Automates clicking on the PopCat clicking game by sending keyboard inputs to the page body element in a loop

Starting URL: https://popcat.click

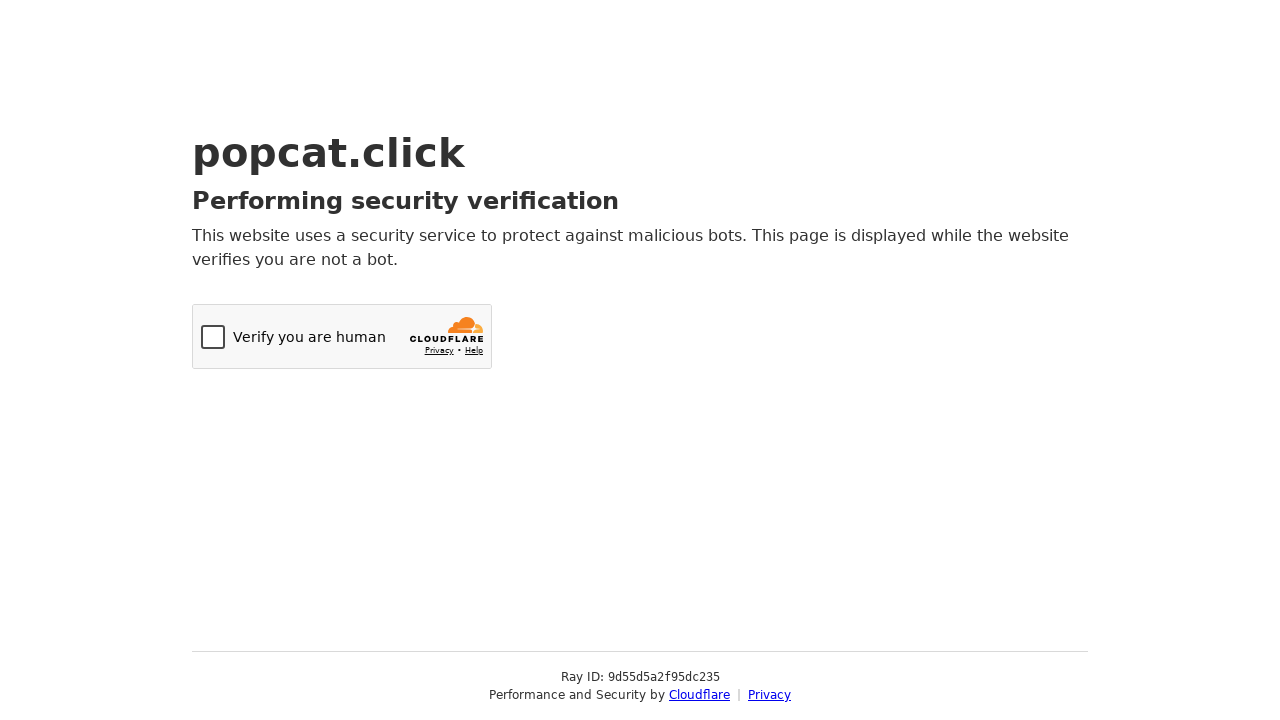

Navigated to PopCat clicking game at https://popcat.click
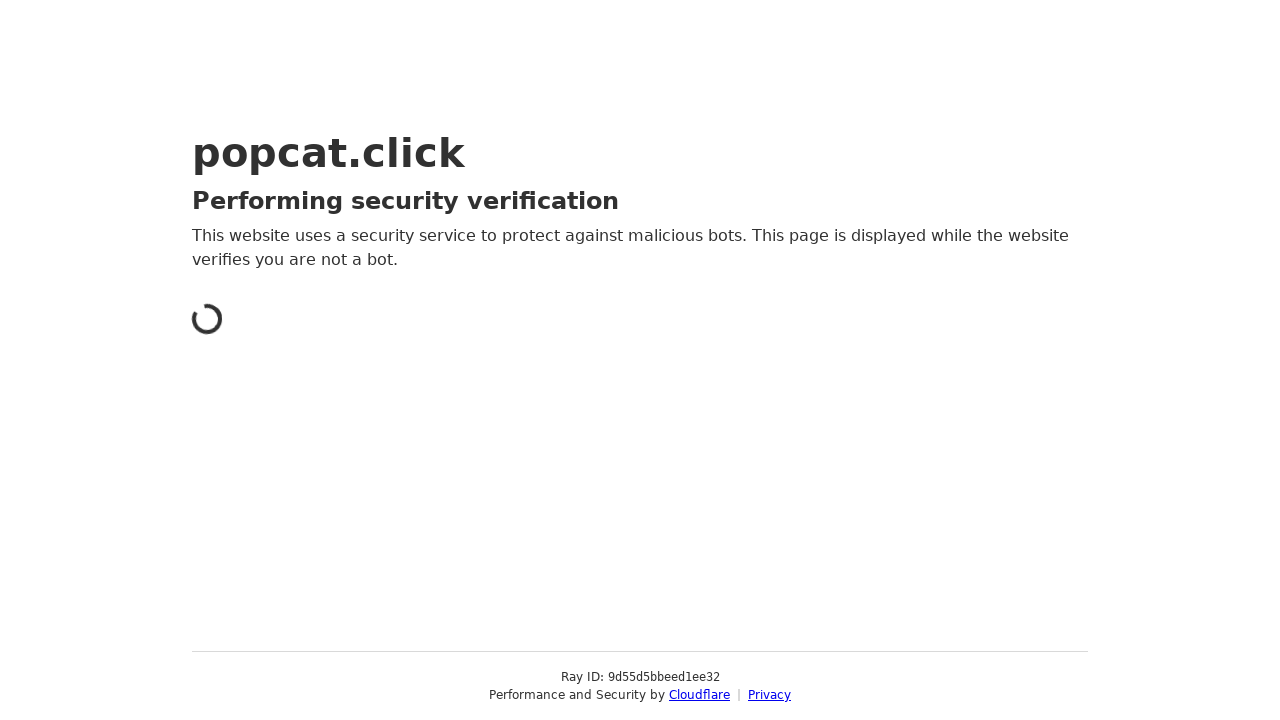

Located body element for sending keyboard inputs
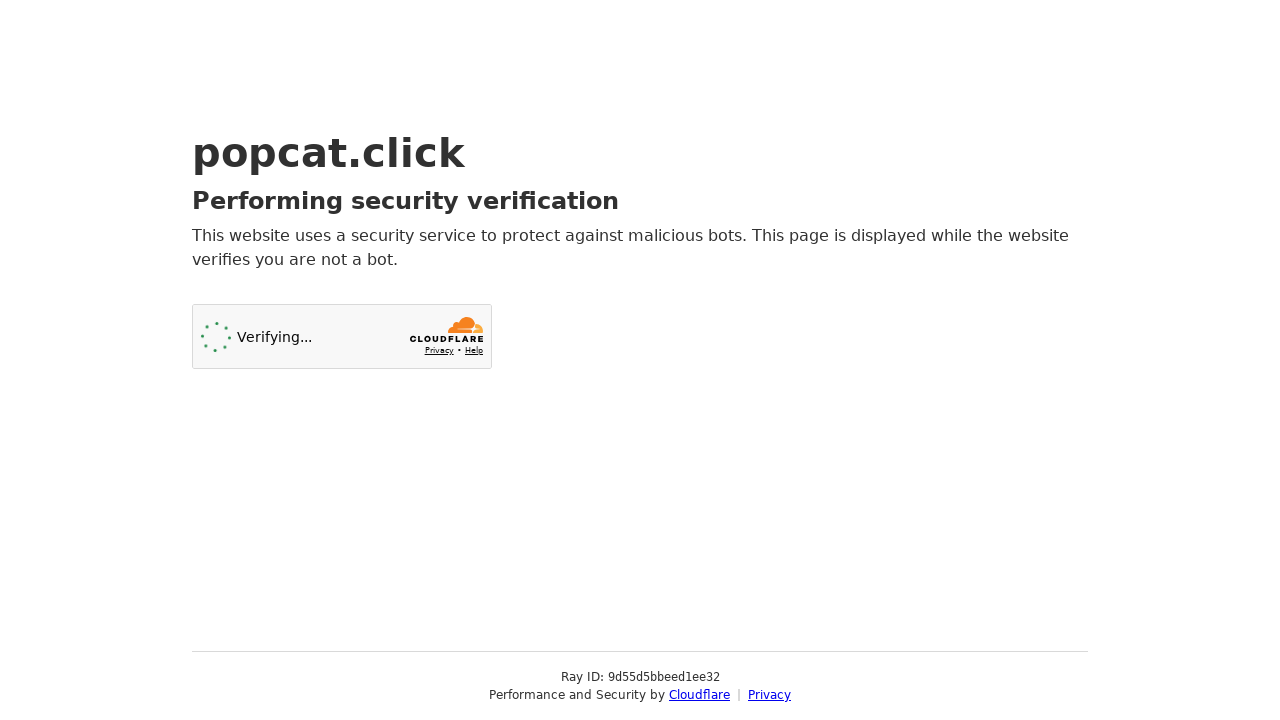

Sent keyboard press 'a' (iteration 1/100) on body
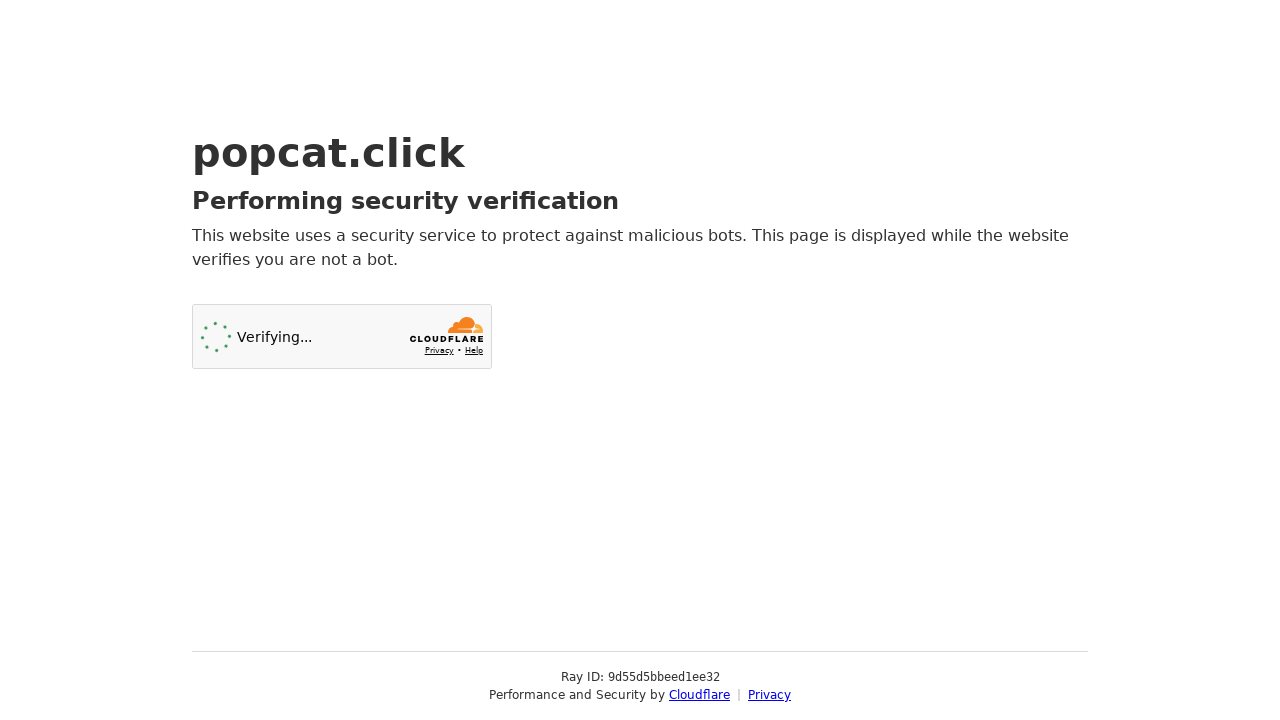

Sent keyboard press 'f' (iteration 1/100) on body
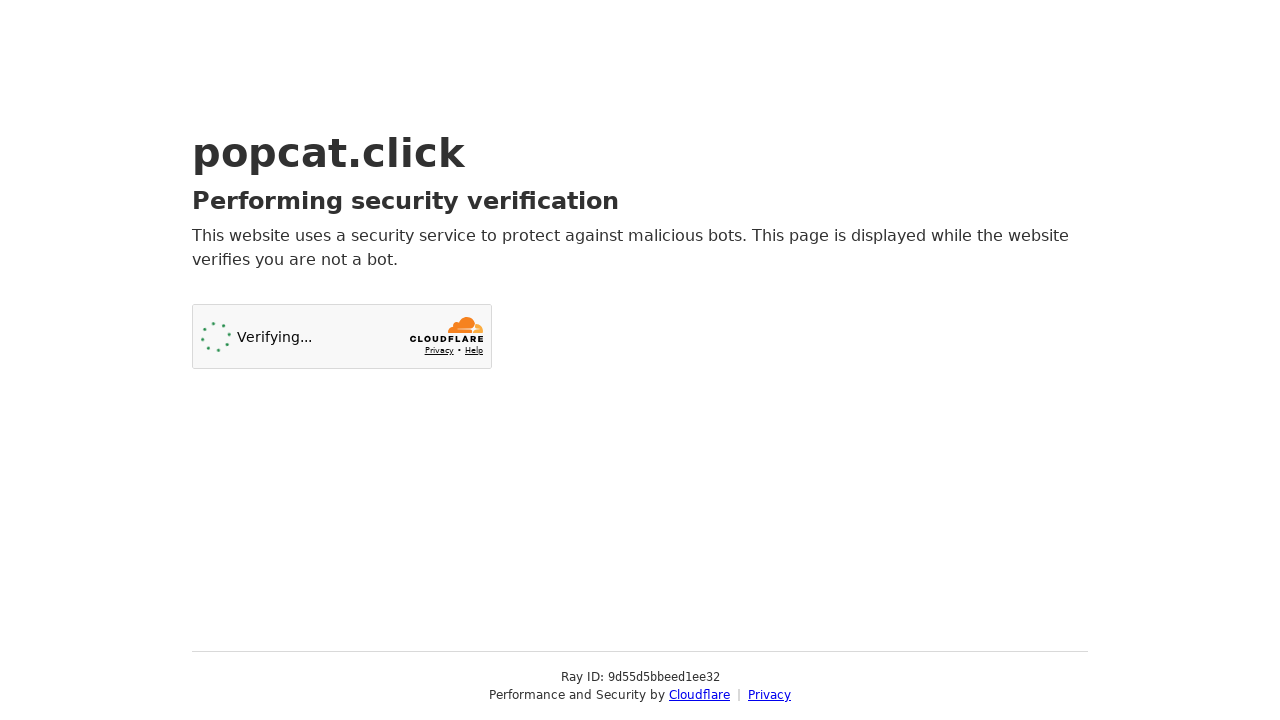

Sent keyboard press 'C' (iteration 1/100) on body
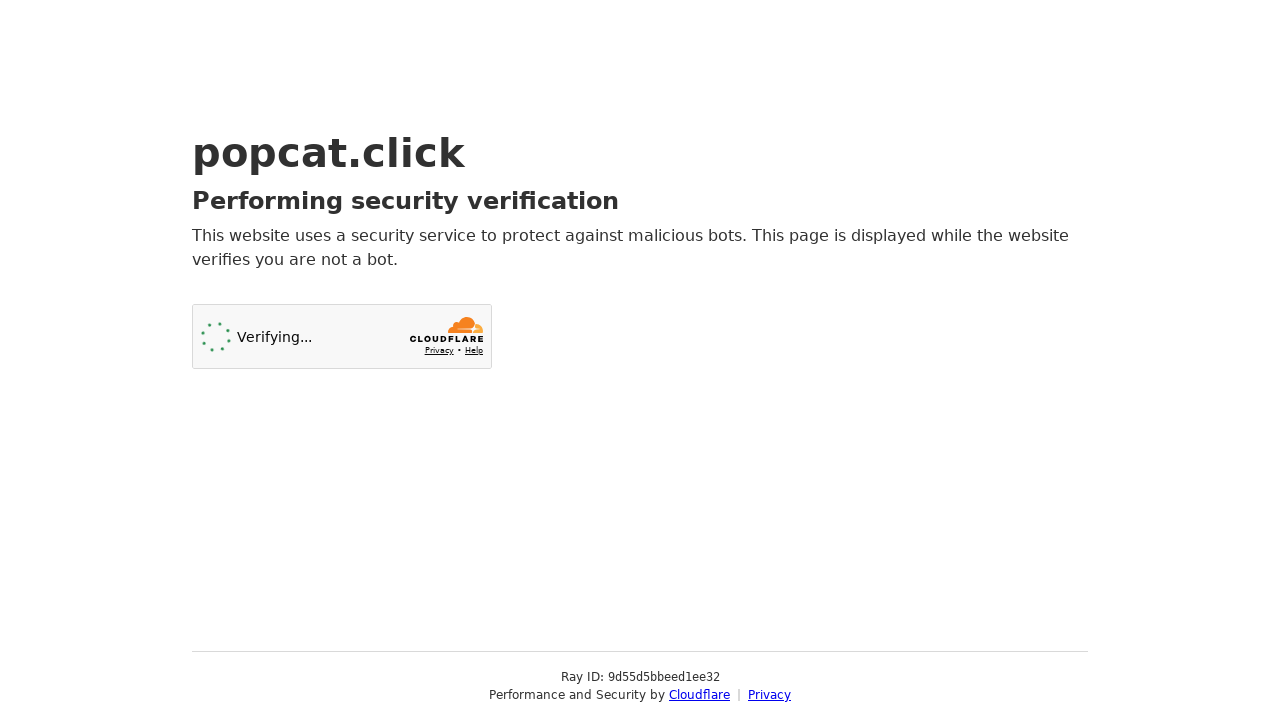

Sent keyboard press 'D' (iteration 1/100) on body
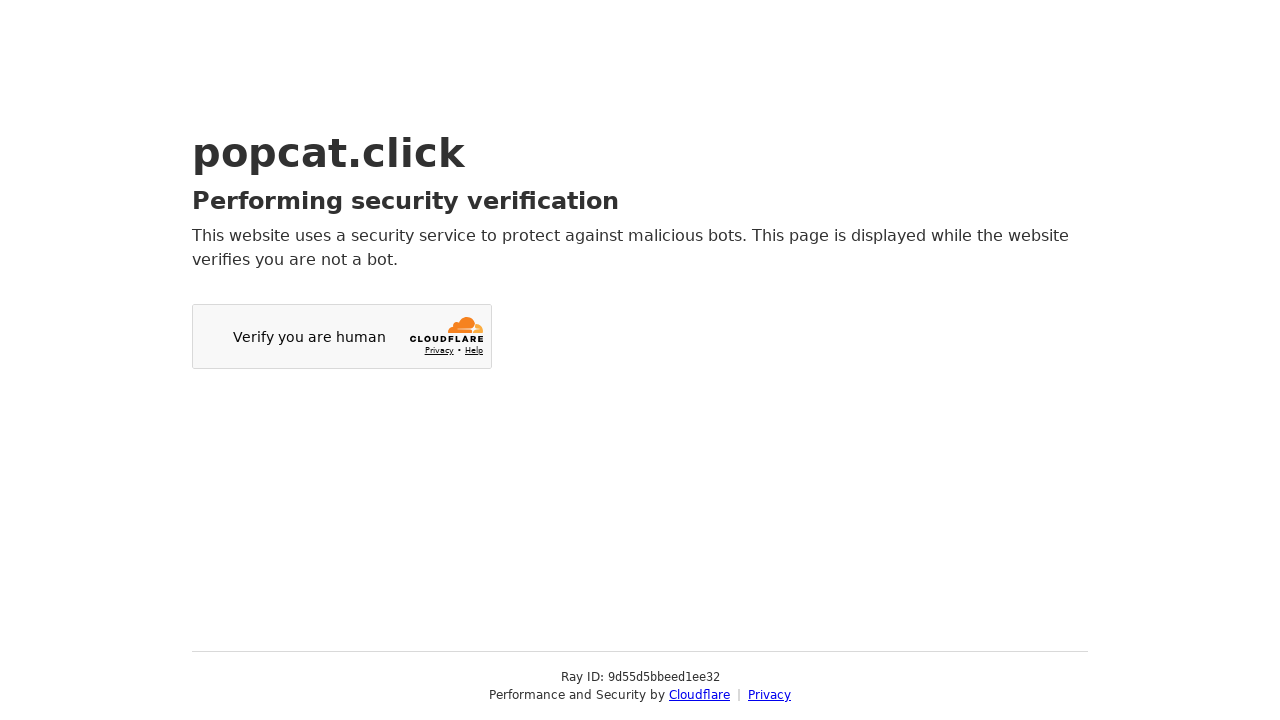

Sent keyboard press 'a' (iteration 2/100) on body
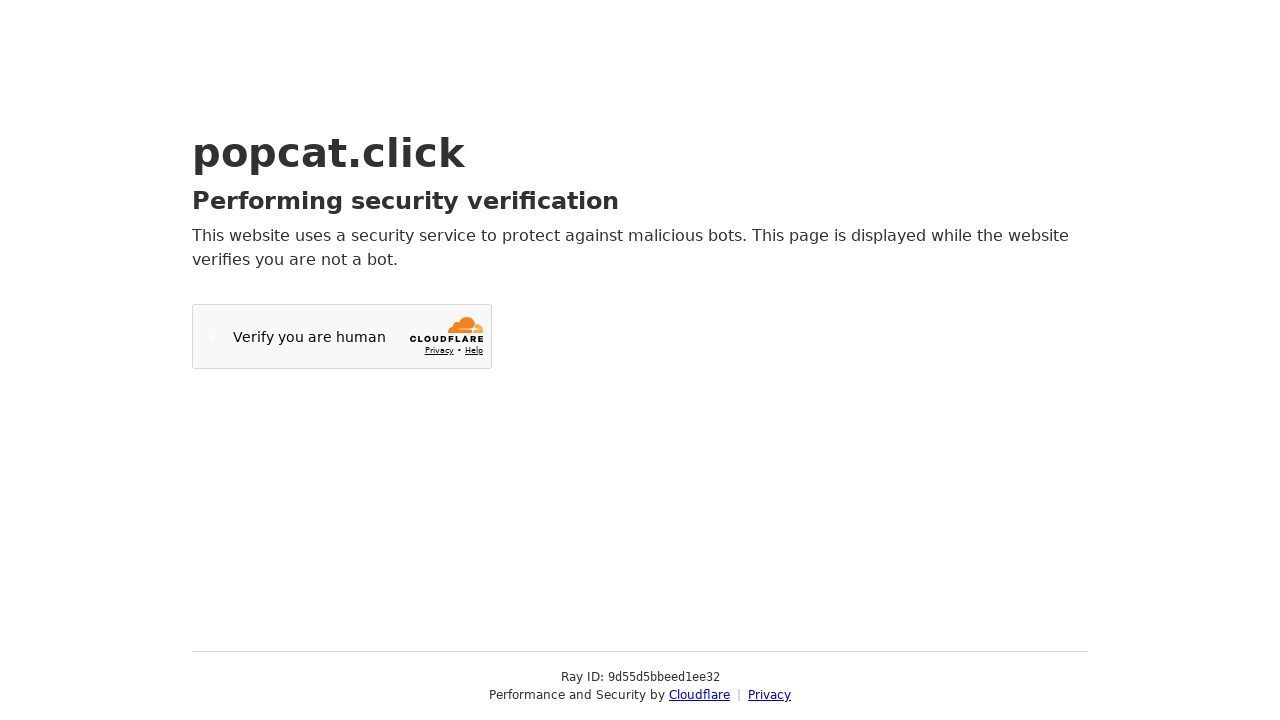

Sent keyboard press 'f' (iteration 2/100) on body
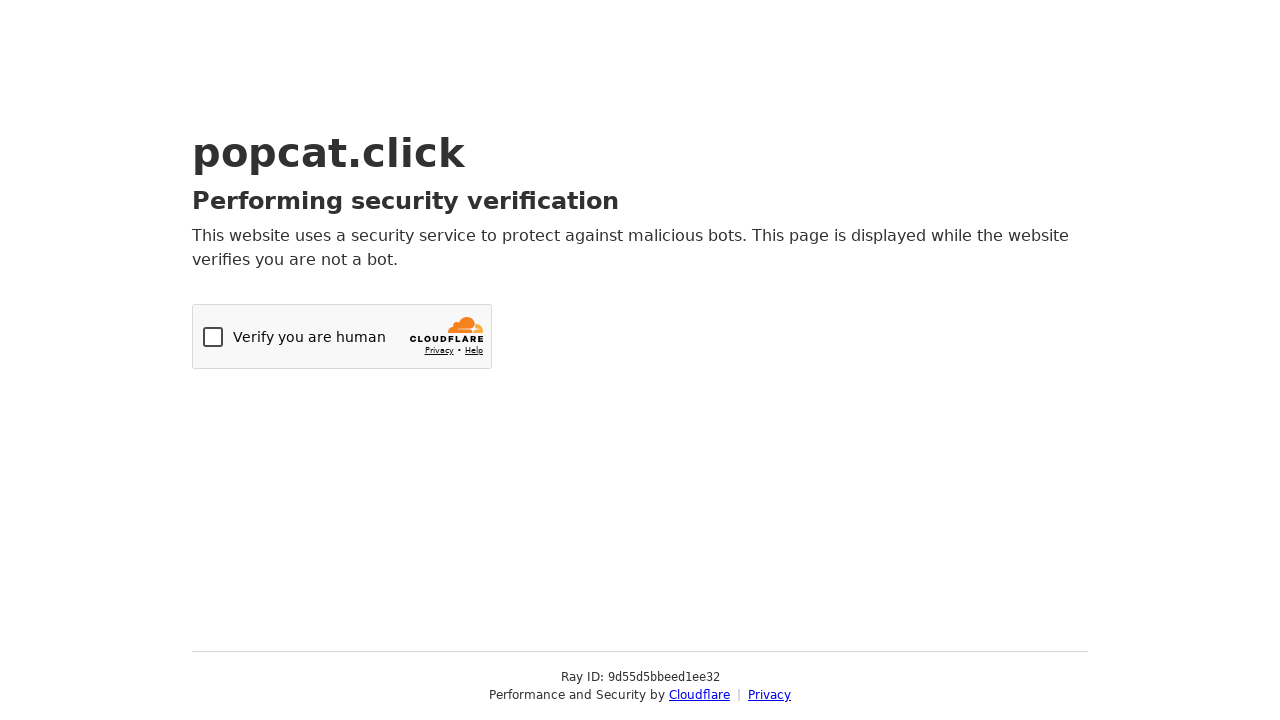

Sent keyboard press 'C' (iteration 2/100) on body
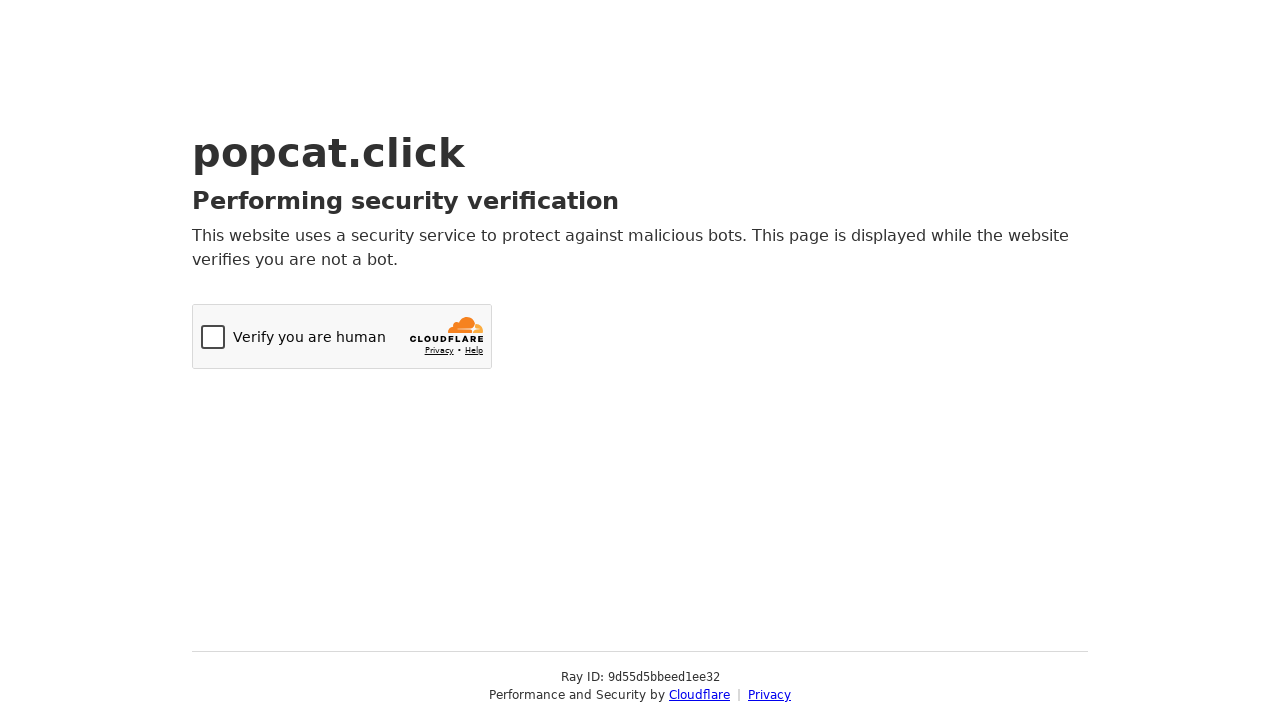

Sent keyboard press 'D' (iteration 2/100) on body
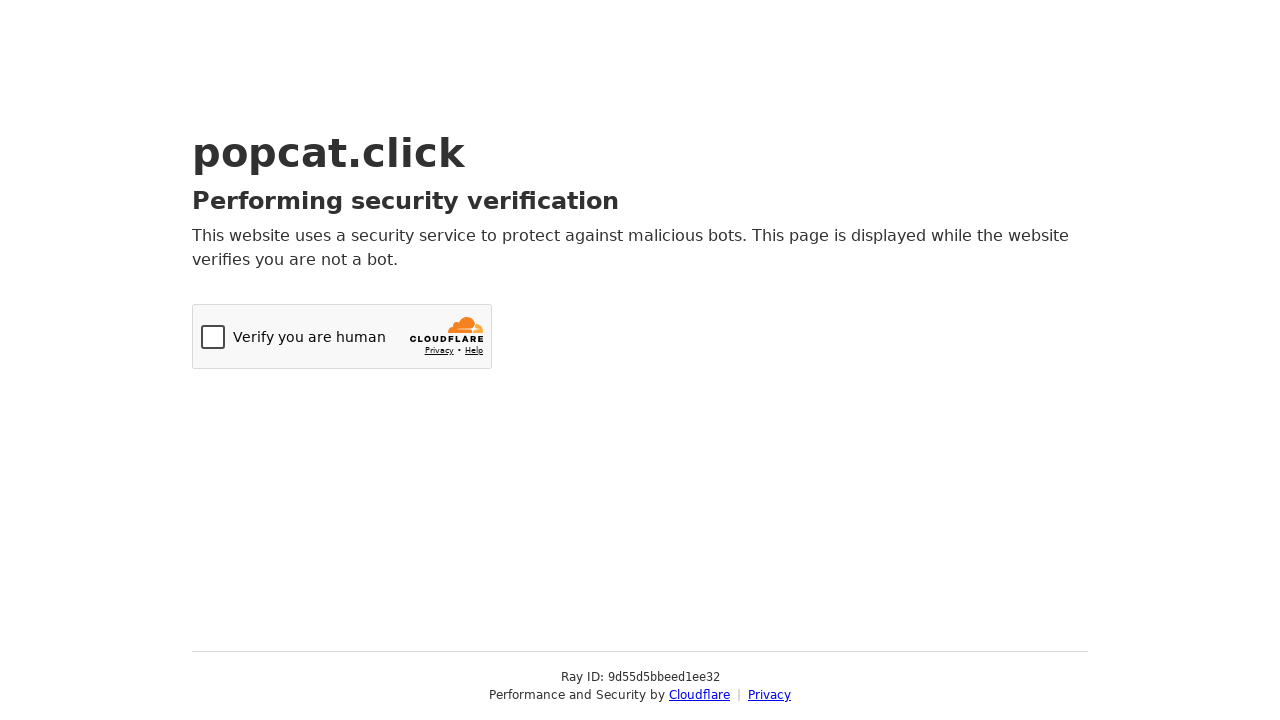

Sent keyboard press 'a' (iteration 3/100) on body
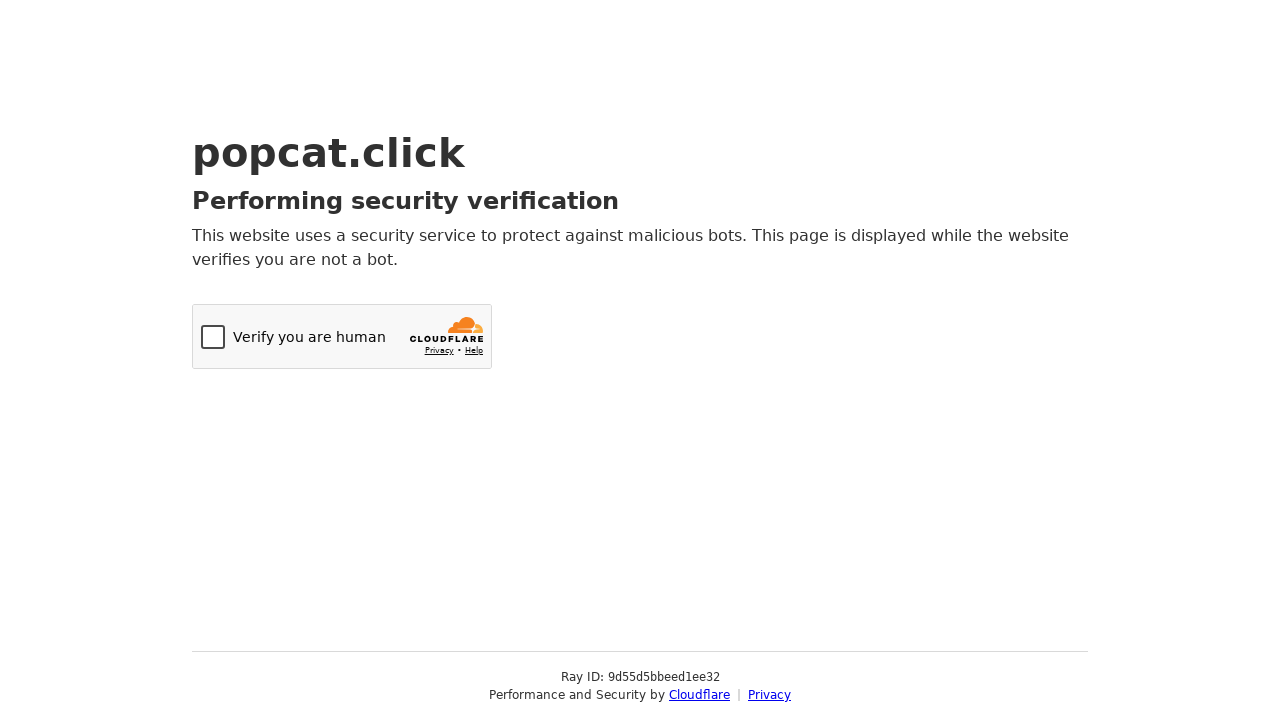

Sent keyboard press 'f' (iteration 3/100) on body
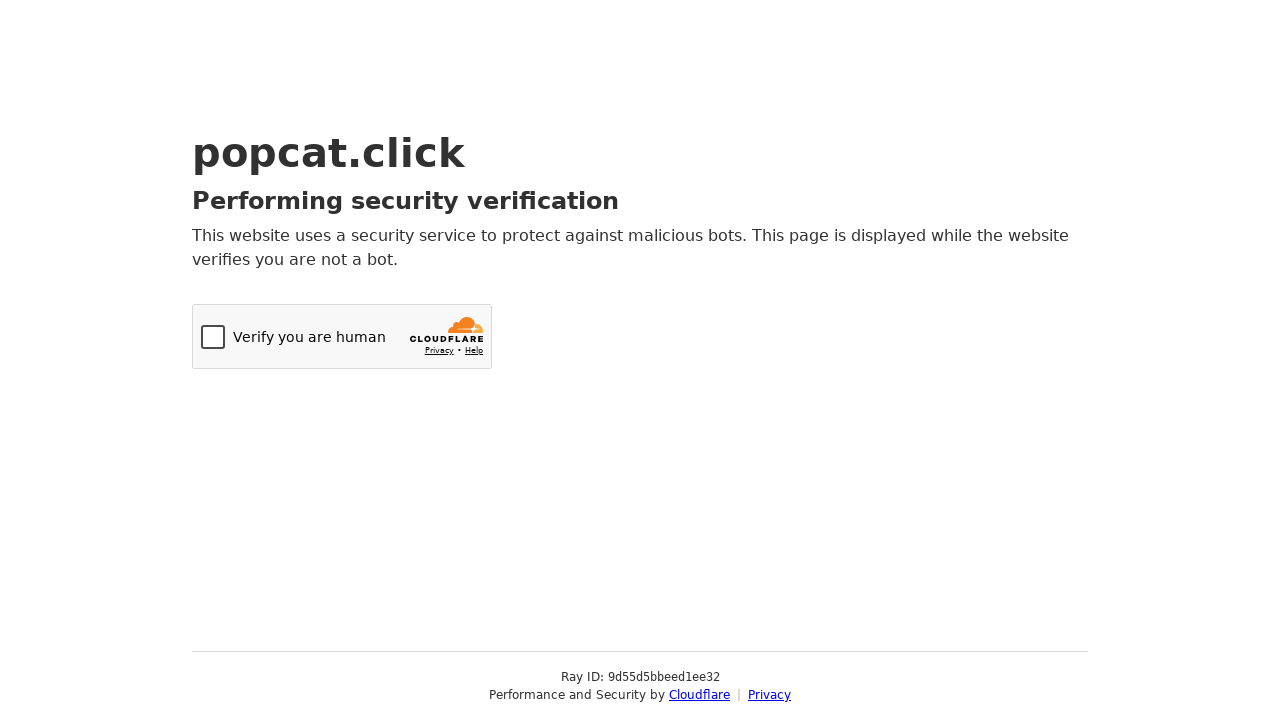

Sent keyboard press 'C' (iteration 3/100) on body
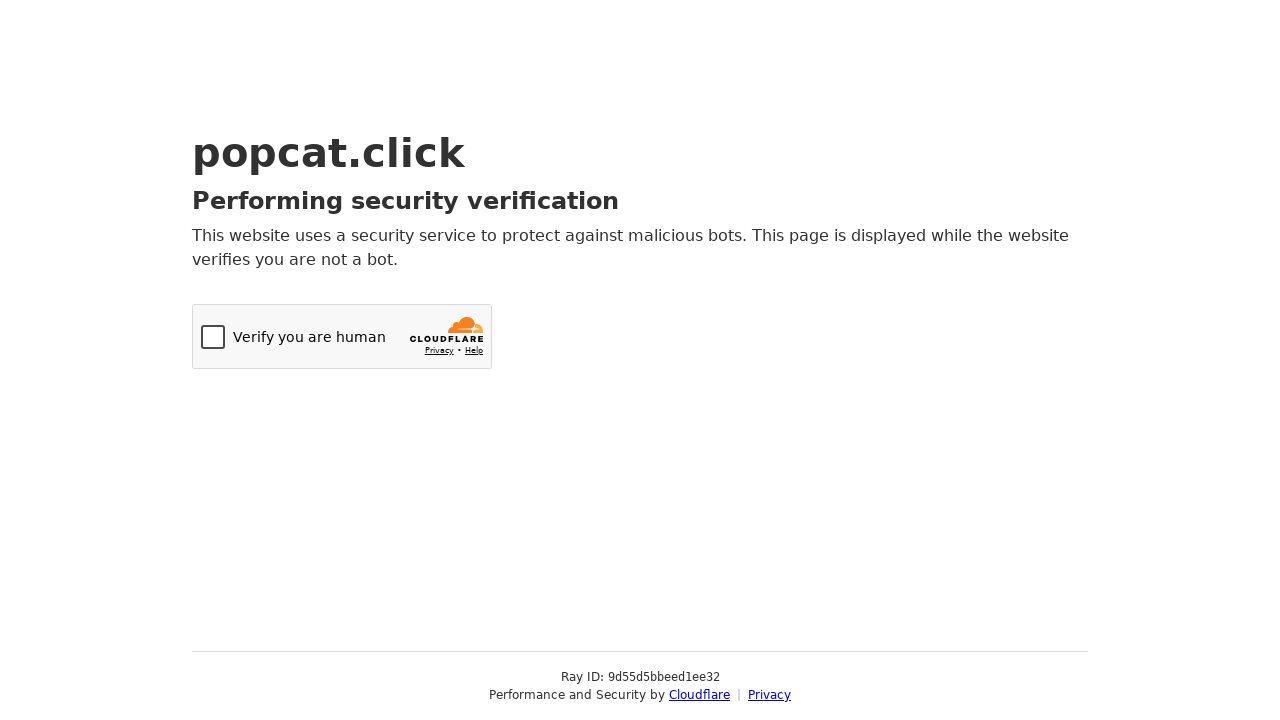

Sent keyboard press 'D' (iteration 3/100) on body
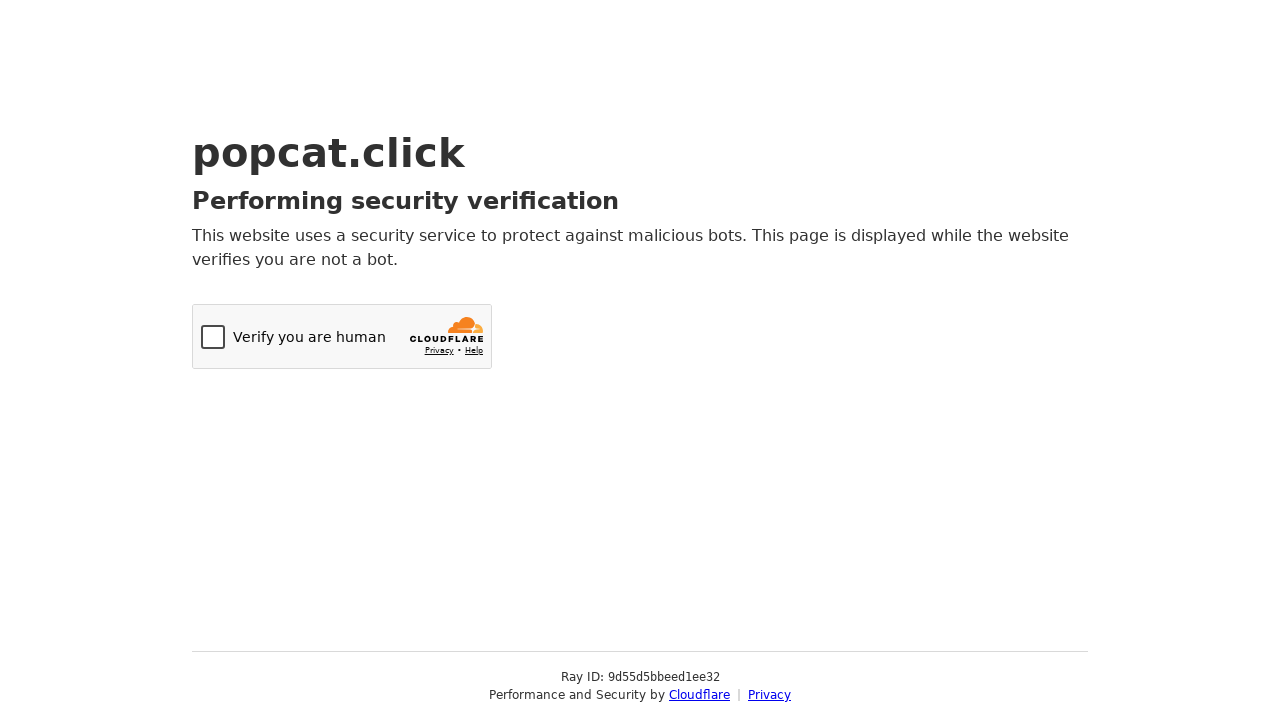

Sent keyboard press 'a' (iteration 4/100) on body
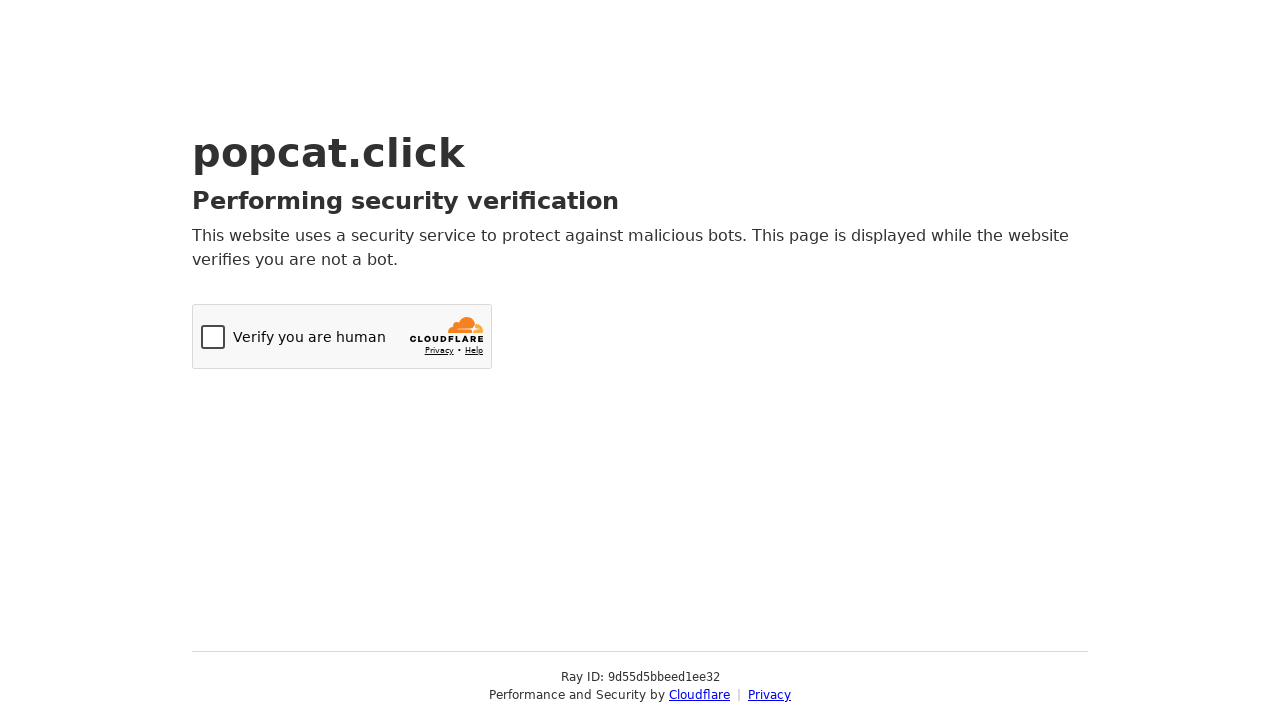

Sent keyboard press 'f' (iteration 4/100) on body
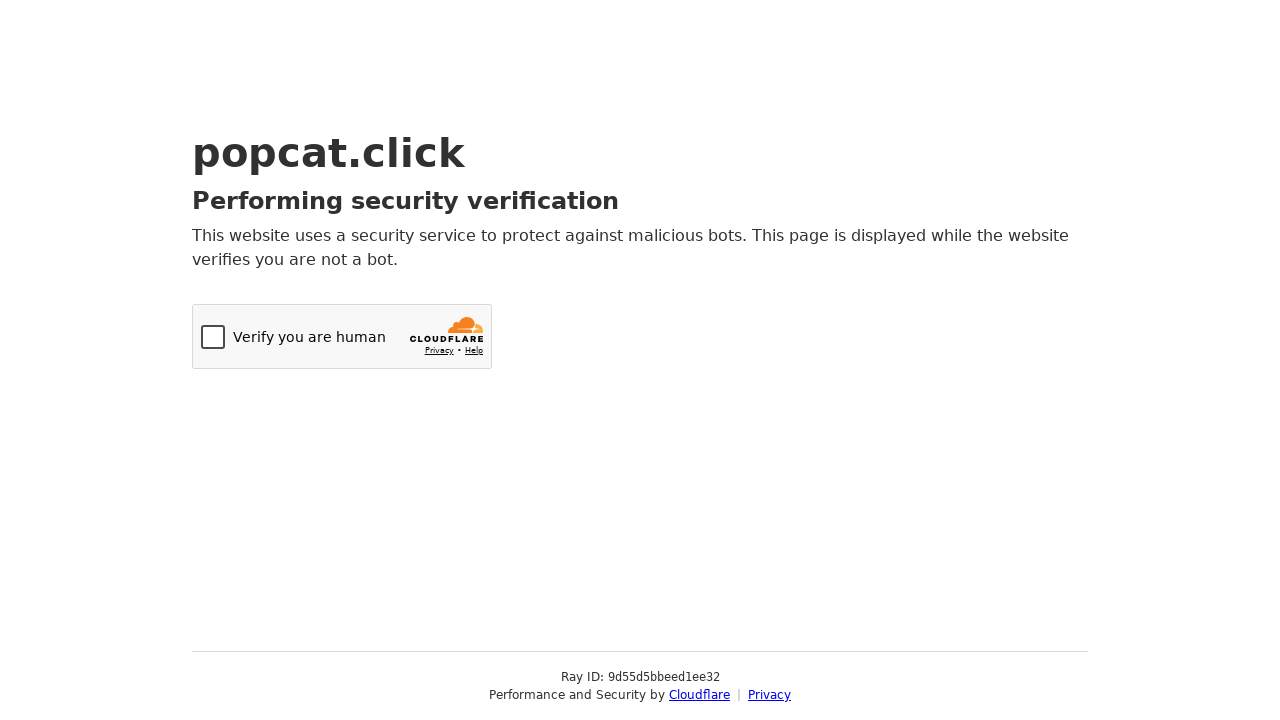

Sent keyboard press 'C' (iteration 4/100) on body
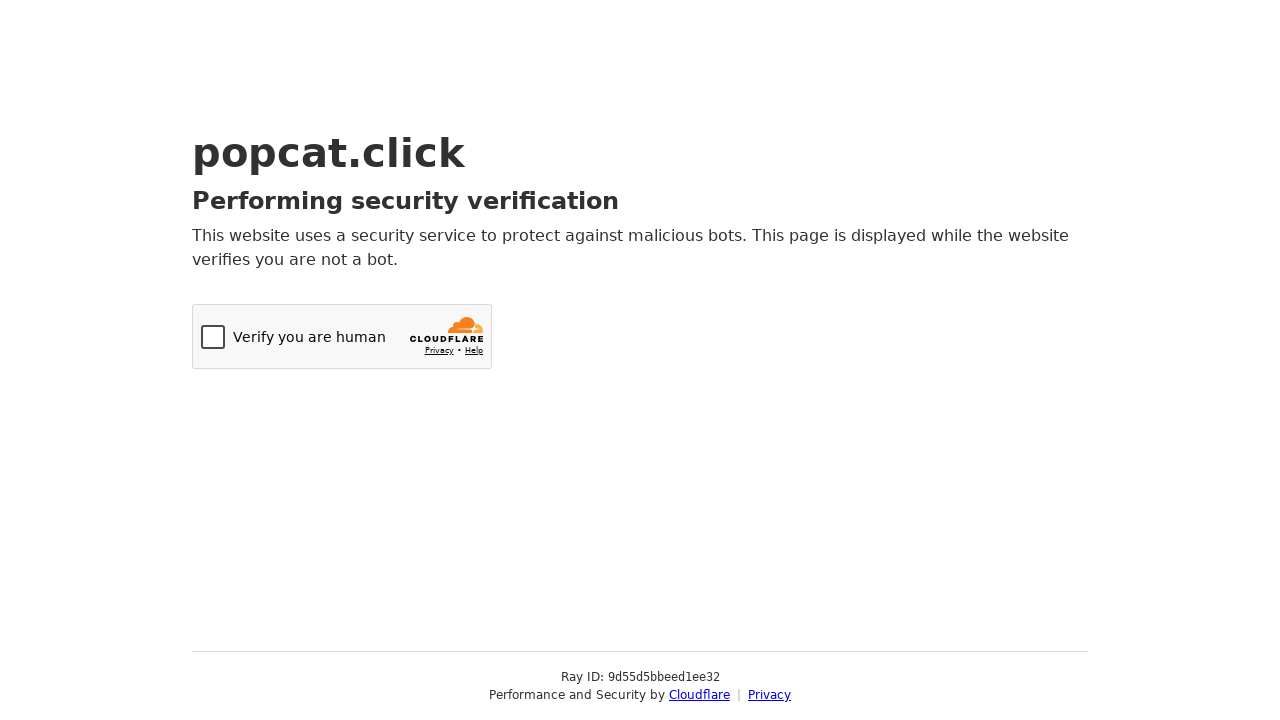

Sent keyboard press 'D' (iteration 4/100) on body
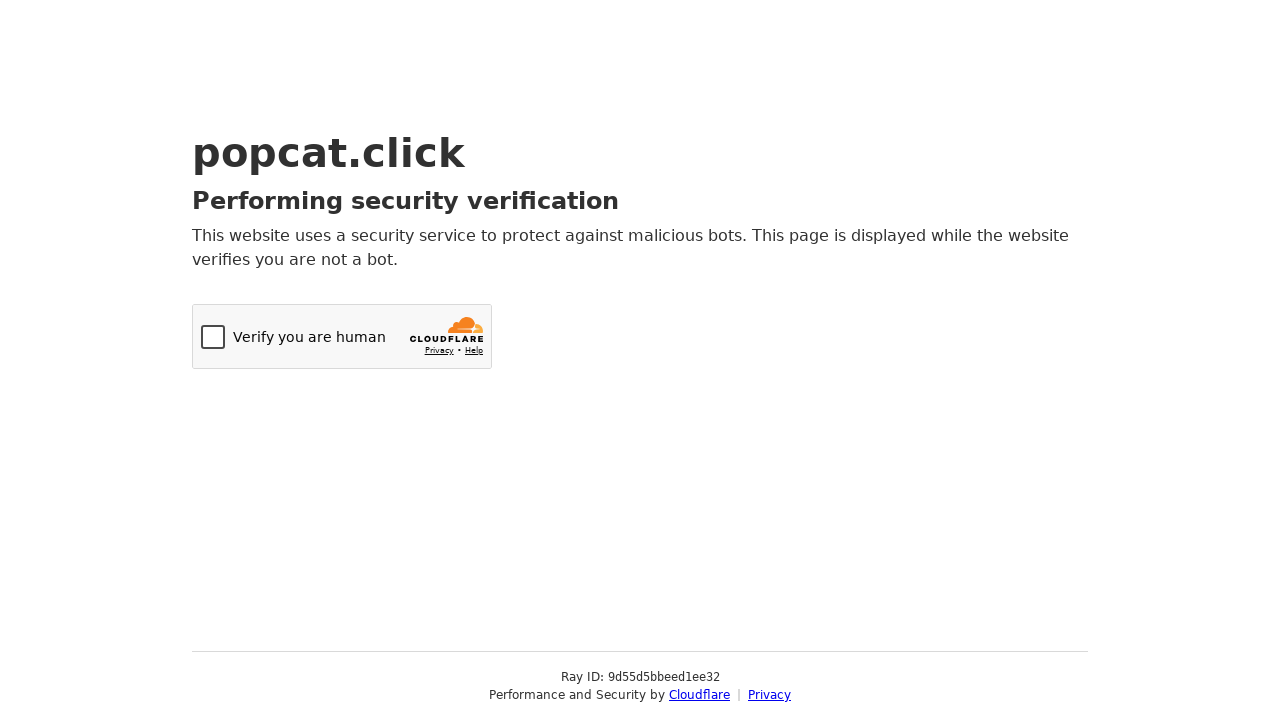

Sent keyboard press 'a' (iteration 5/100) on body
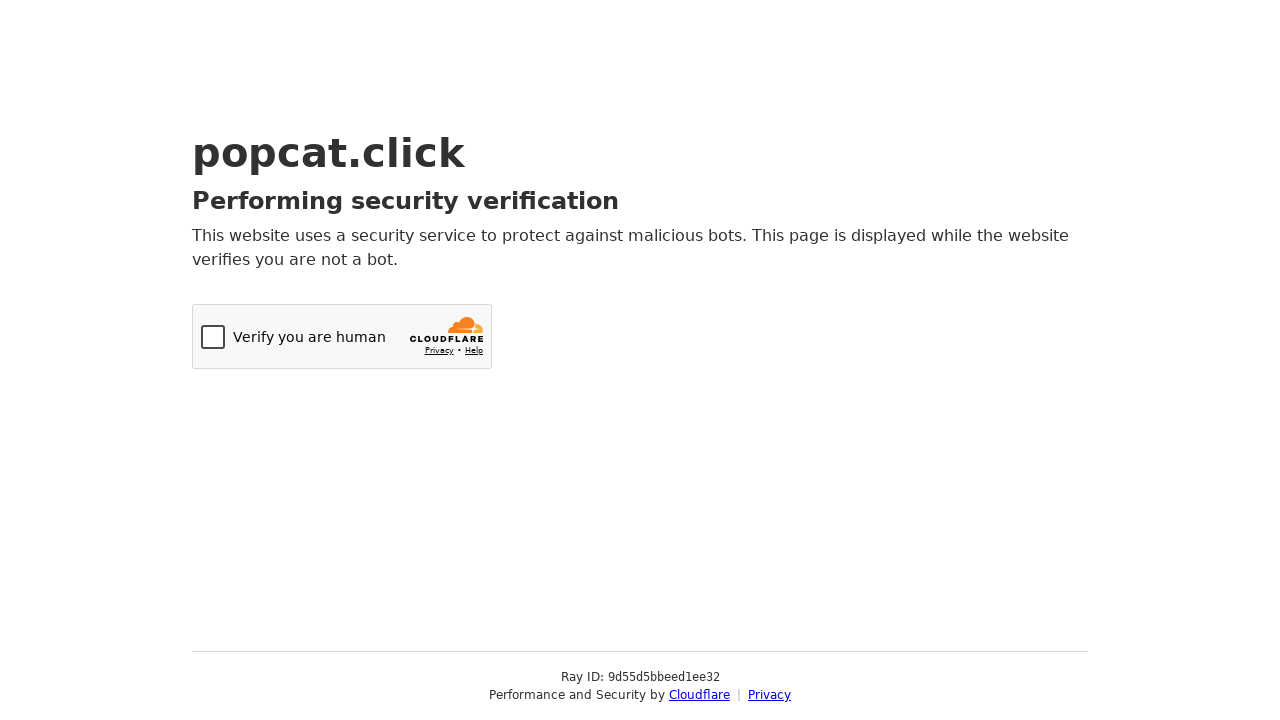

Sent keyboard press 'f' (iteration 5/100) on body
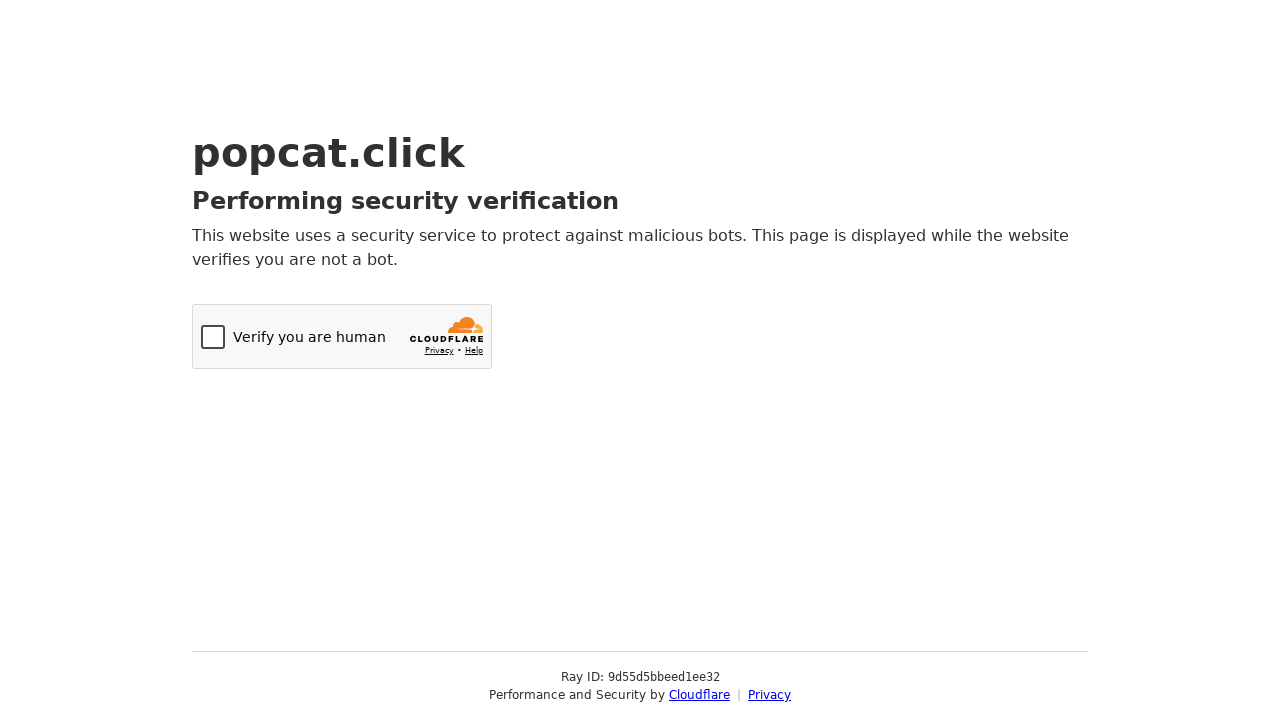

Sent keyboard press 'C' (iteration 5/100) on body
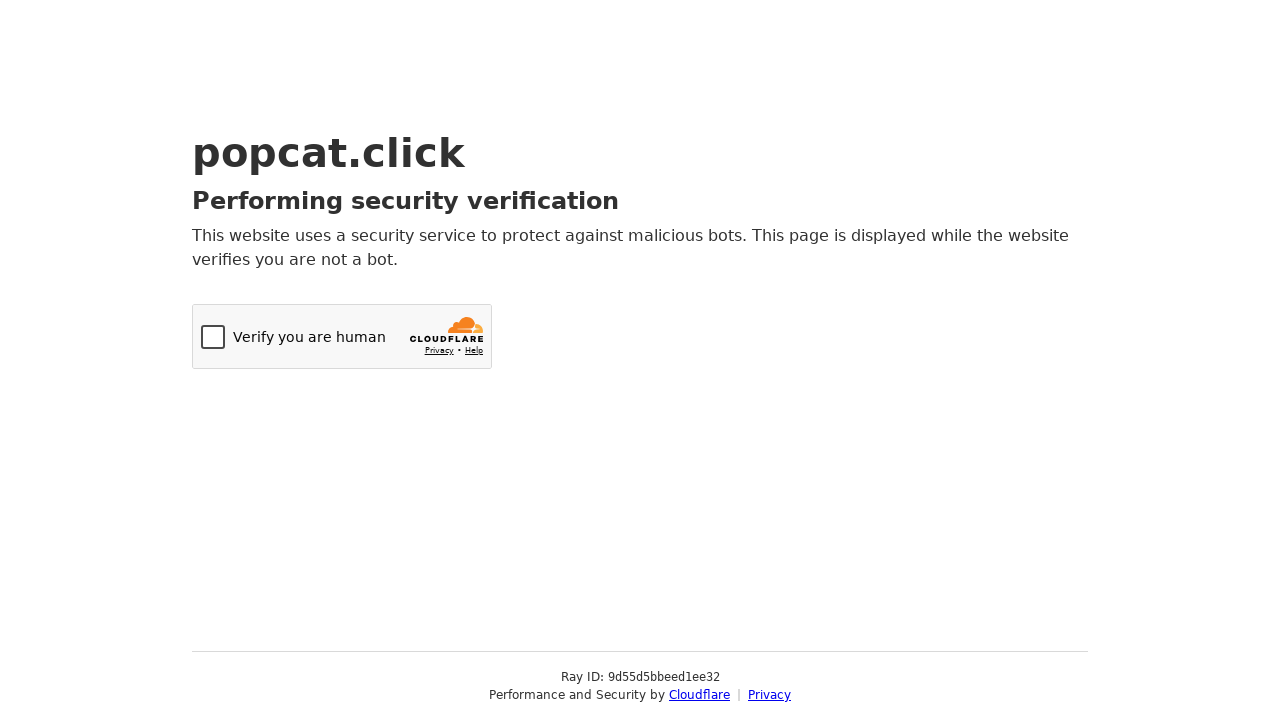

Sent keyboard press 'D' (iteration 5/100) on body
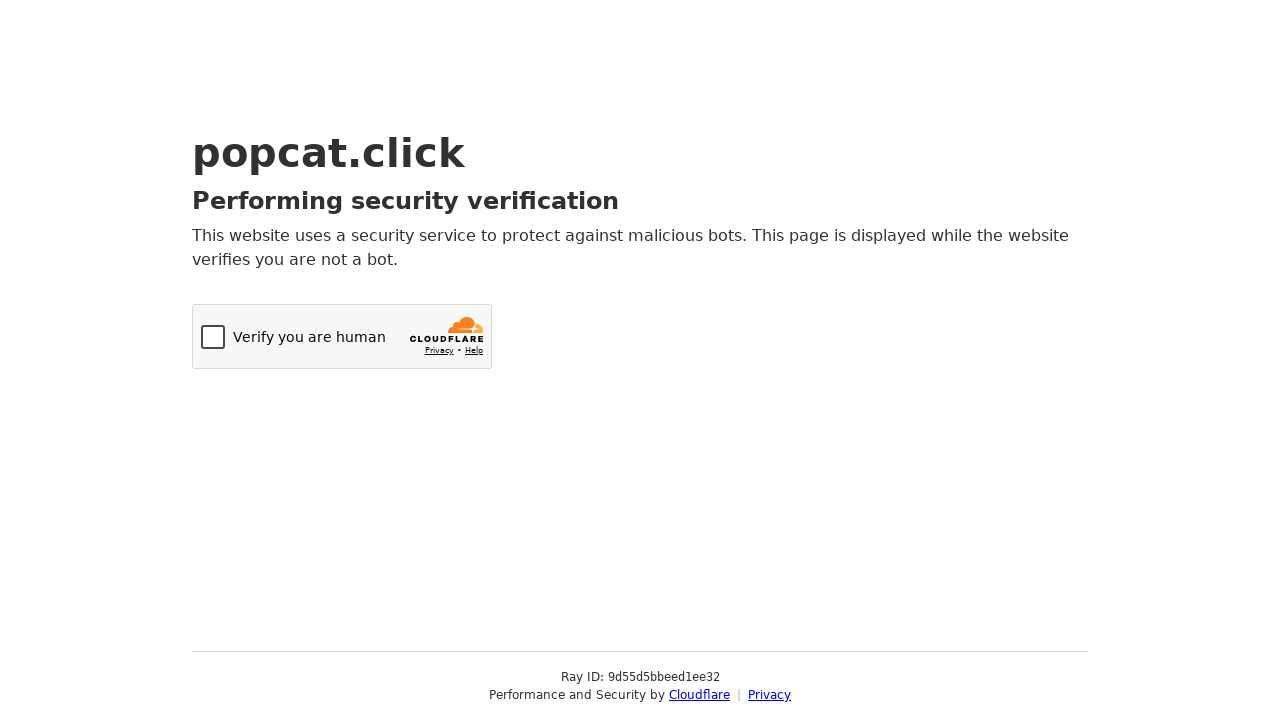

Sent keyboard press 'a' (iteration 6/100) on body
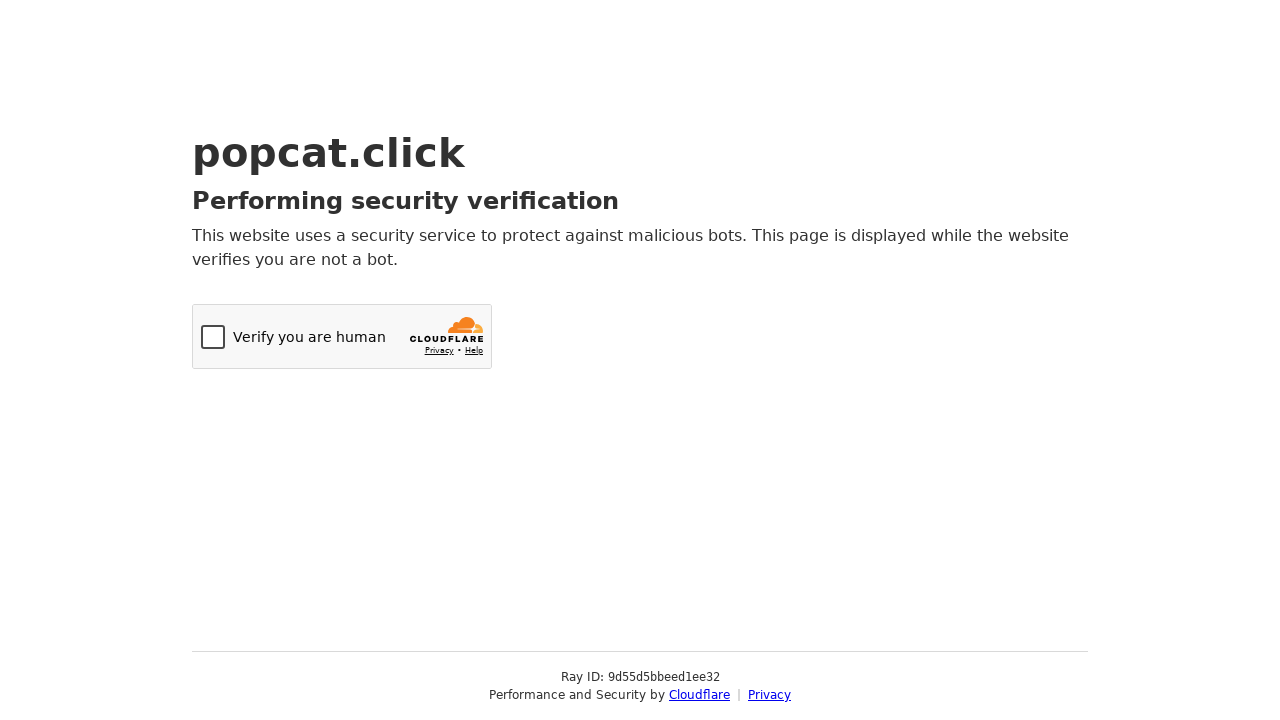

Sent keyboard press 'f' (iteration 6/100) on body
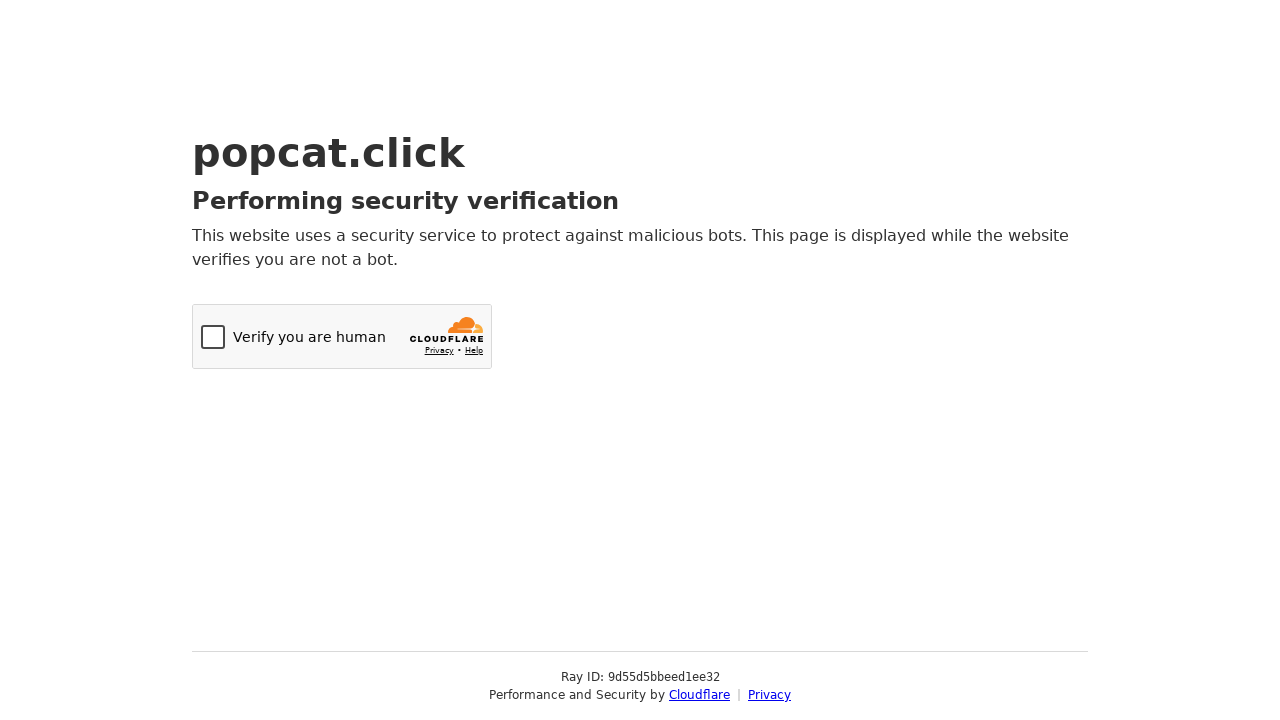

Sent keyboard press 'C' (iteration 6/100) on body
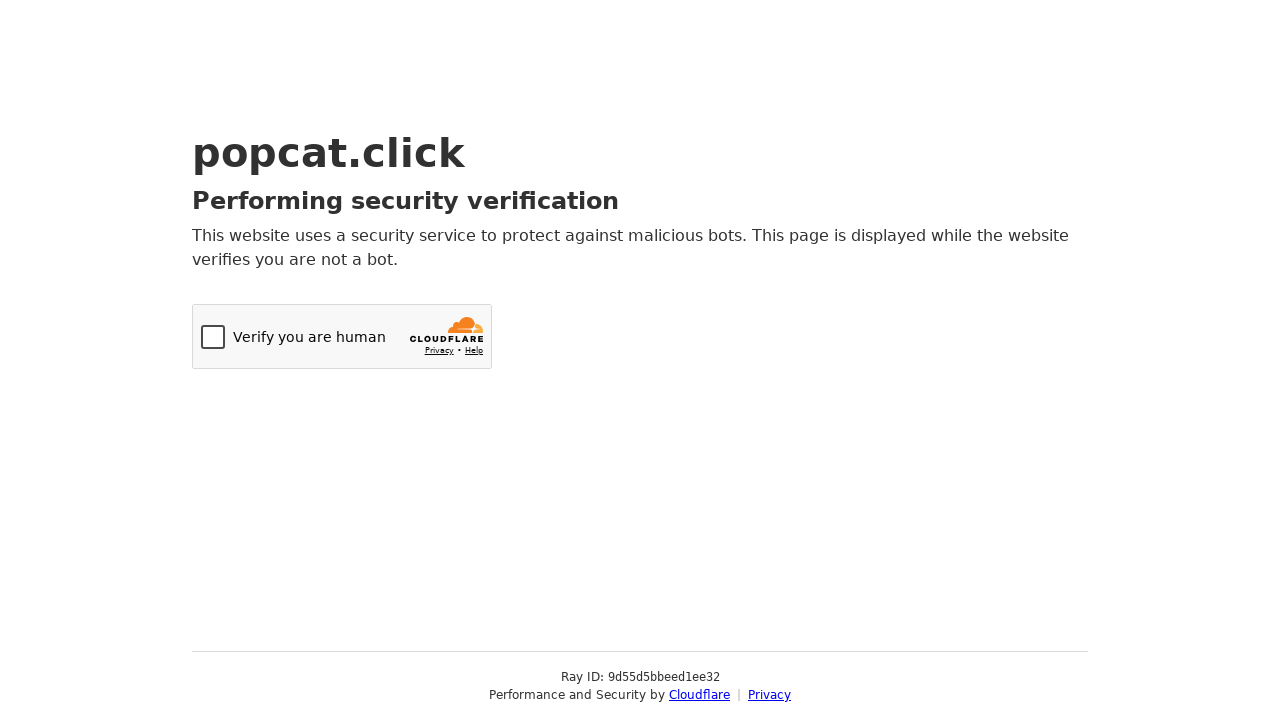

Sent keyboard press 'D' (iteration 6/100) on body
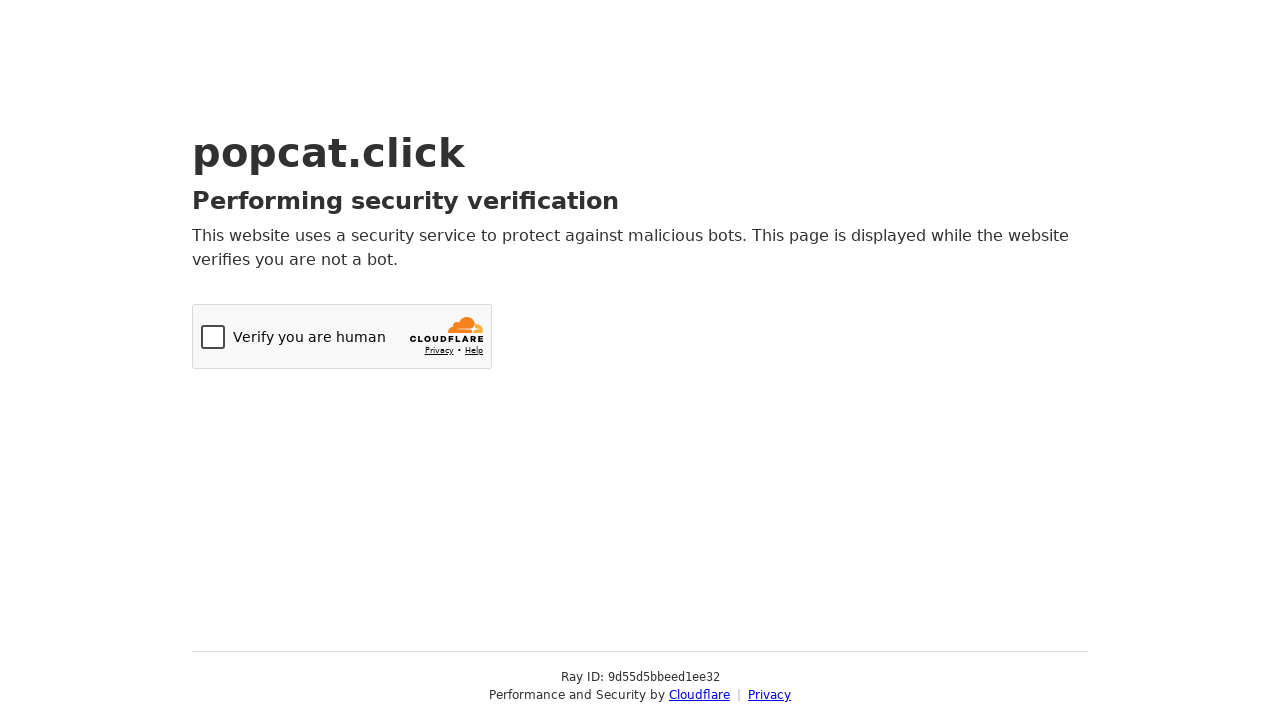

Sent keyboard press 'a' (iteration 7/100) on body
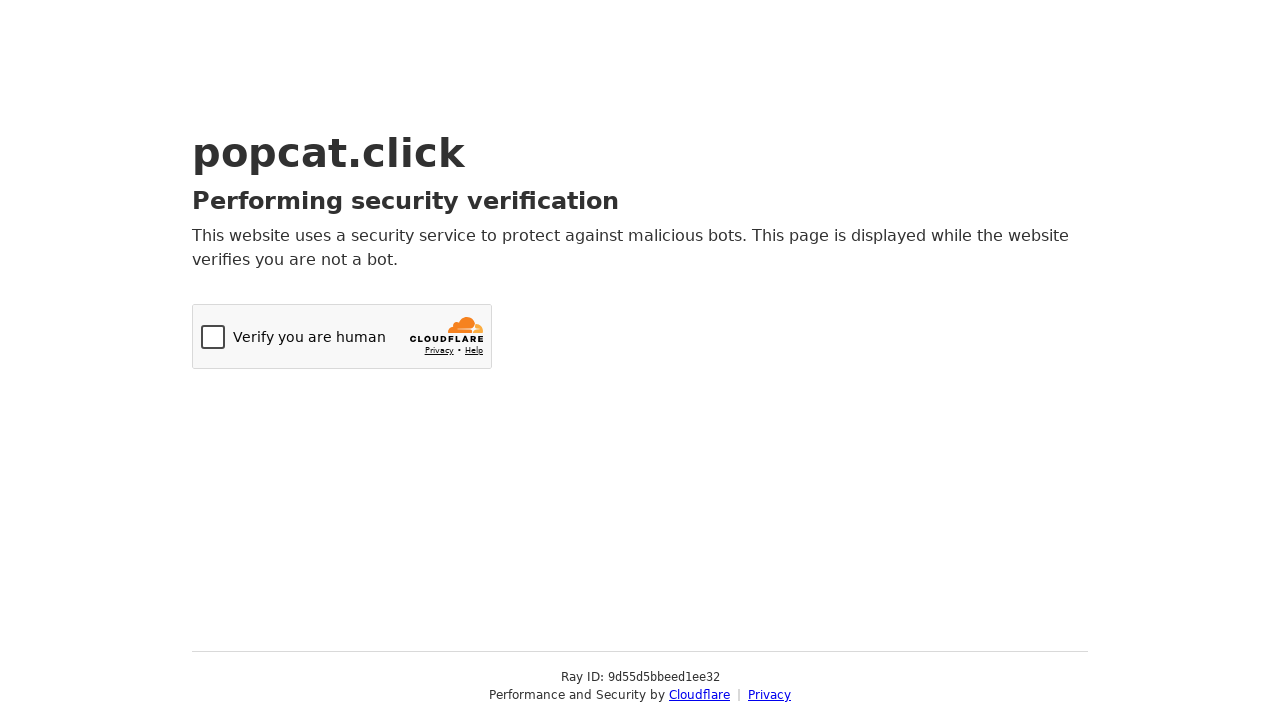

Sent keyboard press 'f' (iteration 7/100) on body
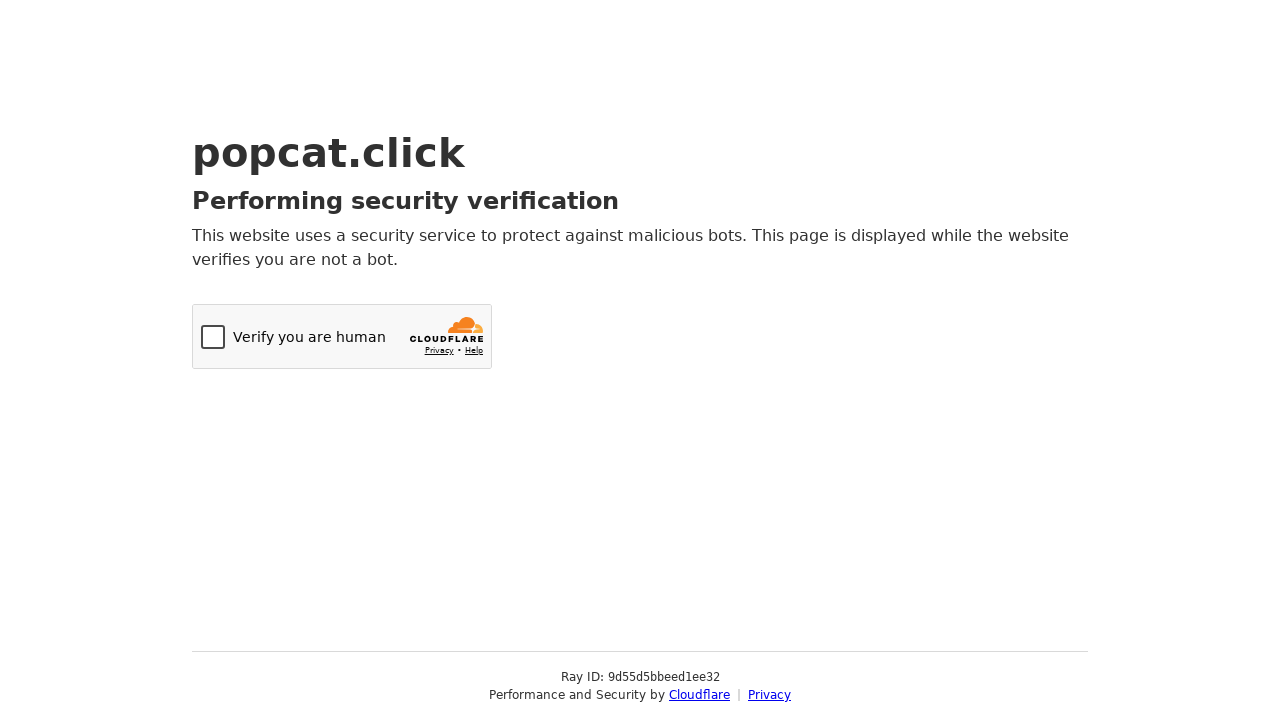

Sent keyboard press 'C' (iteration 7/100) on body
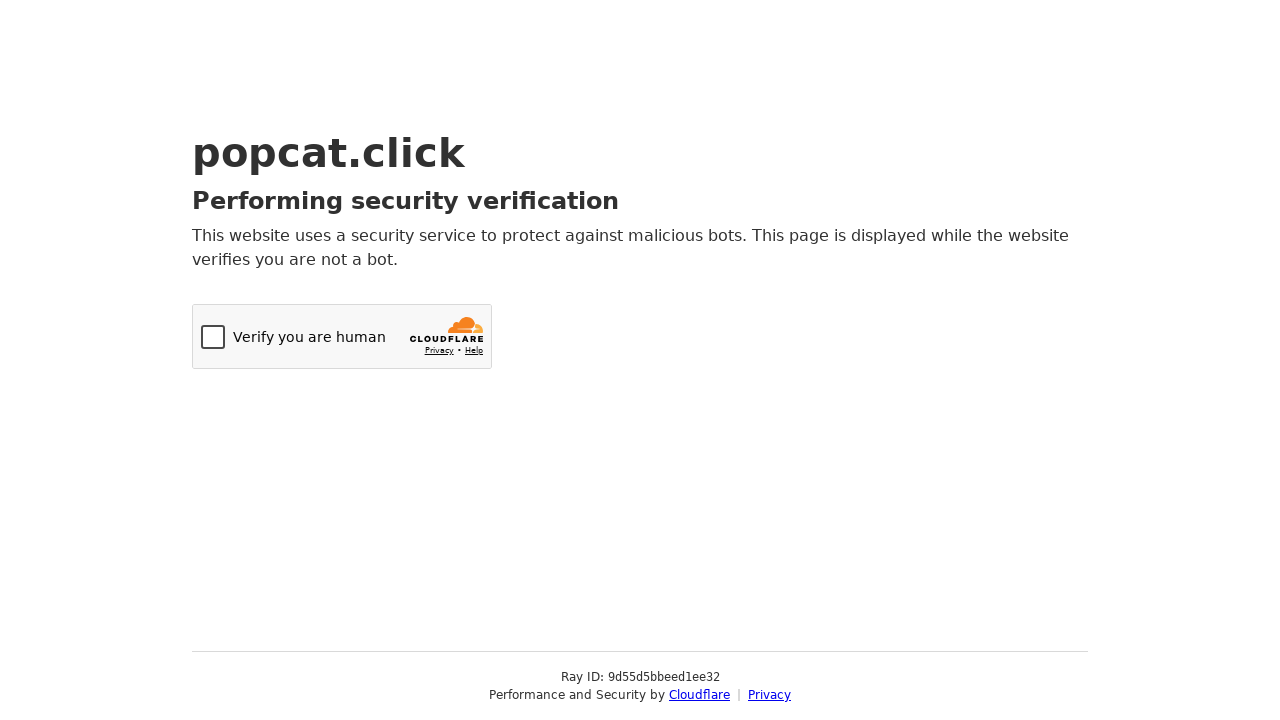

Sent keyboard press 'D' (iteration 7/100) on body
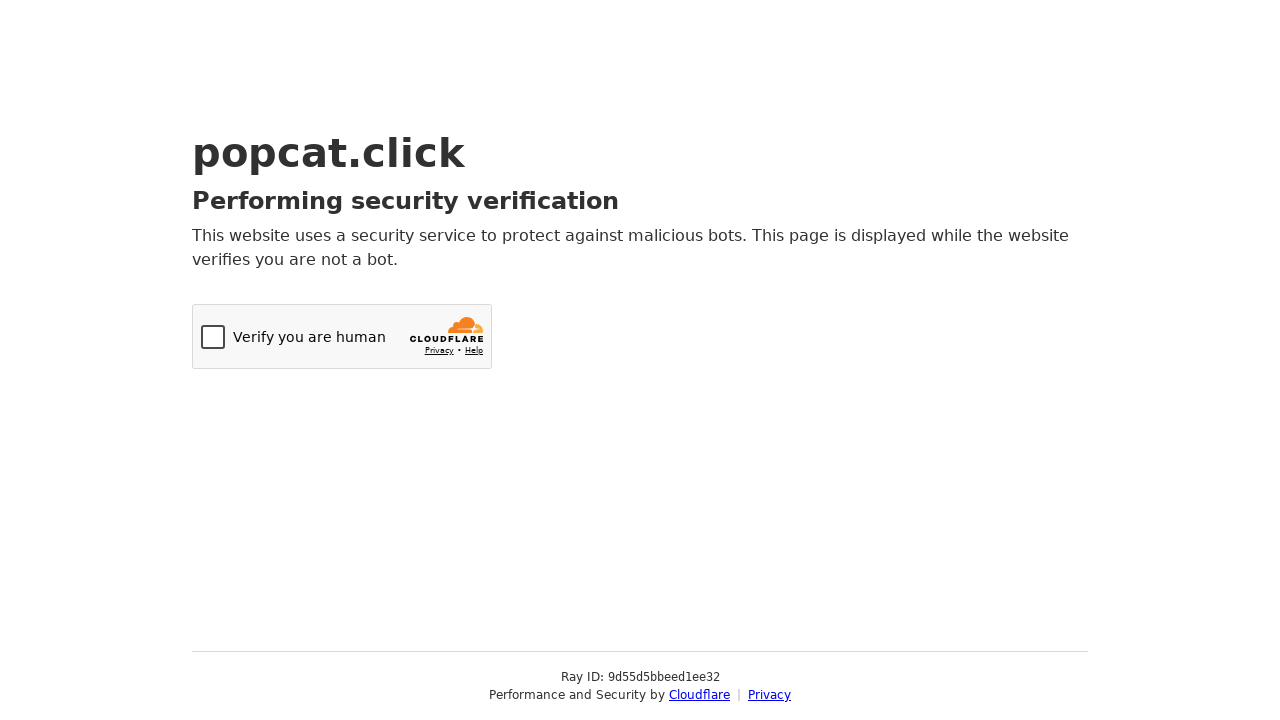

Sent keyboard press 'a' (iteration 8/100) on body
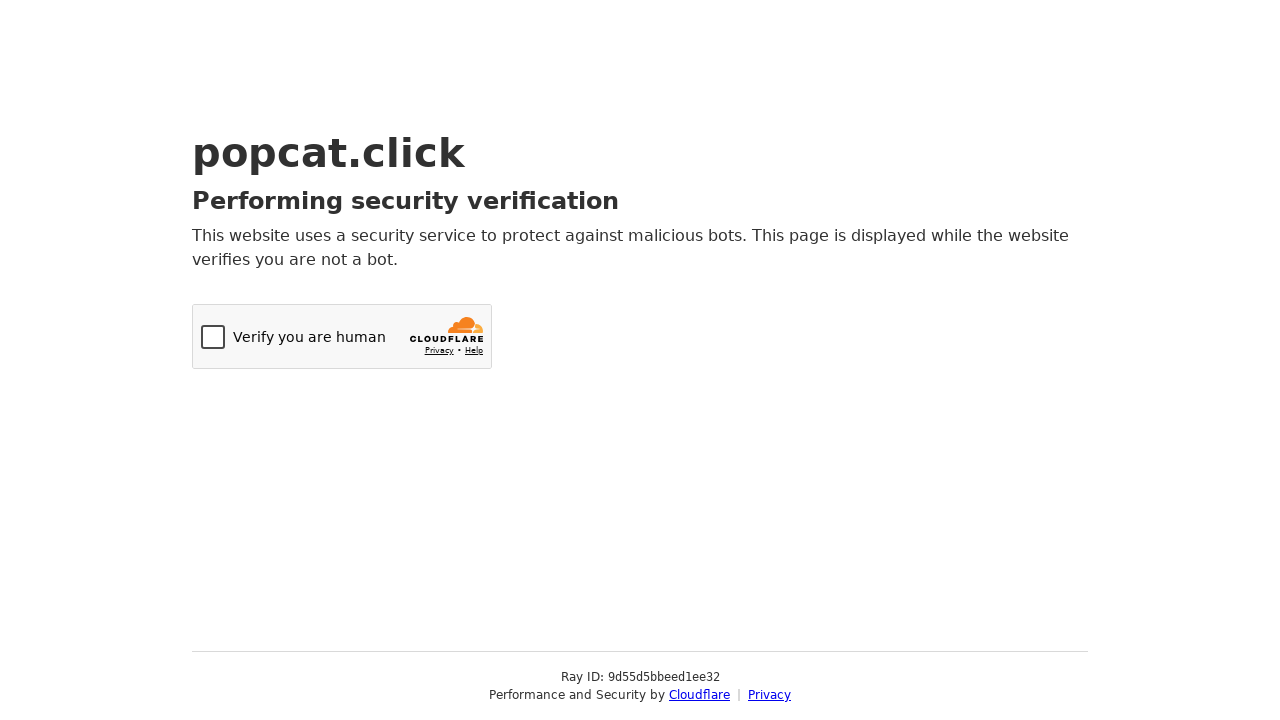

Sent keyboard press 'f' (iteration 8/100) on body
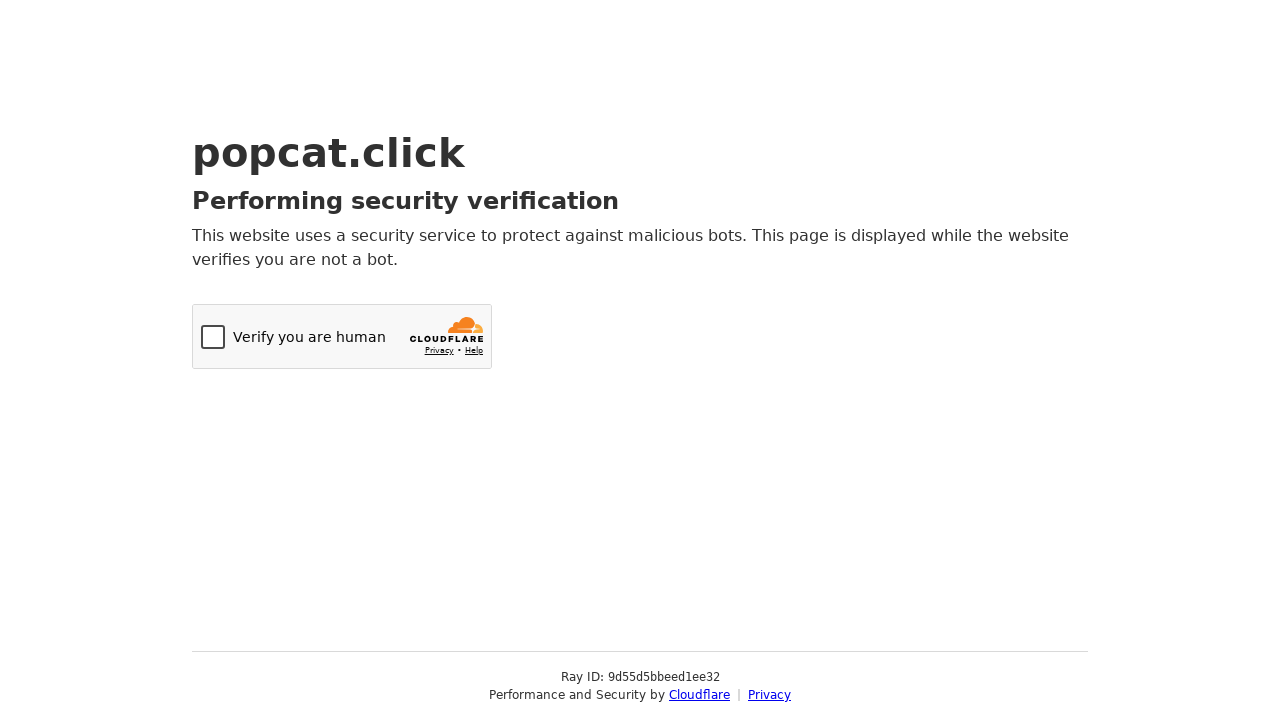

Sent keyboard press 'C' (iteration 8/100) on body
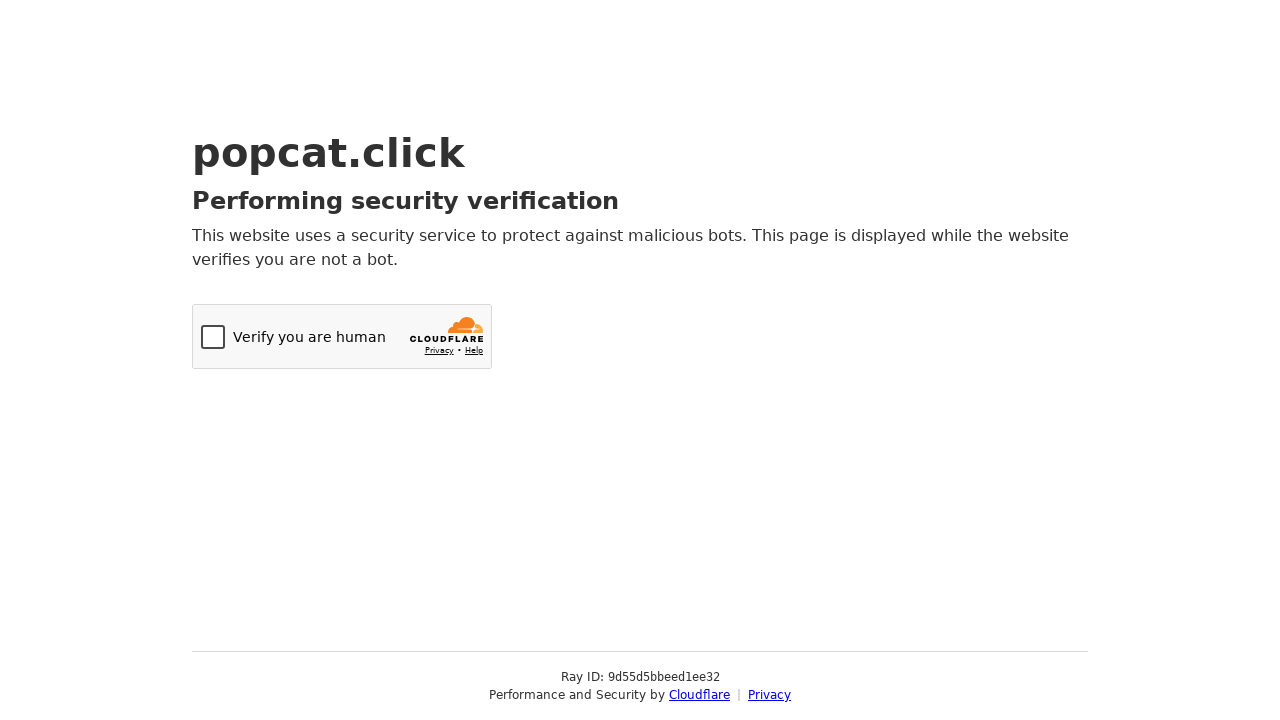

Sent keyboard press 'D' (iteration 8/100) on body
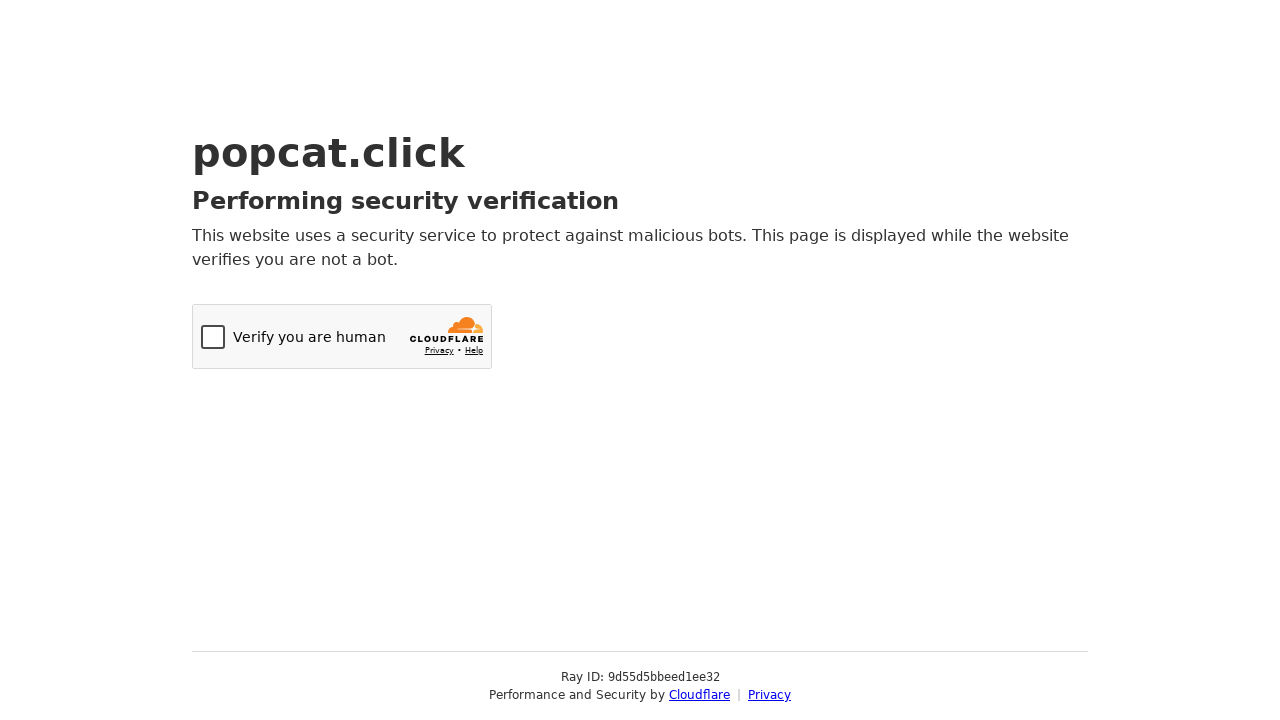

Sent keyboard press 'a' (iteration 9/100) on body
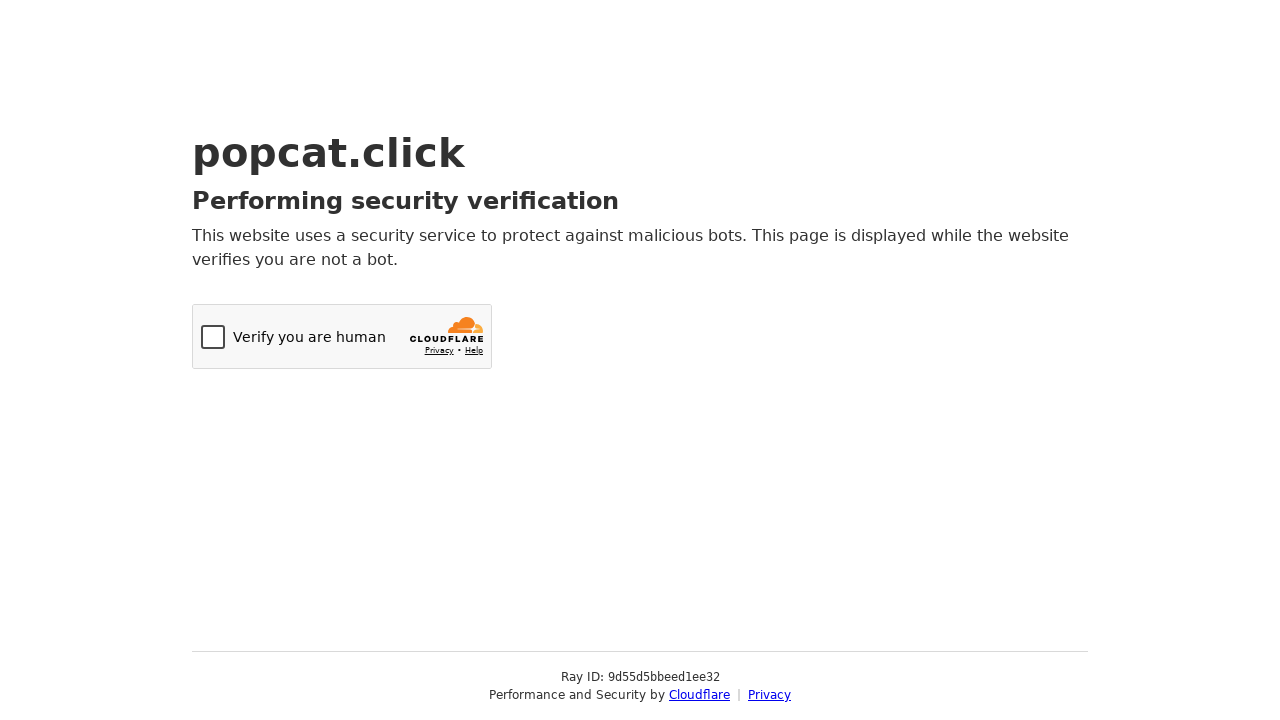

Sent keyboard press 'f' (iteration 9/100) on body
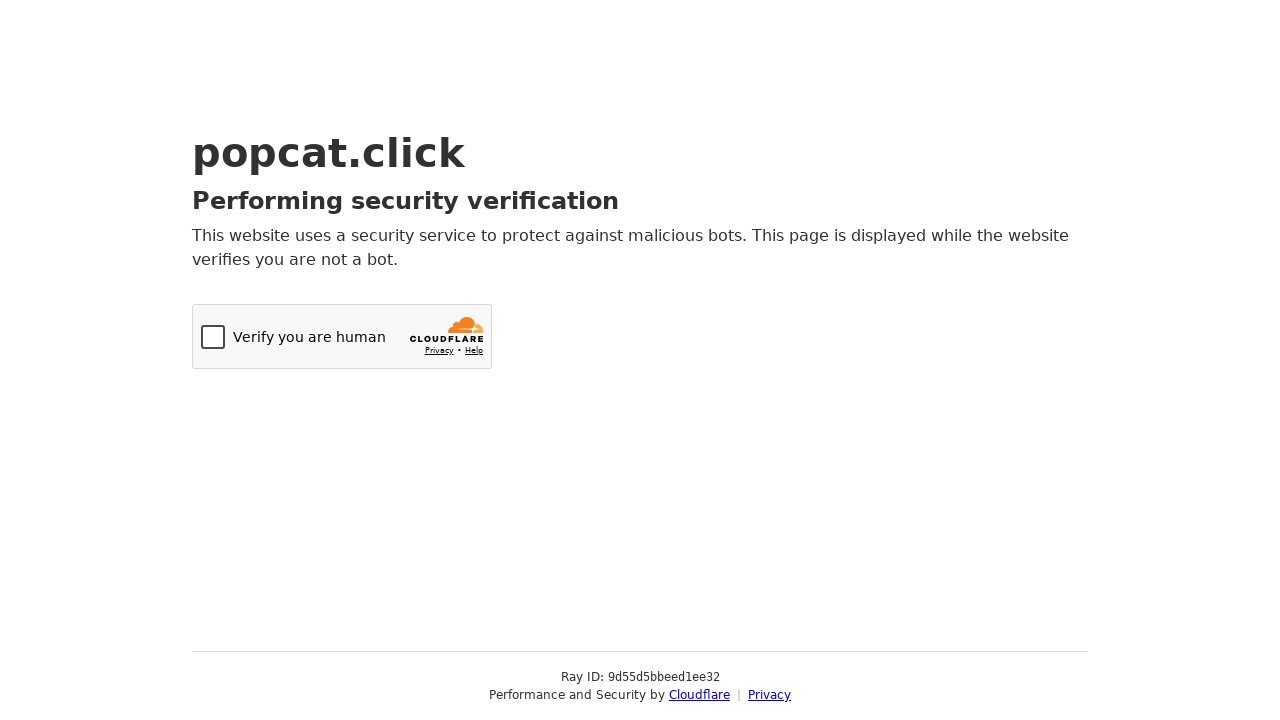

Sent keyboard press 'C' (iteration 9/100) on body
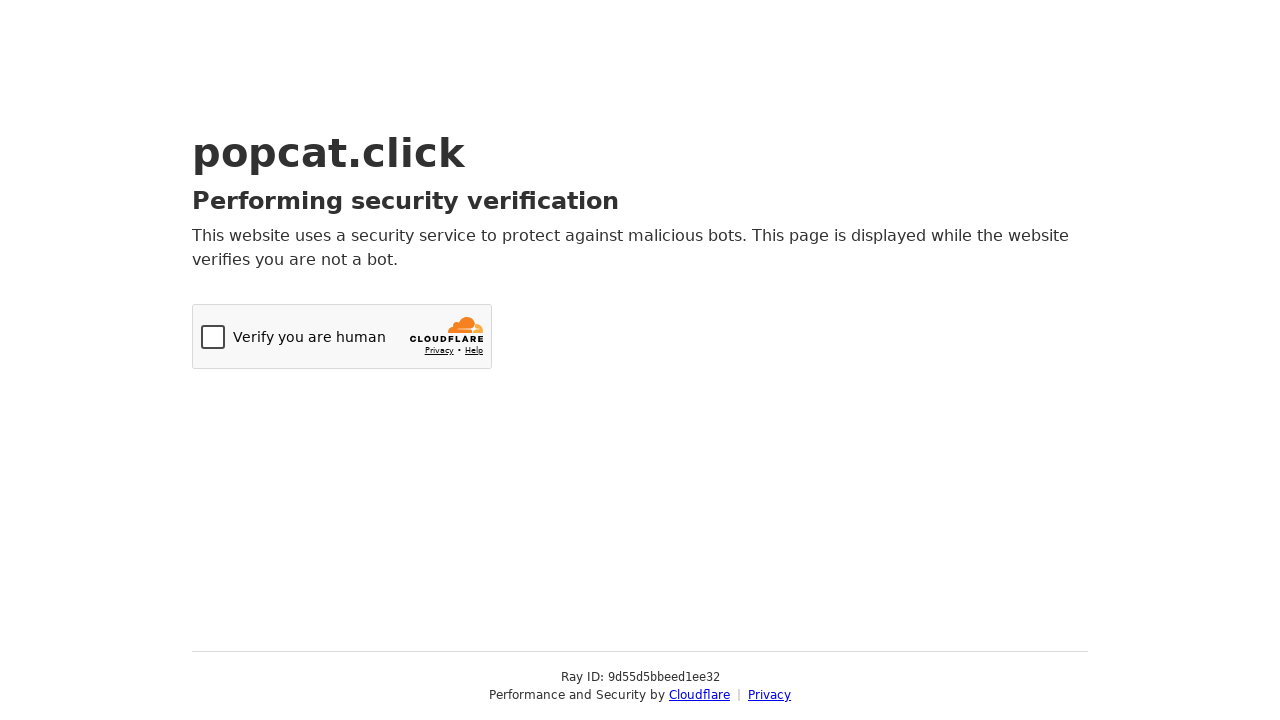

Sent keyboard press 'D' (iteration 9/100) on body
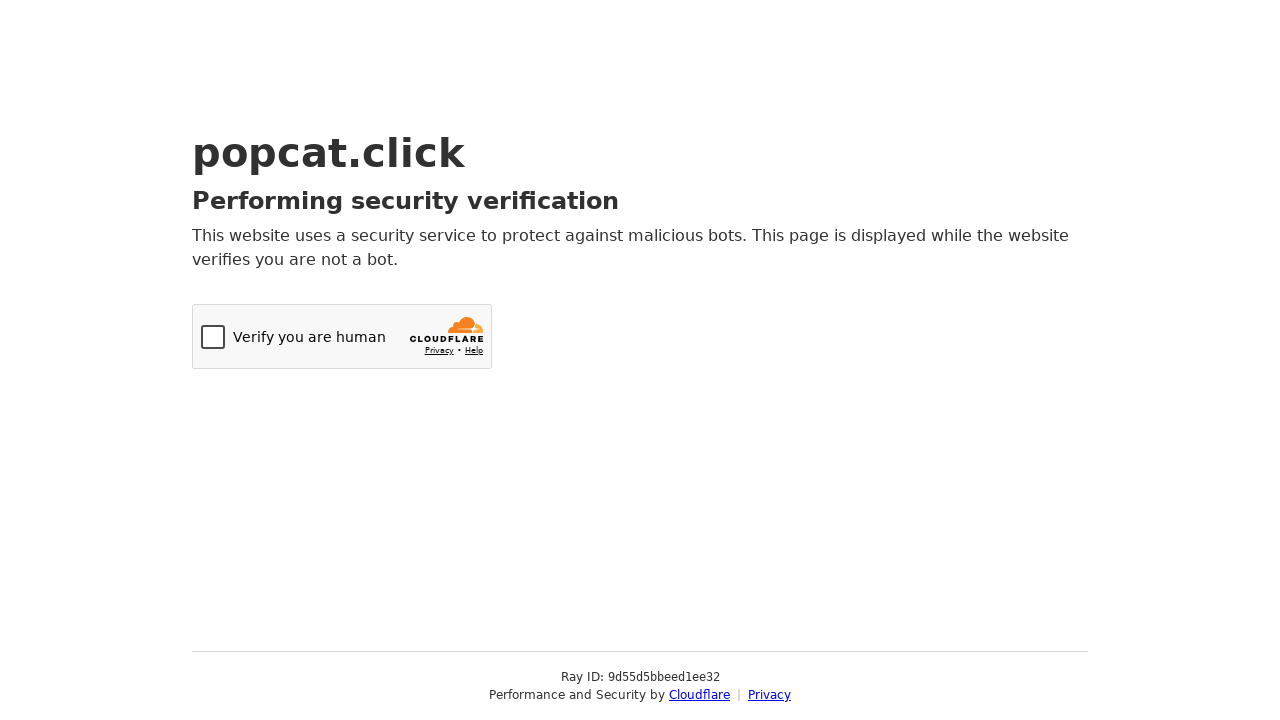

Sent keyboard press 'a' (iteration 10/100) on body
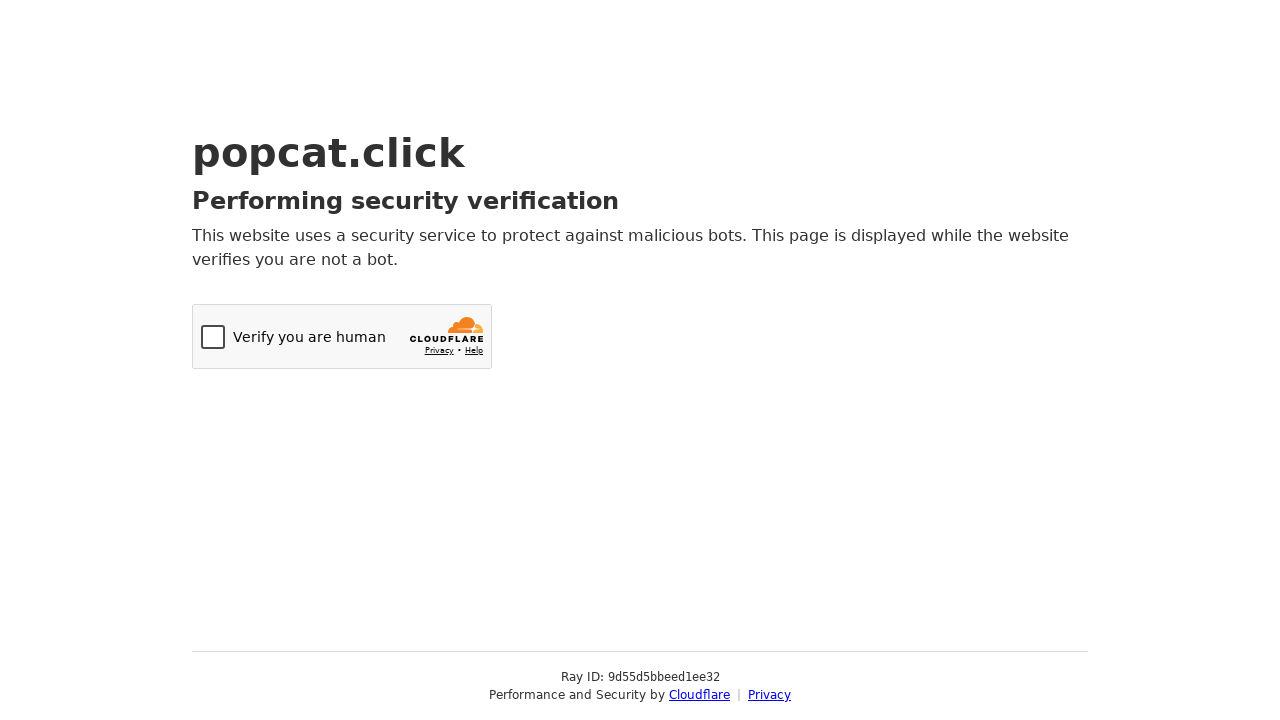

Sent keyboard press 'f' (iteration 10/100) on body
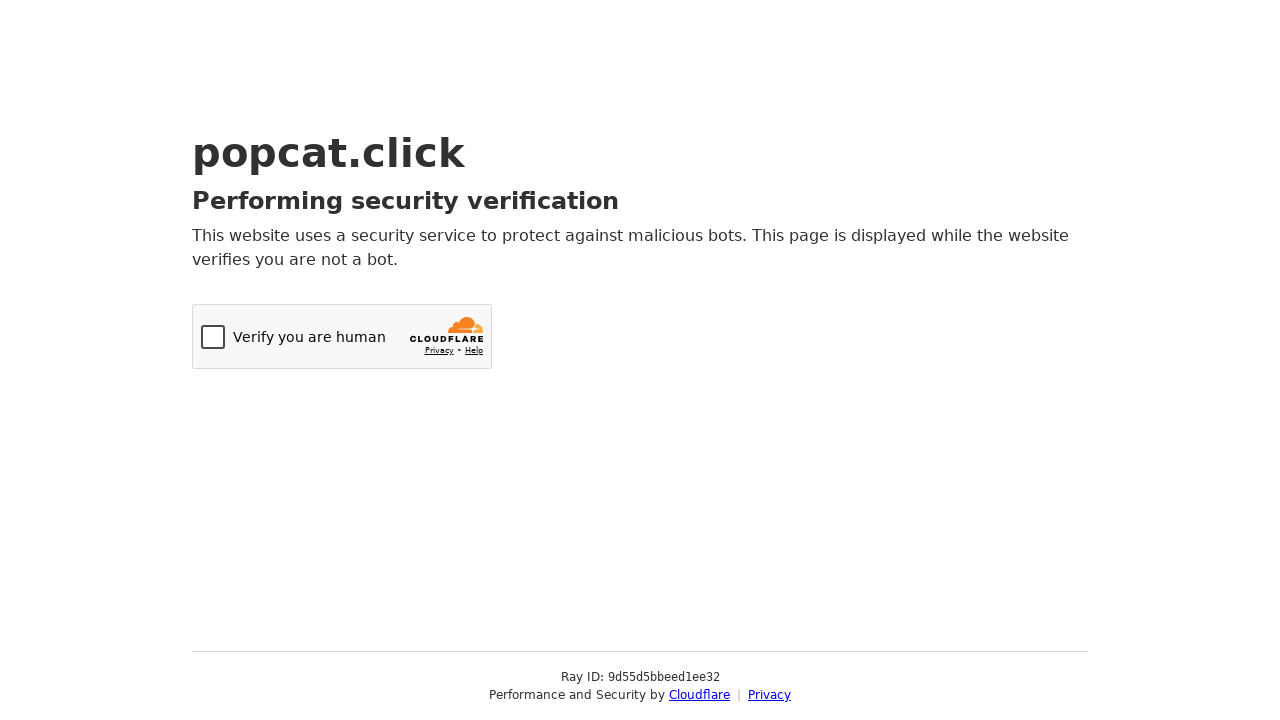

Sent keyboard press 'C' (iteration 10/100) on body
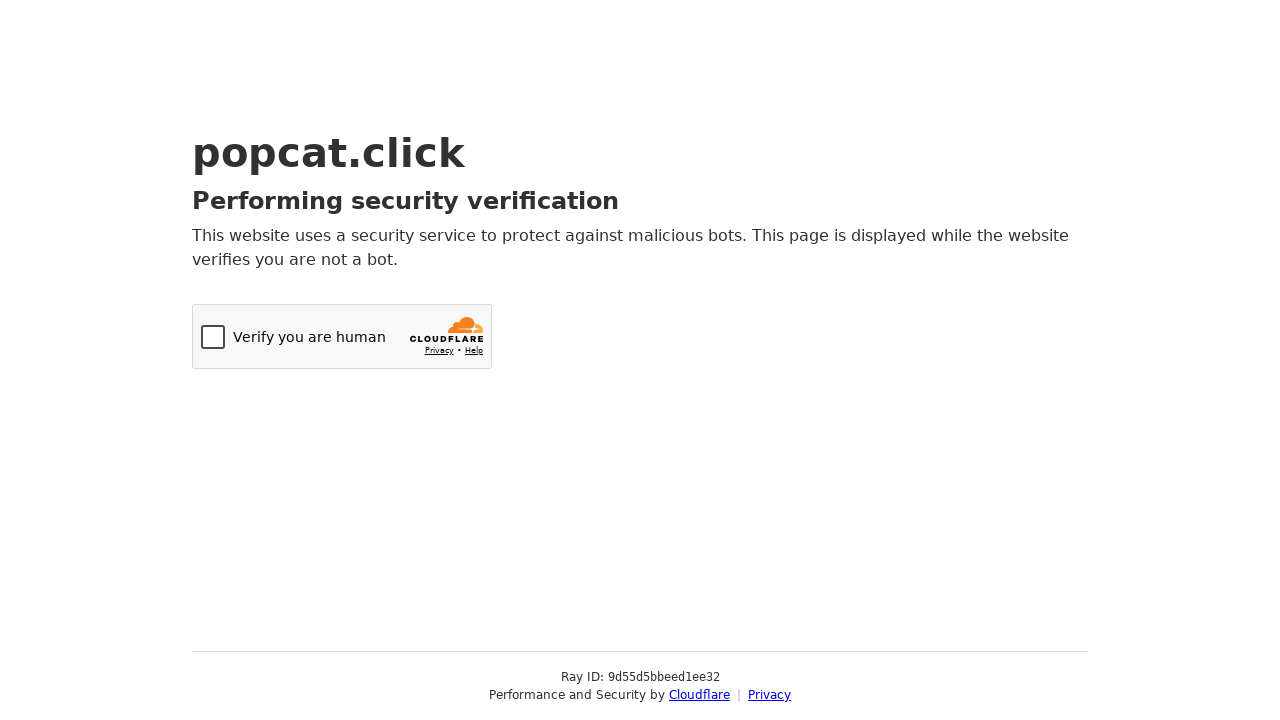

Sent keyboard press 'D' (iteration 10/100) on body
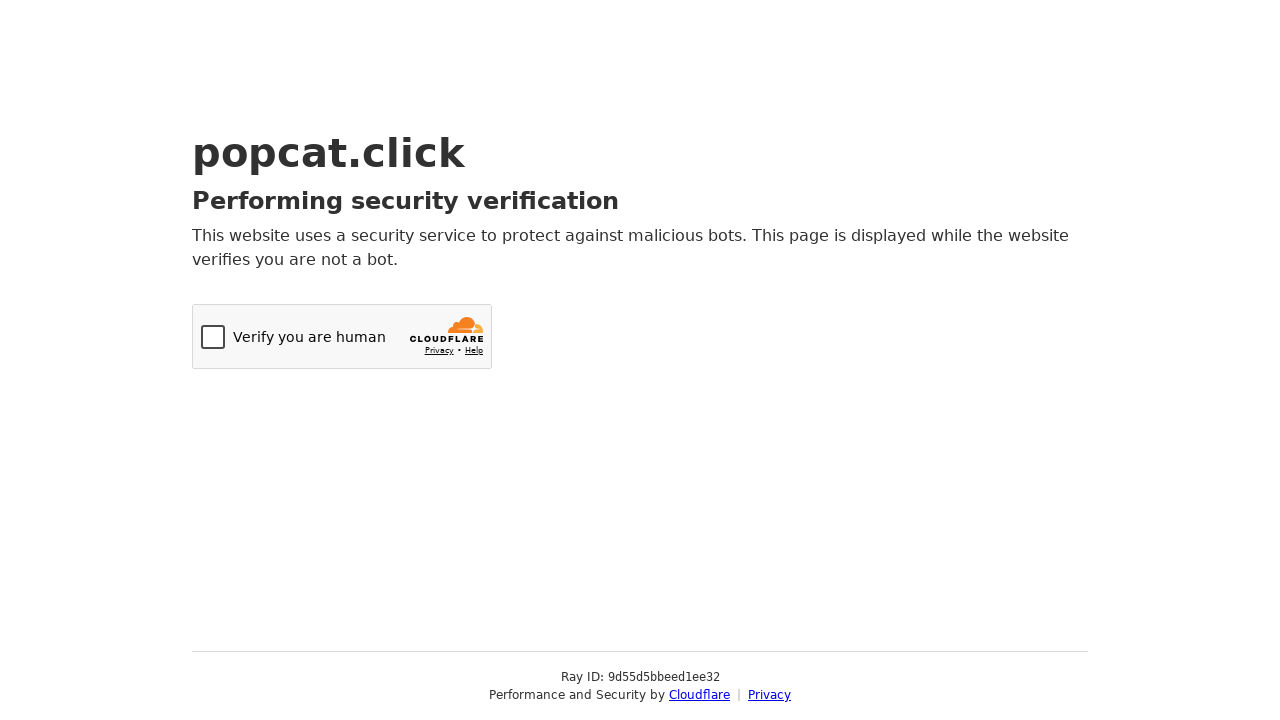

Sent keyboard press 'a' (iteration 11/100) on body
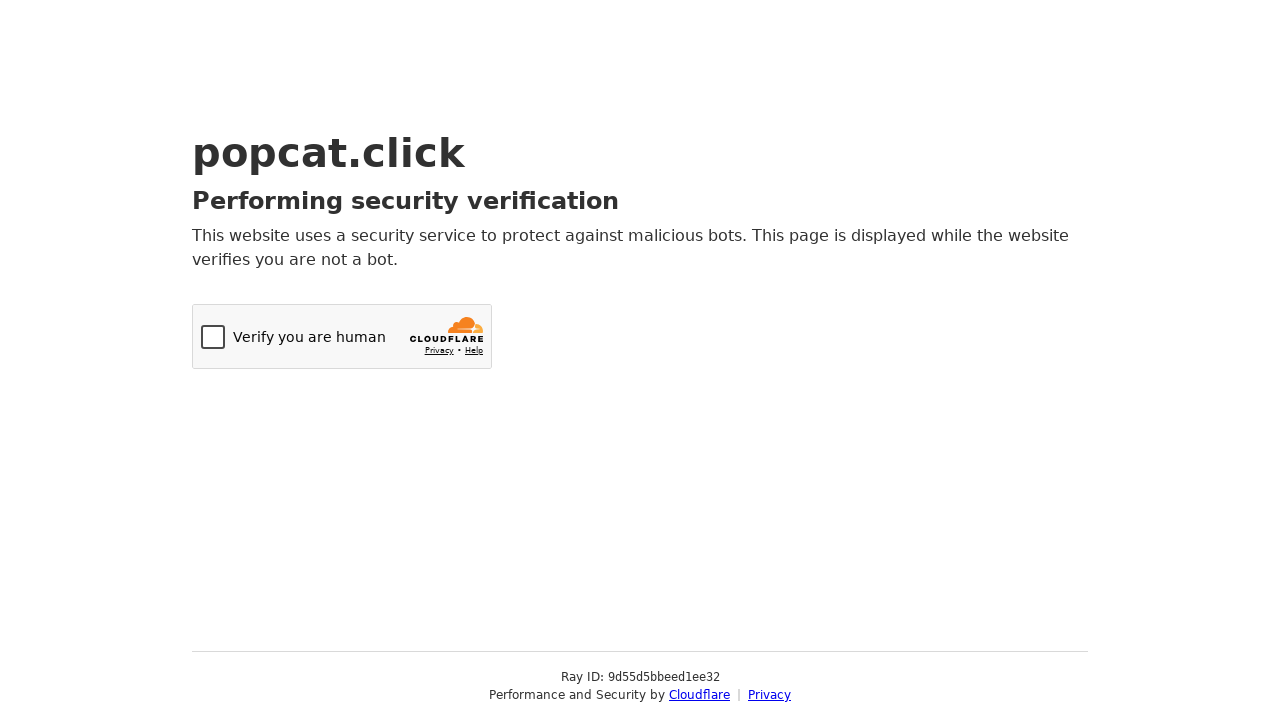

Sent keyboard press 'f' (iteration 11/100) on body
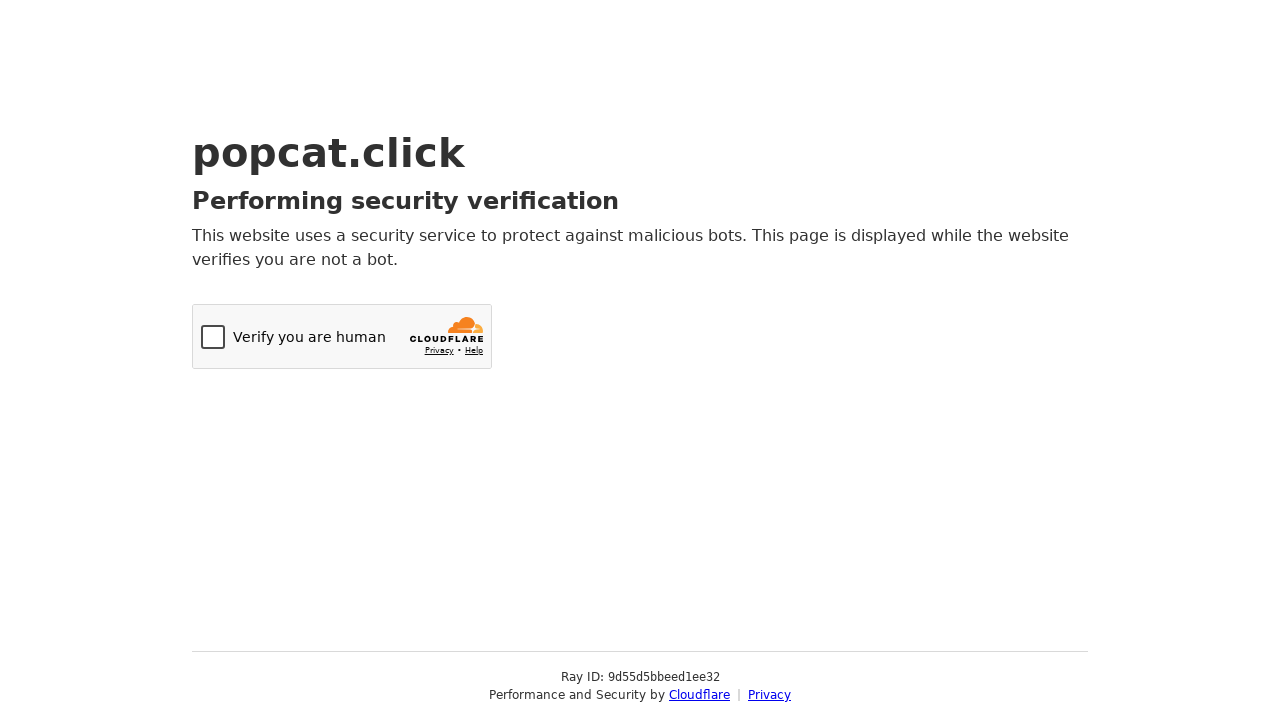

Sent keyboard press 'C' (iteration 11/100) on body
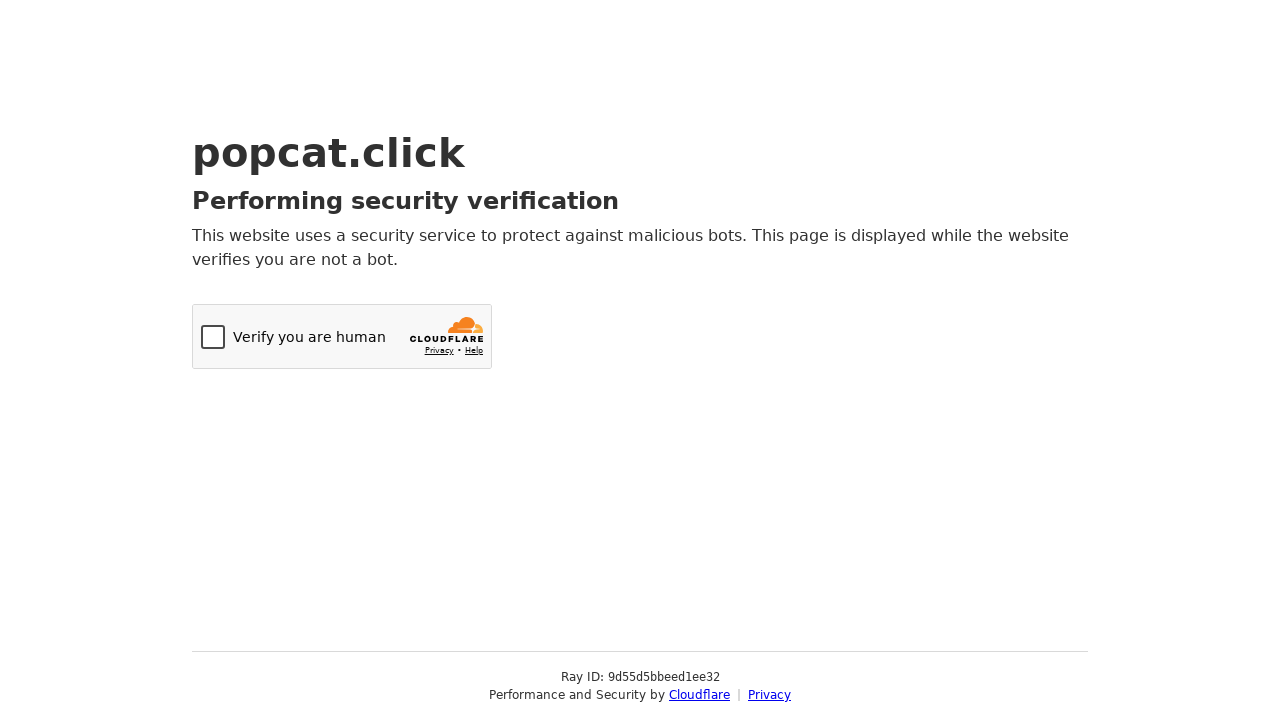

Sent keyboard press 'D' (iteration 11/100) on body
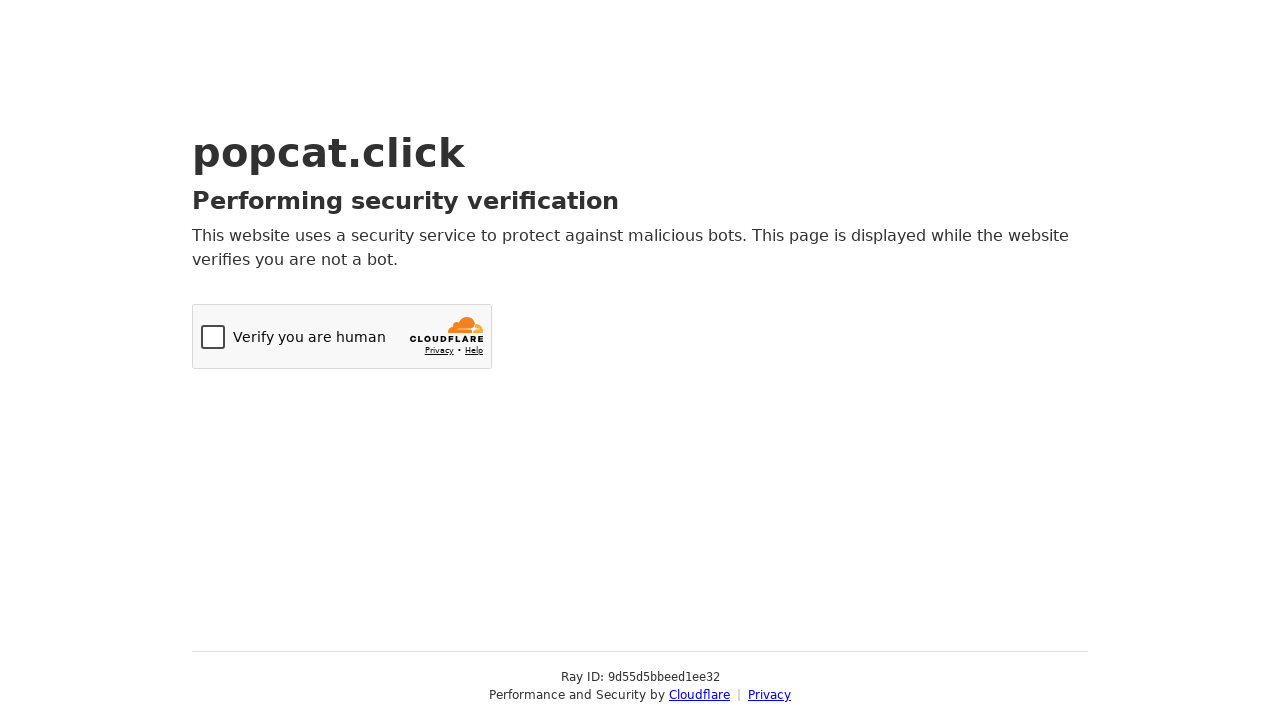

Sent keyboard press 'a' (iteration 12/100) on body
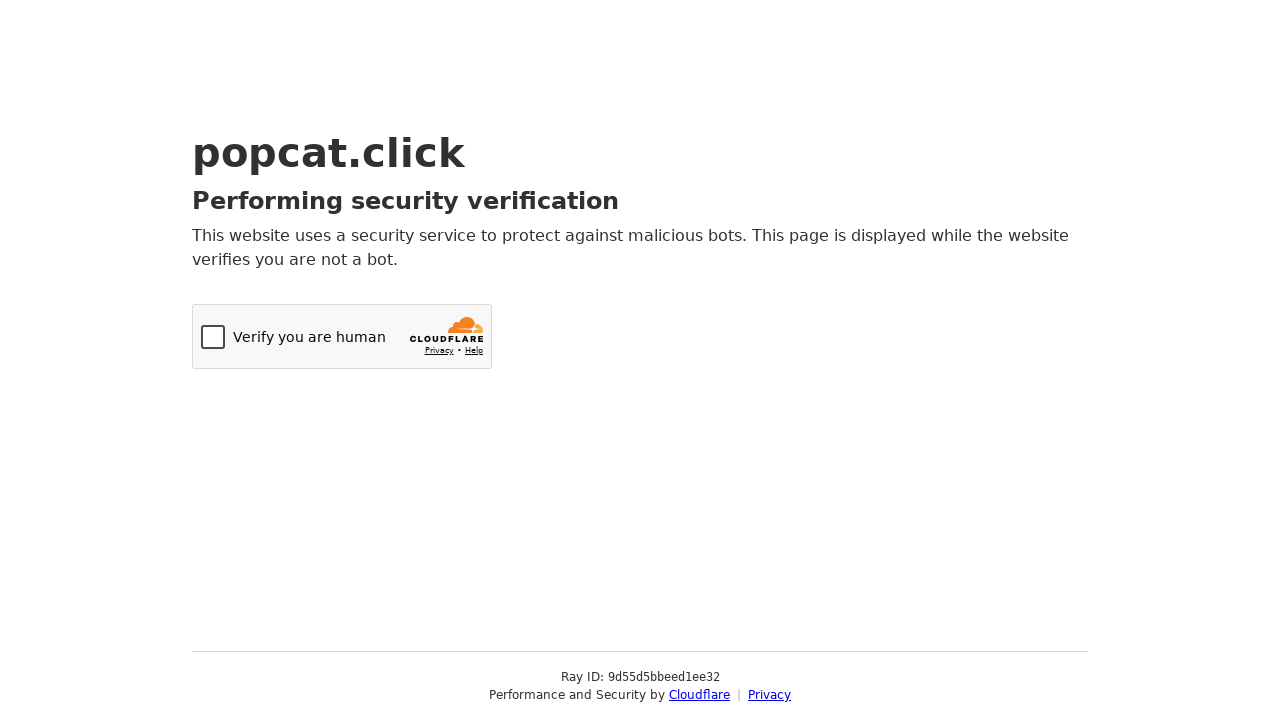

Sent keyboard press 'f' (iteration 12/100) on body
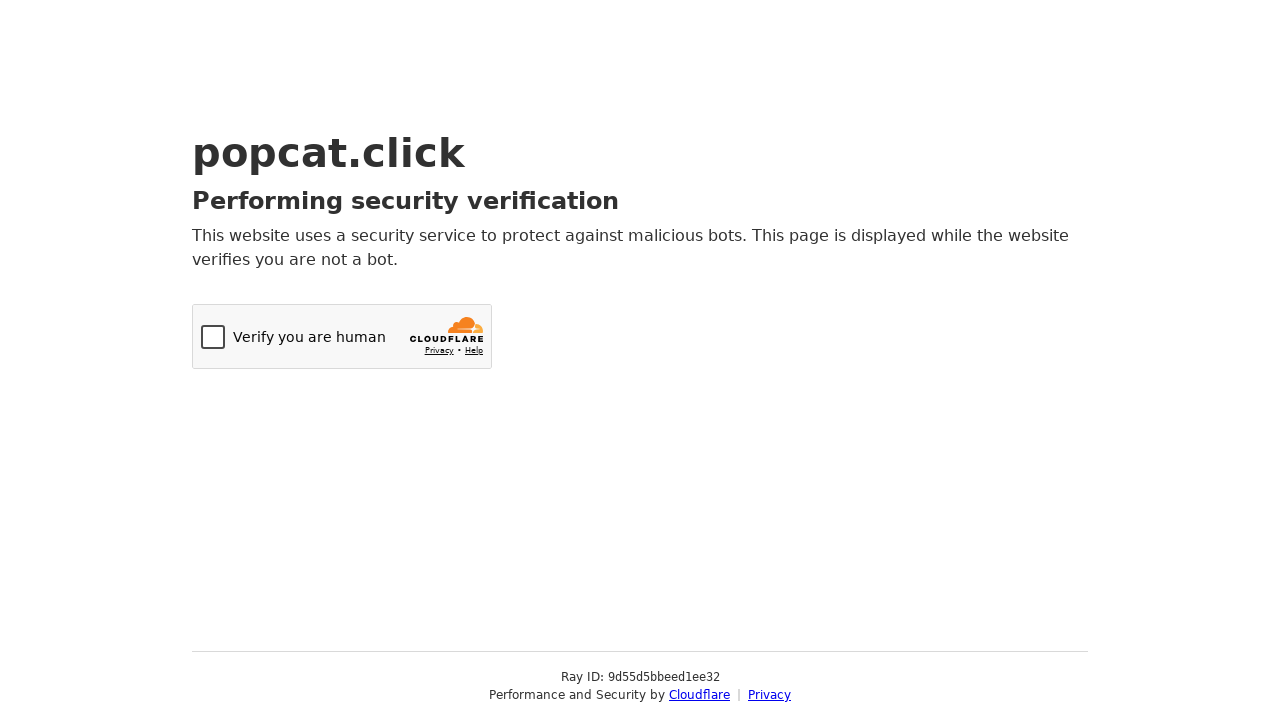

Sent keyboard press 'C' (iteration 12/100) on body
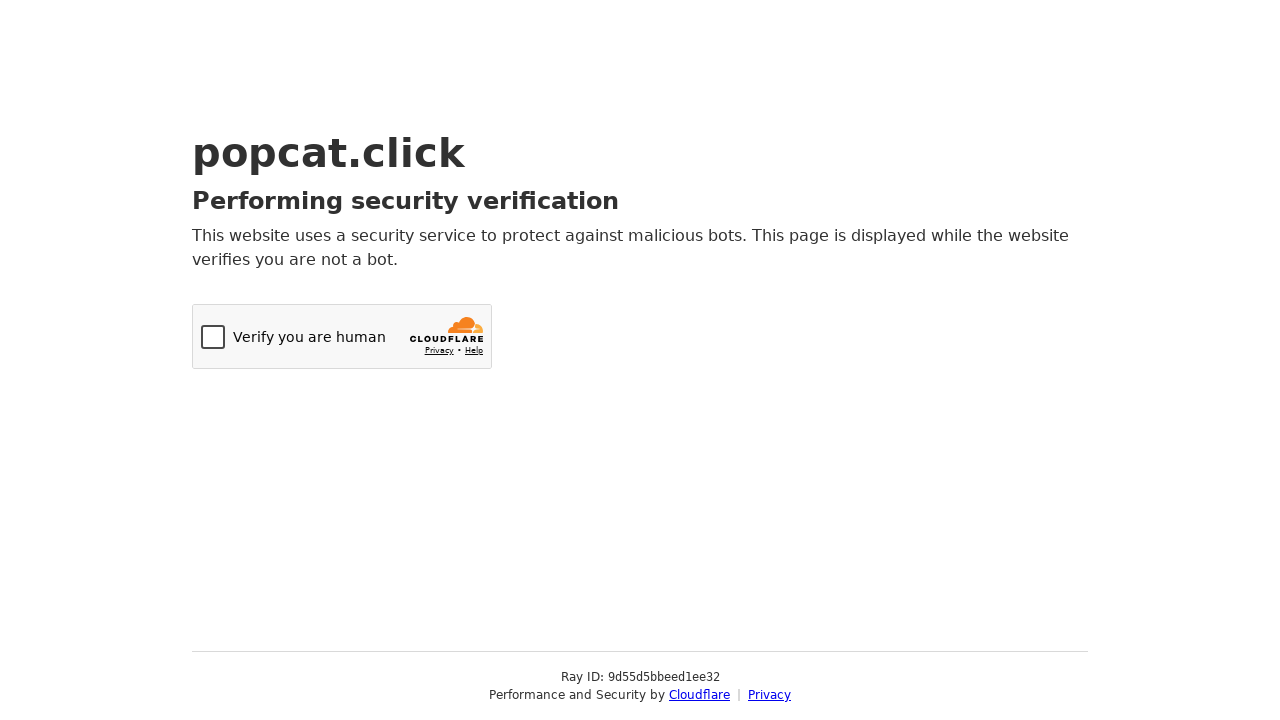

Sent keyboard press 'D' (iteration 12/100) on body
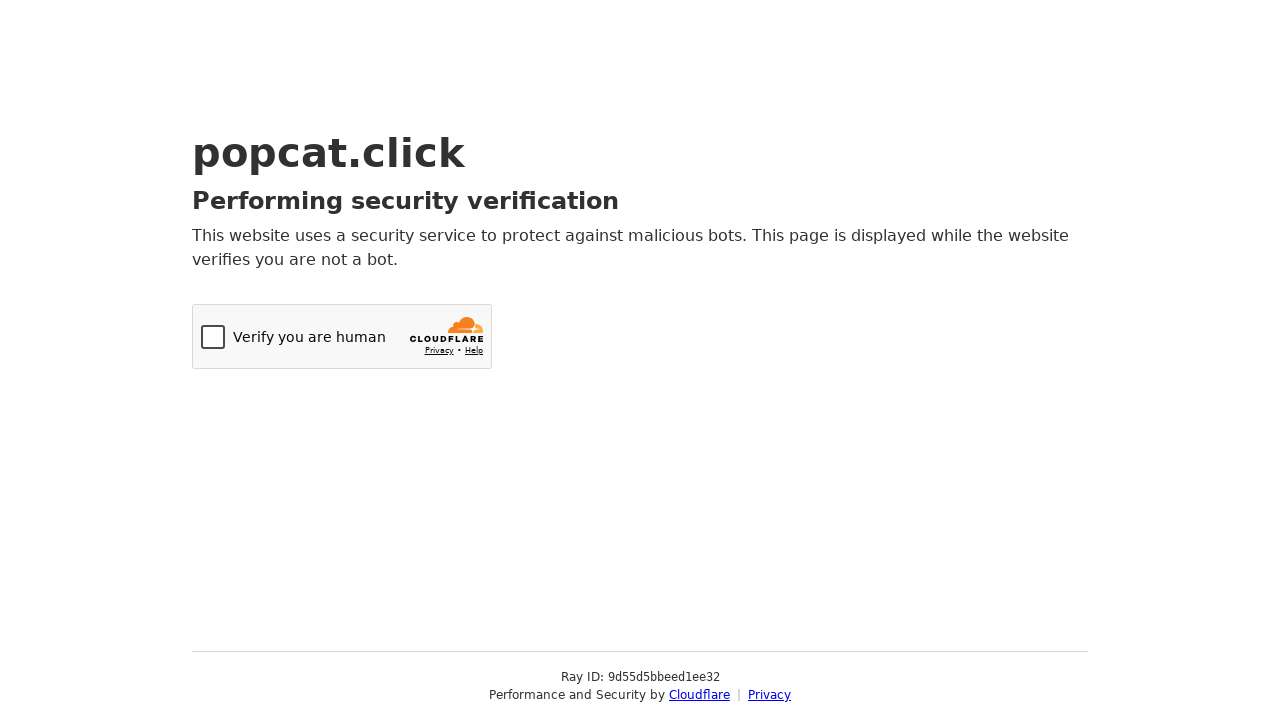

Sent keyboard press 'a' (iteration 13/100) on body
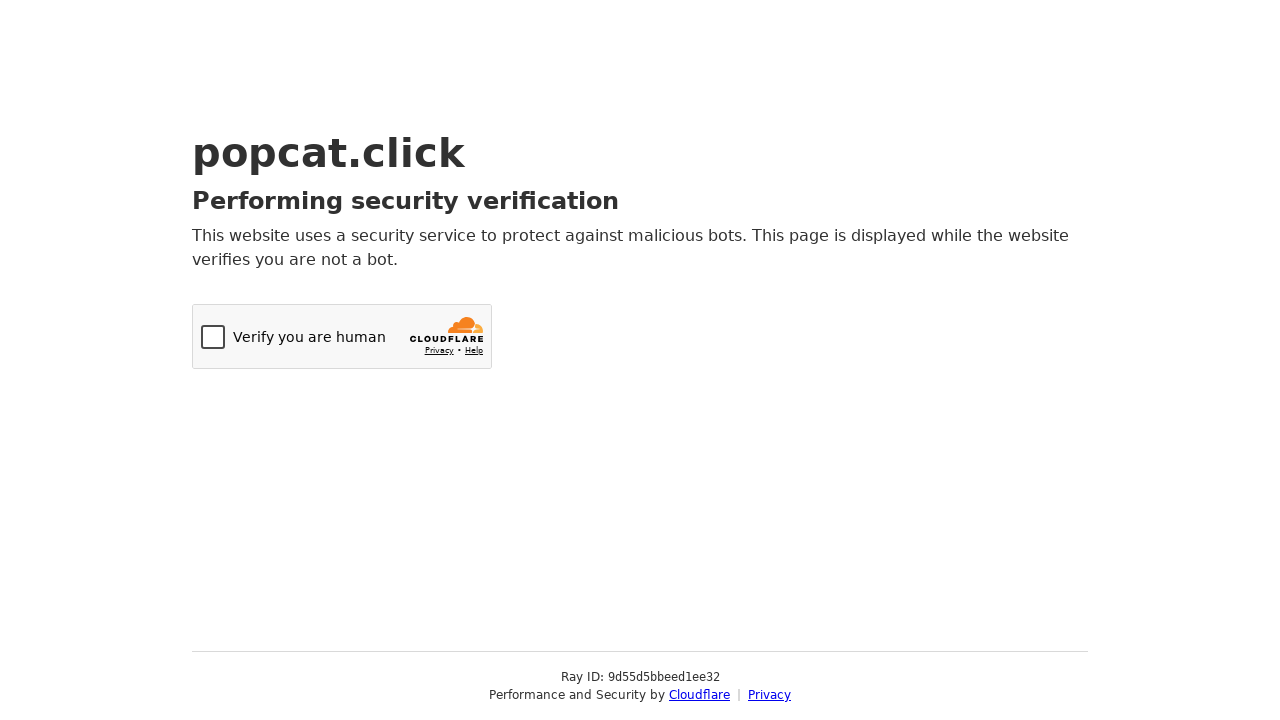

Sent keyboard press 'f' (iteration 13/100) on body
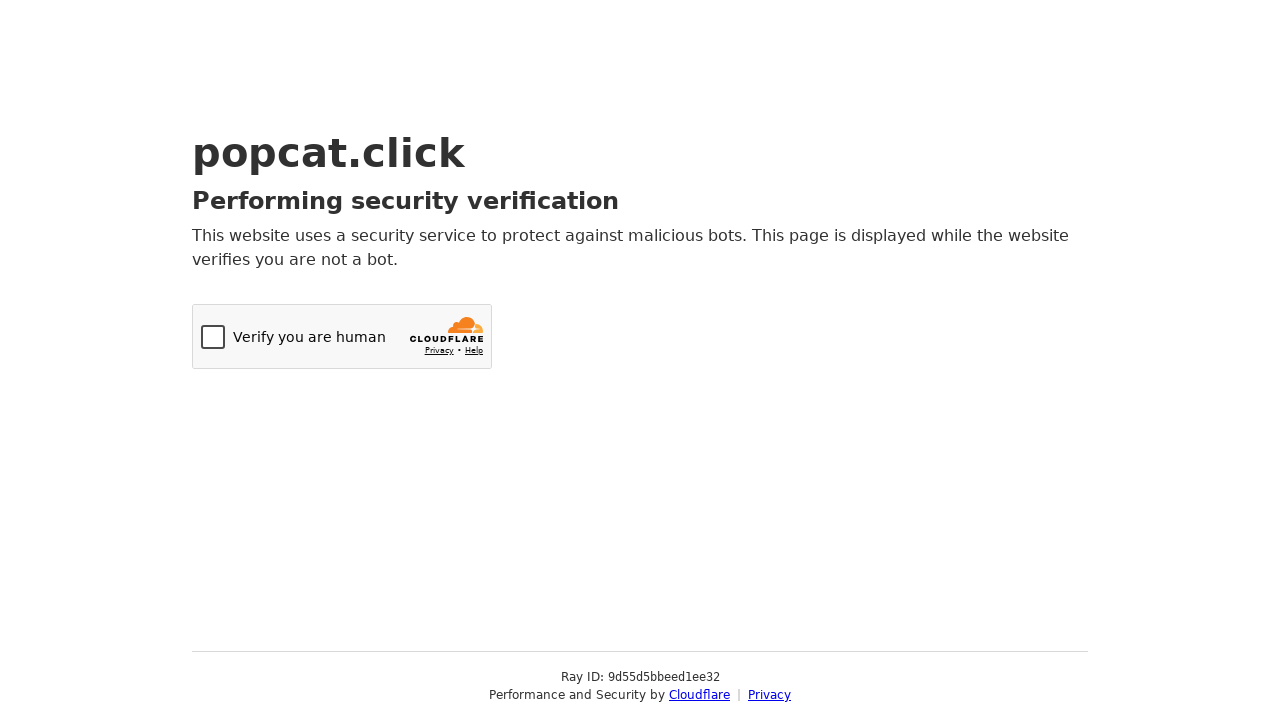

Sent keyboard press 'C' (iteration 13/100) on body
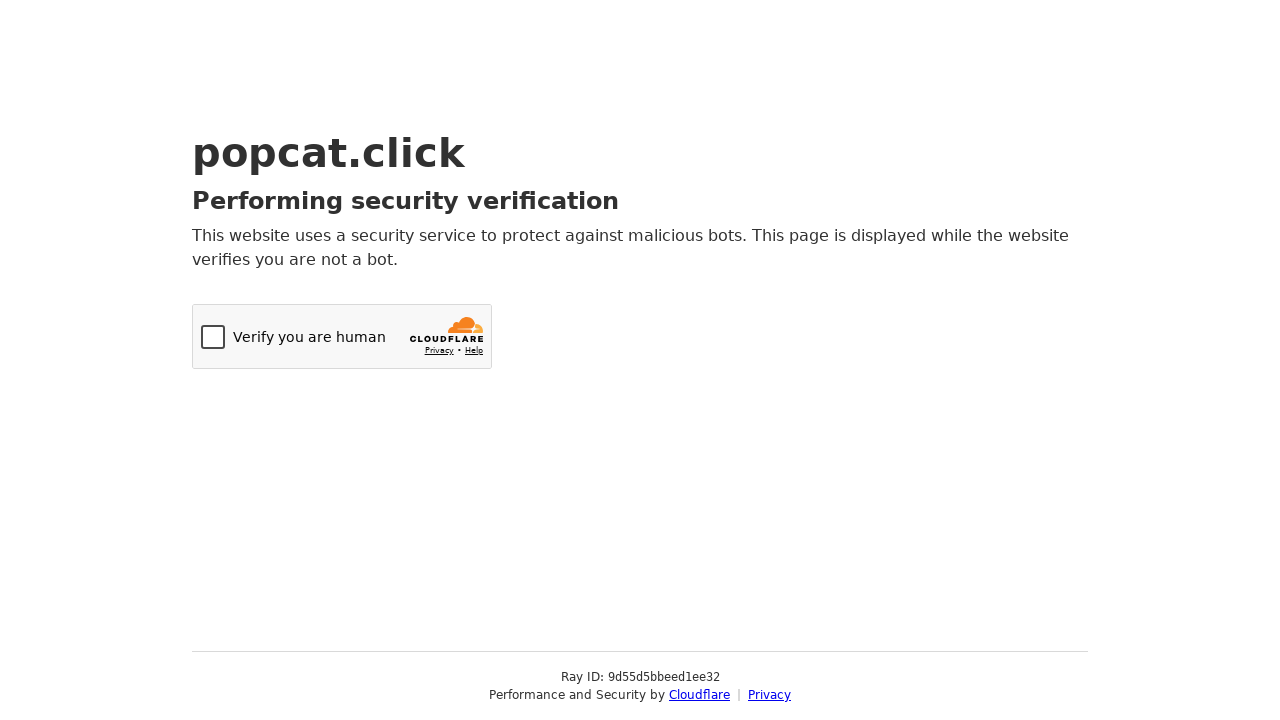

Sent keyboard press 'D' (iteration 13/100) on body
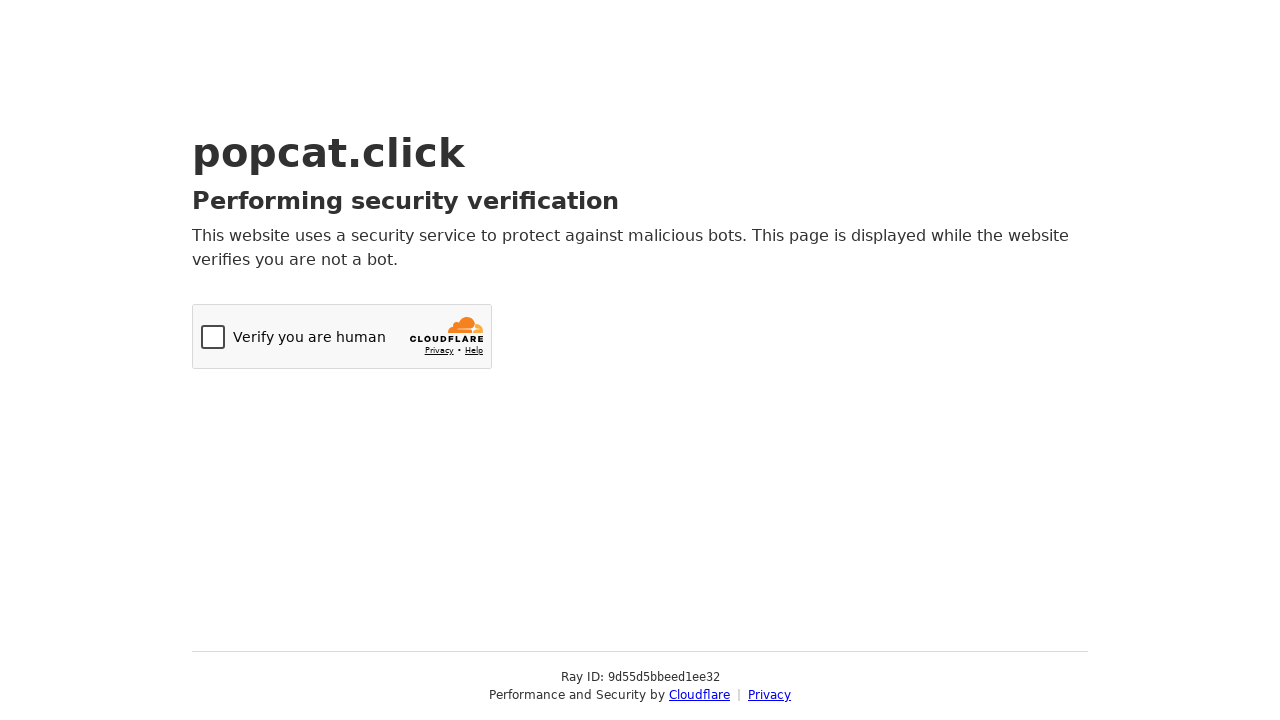

Sent keyboard press 'a' (iteration 14/100) on body
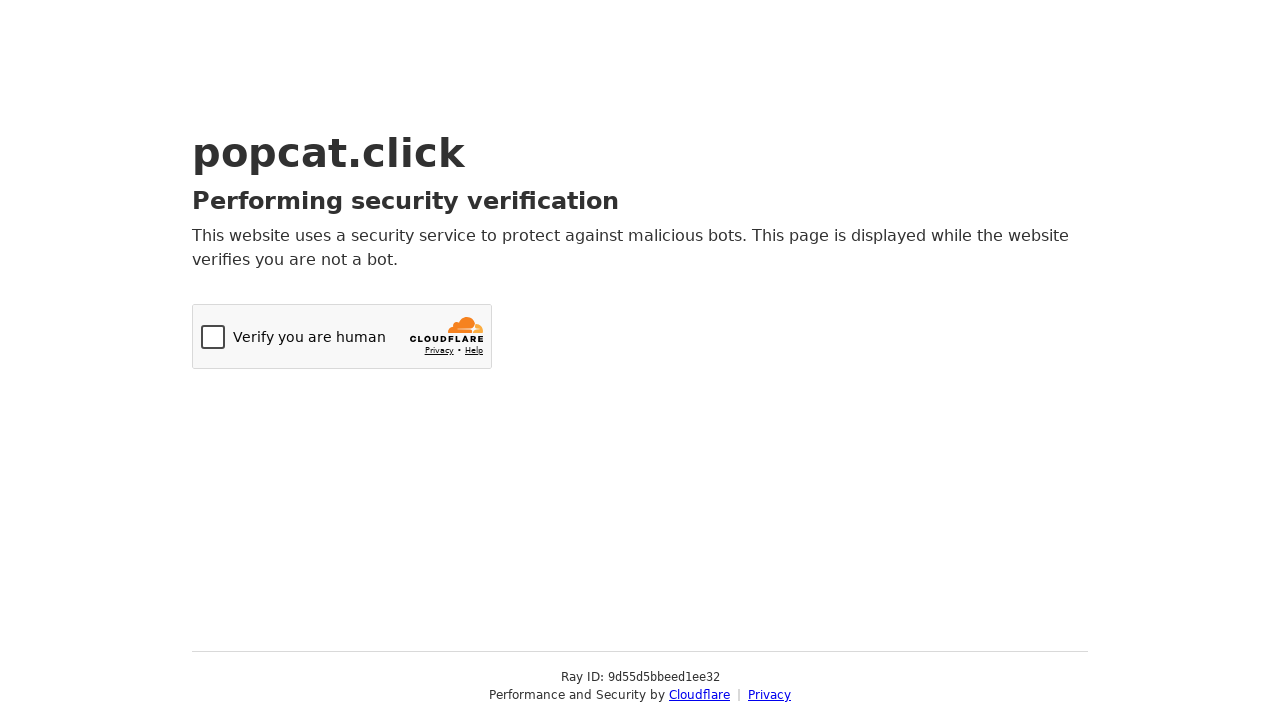

Sent keyboard press 'f' (iteration 14/100) on body
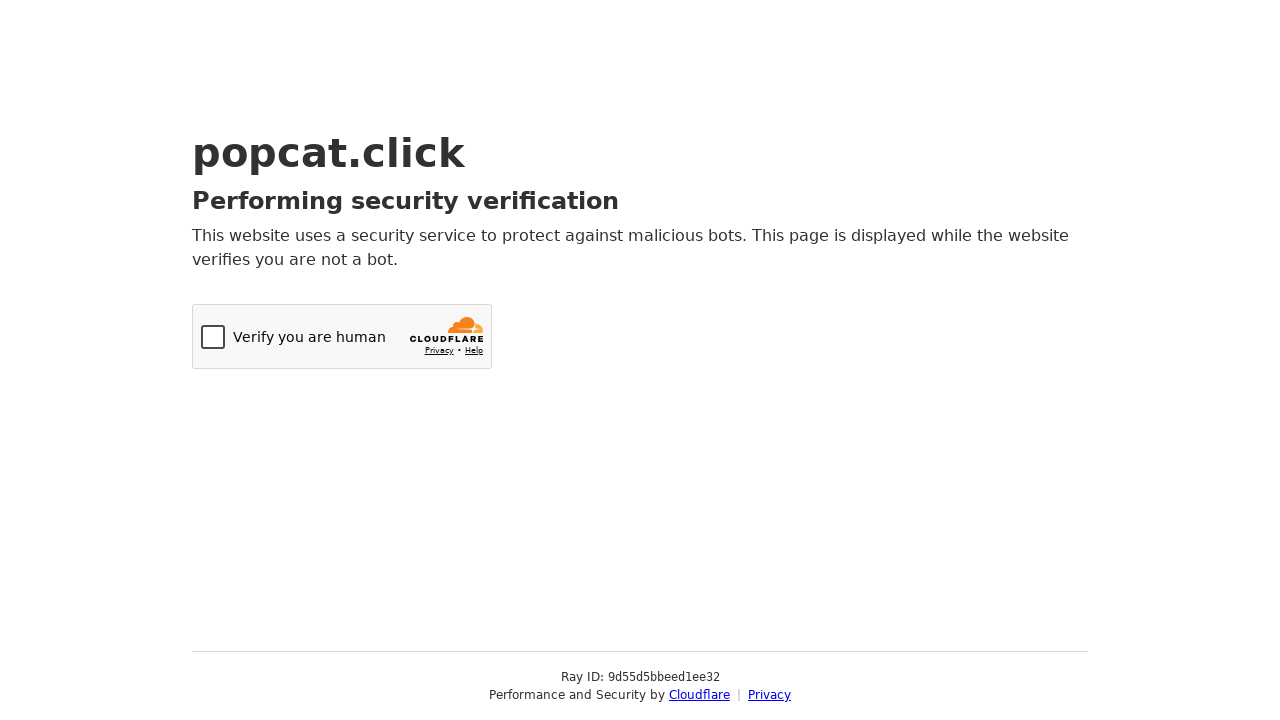

Sent keyboard press 'C' (iteration 14/100) on body
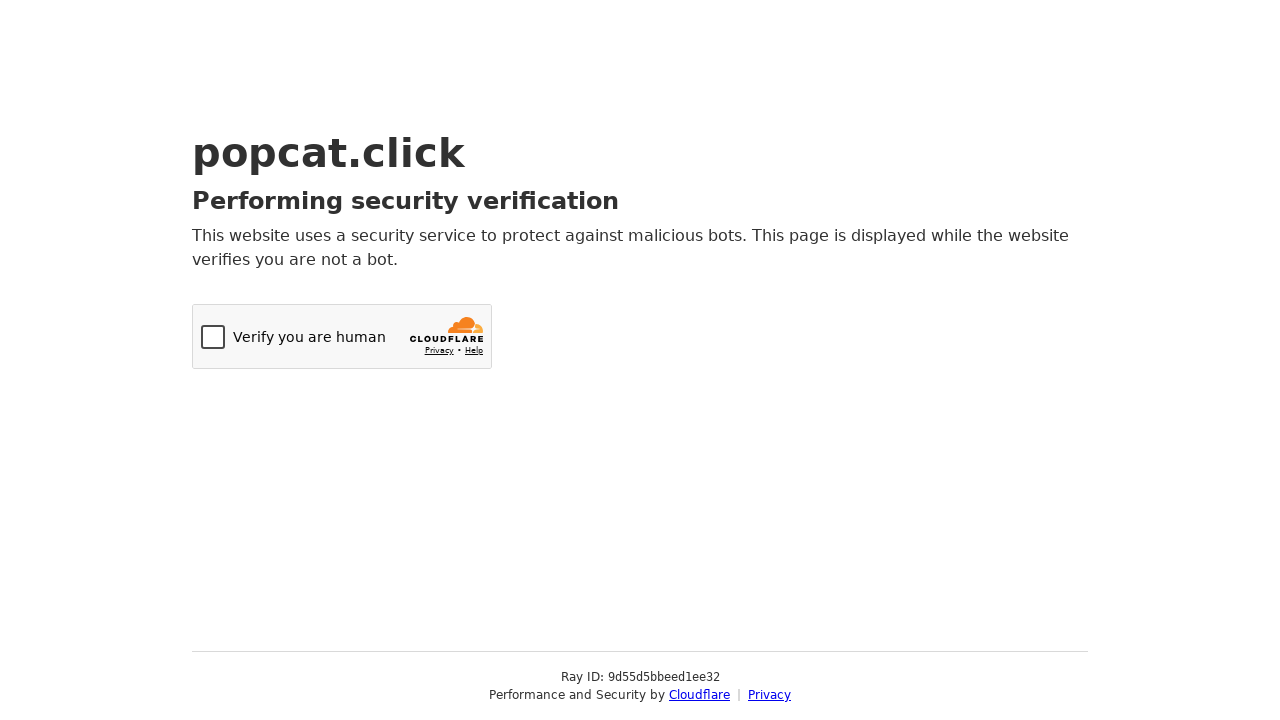

Sent keyboard press 'D' (iteration 14/100) on body
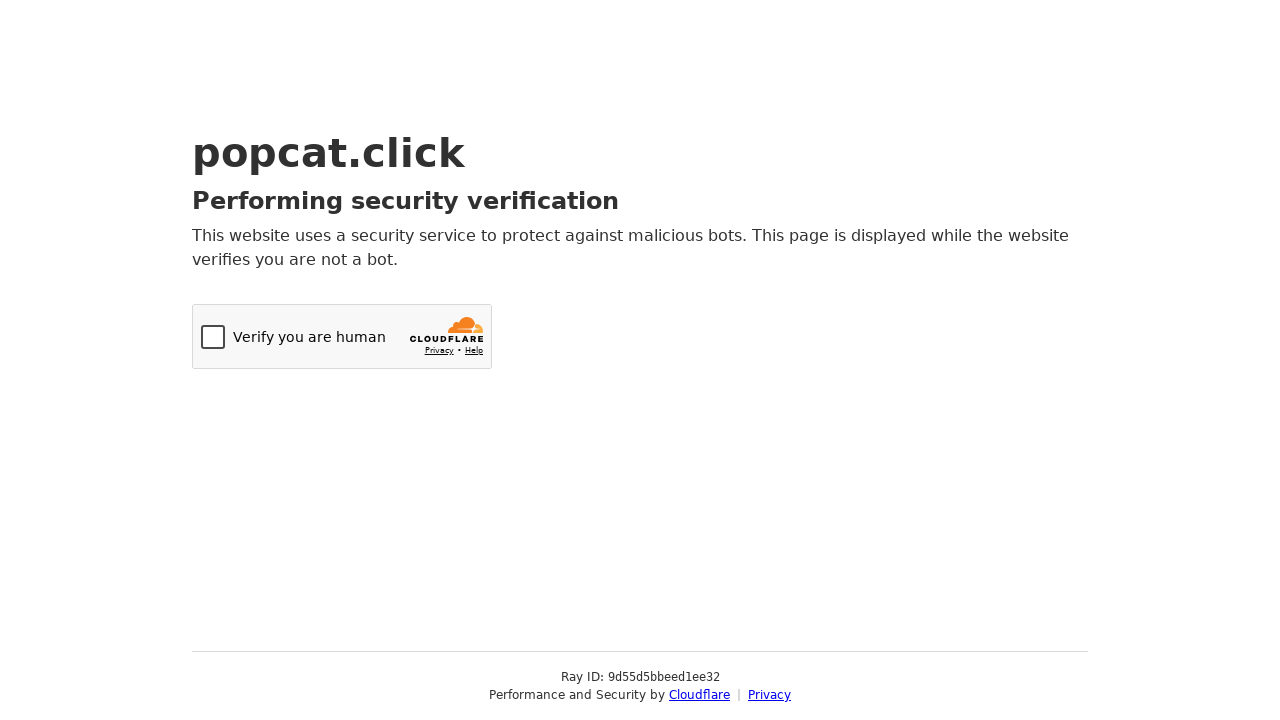

Sent keyboard press 'a' (iteration 15/100) on body
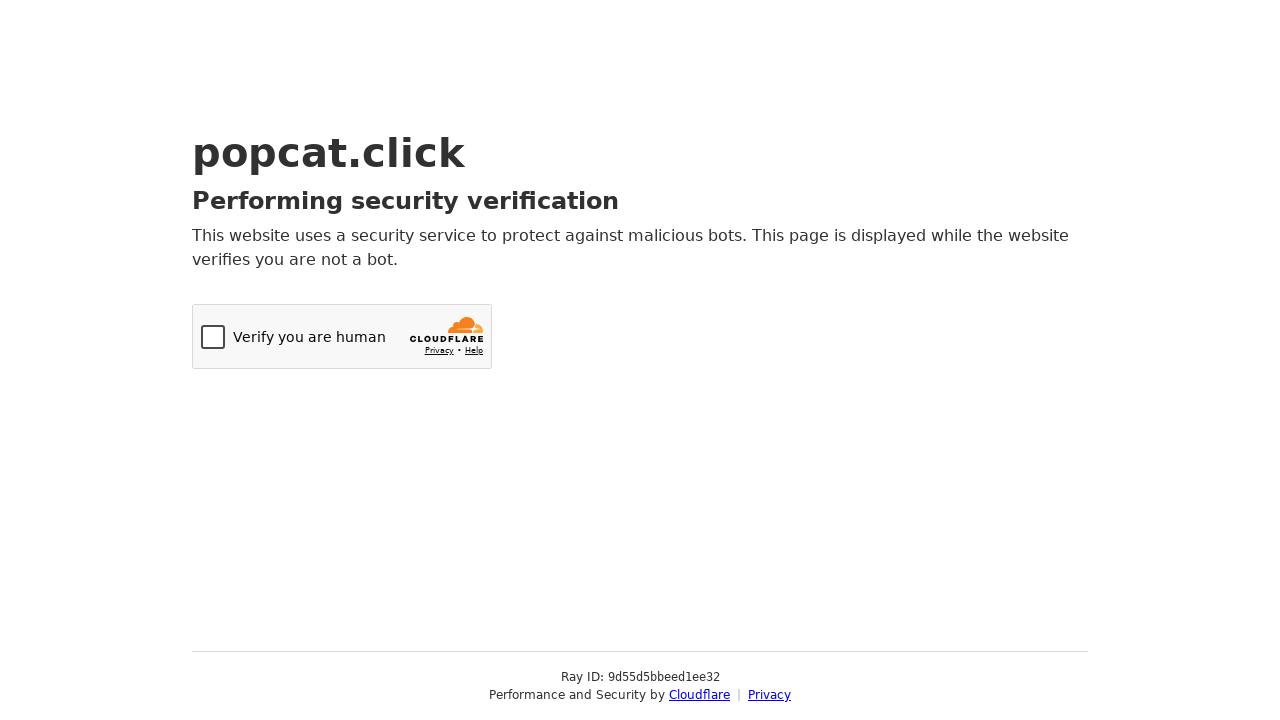

Sent keyboard press 'f' (iteration 15/100) on body
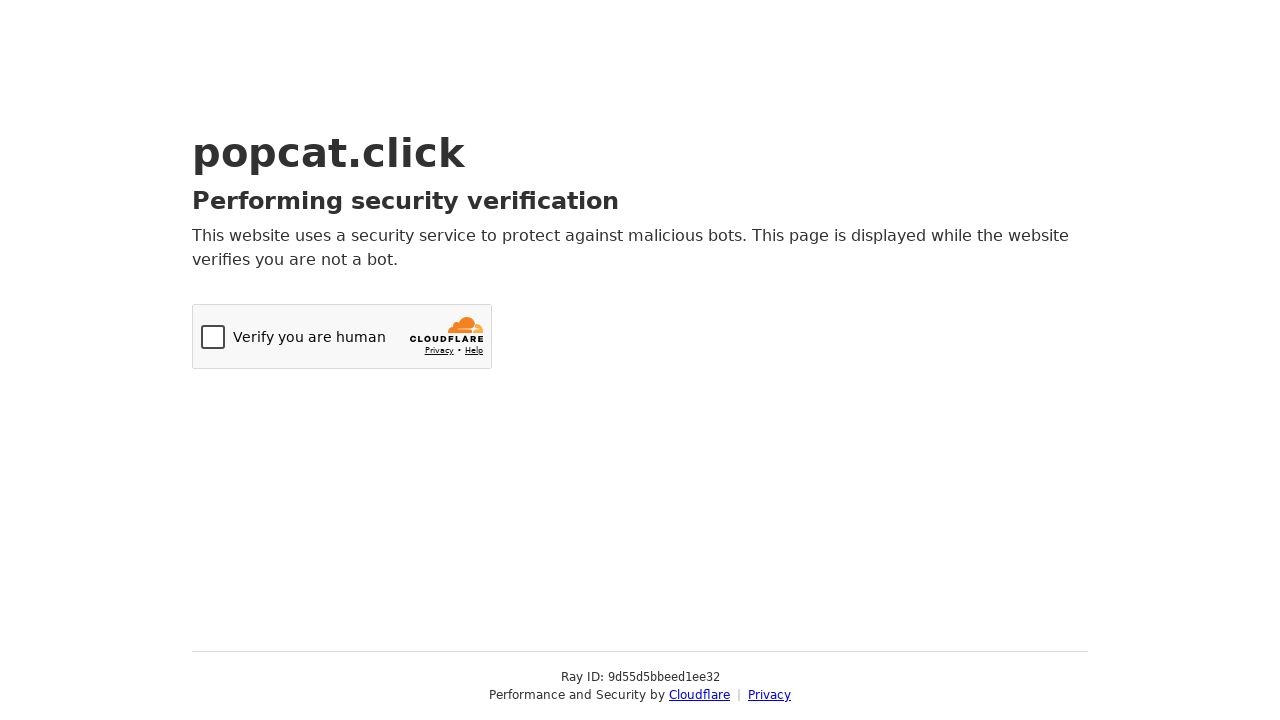

Sent keyboard press 'C' (iteration 15/100) on body
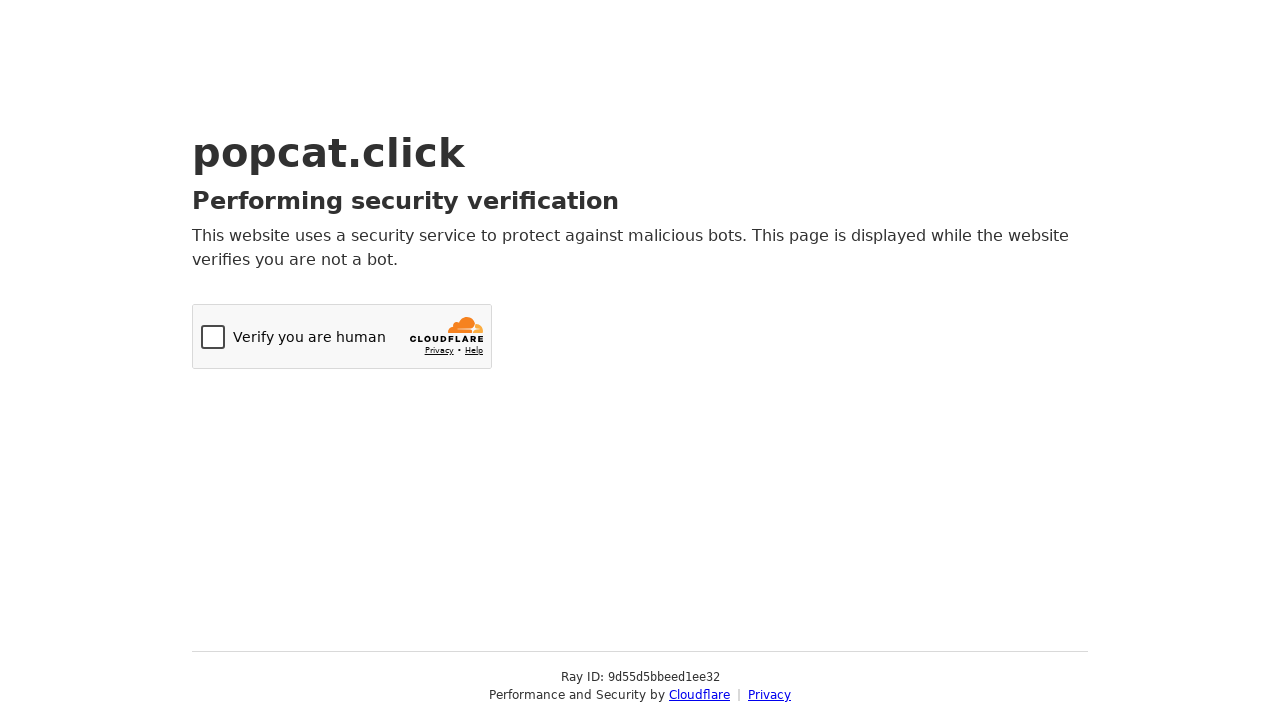

Sent keyboard press 'D' (iteration 15/100) on body
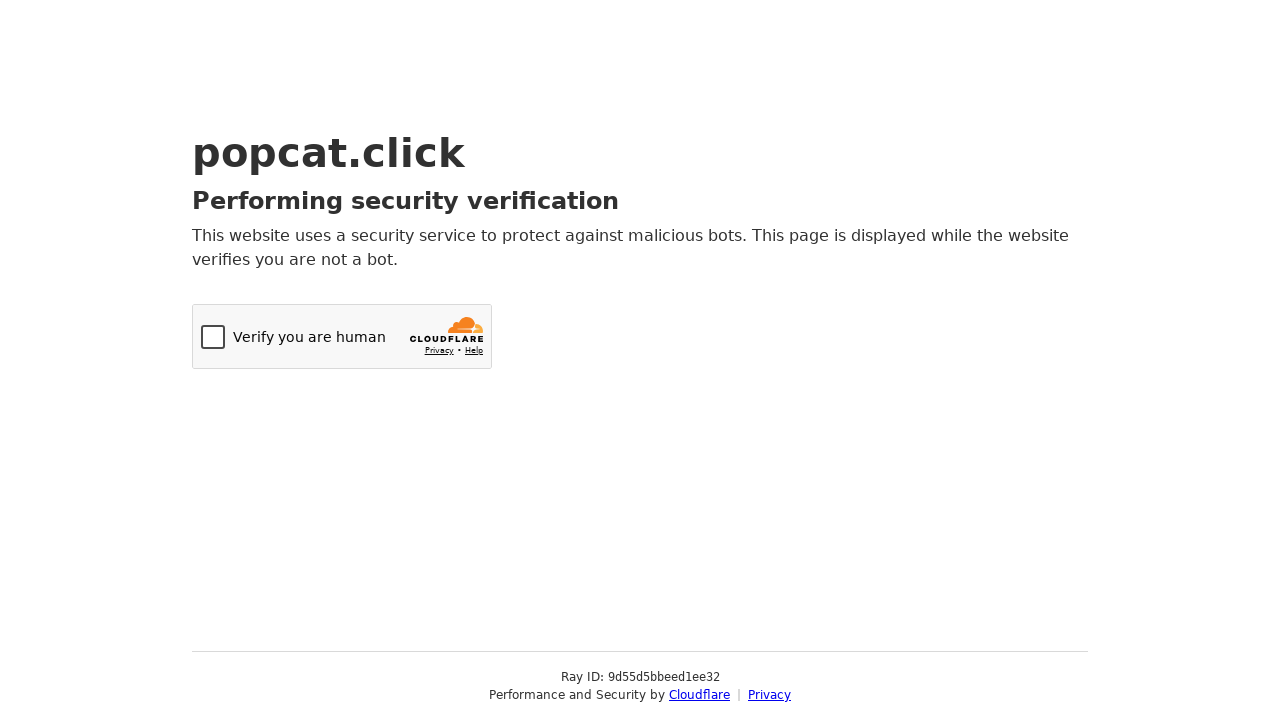

Sent keyboard press 'a' (iteration 16/100) on body
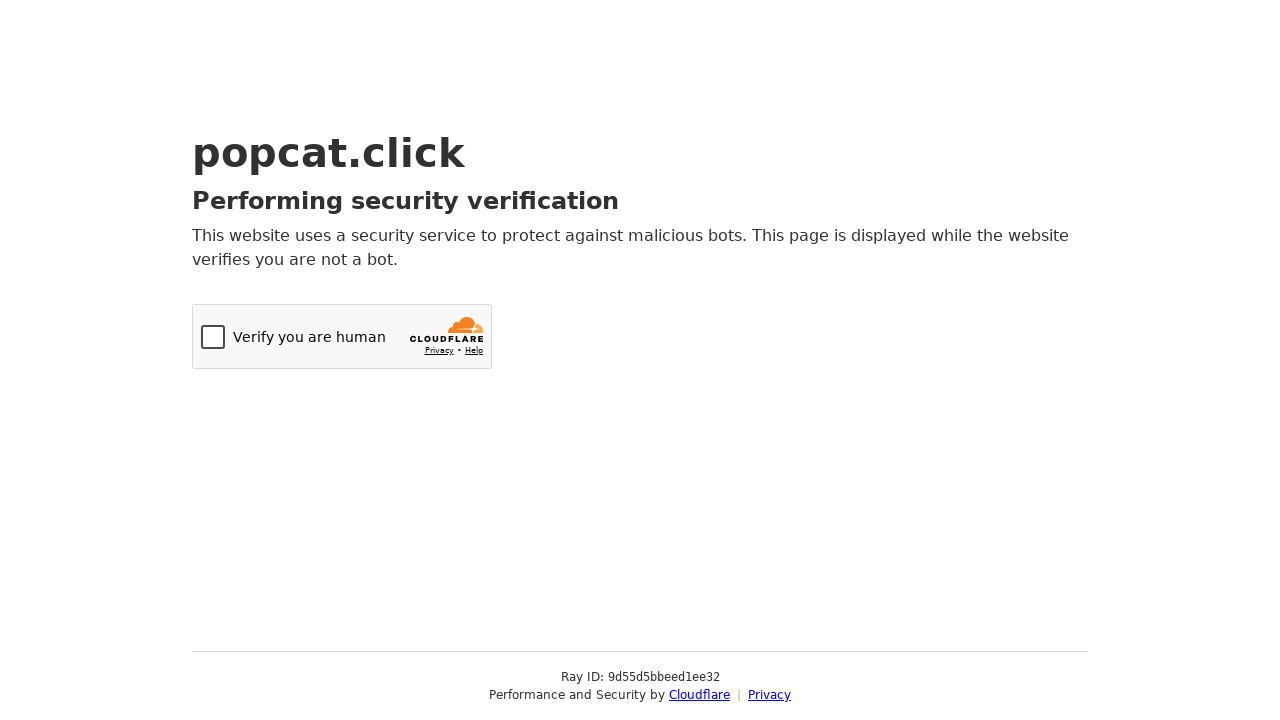

Sent keyboard press 'f' (iteration 16/100) on body
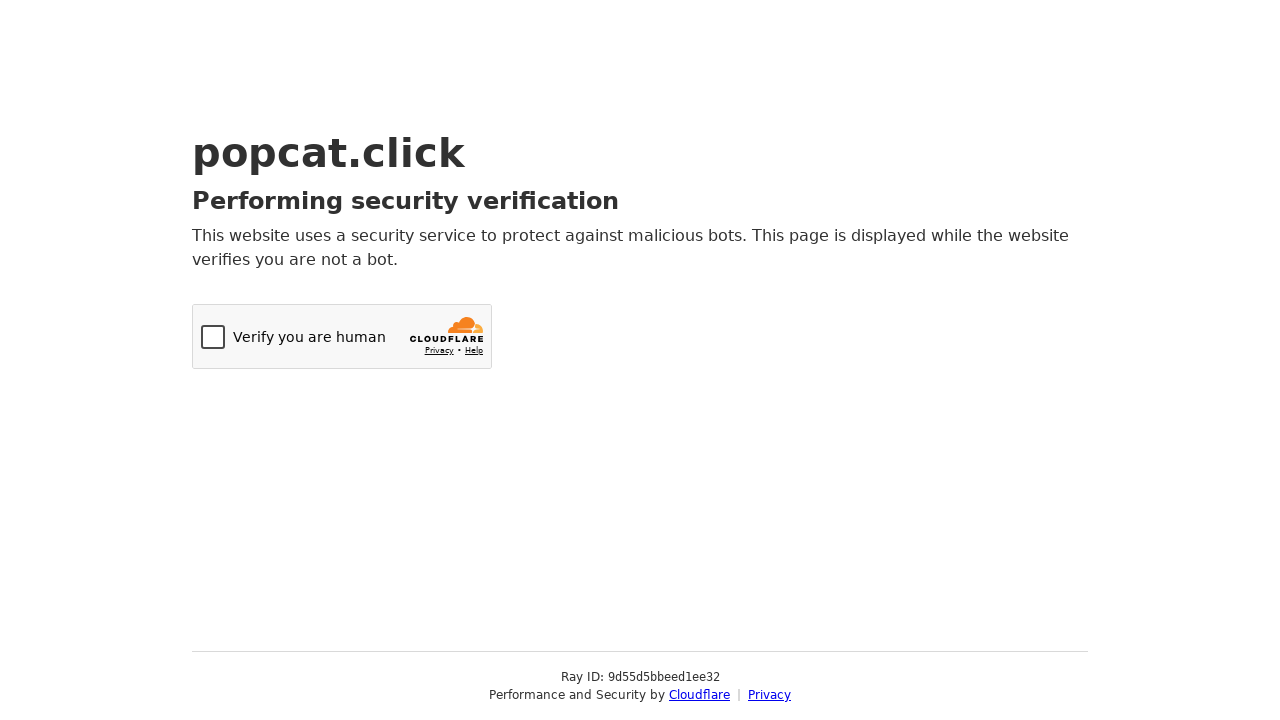

Sent keyboard press 'C' (iteration 16/100) on body
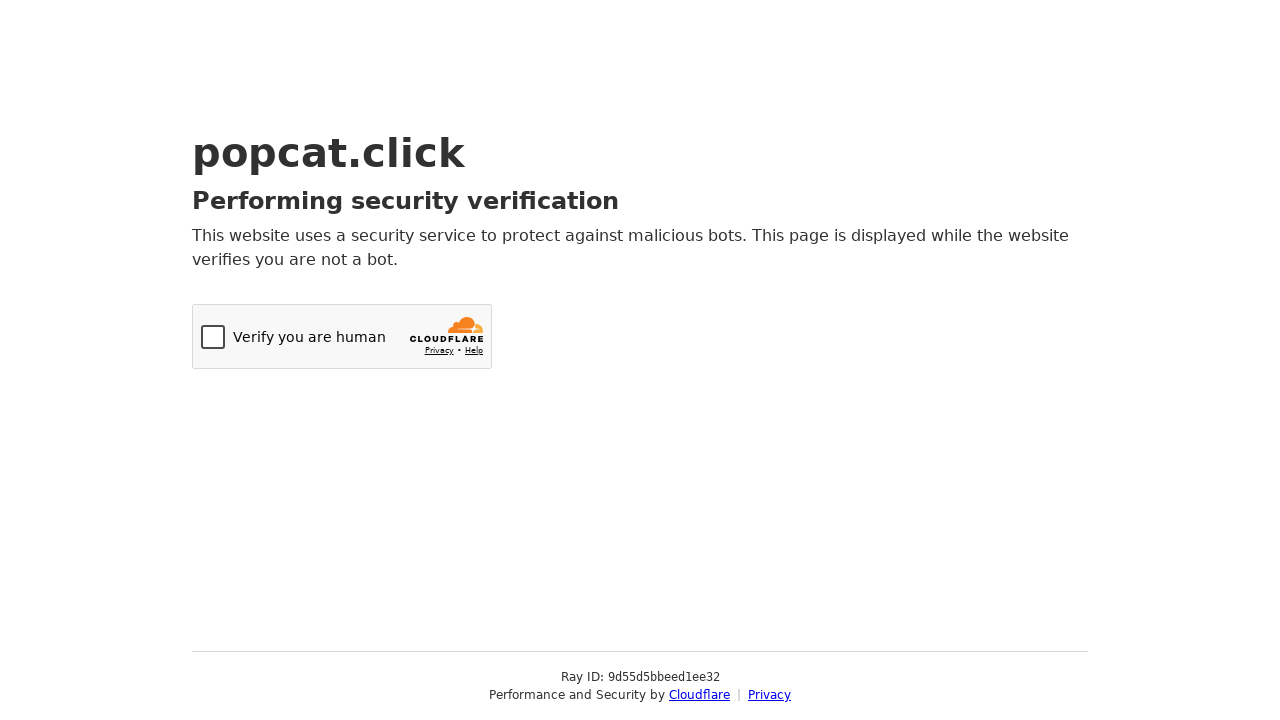

Sent keyboard press 'D' (iteration 16/100) on body
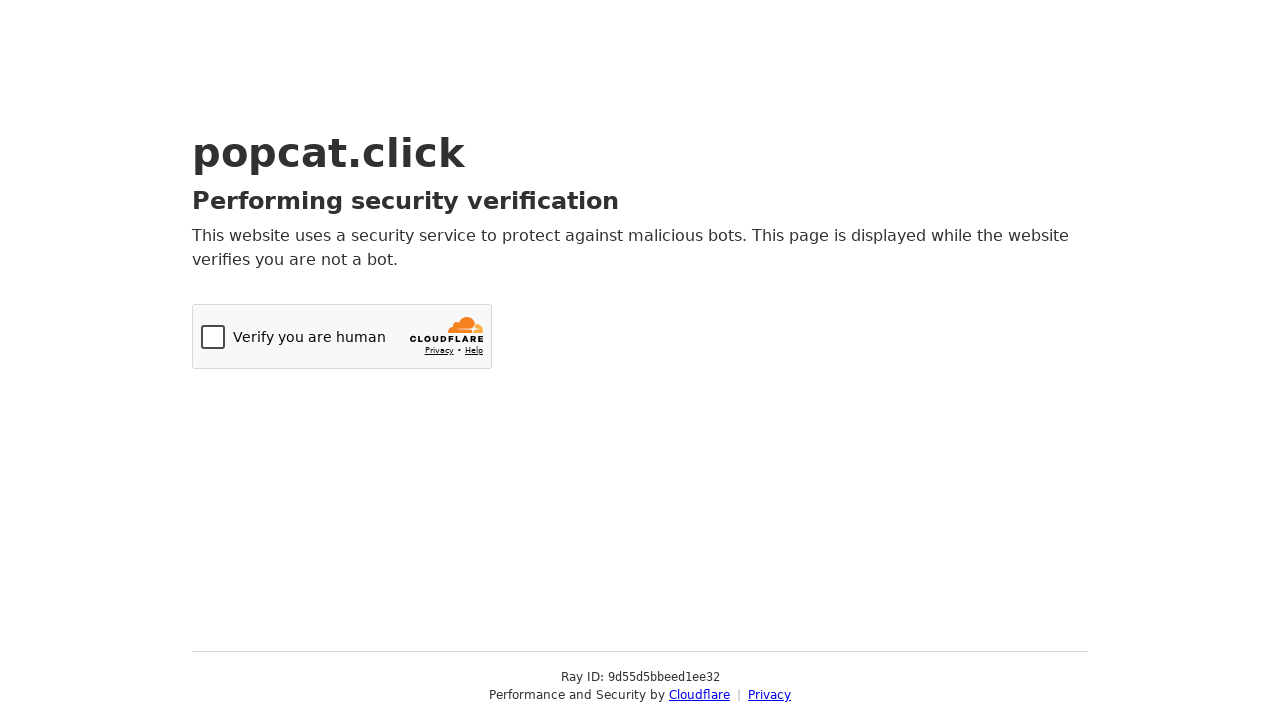

Sent keyboard press 'a' (iteration 17/100) on body
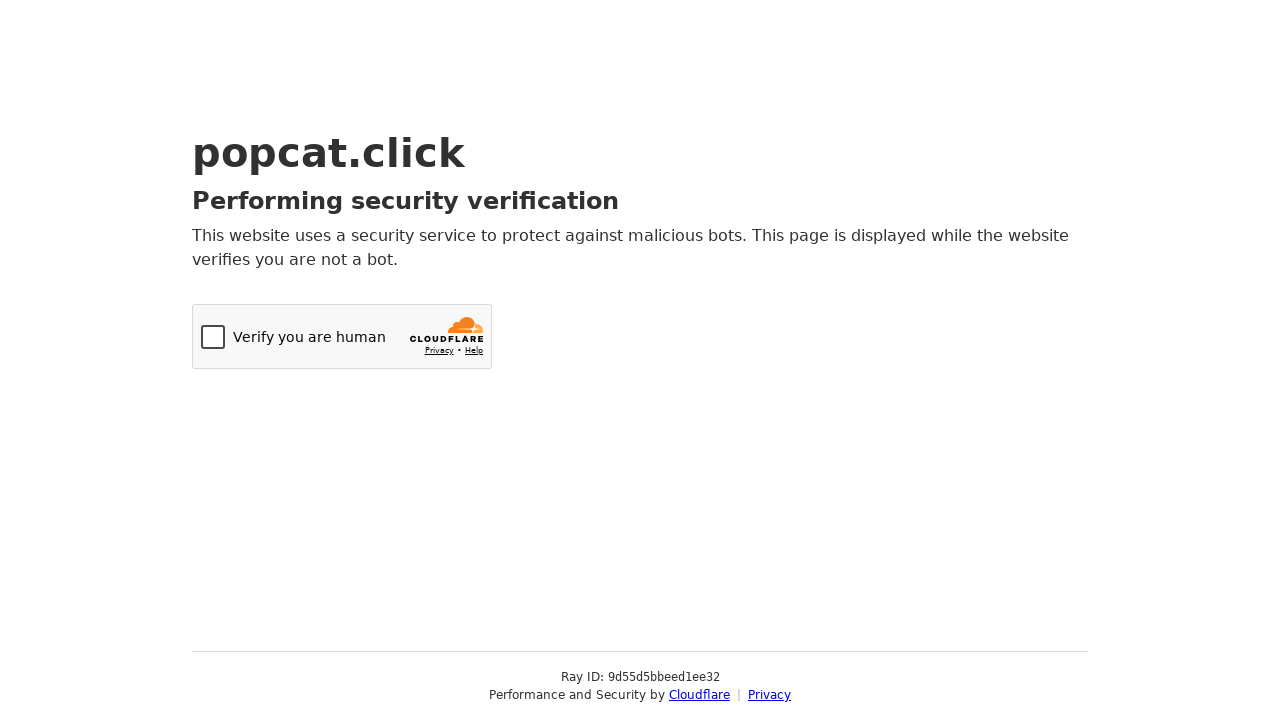

Sent keyboard press 'f' (iteration 17/100) on body
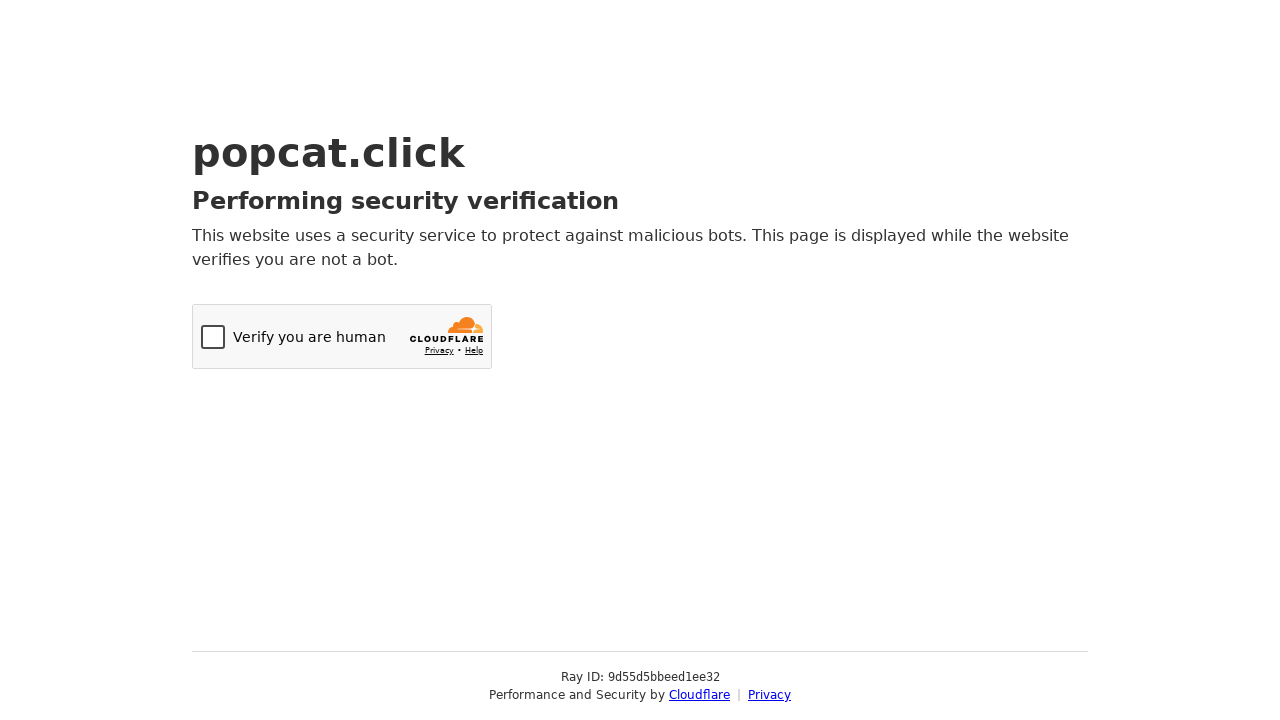

Sent keyboard press 'C' (iteration 17/100) on body
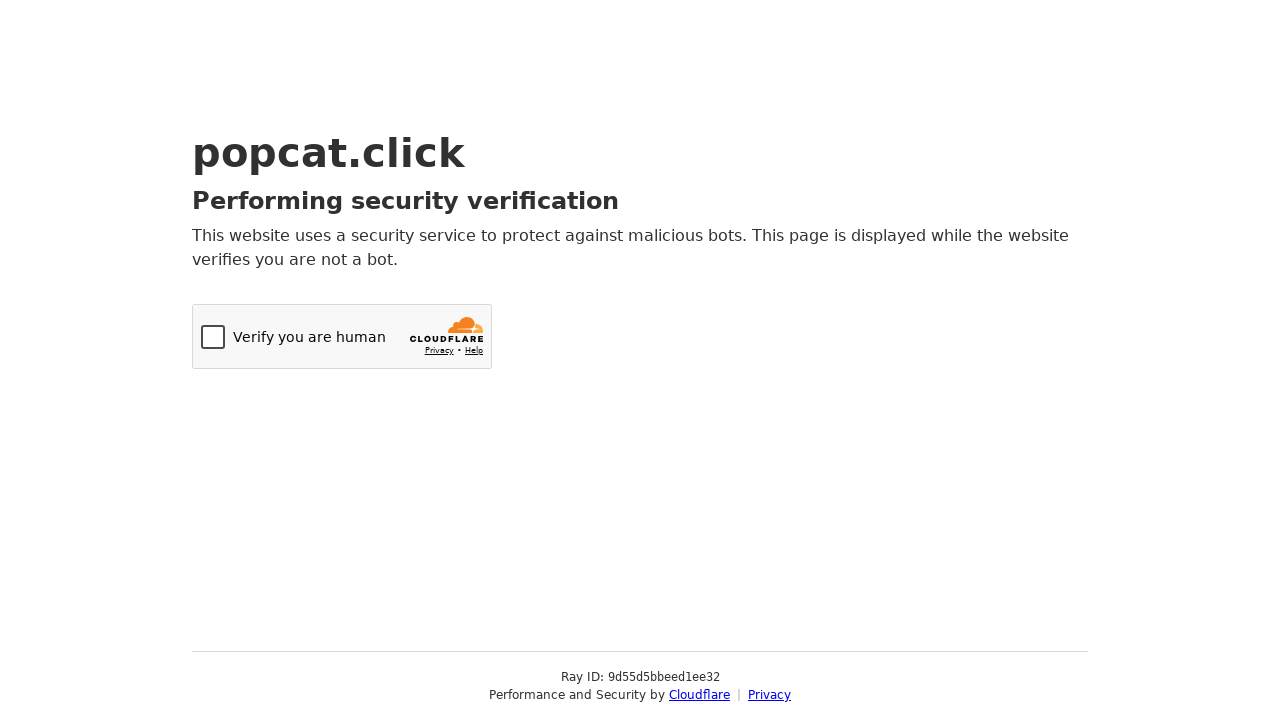

Sent keyboard press 'D' (iteration 17/100) on body
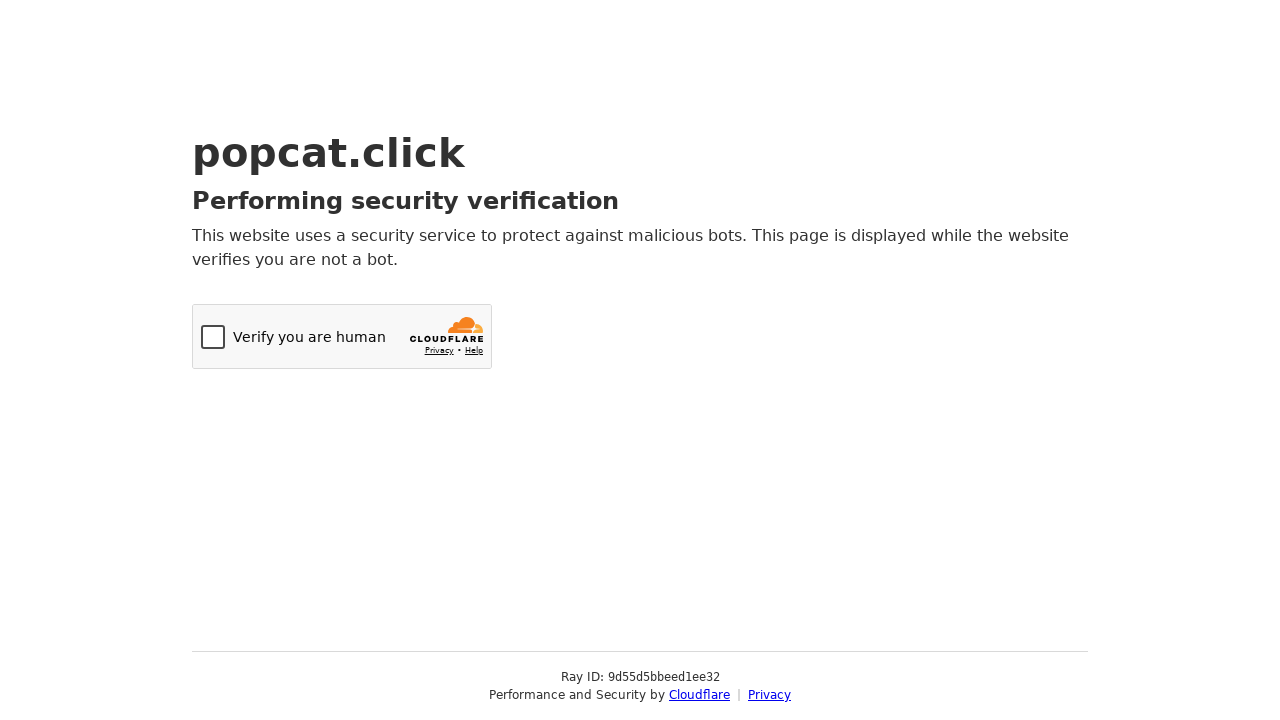

Sent keyboard press 'a' (iteration 18/100) on body
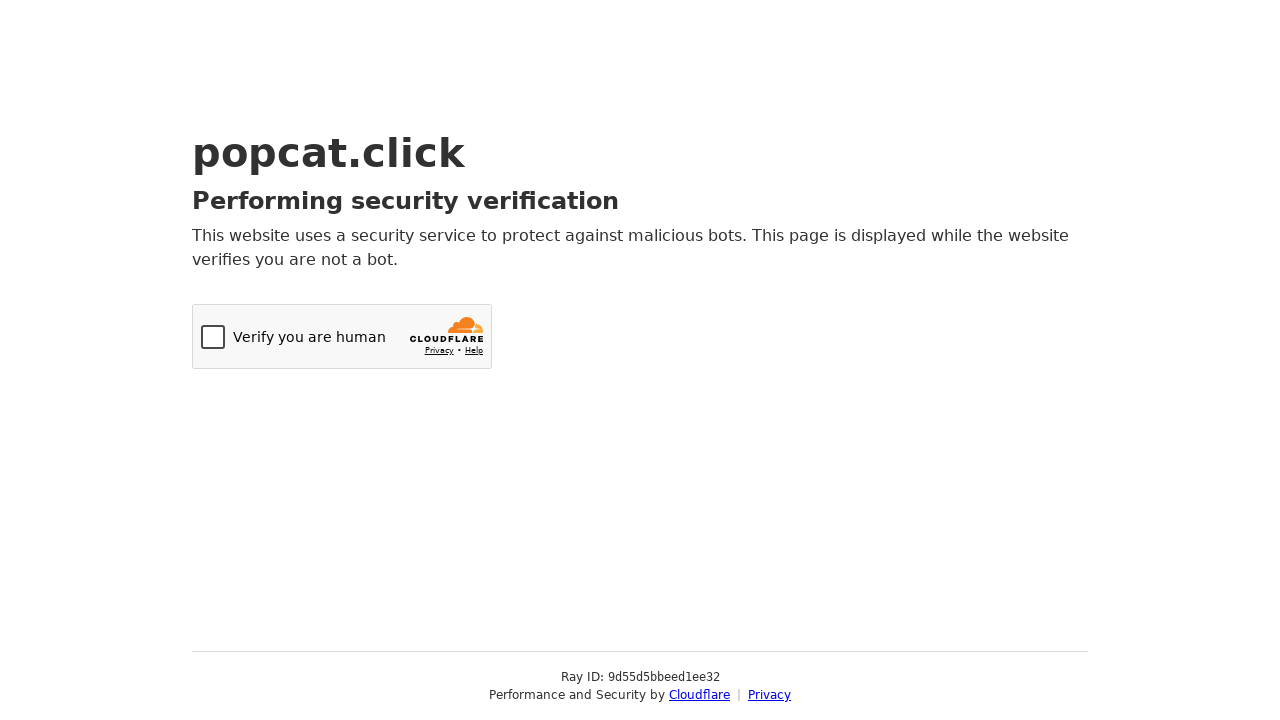

Sent keyboard press 'f' (iteration 18/100) on body
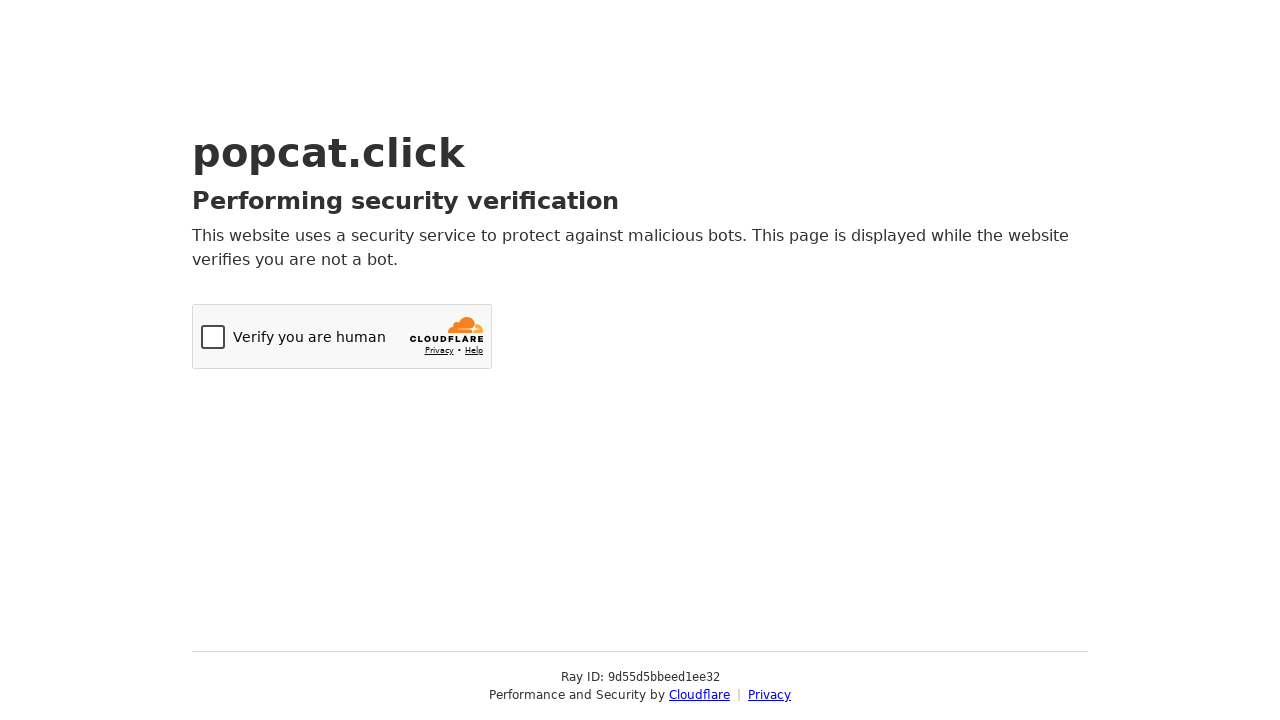

Sent keyboard press 'C' (iteration 18/100) on body
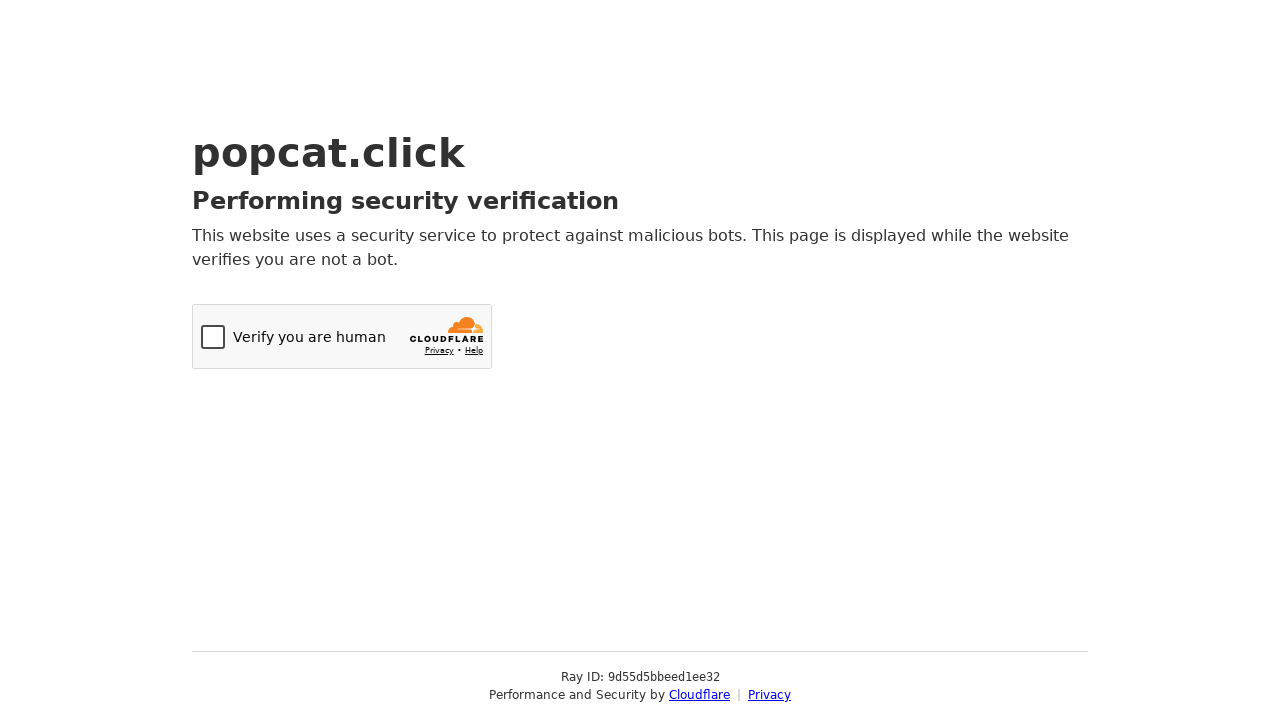

Sent keyboard press 'D' (iteration 18/100) on body
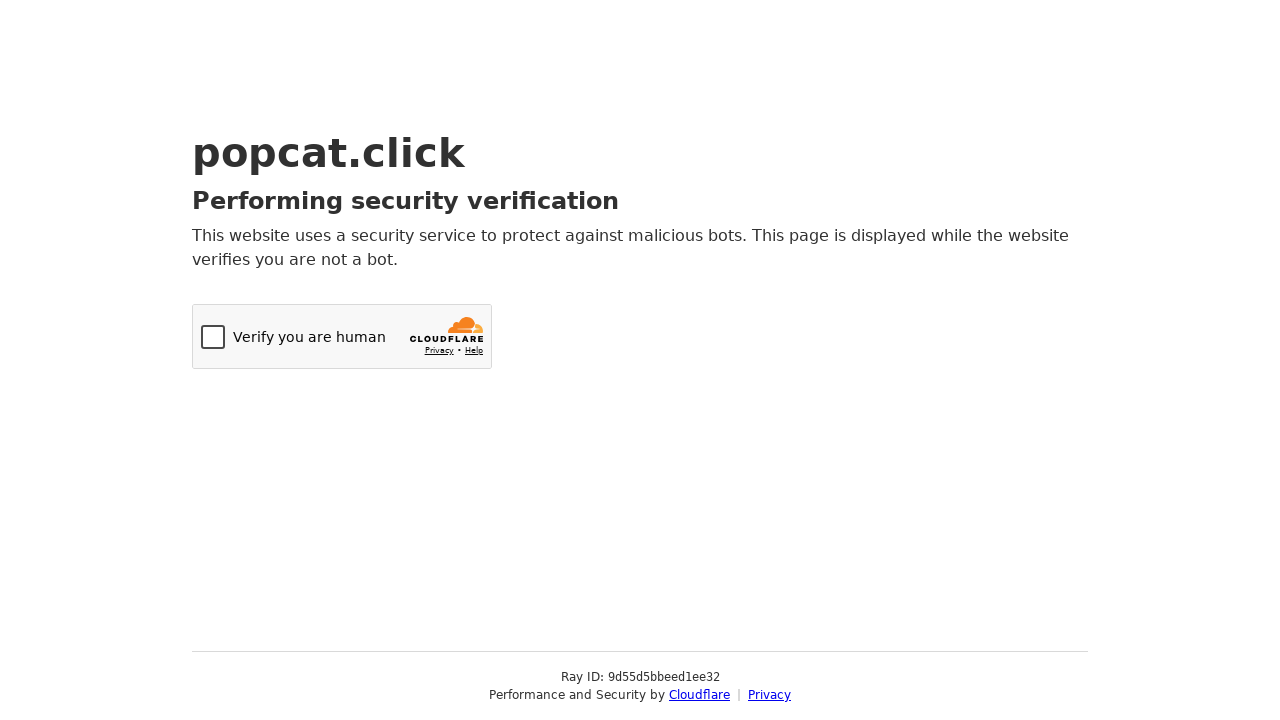

Sent keyboard press 'a' (iteration 19/100) on body
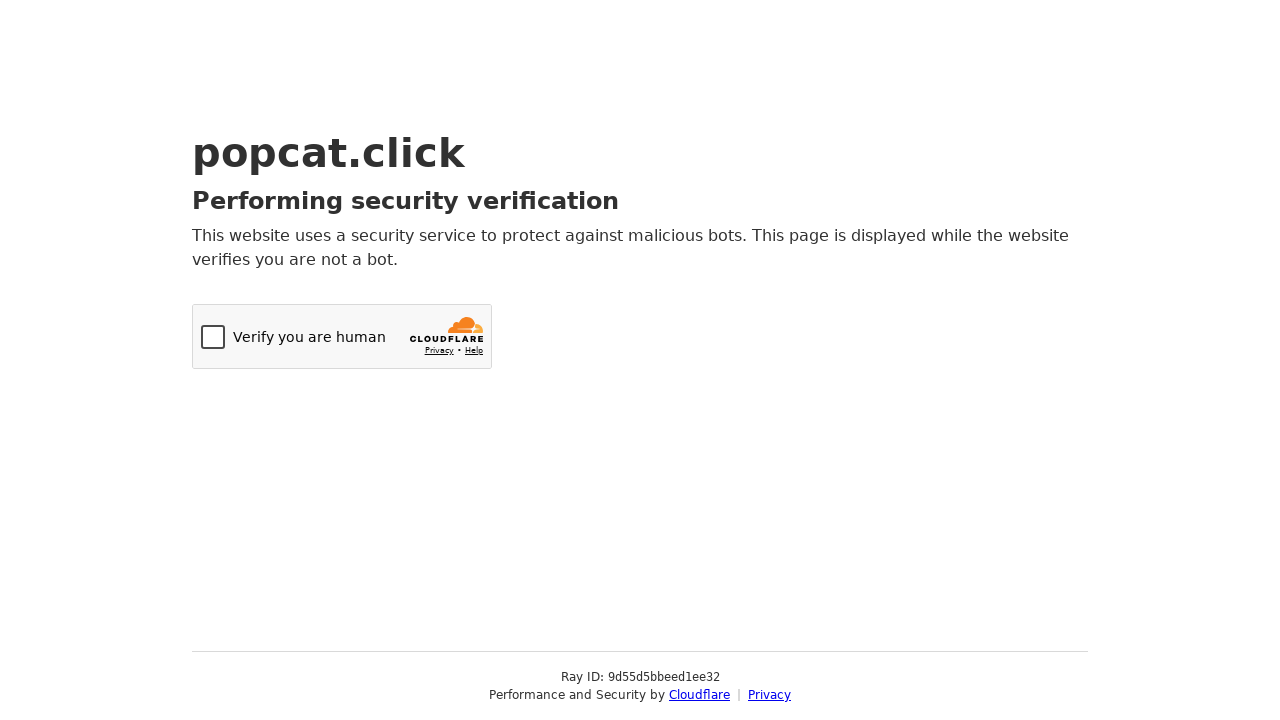

Sent keyboard press 'f' (iteration 19/100) on body
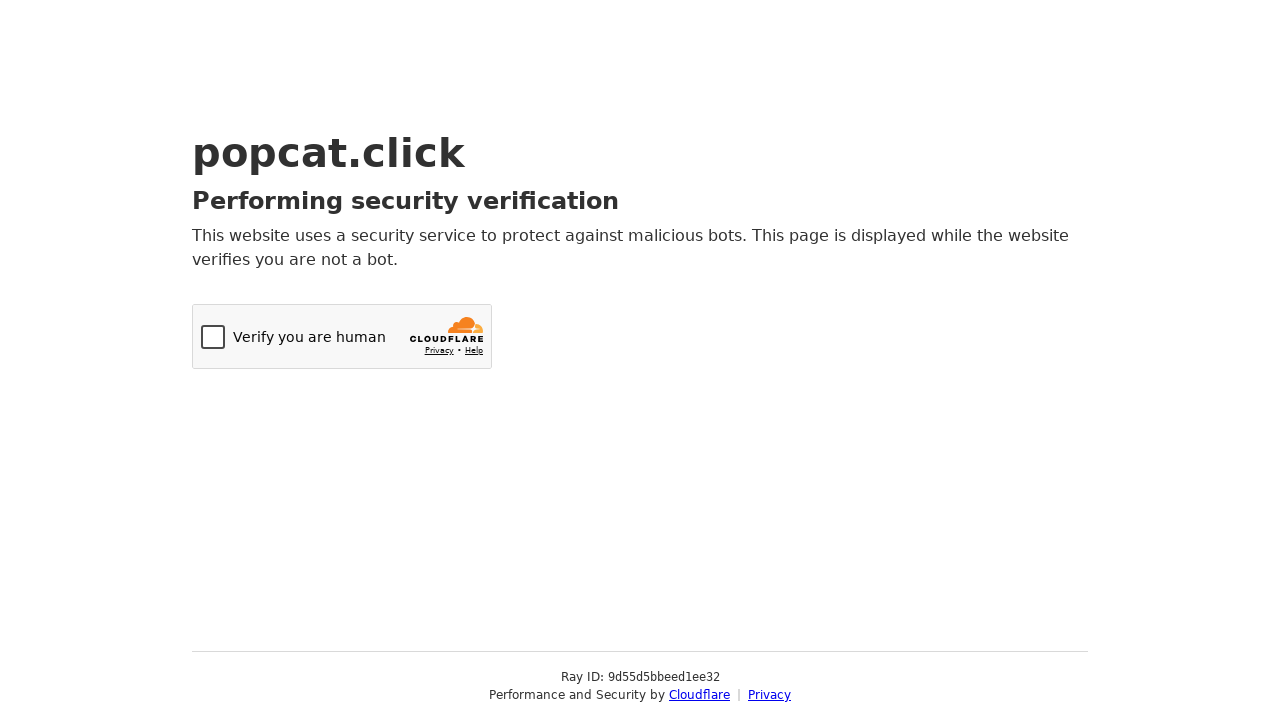

Sent keyboard press 'C' (iteration 19/100) on body
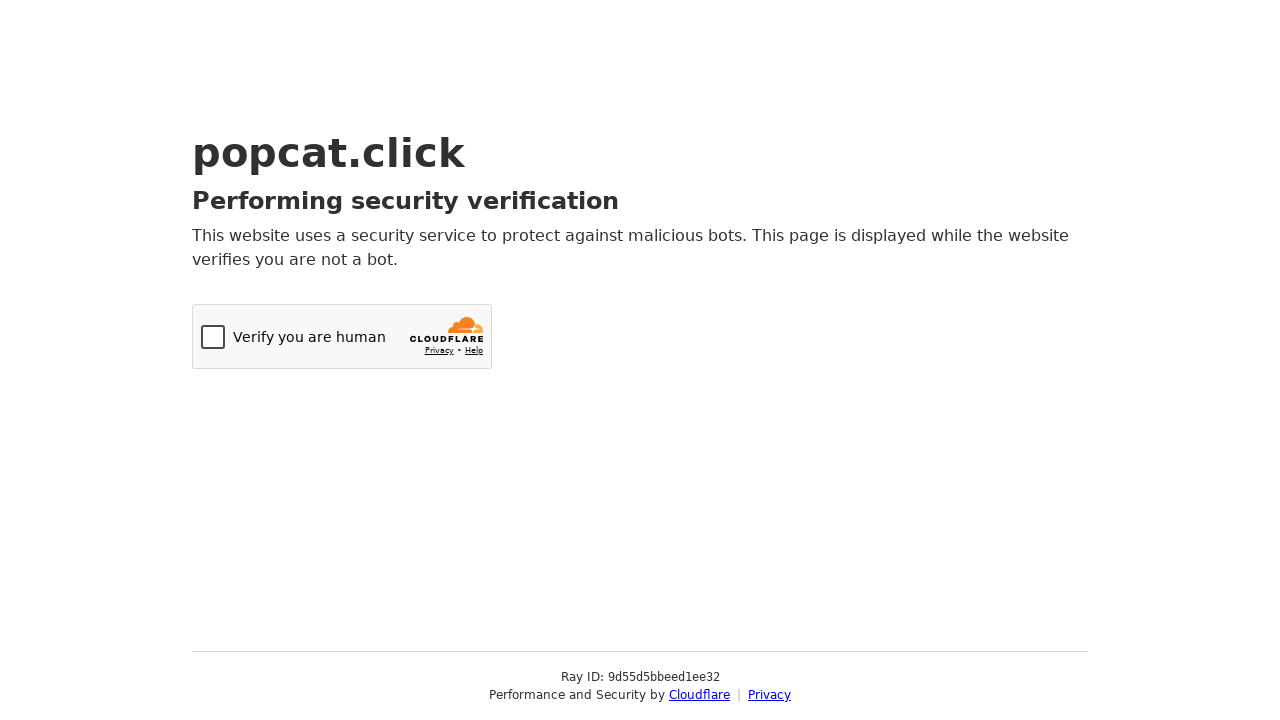

Sent keyboard press 'D' (iteration 19/100) on body
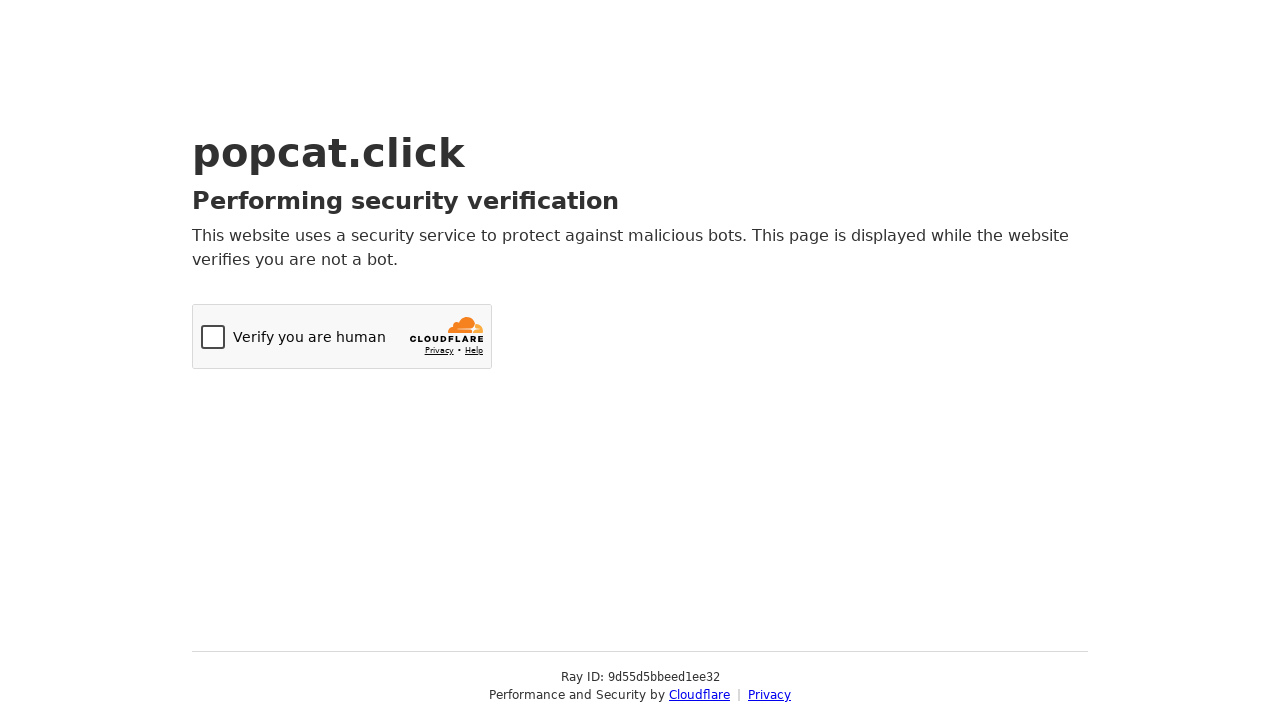

Sent keyboard press 'a' (iteration 20/100) on body
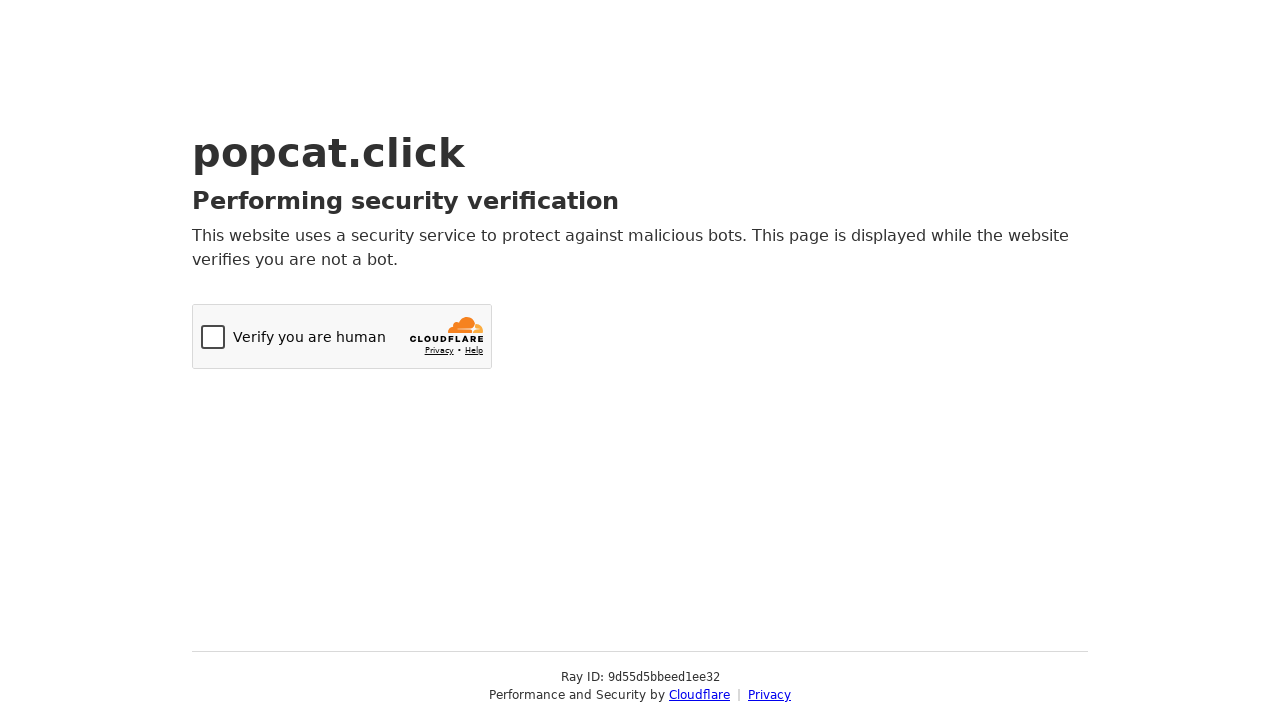

Sent keyboard press 'f' (iteration 20/100) on body
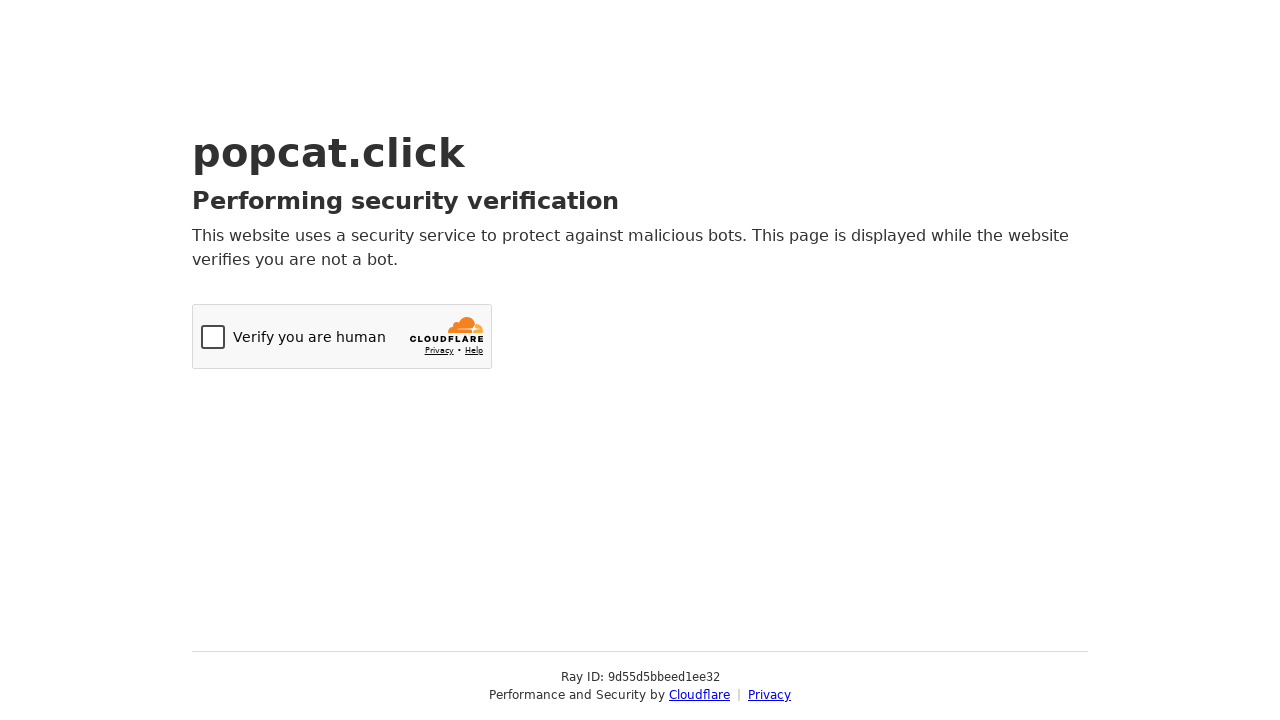

Sent keyboard press 'C' (iteration 20/100) on body
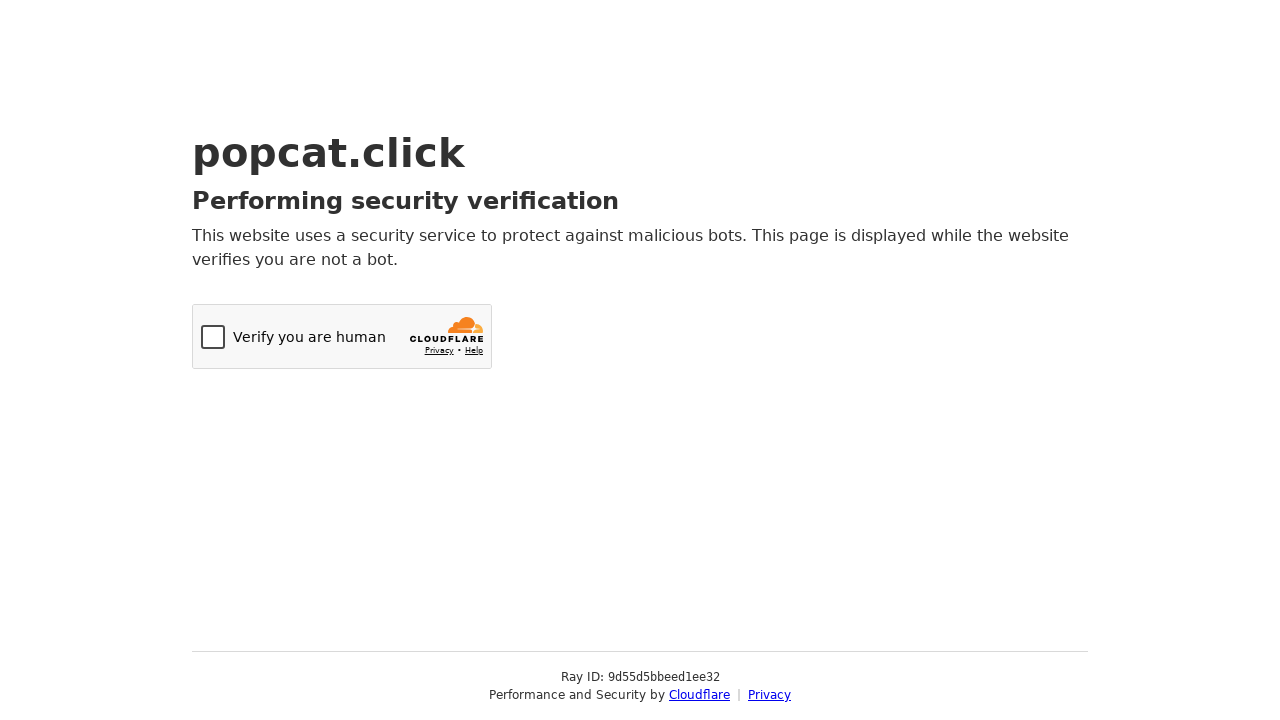

Sent keyboard press 'D' (iteration 20/100) on body
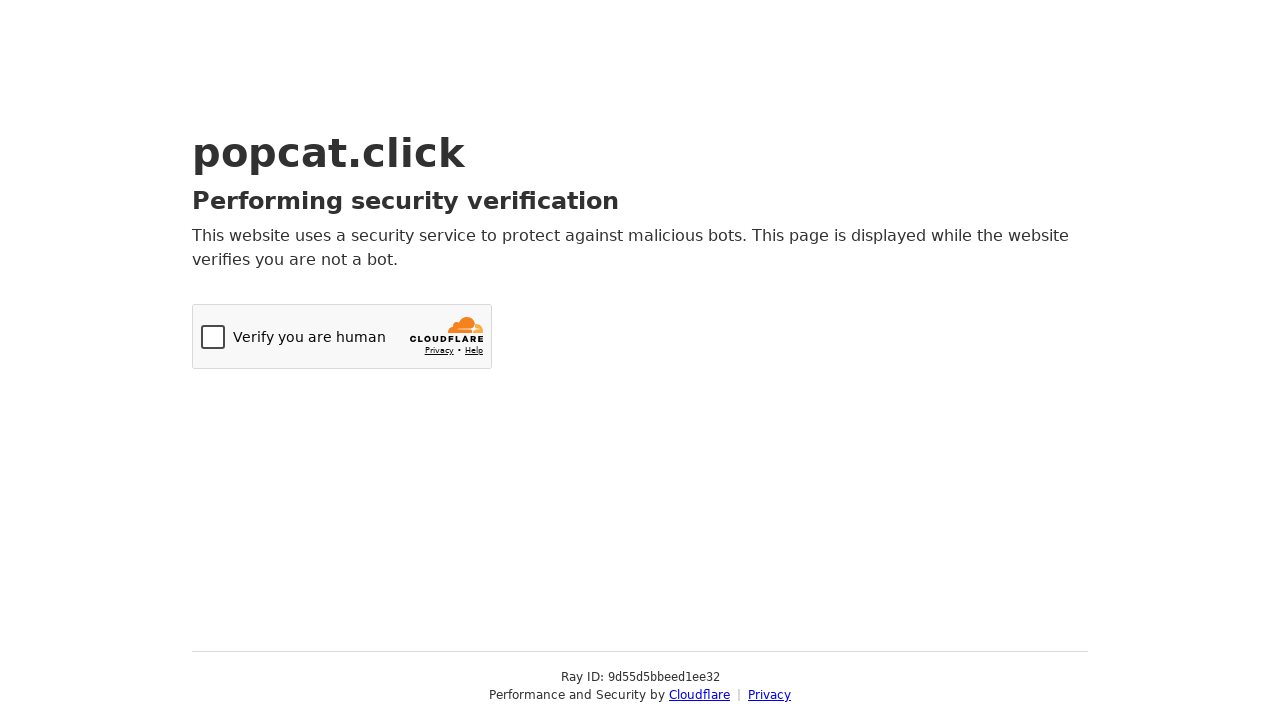

Sent keyboard press 'a' (iteration 21/100) on body
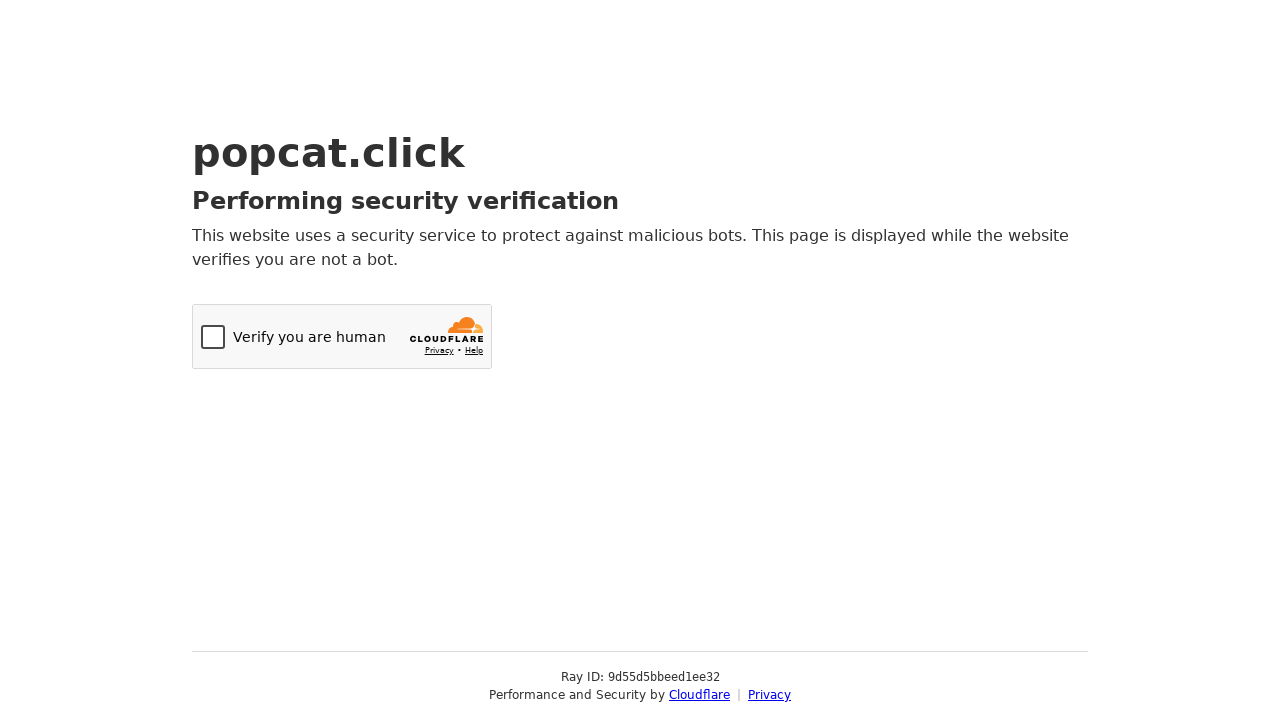

Sent keyboard press 'f' (iteration 21/100) on body
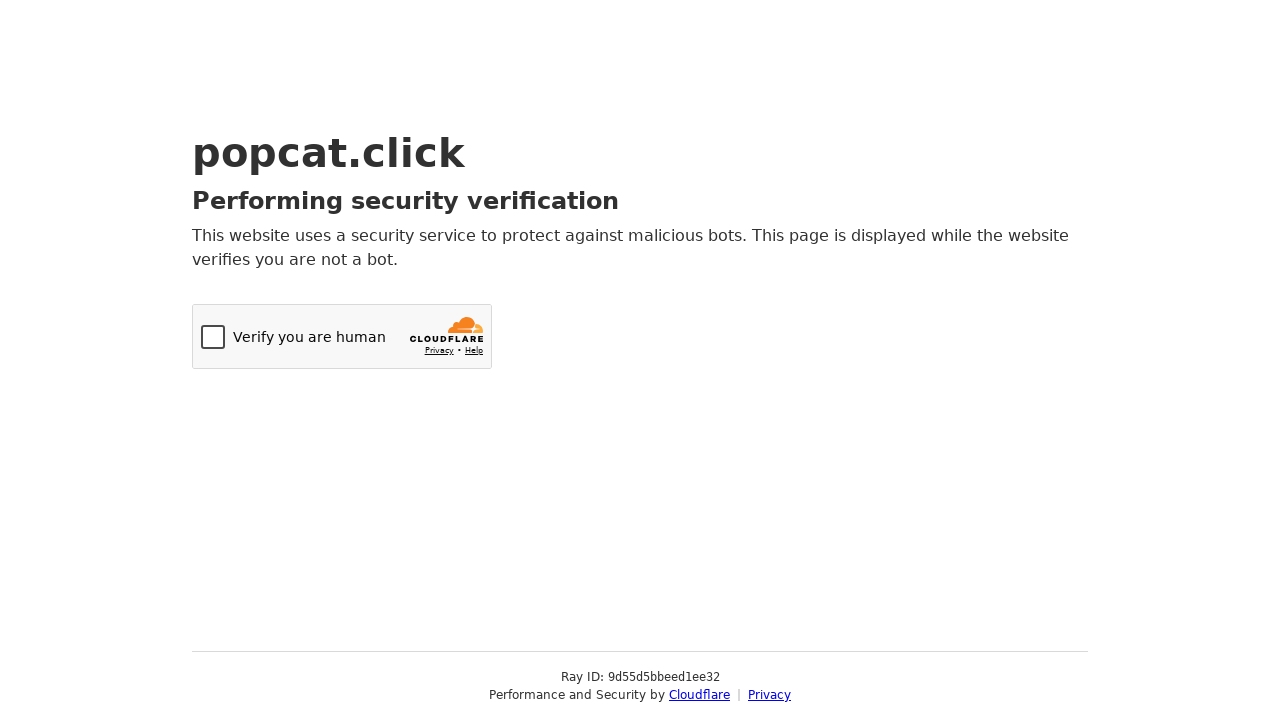

Sent keyboard press 'C' (iteration 21/100) on body
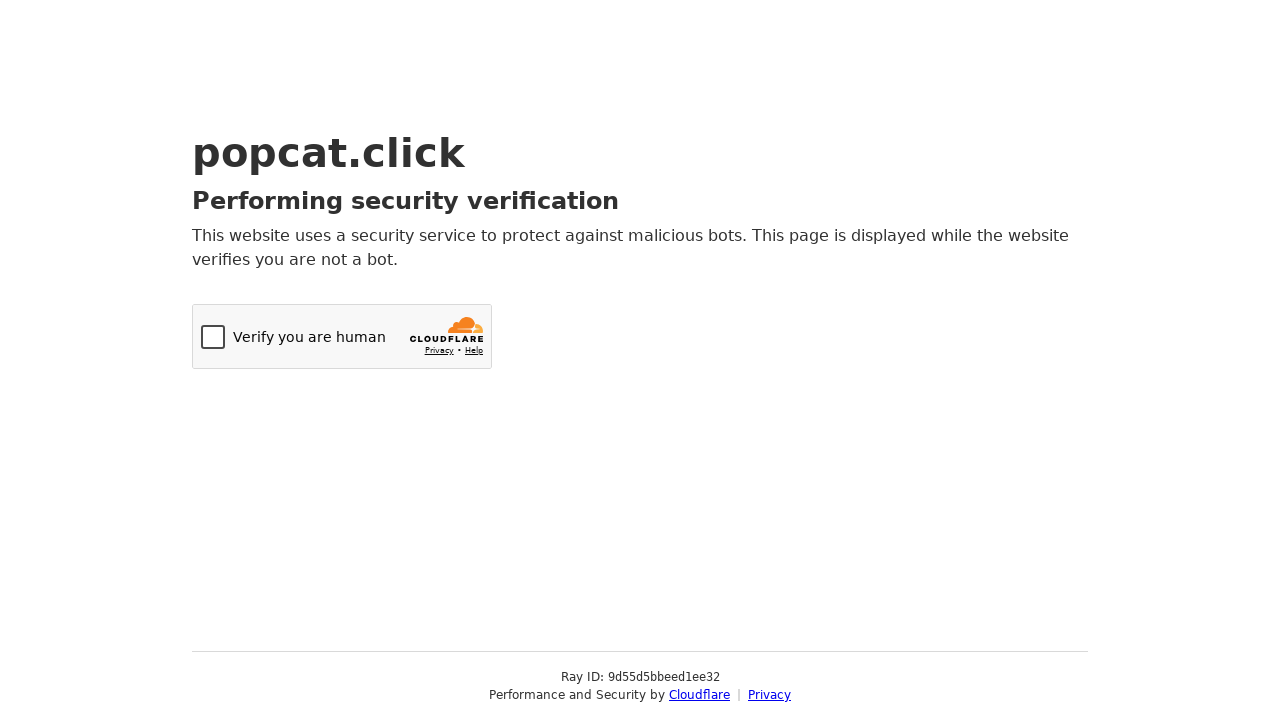

Sent keyboard press 'D' (iteration 21/100) on body
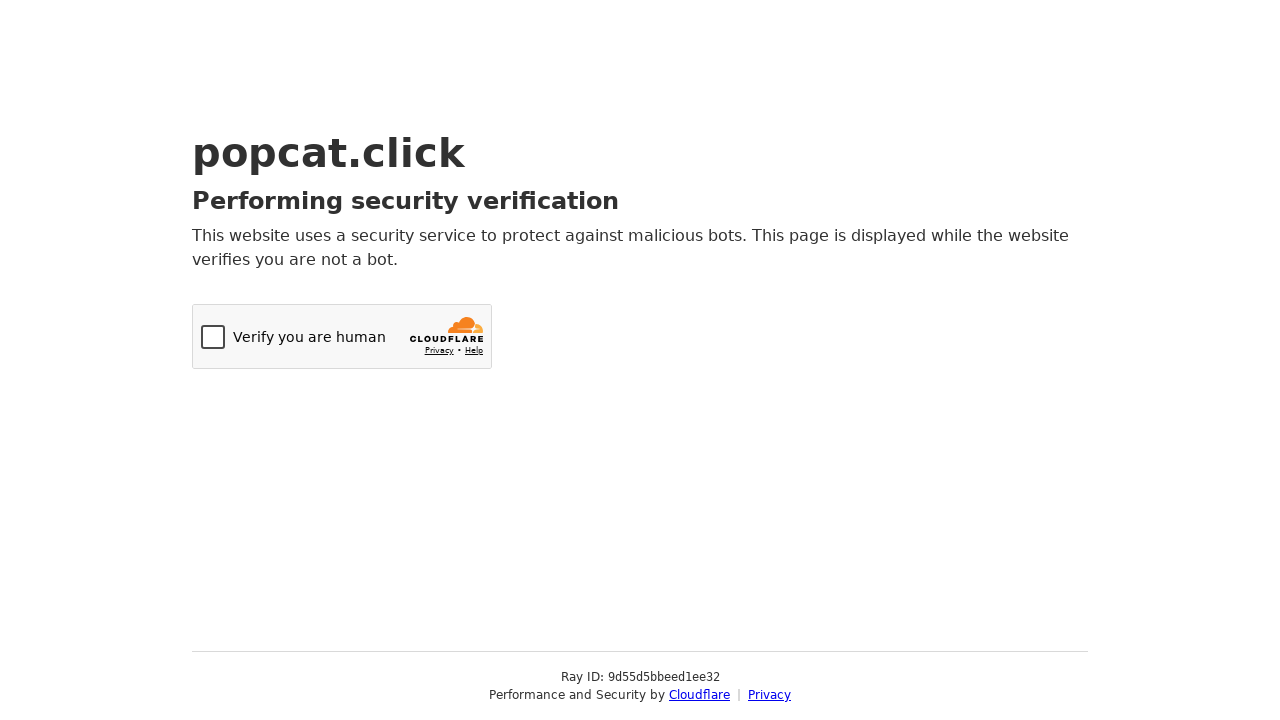

Sent keyboard press 'a' (iteration 22/100) on body
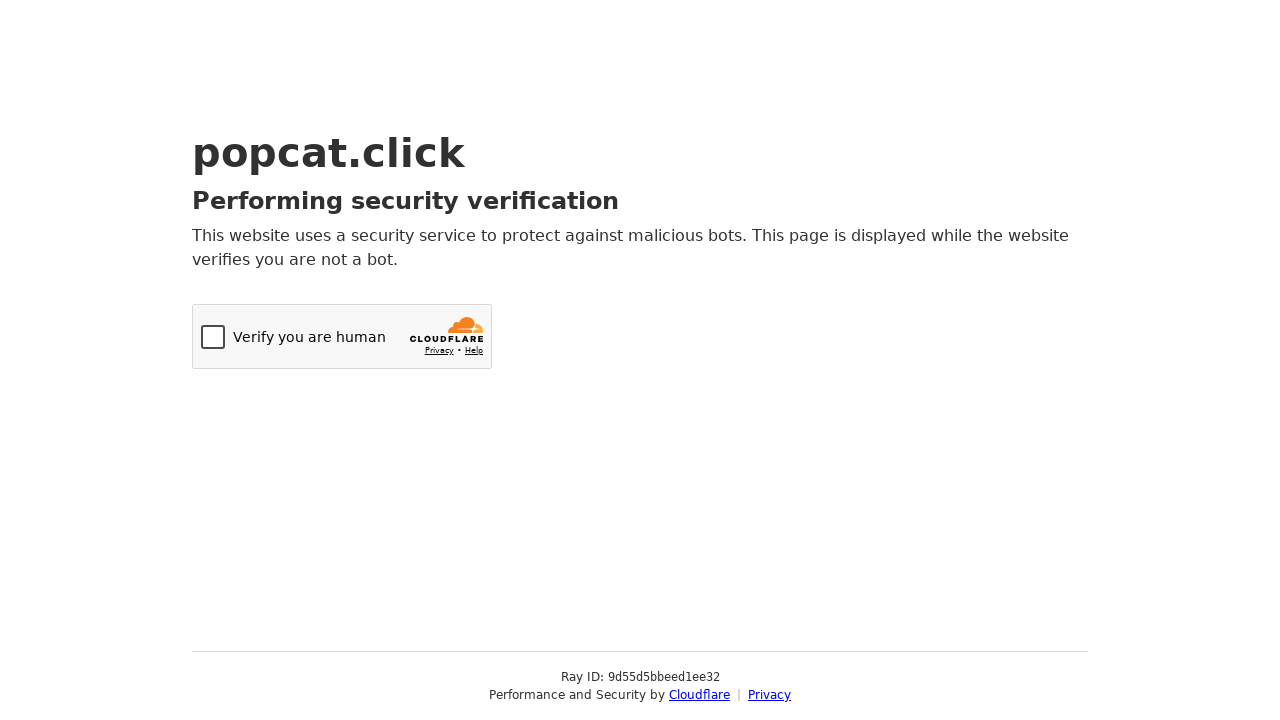

Sent keyboard press 'f' (iteration 22/100) on body
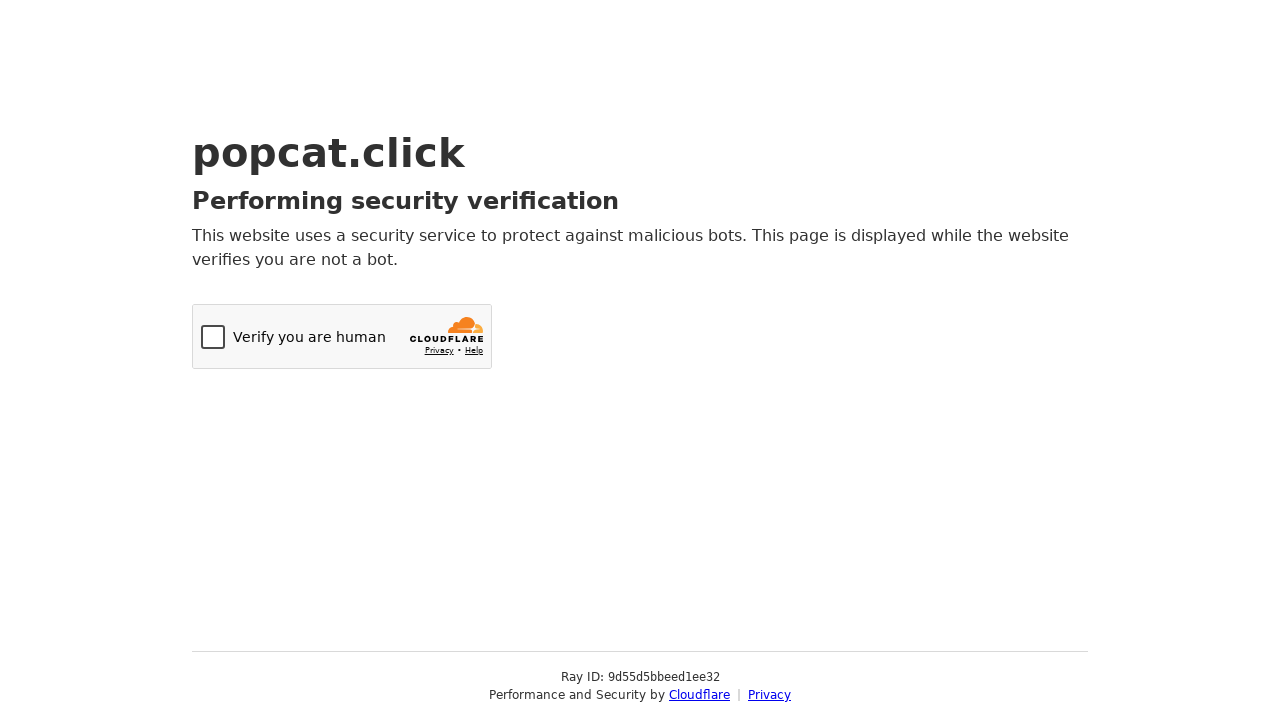

Sent keyboard press 'C' (iteration 22/100) on body
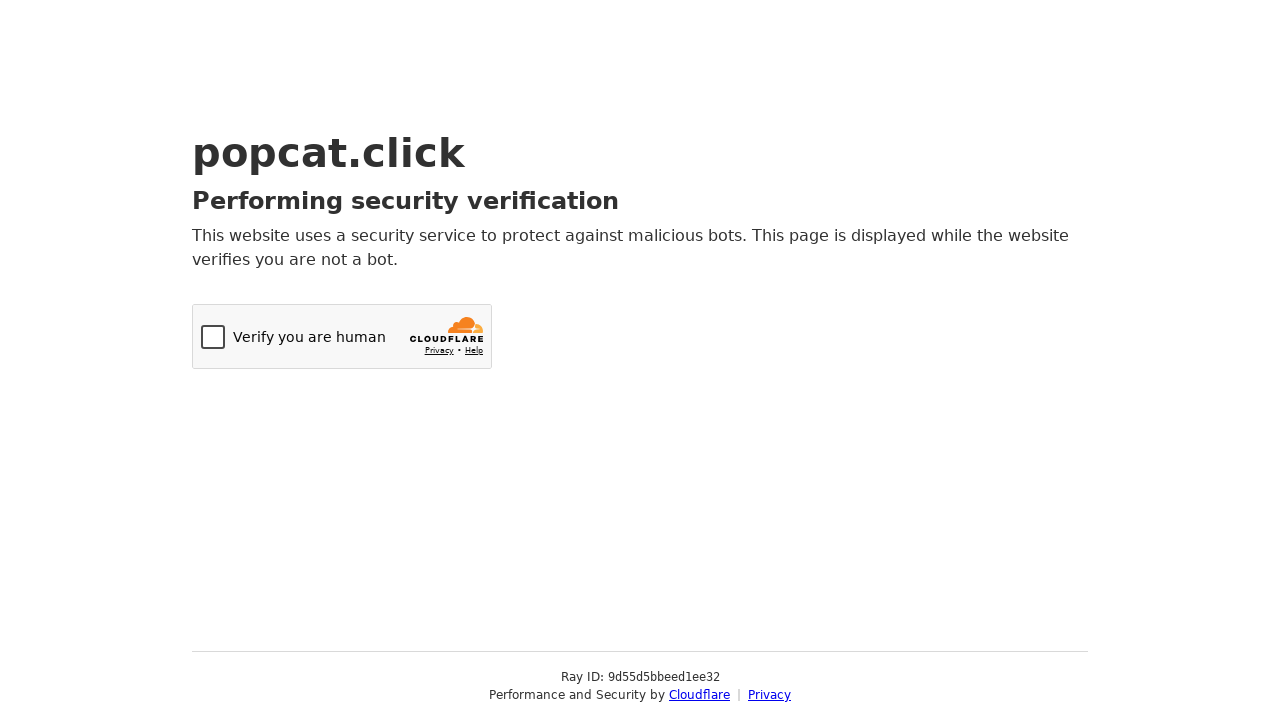

Sent keyboard press 'D' (iteration 22/100) on body
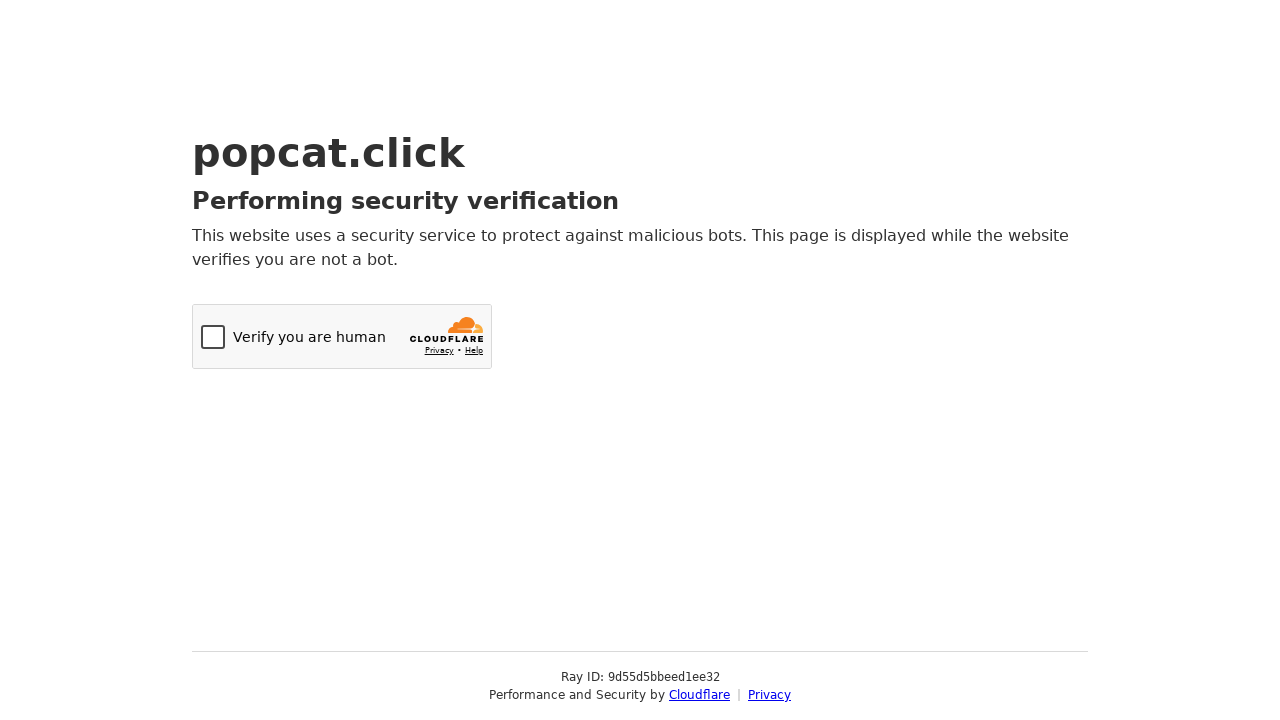

Sent keyboard press 'a' (iteration 23/100) on body
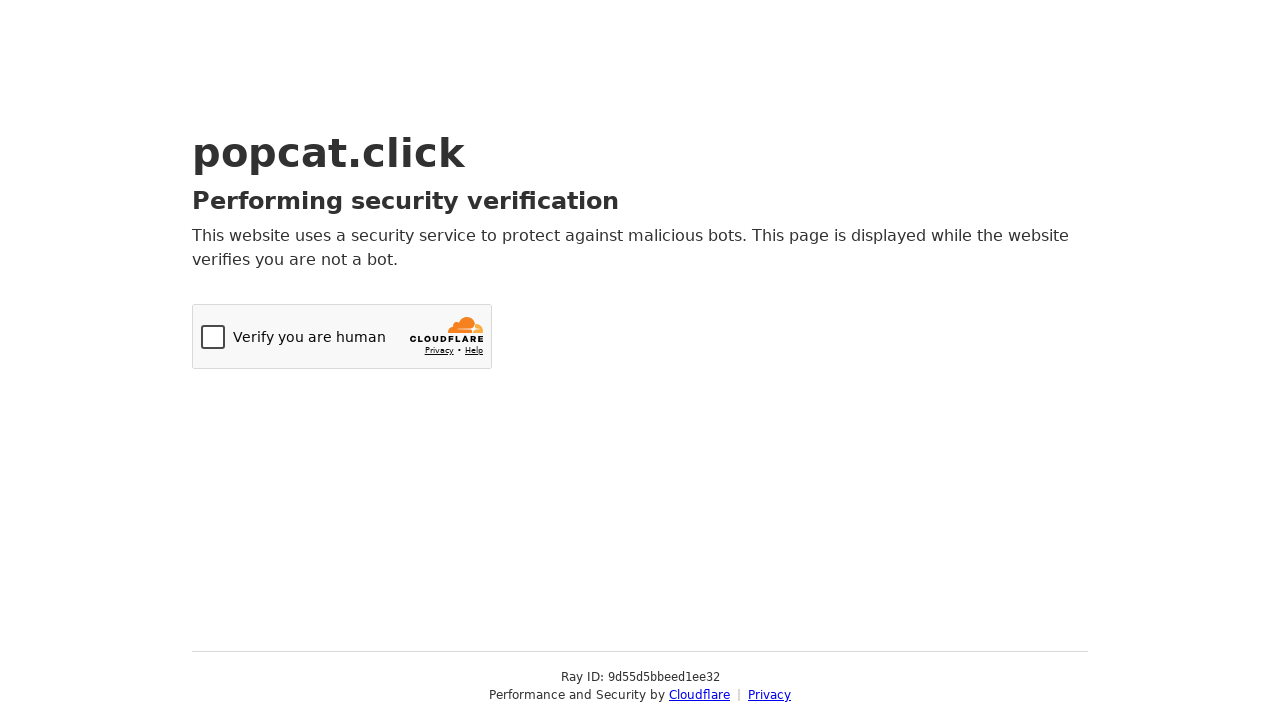

Sent keyboard press 'f' (iteration 23/100) on body
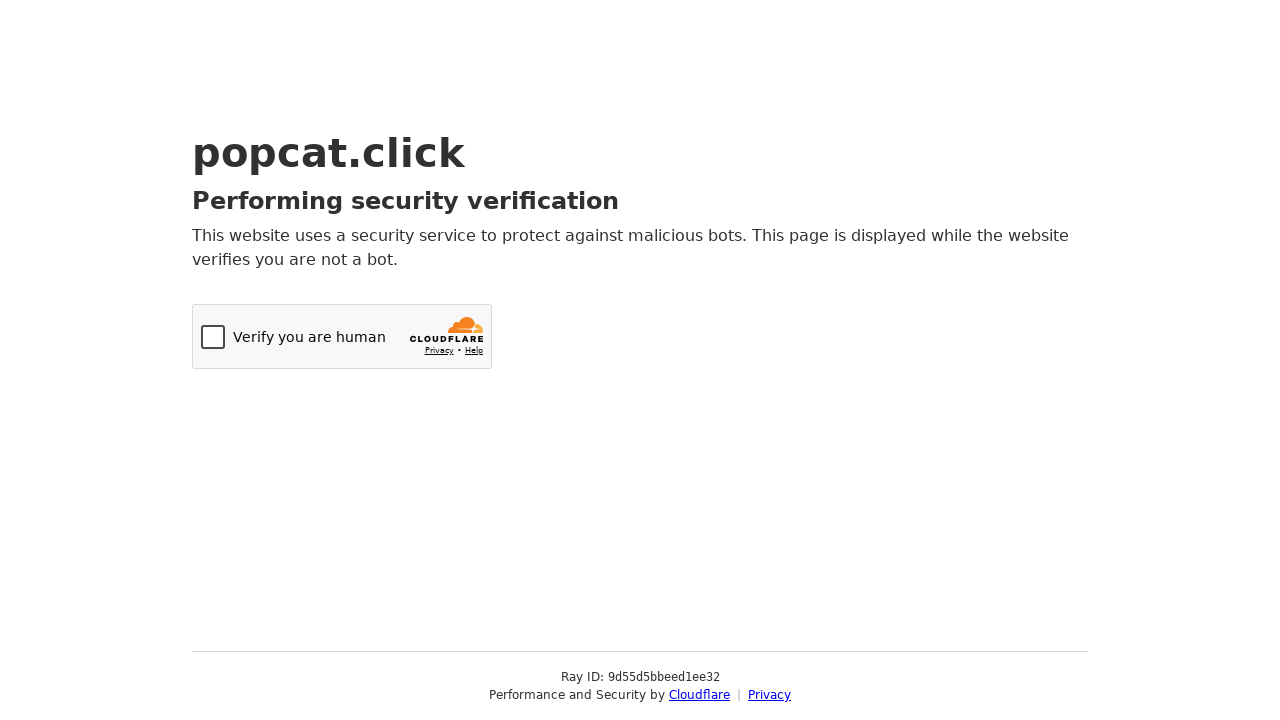

Sent keyboard press 'C' (iteration 23/100) on body
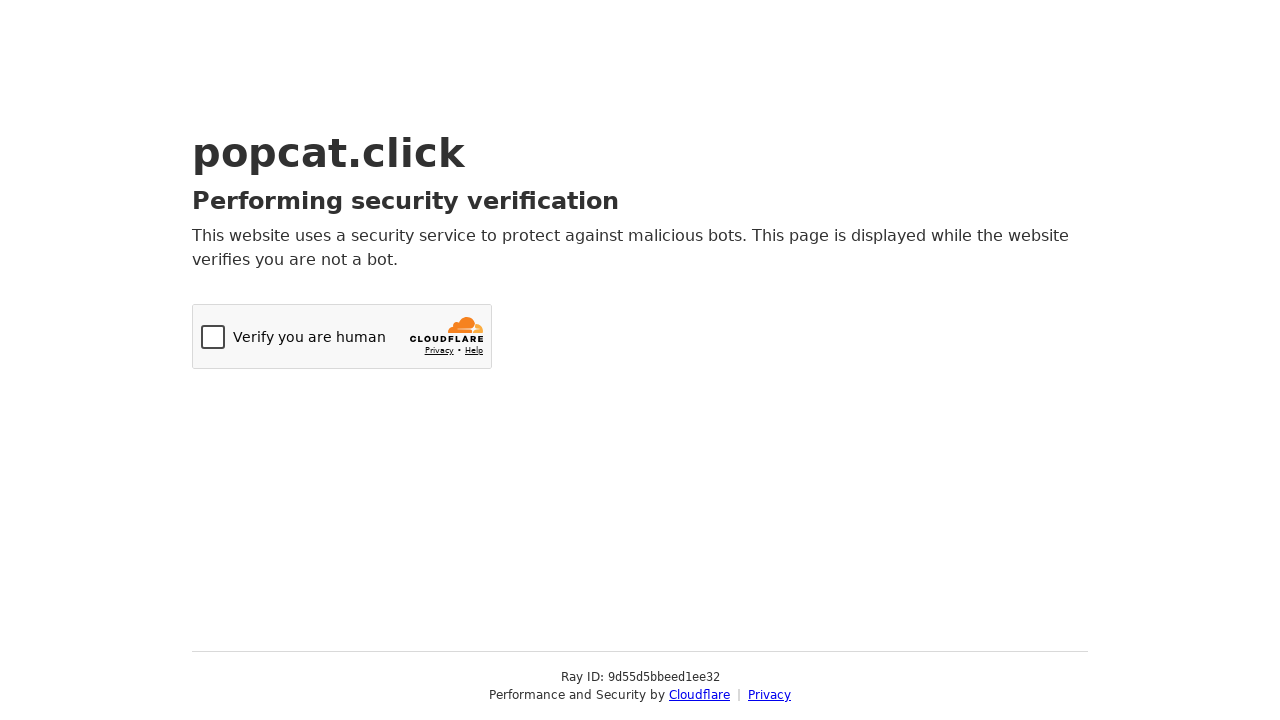

Sent keyboard press 'D' (iteration 23/100) on body
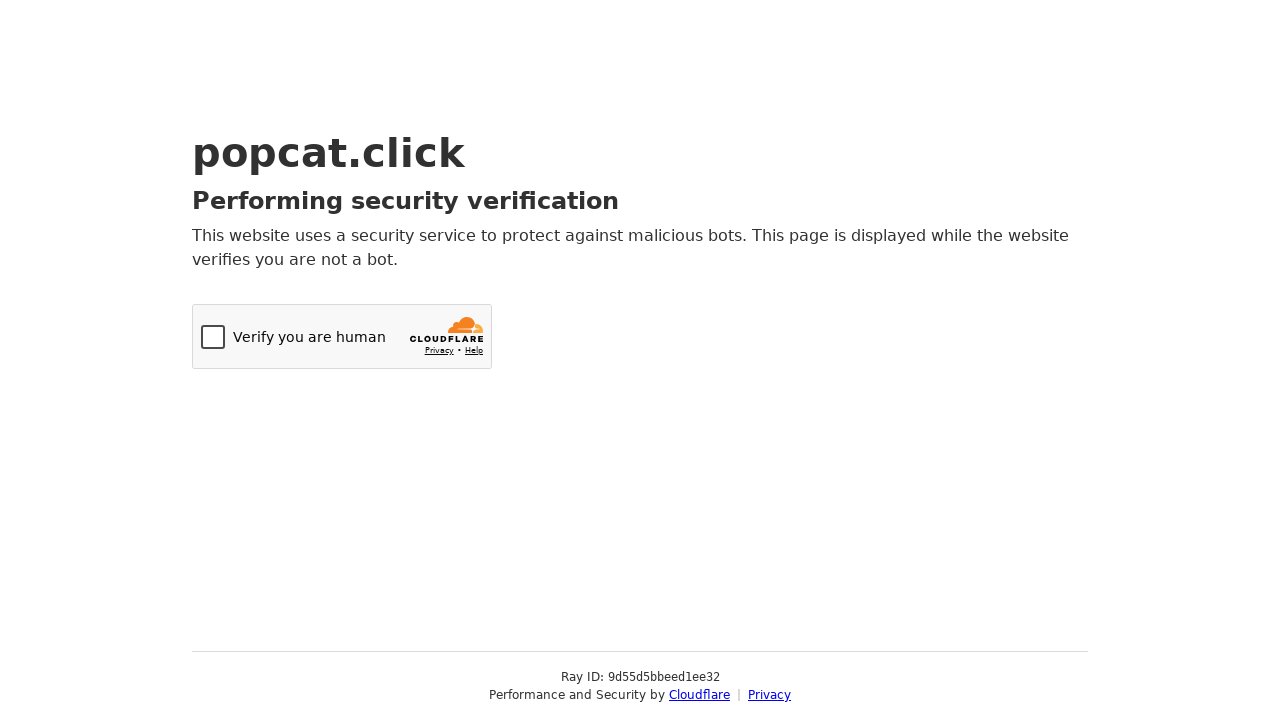

Sent keyboard press 'a' (iteration 24/100) on body
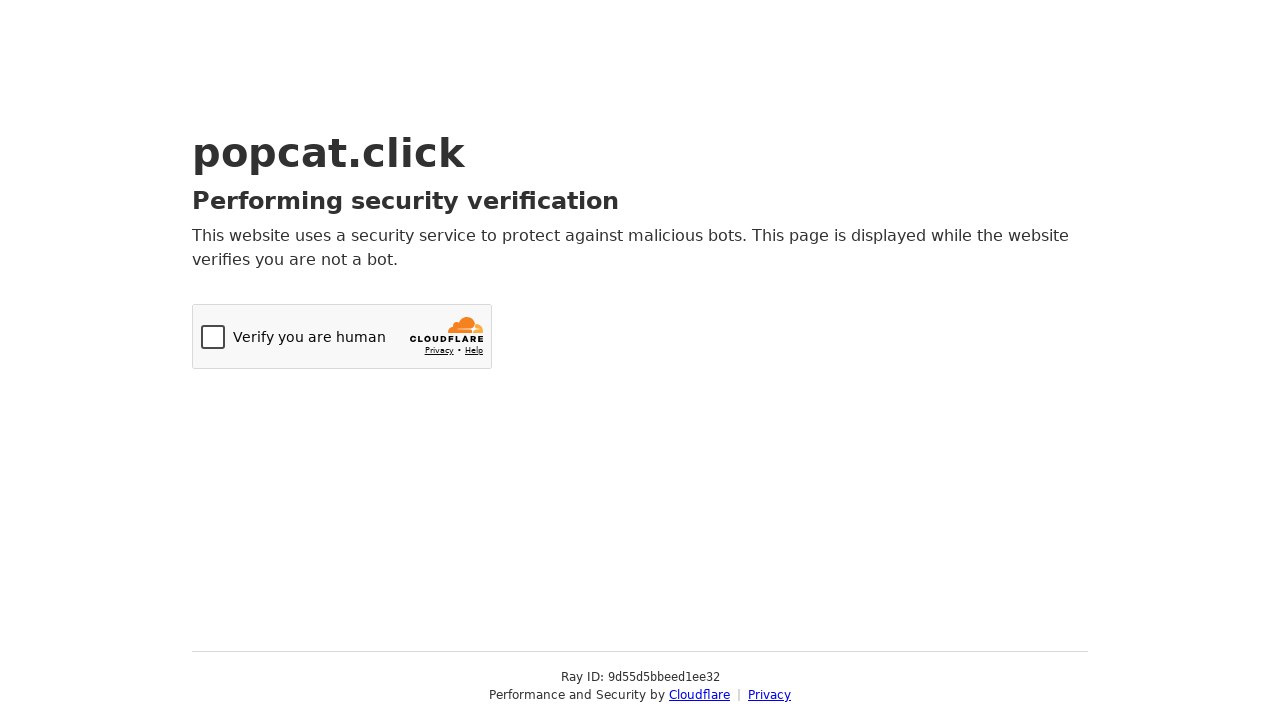

Sent keyboard press 'f' (iteration 24/100) on body
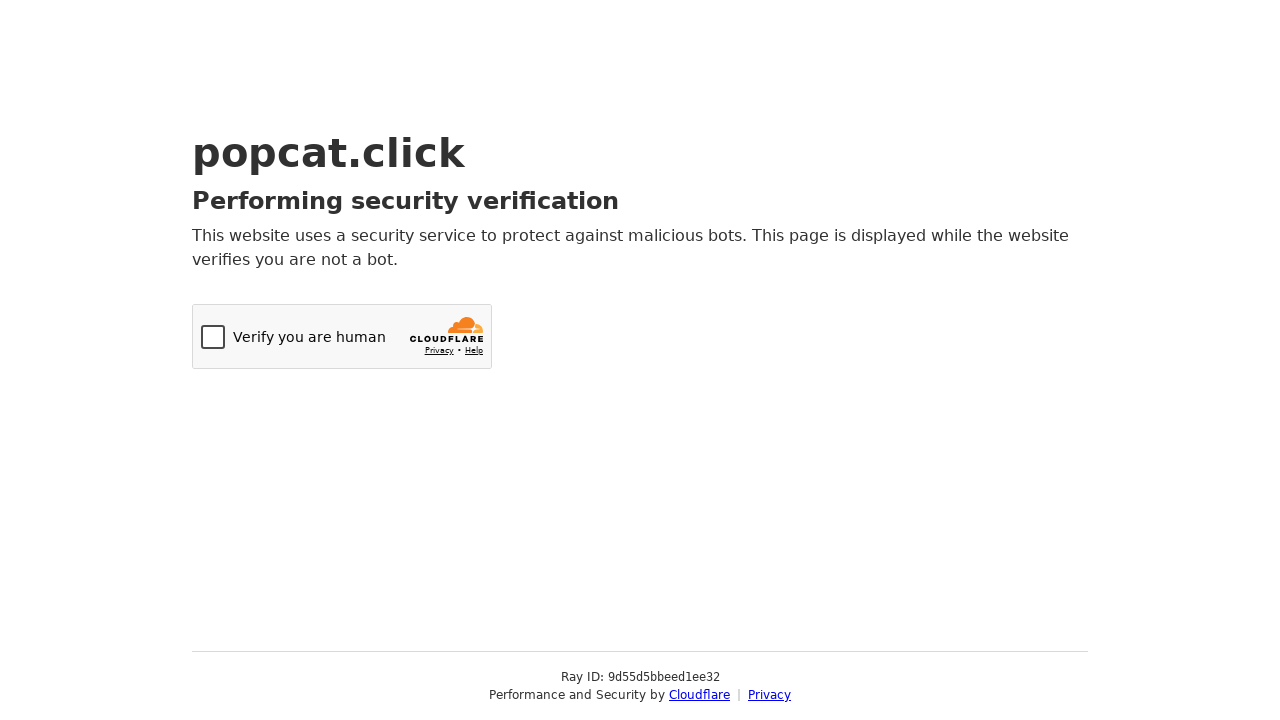

Sent keyboard press 'C' (iteration 24/100) on body
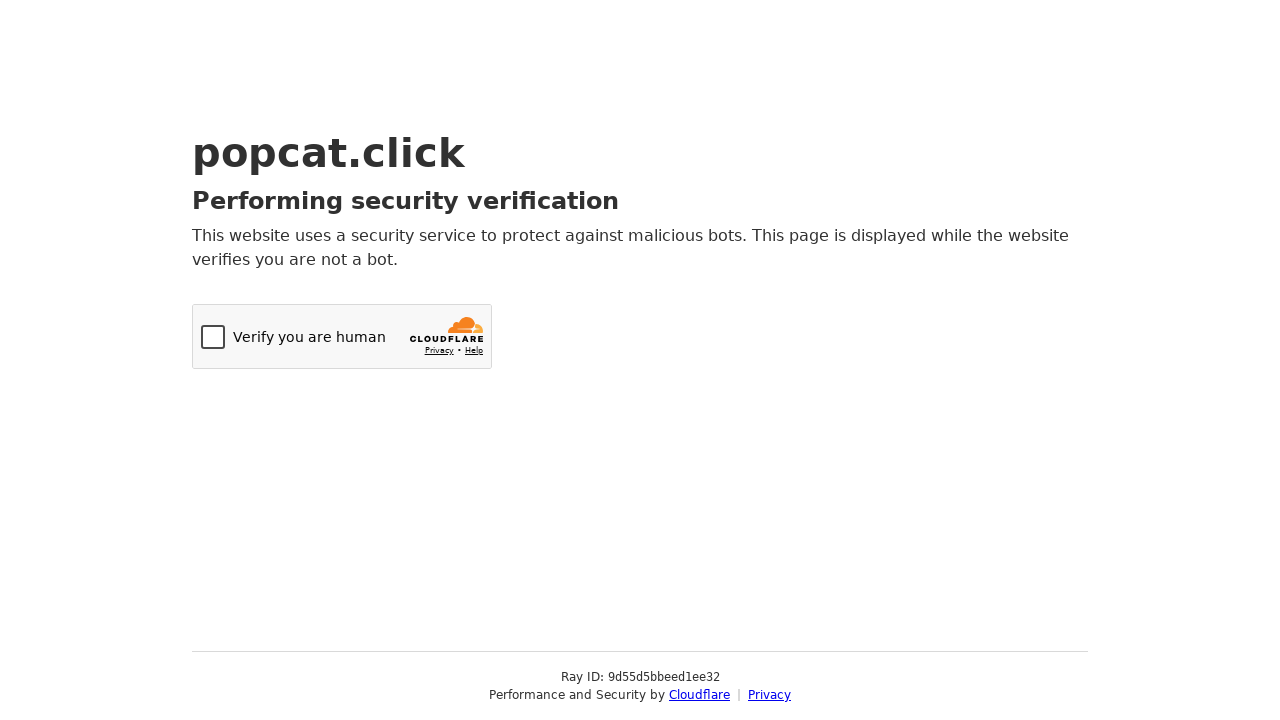

Sent keyboard press 'D' (iteration 24/100) on body
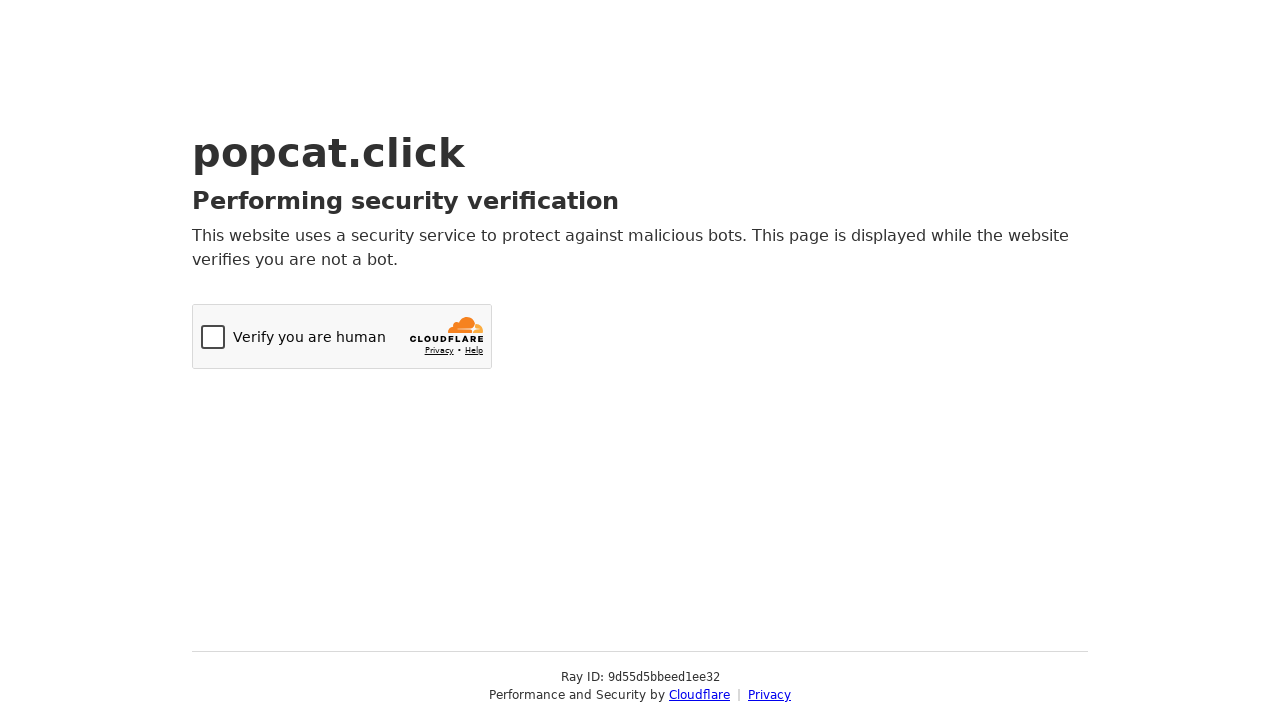

Sent keyboard press 'a' (iteration 25/100) on body
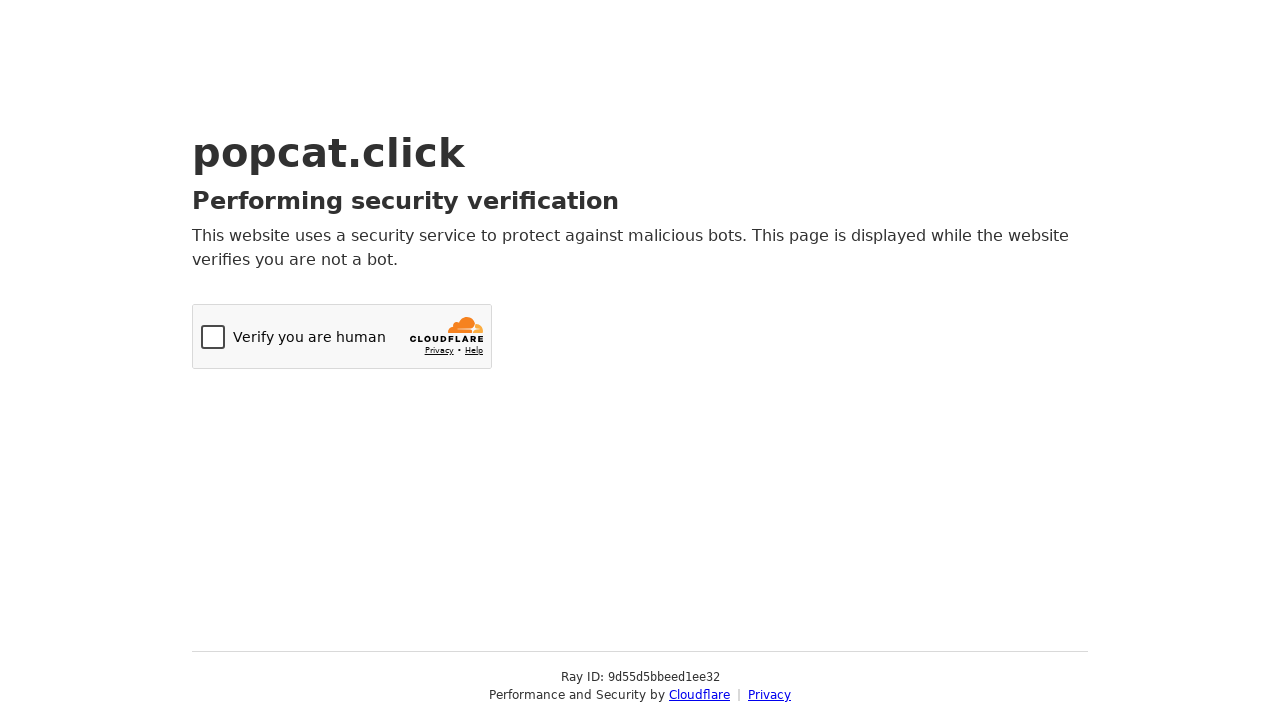

Sent keyboard press 'f' (iteration 25/100) on body
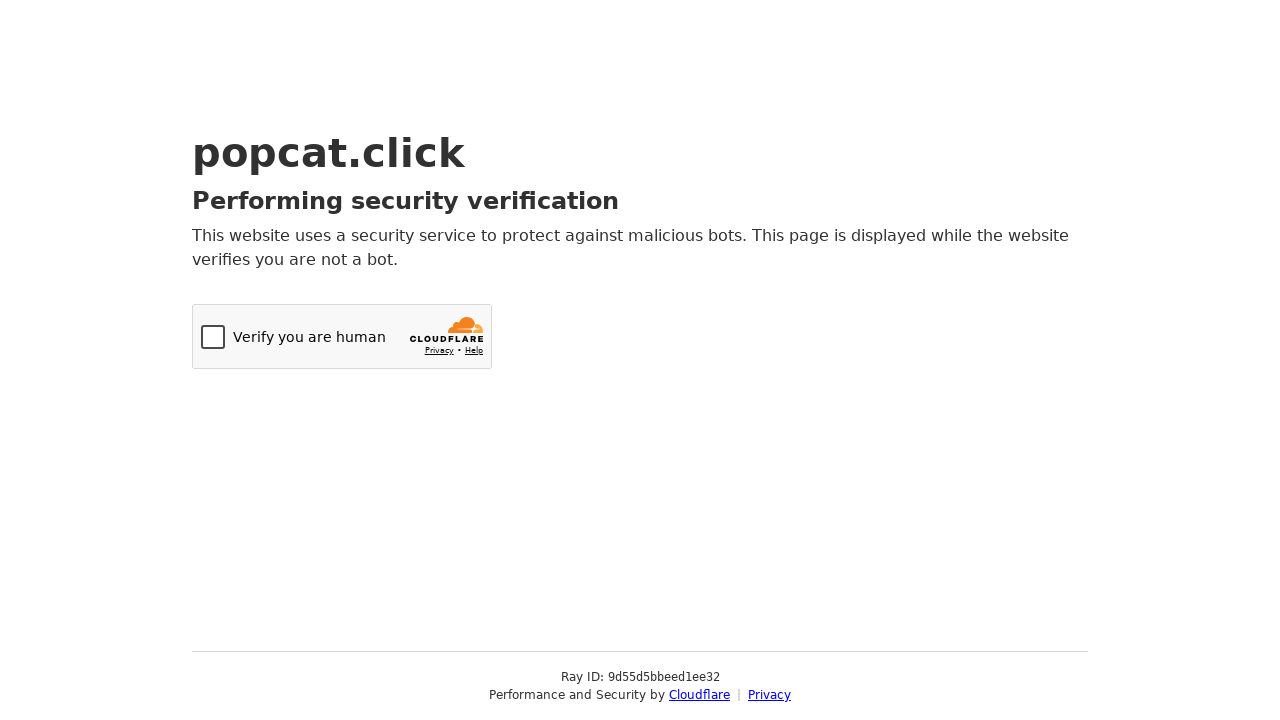

Sent keyboard press 'C' (iteration 25/100) on body
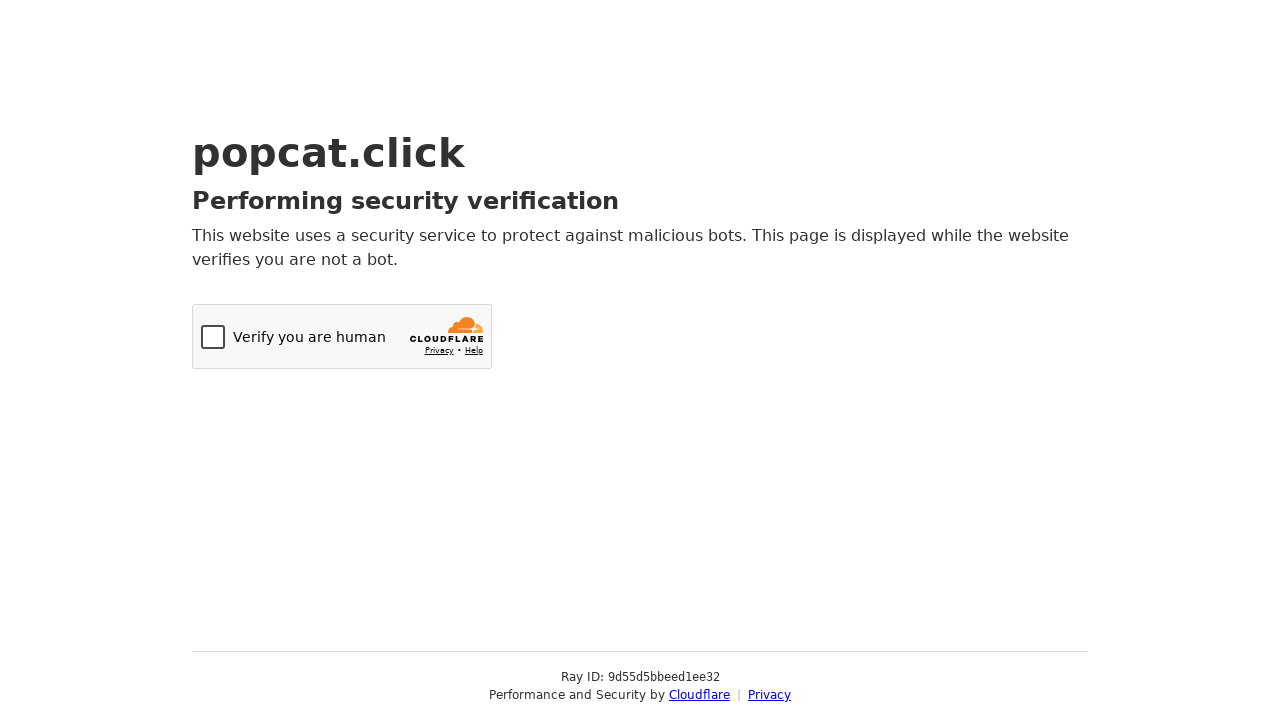

Sent keyboard press 'D' (iteration 25/100) on body
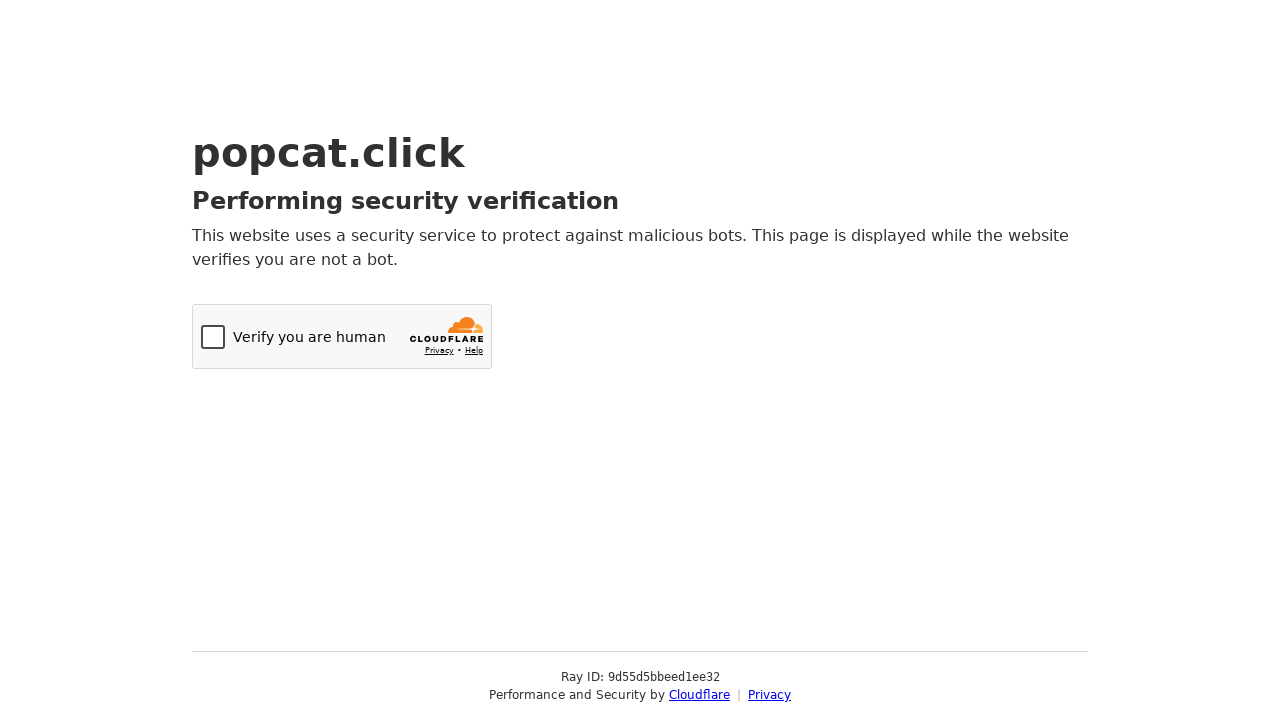

Sent keyboard press 'a' (iteration 26/100) on body
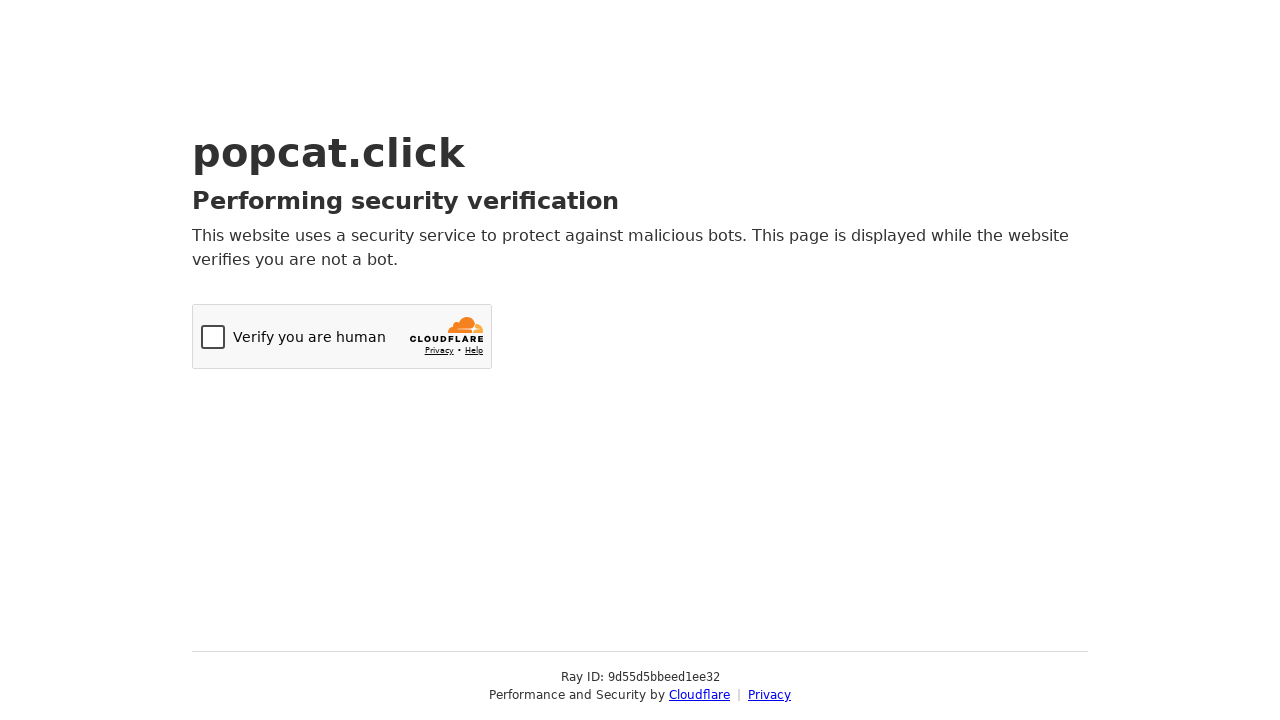

Sent keyboard press 'f' (iteration 26/100) on body
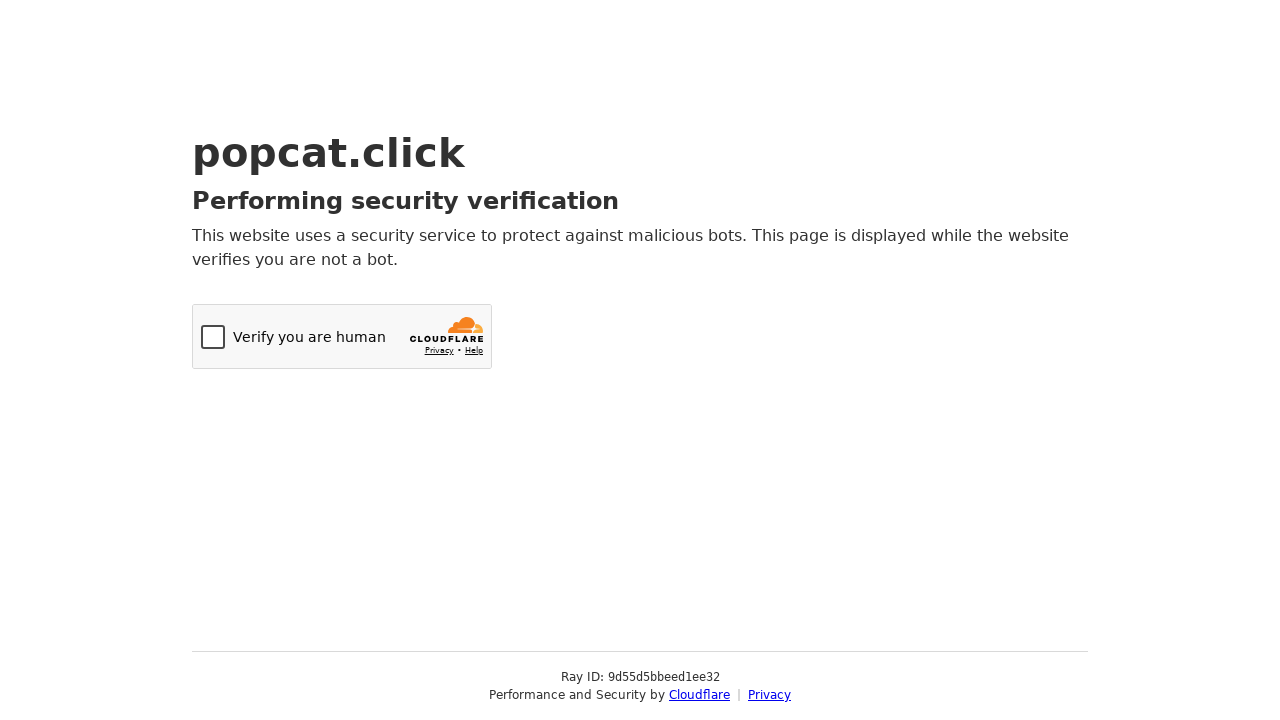

Sent keyboard press 'C' (iteration 26/100) on body
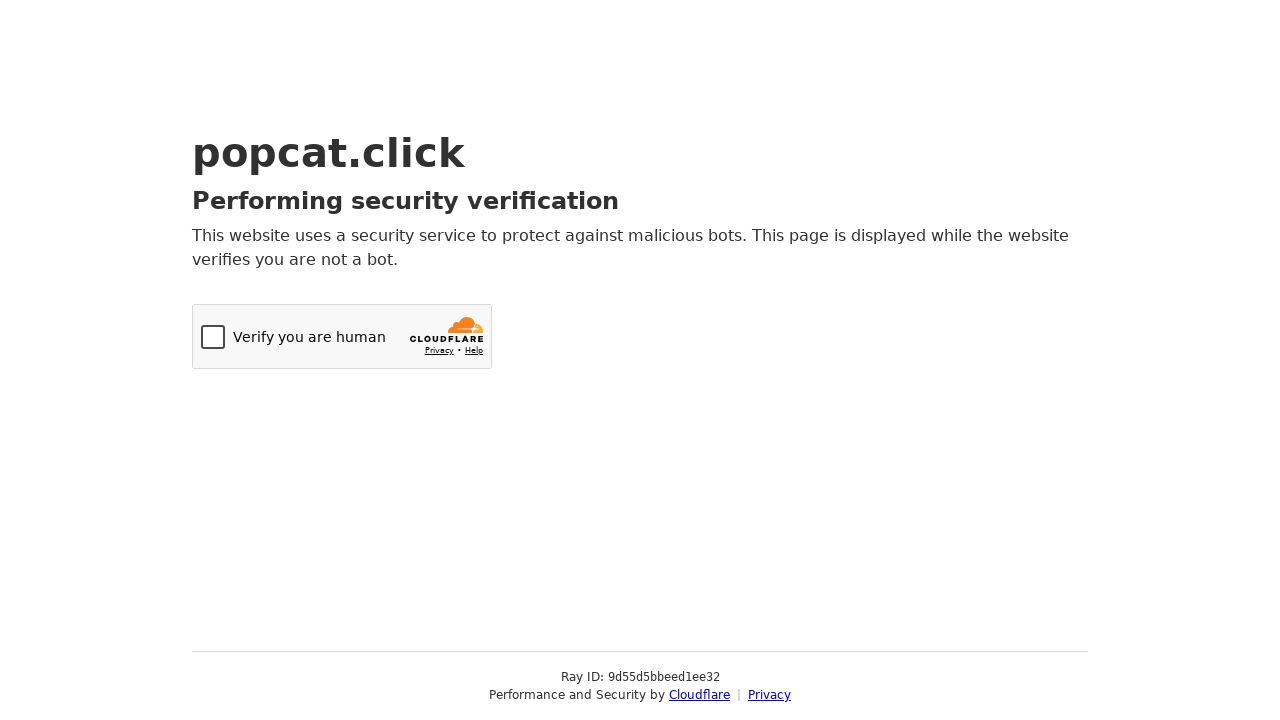

Sent keyboard press 'D' (iteration 26/100) on body
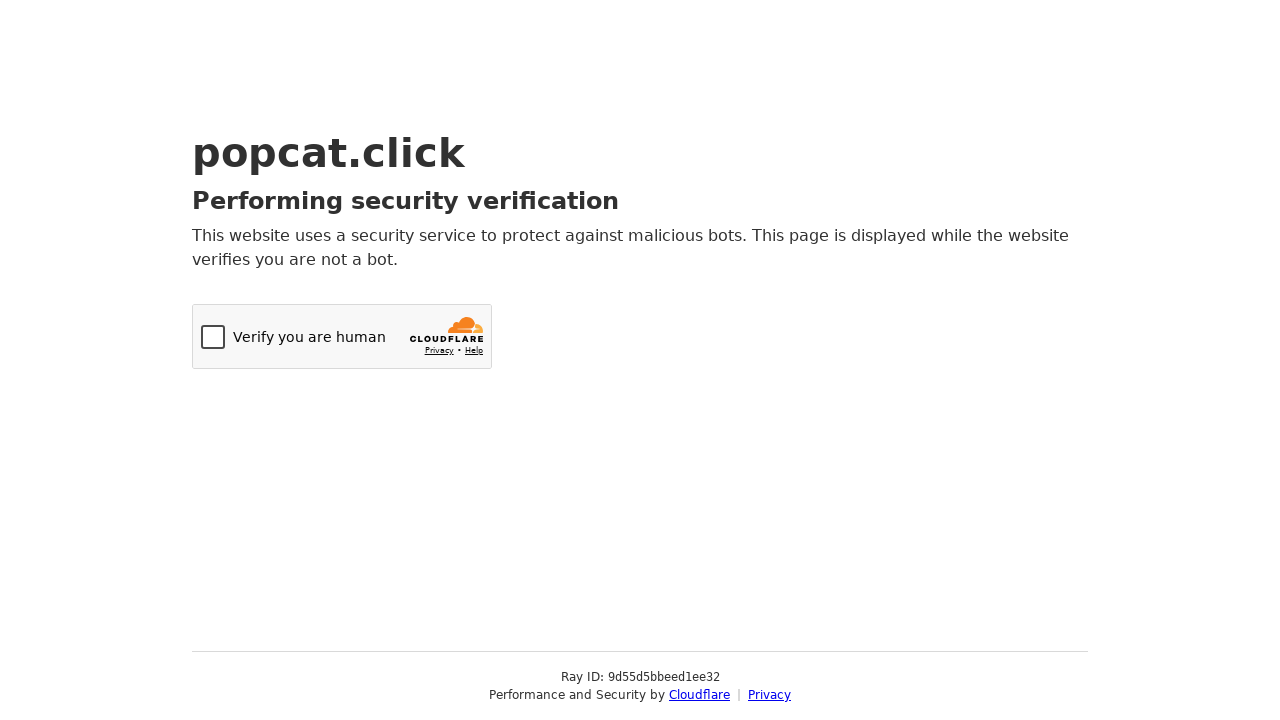

Sent keyboard press 'a' (iteration 27/100) on body
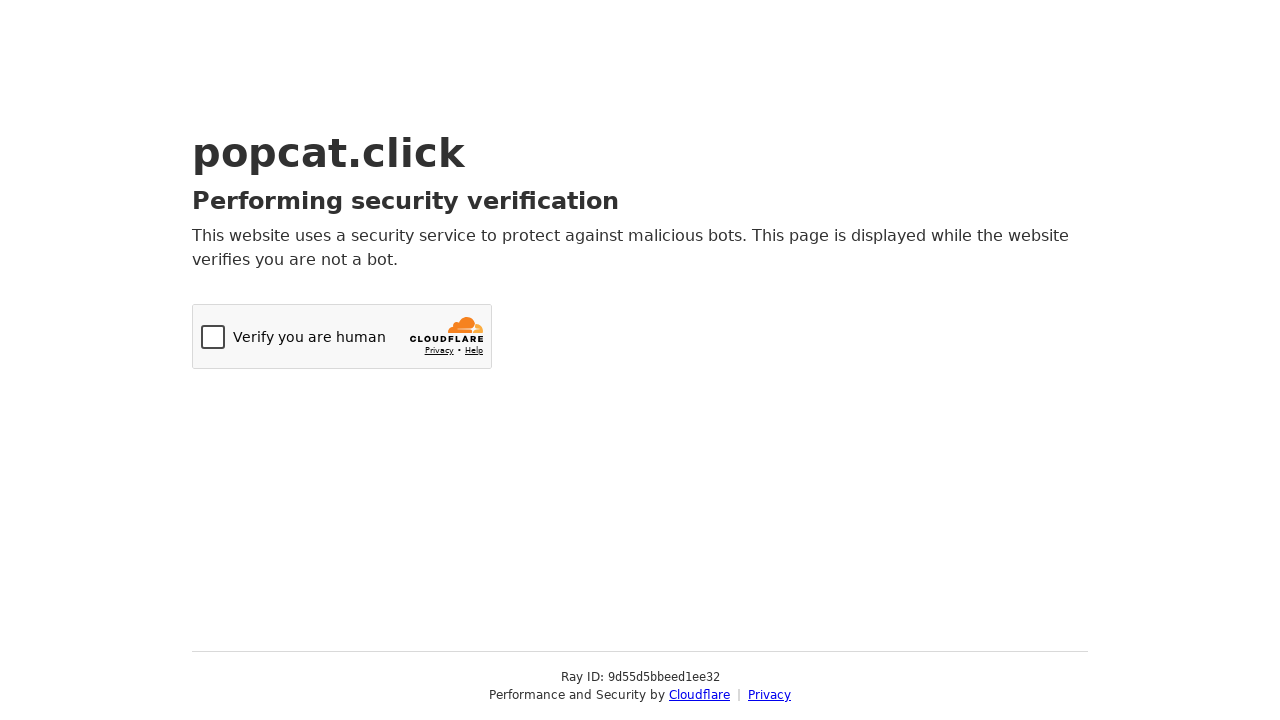

Sent keyboard press 'f' (iteration 27/100) on body
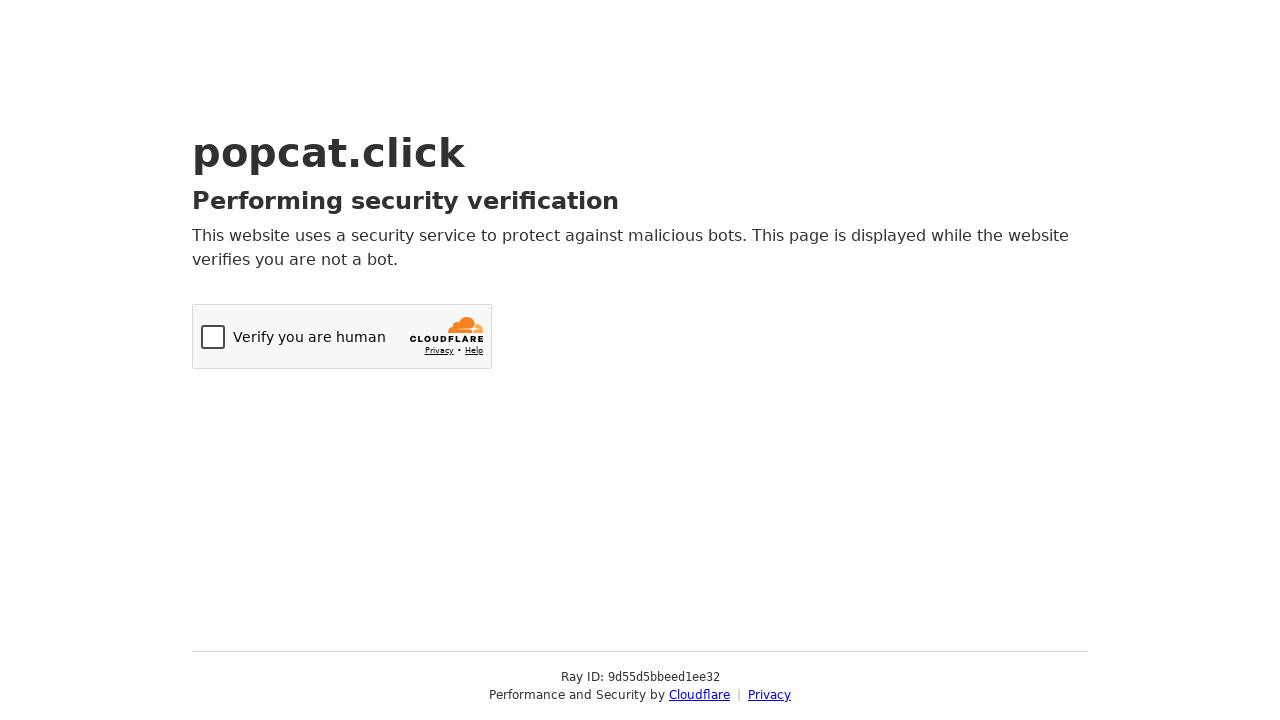

Sent keyboard press 'C' (iteration 27/100) on body
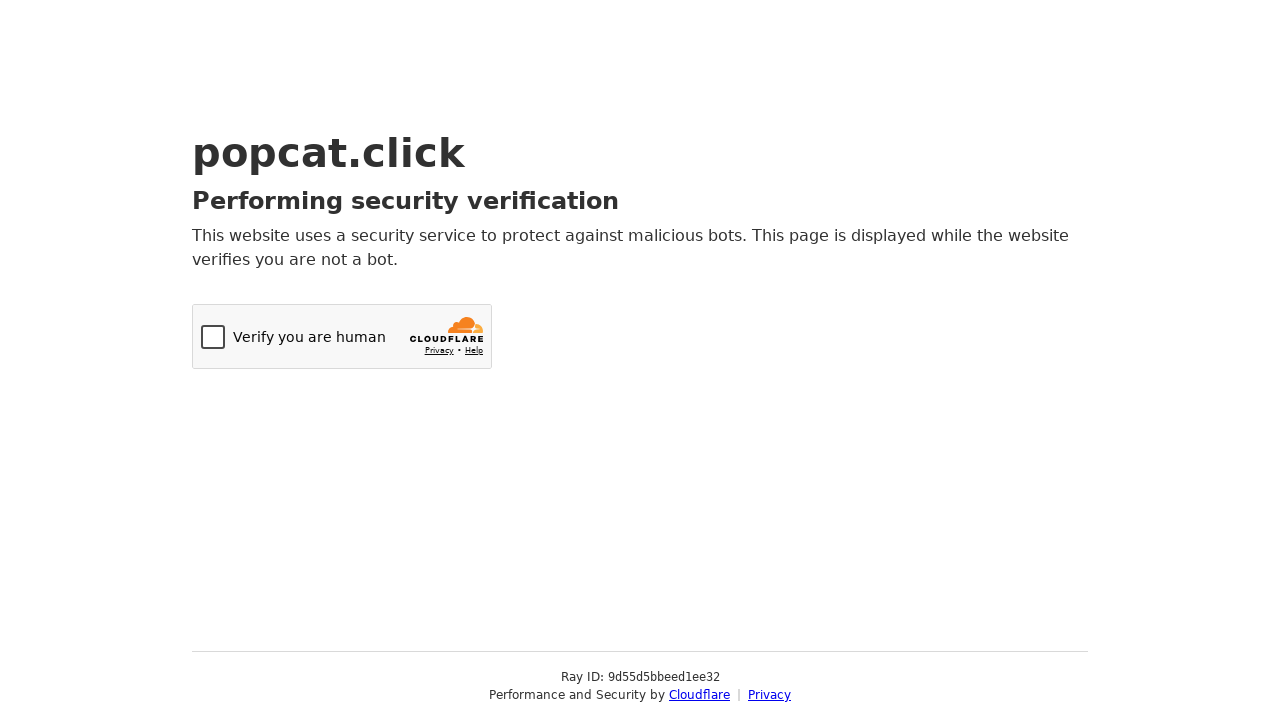

Sent keyboard press 'D' (iteration 27/100) on body
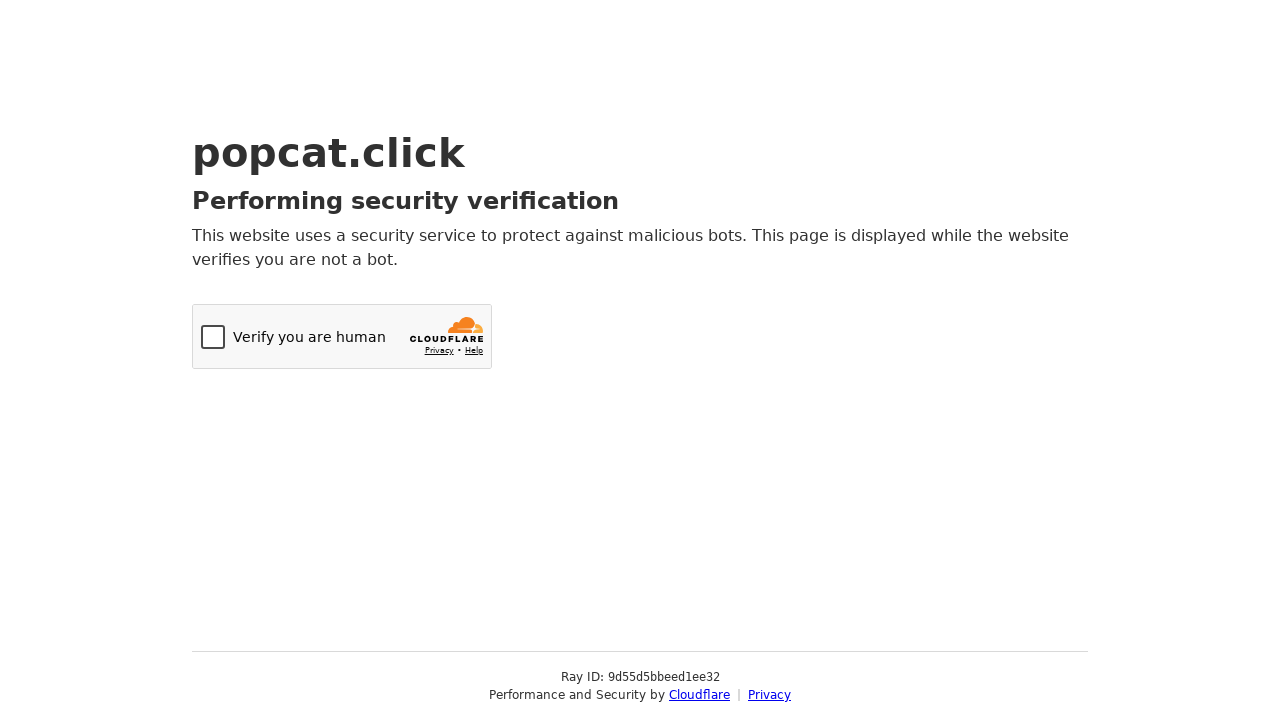

Sent keyboard press 'a' (iteration 28/100) on body
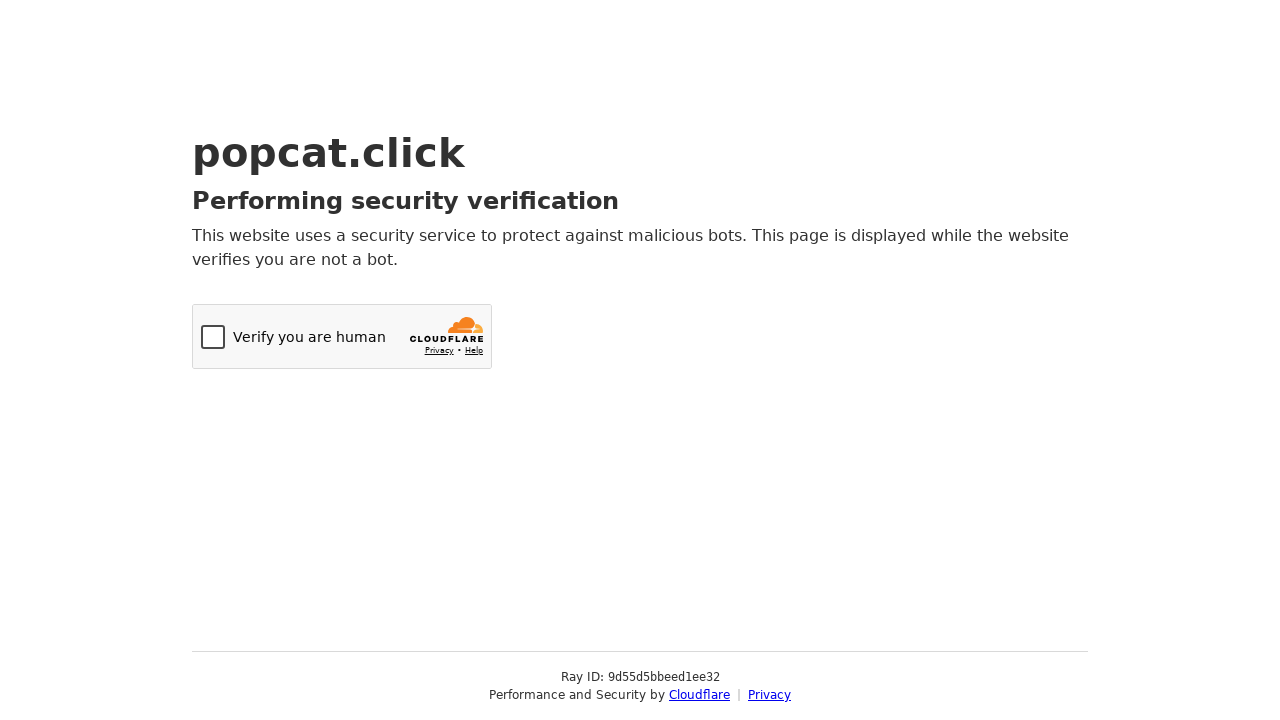

Sent keyboard press 'f' (iteration 28/100) on body
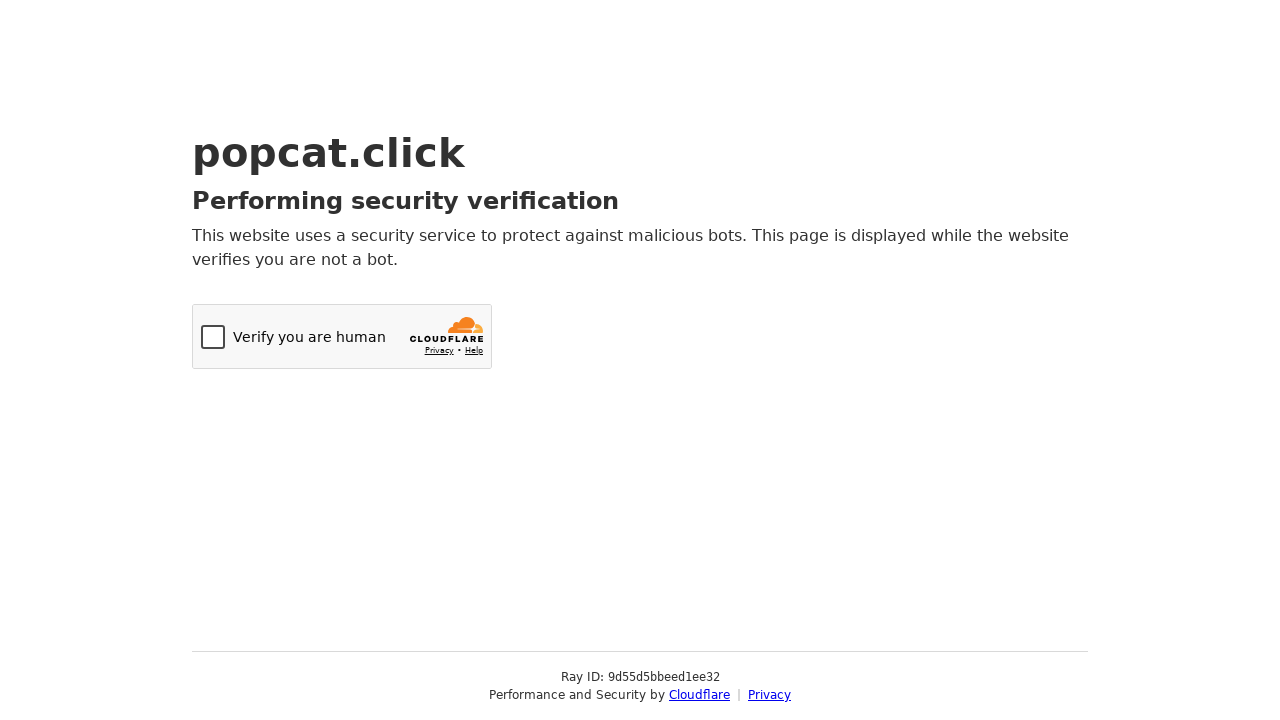

Sent keyboard press 'C' (iteration 28/100) on body
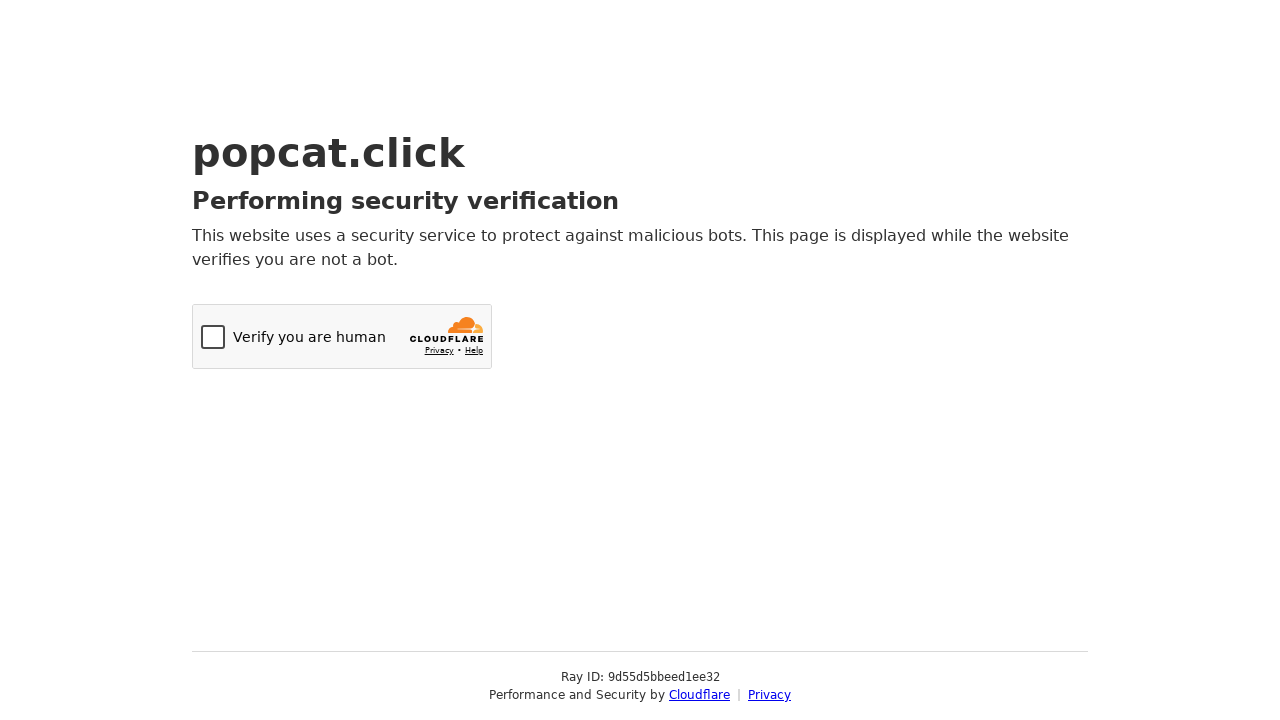

Sent keyboard press 'D' (iteration 28/100) on body
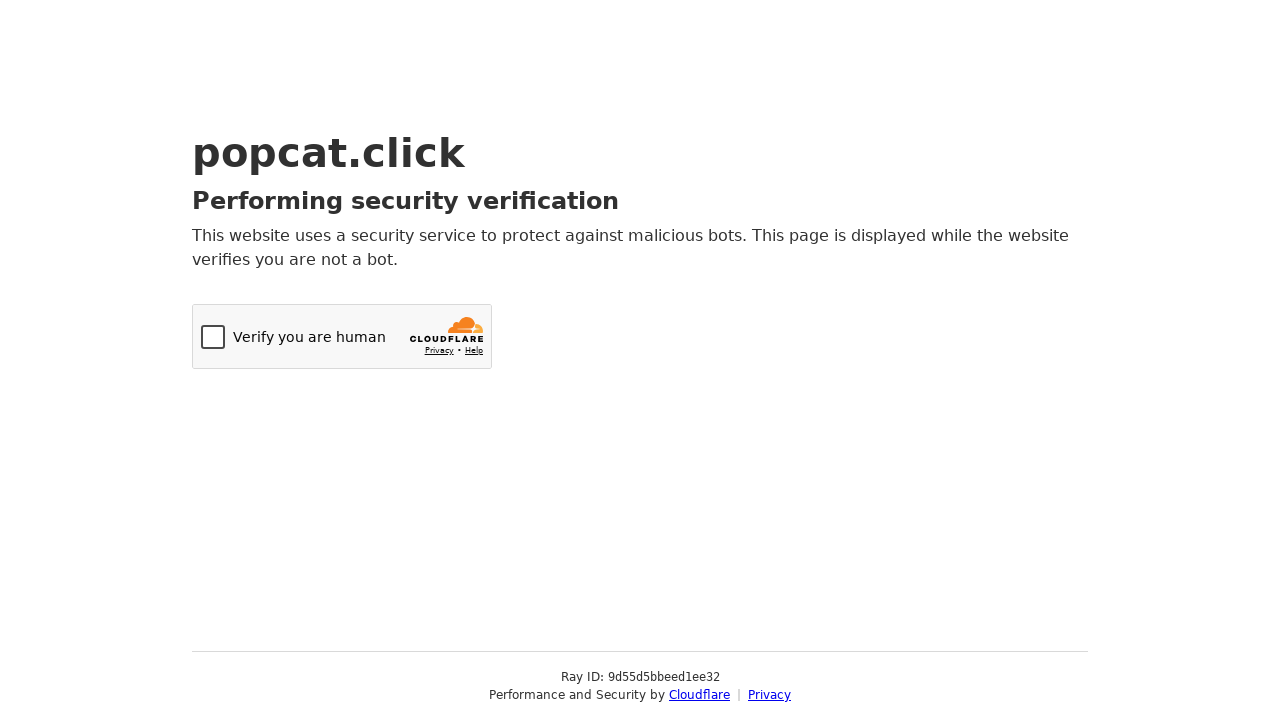

Sent keyboard press 'a' (iteration 29/100) on body
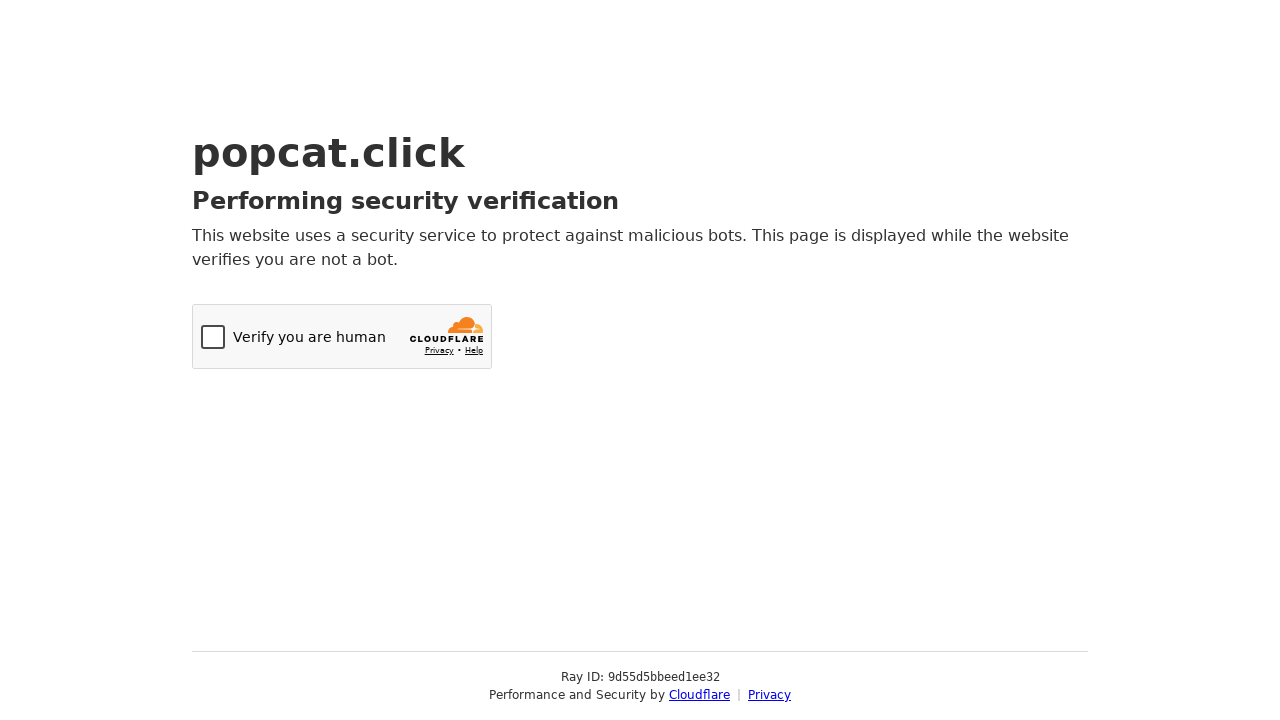

Sent keyboard press 'f' (iteration 29/100) on body
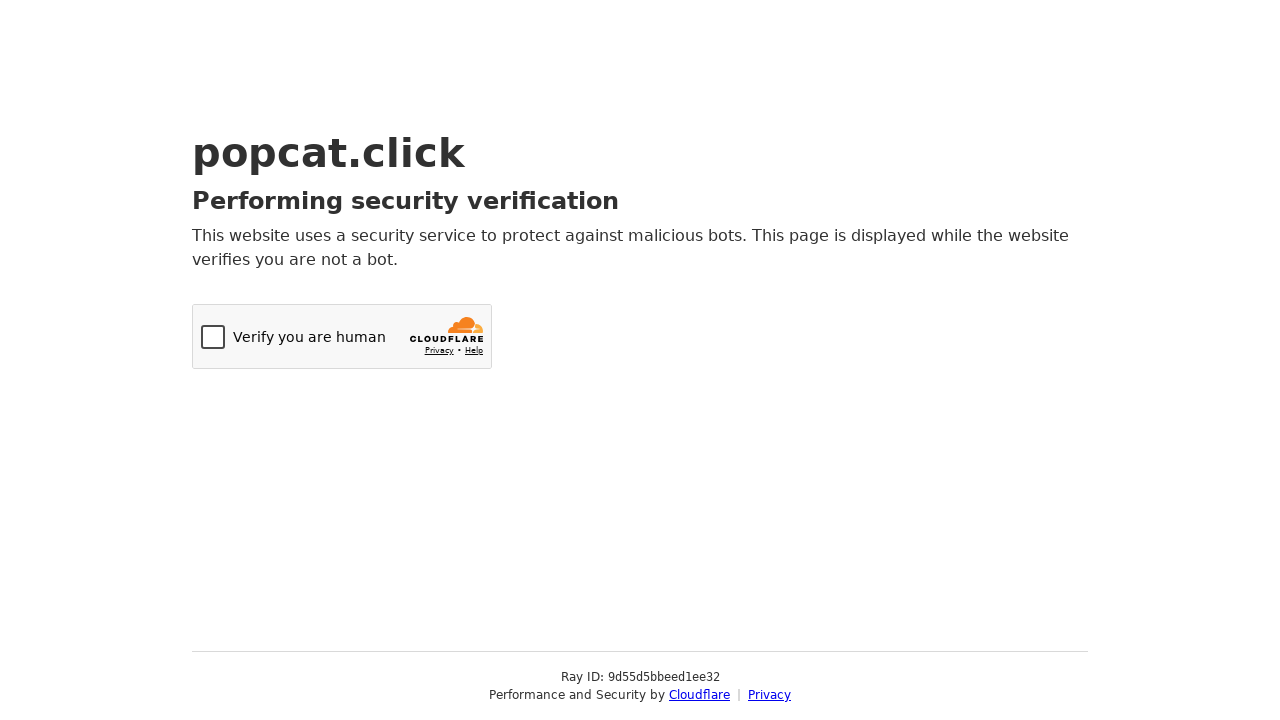

Sent keyboard press 'C' (iteration 29/100) on body
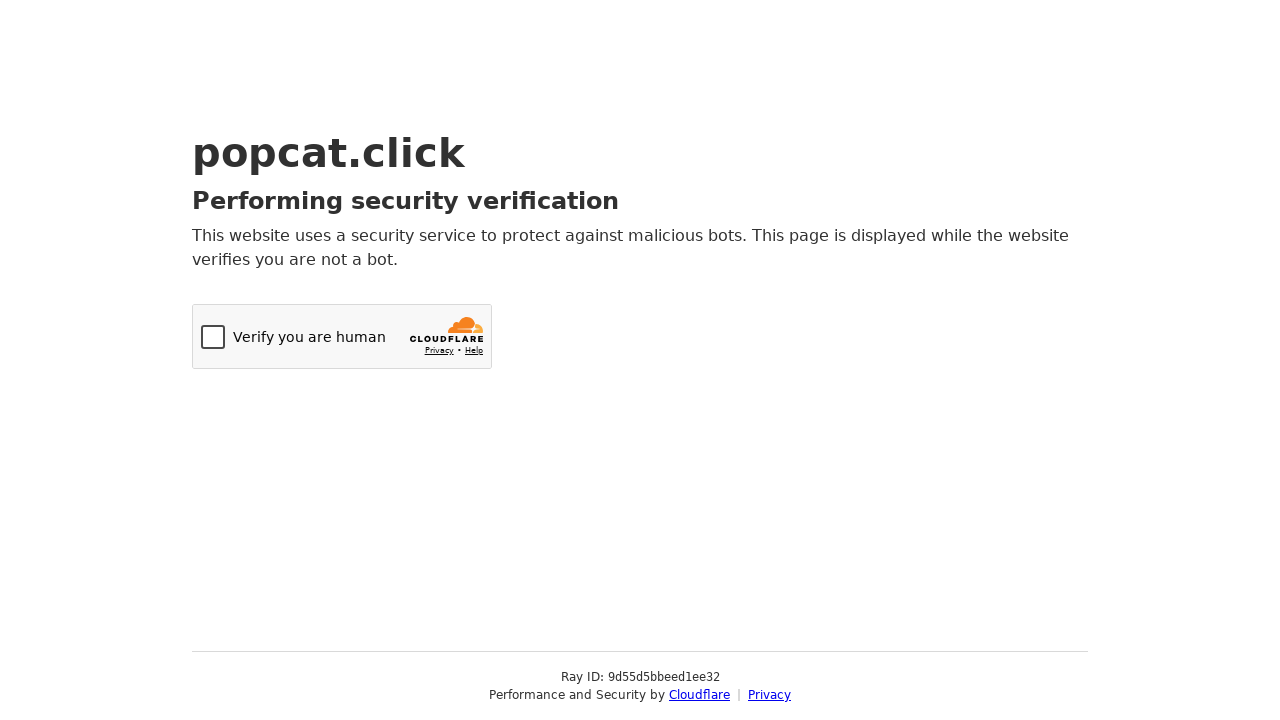

Sent keyboard press 'D' (iteration 29/100) on body
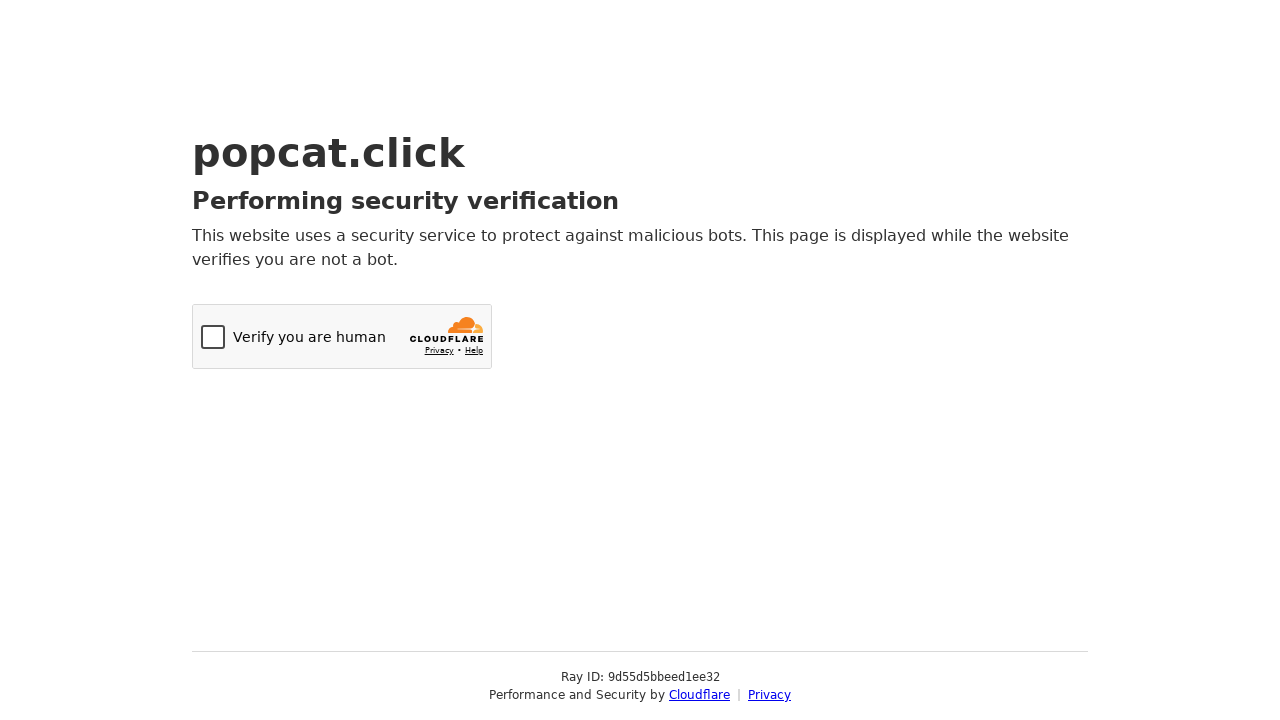

Sent keyboard press 'a' (iteration 30/100) on body
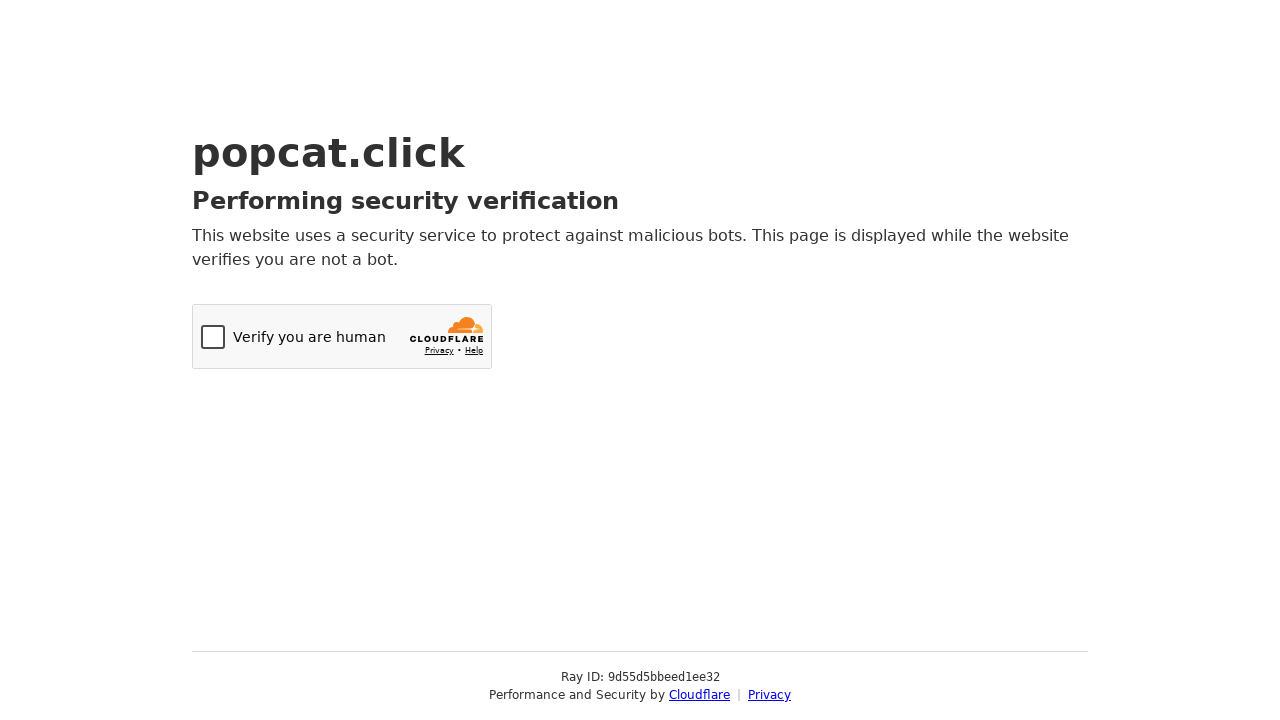

Sent keyboard press 'f' (iteration 30/100) on body
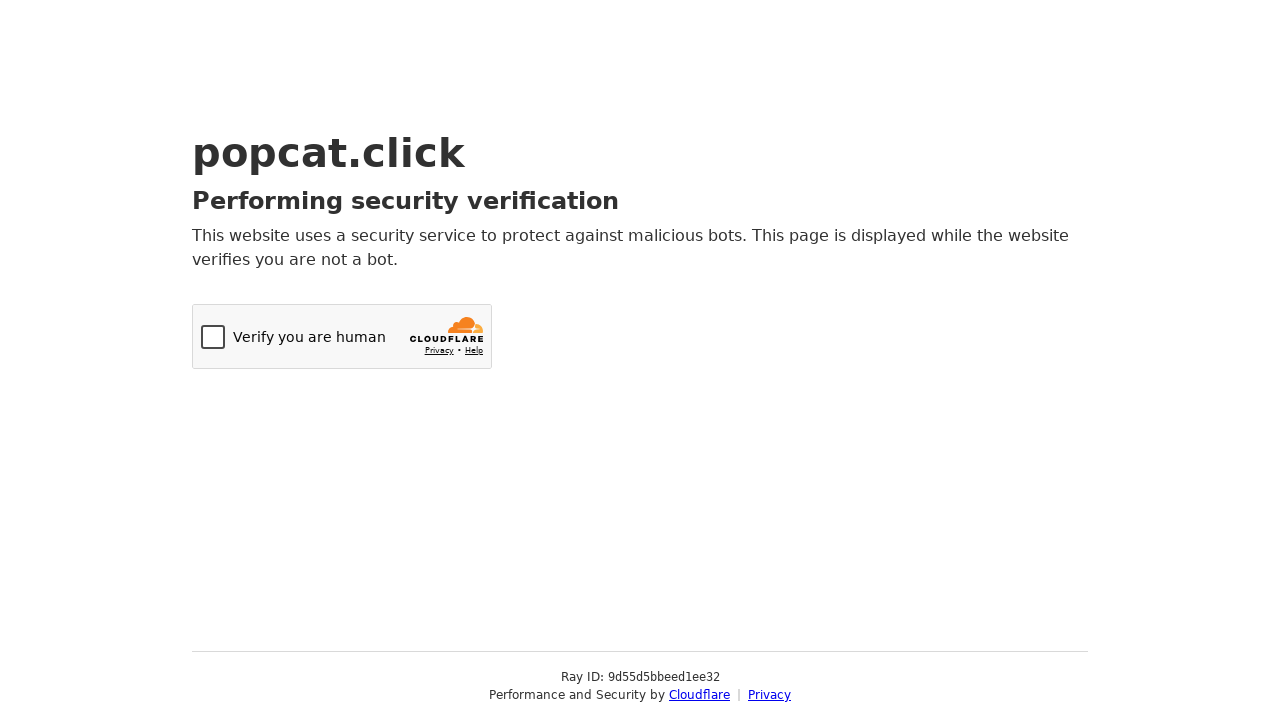

Sent keyboard press 'C' (iteration 30/100) on body
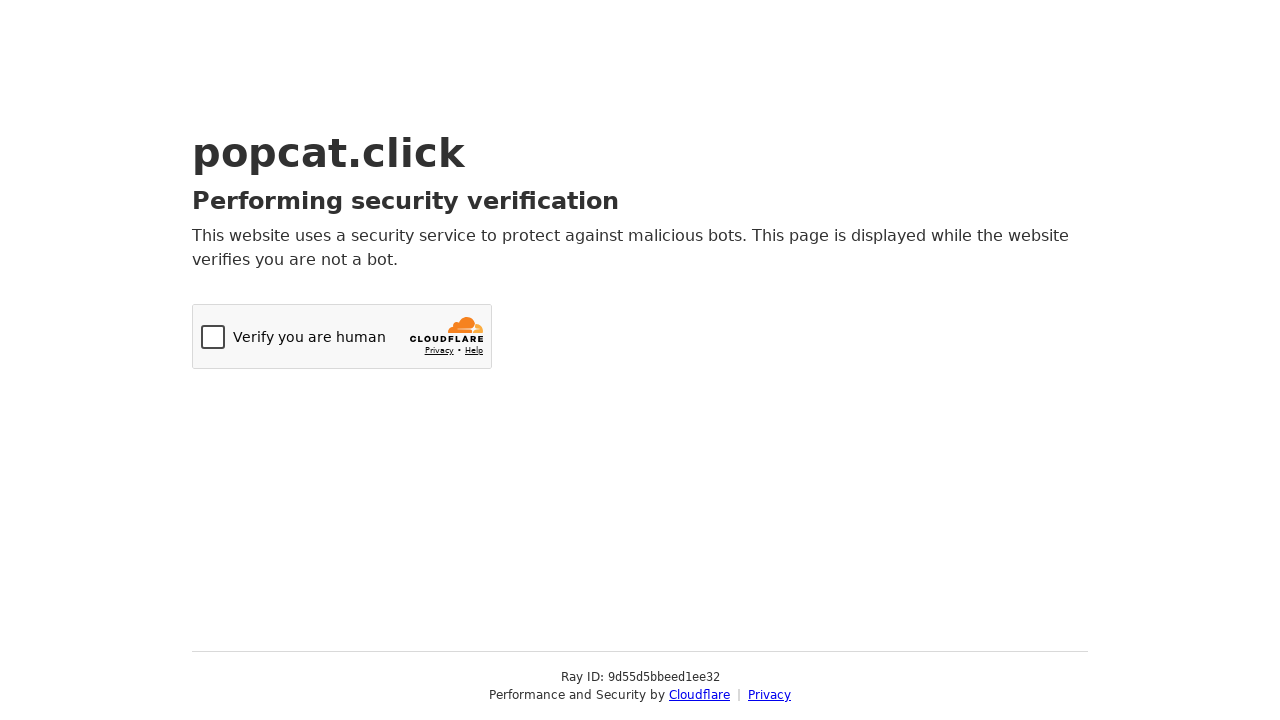

Sent keyboard press 'D' (iteration 30/100) on body
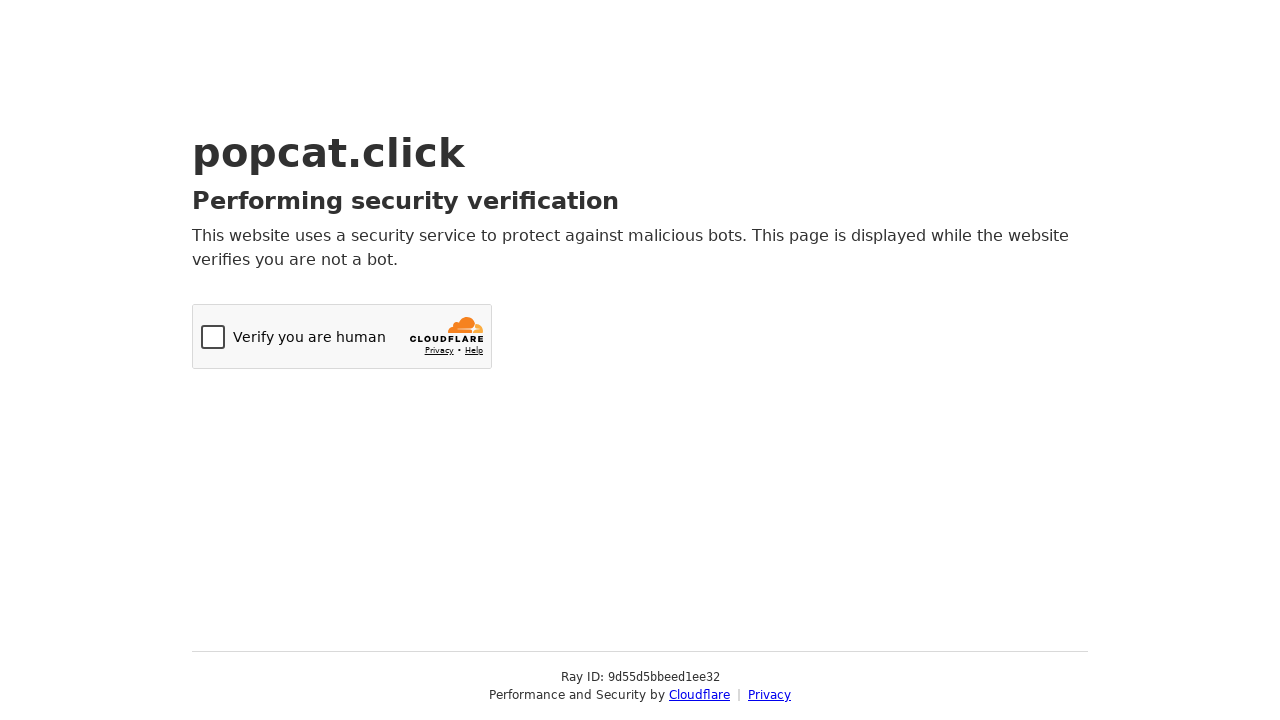

Sent keyboard press 'a' (iteration 31/100) on body
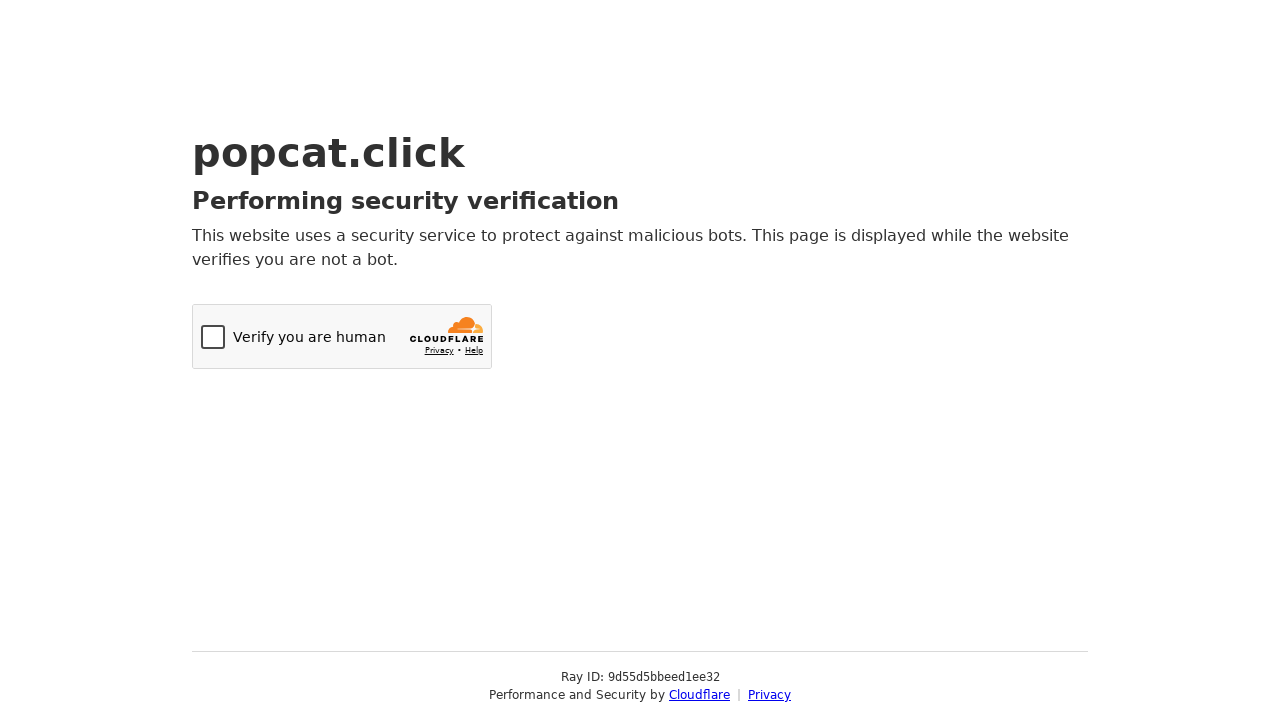

Sent keyboard press 'f' (iteration 31/100) on body
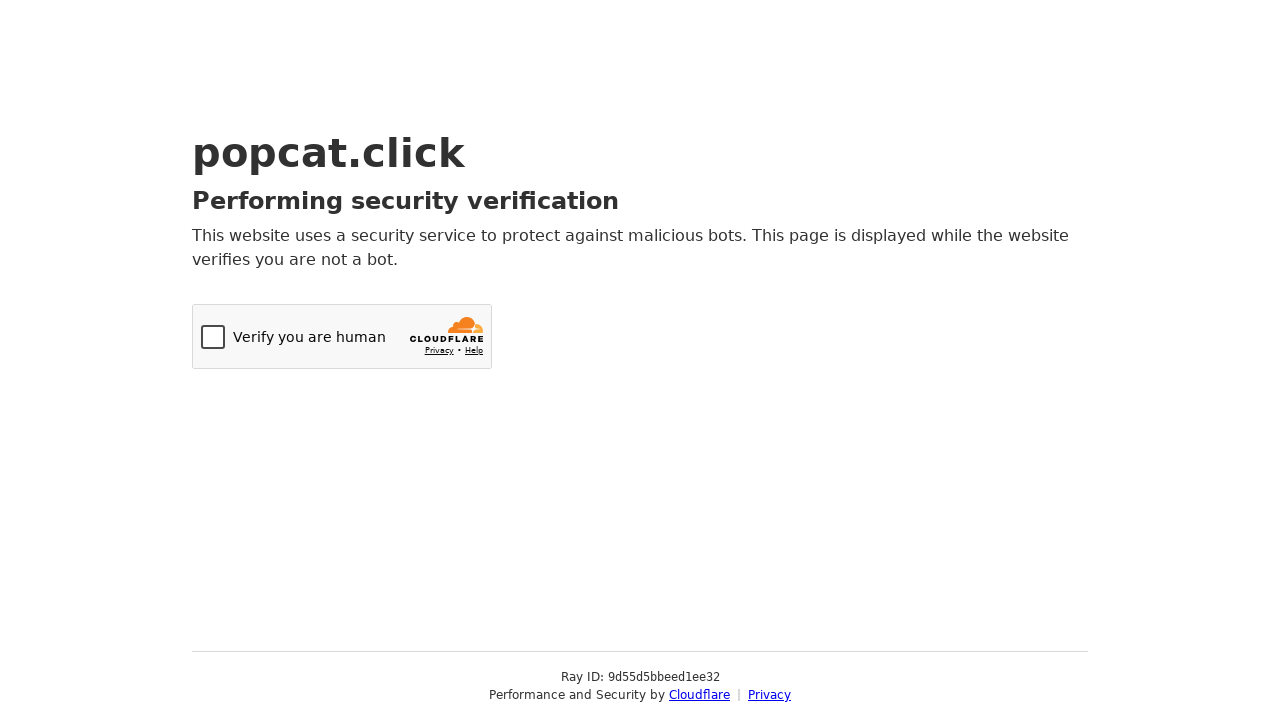

Sent keyboard press 'C' (iteration 31/100) on body
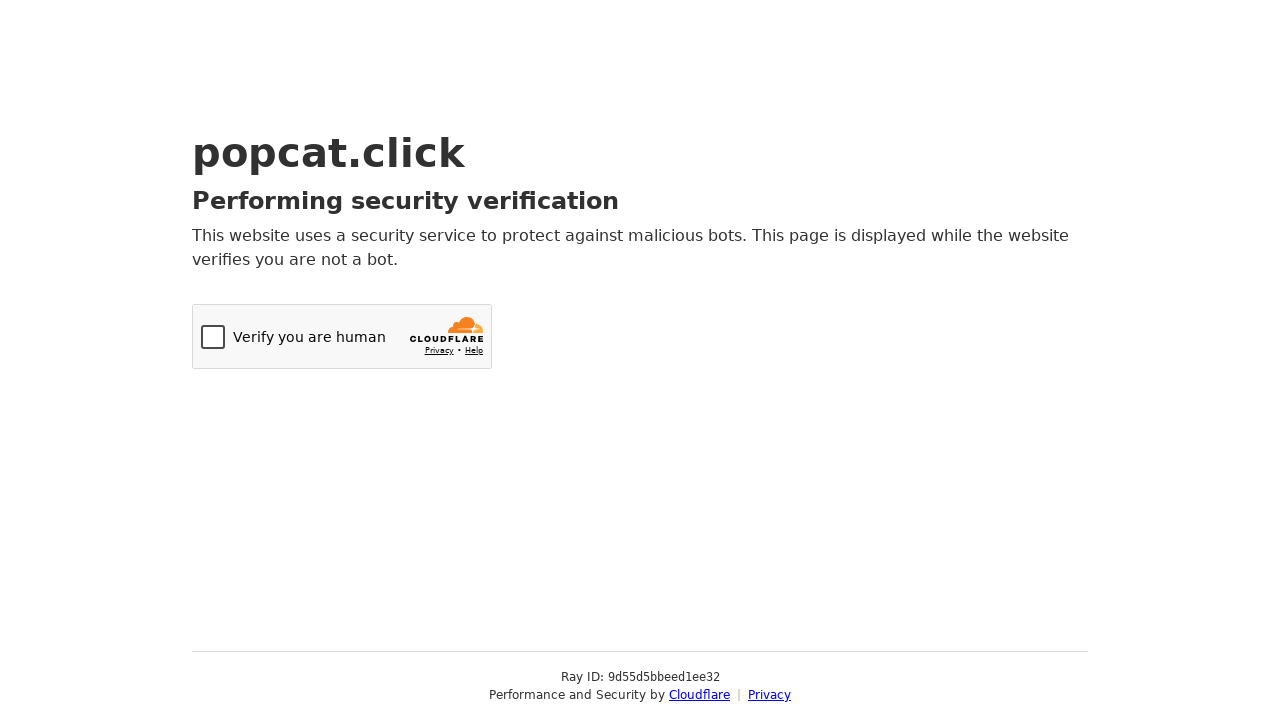

Sent keyboard press 'D' (iteration 31/100) on body
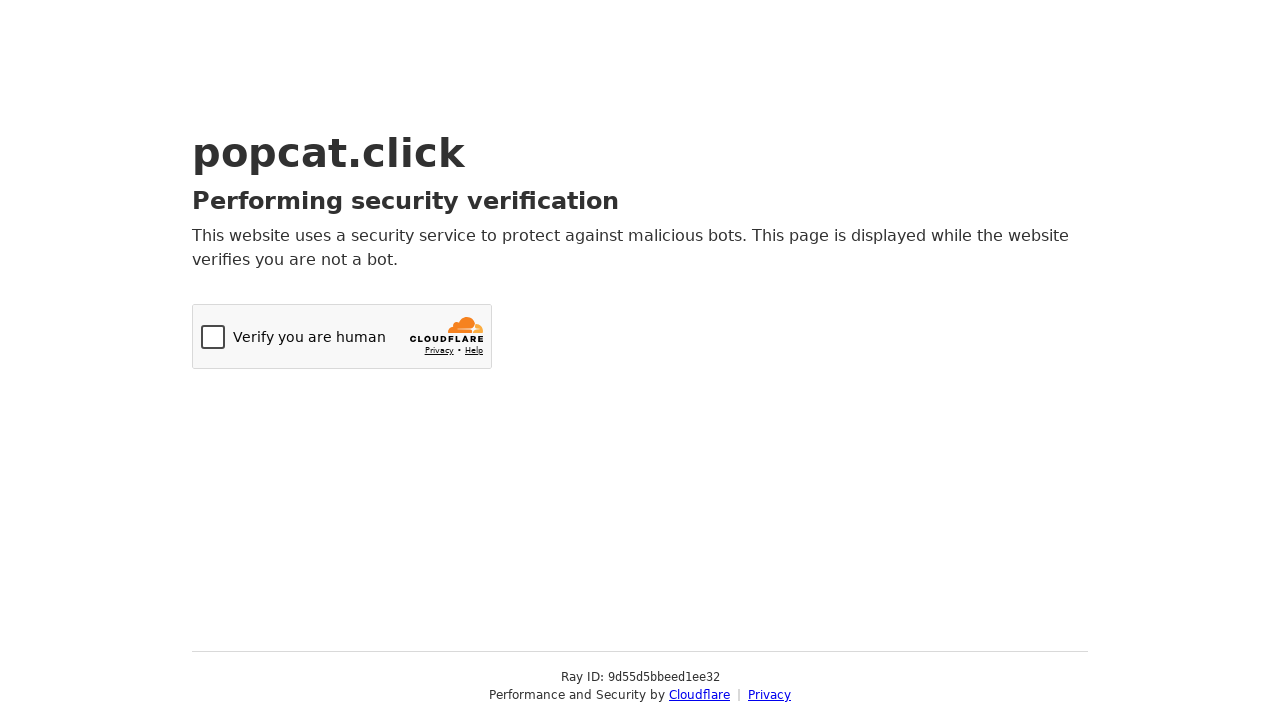

Sent keyboard press 'a' (iteration 32/100) on body
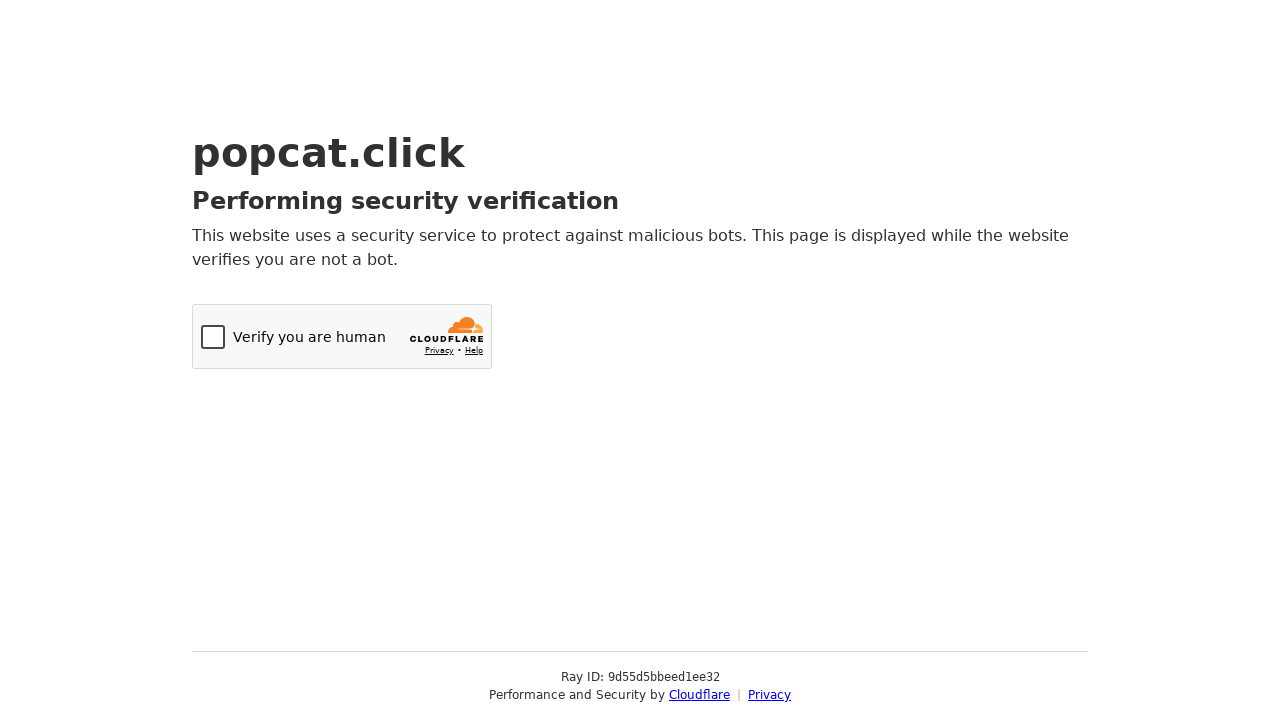

Sent keyboard press 'f' (iteration 32/100) on body
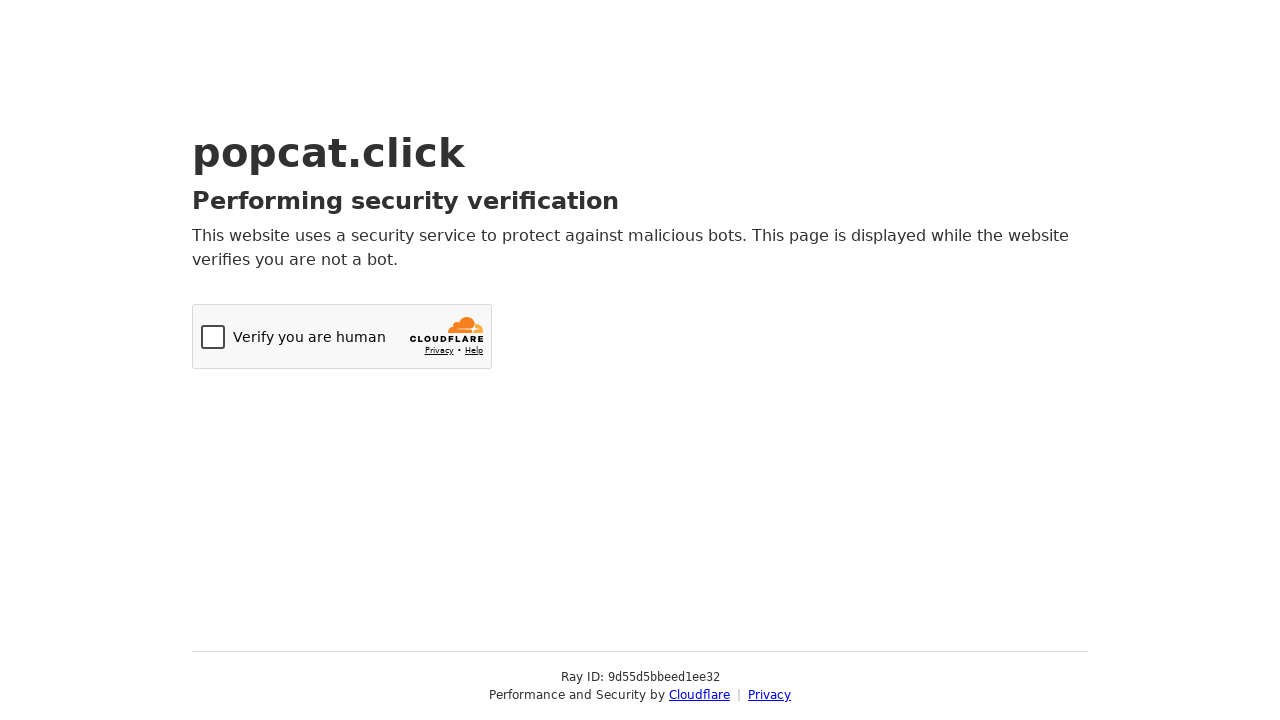

Sent keyboard press 'C' (iteration 32/100) on body
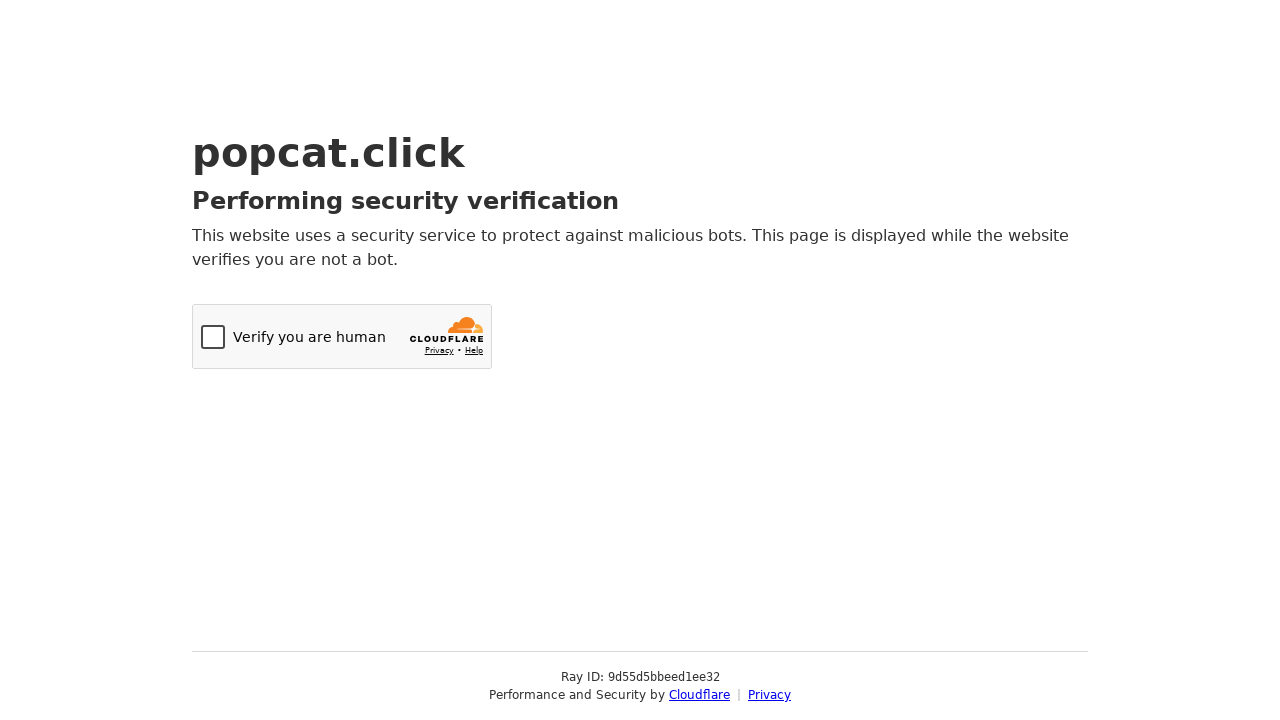

Sent keyboard press 'D' (iteration 32/100) on body
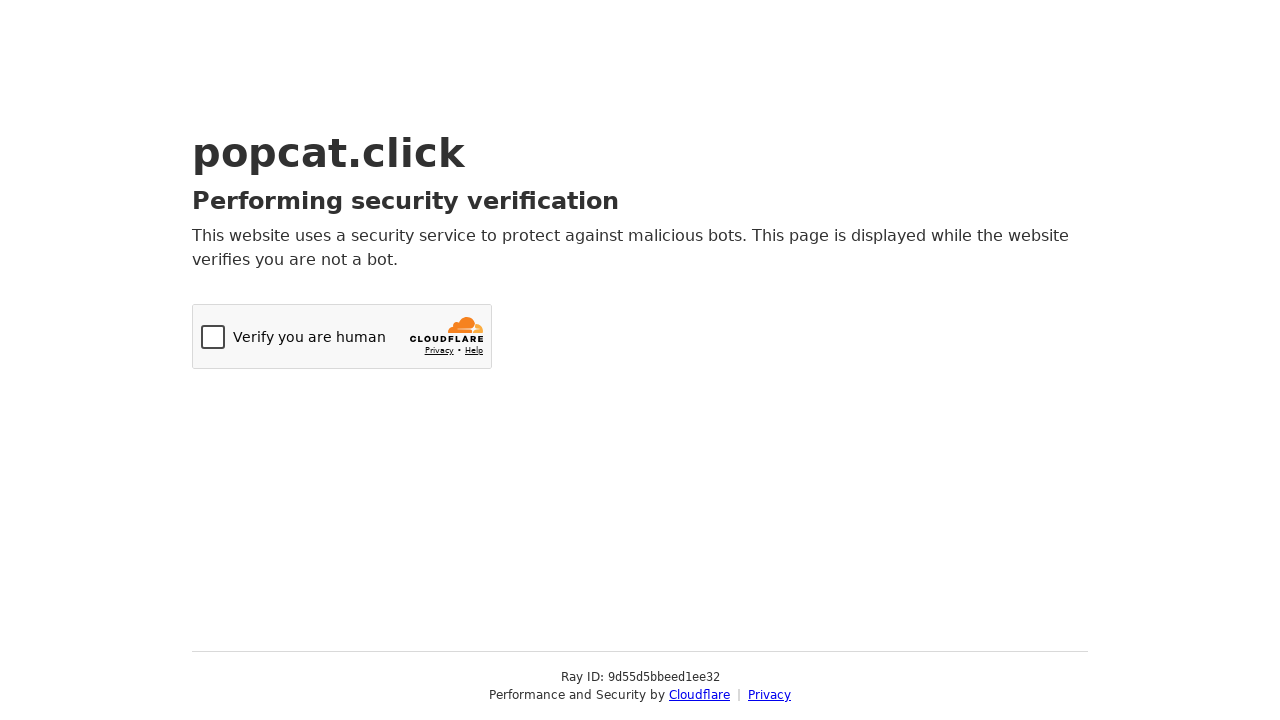

Sent keyboard press 'a' (iteration 33/100) on body
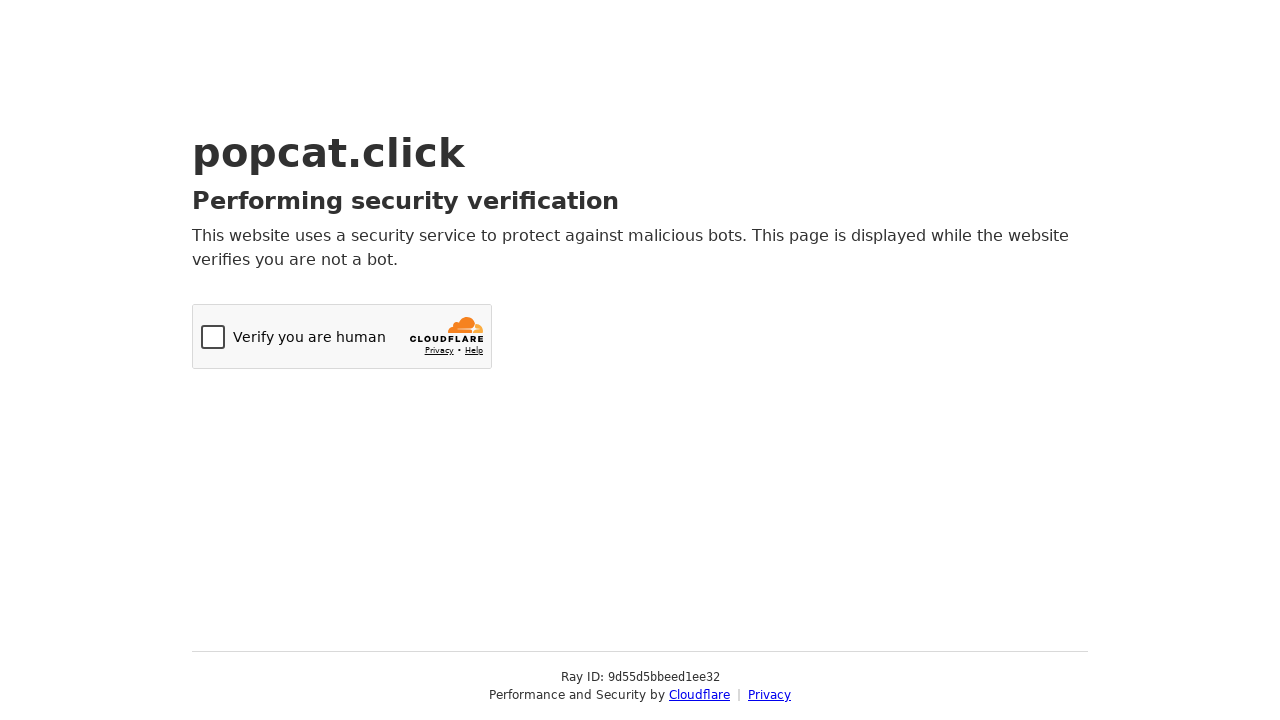

Sent keyboard press 'f' (iteration 33/100) on body
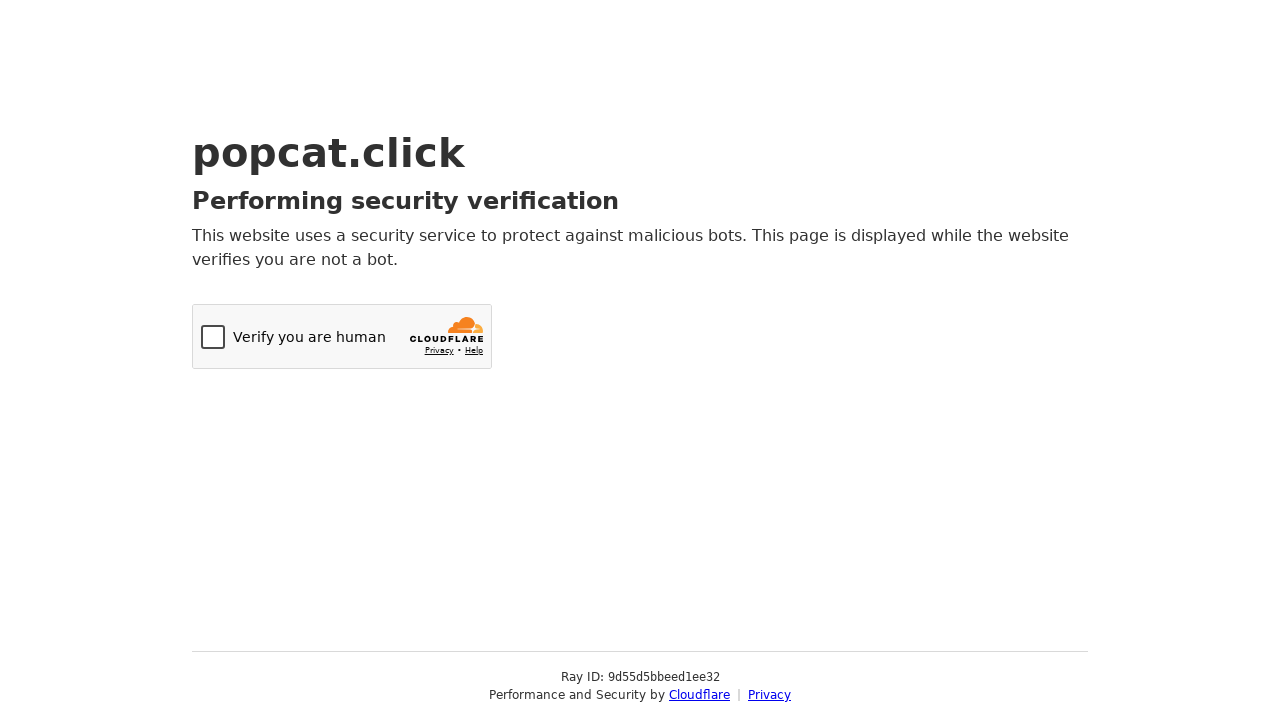

Sent keyboard press 'C' (iteration 33/100) on body
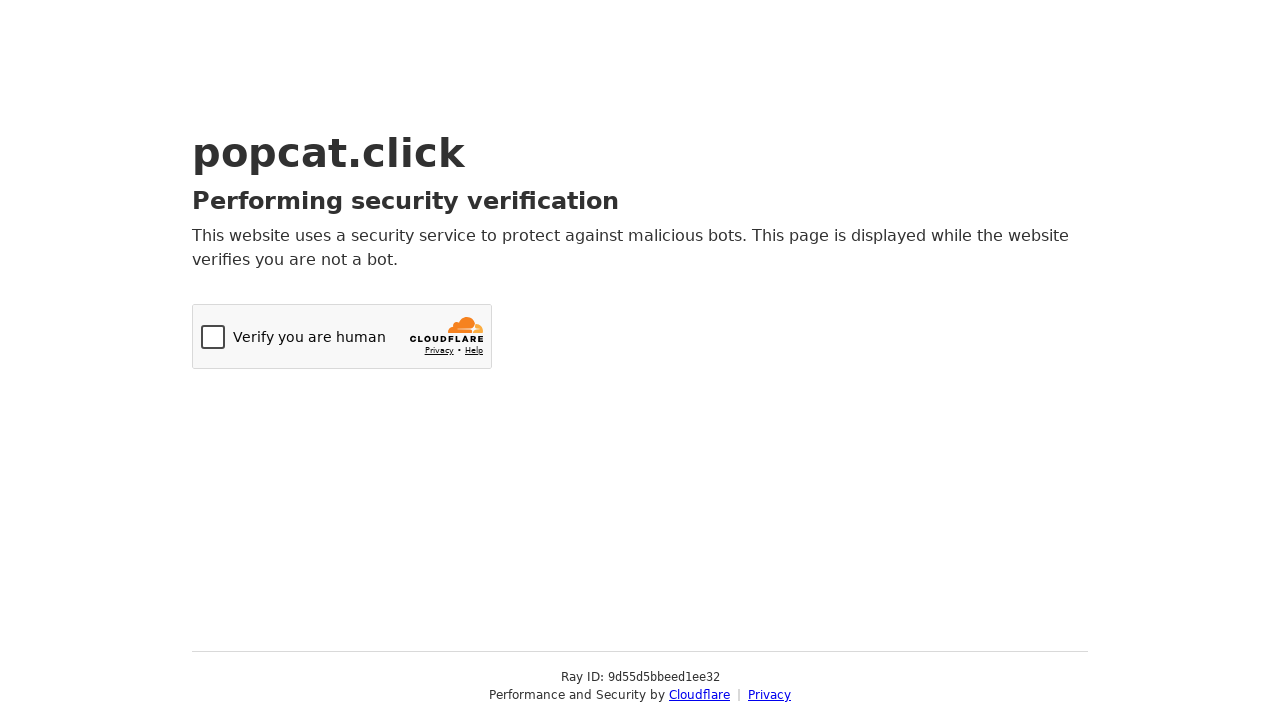

Sent keyboard press 'D' (iteration 33/100) on body
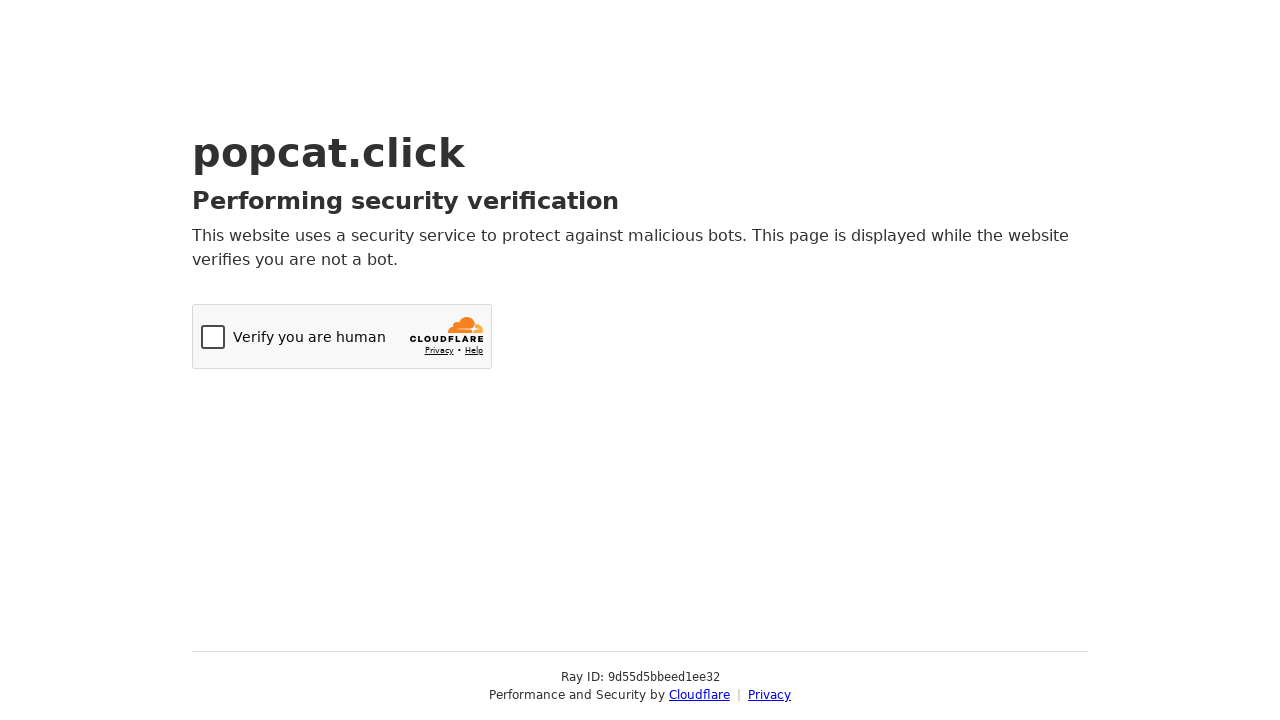

Sent keyboard press 'a' (iteration 34/100) on body
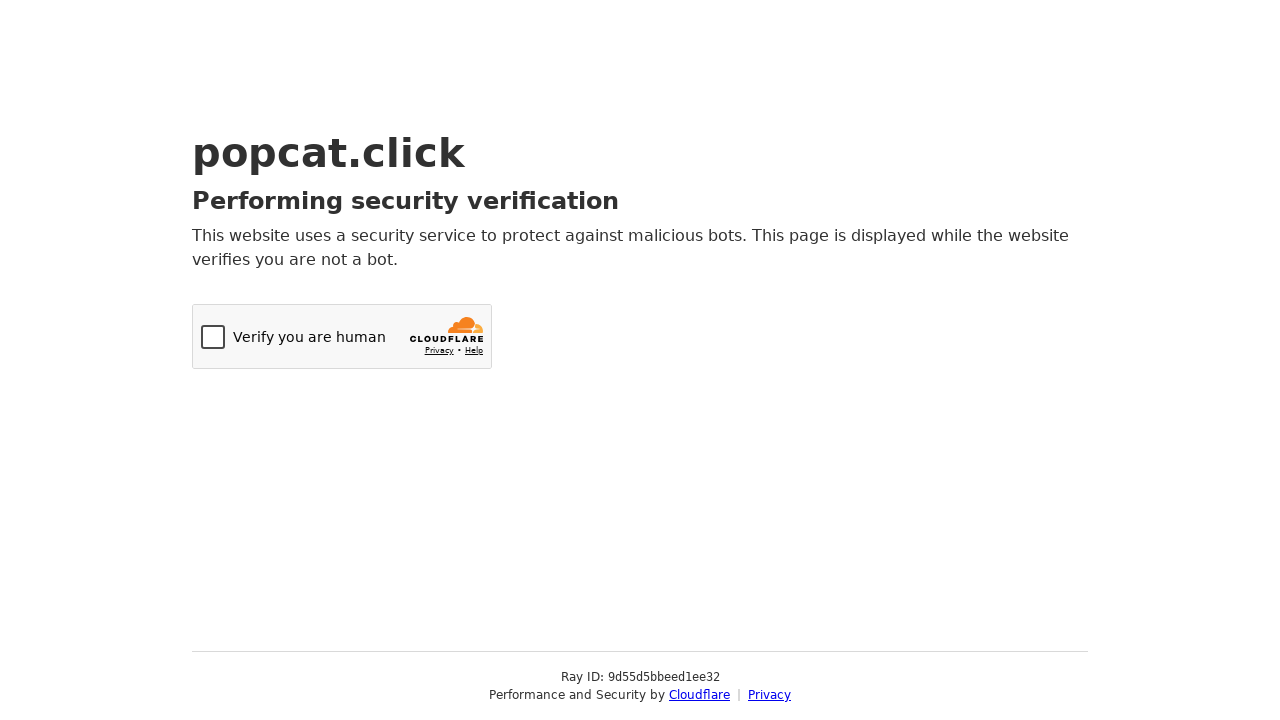

Sent keyboard press 'f' (iteration 34/100) on body
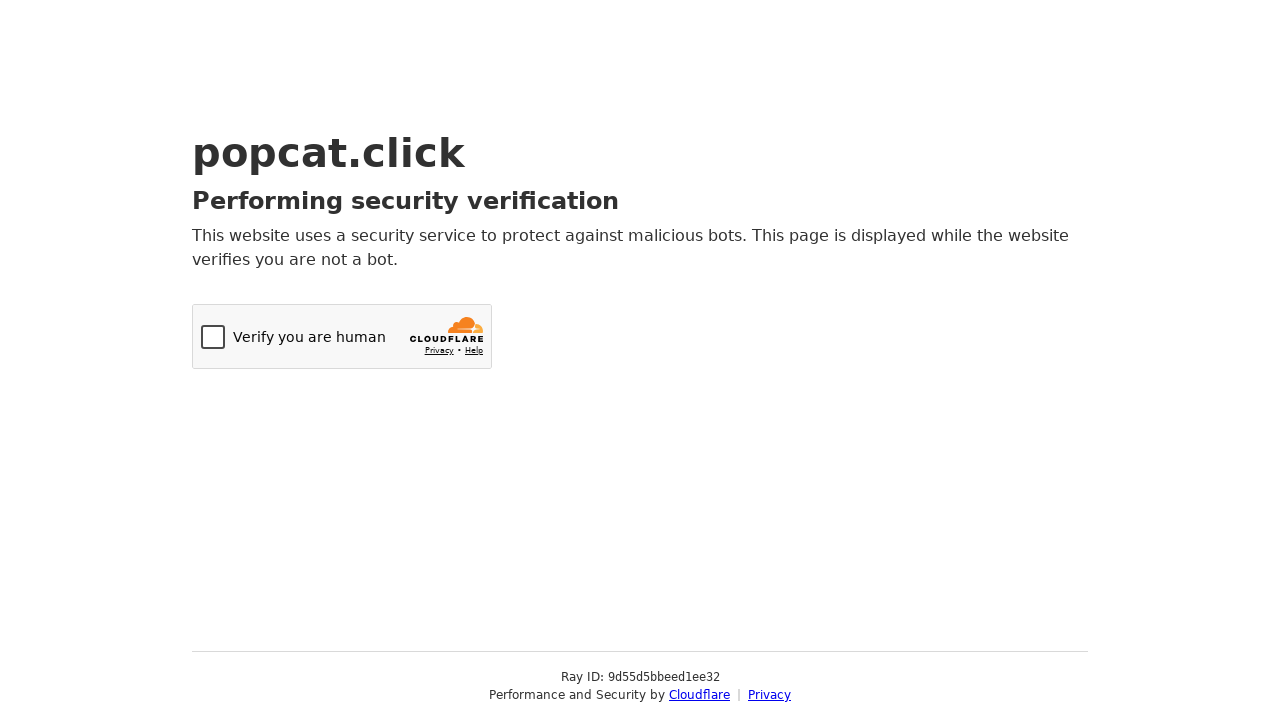

Sent keyboard press 'C' (iteration 34/100) on body
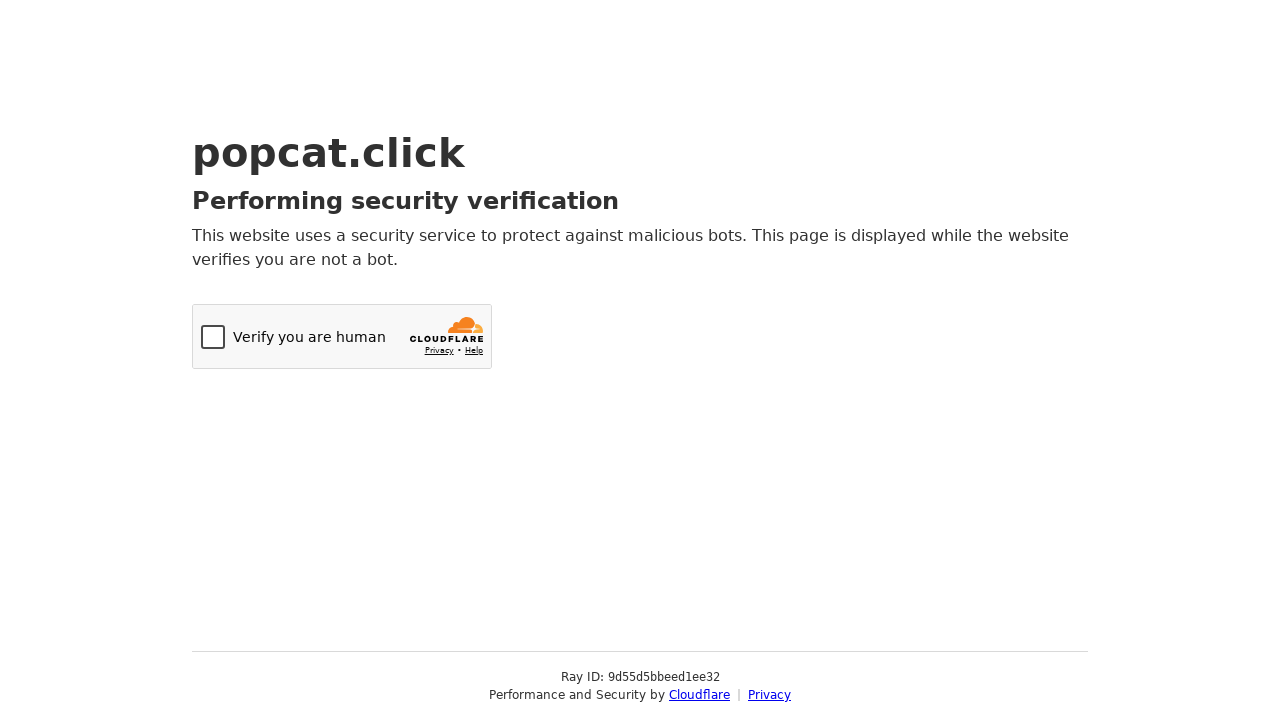

Sent keyboard press 'D' (iteration 34/100) on body
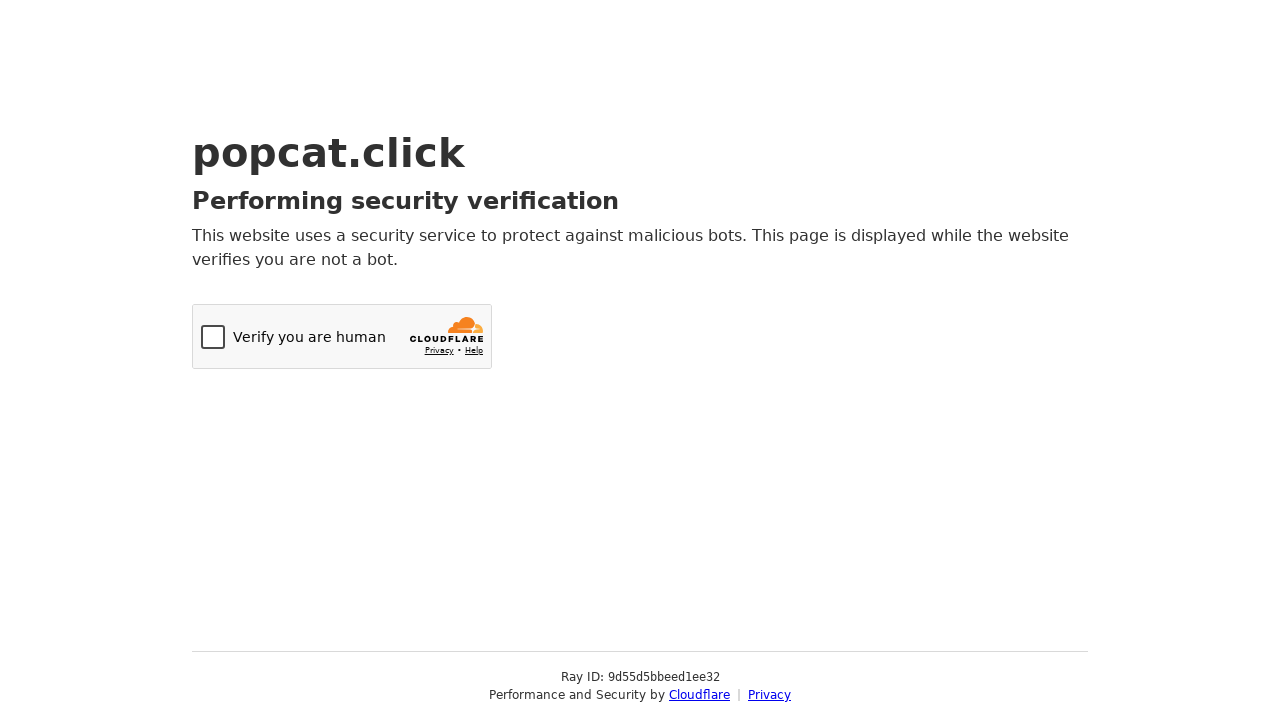

Sent keyboard press 'a' (iteration 35/100) on body
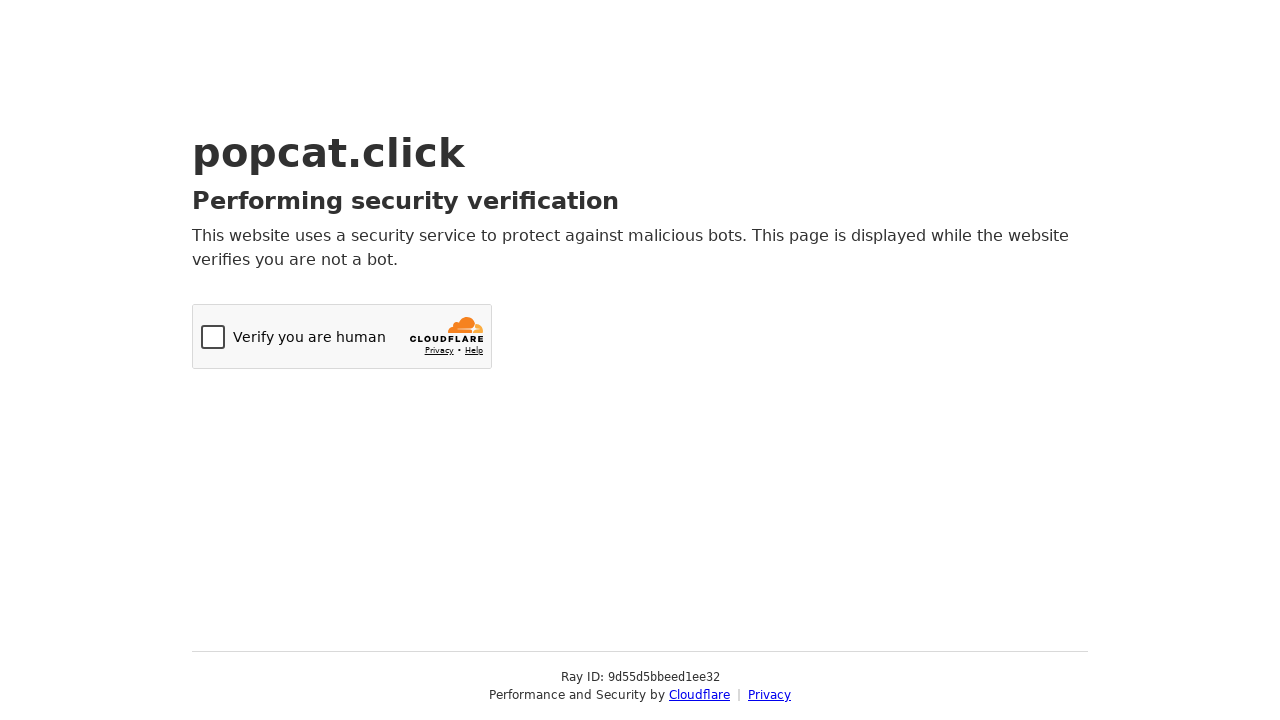

Sent keyboard press 'f' (iteration 35/100) on body
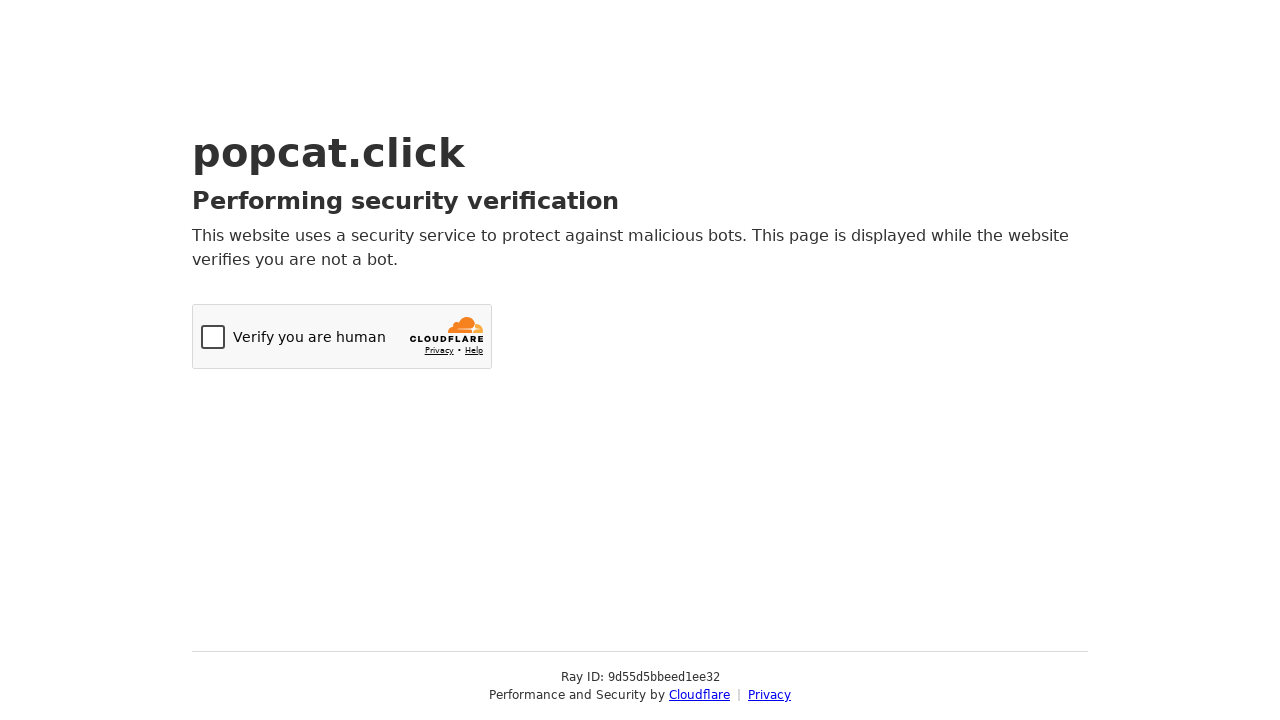

Sent keyboard press 'C' (iteration 35/100) on body
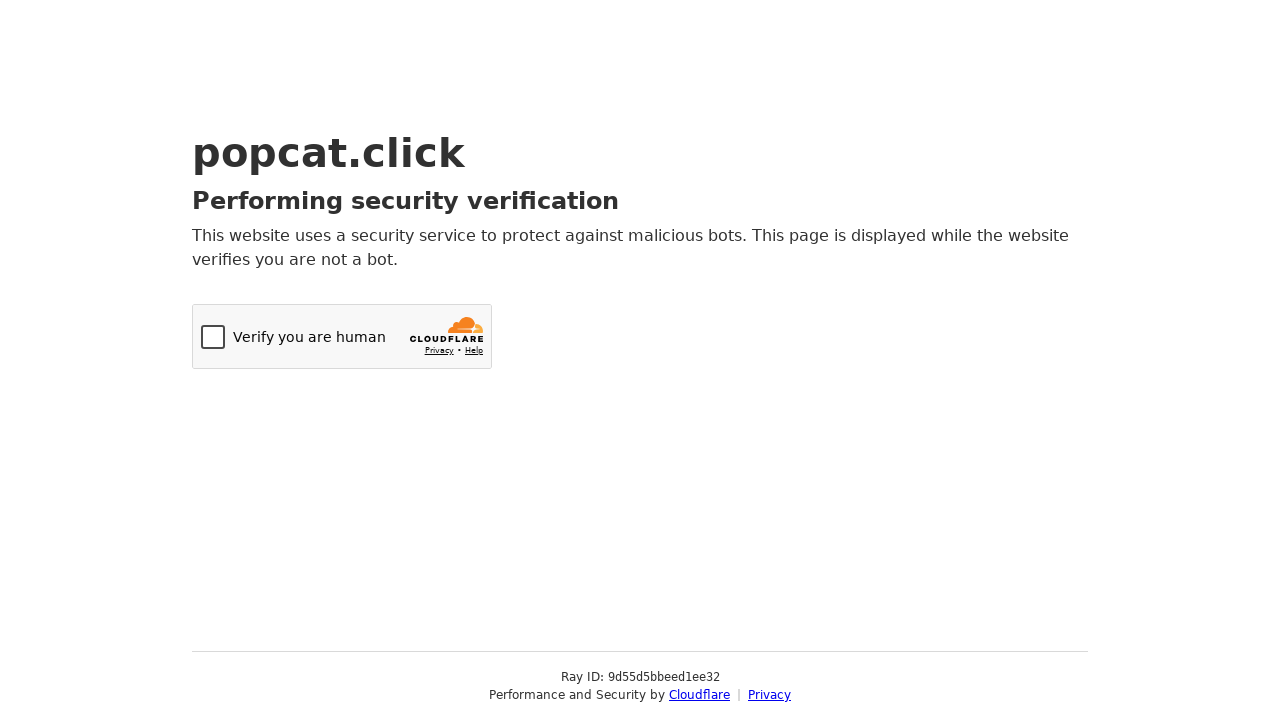

Sent keyboard press 'D' (iteration 35/100) on body
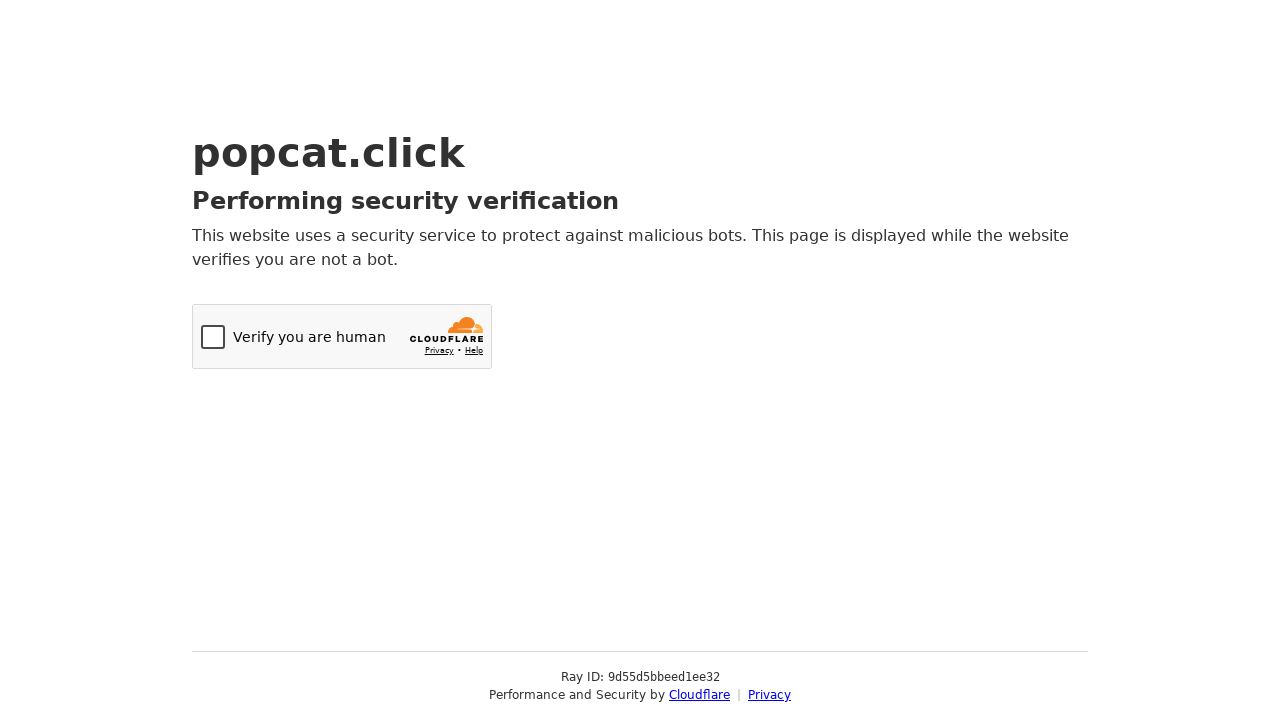

Sent keyboard press 'a' (iteration 36/100) on body
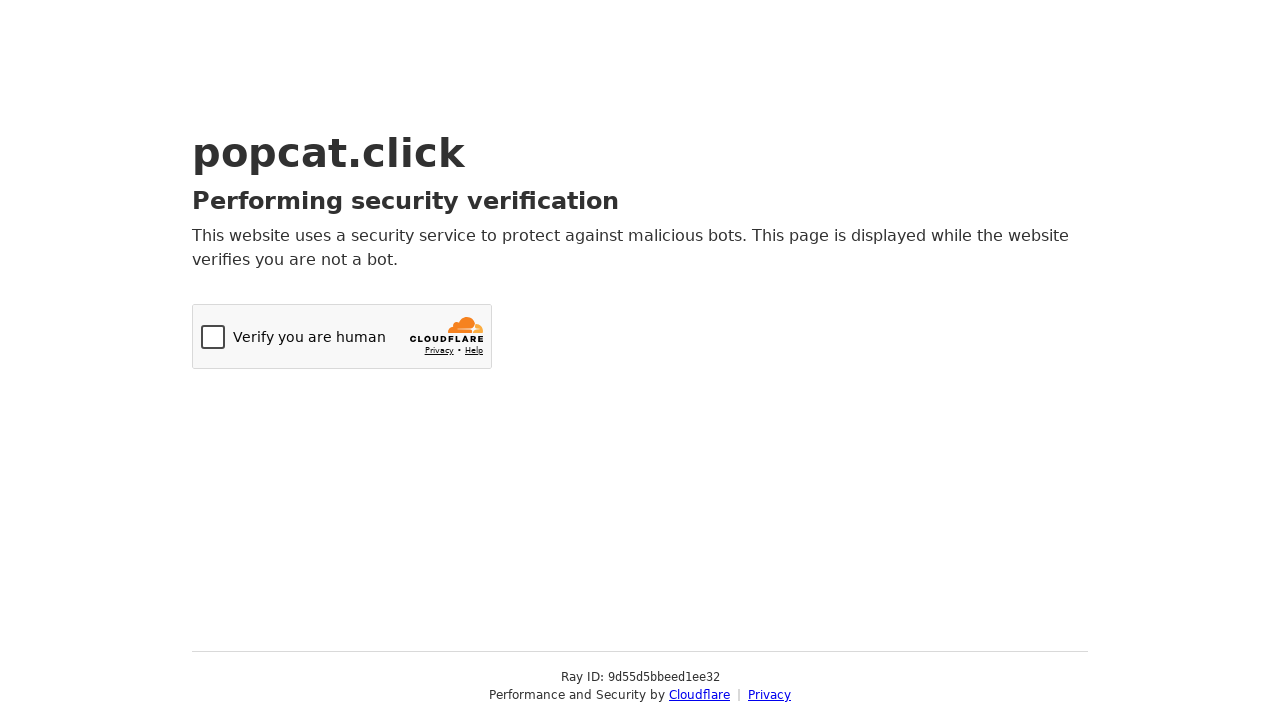

Sent keyboard press 'f' (iteration 36/100) on body
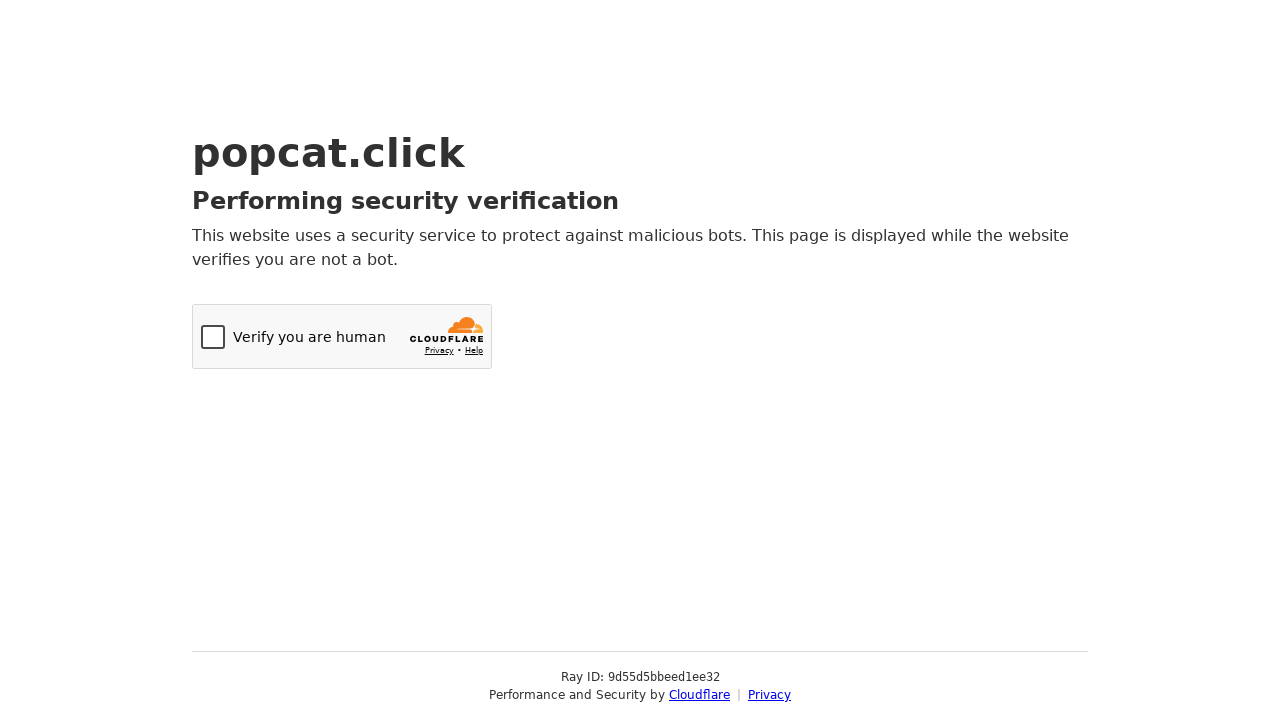

Sent keyboard press 'C' (iteration 36/100) on body
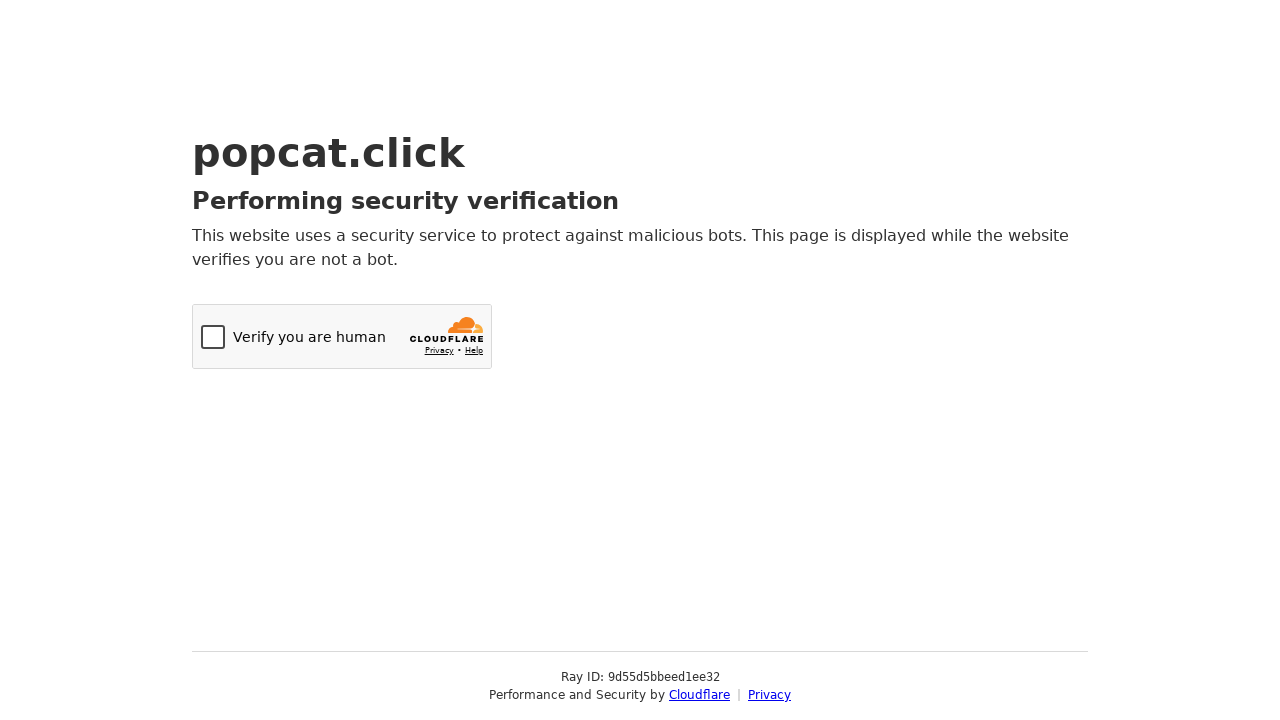

Sent keyboard press 'D' (iteration 36/100) on body
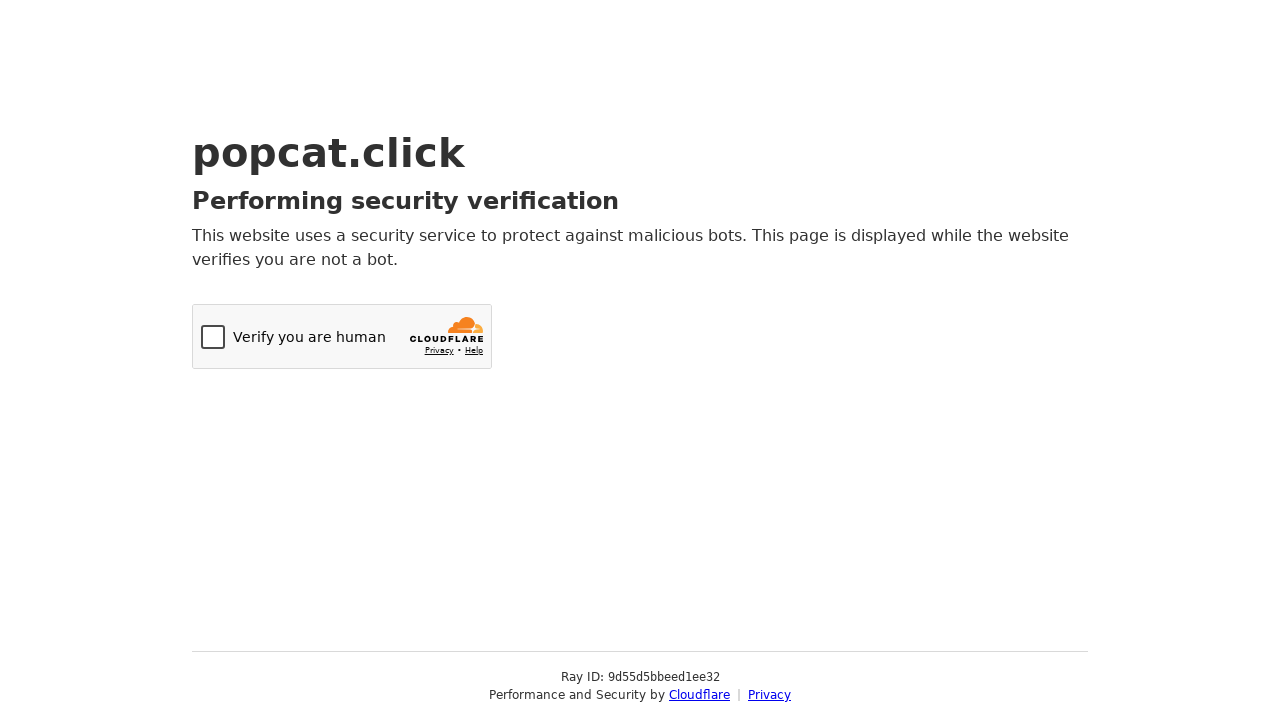

Sent keyboard press 'a' (iteration 37/100) on body
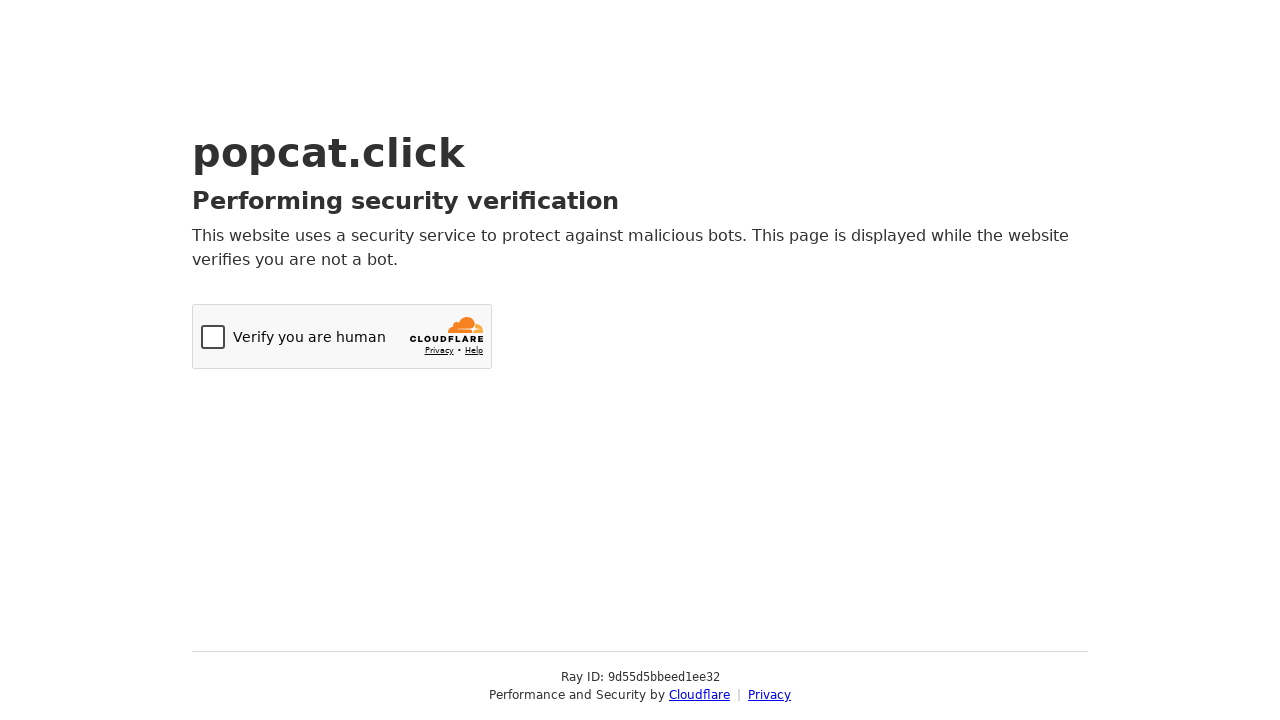

Sent keyboard press 'f' (iteration 37/100) on body
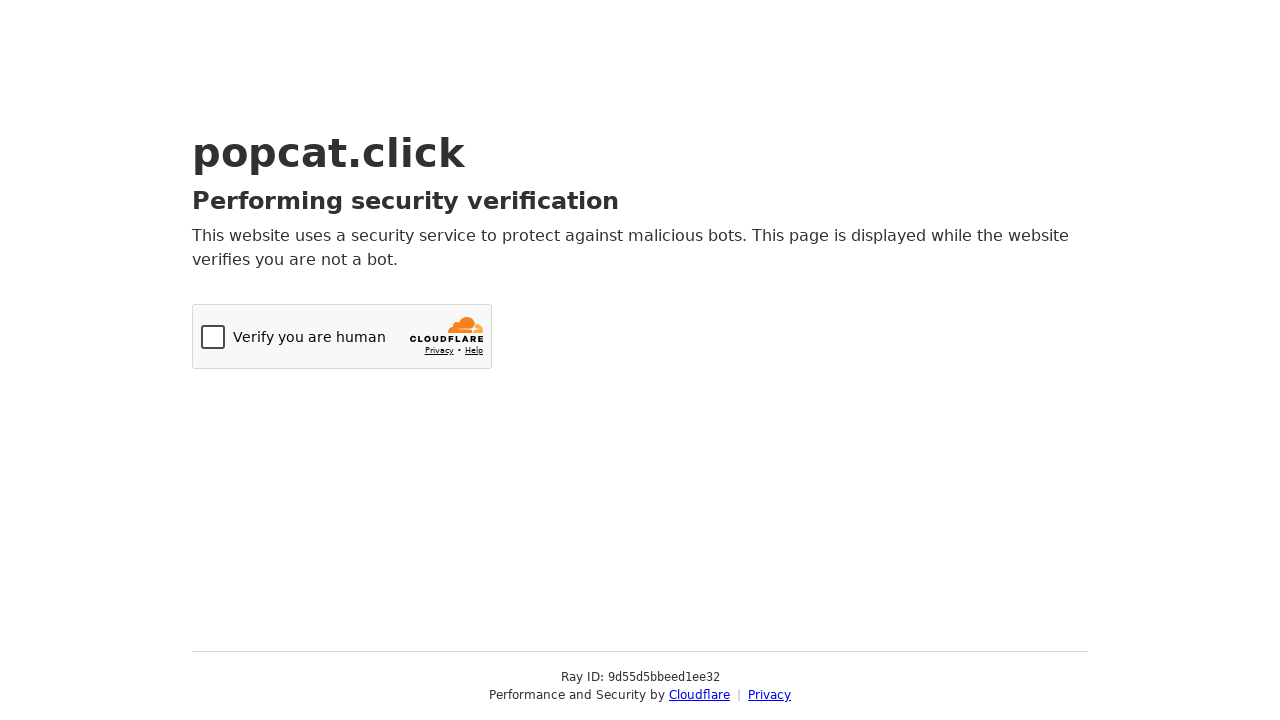

Sent keyboard press 'C' (iteration 37/100) on body
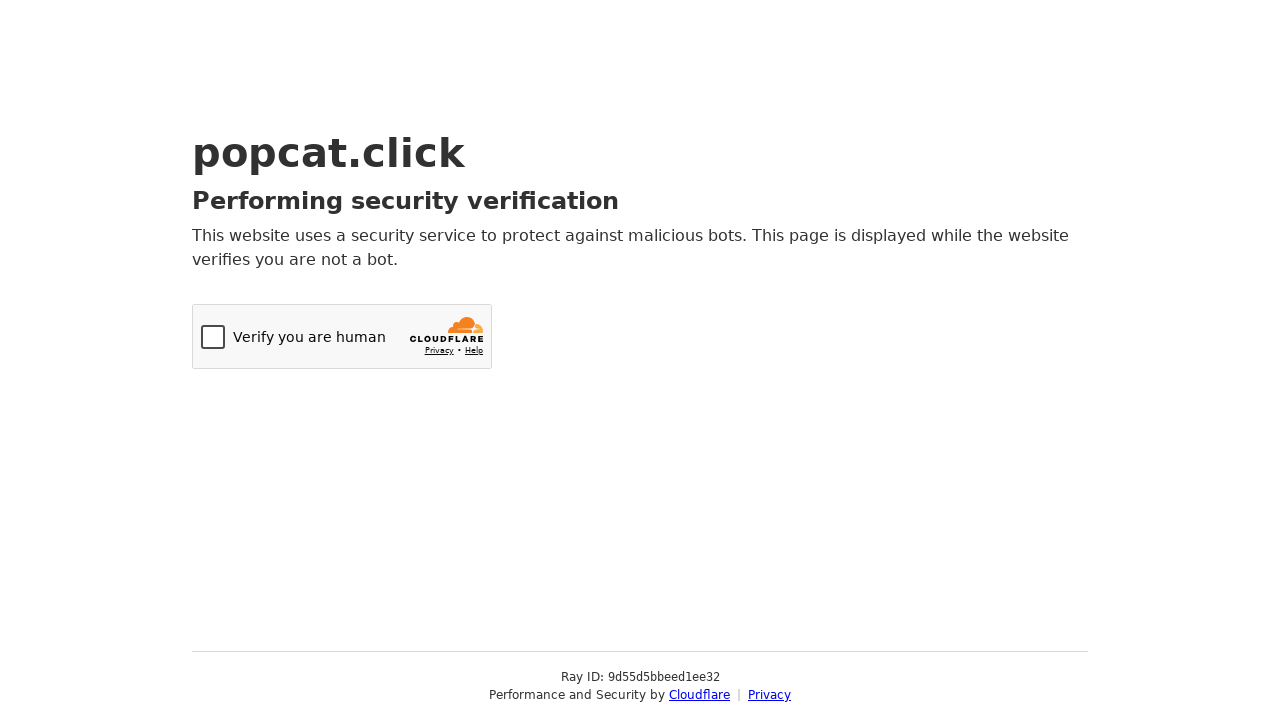

Sent keyboard press 'D' (iteration 37/100) on body
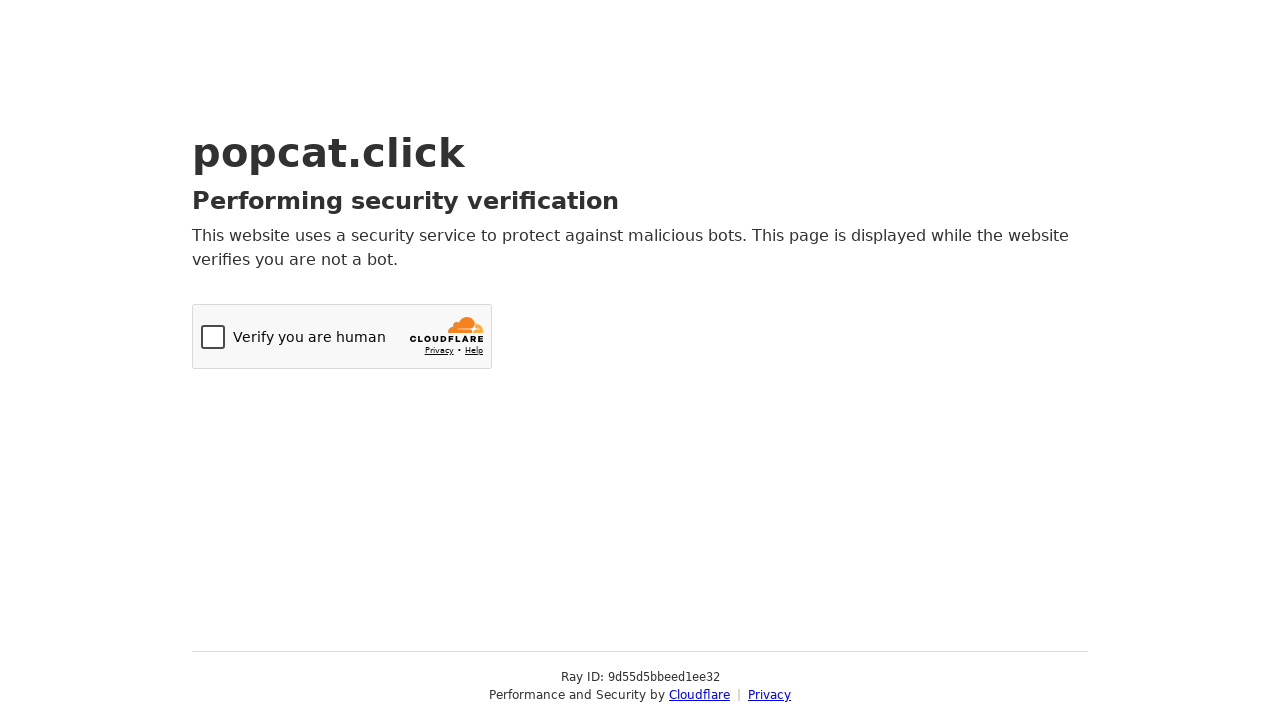

Sent keyboard press 'a' (iteration 38/100) on body
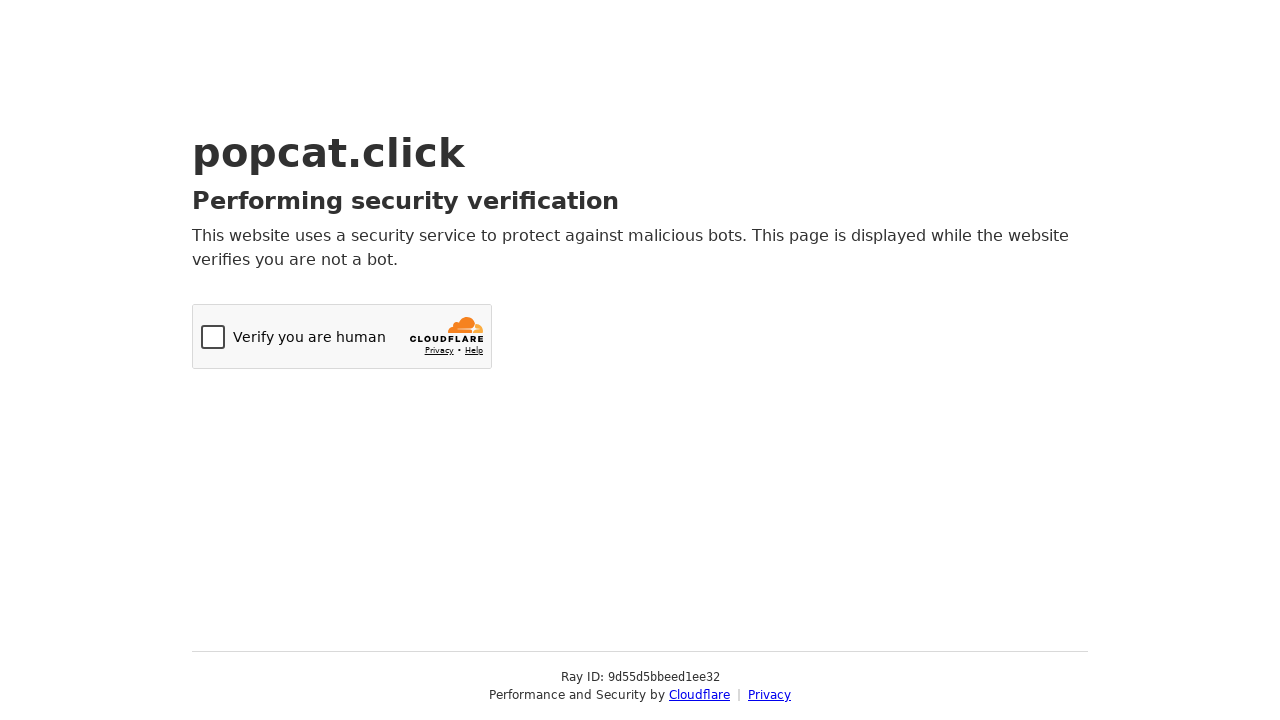

Sent keyboard press 'f' (iteration 38/100) on body
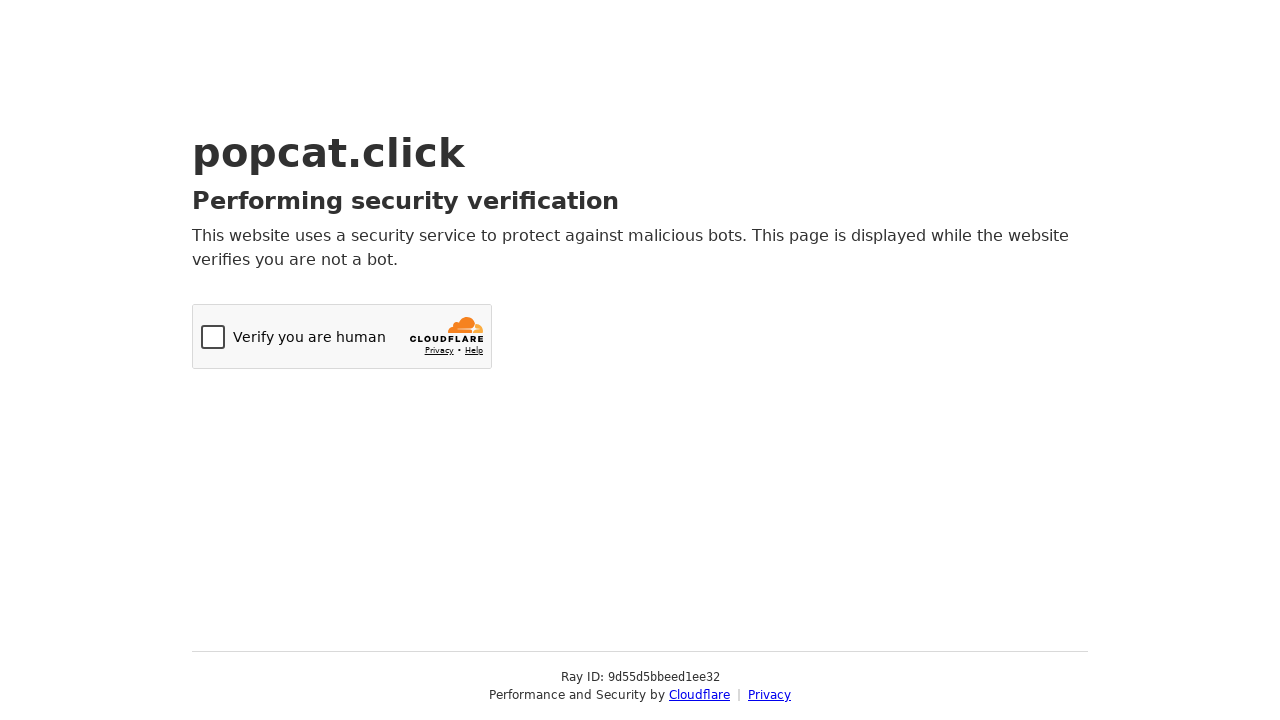

Sent keyboard press 'C' (iteration 38/100) on body
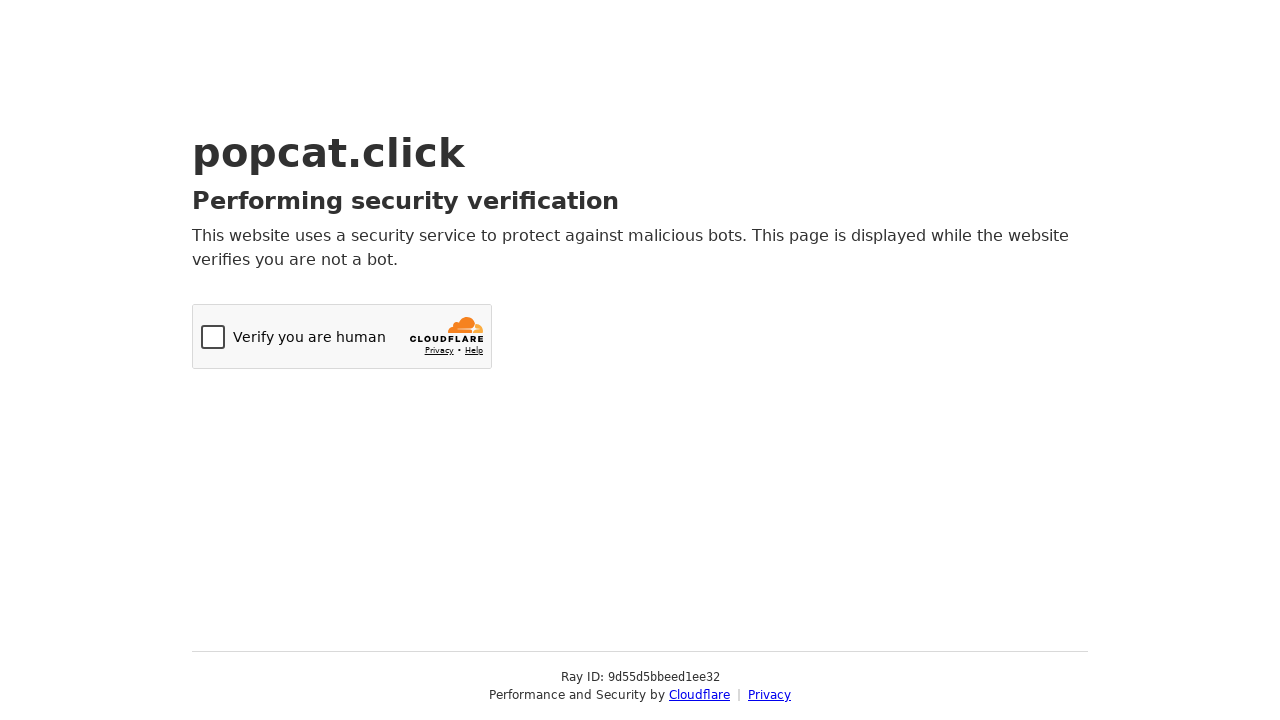

Sent keyboard press 'D' (iteration 38/100) on body
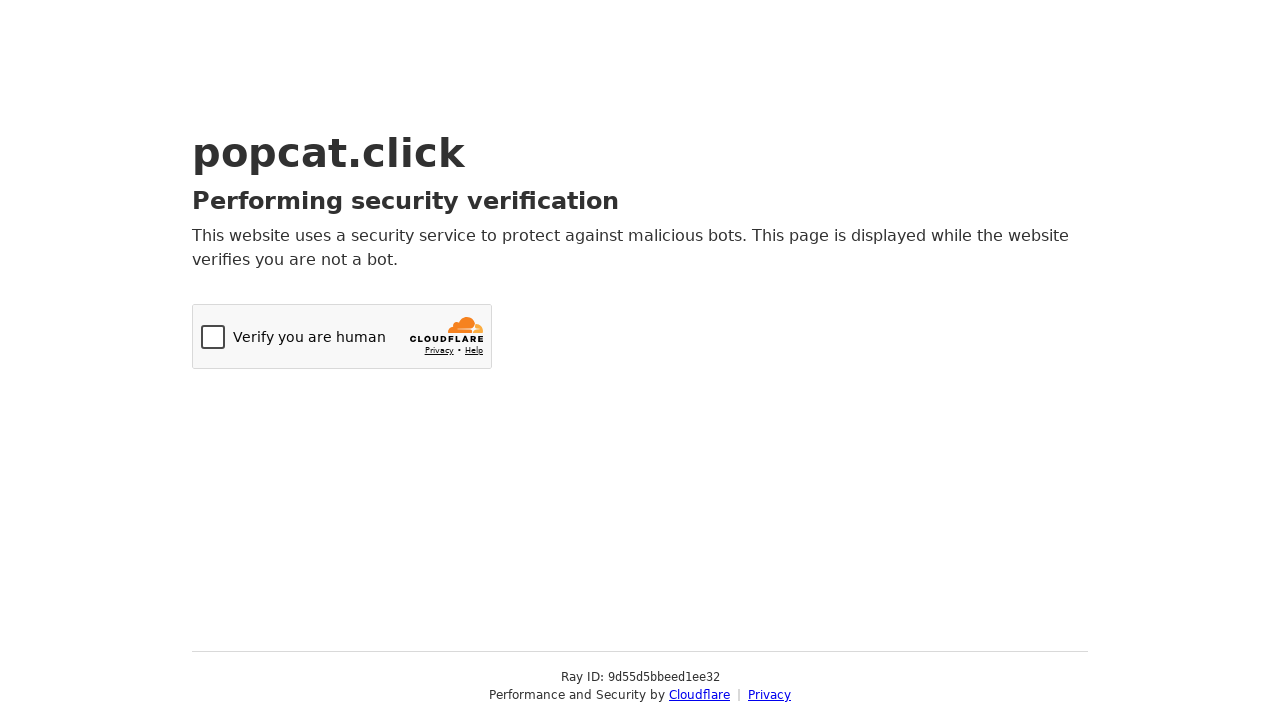

Sent keyboard press 'a' (iteration 39/100) on body
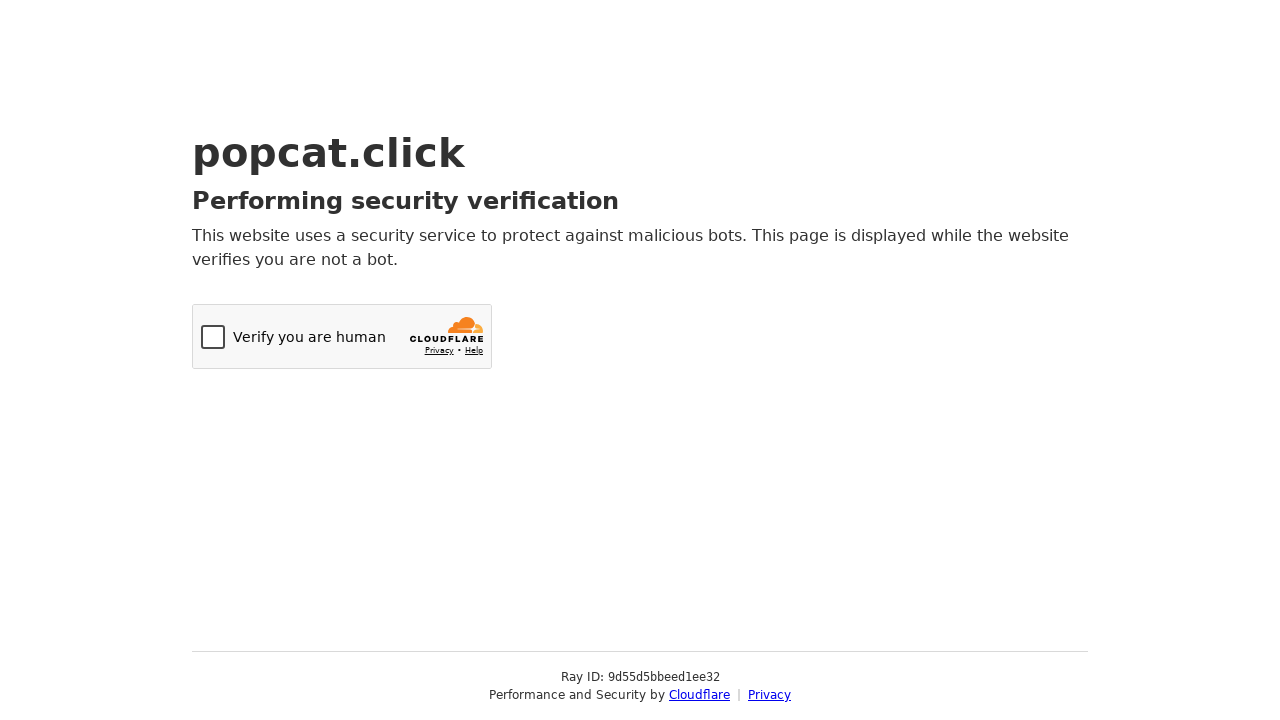

Sent keyboard press 'f' (iteration 39/100) on body
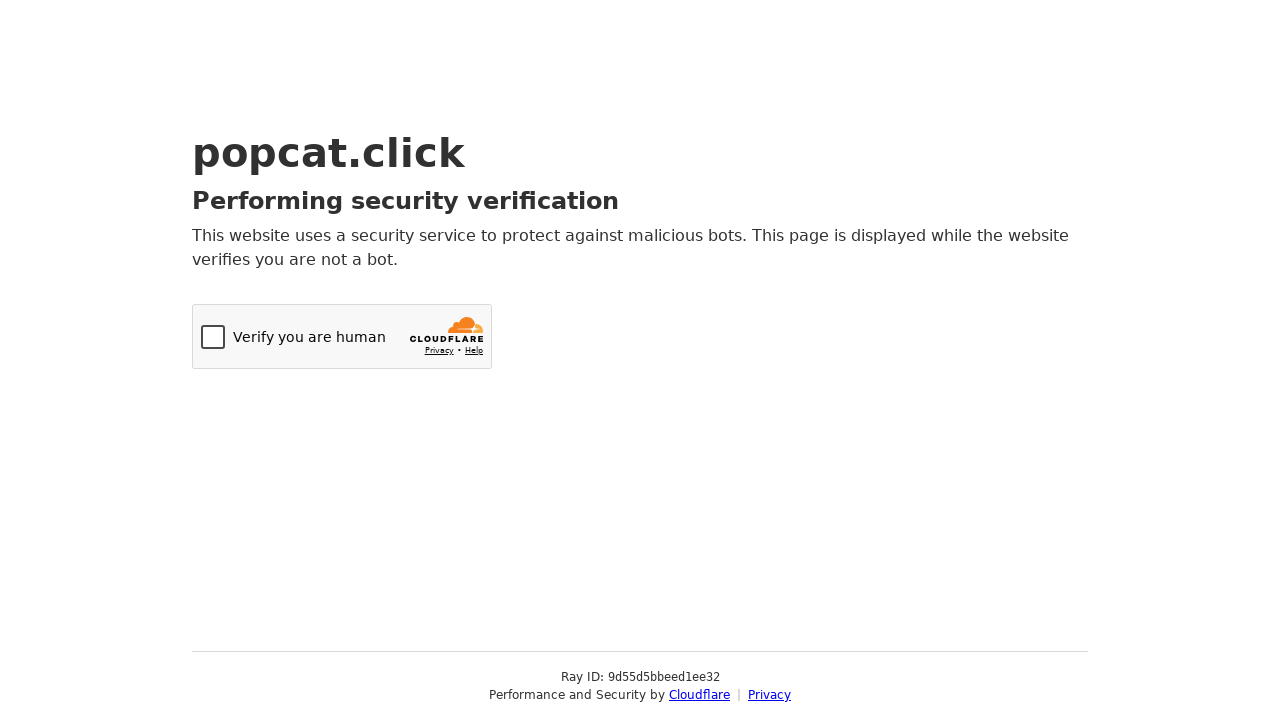

Sent keyboard press 'C' (iteration 39/100) on body
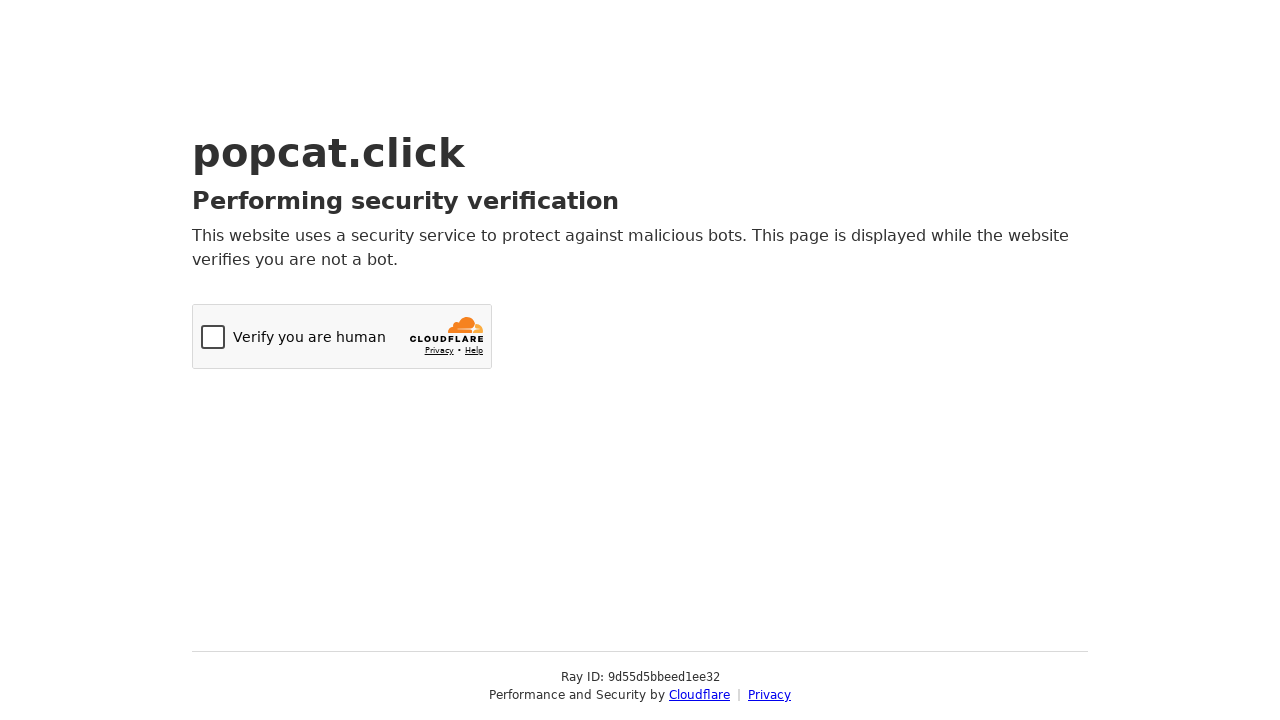

Sent keyboard press 'D' (iteration 39/100) on body
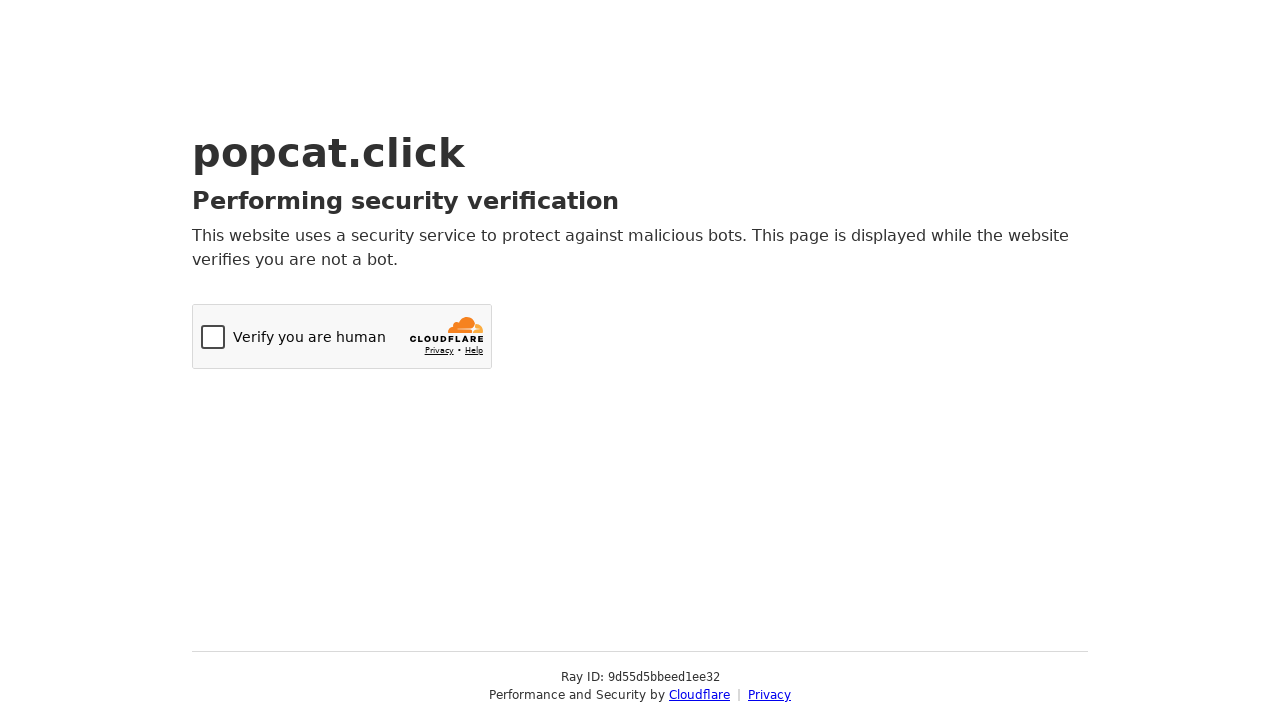

Sent keyboard press 'a' (iteration 40/100) on body
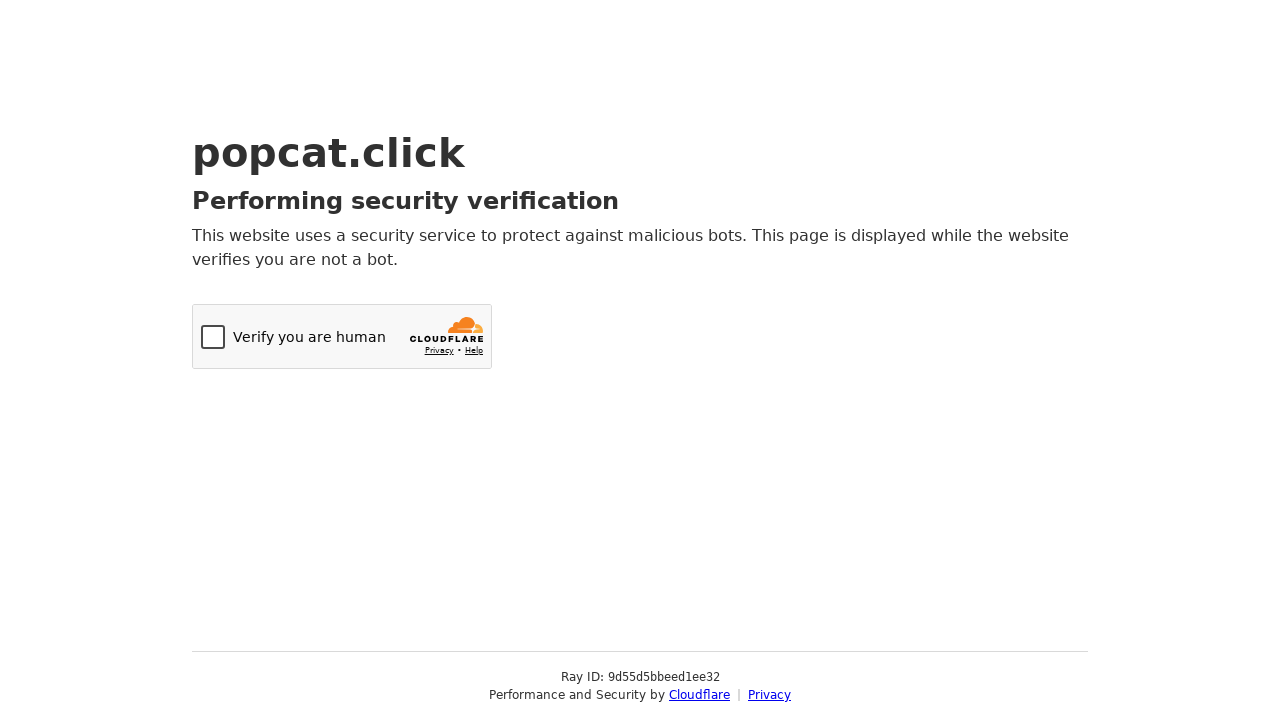

Sent keyboard press 'f' (iteration 40/100) on body
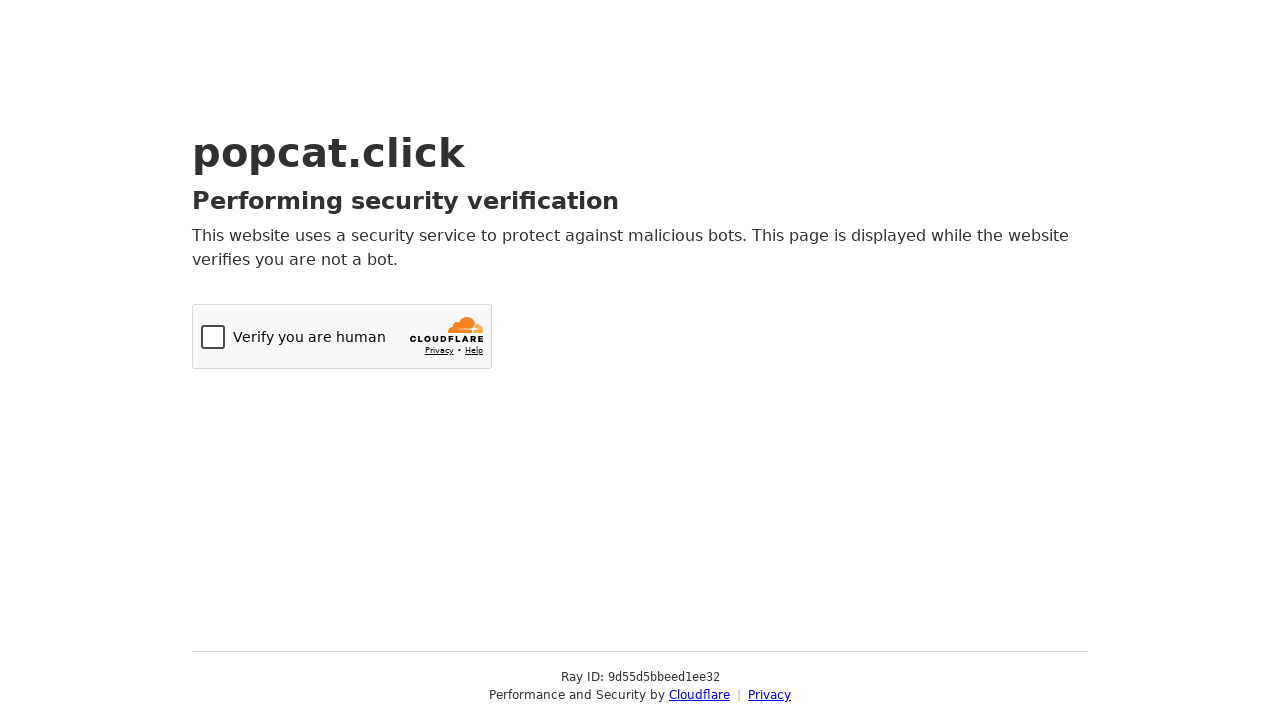

Sent keyboard press 'C' (iteration 40/100) on body
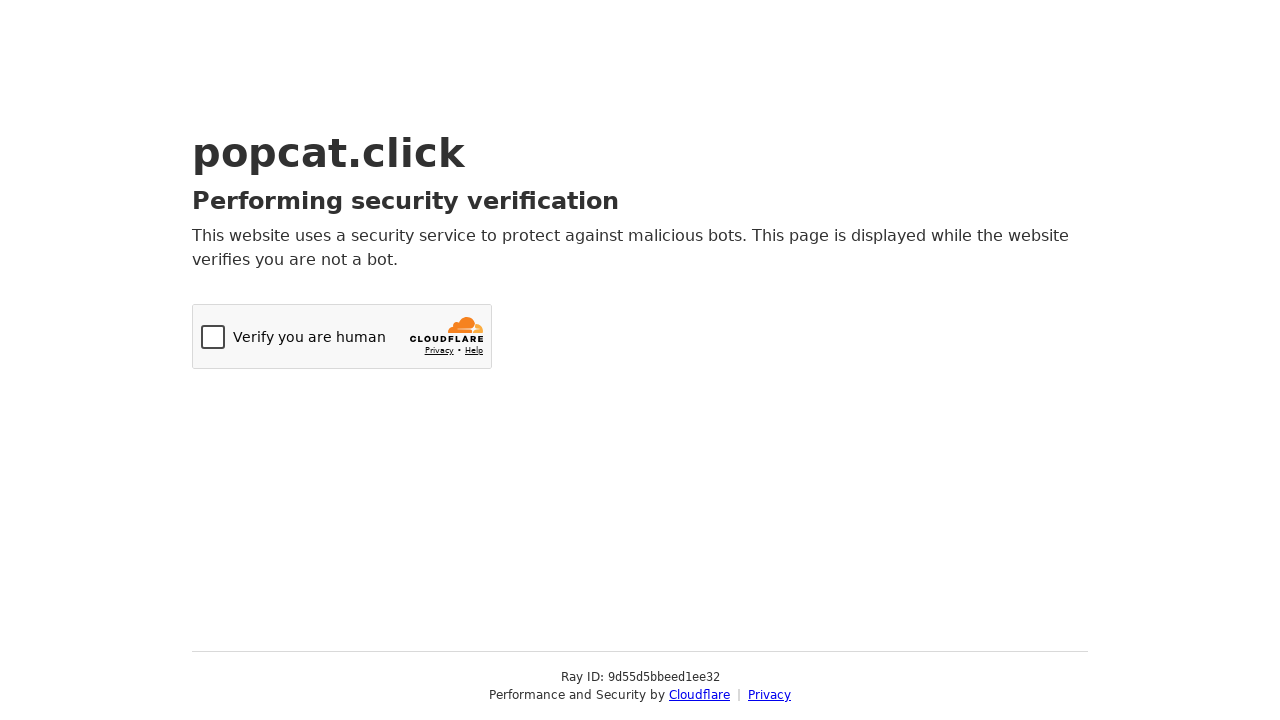

Sent keyboard press 'D' (iteration 40/100) on body
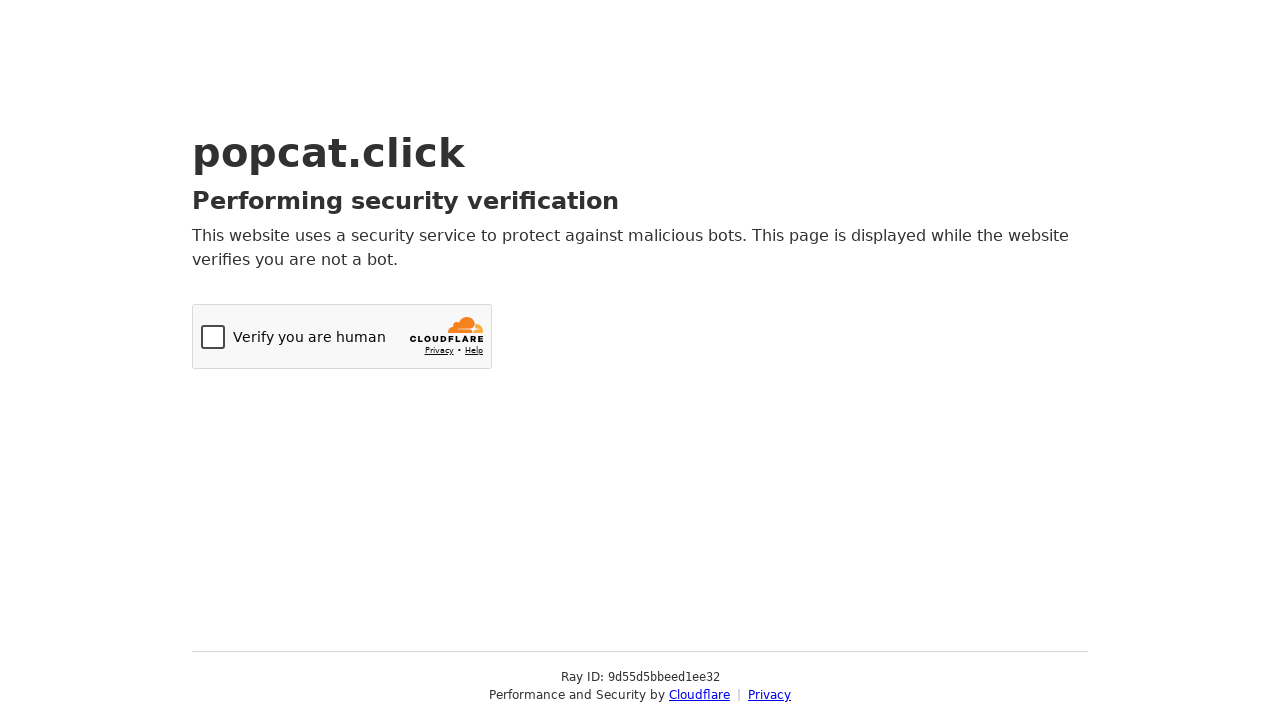

Sent keyboard press 'a' (iteration 41/100) on body
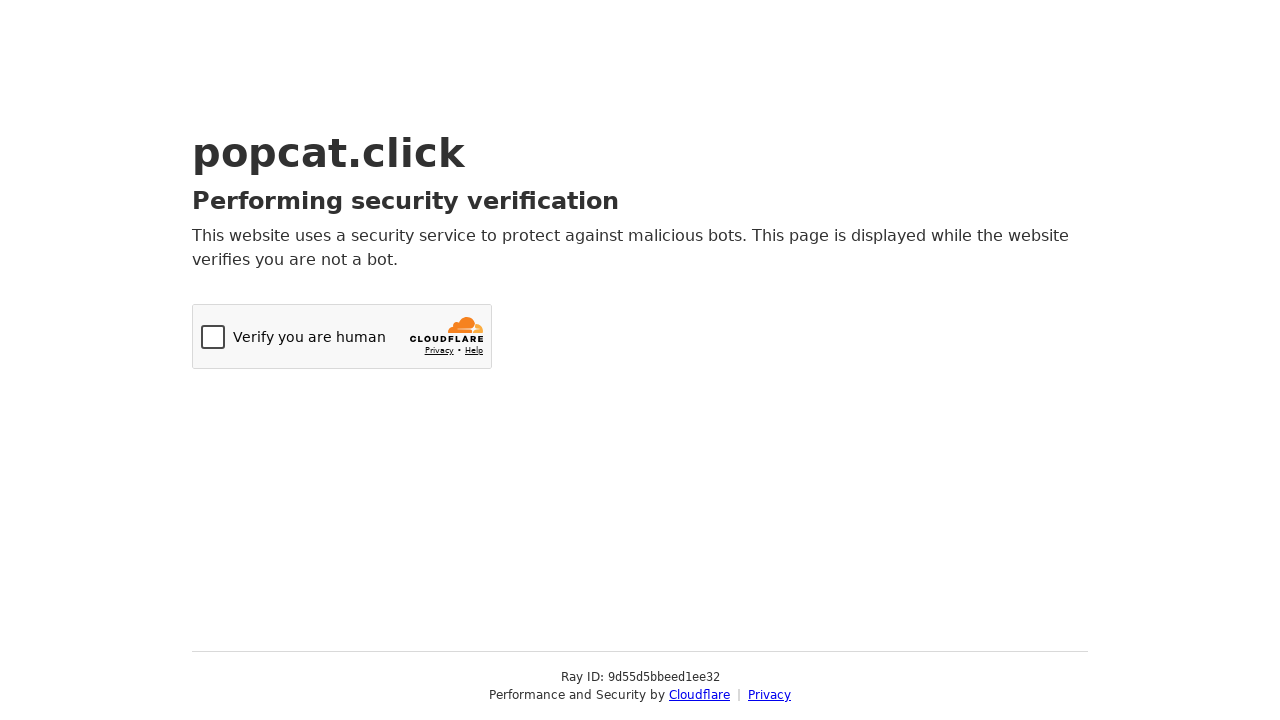

Sent keyboard press 'f' (iteration 41/100) on body
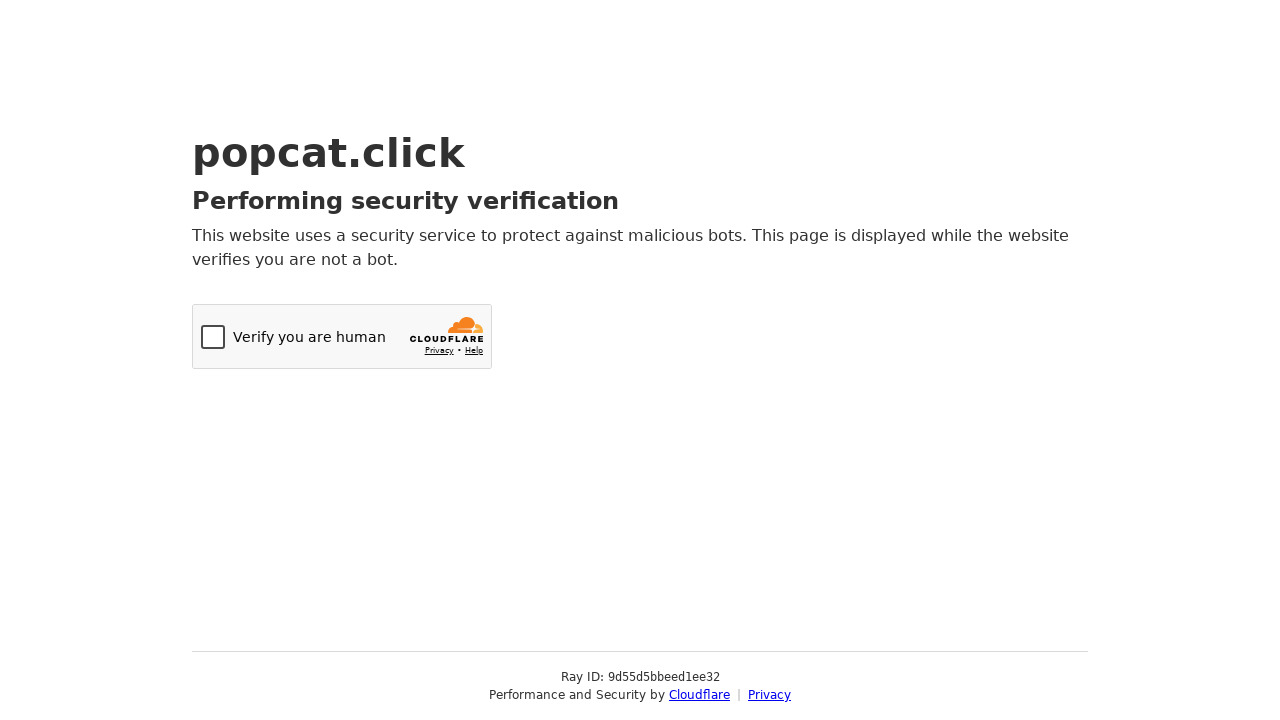

Sent keyboard press 'C' (iteration 41/100) on body
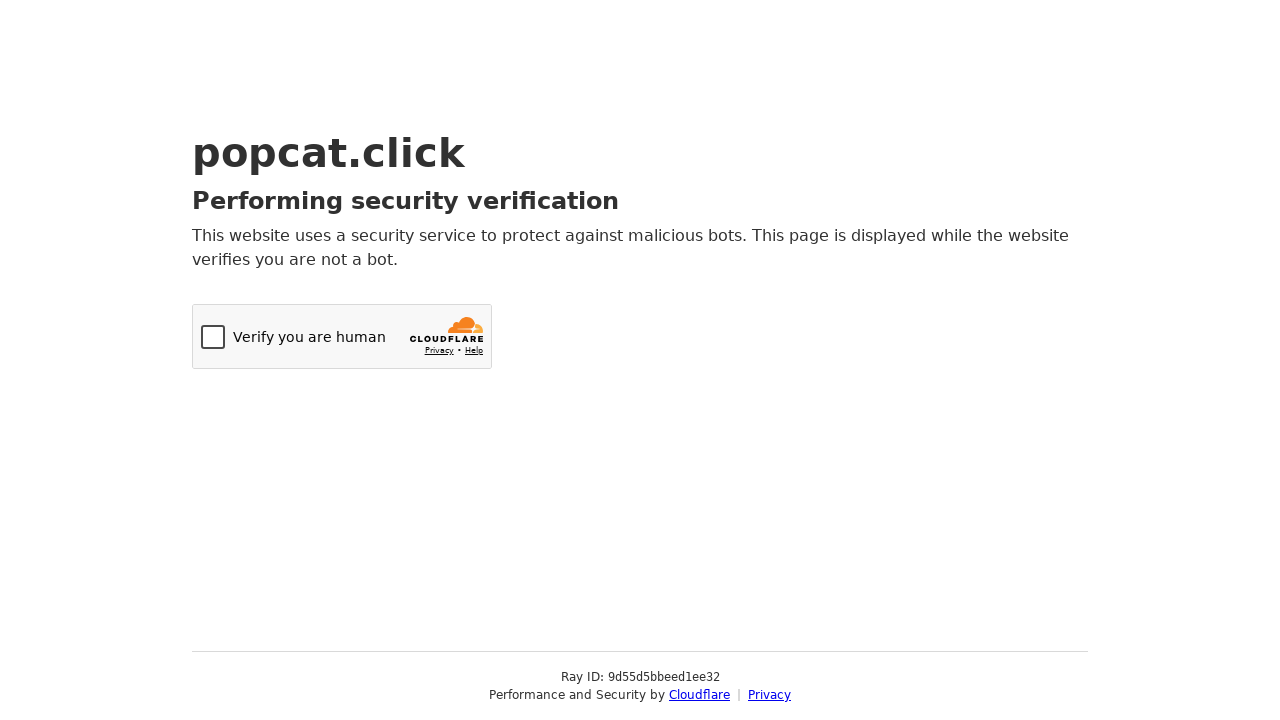

Sent keyboard press 'D' (iteration 41/100) on body
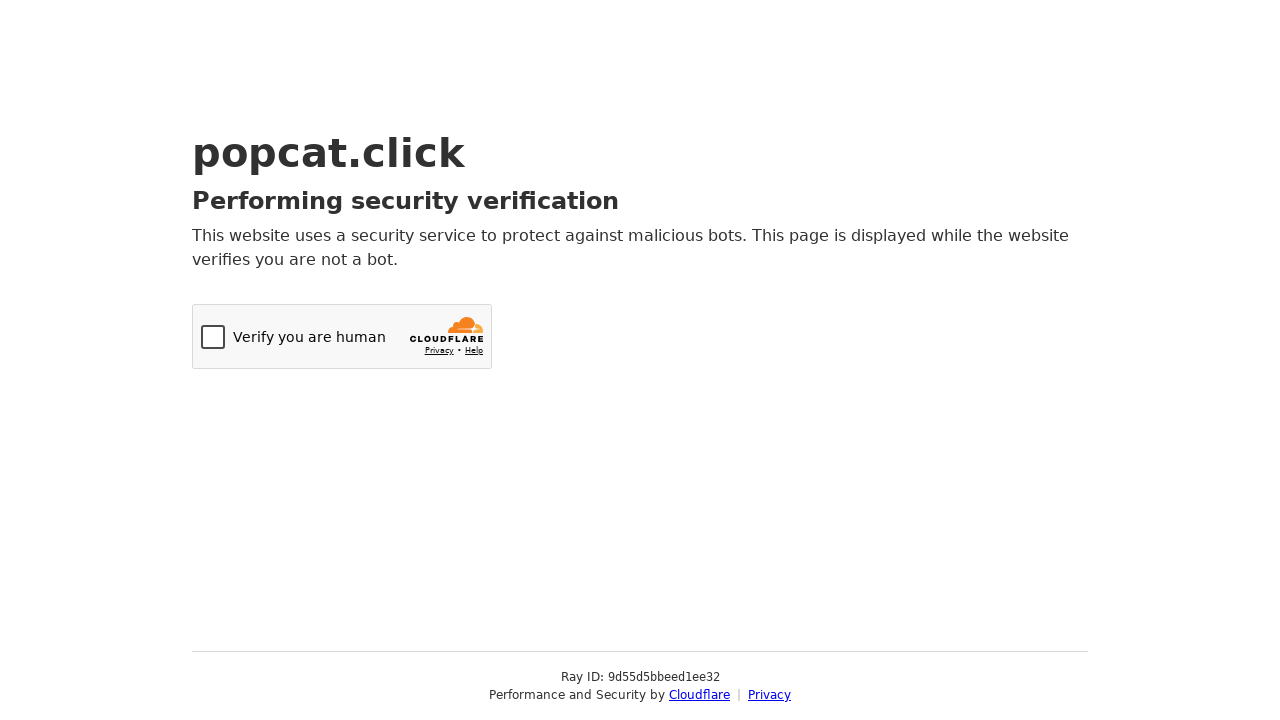

Sent keyboard press 'a' (iteration 42/100) on body
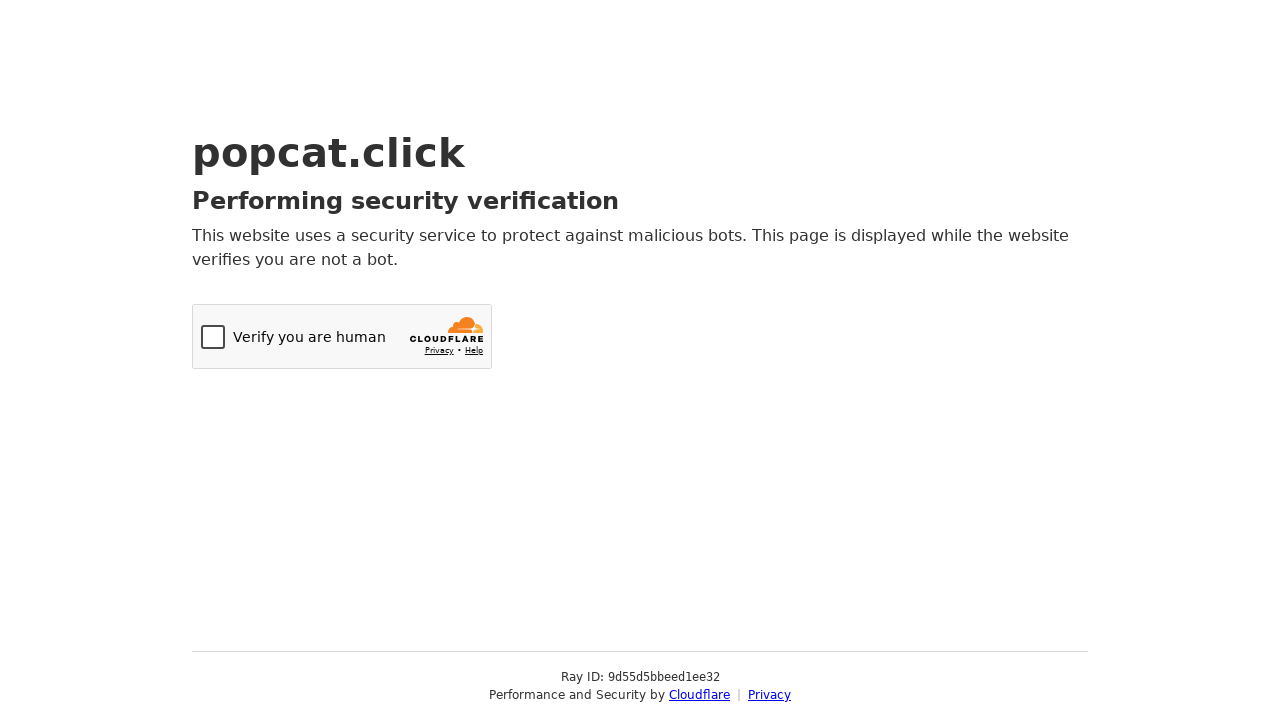

Sent keyboard press 'f' (iteration 42/100) on body
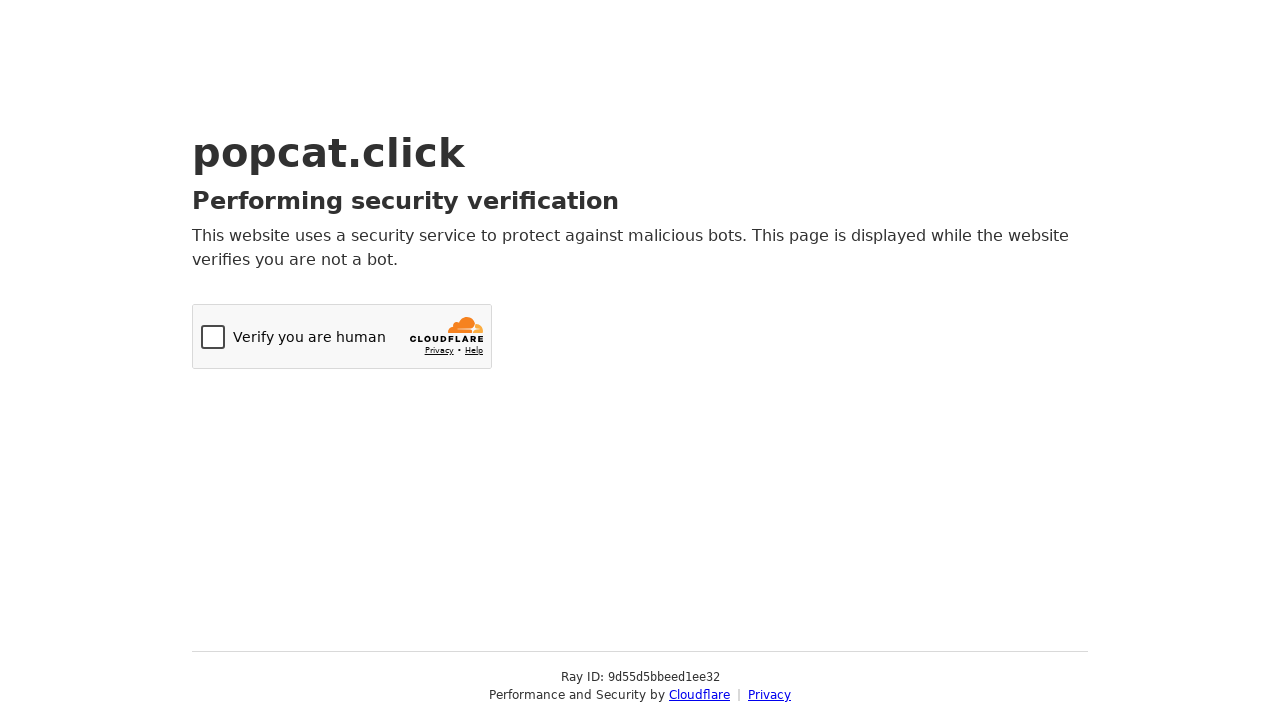

Sent keyboard press 'C' (iteration 42/100) on body
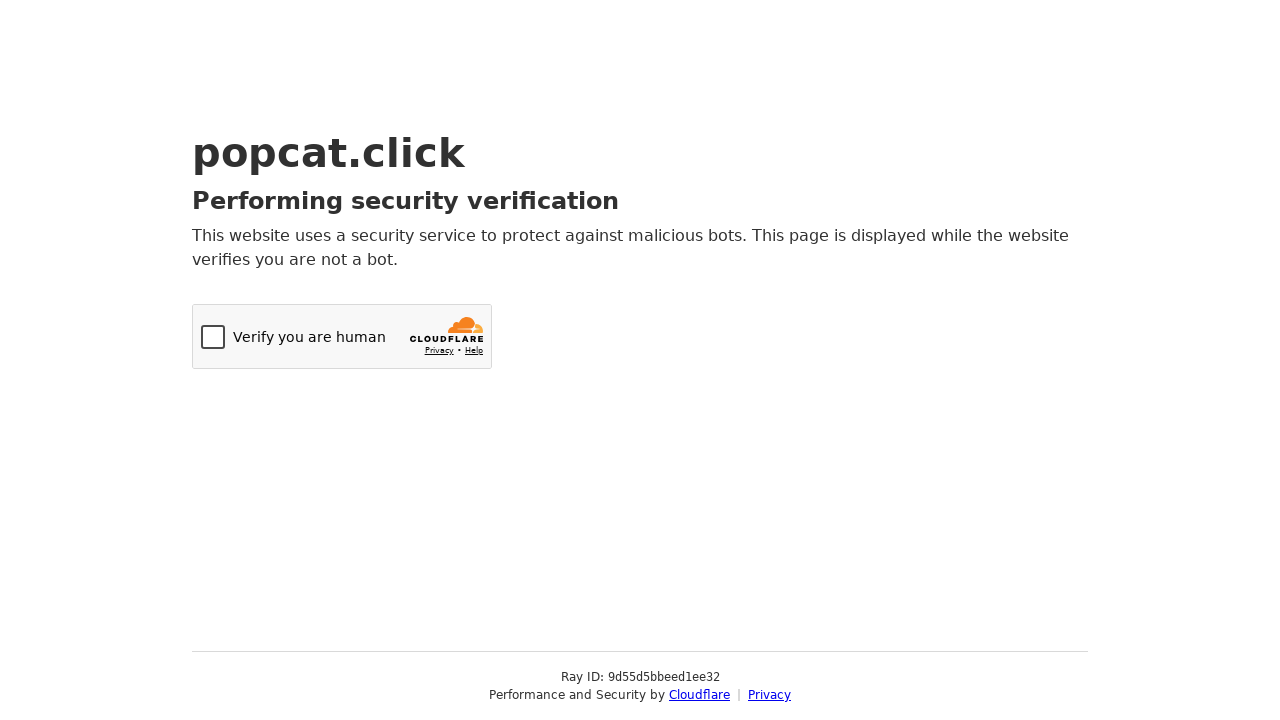

Sent keyboard press 'D' (iteration 42/100) on body
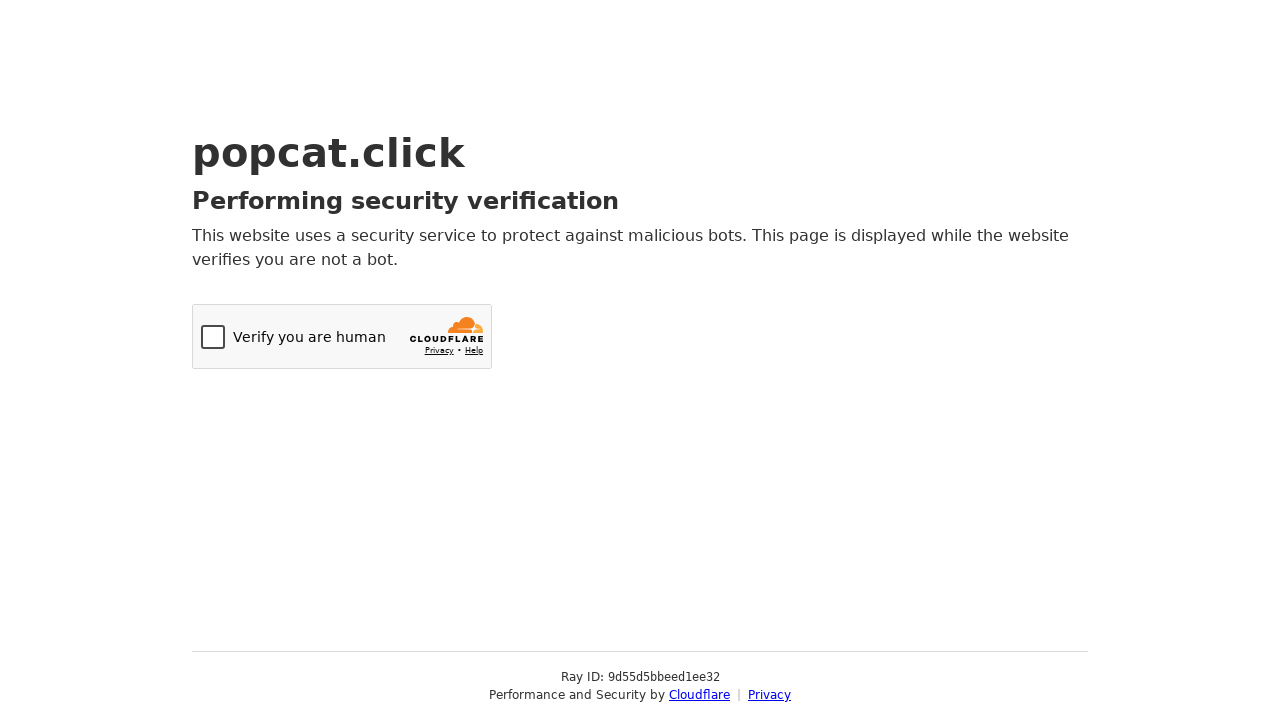

Sent keyboard press 'a' (iteration 43/100) on body
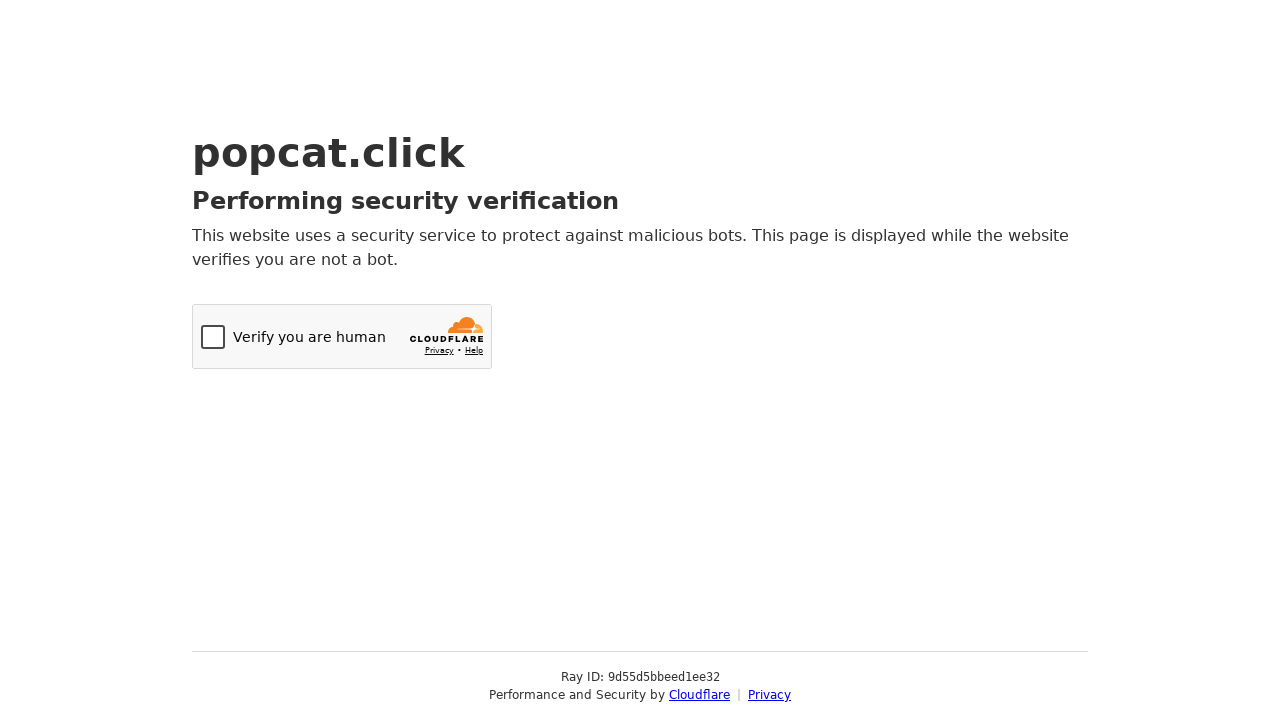

Sent keyboard press 'f' (iteration 43/100) on body
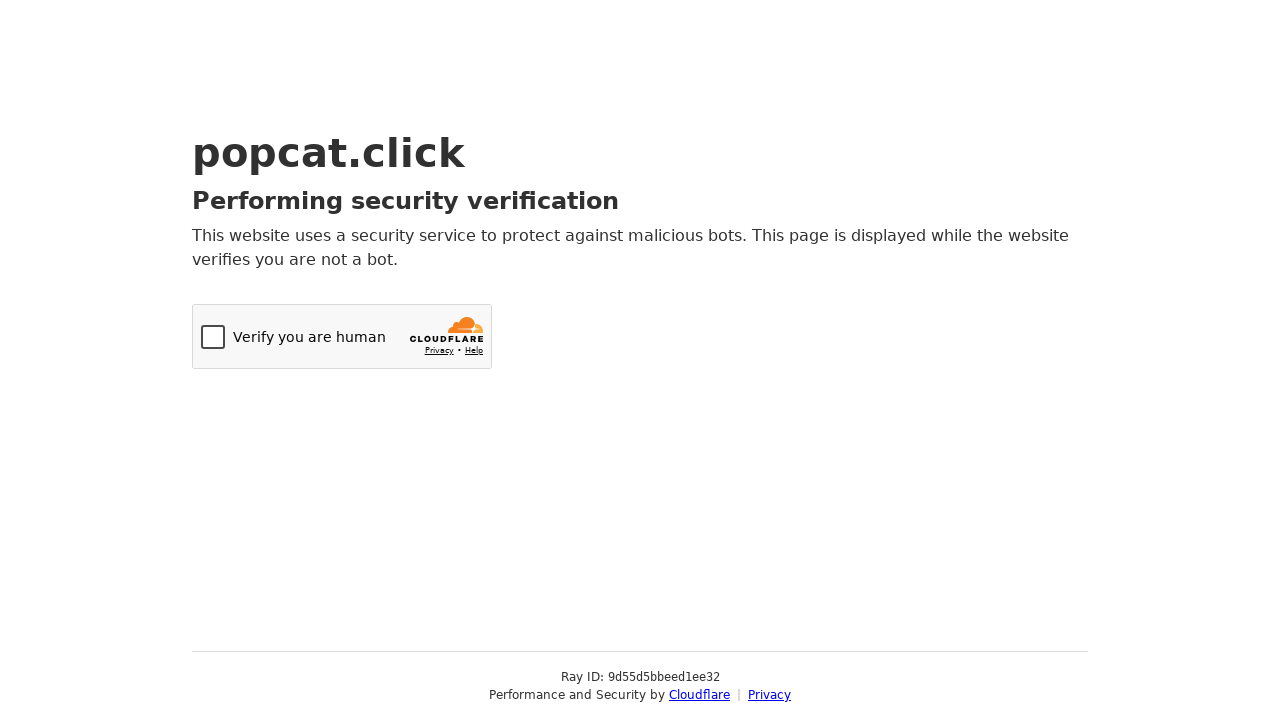

Sent keyboard press 'C' (iteration 43/100) on body
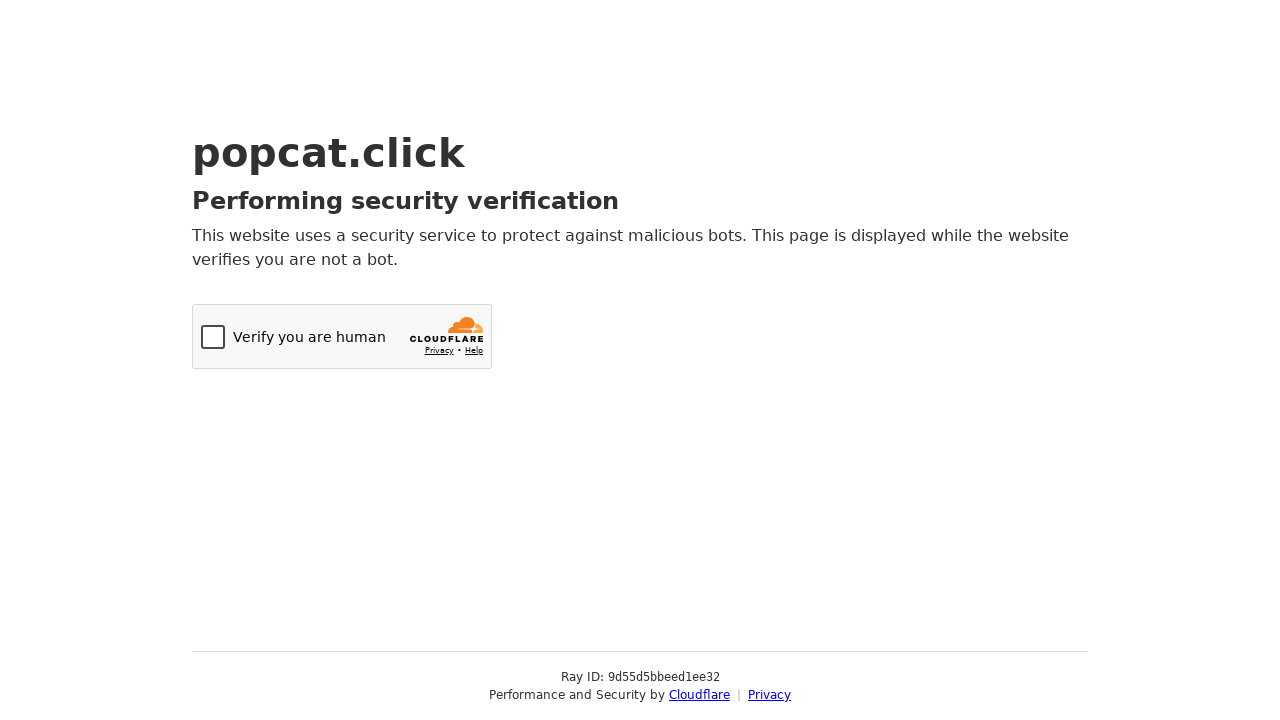

Sent keyboard press 'D' (iteration 43/100) on body
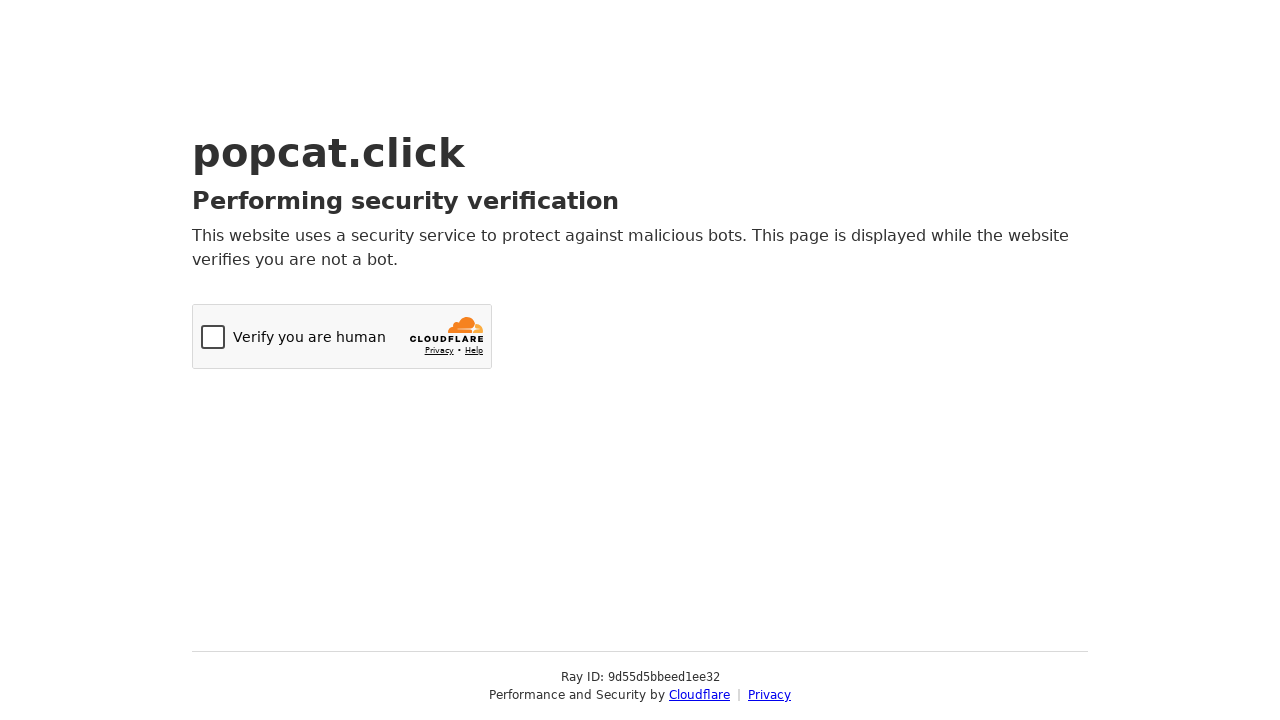

Sent keyboard press 'a' (iteration 44/100) on body
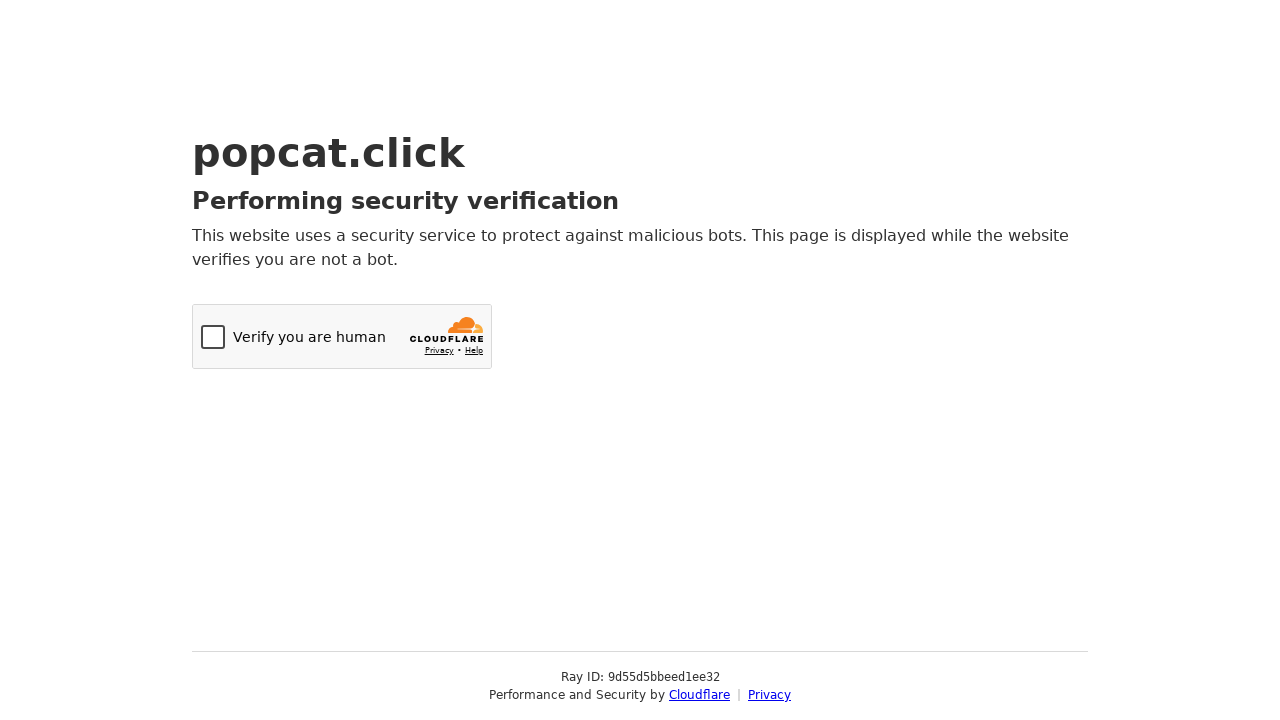

Sent keyboard press 'f' (iteration 44/100) on body
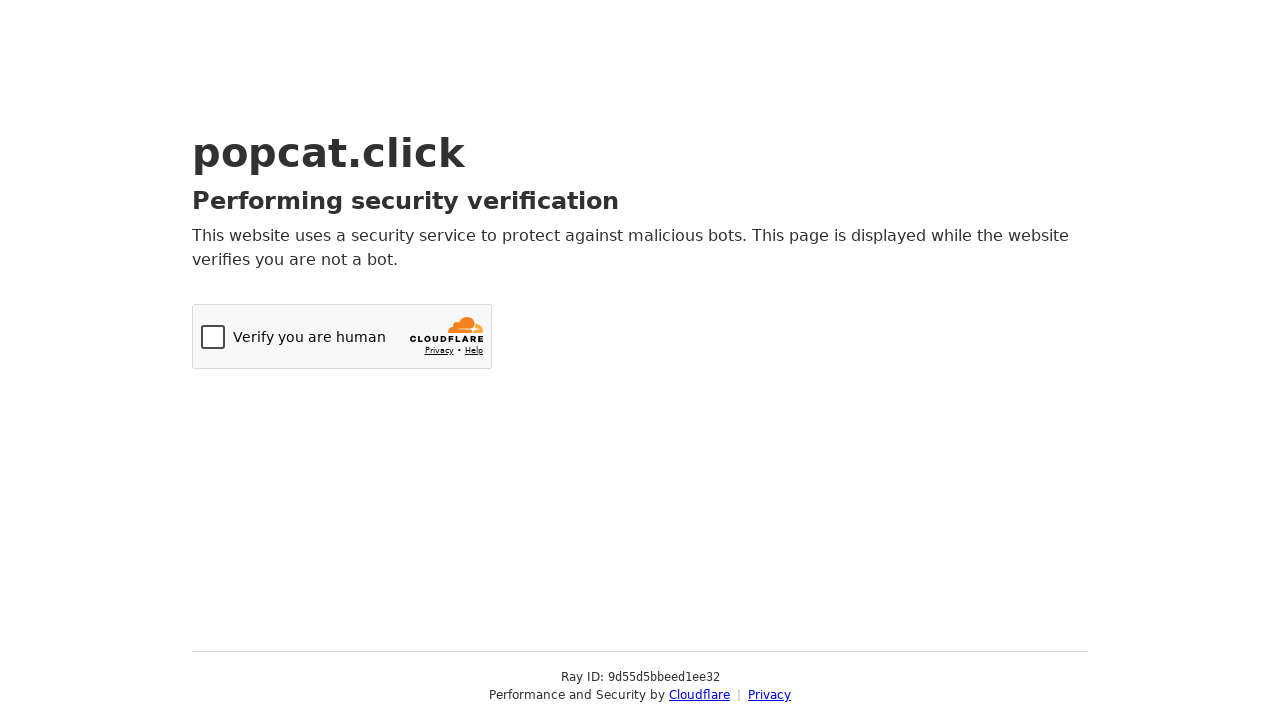

Sent keyboard press 'C' (iteration 44/100) on body
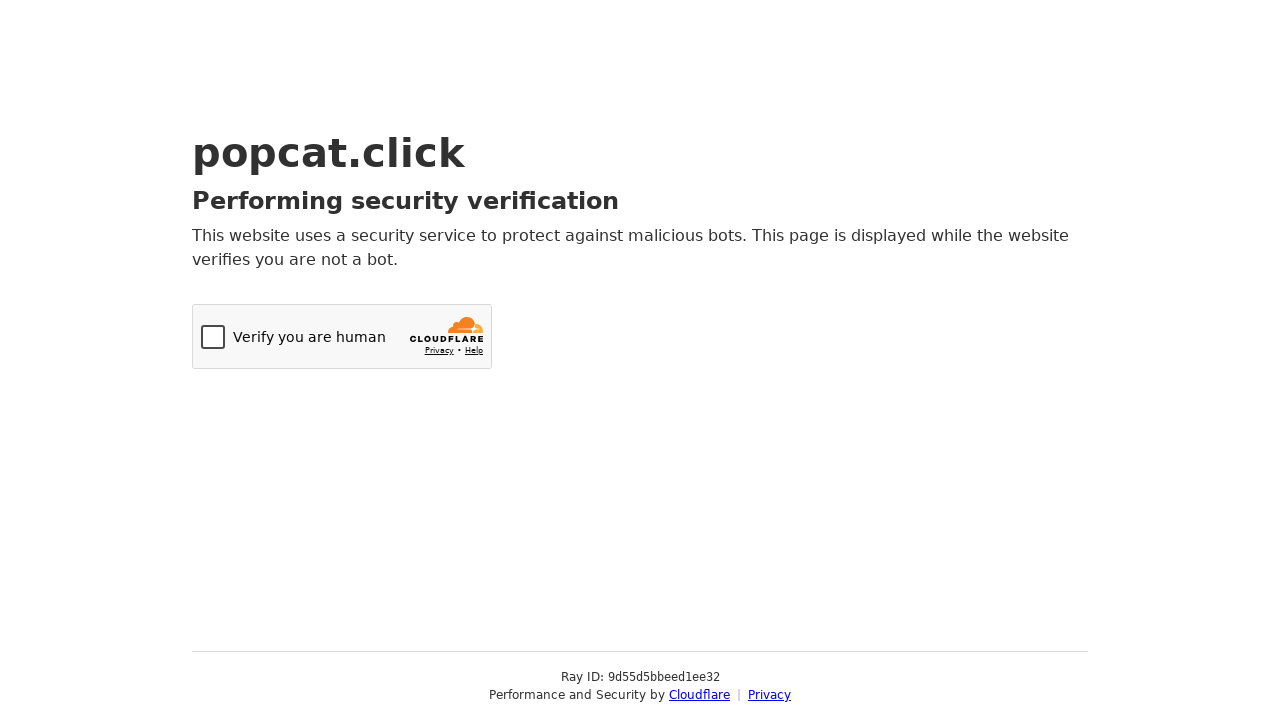

Sent keyboard press 'D' (iteration 44/100) on body
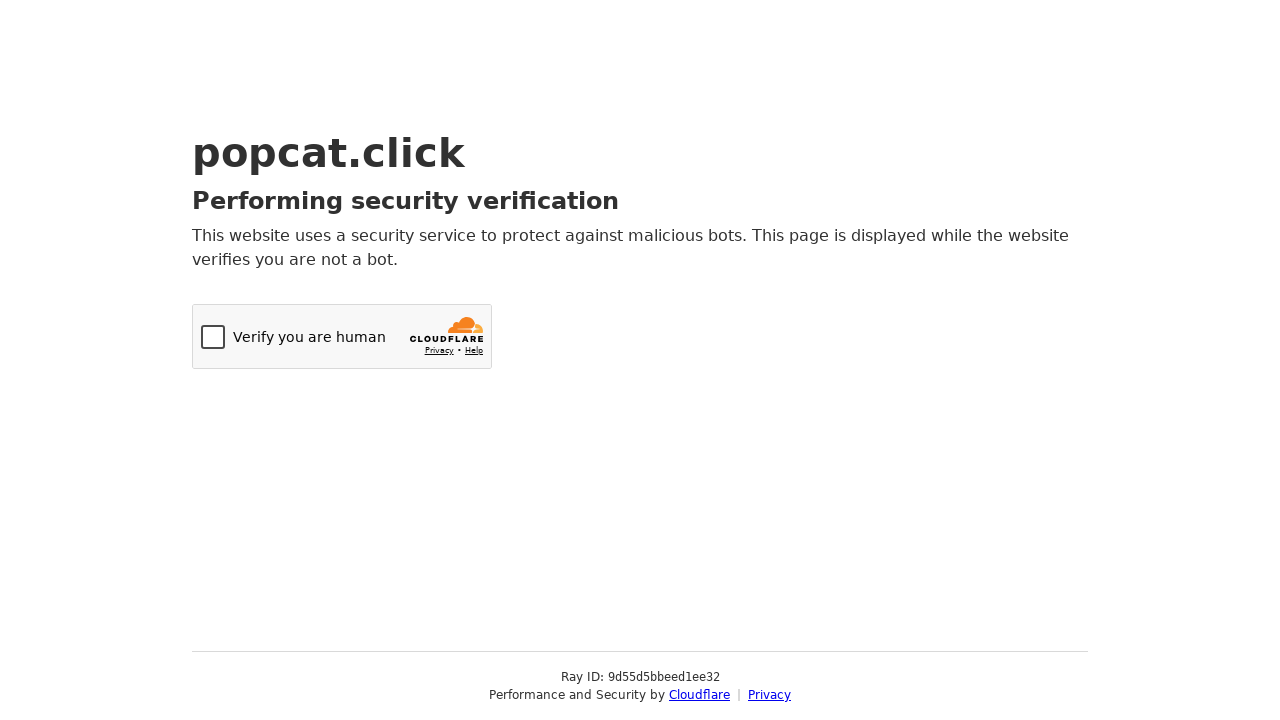

Sent keyboard press 'a' (iteration 45/100) on body
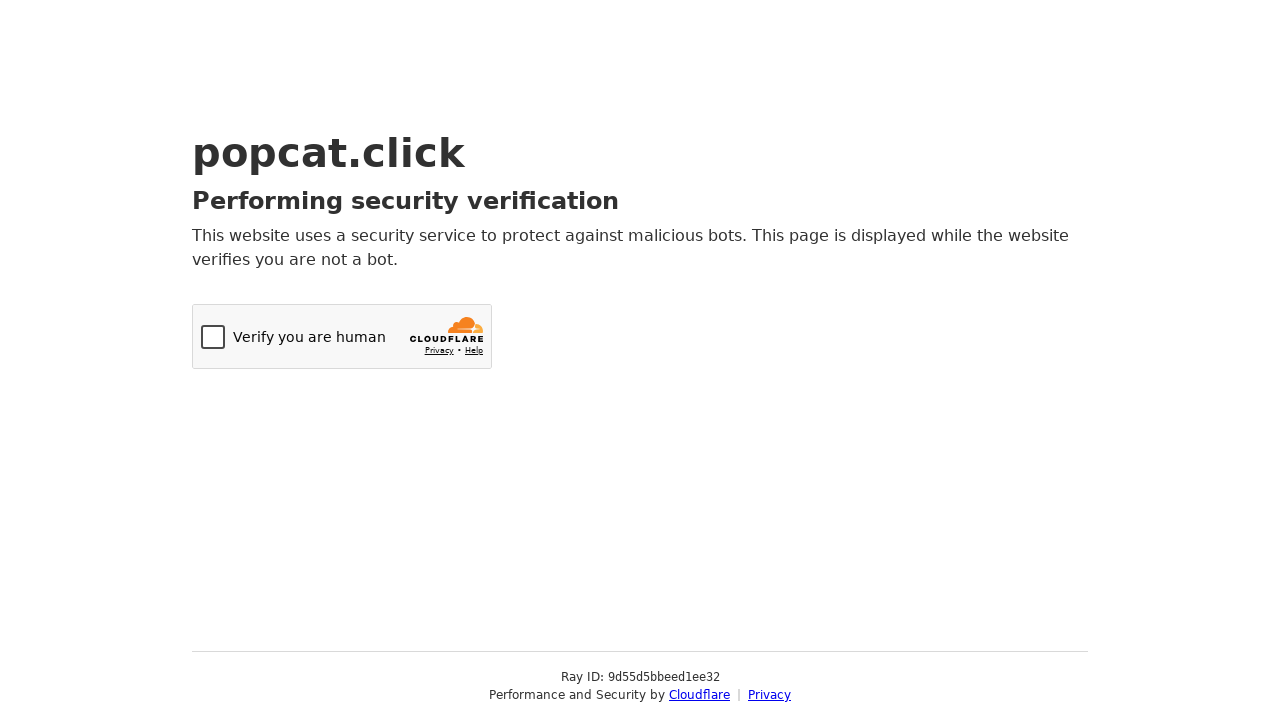

Sent keyboard press 'f' (iteration 45/100) on body
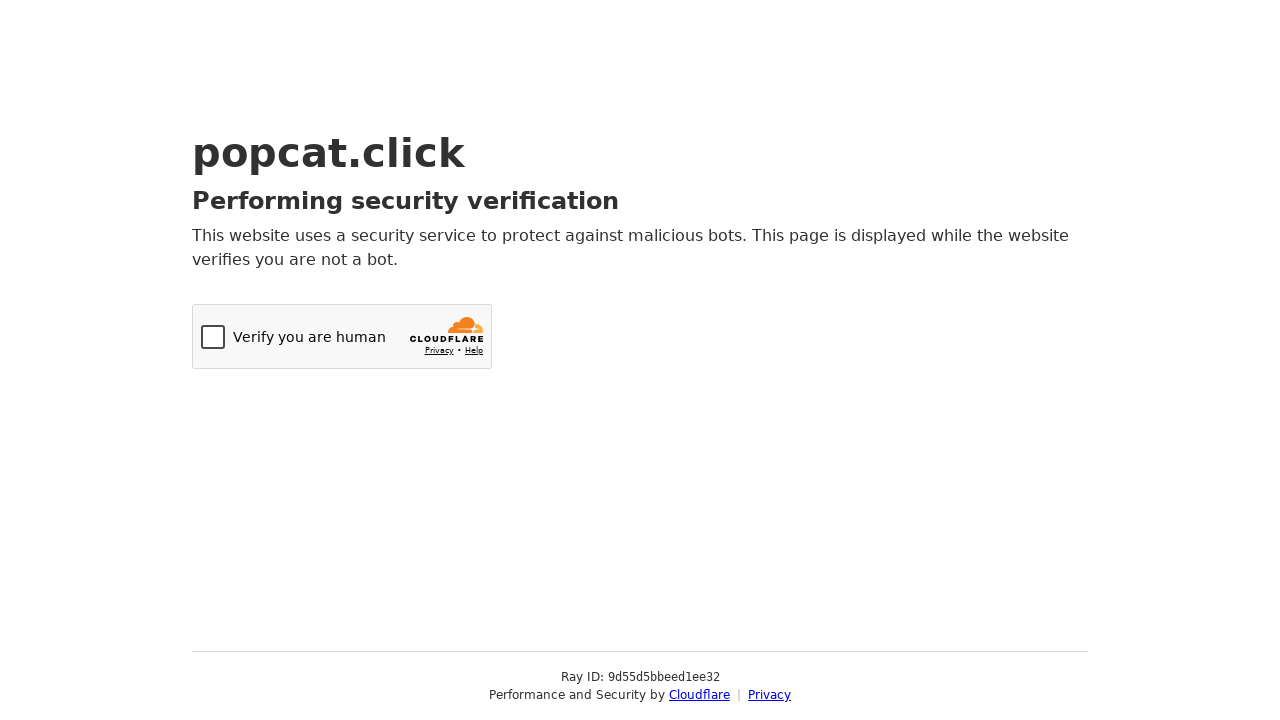

Sent keyboard press 'C' (iteration 45/100) on body
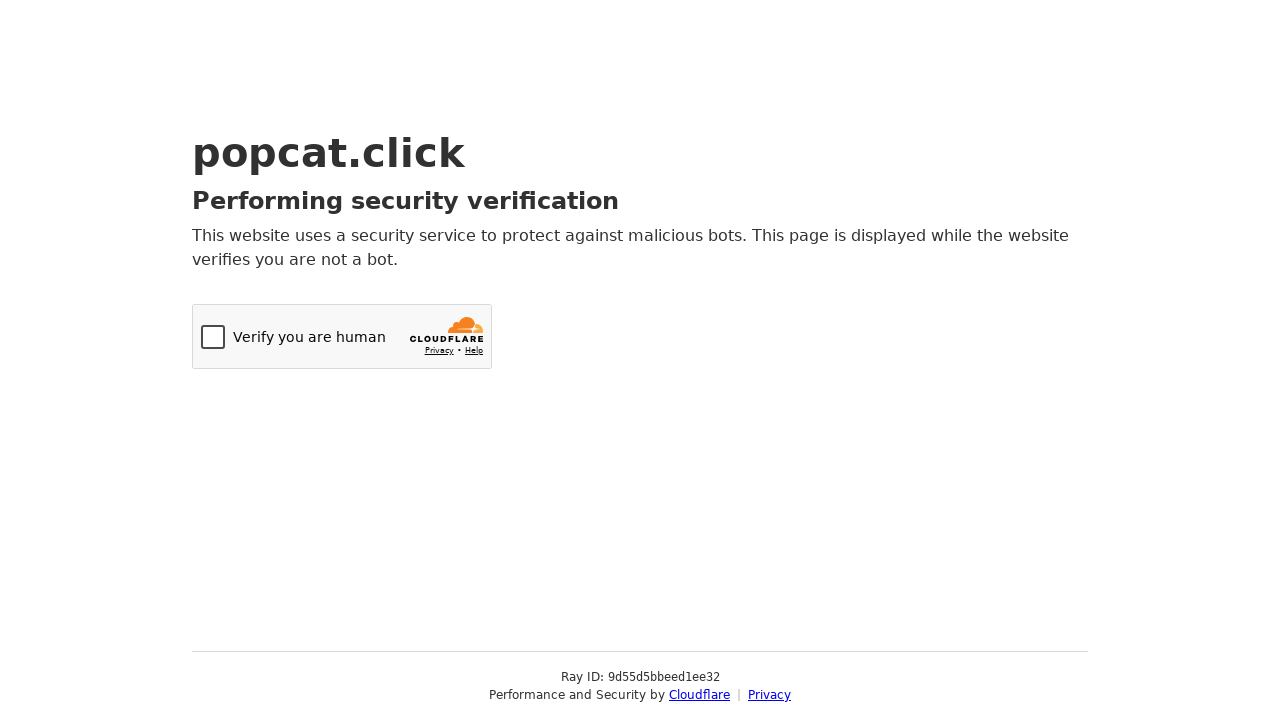

Sent keyboard press 'D' (iteration 45/100) on body
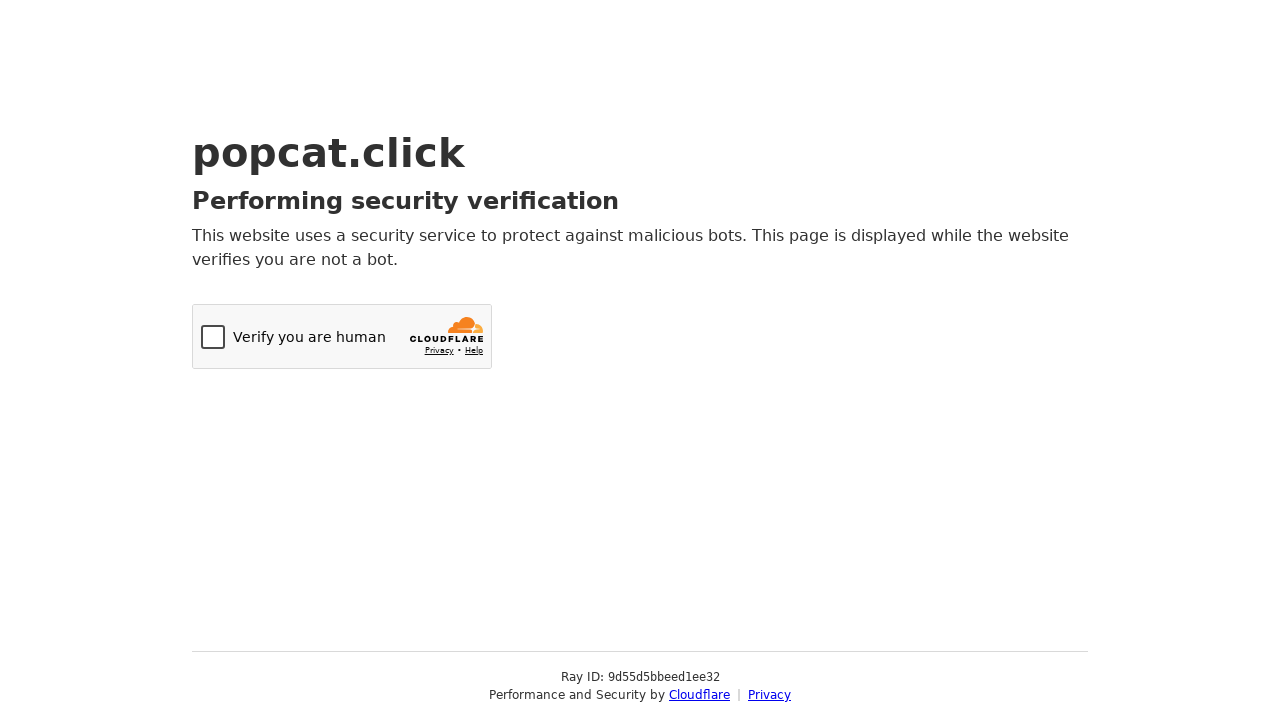

Sent keyboard press 'a' (iteration 46/100) on body
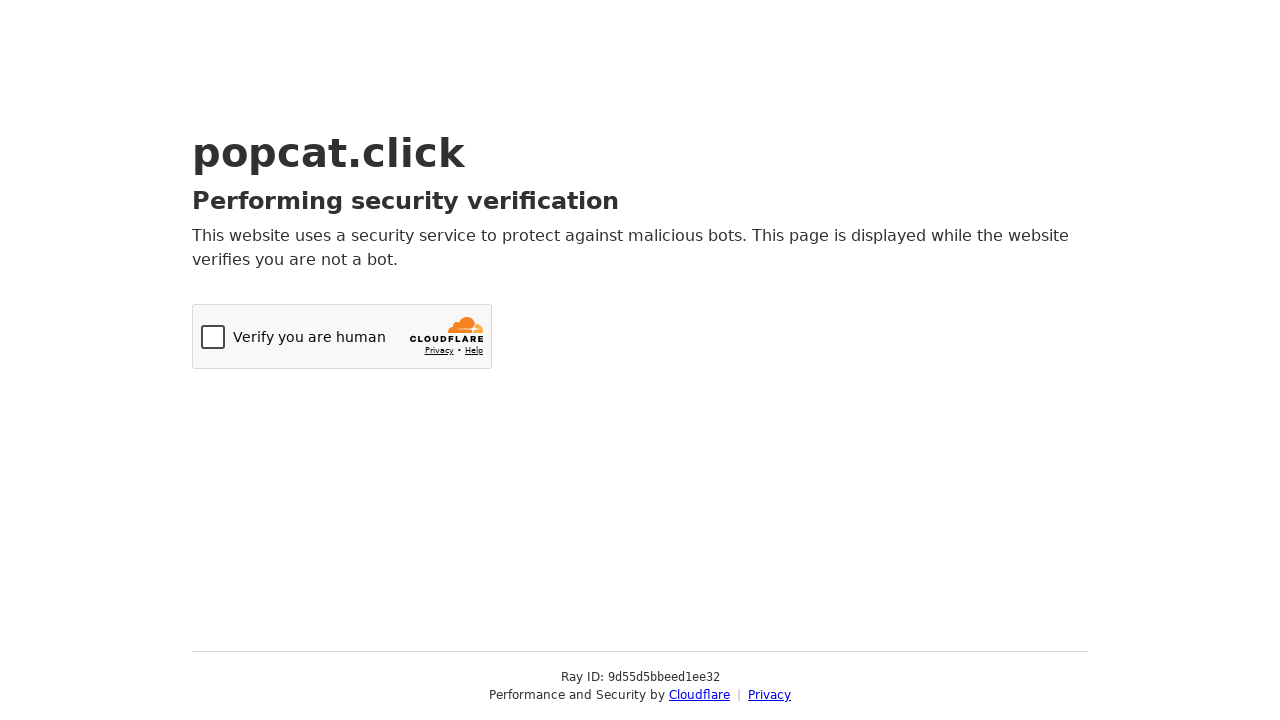

Sent keyboard press 'f' (iteration 46/100) on body
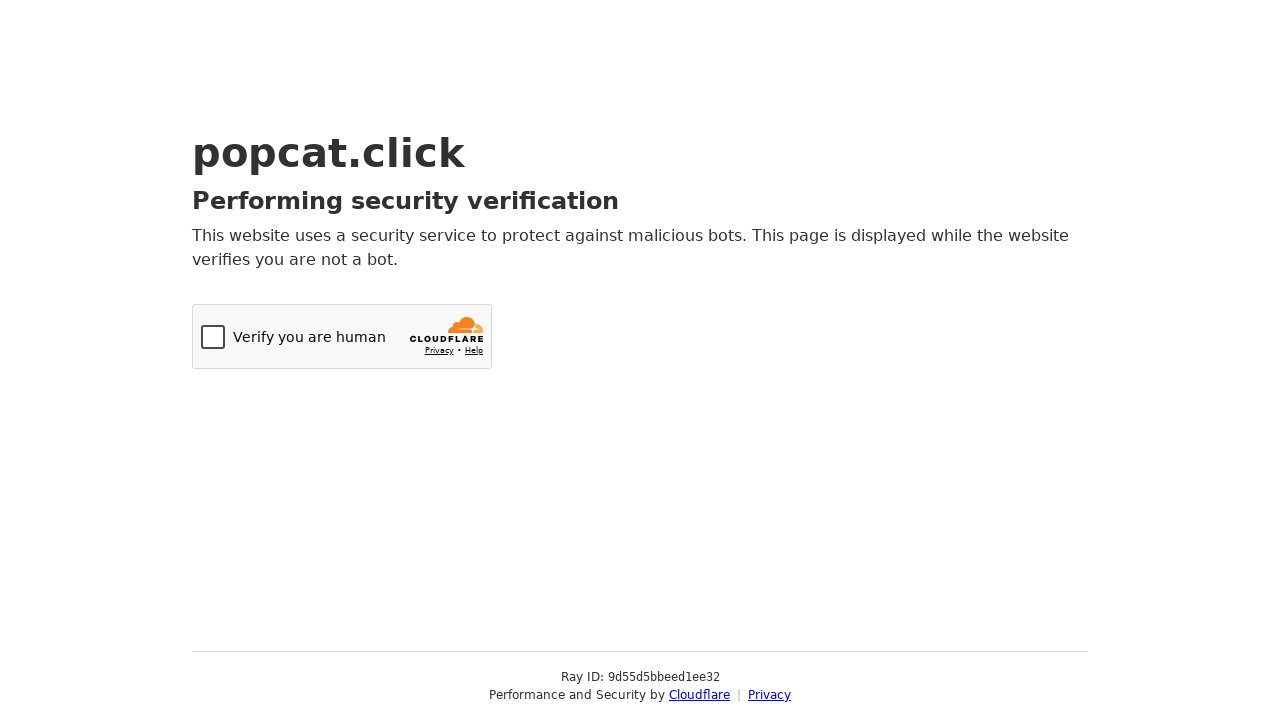

Sent keyboard press 'C' (iteration 46/100) on body
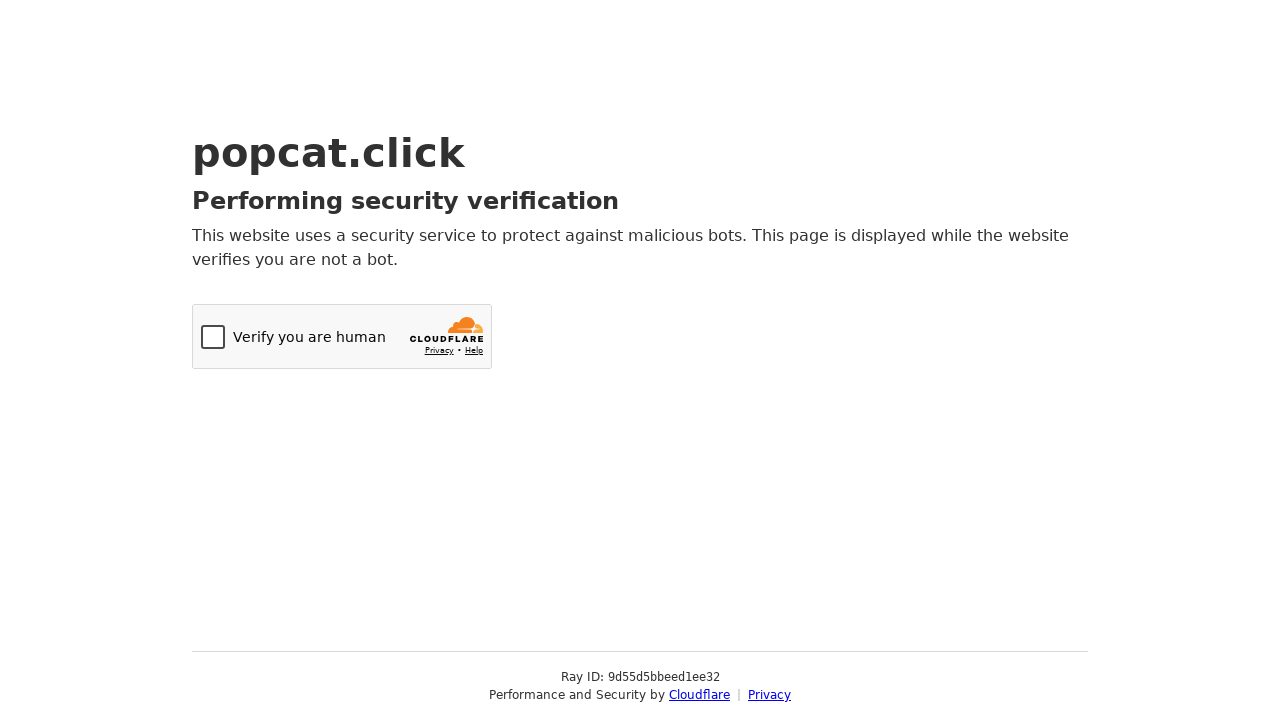

Sent keyboard press 'D' (iteration 46/100) on body
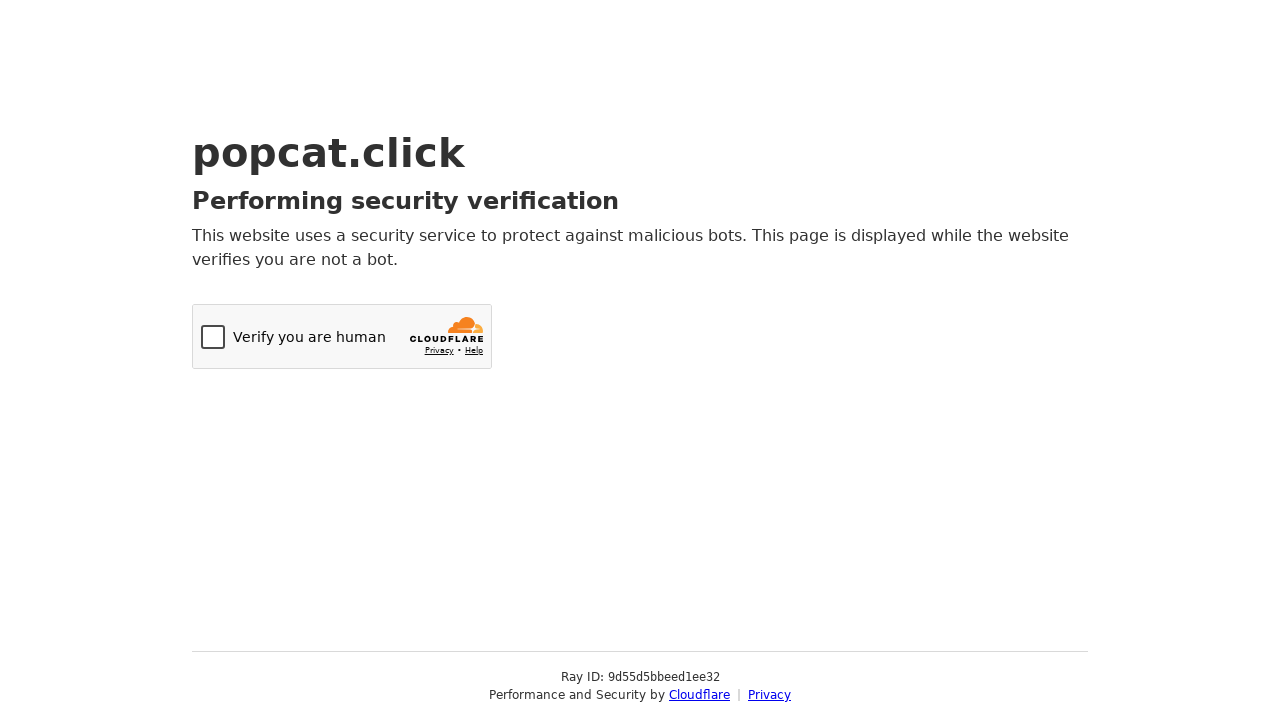

Sent keyboard press 'a' (iteration 47/100) on body
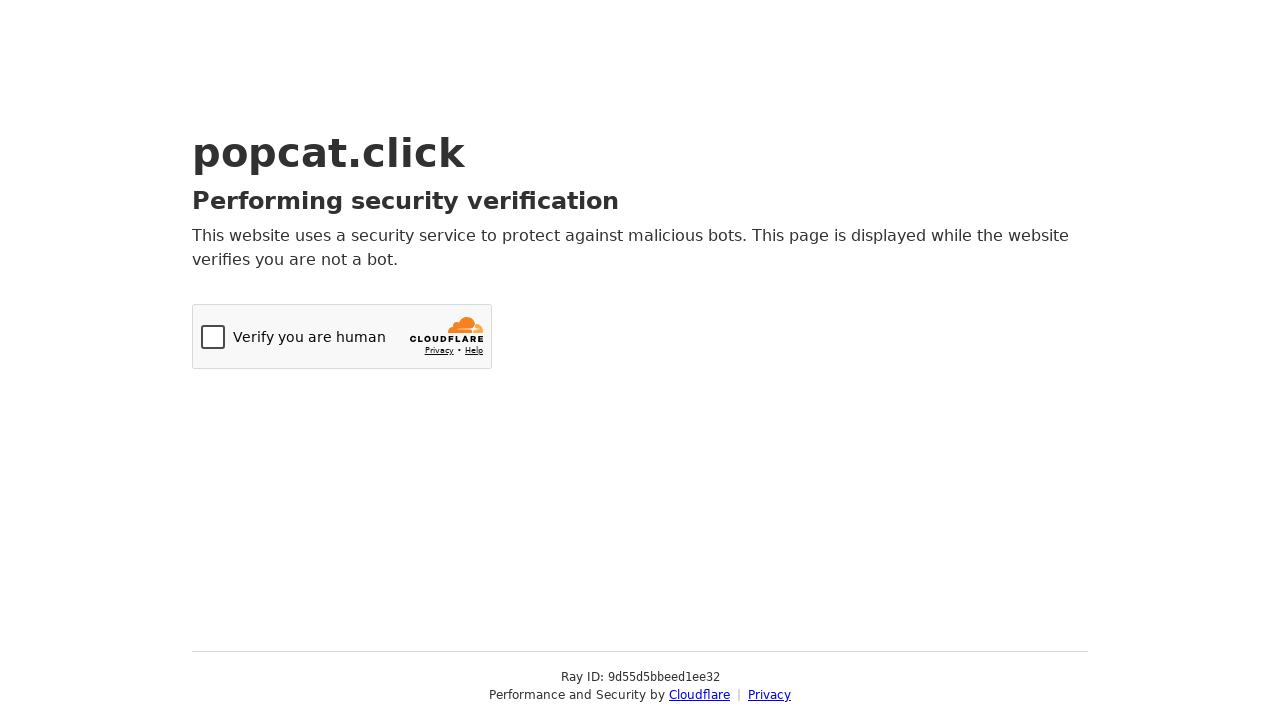

Sent keyboard press 'f' (iteration 47/100) on body
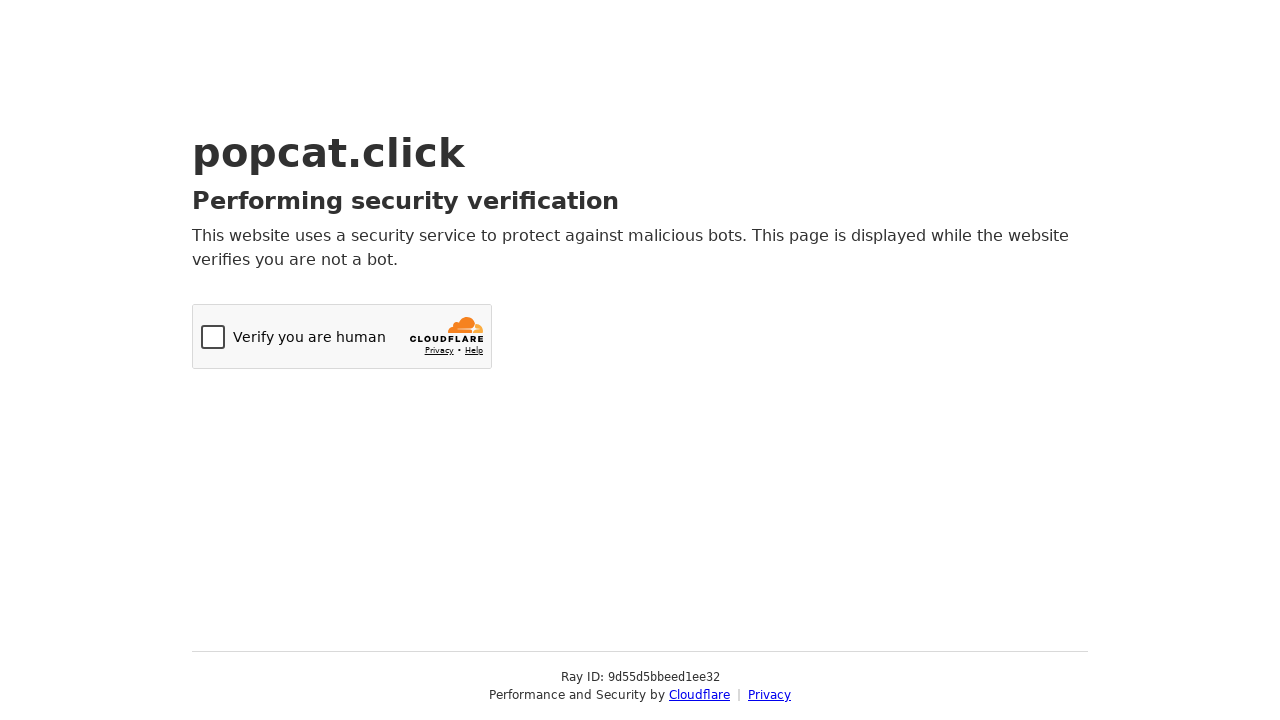

Sent keyboard press 'C' (iteration 47/100) on body
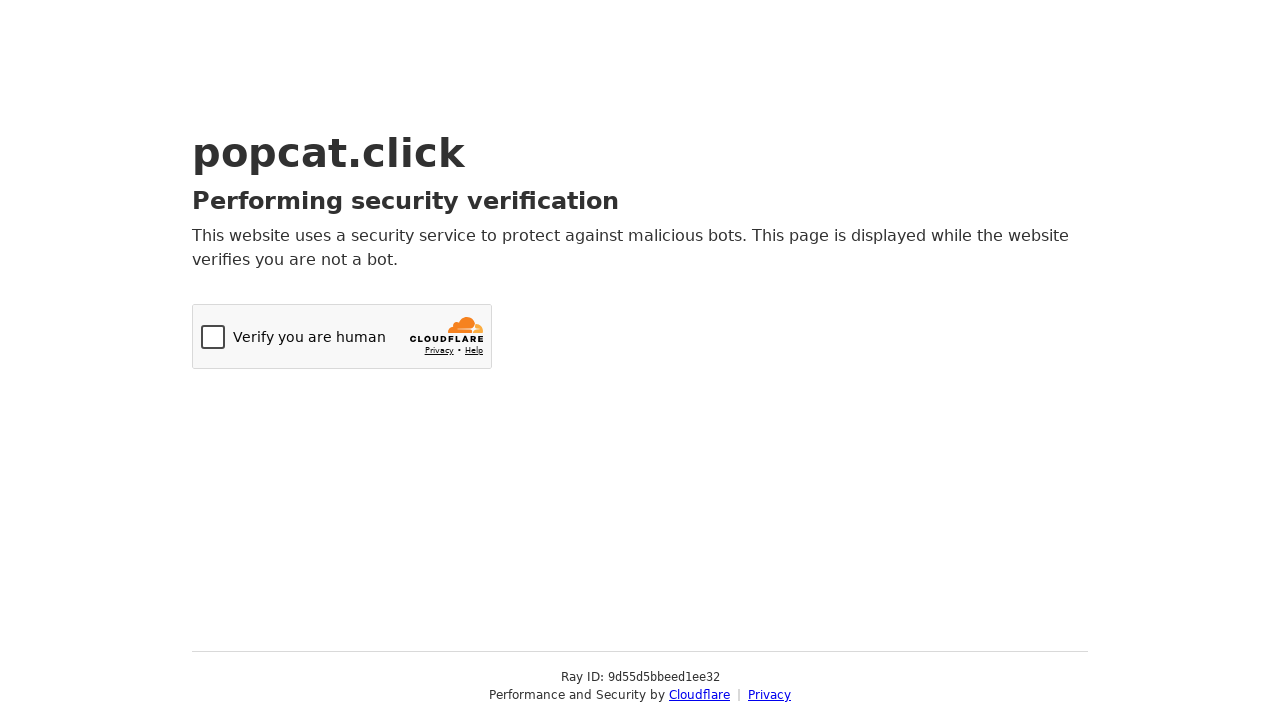

Sent keyboard press 'D' (iteration 47/100) on body
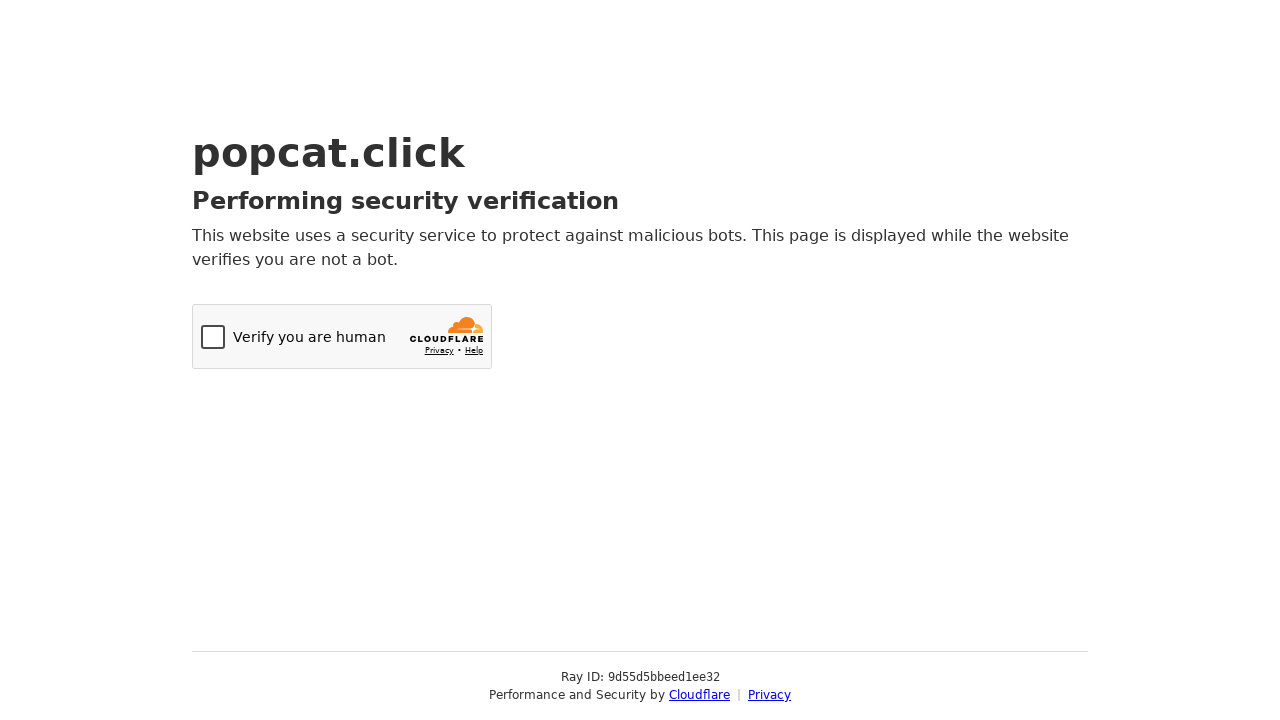

Sent keyboard press 'a' (iteration 48/100) on body
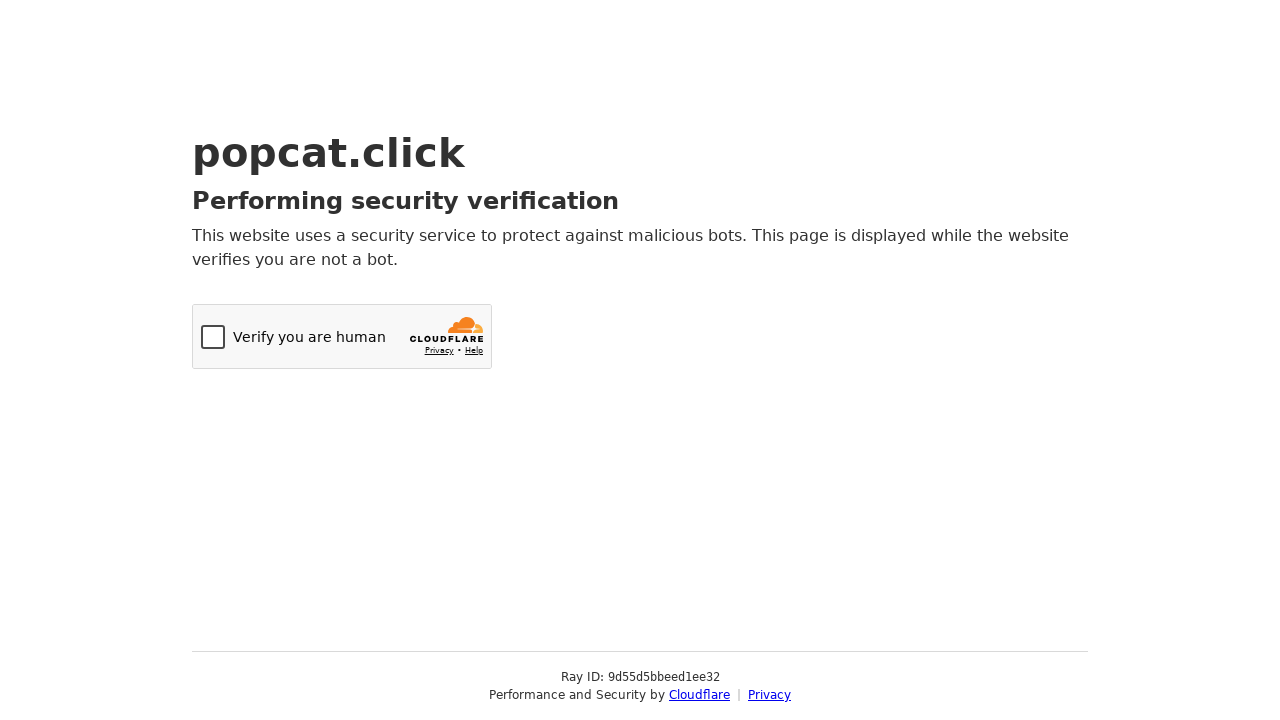

Sent keyboard press 'f' (iteration 48/100) on body
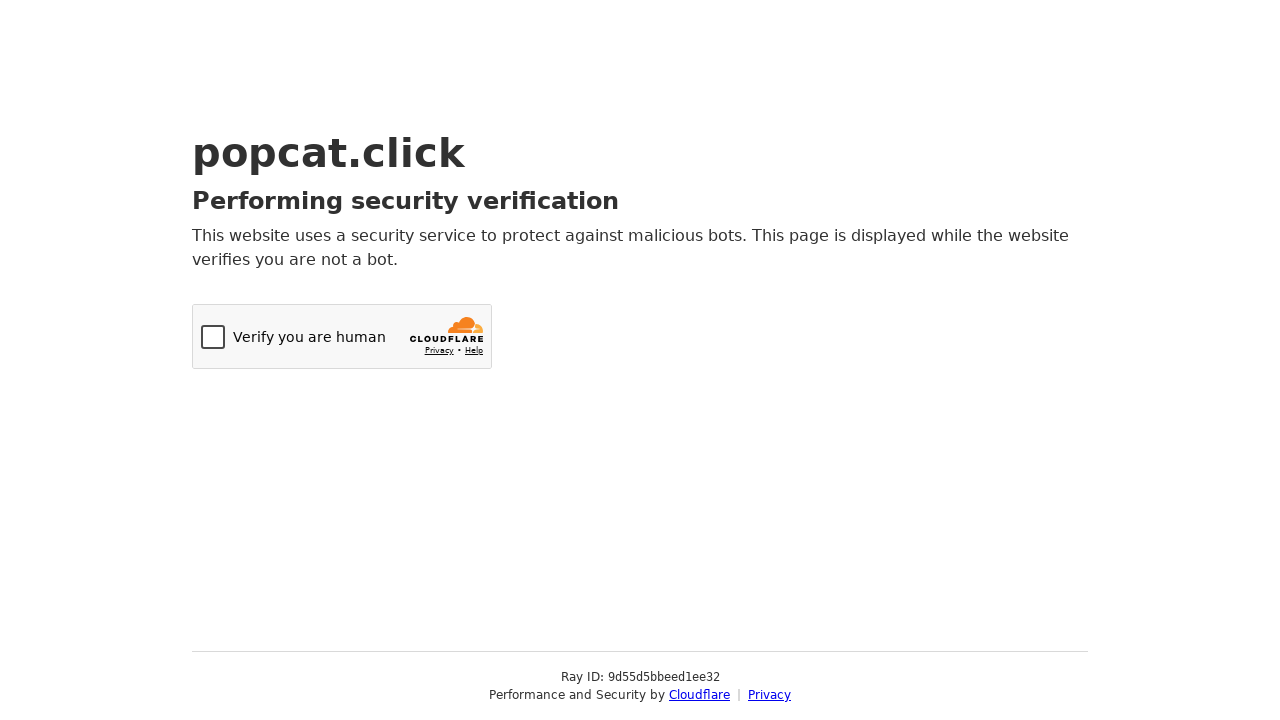

Sent keyboard press 'C' (iteration 48/100) on body
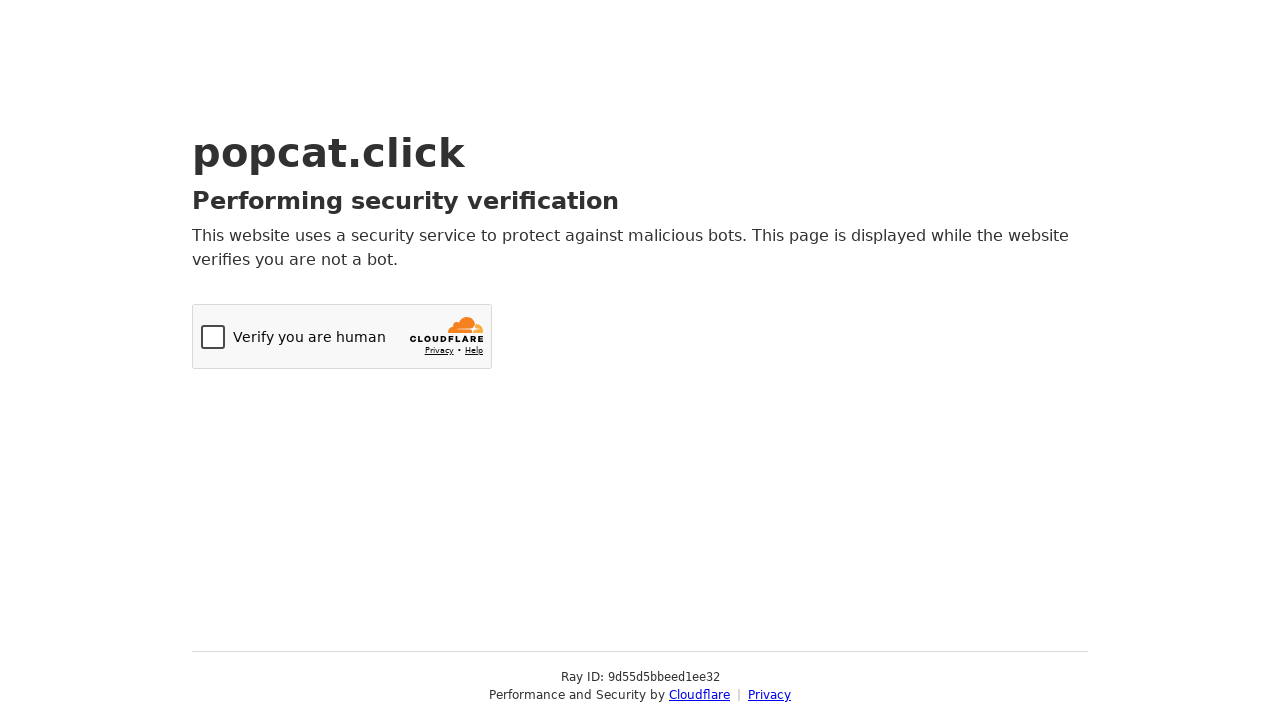

Sent keyboard press 'D' (iteration 48/100) on body
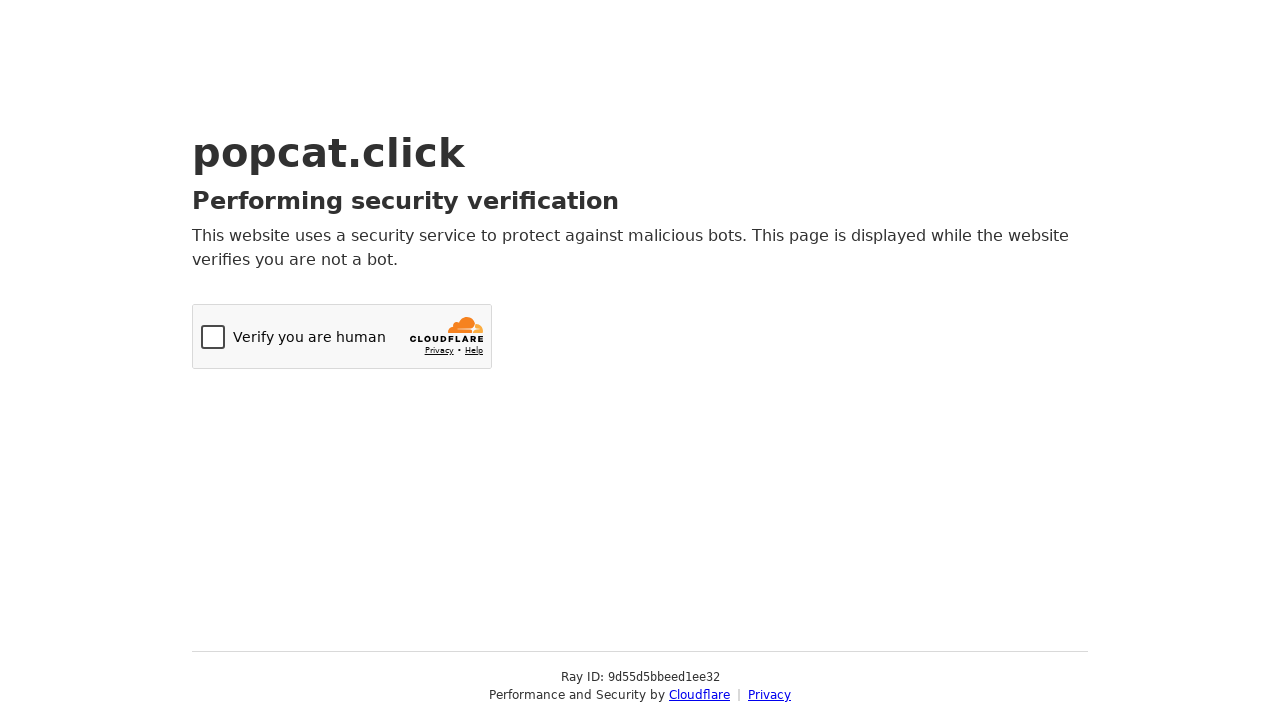

Sent keyboard press 'a' (iteration 49/100) on body
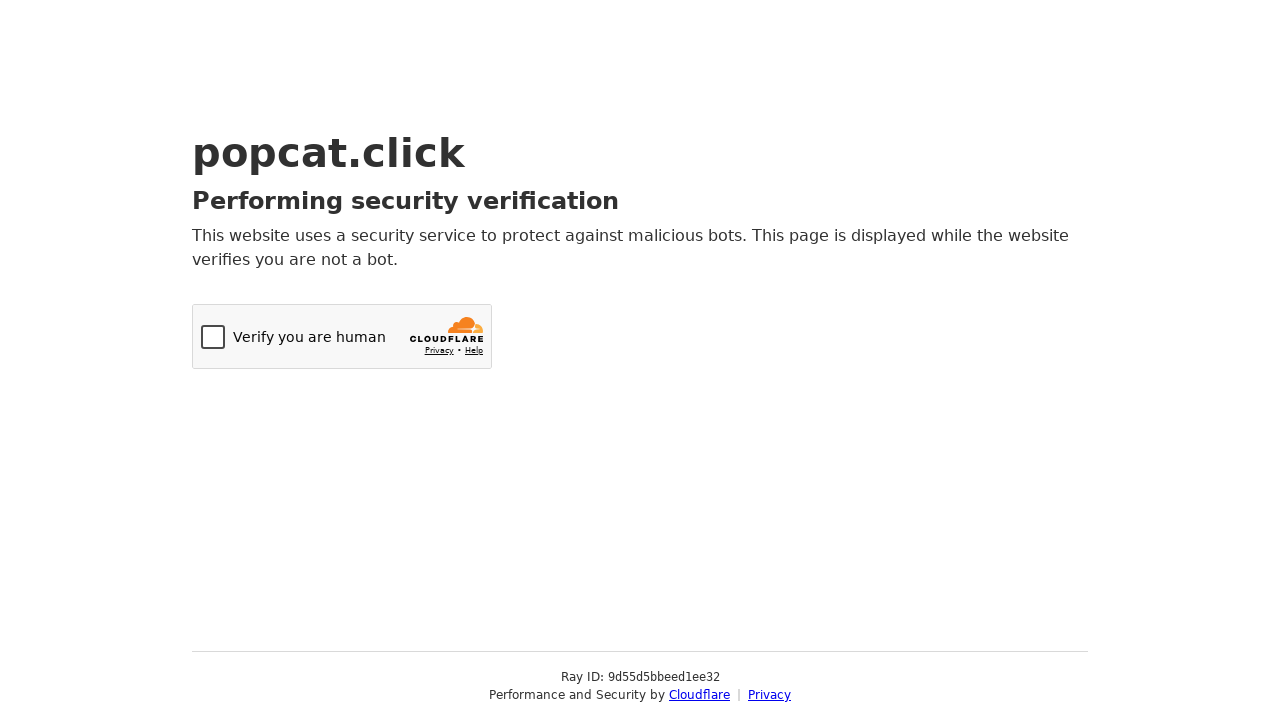

Sent keyboard press 'f' (iteration 49/100) on body
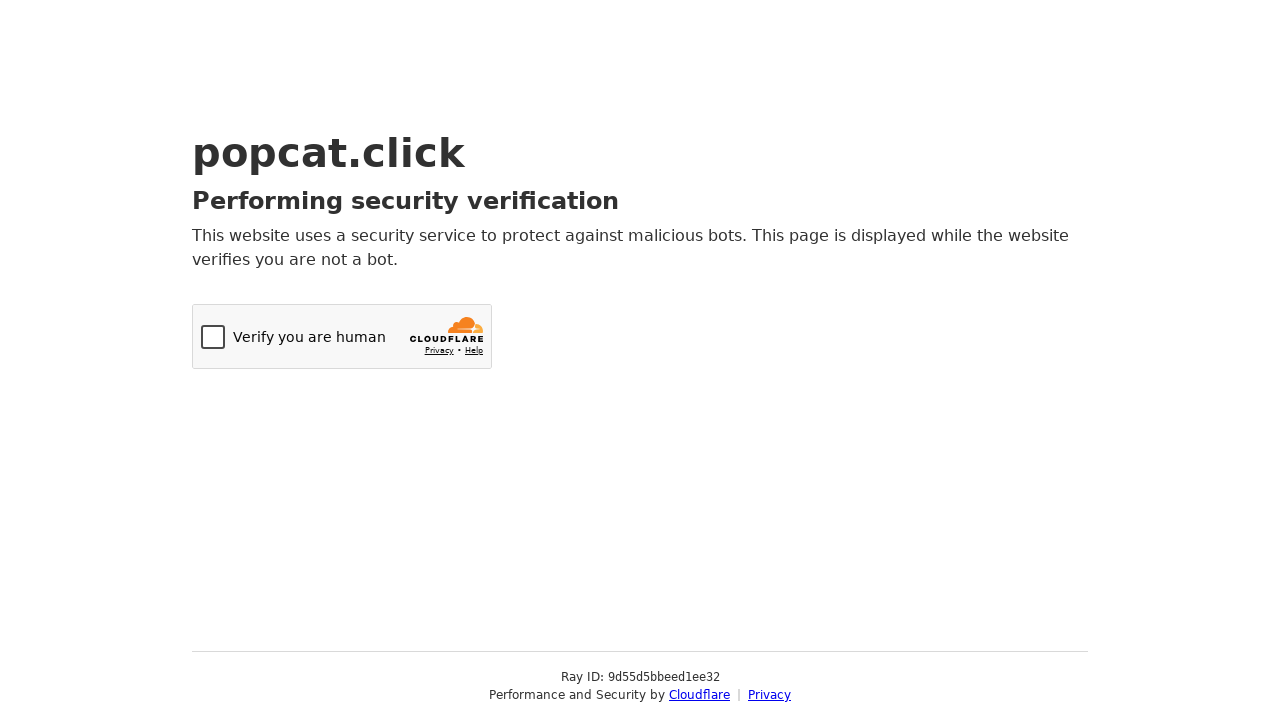

Sent keyboard press 'C' (iteration 49/100) on body
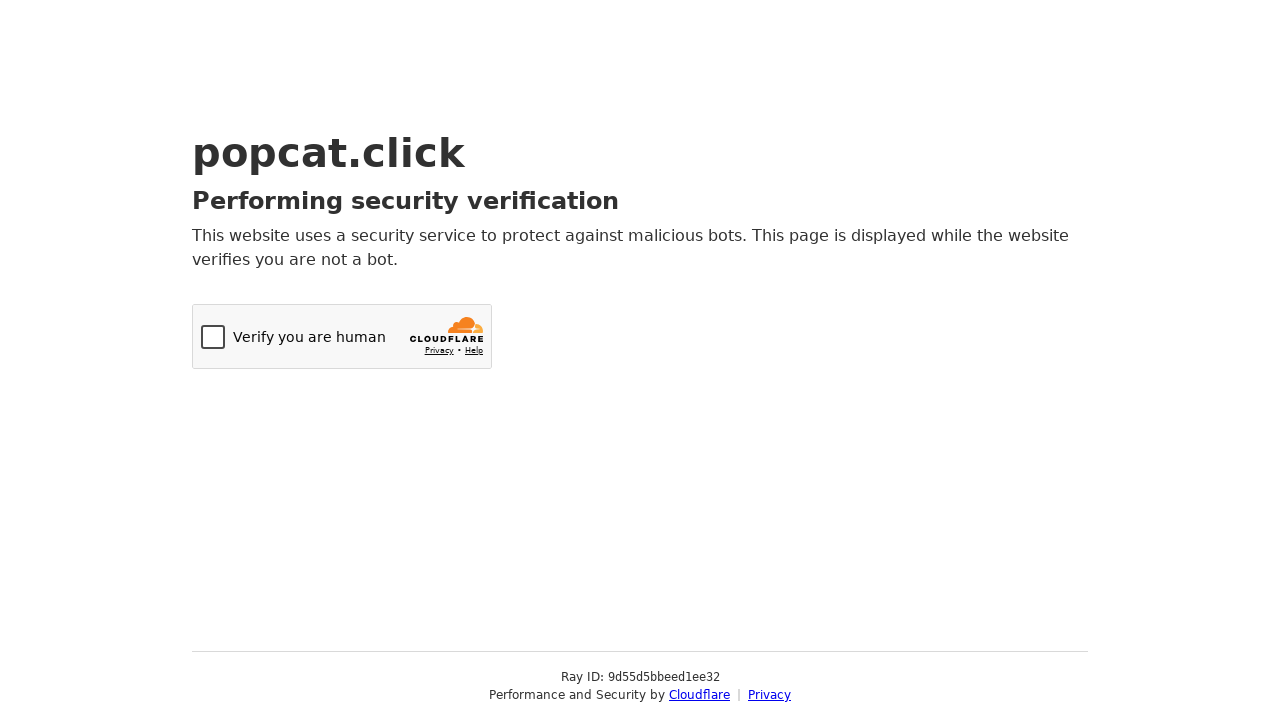

Sent keyboard press 'D' (iteration 49/100) on body
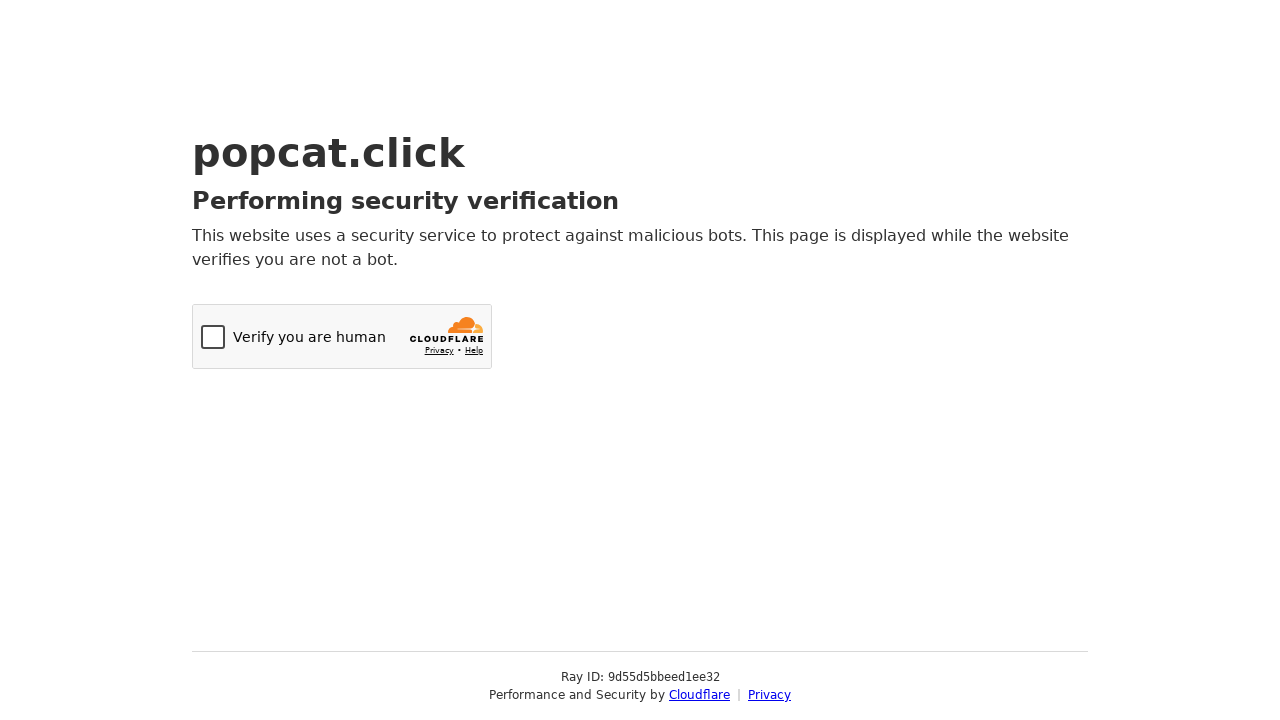

Sent keyboard press 'a' (iteration 50/100) on body
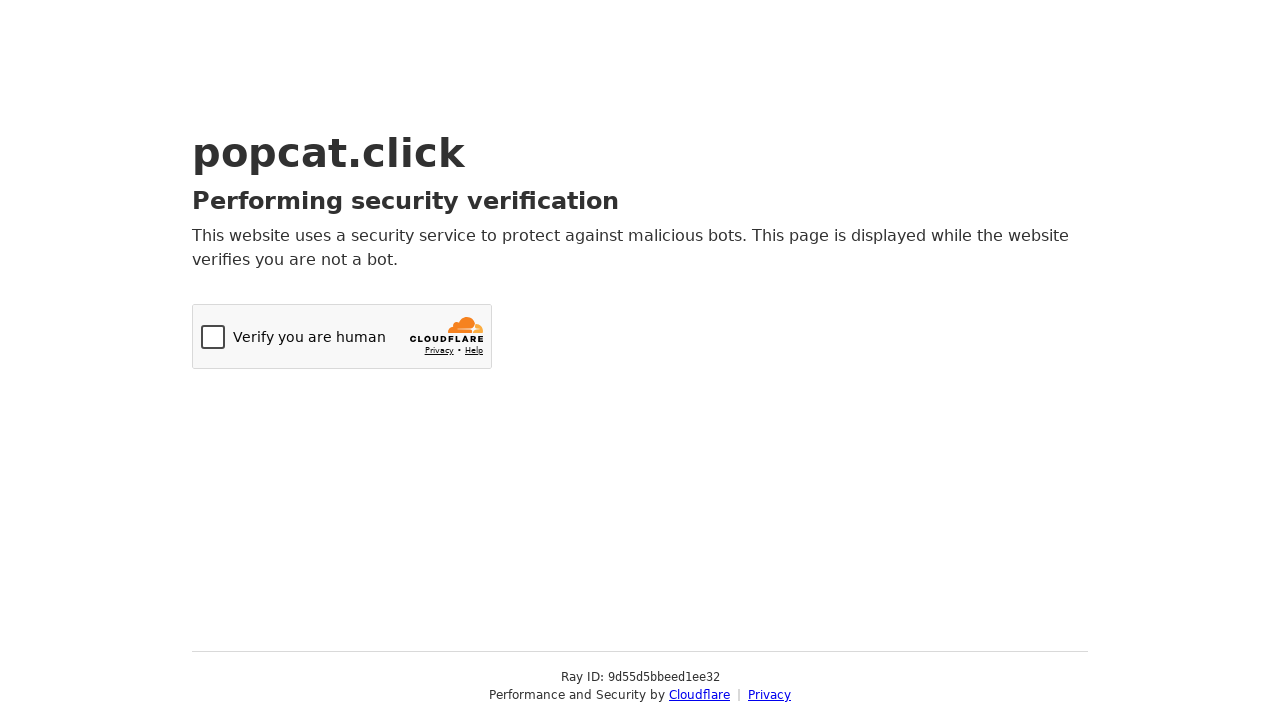

Sent keyboard press 'f' (iteration 50/100) on body
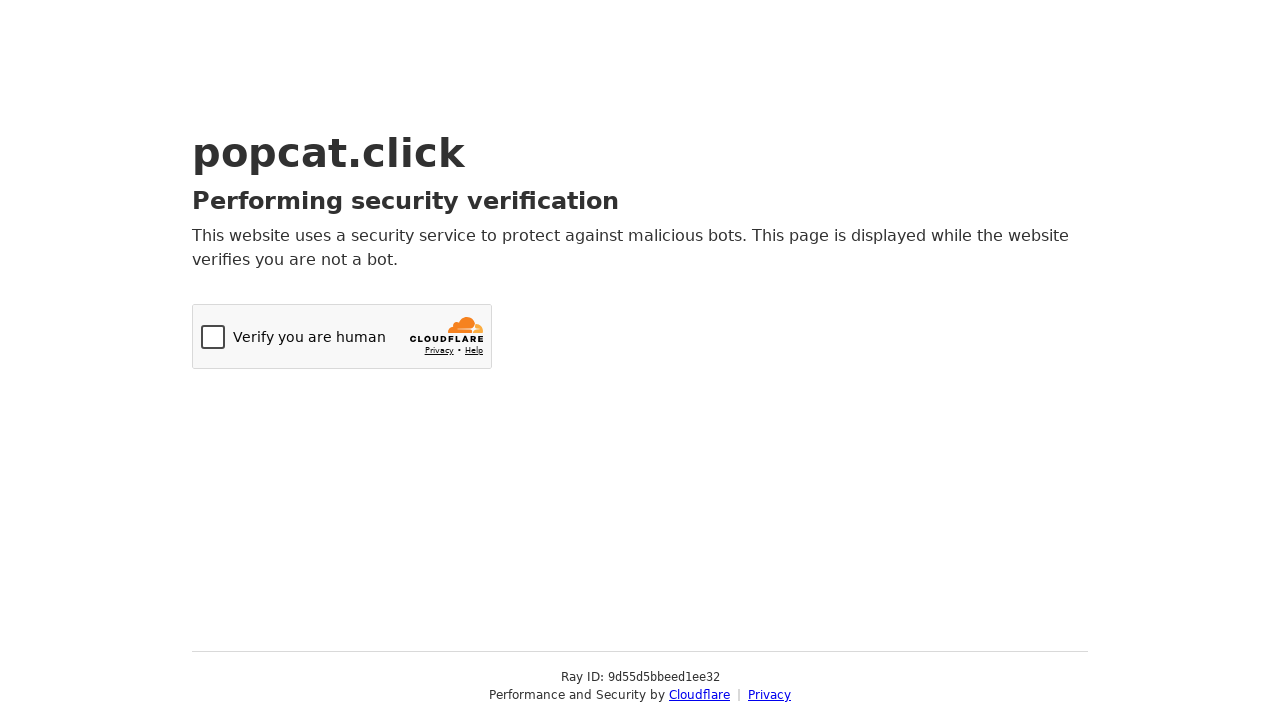

Sent keyboard press 'C' (iteration 50/100) on body
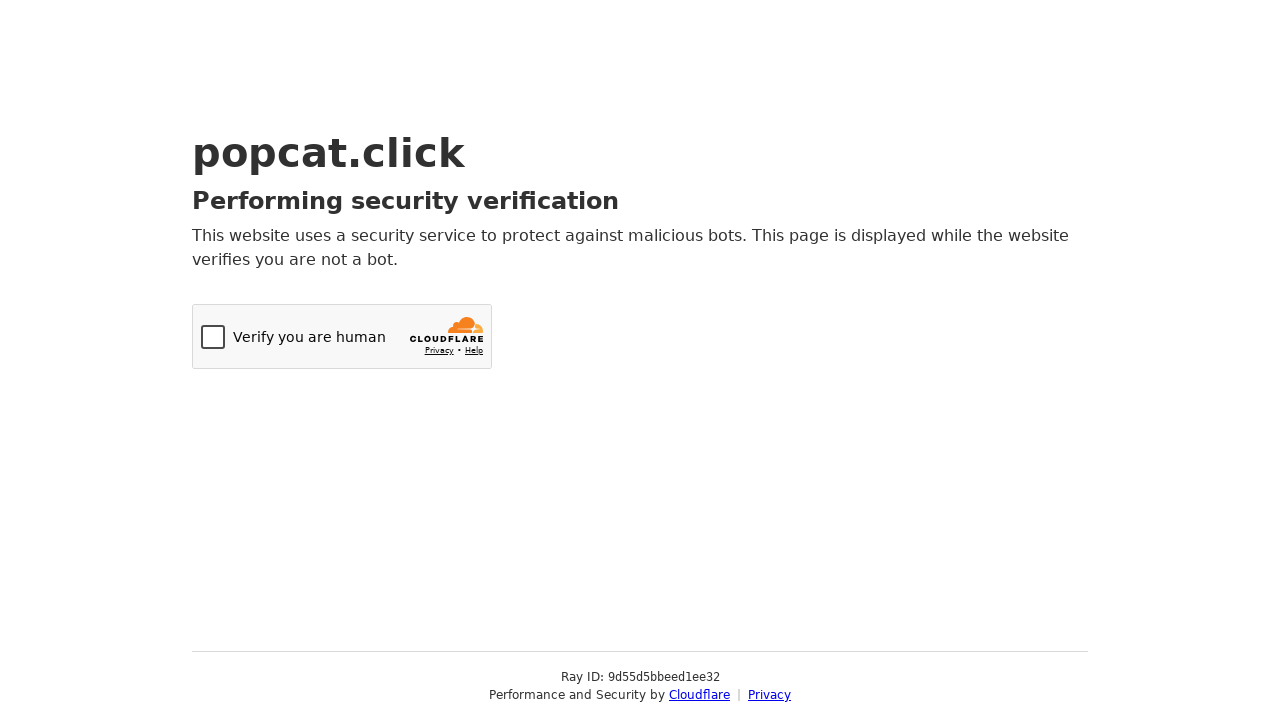

Sent keyboard press 'D' (iteration 50/100) on body
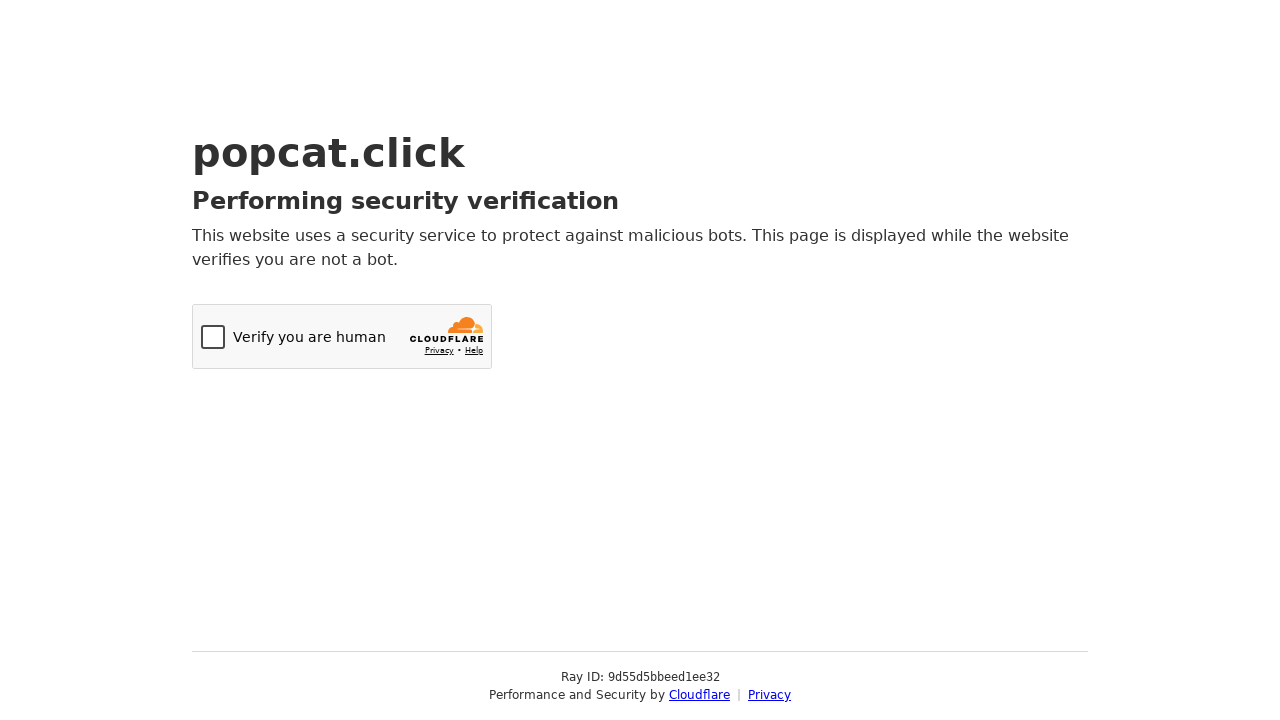

Sent keyboard press 'a' (iteration 51/100) on body
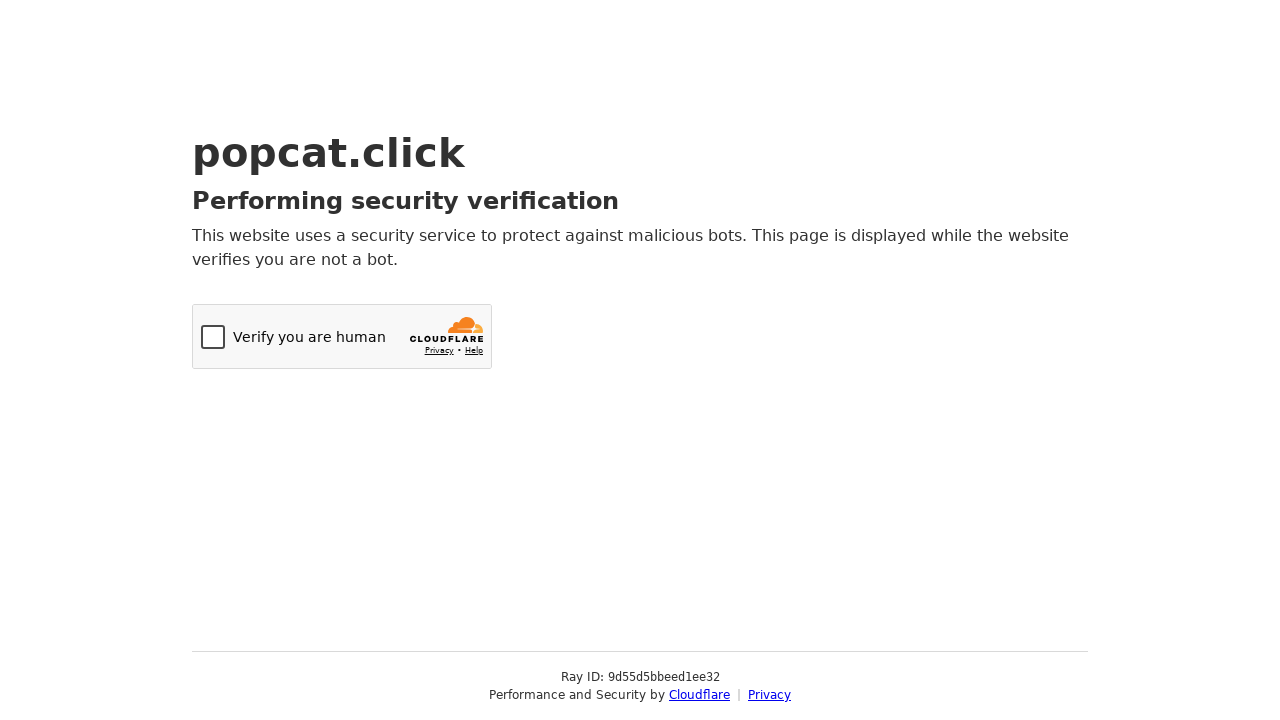

Sent keyboard press 'f' (iteration 51/100) on body
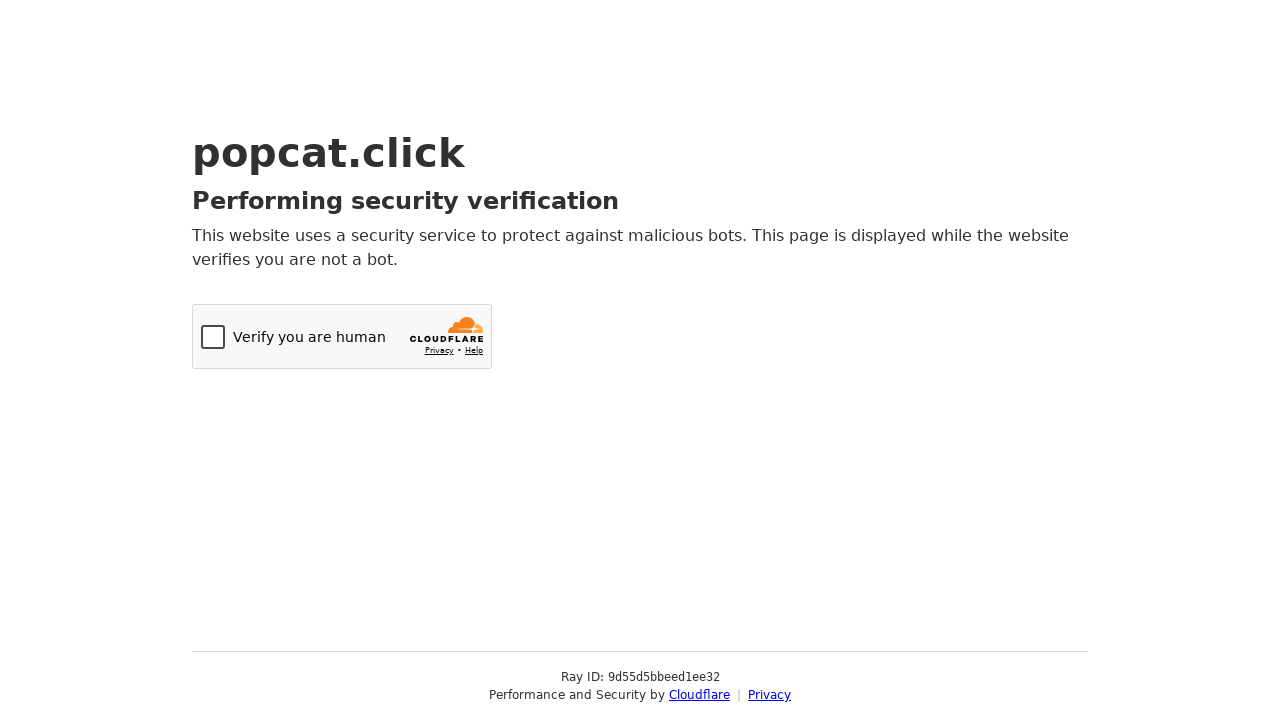

Sent keyboard press 'C' (iteration 51/100) on body
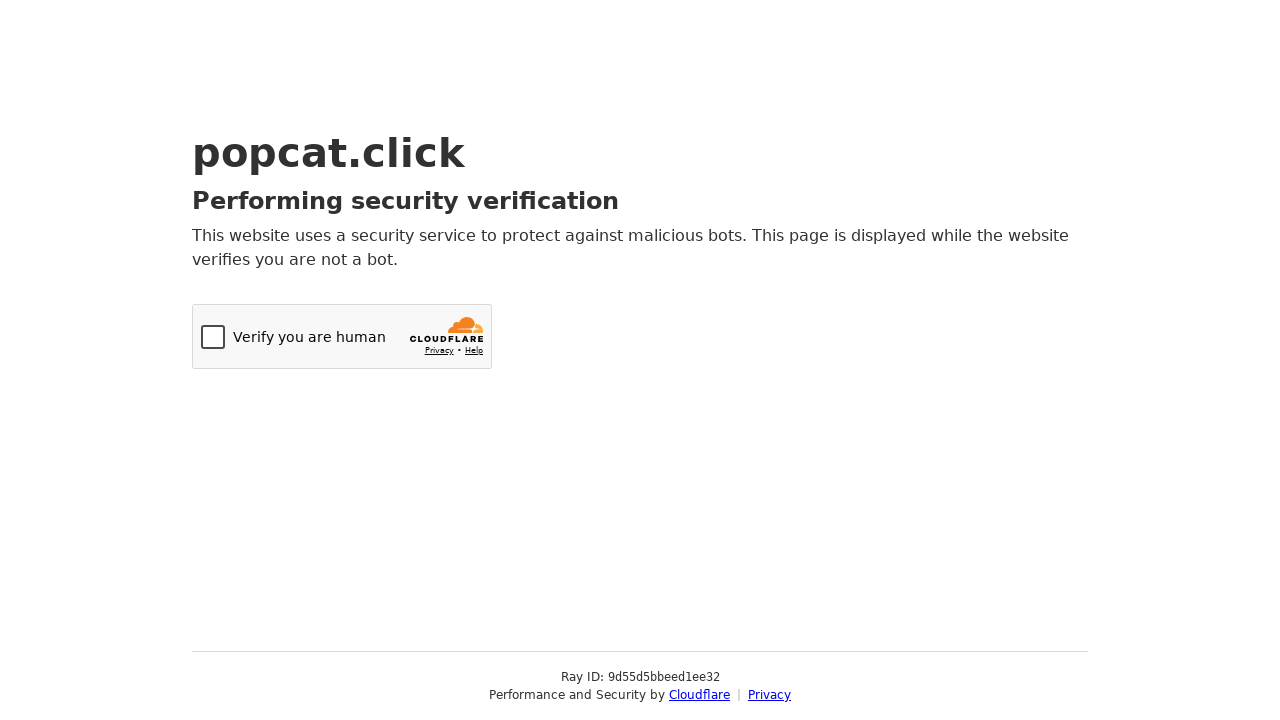

Sent keyboard press 'D' (iteration 51/100) on body
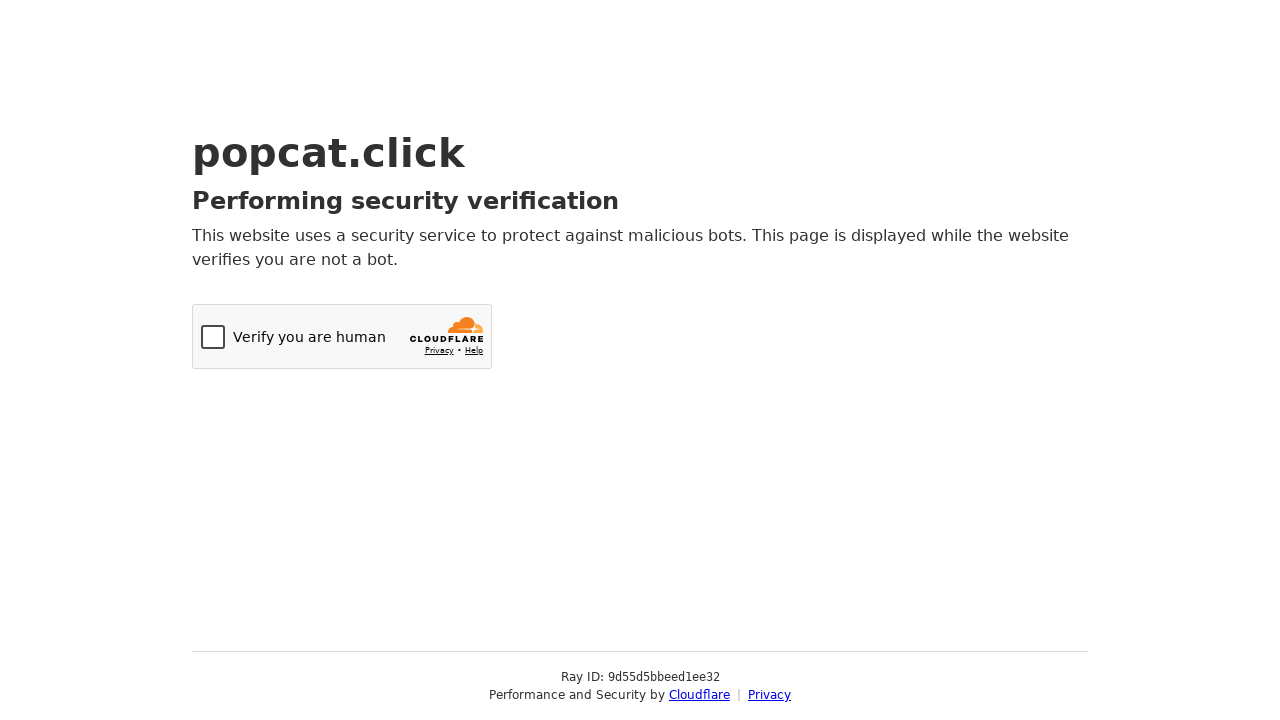

Sent keyboard press 'a' (iteration 52/100) on body
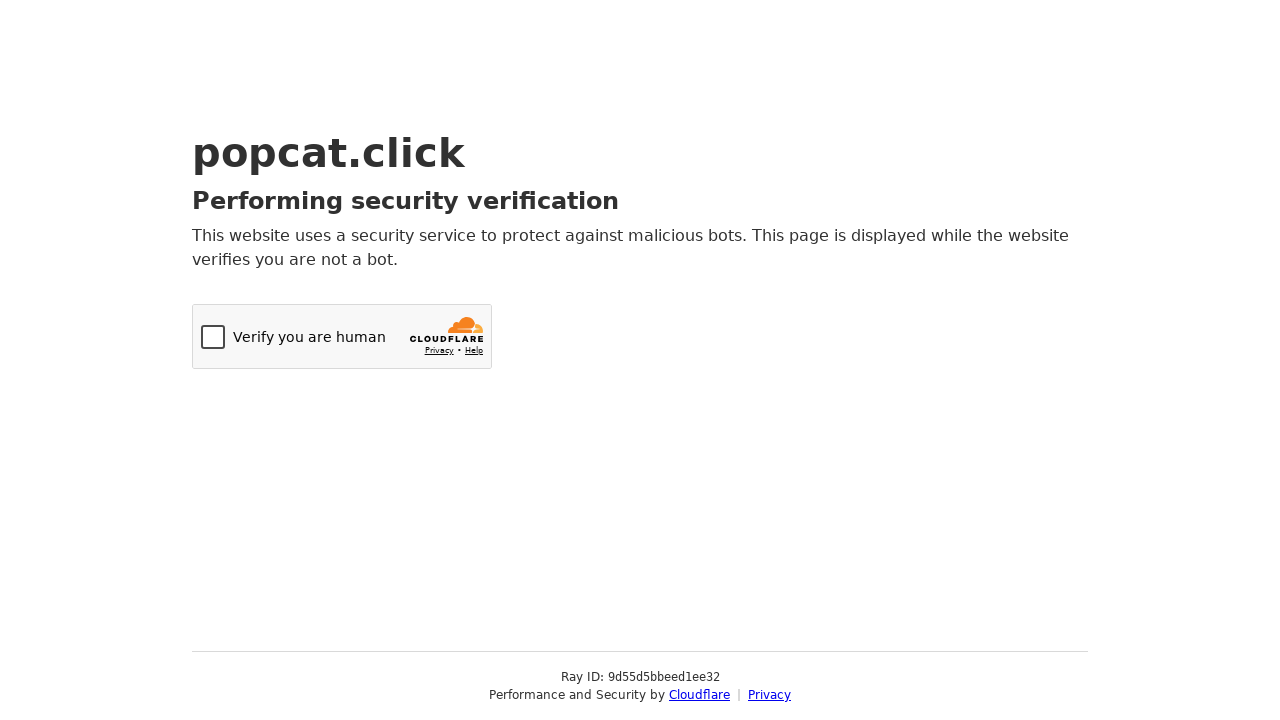

Sent keyboard press 'f' (iteration 52/100) on body
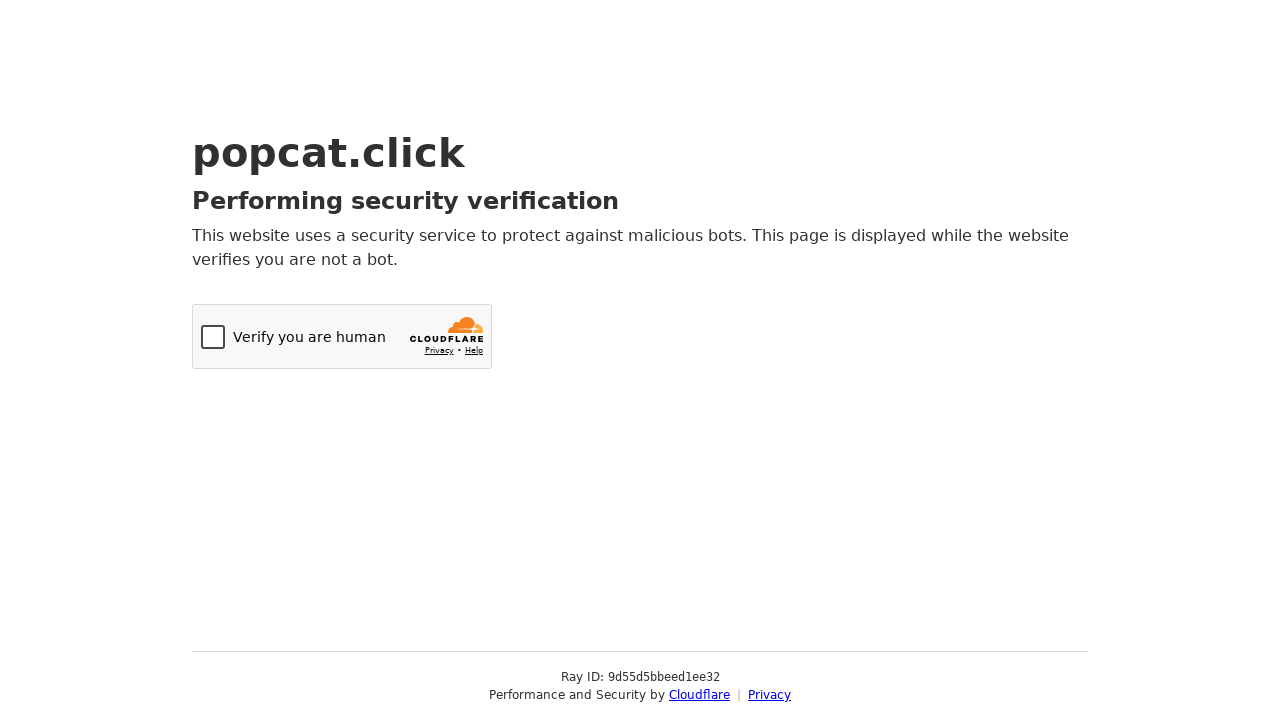

Sent keyboard press 'C' (iteration 52/100) on body
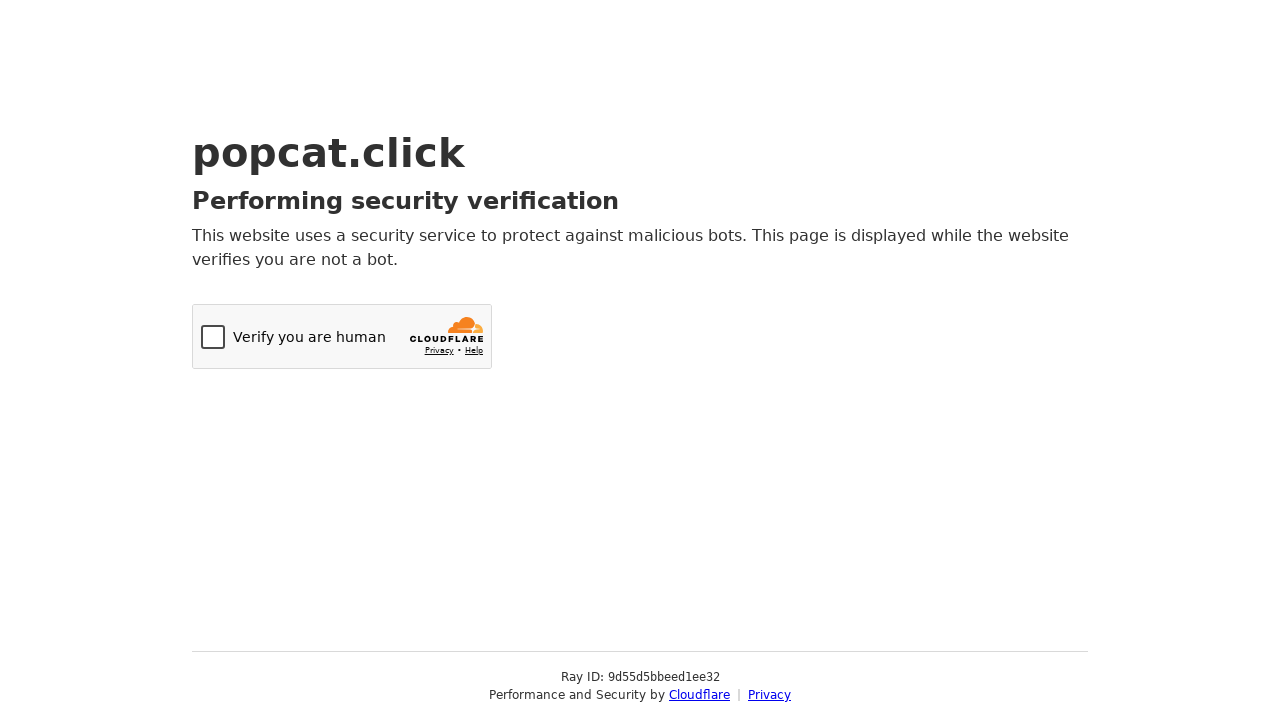

Sent keyboard press 'D' (iteration 52/100) on body
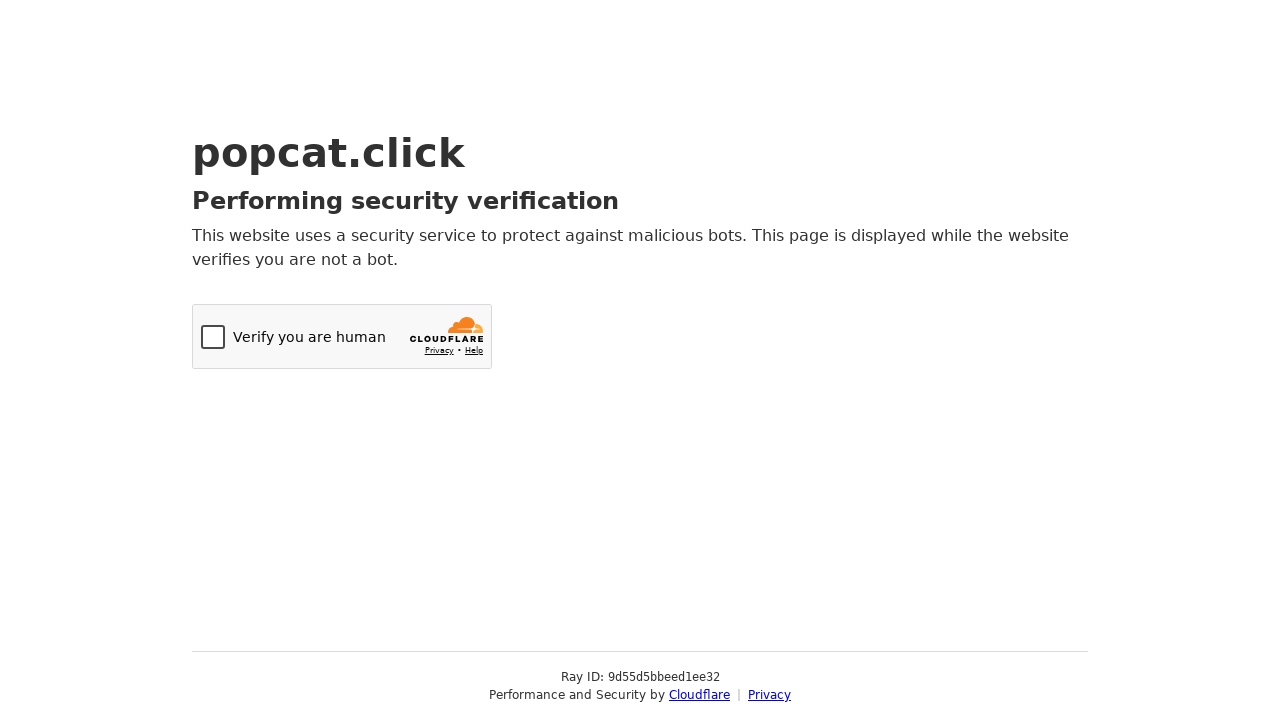

Sent keyboard press 'a' (iteration 53/100) on body
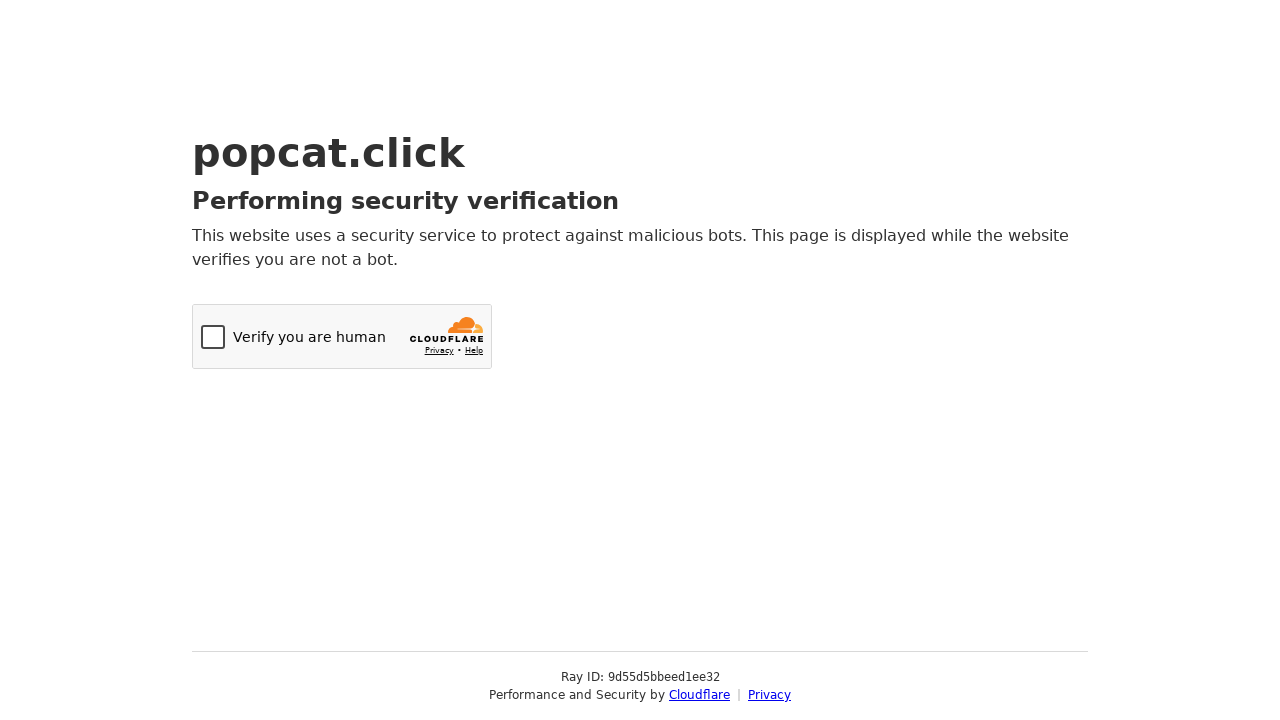

Sent keyboard press 'f' (iteration 53/100) on body
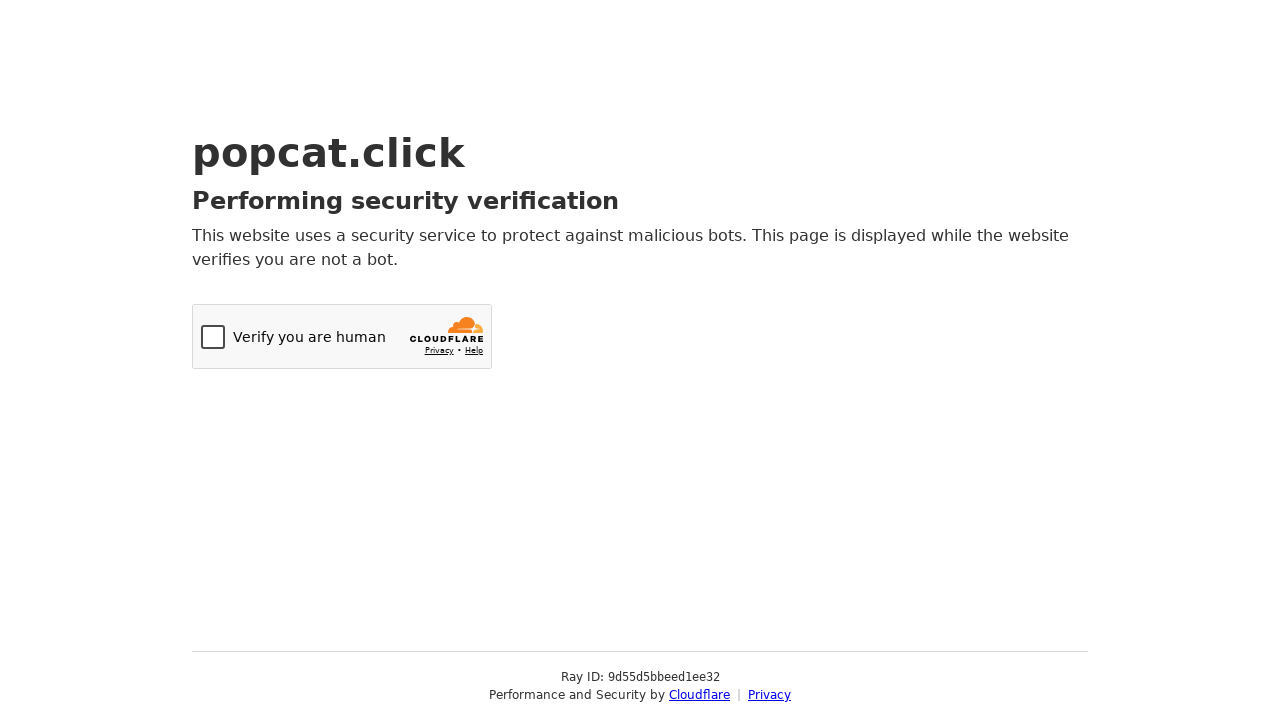

Sent keyboard press 'C' (iteration 53/100) on body
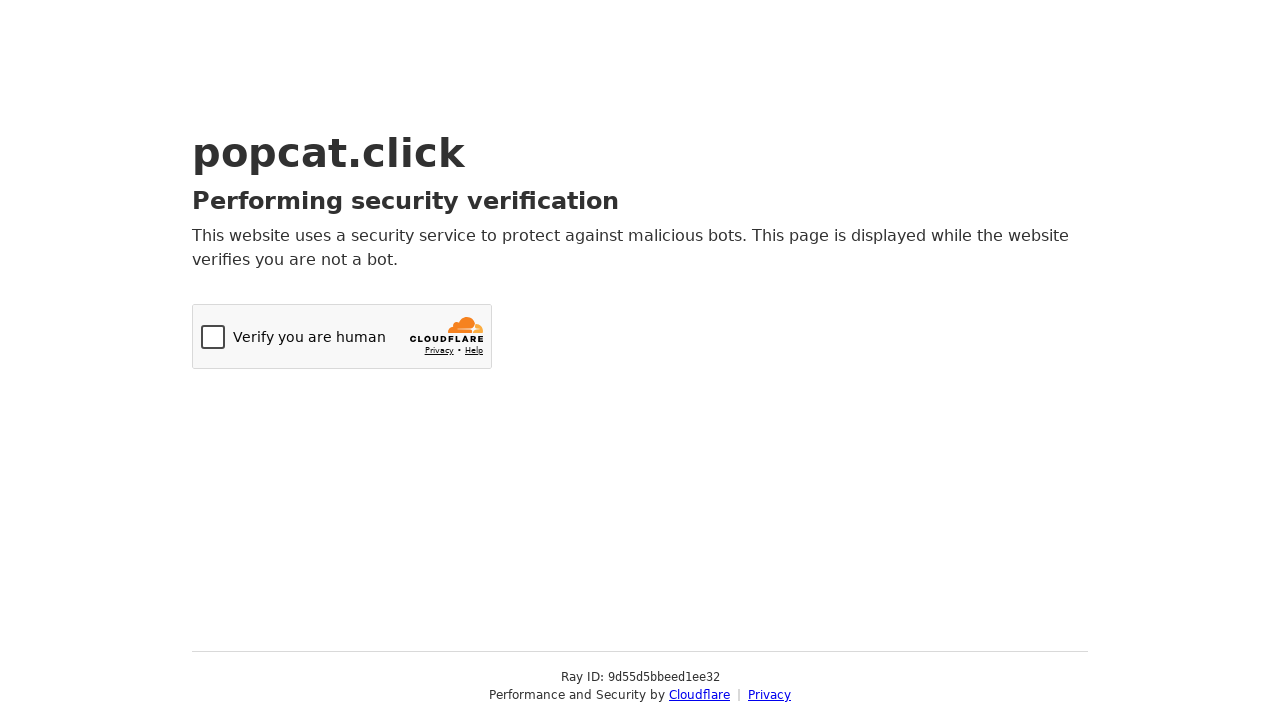

Sent keyboard press 'D' (iteration 53/100) on body
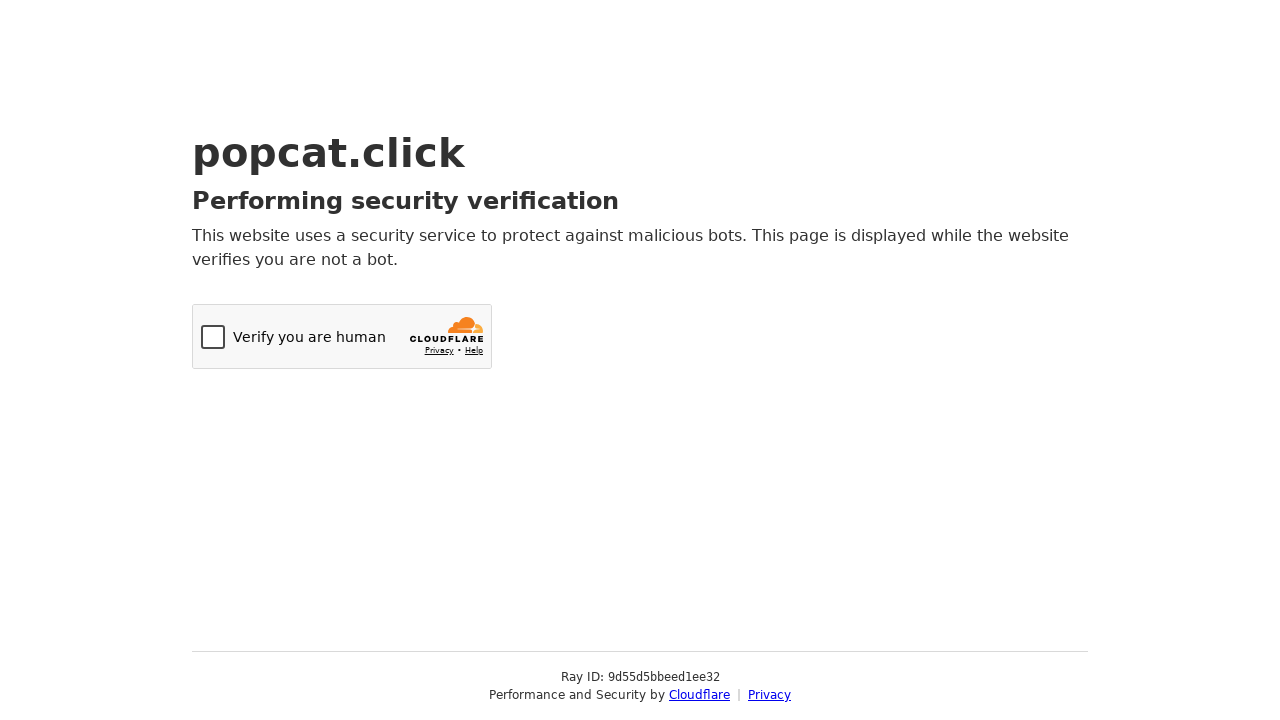

Sent keyboard press 'a' (iteration 54/100) on body
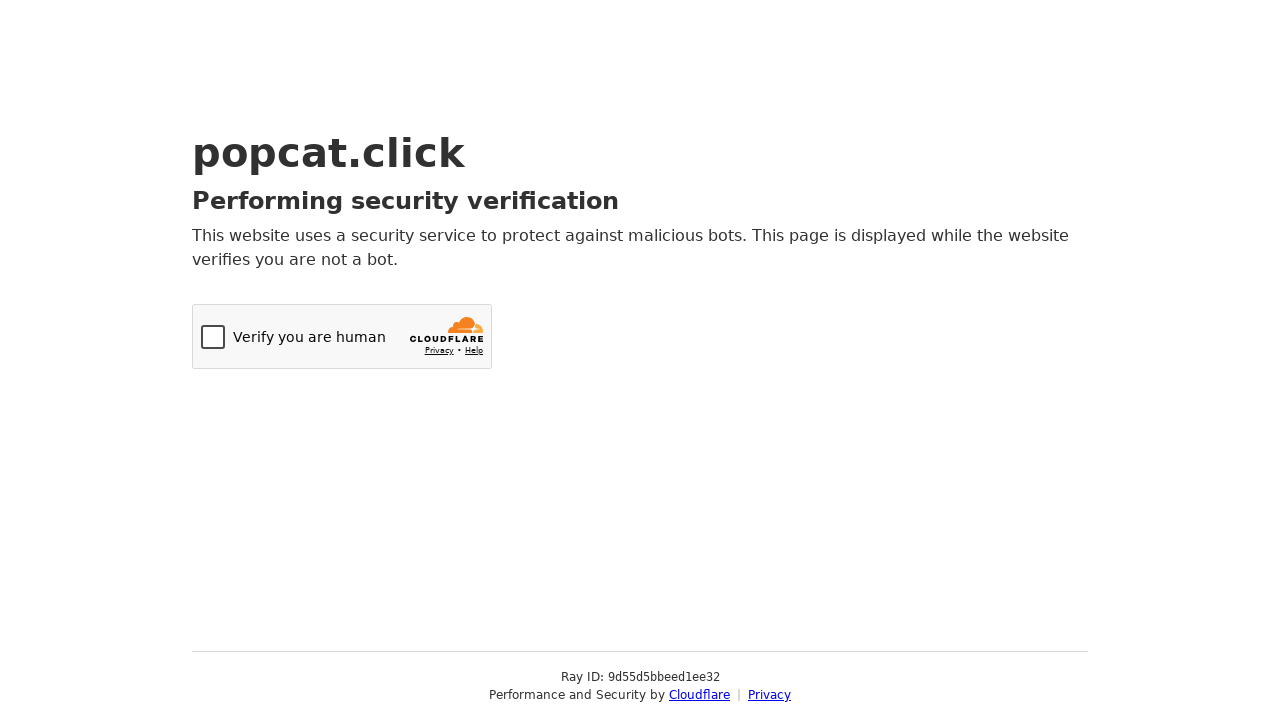

Sent keyboard press 'f' (iteration 54/100) on body
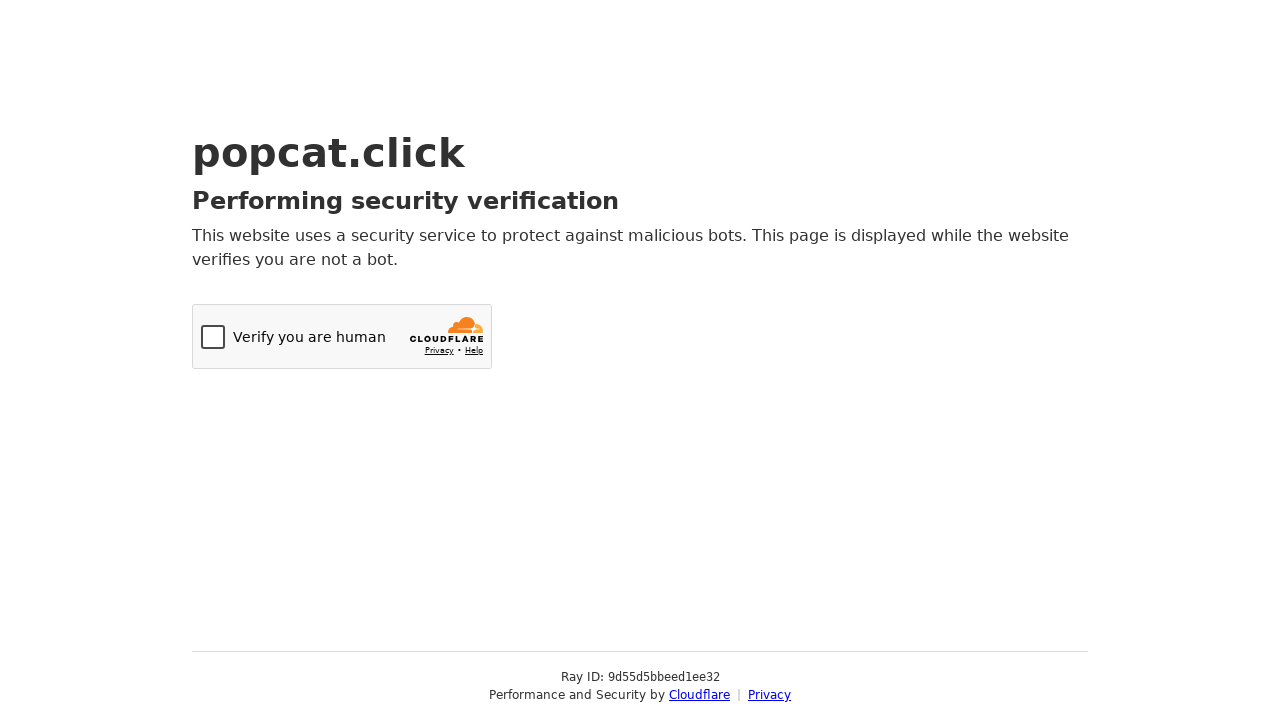

Sent keyboard press 'C' (iteration 54/100) on body
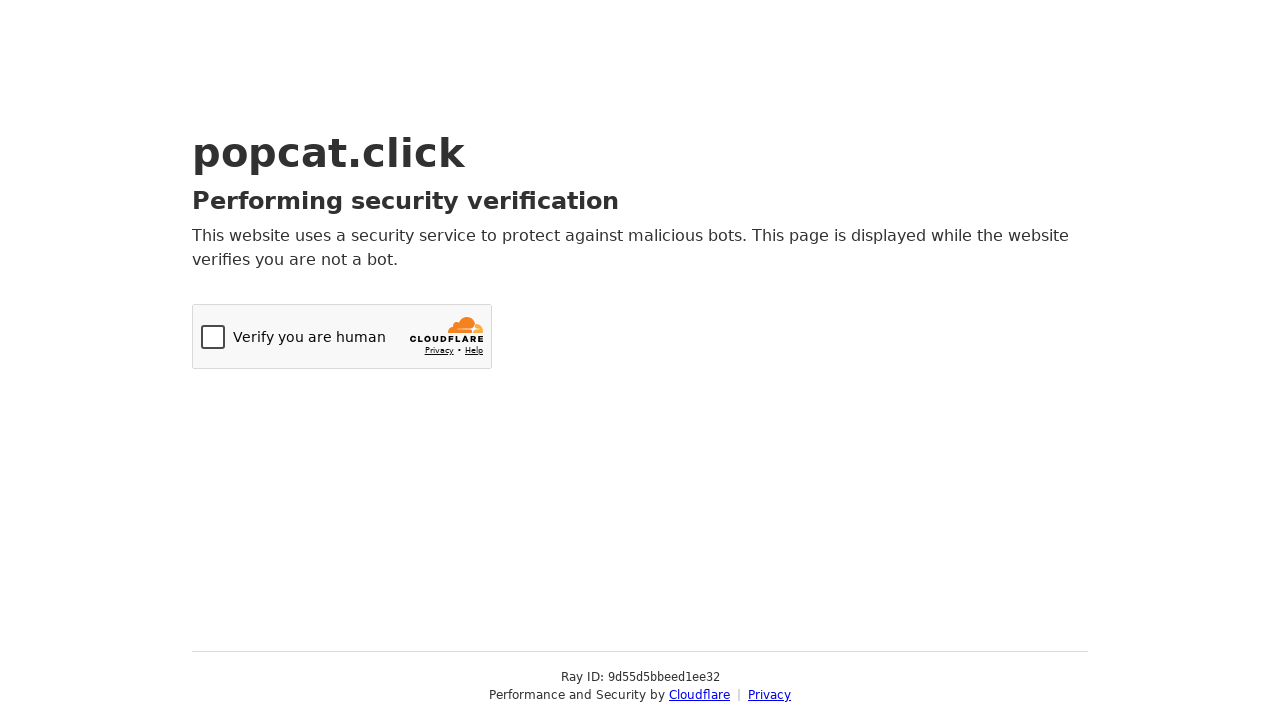

Sent keyboard press 'D' (iteration 54/100) on body
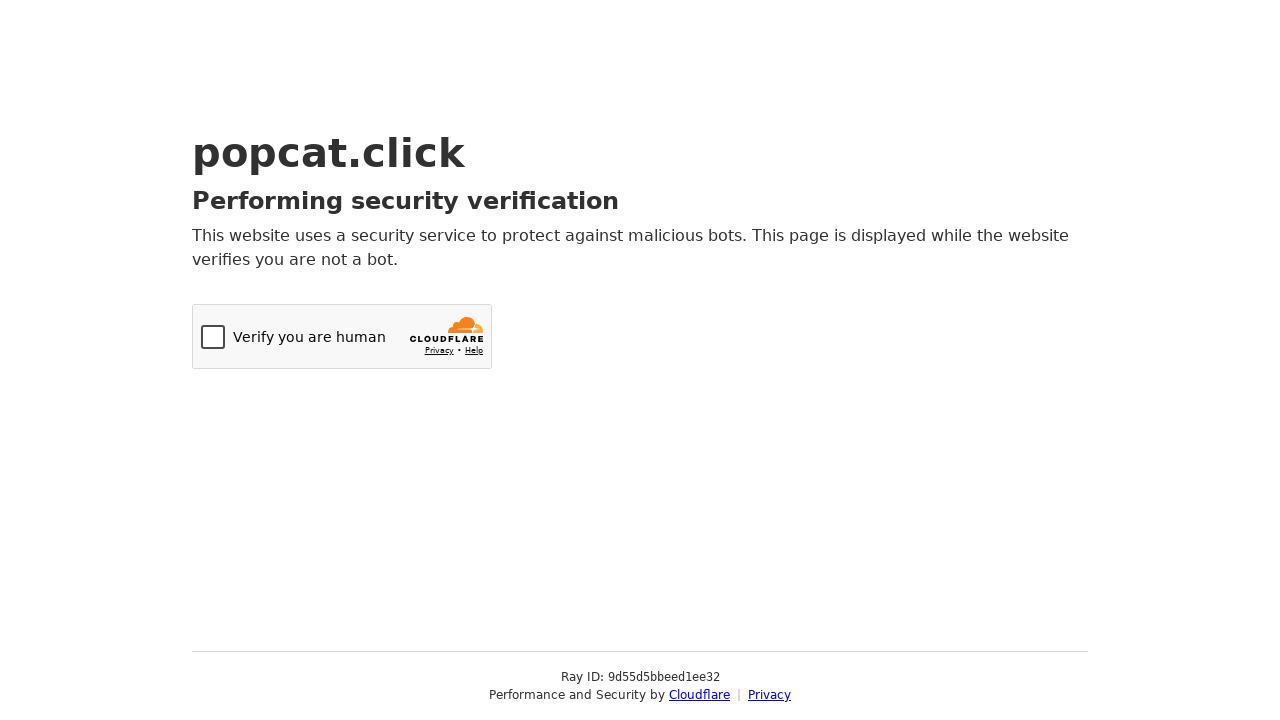

Sent keyboard press 'a' (iteration 55/100) on body
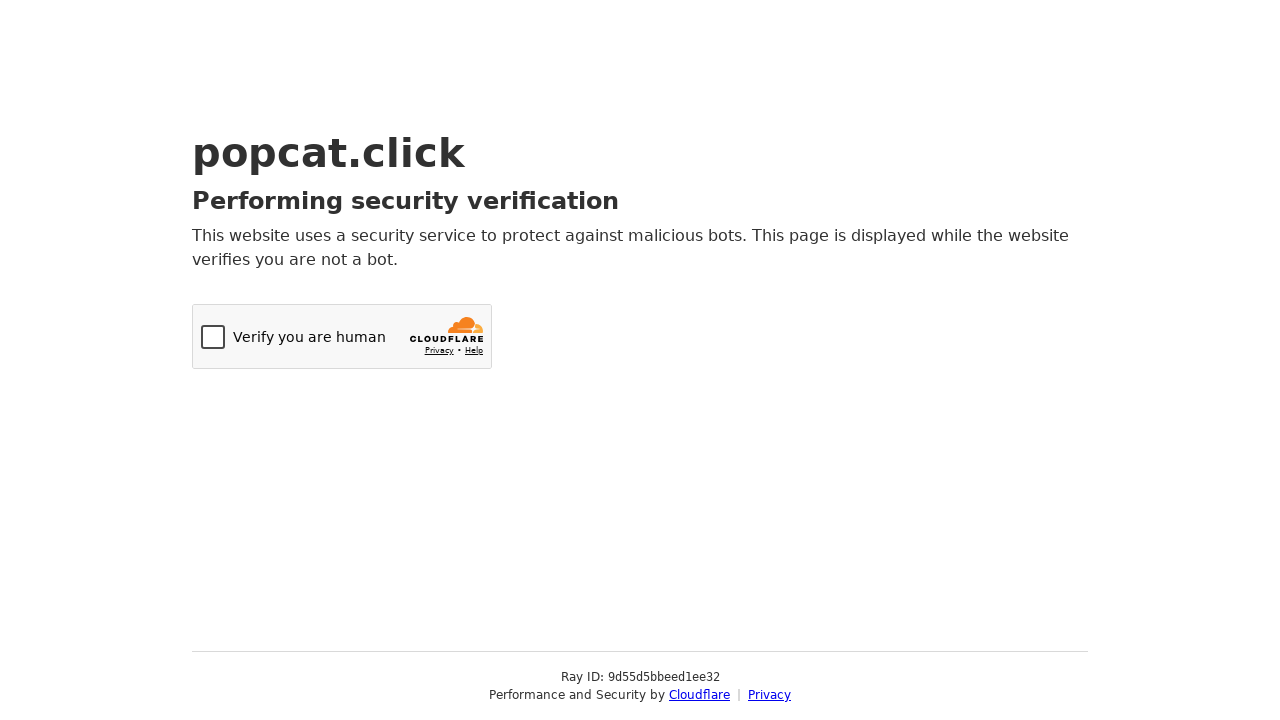

Sent keyboard press 'f' (iteration 55/100) on body
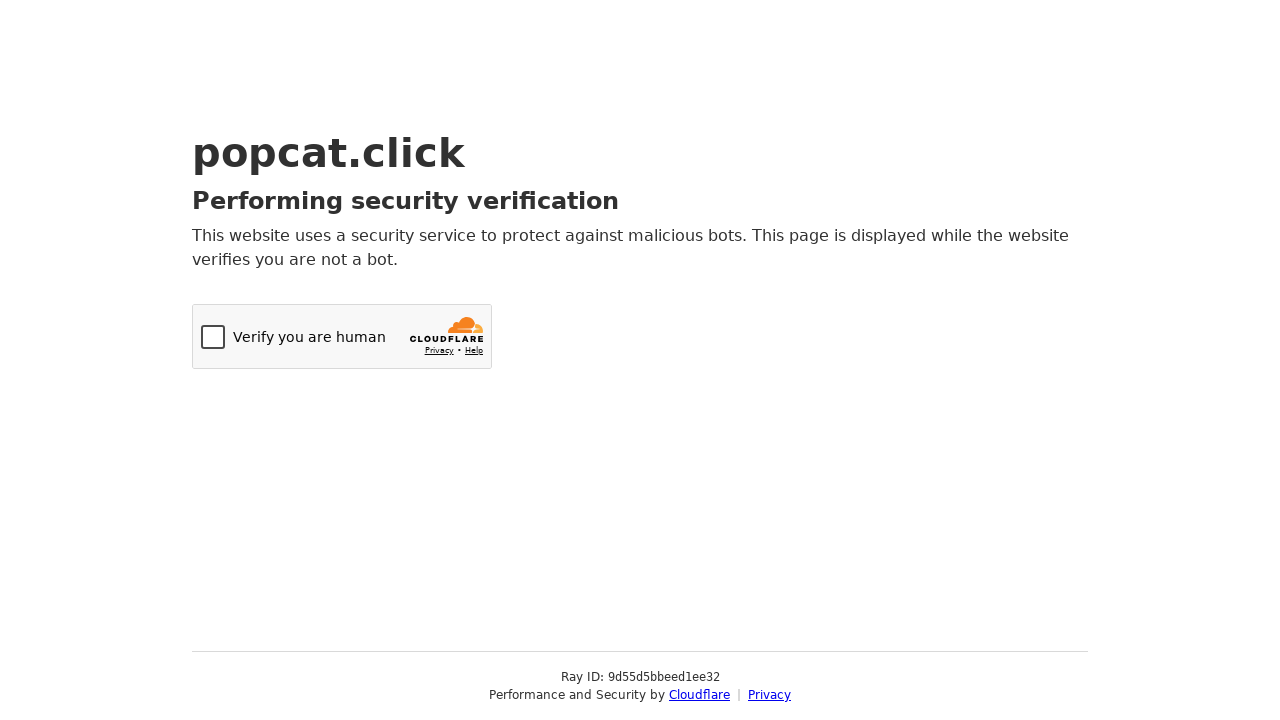

Sent keyboard press 'C' (iteration 55/100) on body
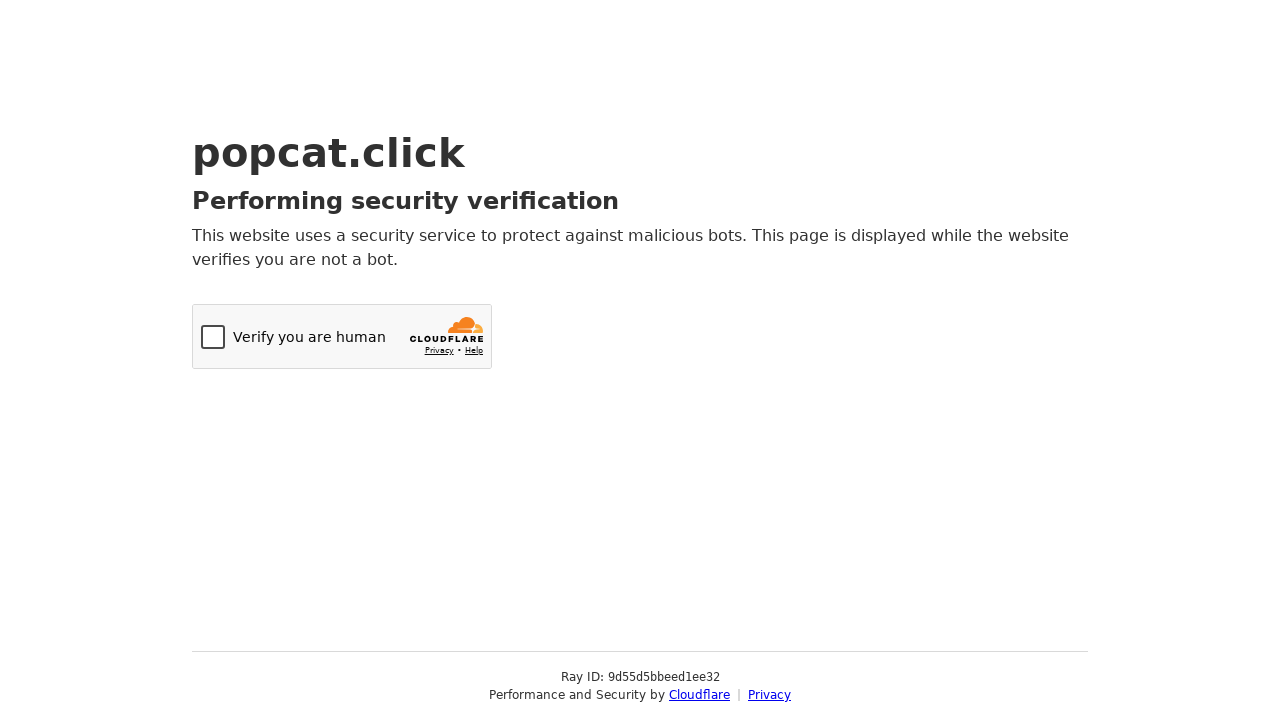

Sent keyboard press 'D' (iteration 55/100) on body
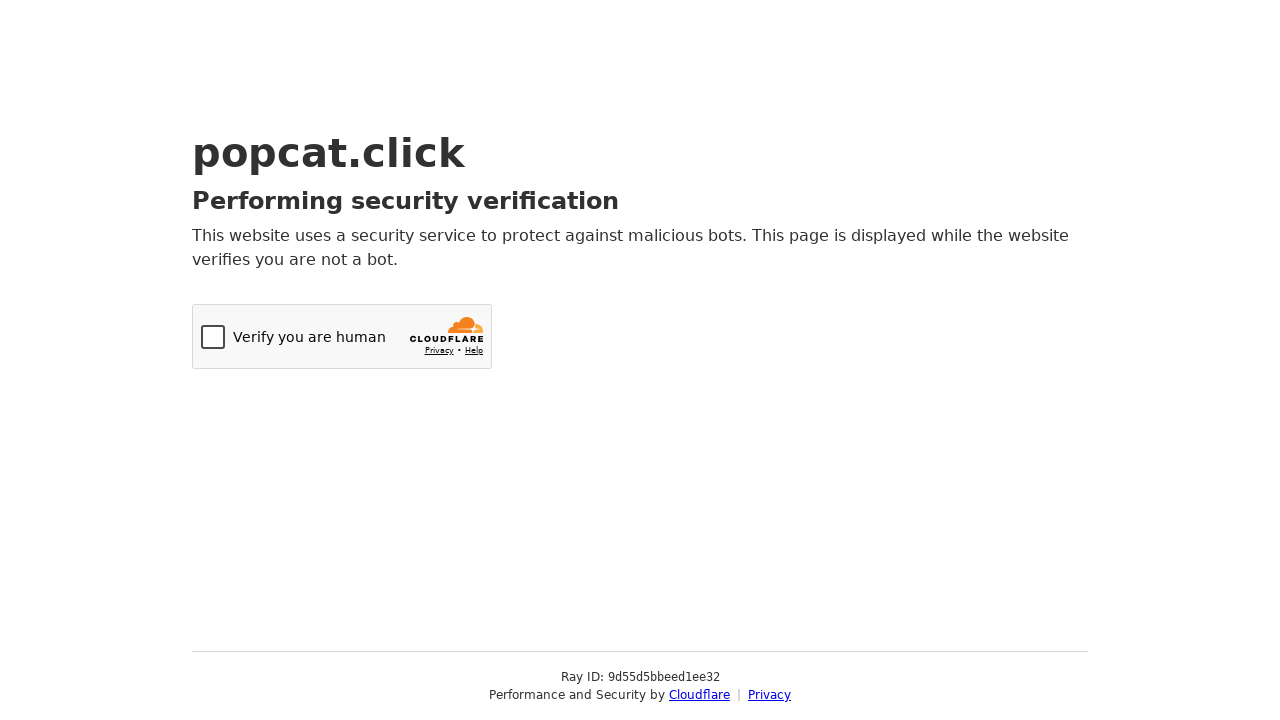

Sent keyboard press 'a' (iteration 56/100) on body
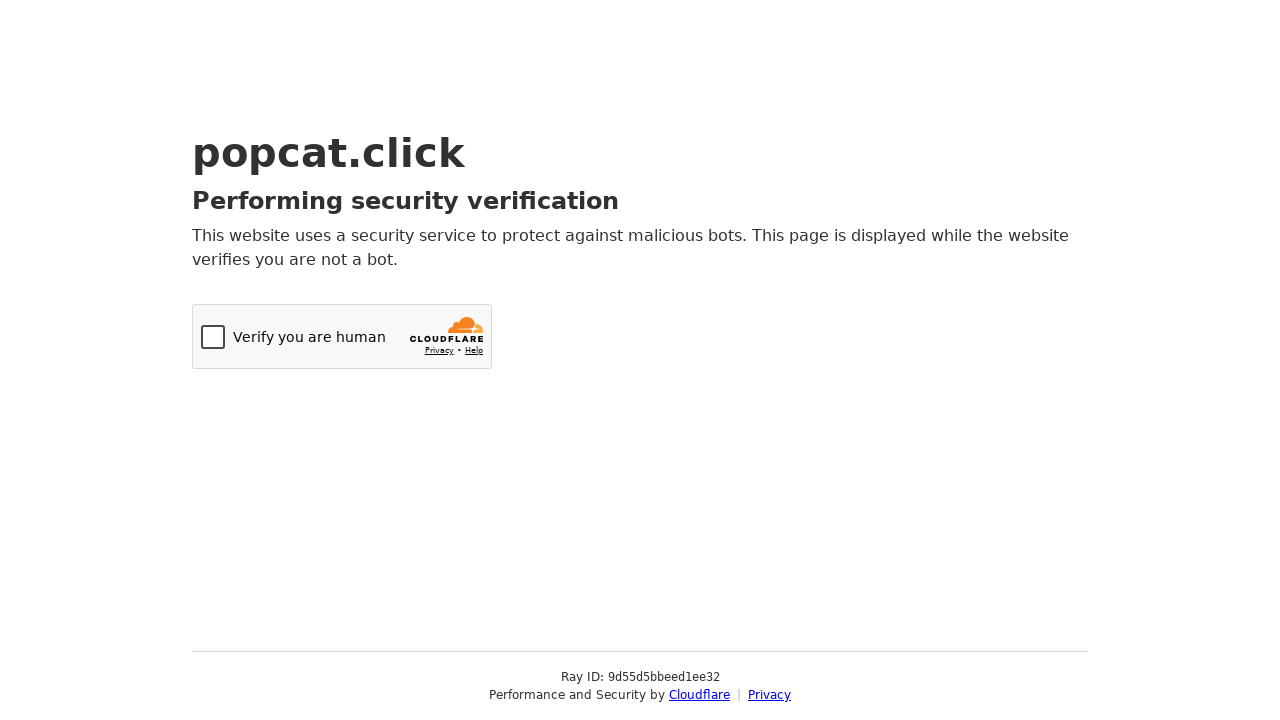

Sent keyboard press 'f' (iteration 56/100) on body
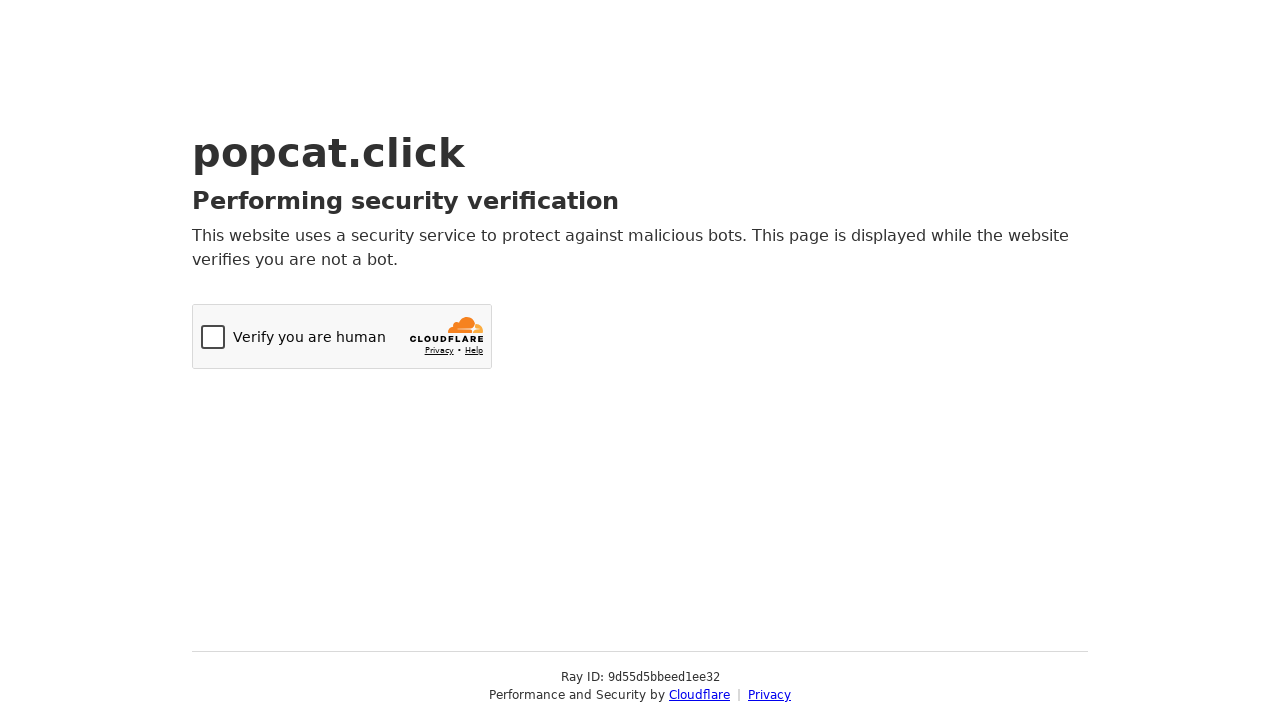

Sent keyboard press 'C' (iteration 56/100) on body
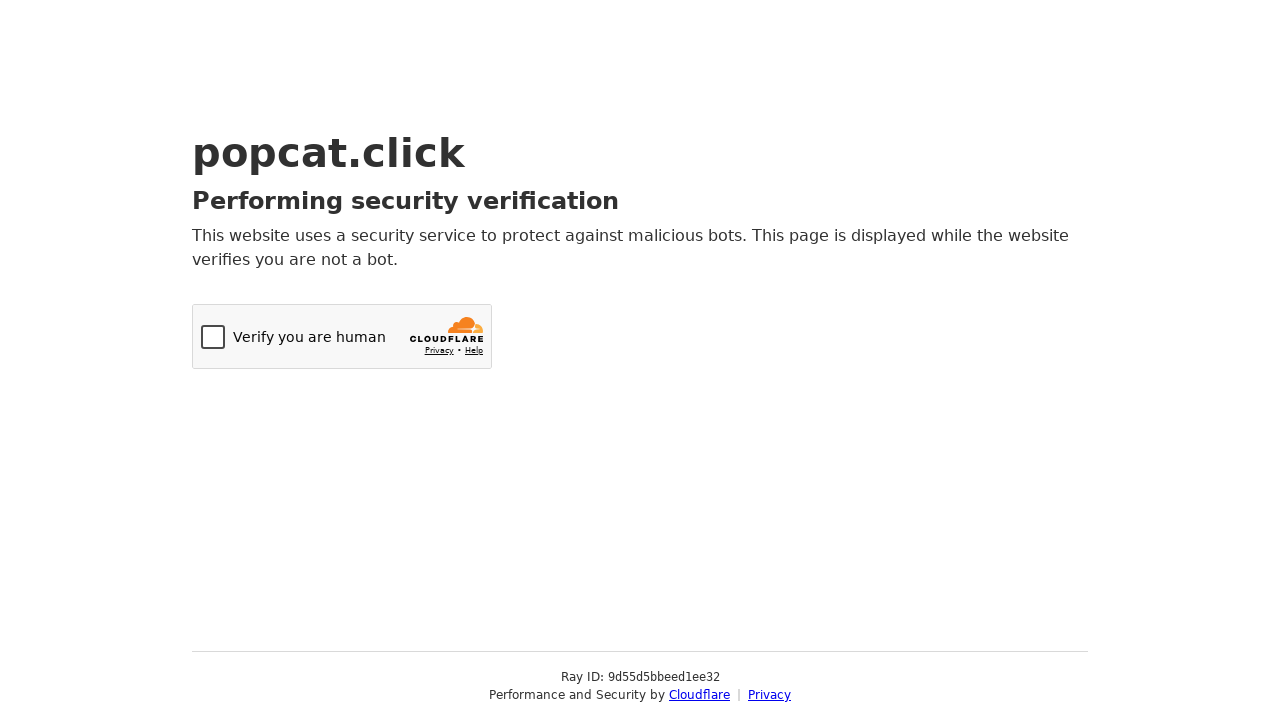

Sent keyboard press 'D' (iteration 56/100) on body
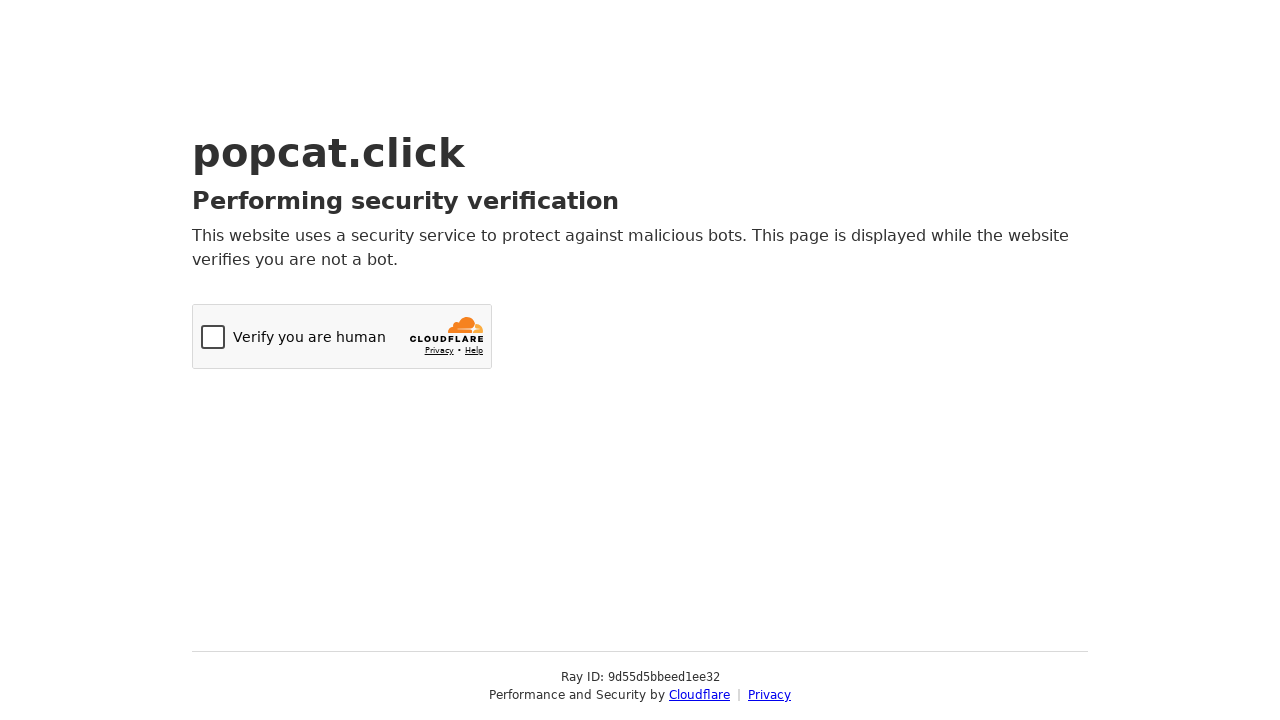

Sent keyboard press 'a' (iteration 57/100) on body
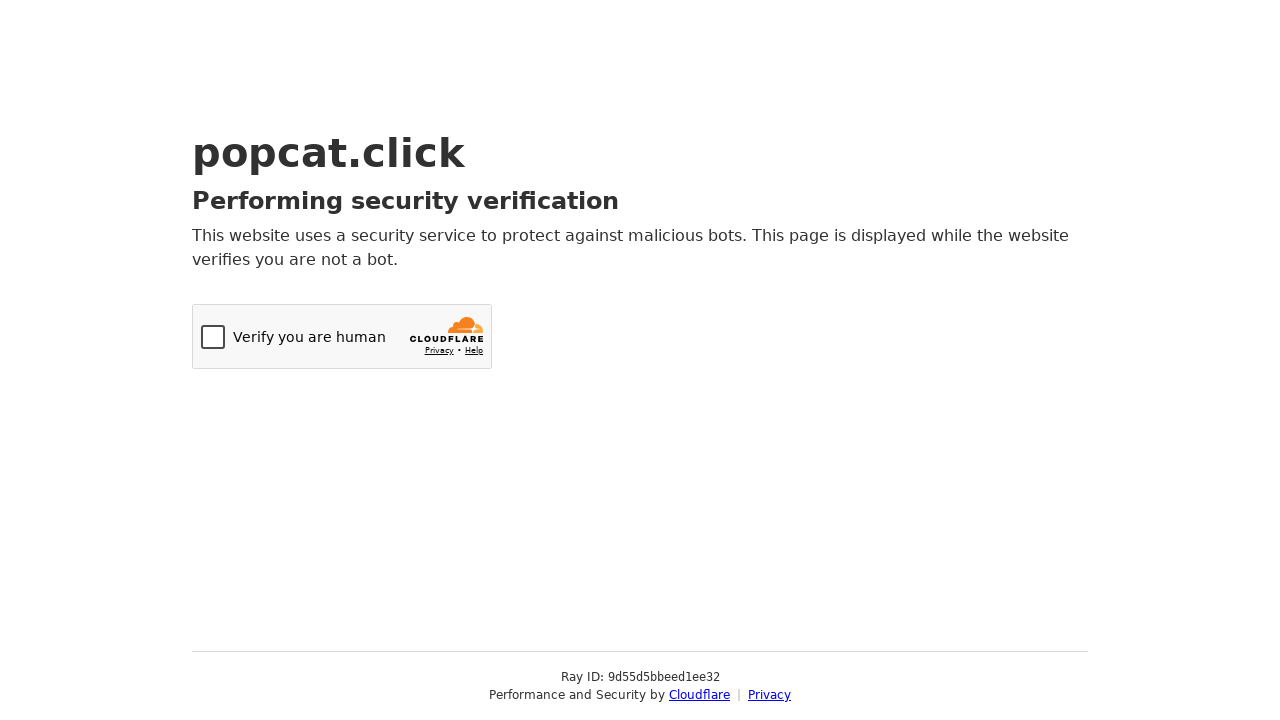

Sent keyboard press 'f' (iteration 57/100) on body
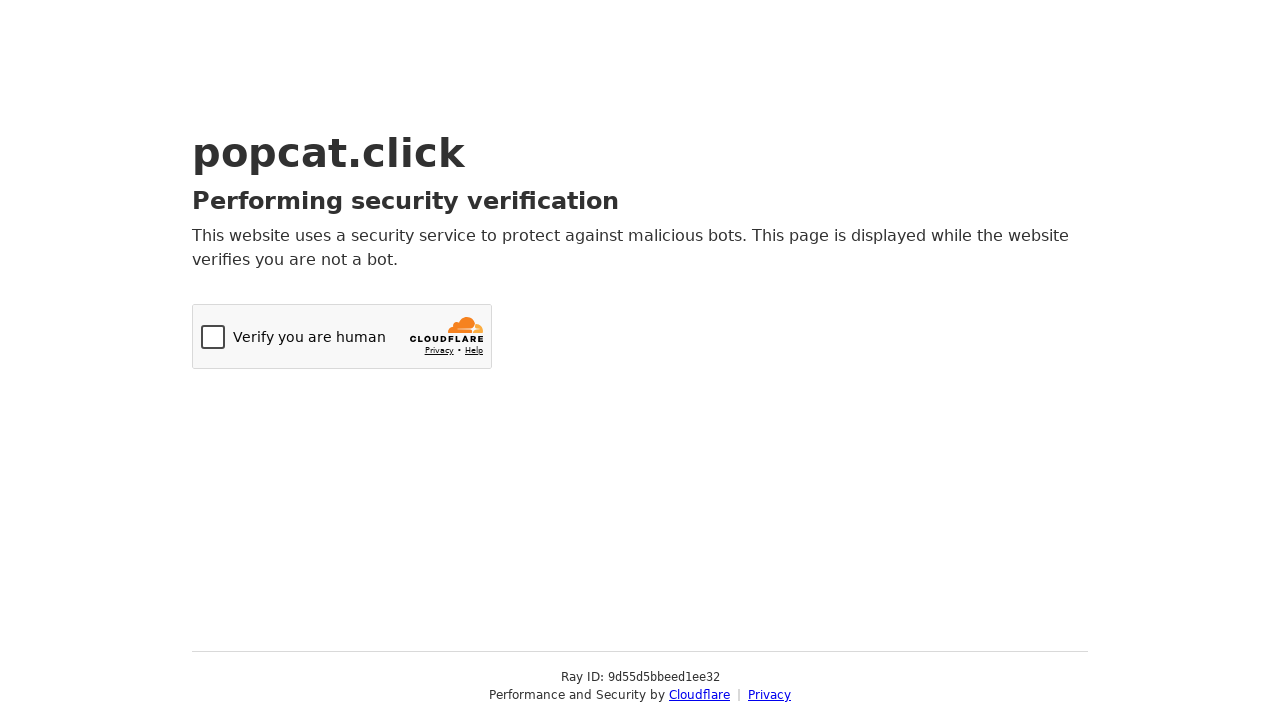

Sent keyboard press 'C' (iteration 57/100) on body
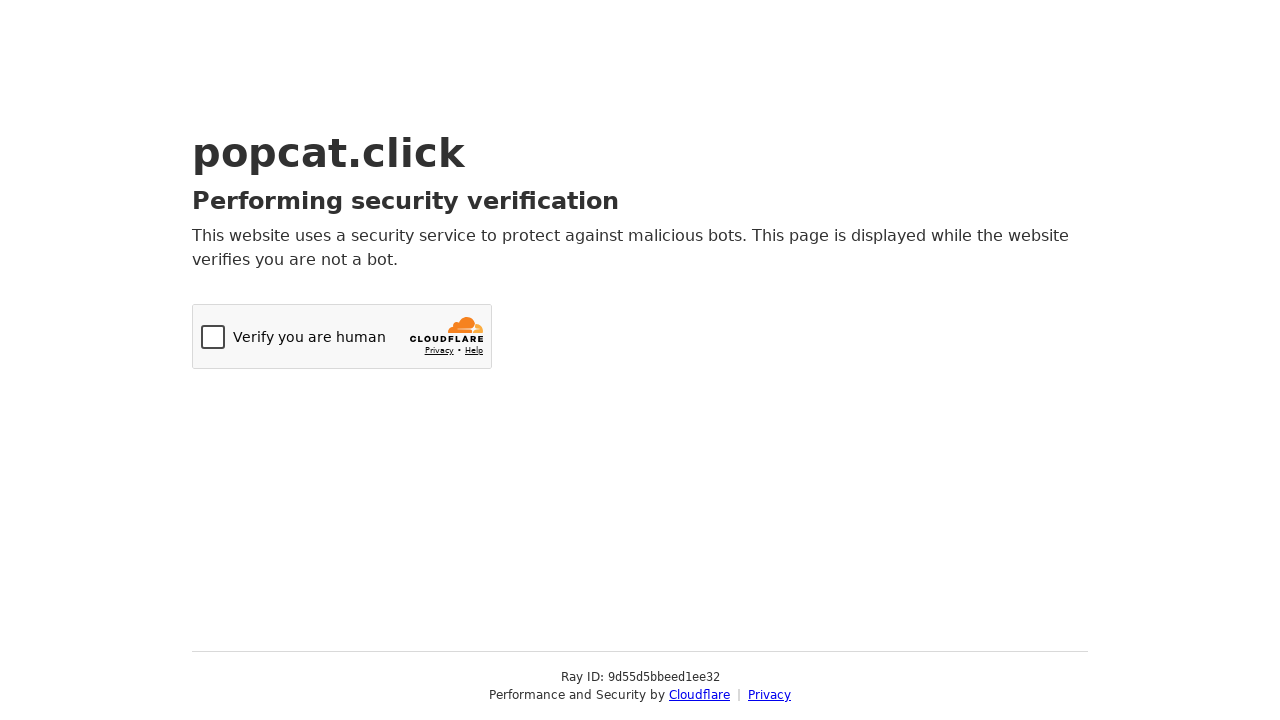

Sent keyboard press 'D' (iteration 57/100) on body
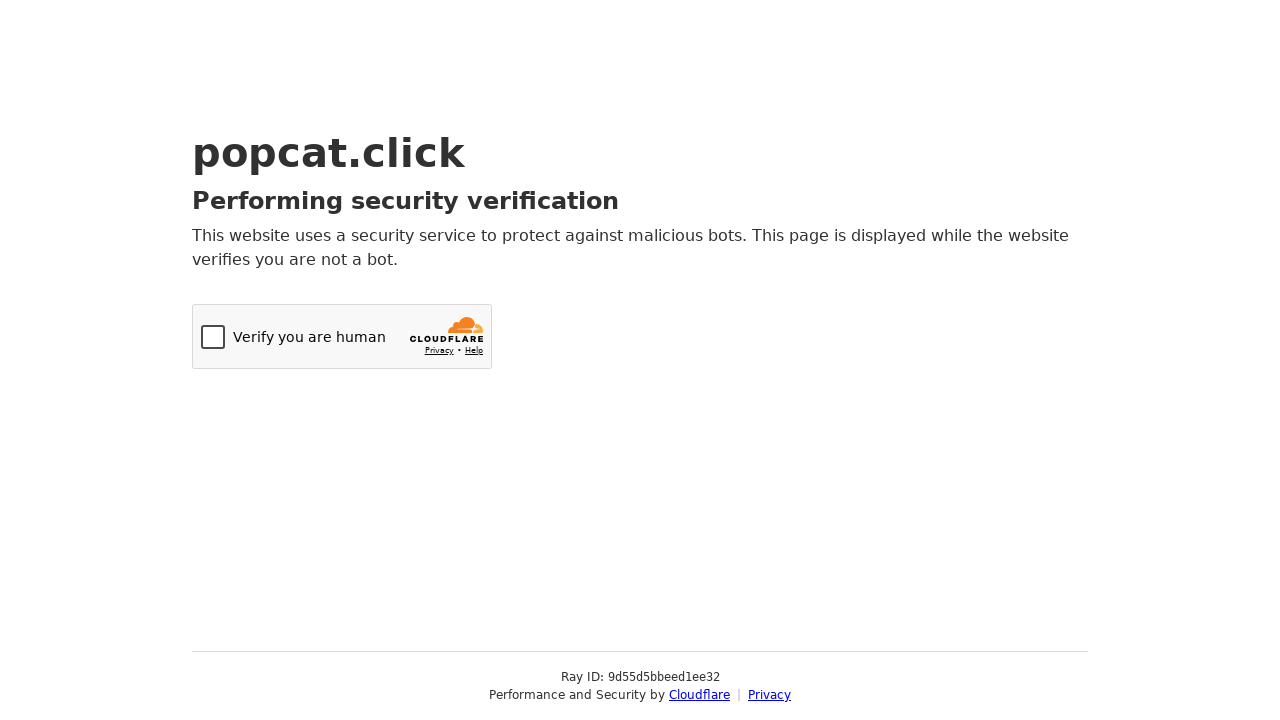

Sent keyboard press 'a' (iteration 58/100) on body
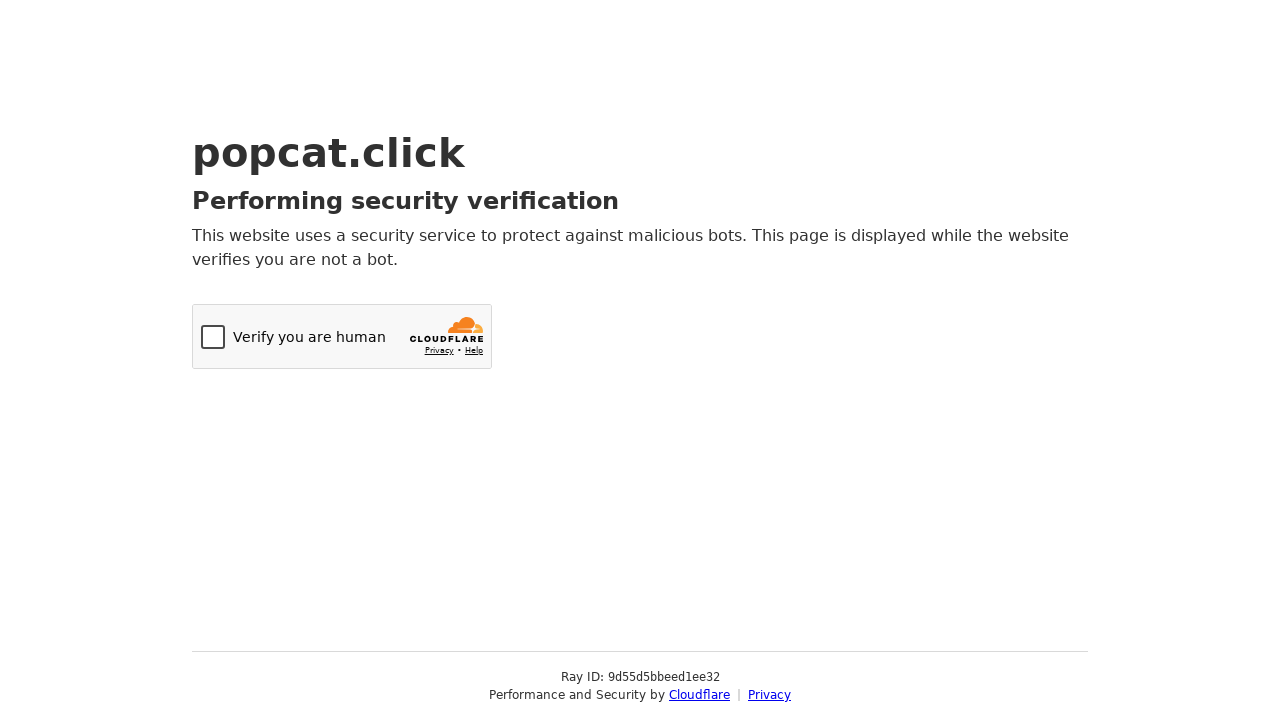

Sent keyboard press 'f' (iteration 58/100) on body
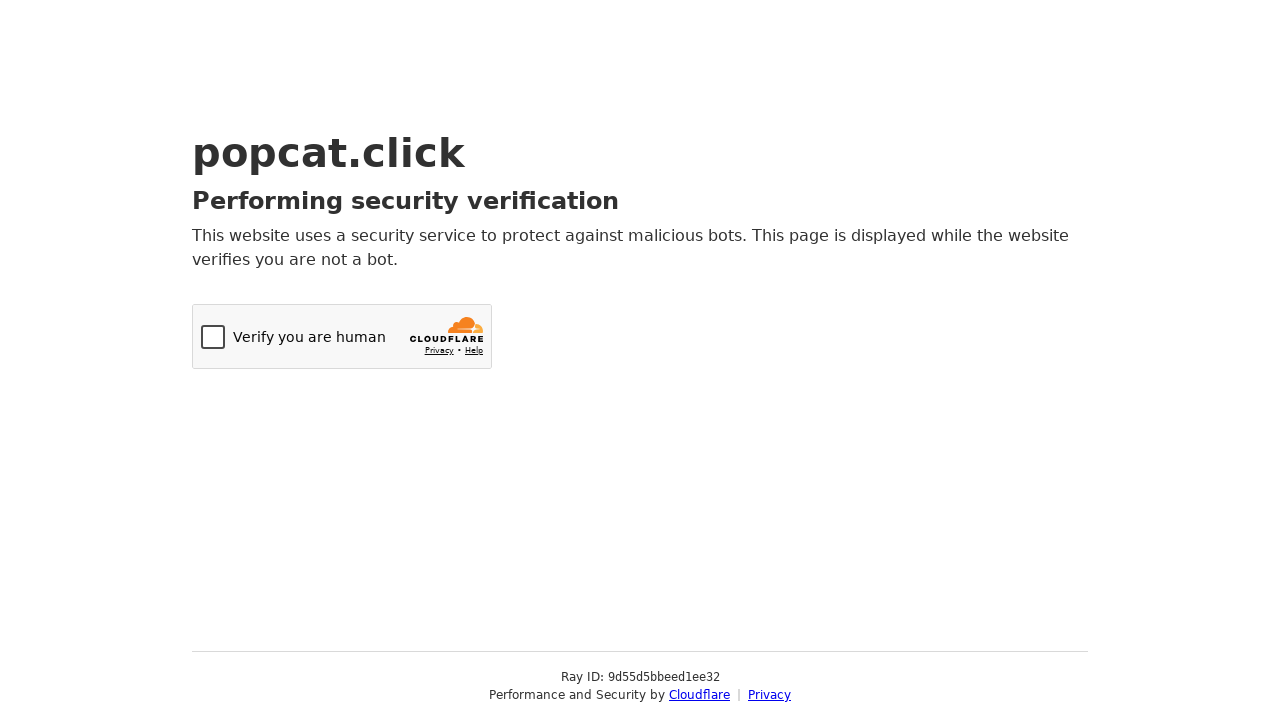

Sent keyboard press 'C' (iteration 58/100) on body
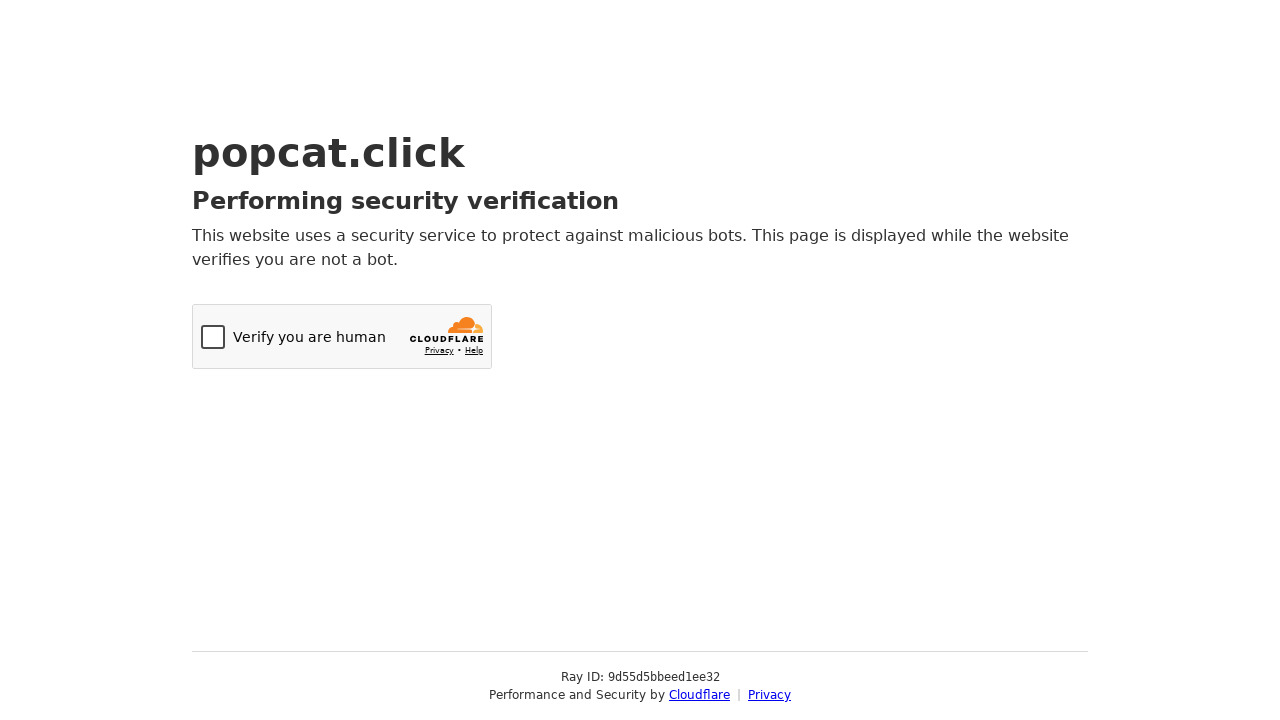

Sent keyboard press 'D' (iteration 58/100) on body
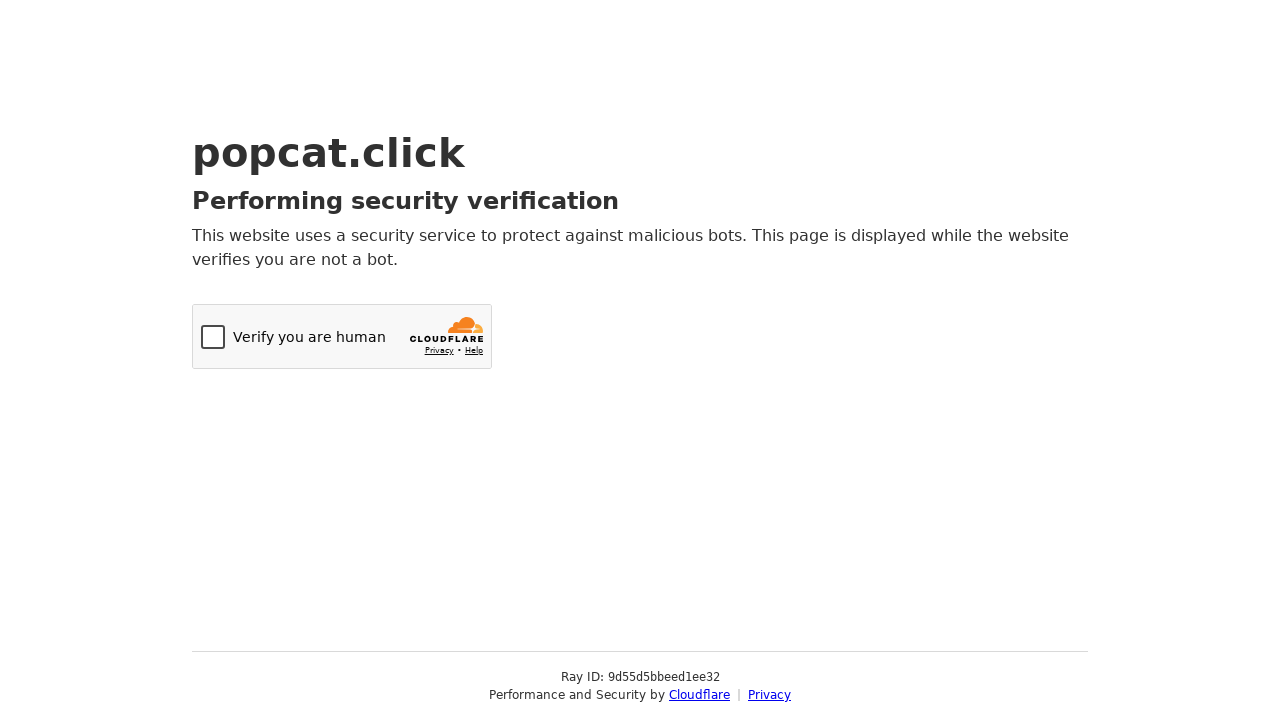

Sent keyboard press 'a' (iteration 59/100) on body
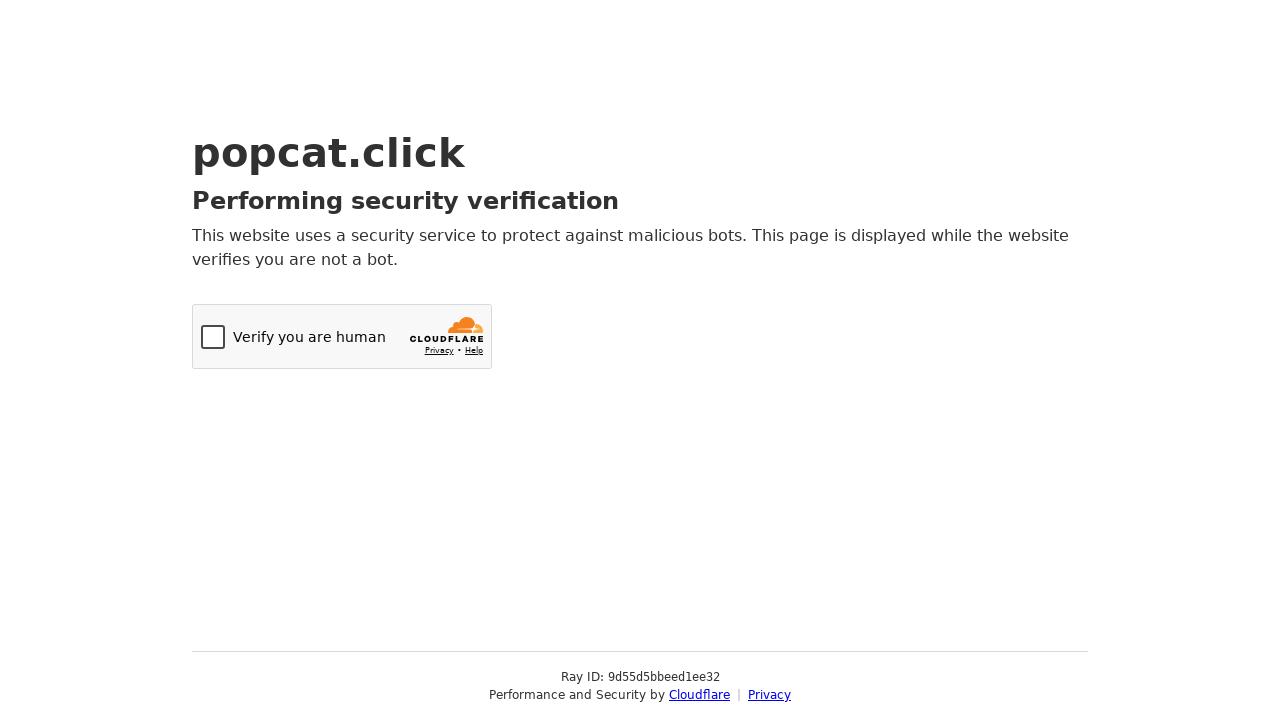

Sent keyboard press 'f' (iteration 59/100) on body
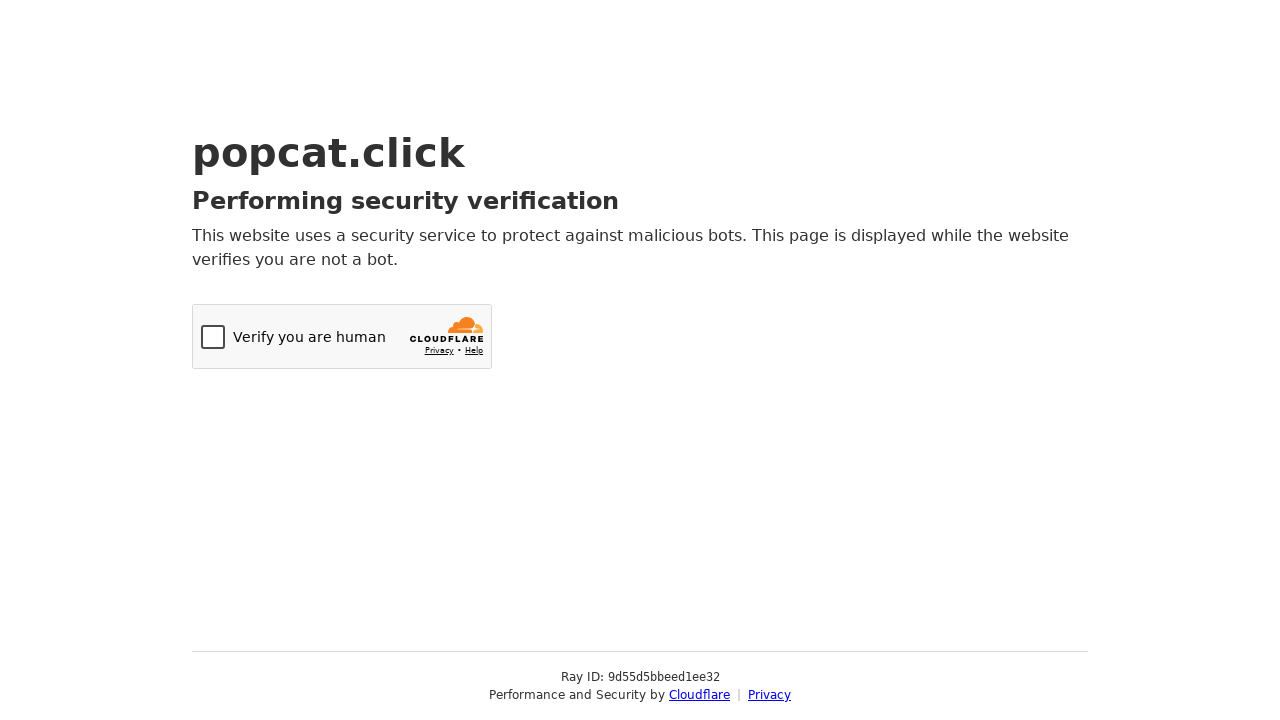

Sent keyboard press 'C' (iteration 59/100) on body
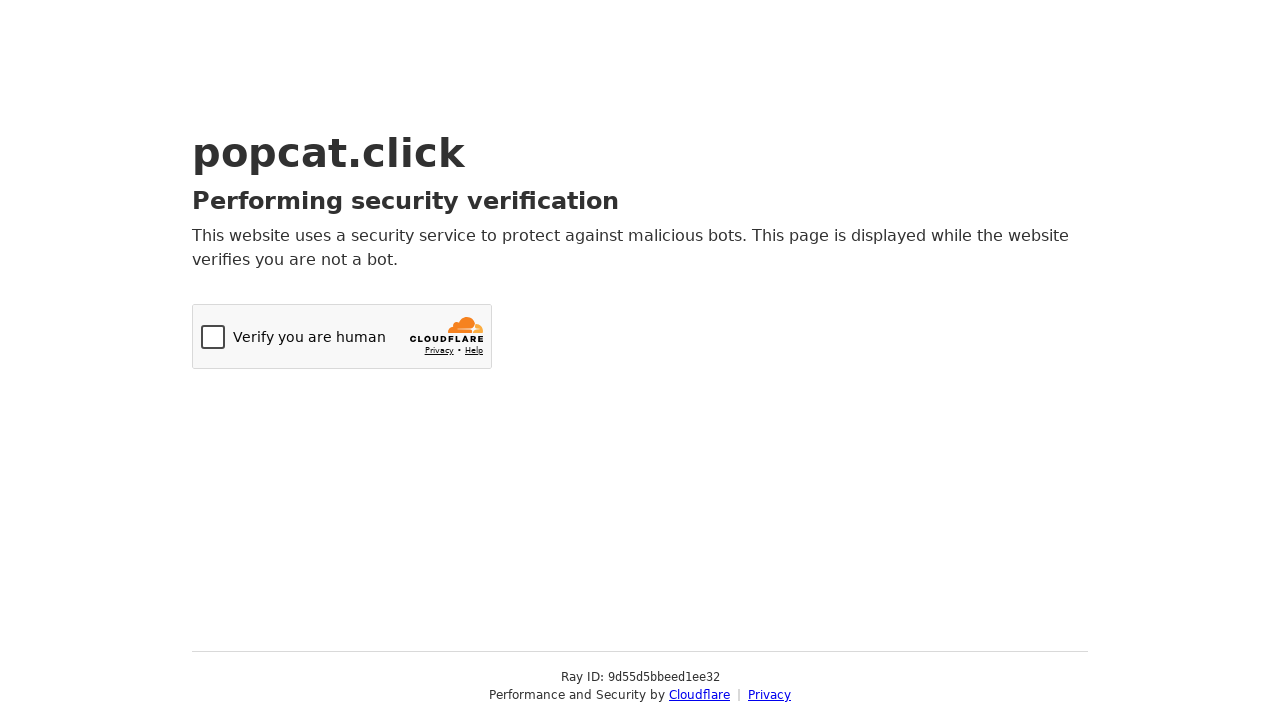

Sent keyboard press 'D' (iteration 59/100) on body
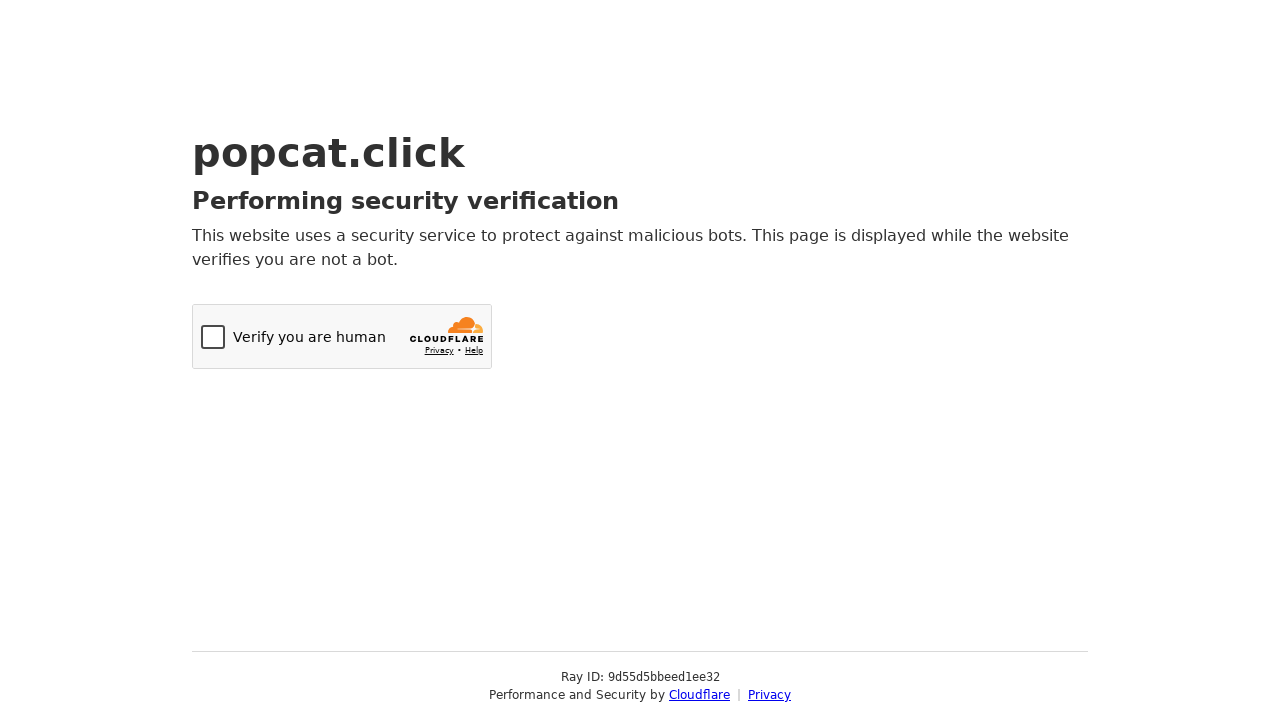

Sent keyboard press 'a' (iteration 60/100) on body
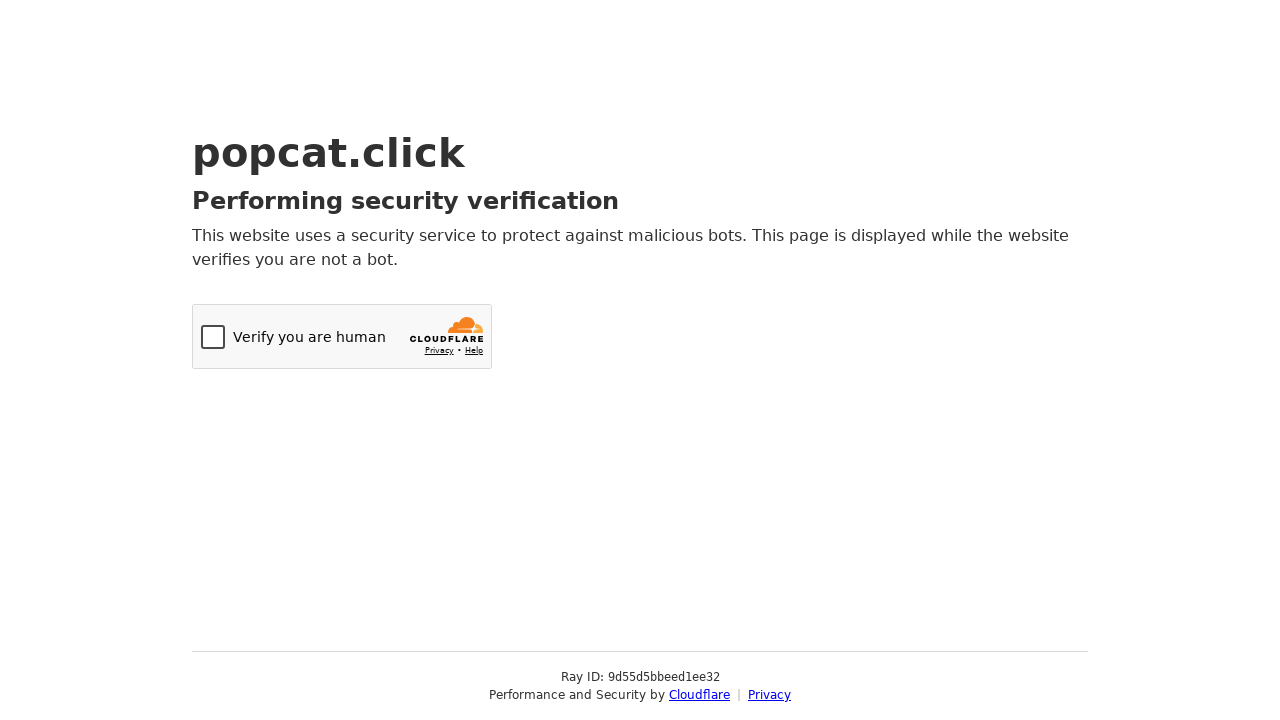

Sent keyboard press 'f' (iteration 60/100) on body
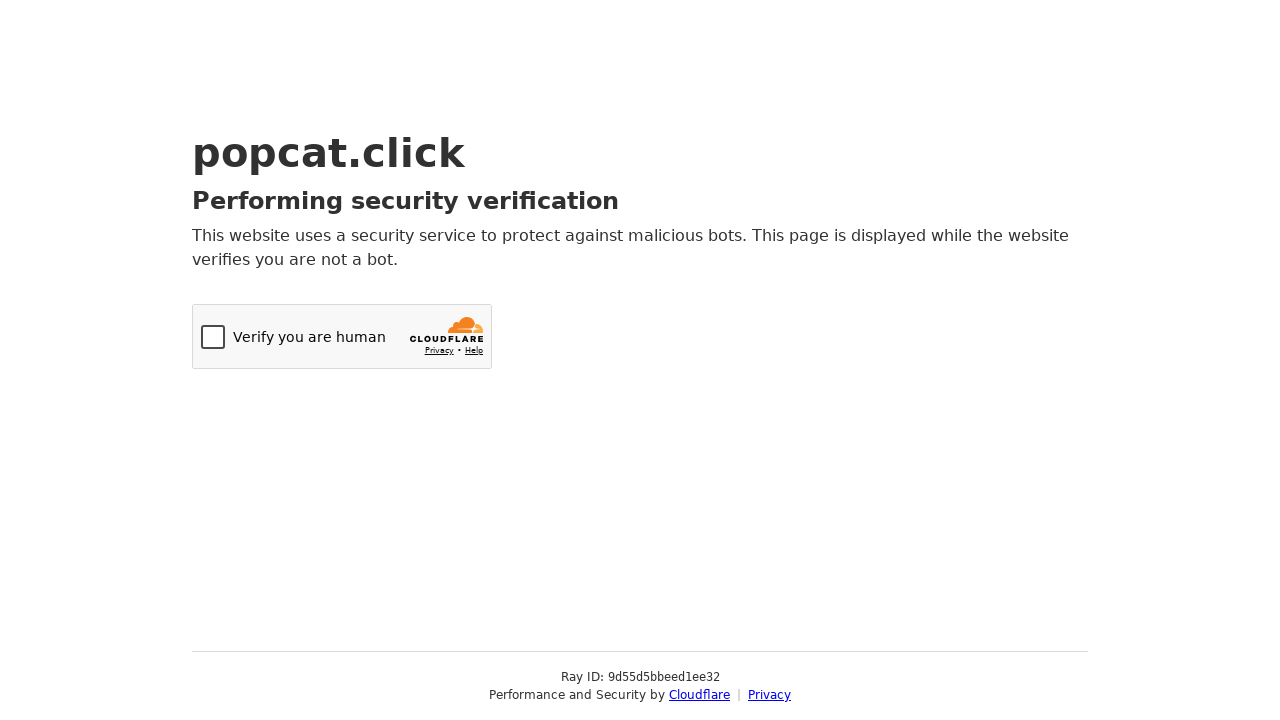

Sent keyboard press 'C' (iteration 60/100) on body
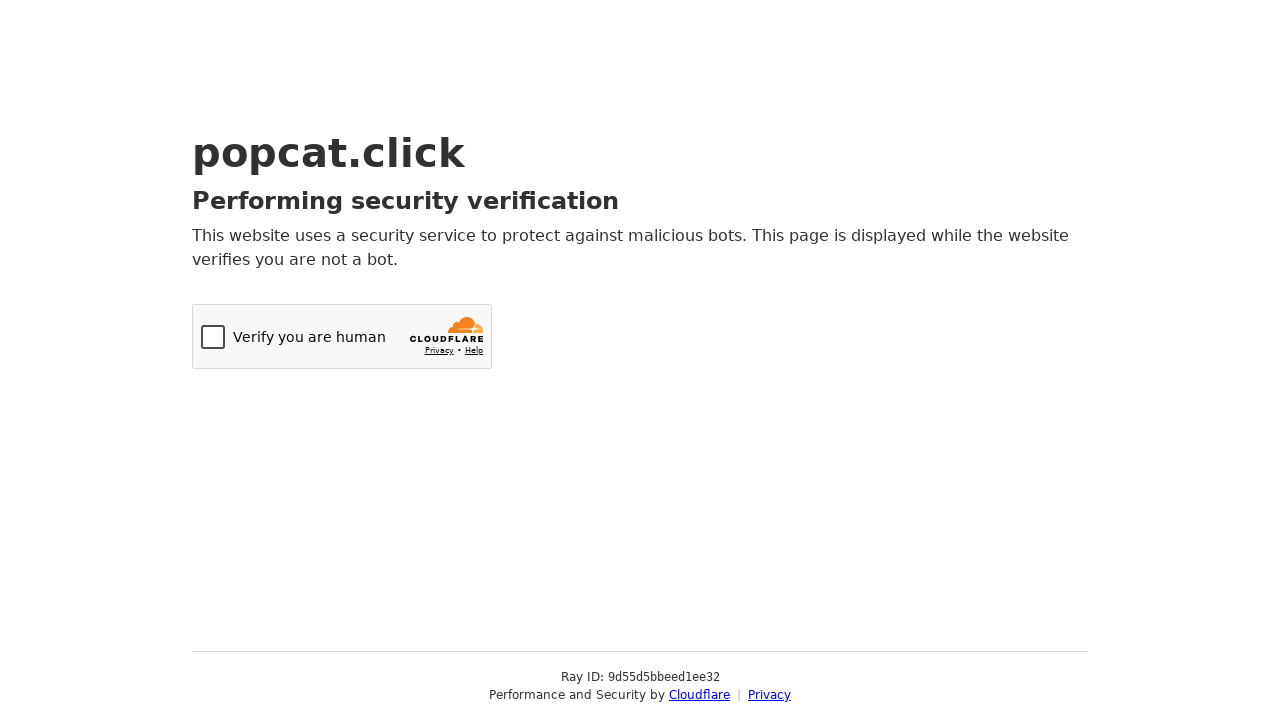

Sent keyboard press 'D' (iteration 60/100) on body
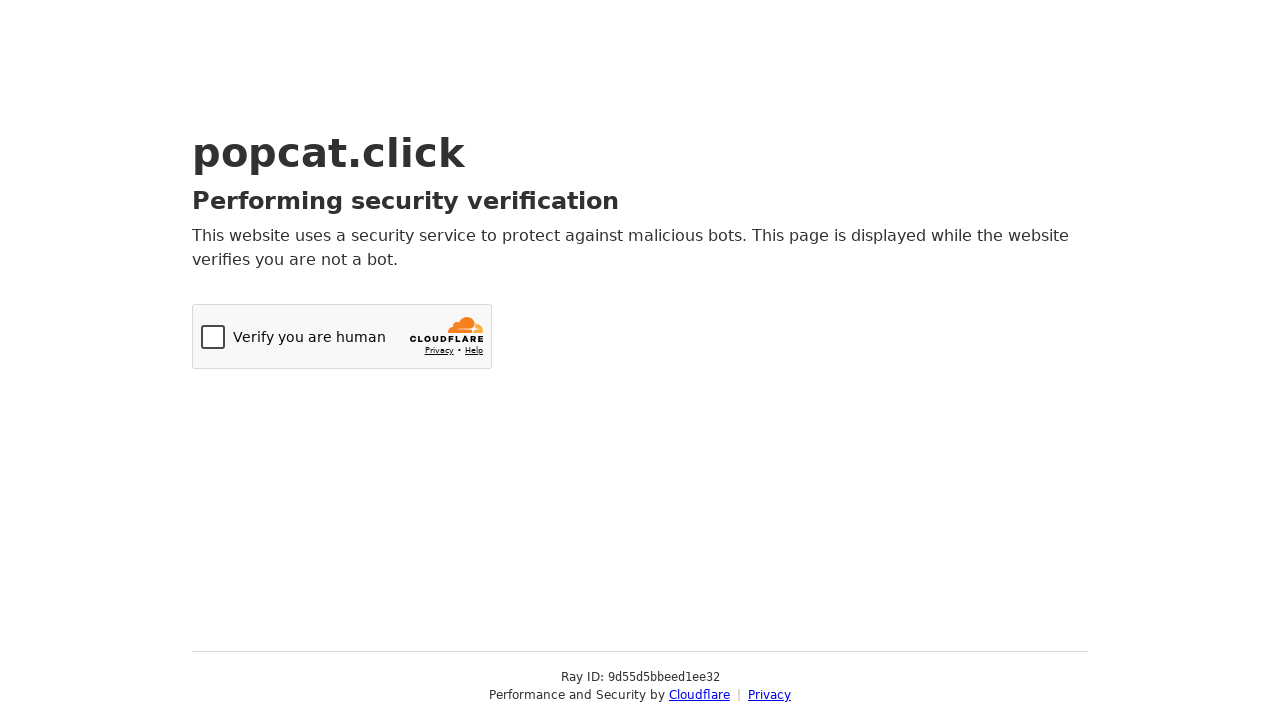

Sent keyboard press 'a' (iteration 61/100) on body
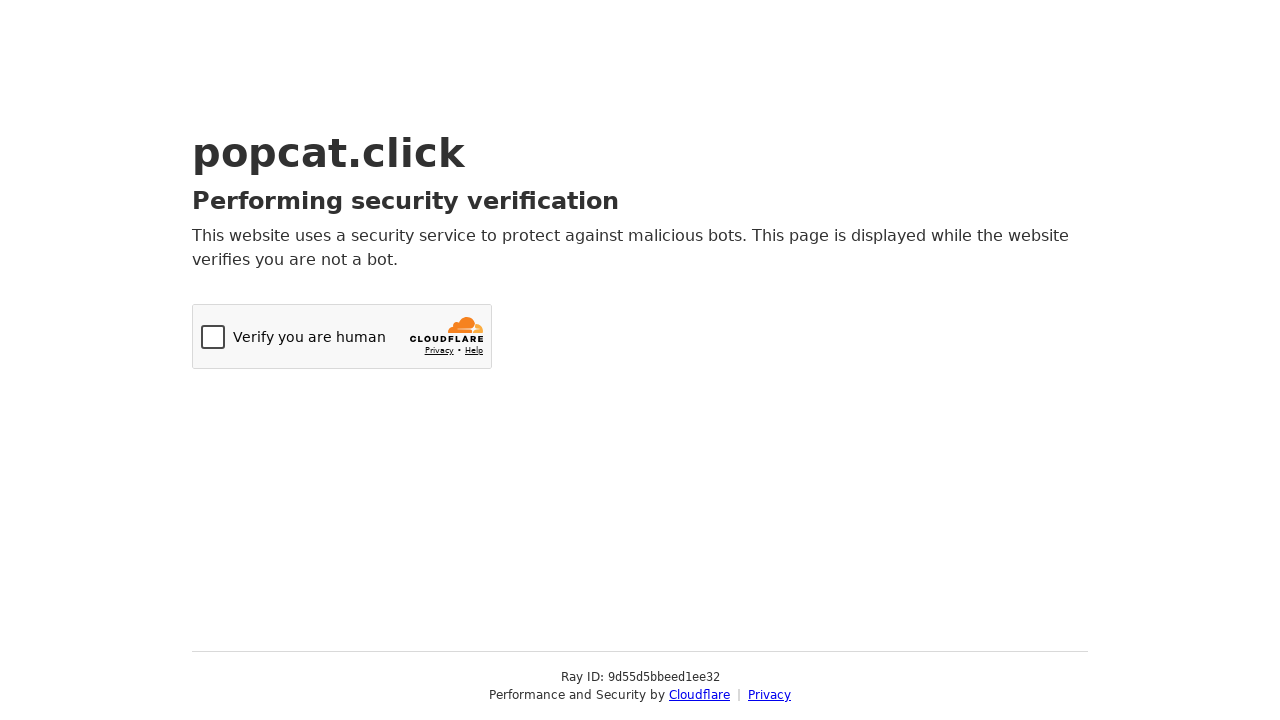

Sent keyboard press 'f' (iteration 61/100) on body
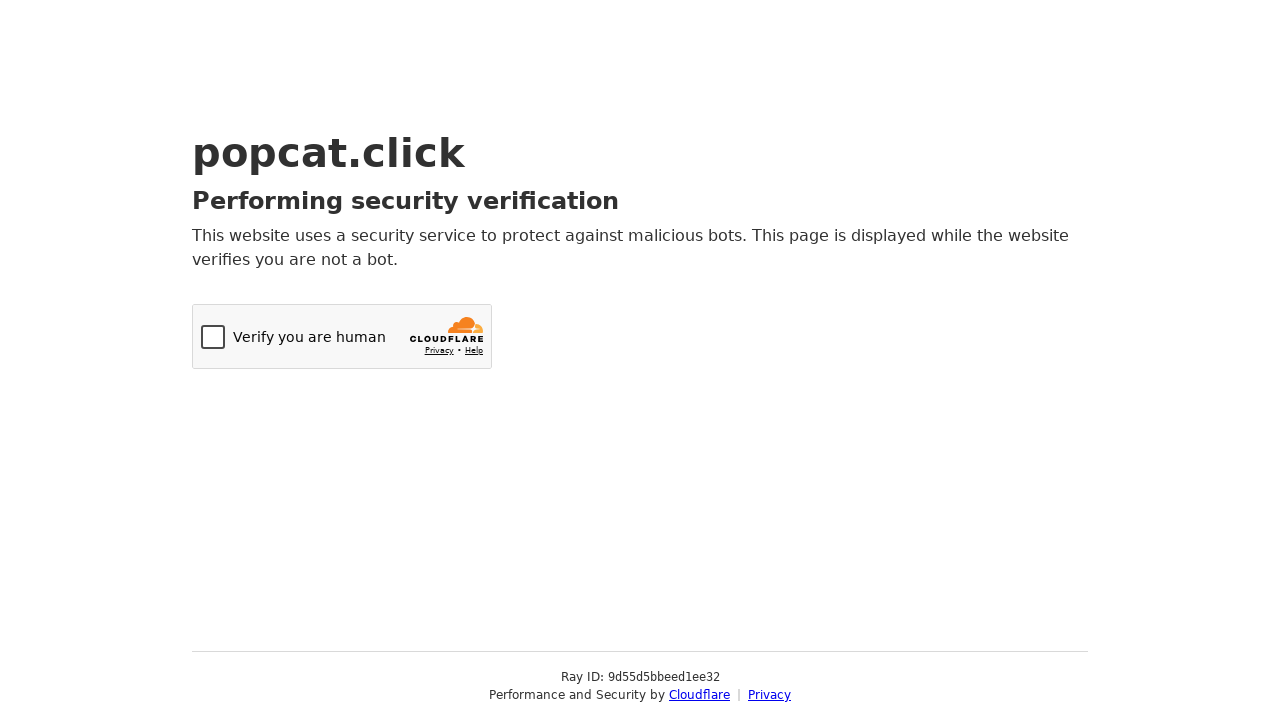

Sent keyboard press 'C' (iteration 61/100) on body
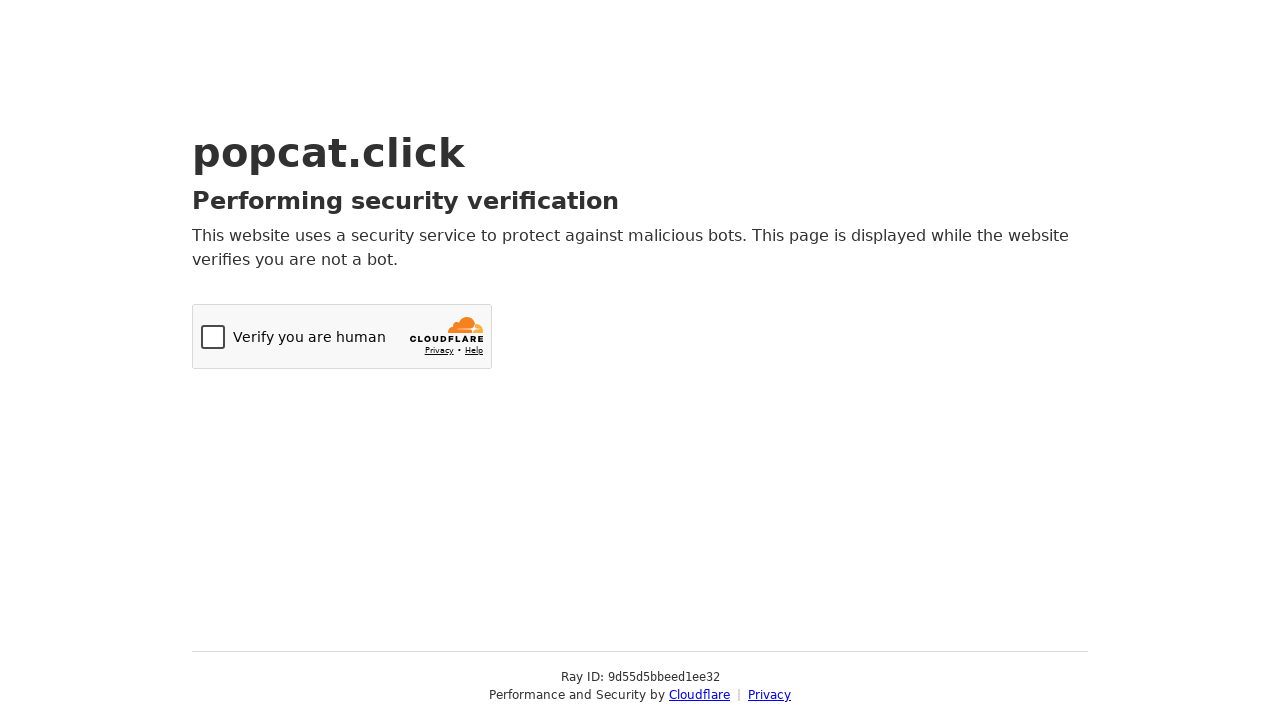

Sent keyboard press 'D' (iteration 61/100) on body
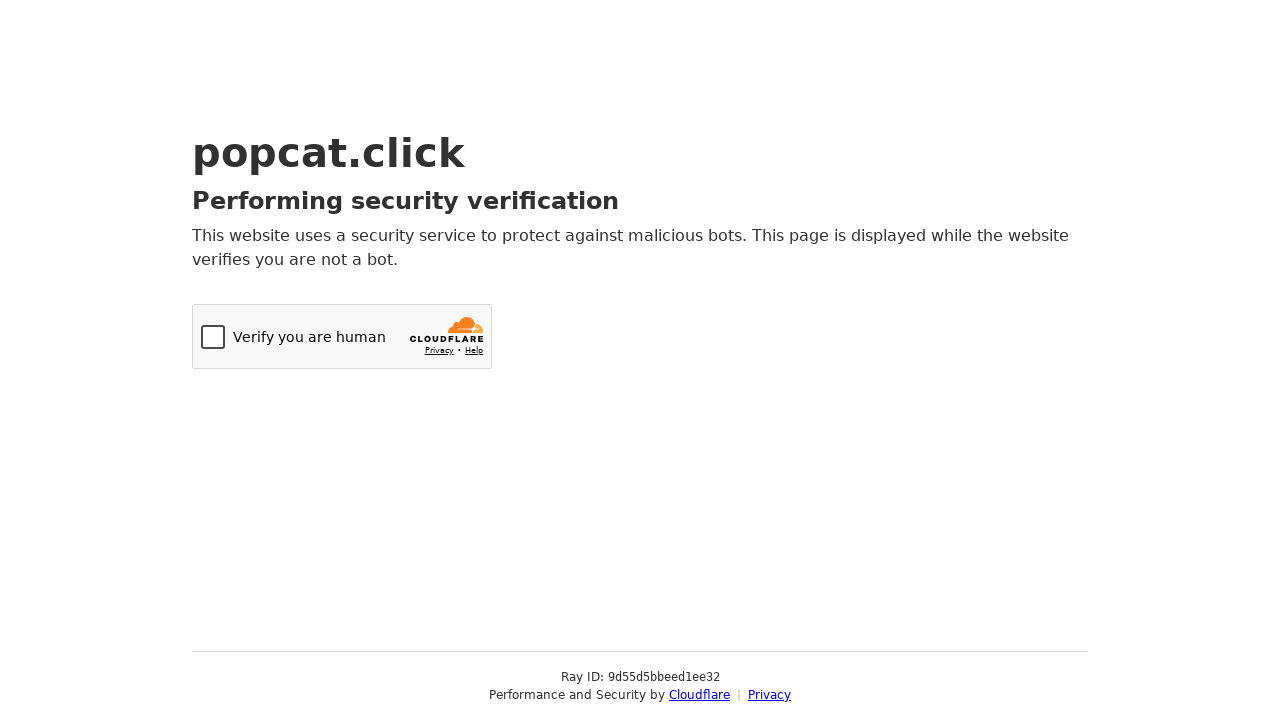

Sent keyboard press 'a' (iteration 62/100) on body
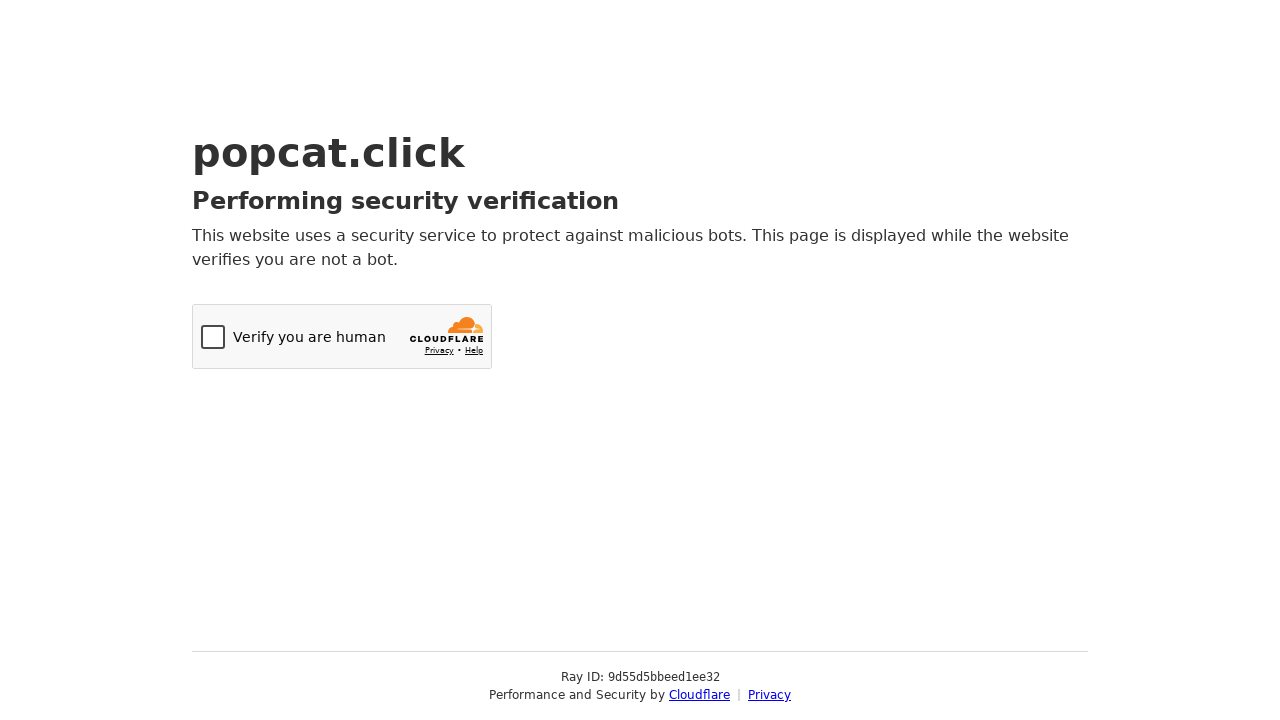

Sent keyboard press 'f' (iteration 62/100) on body
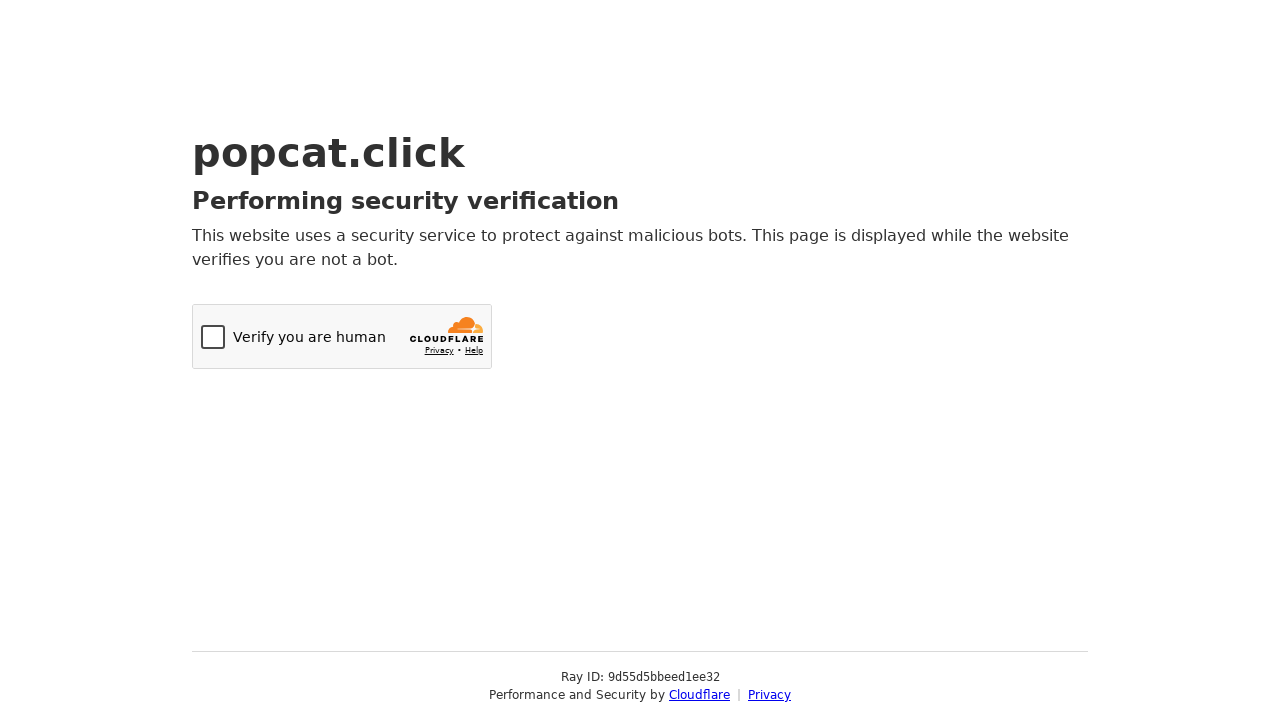

Sent keyboard press 'C' (iteration 62/100) on body
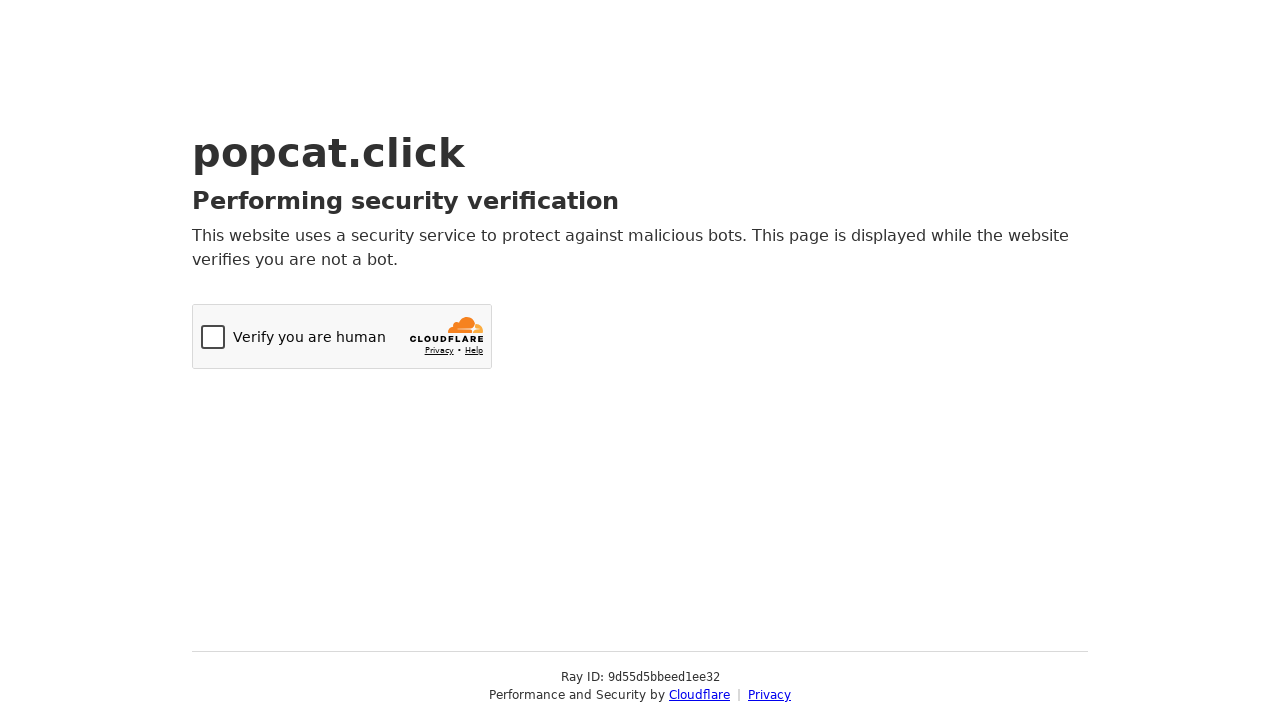

Sent keyboard press 'D' (iteration 62/100) on body
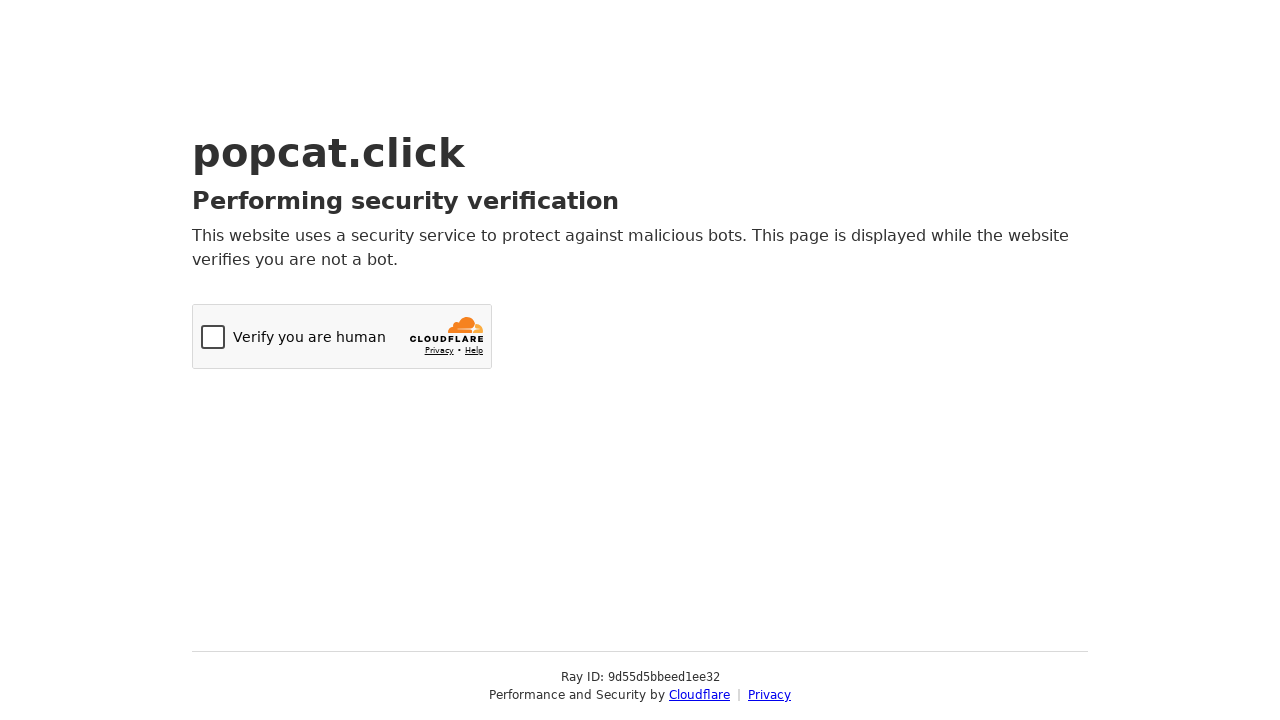

Sent keyboard press 'a' (iteration 63/100) on body
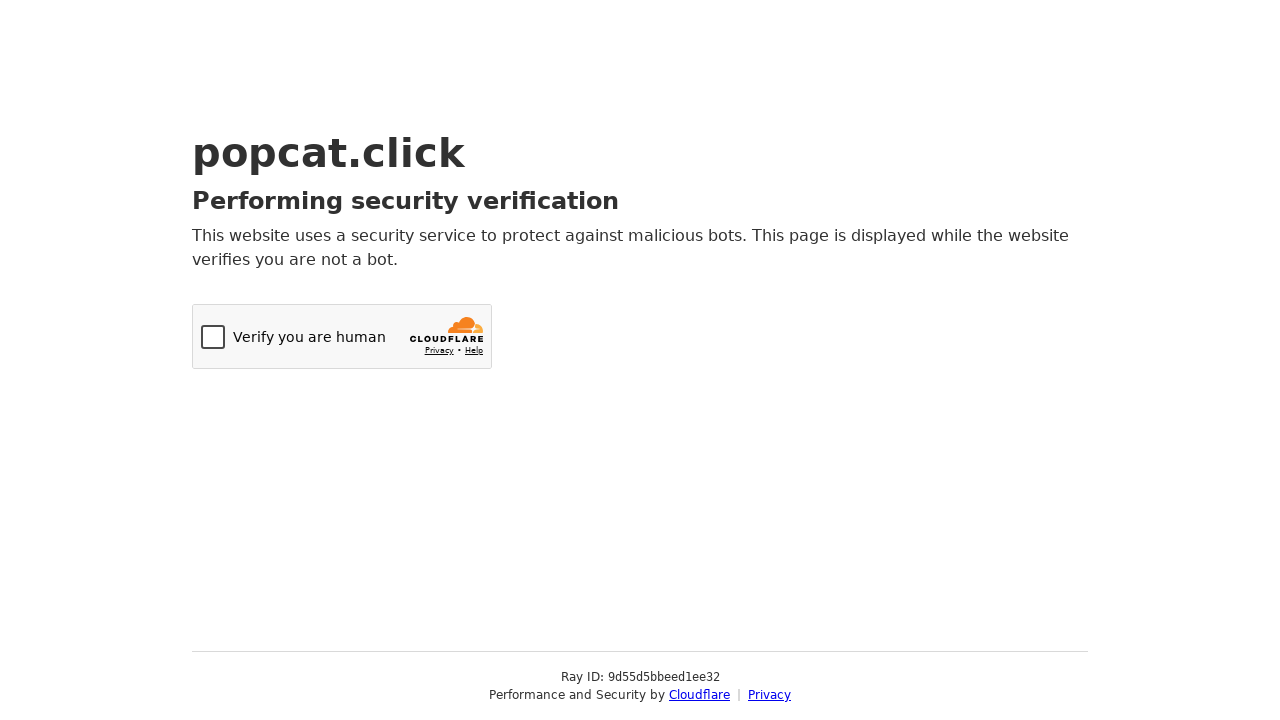

Sent keyboard press 'f' (iteration 63/100) on body
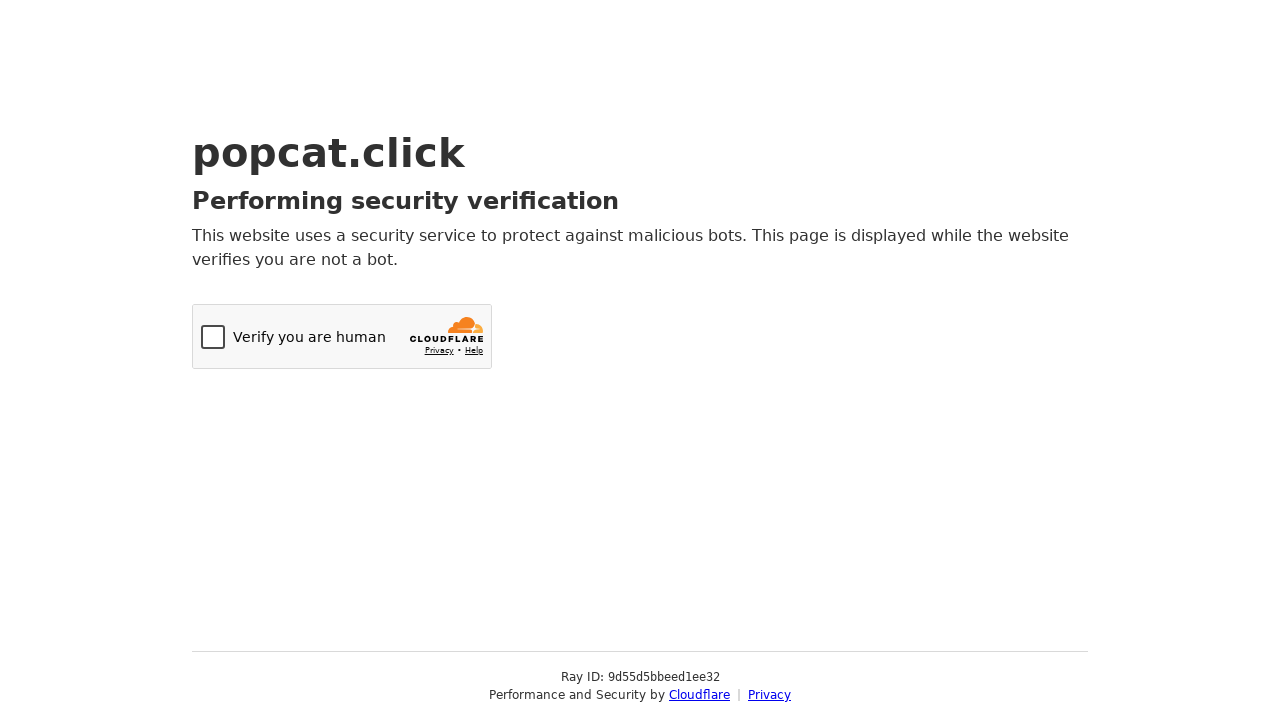

Sent keyboard press 'C' (iteration 63/100) on body
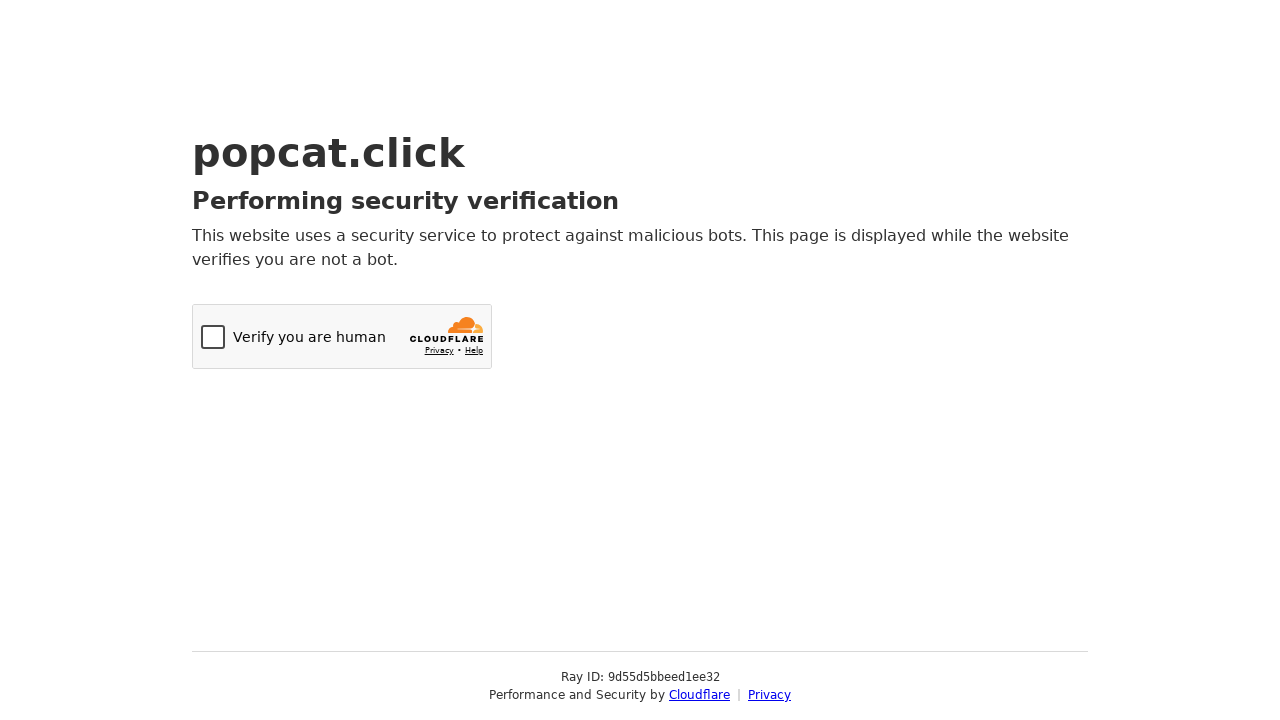

Sent keyboard press 'D' (iteration 63/100) on body
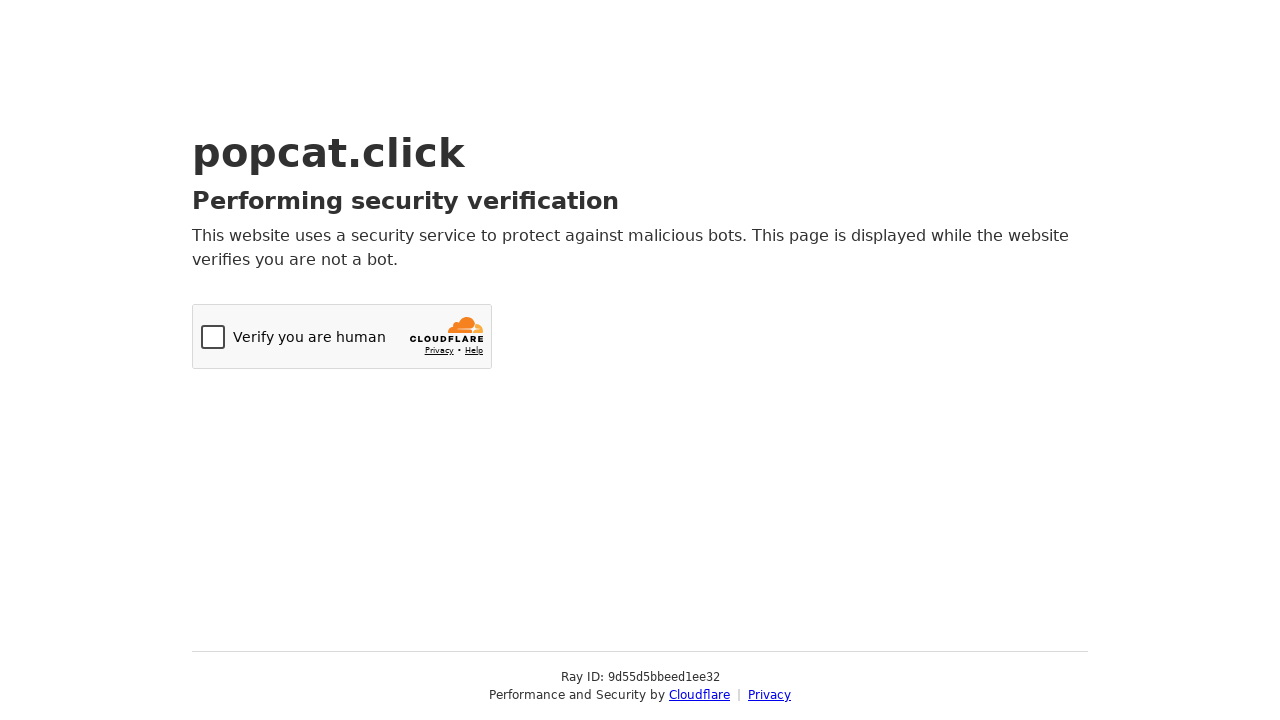

Sent keyboard press 'a' (iteration 64/100) on body
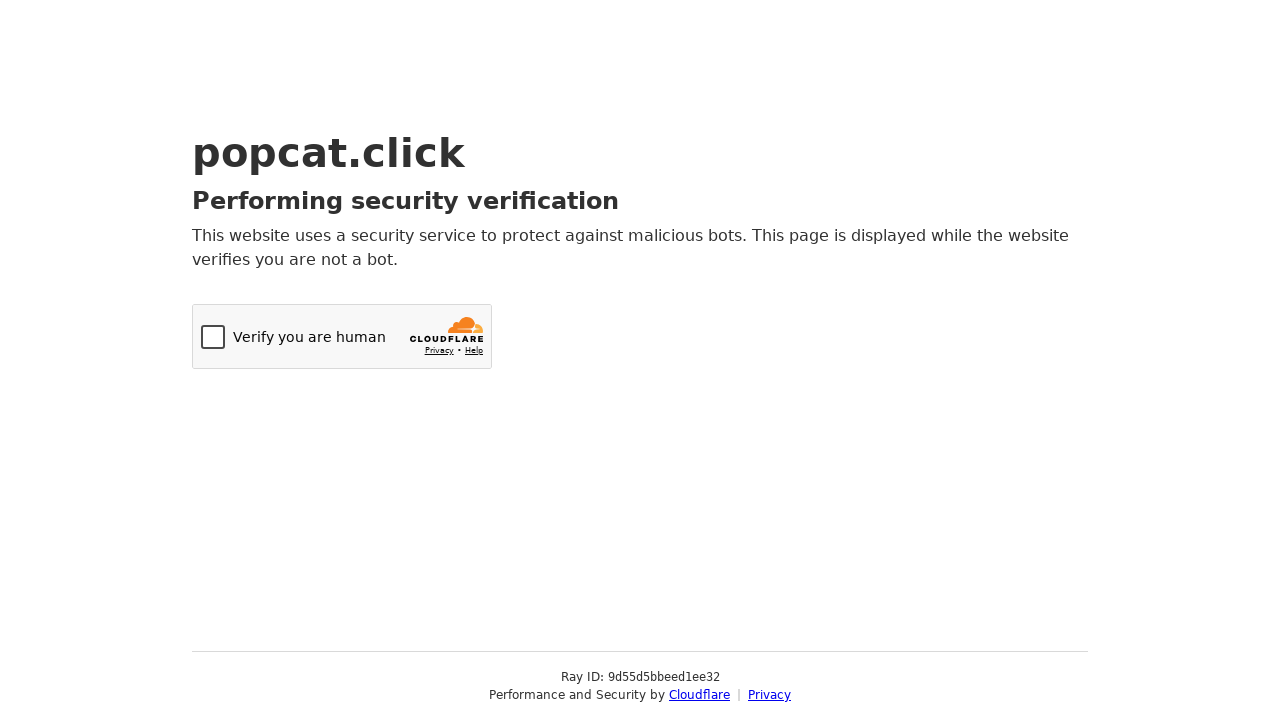

Sent keyboard press 'f' (iteration 64/100) on body
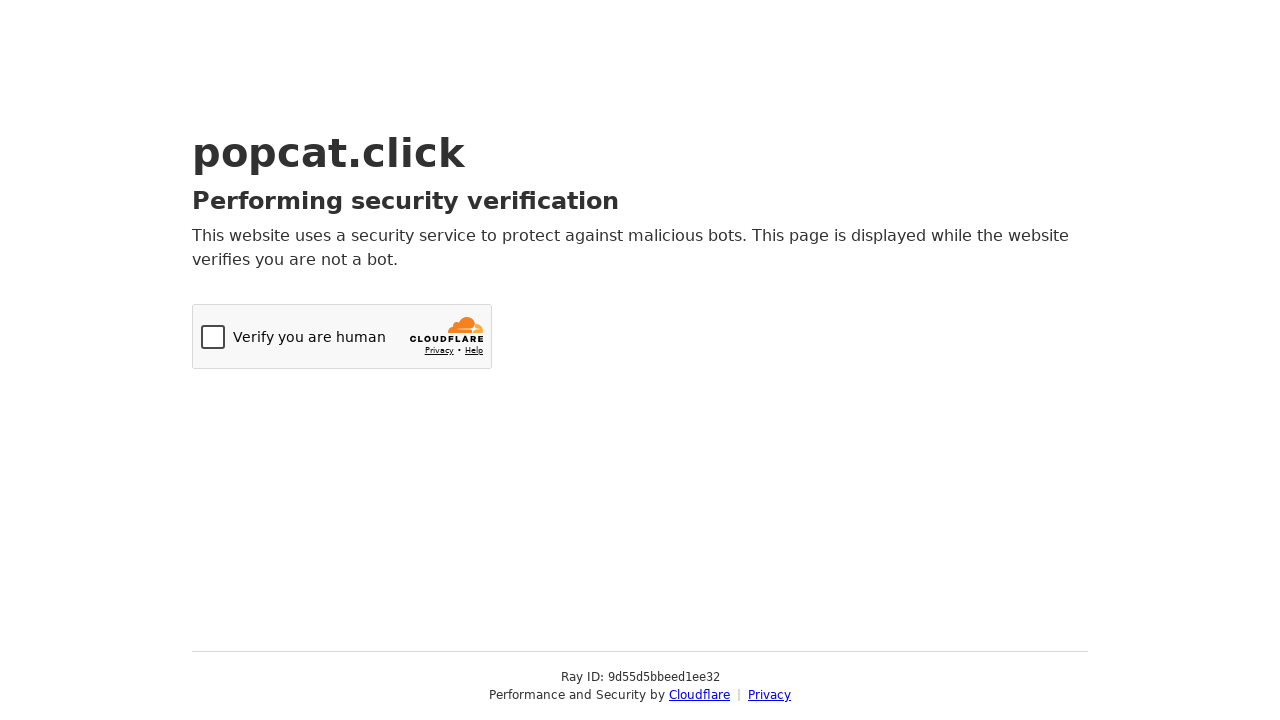

Sent keyboard press 'C' (iteration 64/100) on body
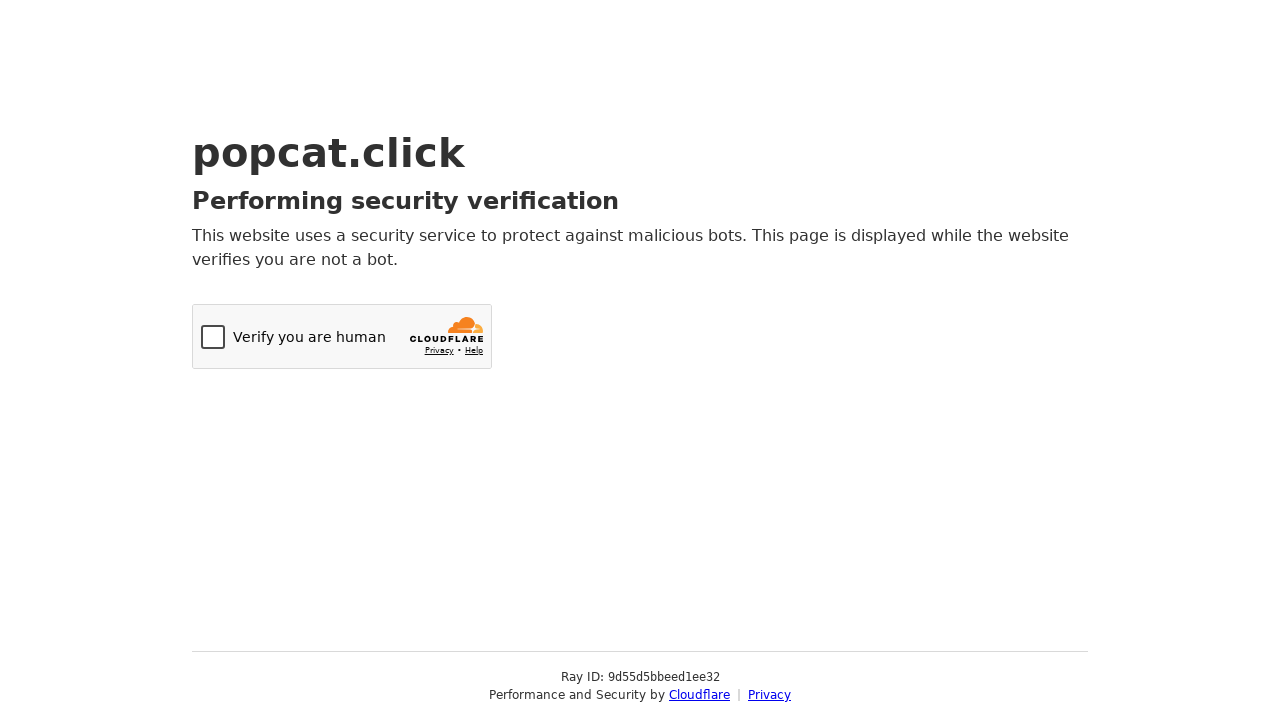

Sent keyboard press 'D' (iteration 64/100) on body
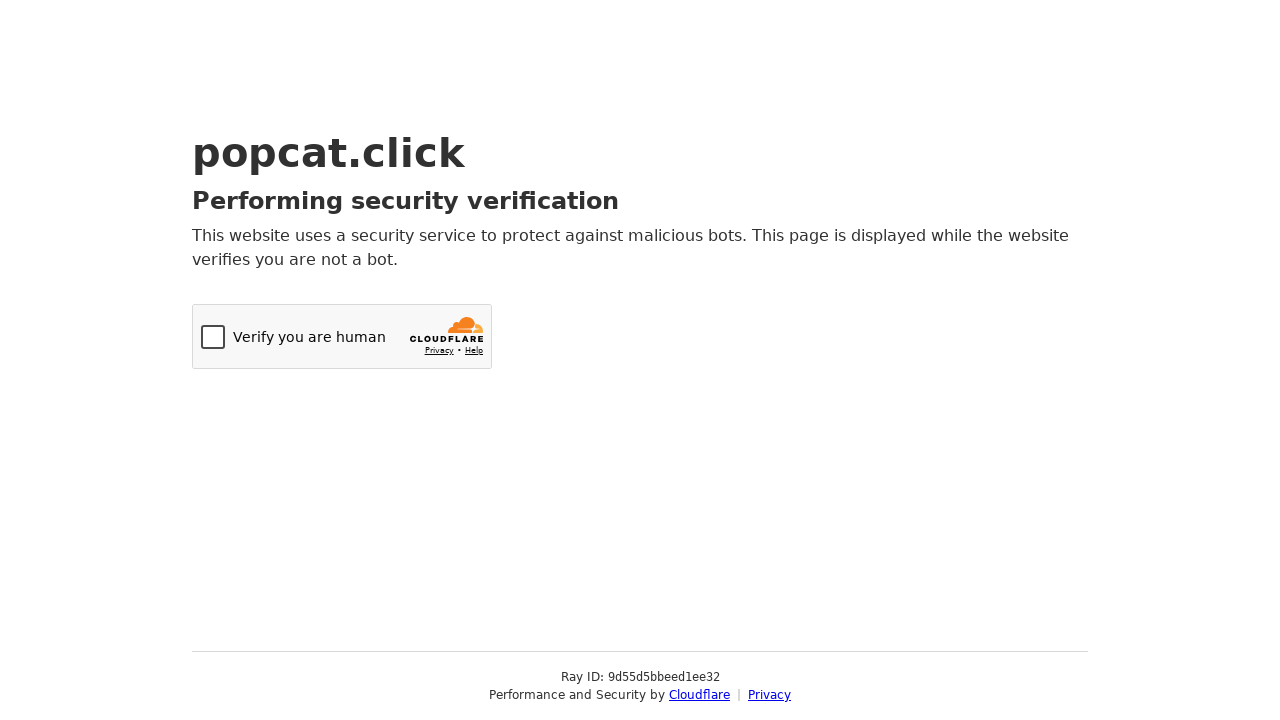

Sent keyboard press 'a' (iteration 65/100) on body
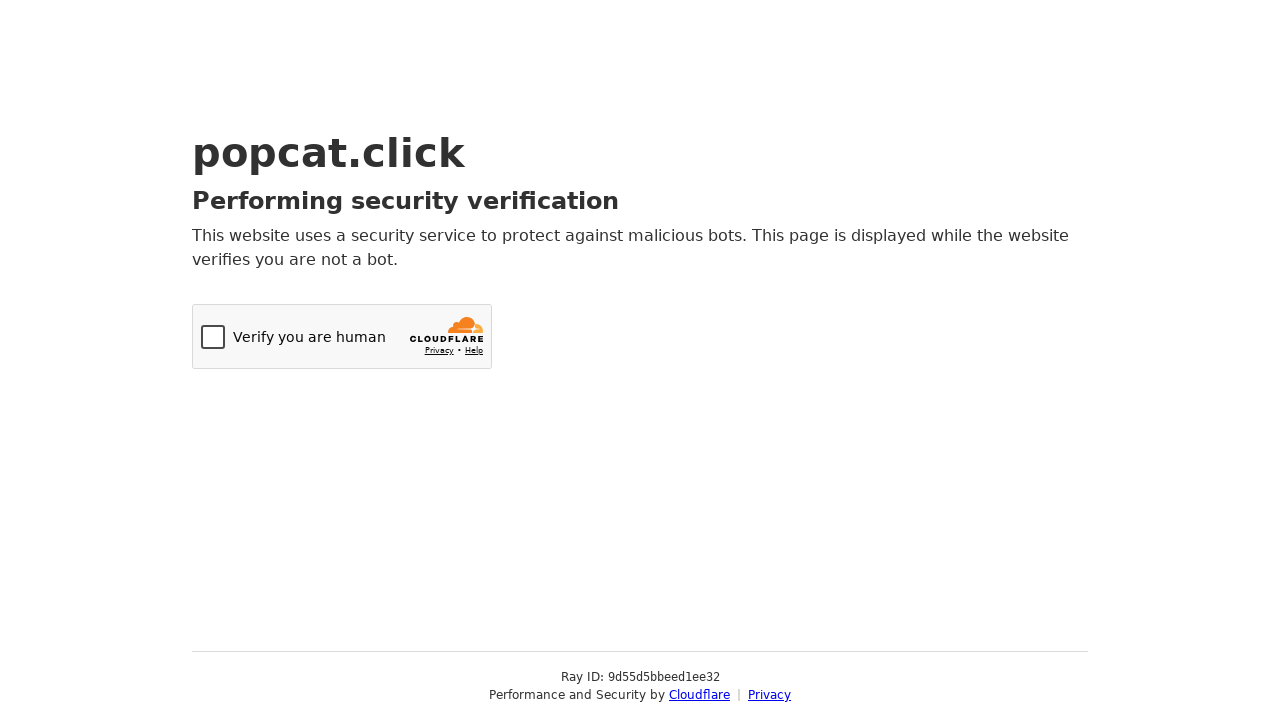

Sent keyboard press 'f' (iteration 65/100) on body
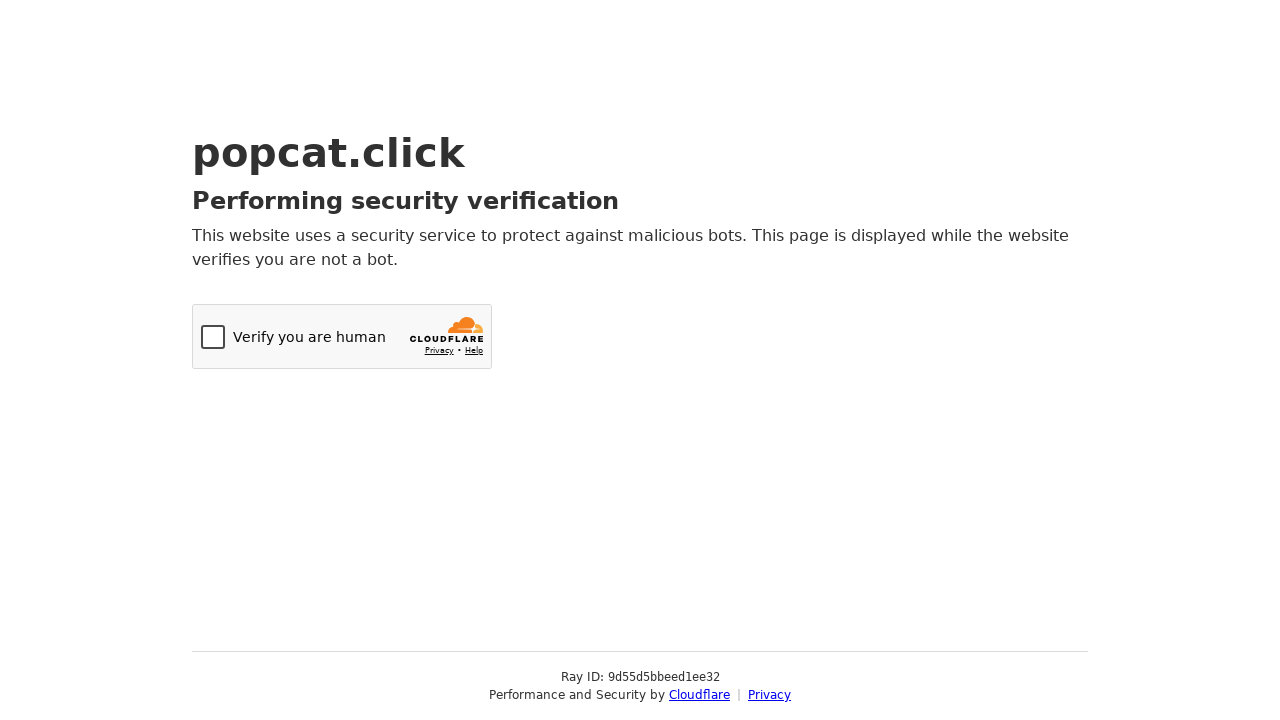

Sent keyboard press 'C' (iteration 65/100) on body
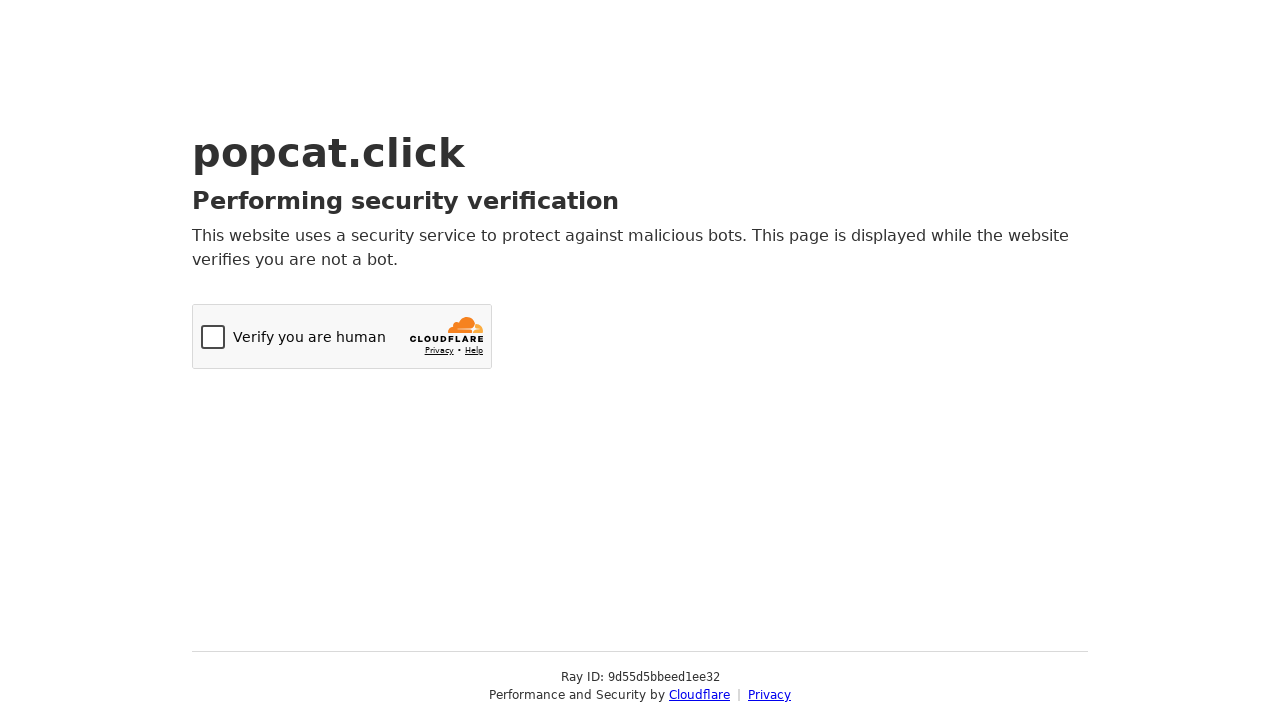

Sent keyboard press 'D' (iteration 65/100) on body
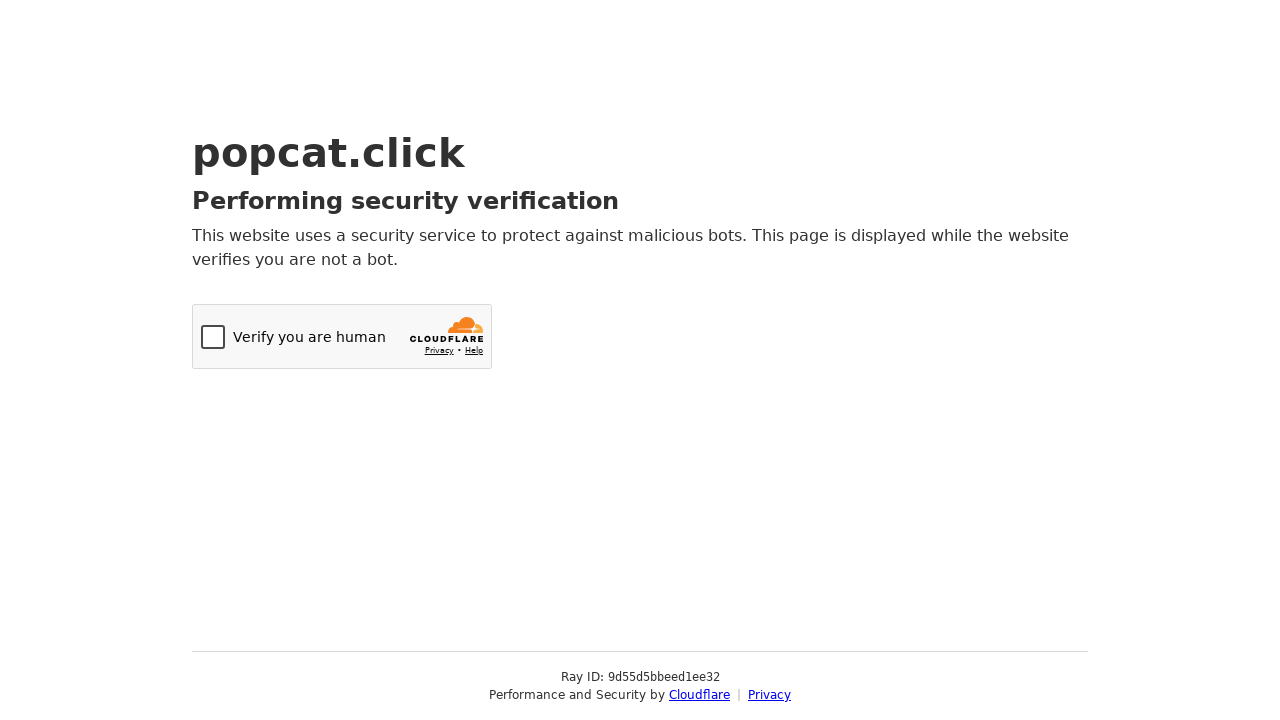

Sent keyboard press 'a' (iteration 66/100) on body
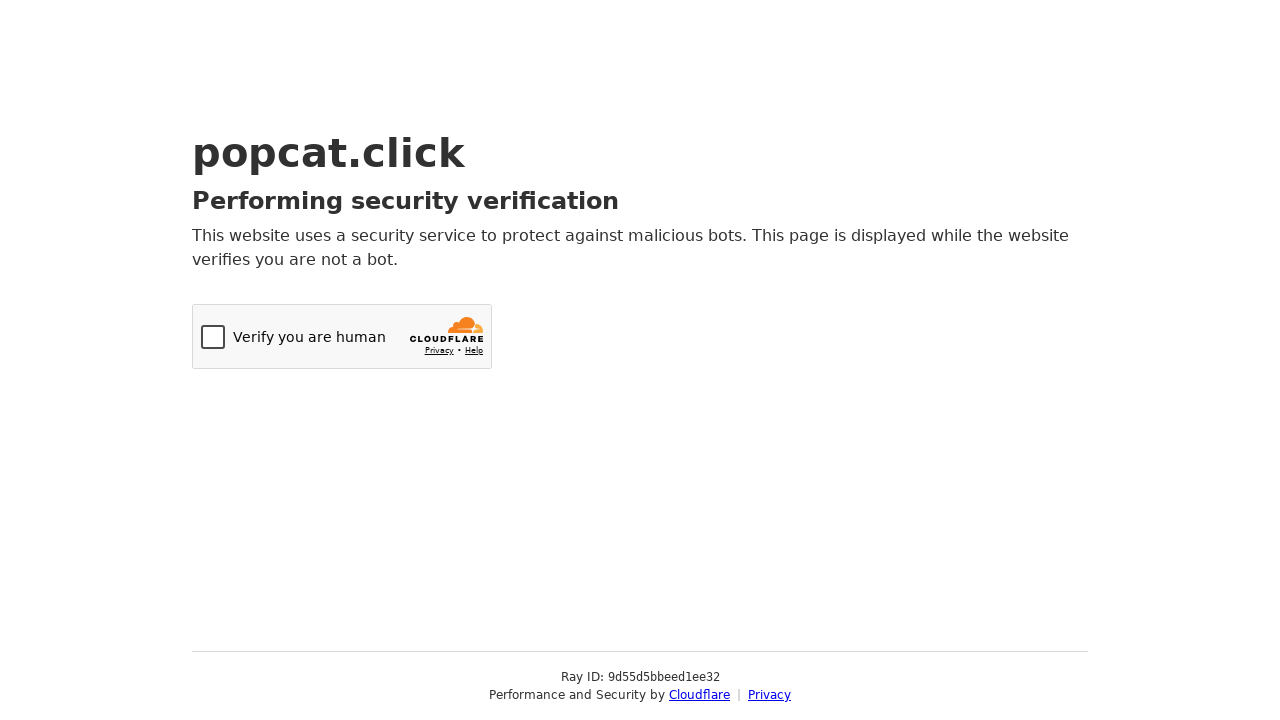

Sent keyboard press 'f' (iteration 66/100) on body
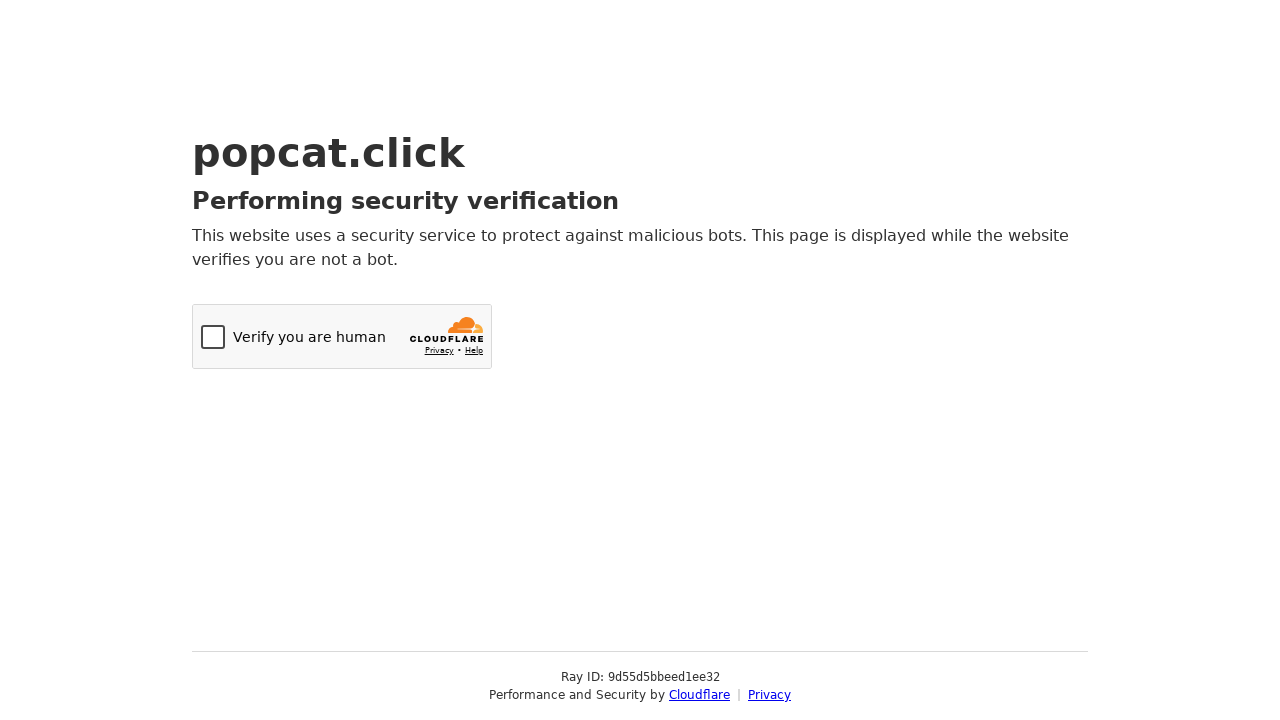

Sent keyboard press 'C' (iteration 66/100) on body
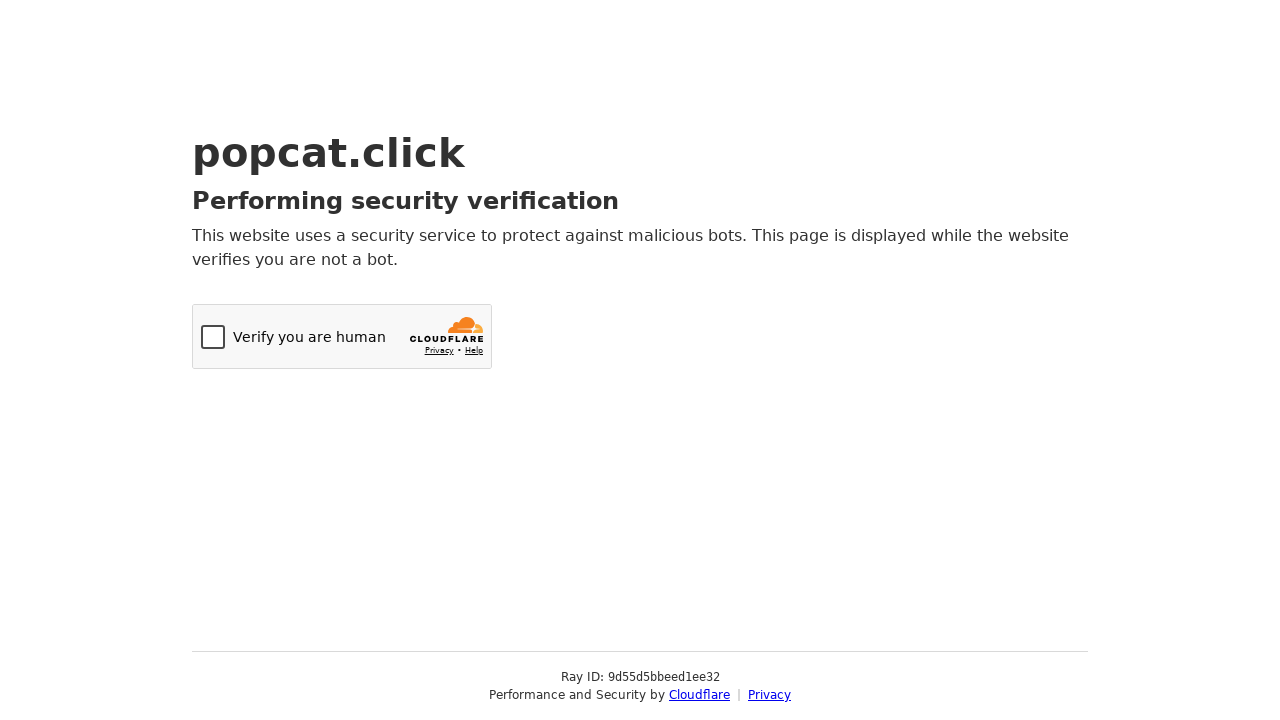

Sent keyboard press 'D' (iteration 66/100) on body
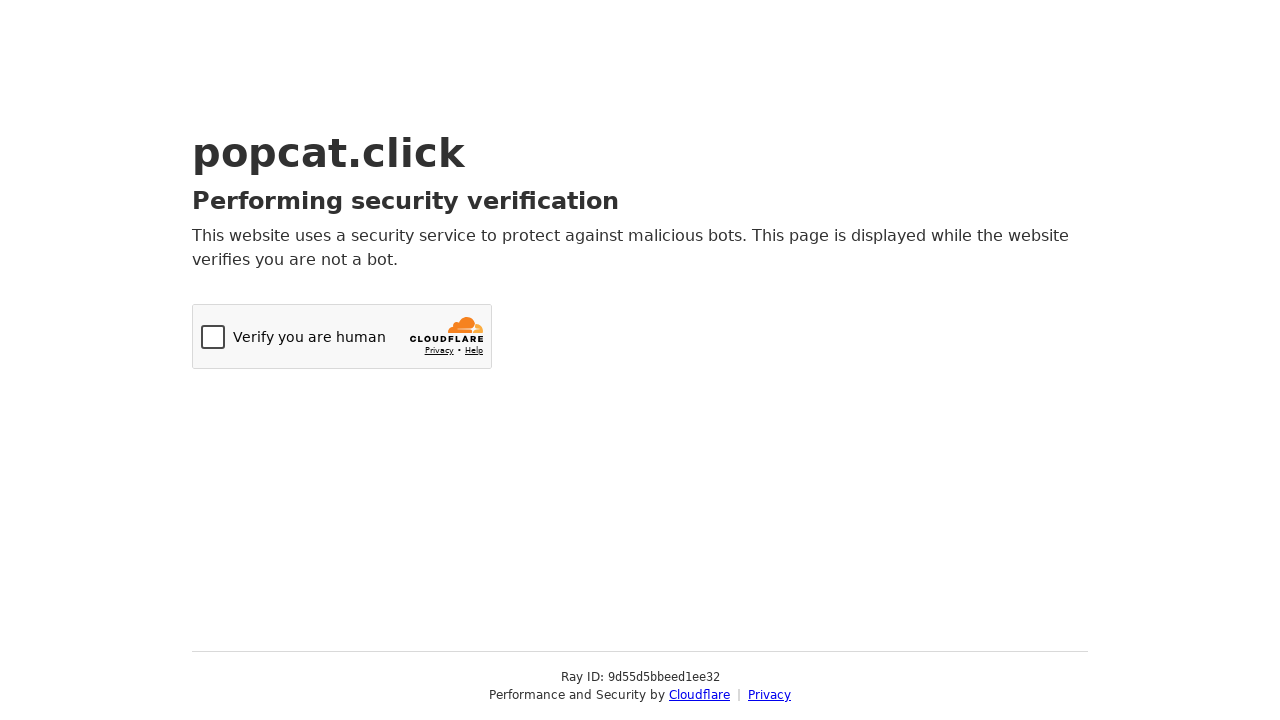

Sent keyboard press 'a' (iteration 67/100) on body
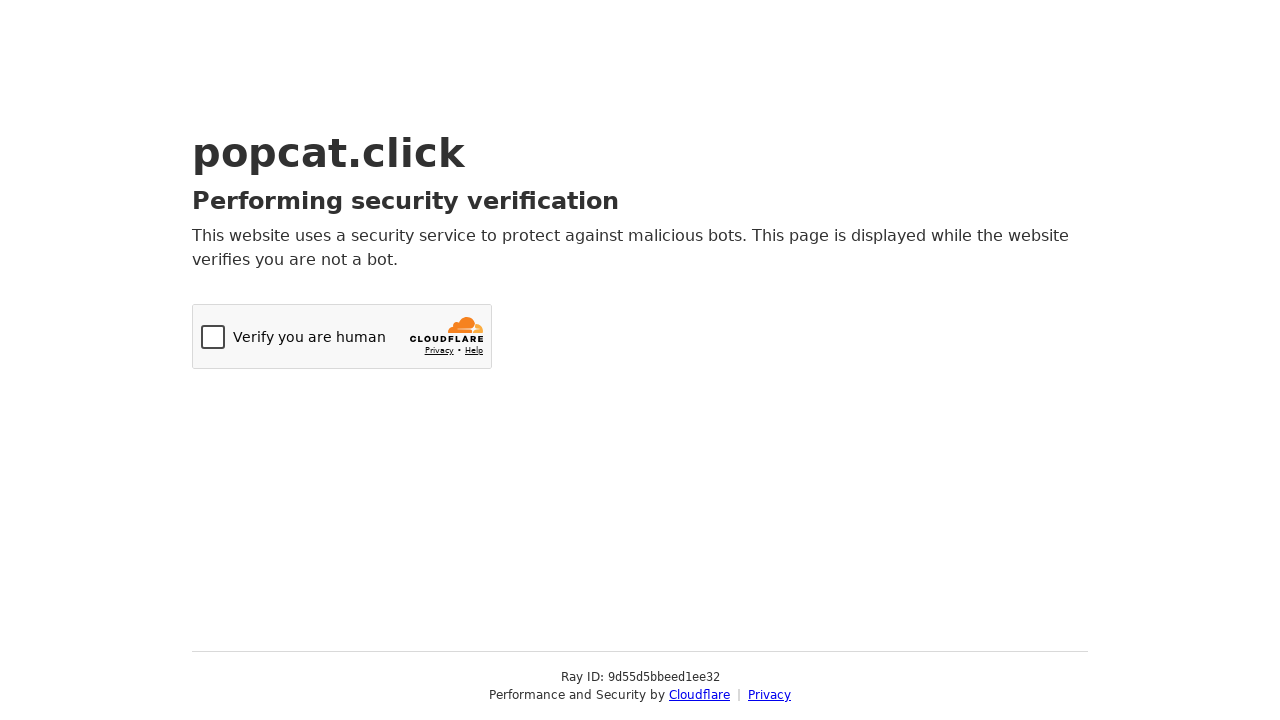

Sent keyboard press 'f' (iteration 67/100) on body
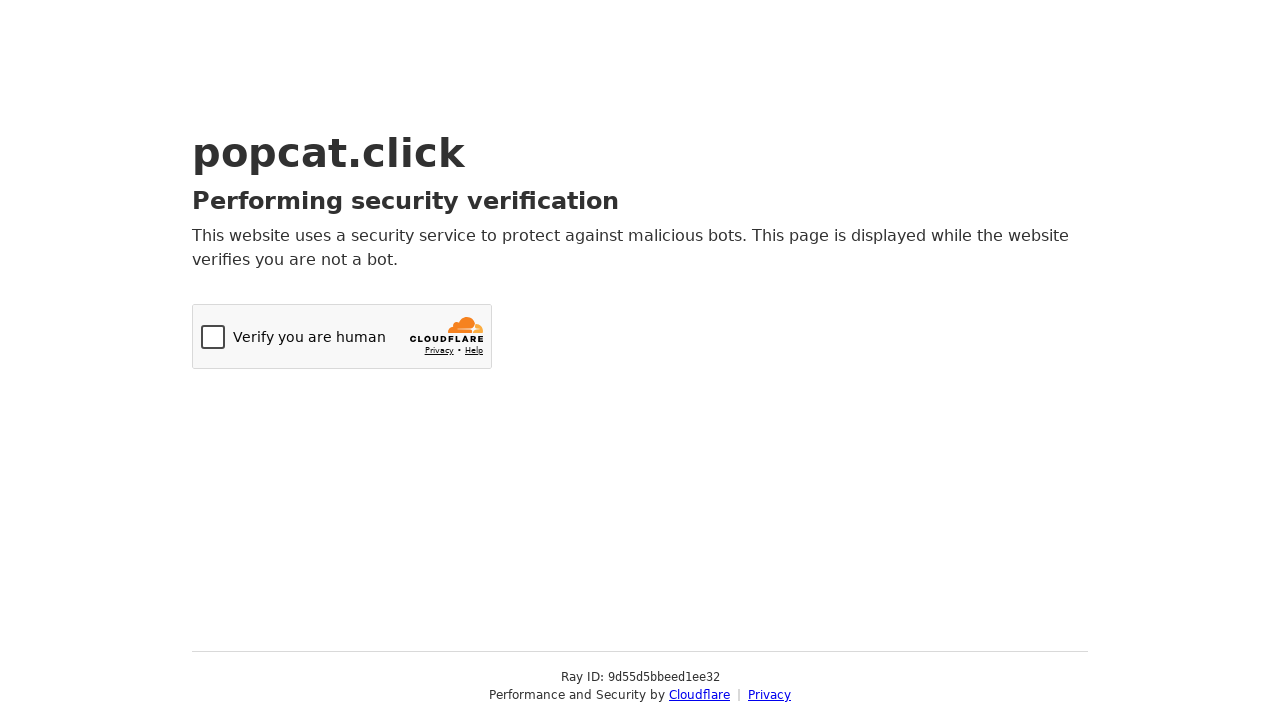

Sent keyboard press 'C' (iteration 67/100) on body
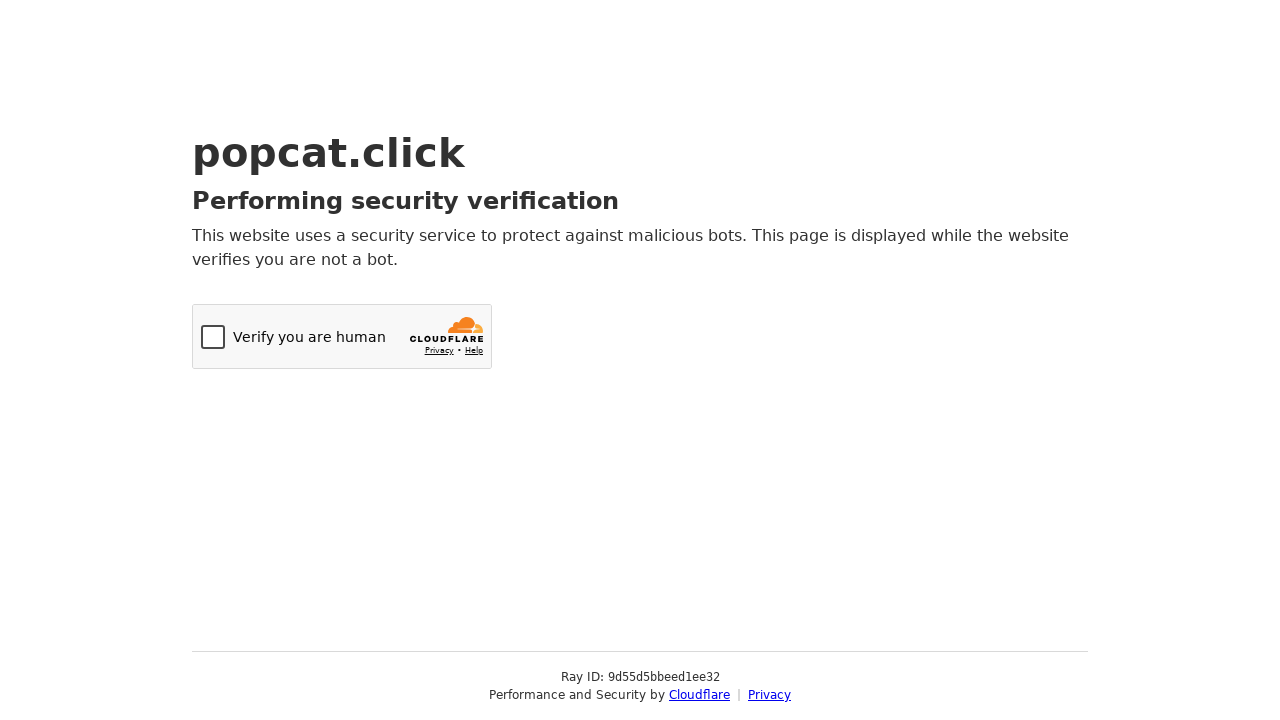

Sent keyboard press 'D' (iteration 67/100) on body
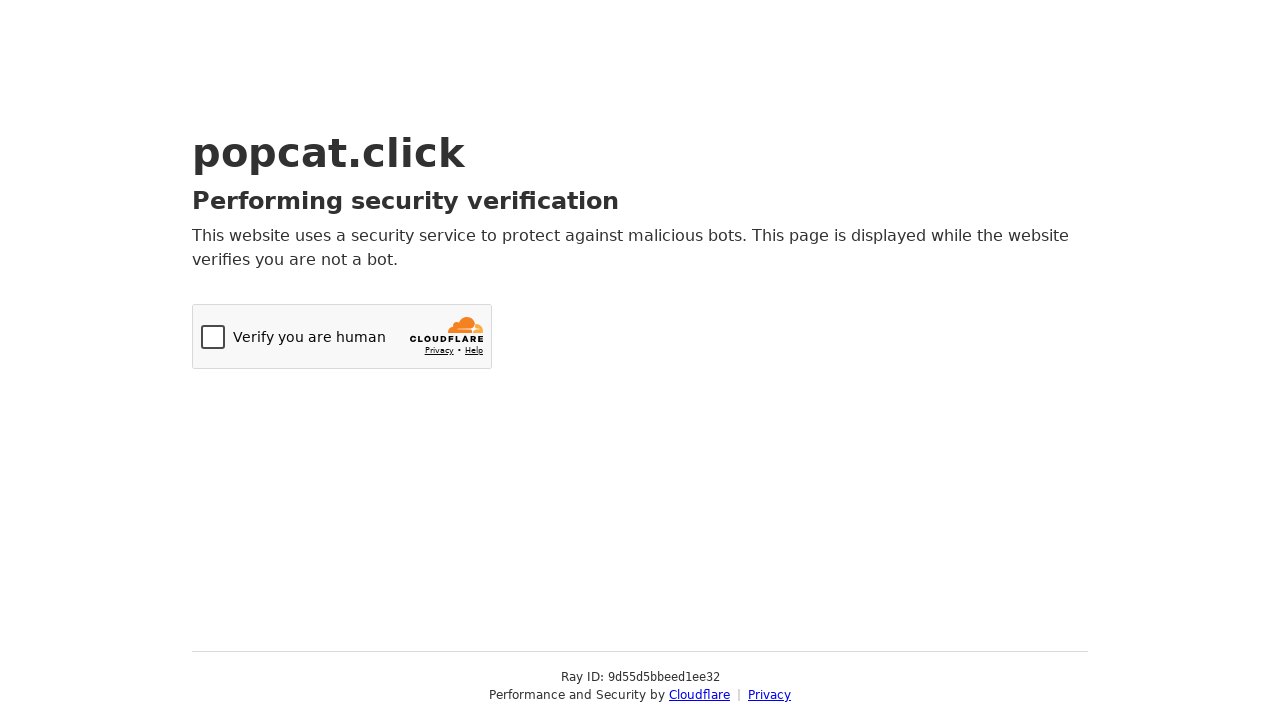

Sent keyboard press 'a' (iteration 68/100) on body
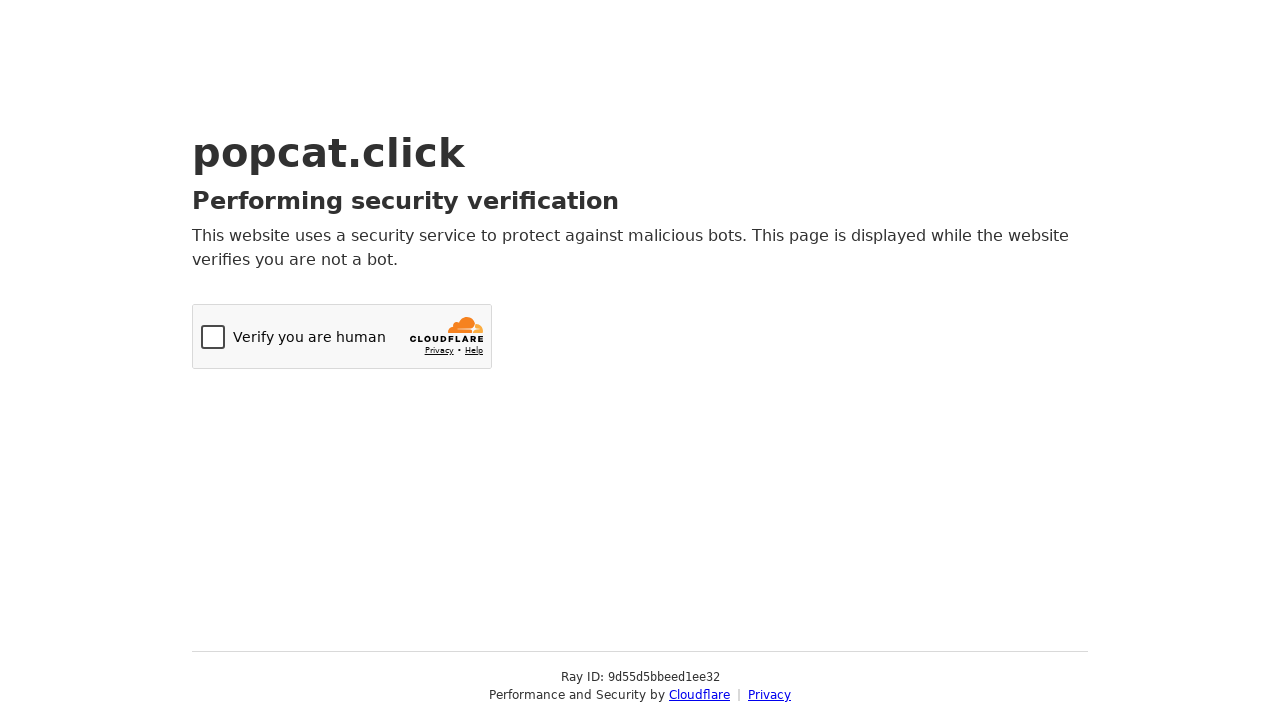

Sent keyboard press 'f' (iteration 68/100) on body
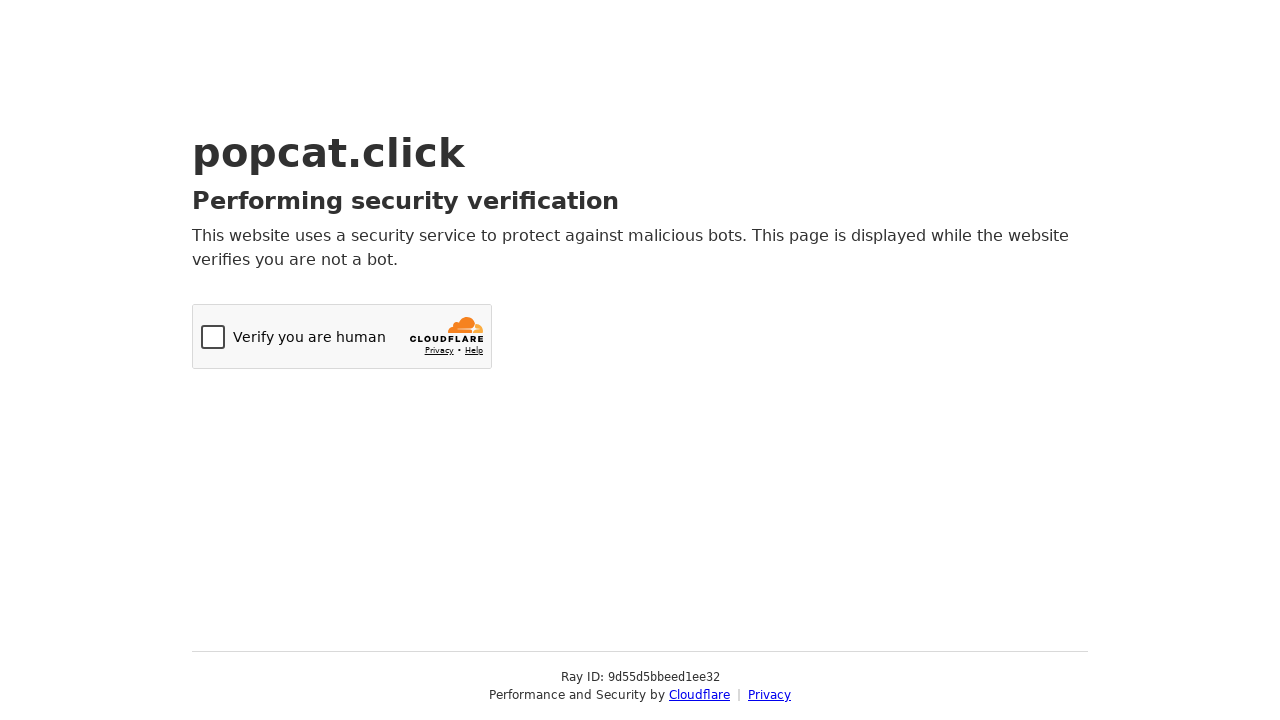

Sent keyboard press 'C' (iteration 68/100) on body
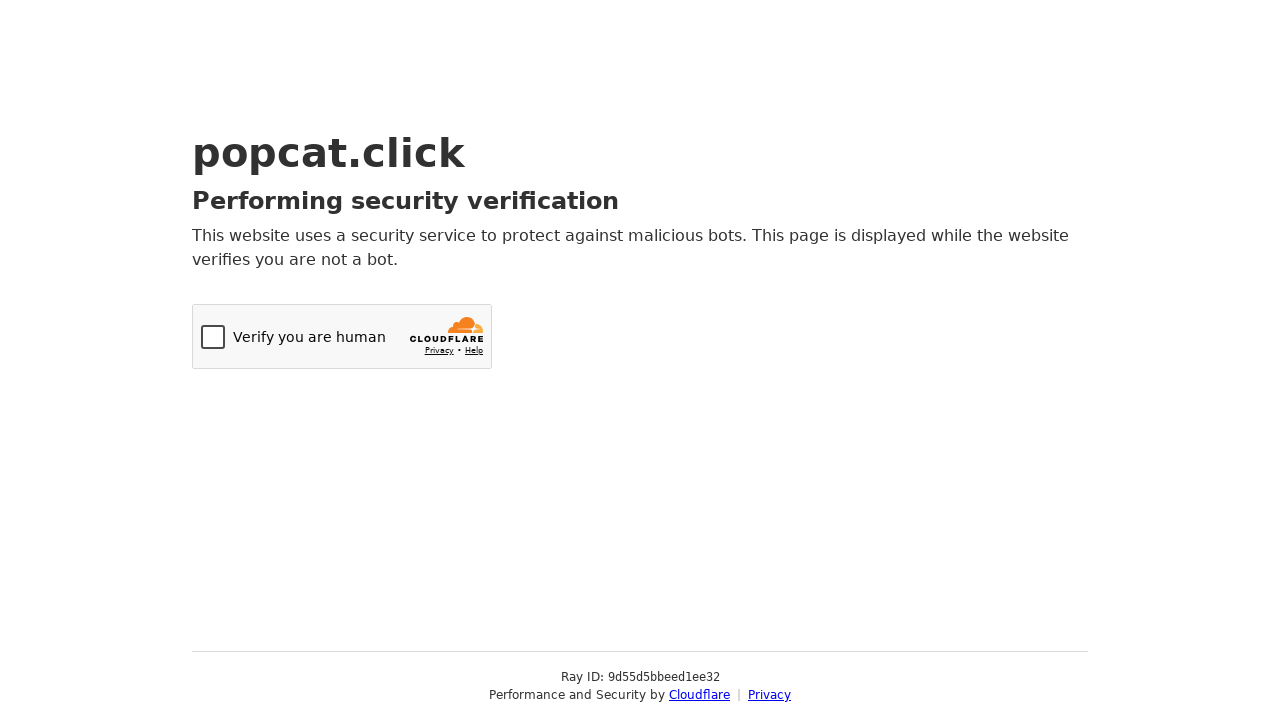

Sent keyboard press 'D' (iteration 68/100) on body
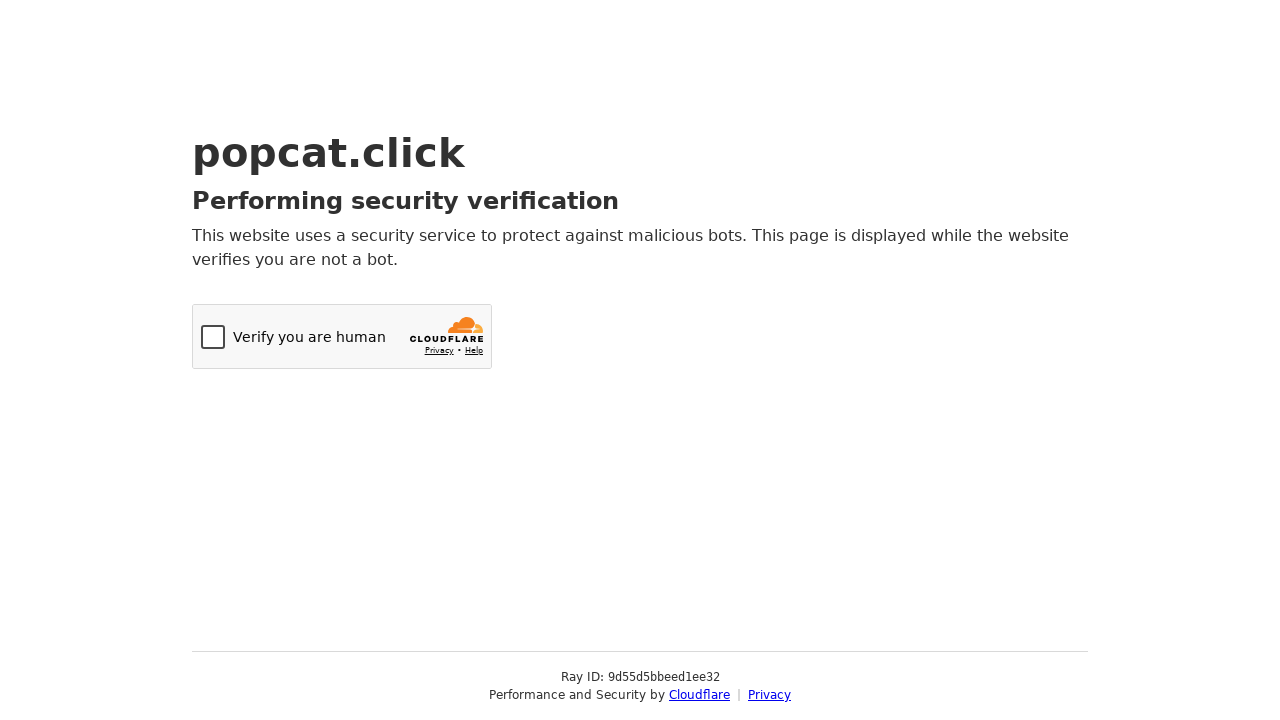

Sent keyboard press 'a' (iteration 69/100) on body
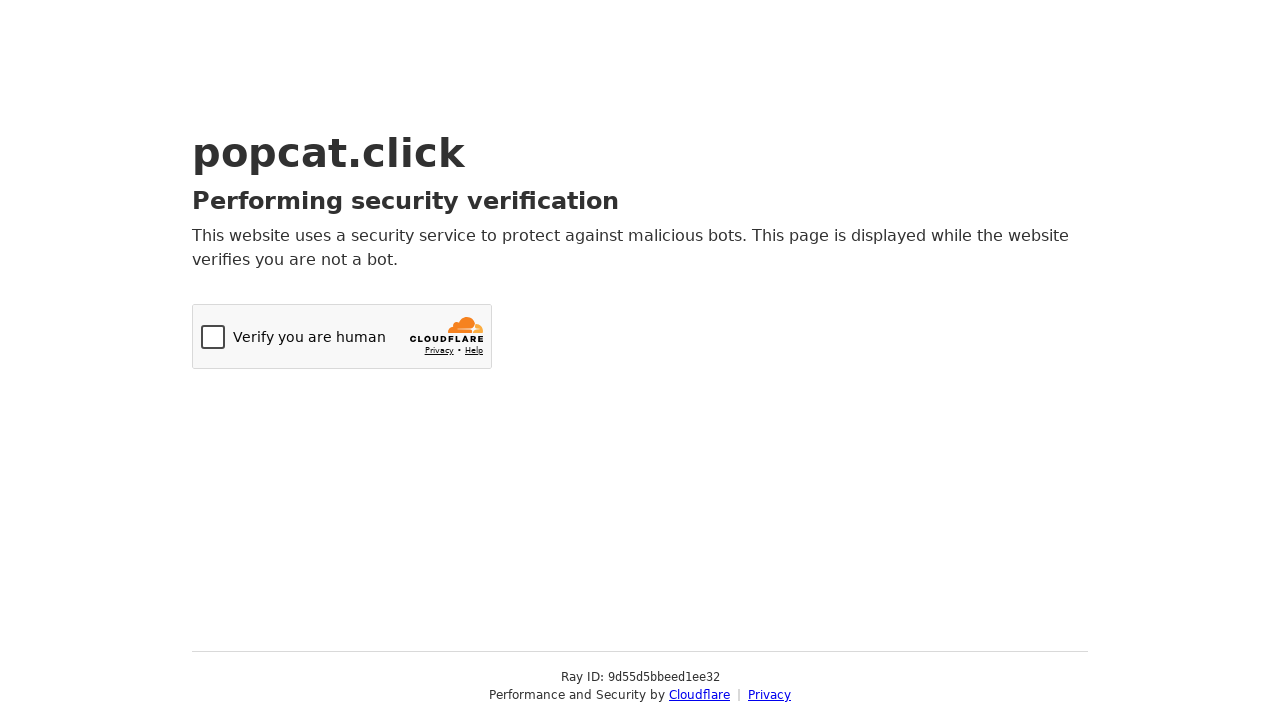

Sent keyboard press 'f' (iteration 69/100) on body
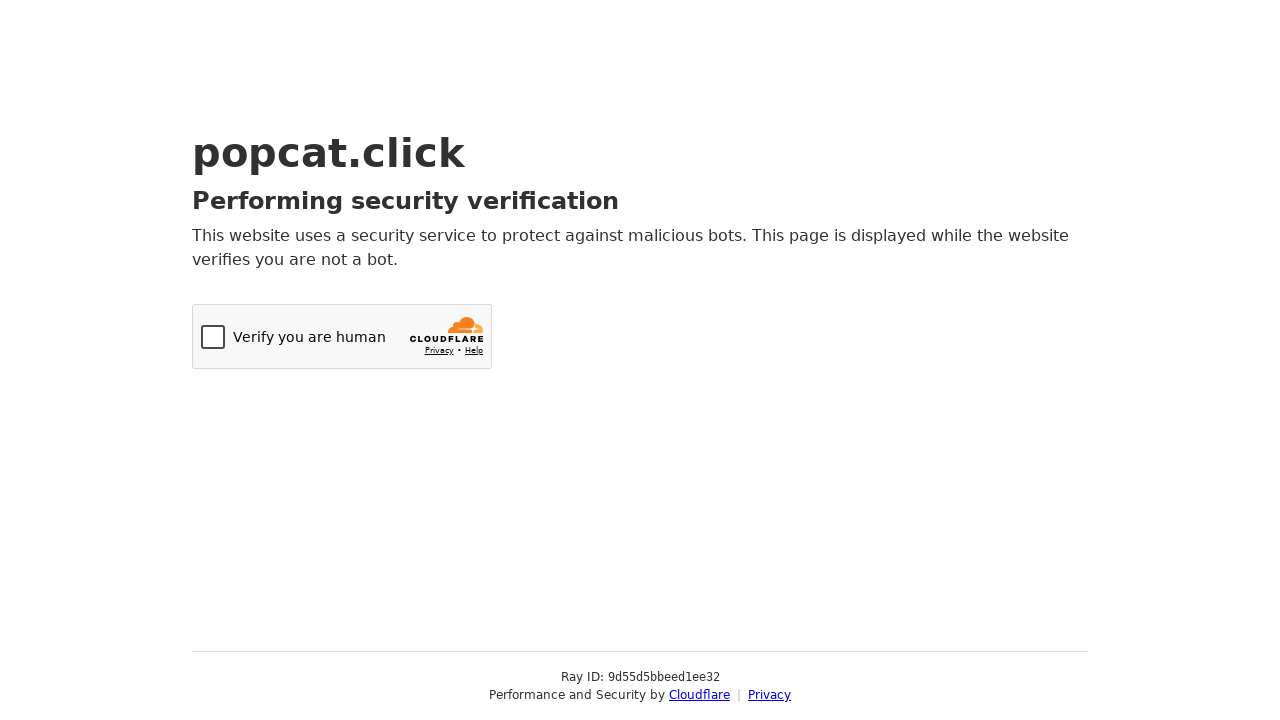

Sent keyboard press 'C' (iteration 69/100) on body
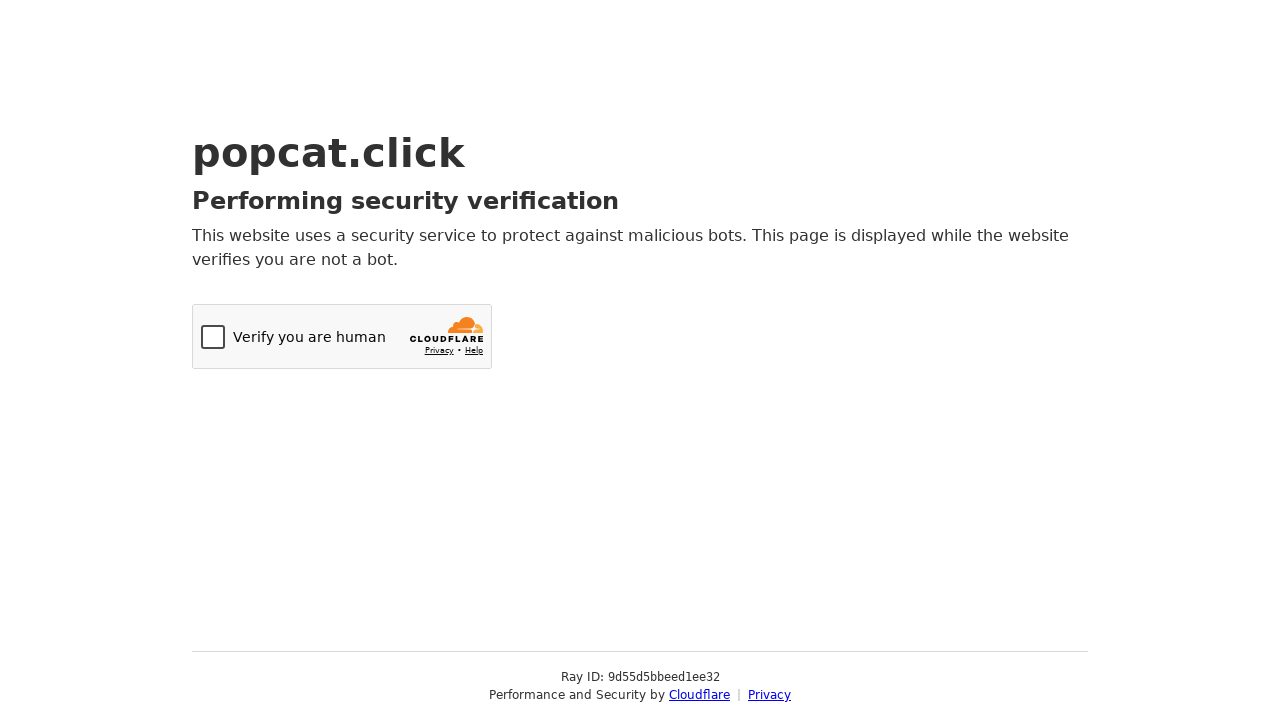

Sent keyboard press 'D' (iteration 69/100) on body
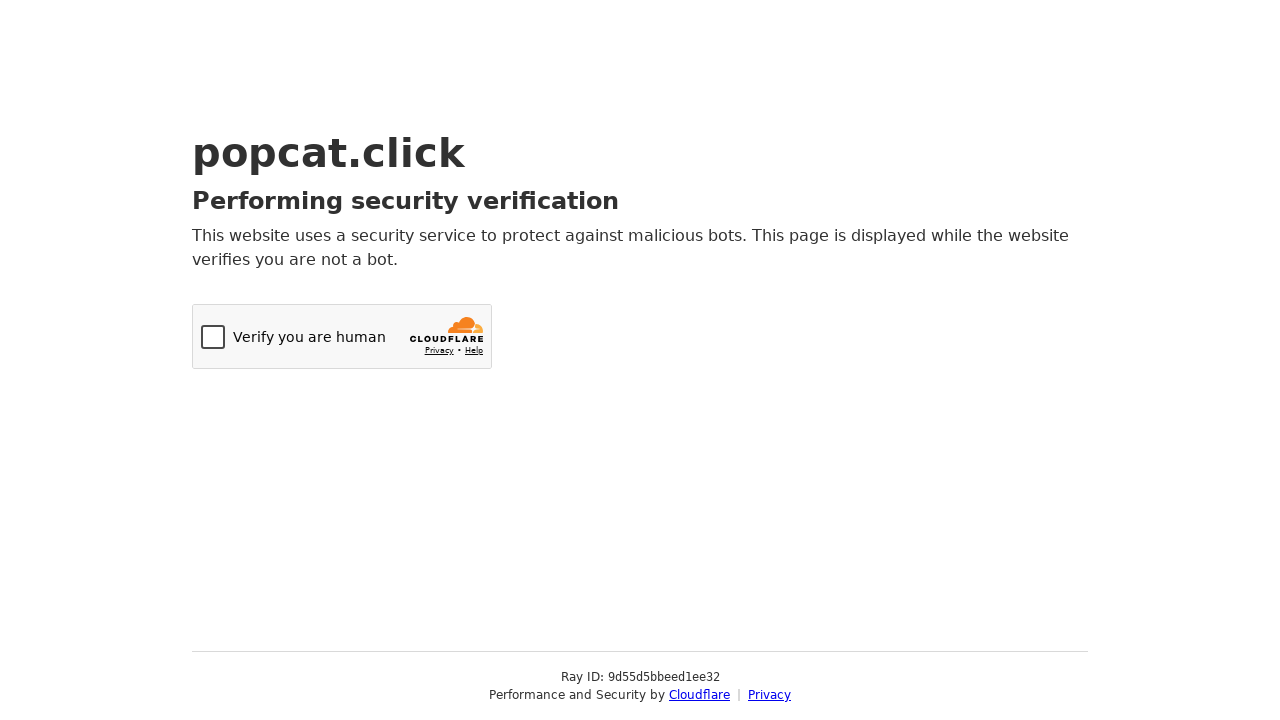

Sent keyboard press 'a' (iteration 70/100) on body
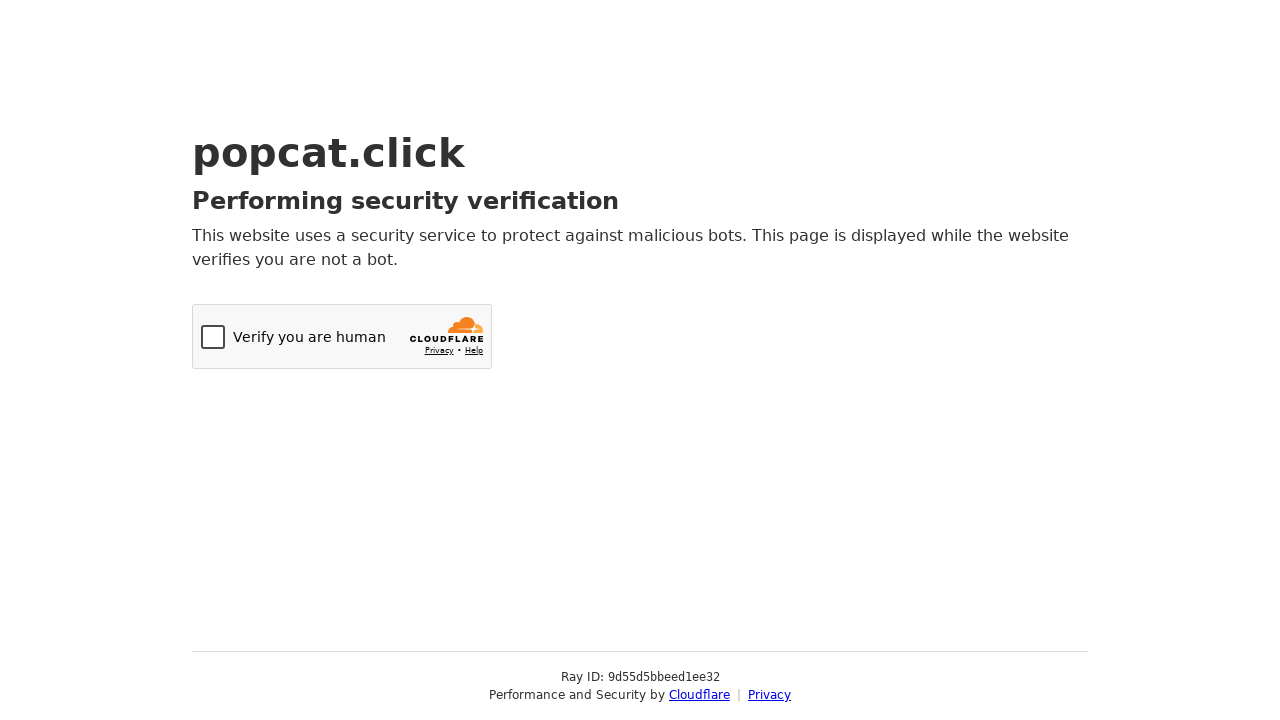

Sent keyboard press 'f' (iteration 70/100) on body
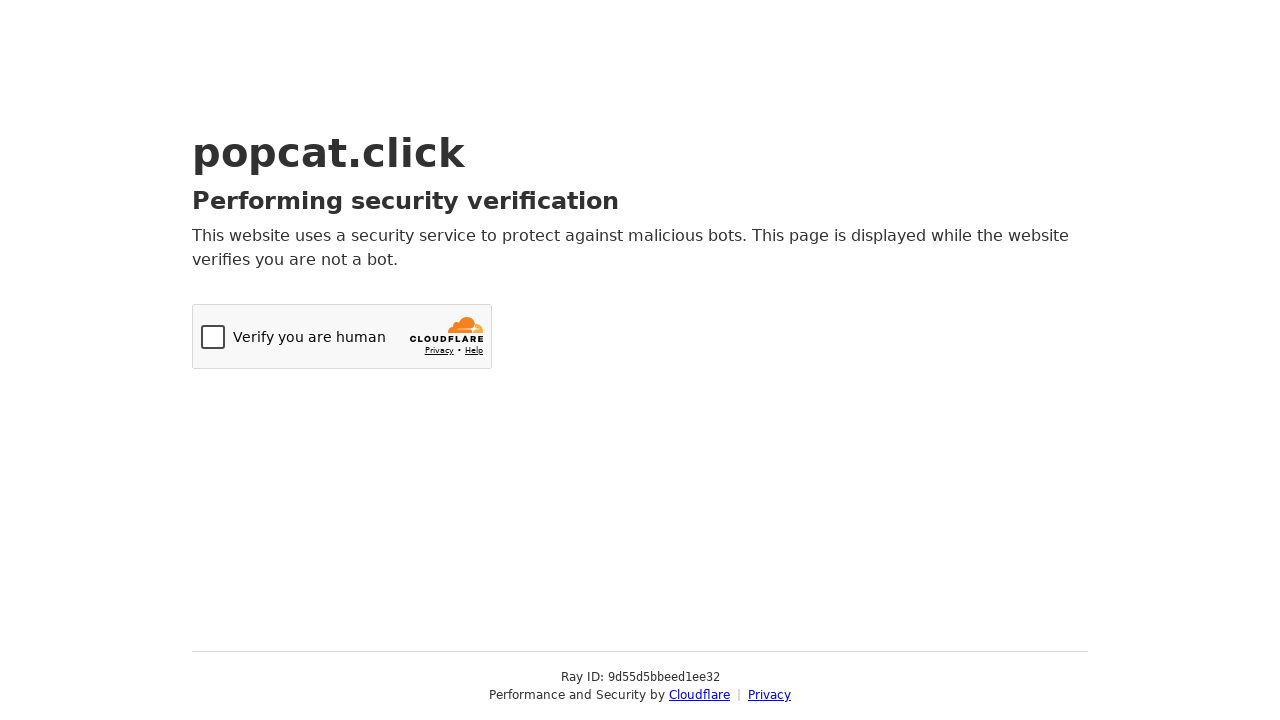

Sent keyboard press 'C' (iteration 70/100) on body
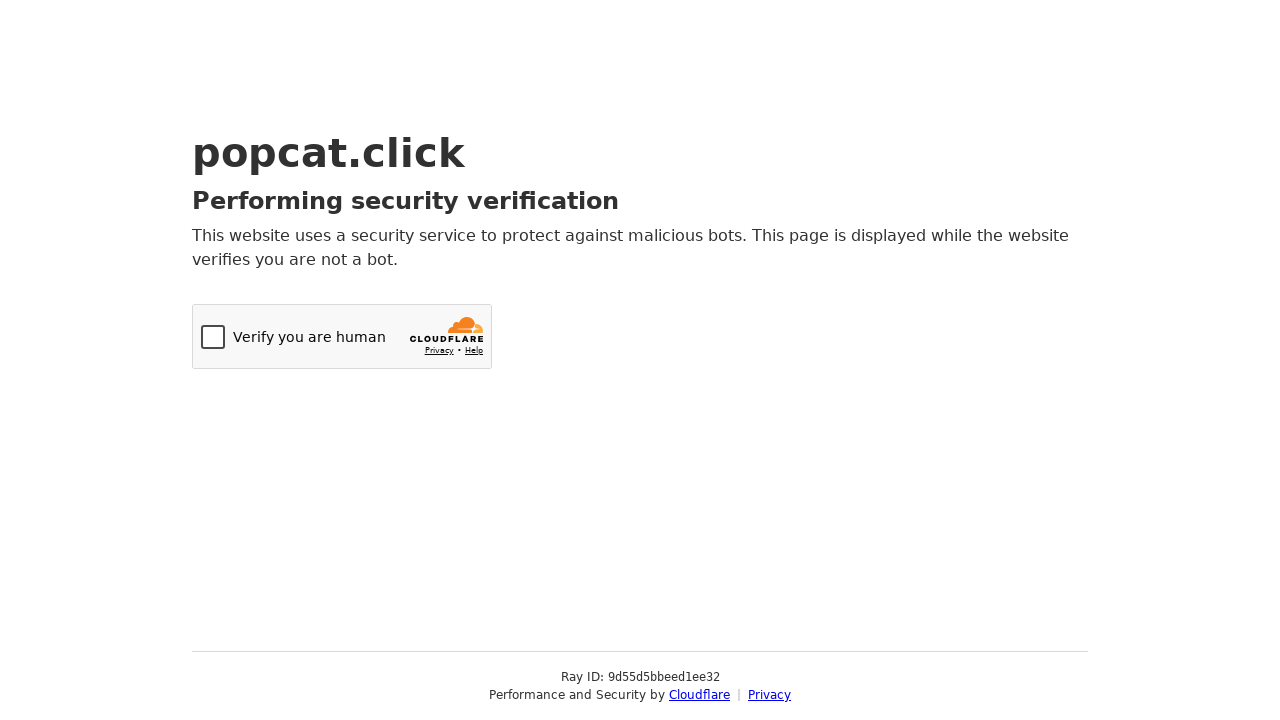

Sent keyboard press 'D' (iteration 70/100) on body
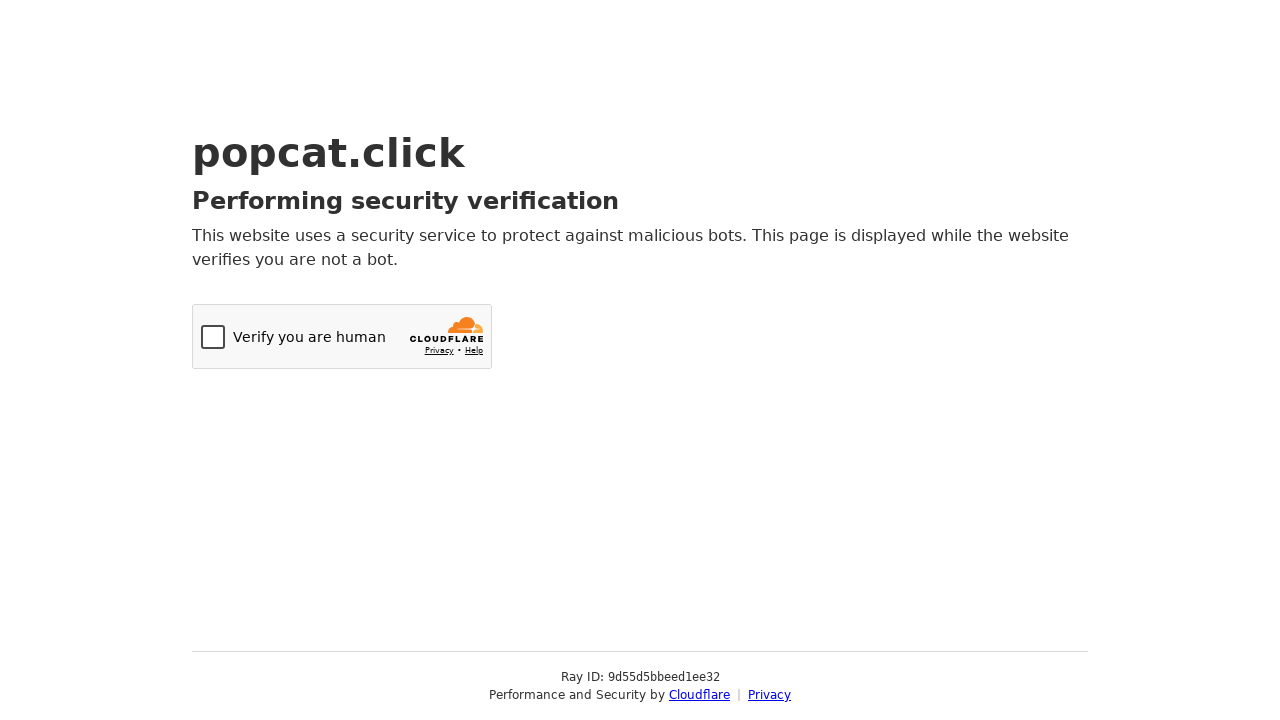

Sent keyboard press 'a' (iteration 71/100) on body
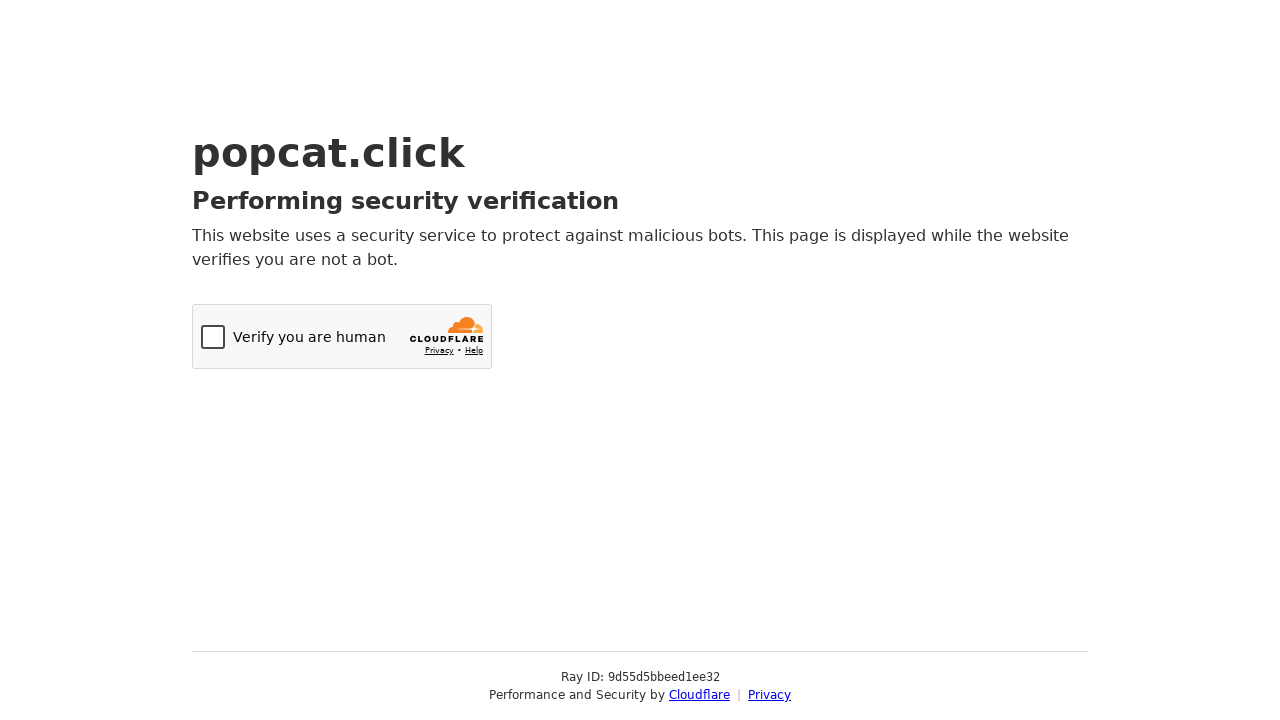

Sent keyboard press 'f' (iteration 71/100) on body
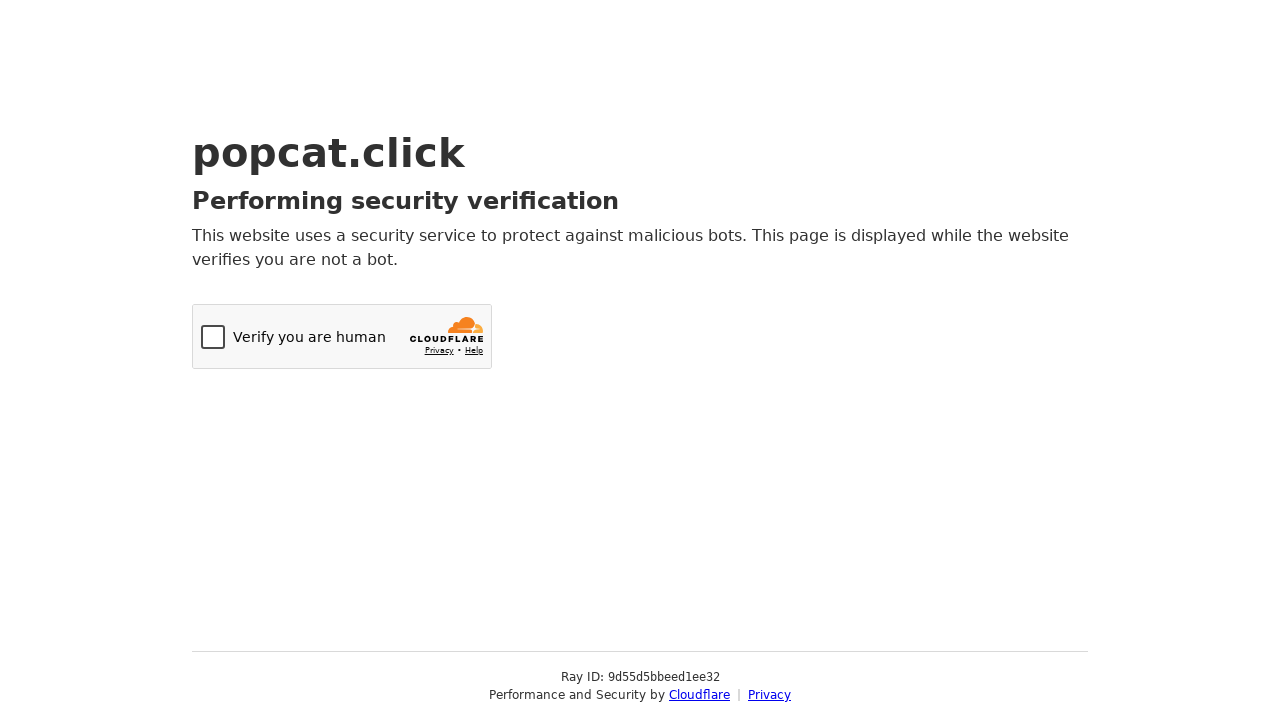

Sent keyboard press 'C' (iteration 71/100) on body
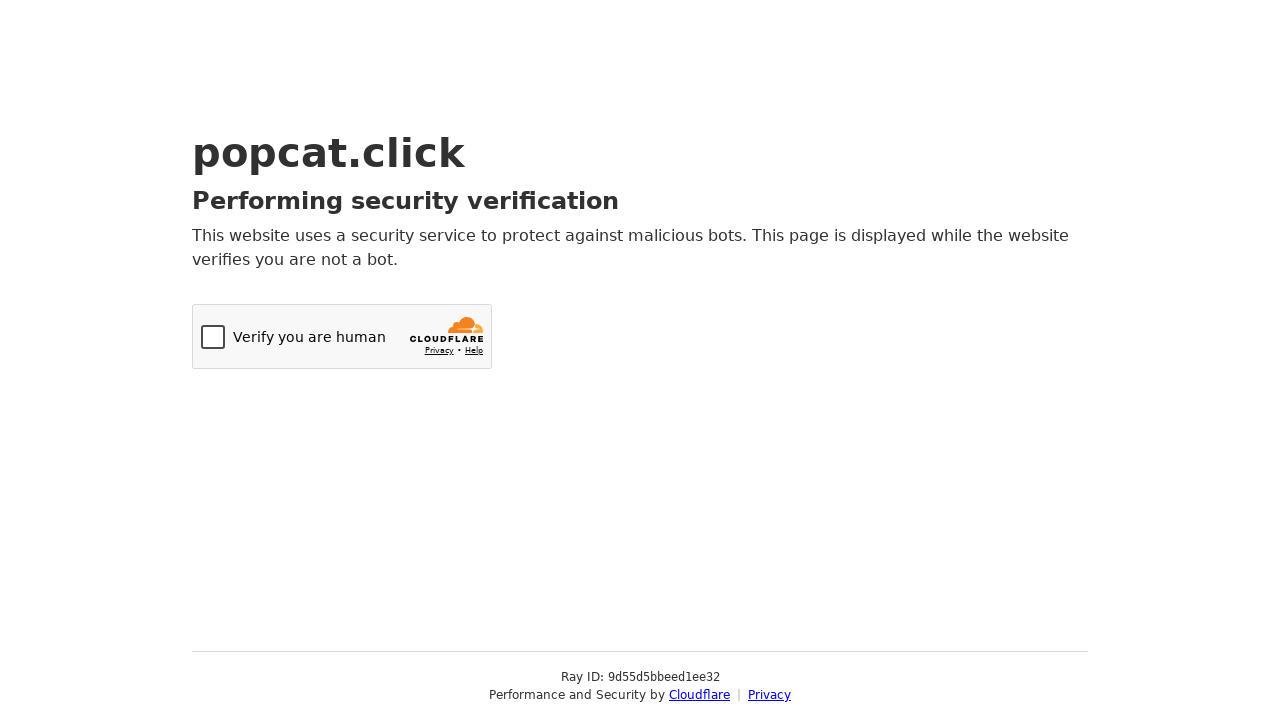

Sent keyboard press 'D' (iteration 71/100) on body
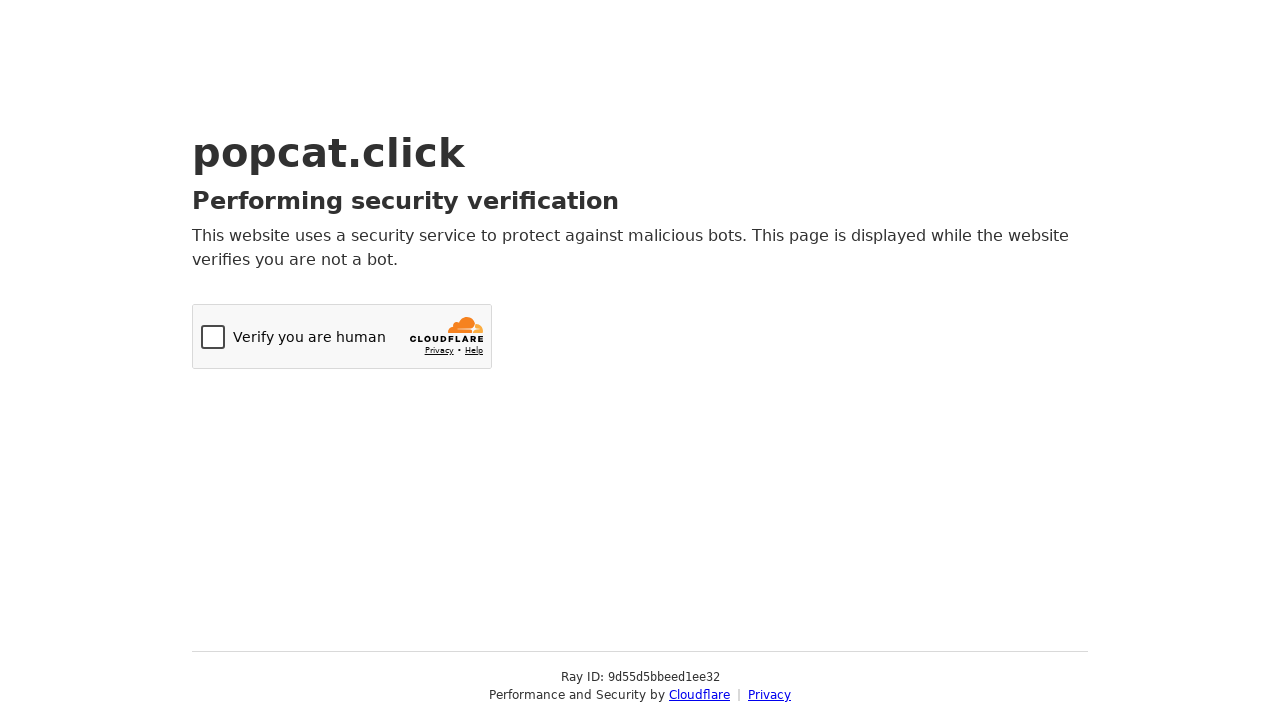

Sent keyboard press 'a' (iteration 72/100) on body
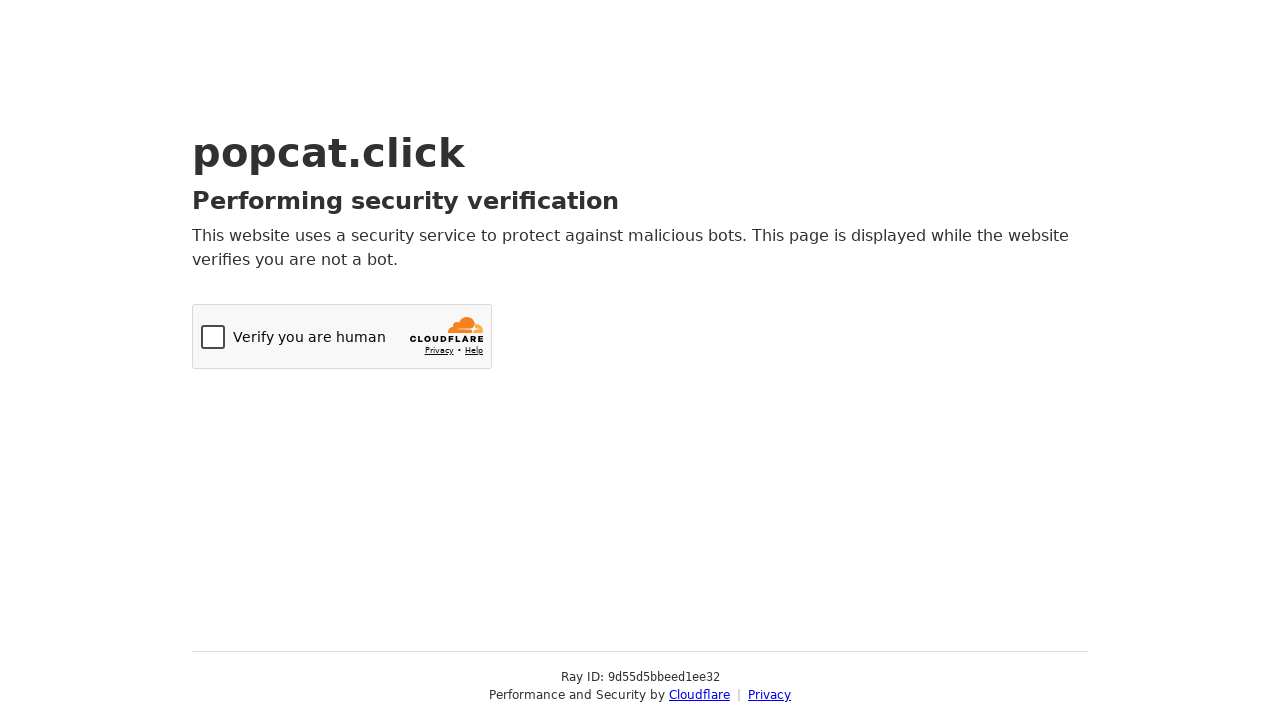

Sent keyboard press 'f' (iteration 72/100) on body
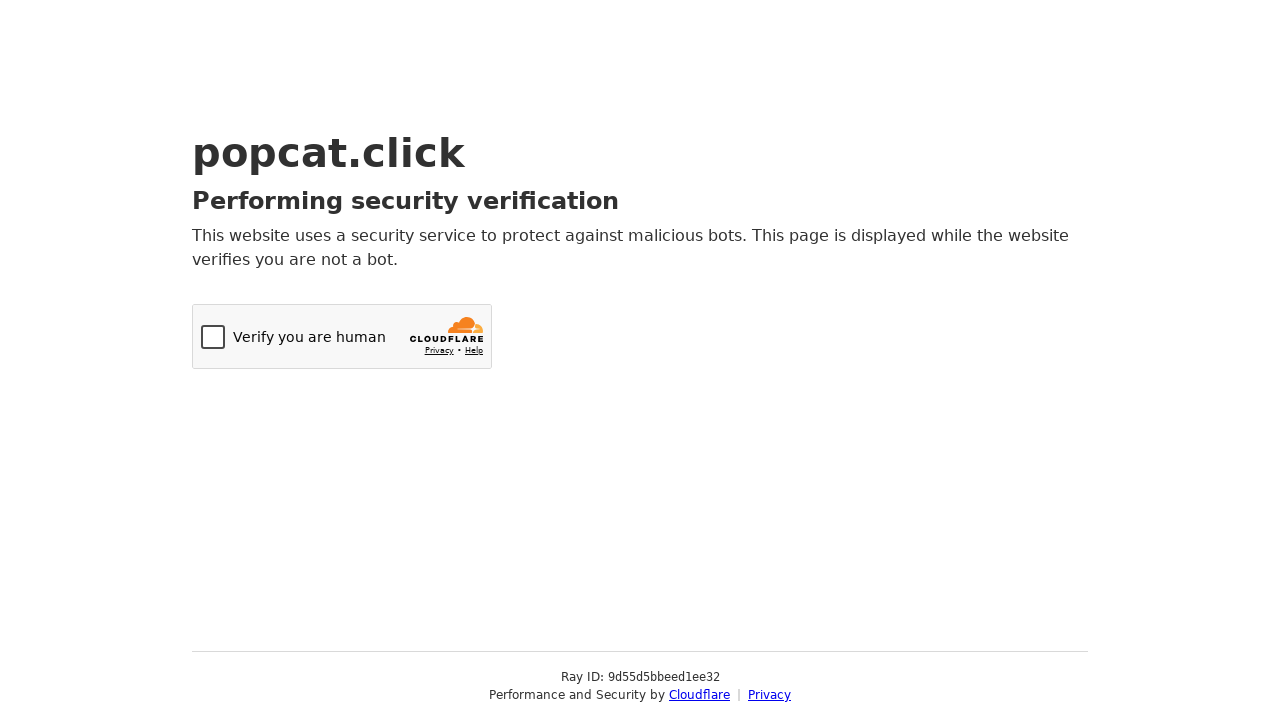

Sent keyboard press 'C' (iteration 72/100) on body
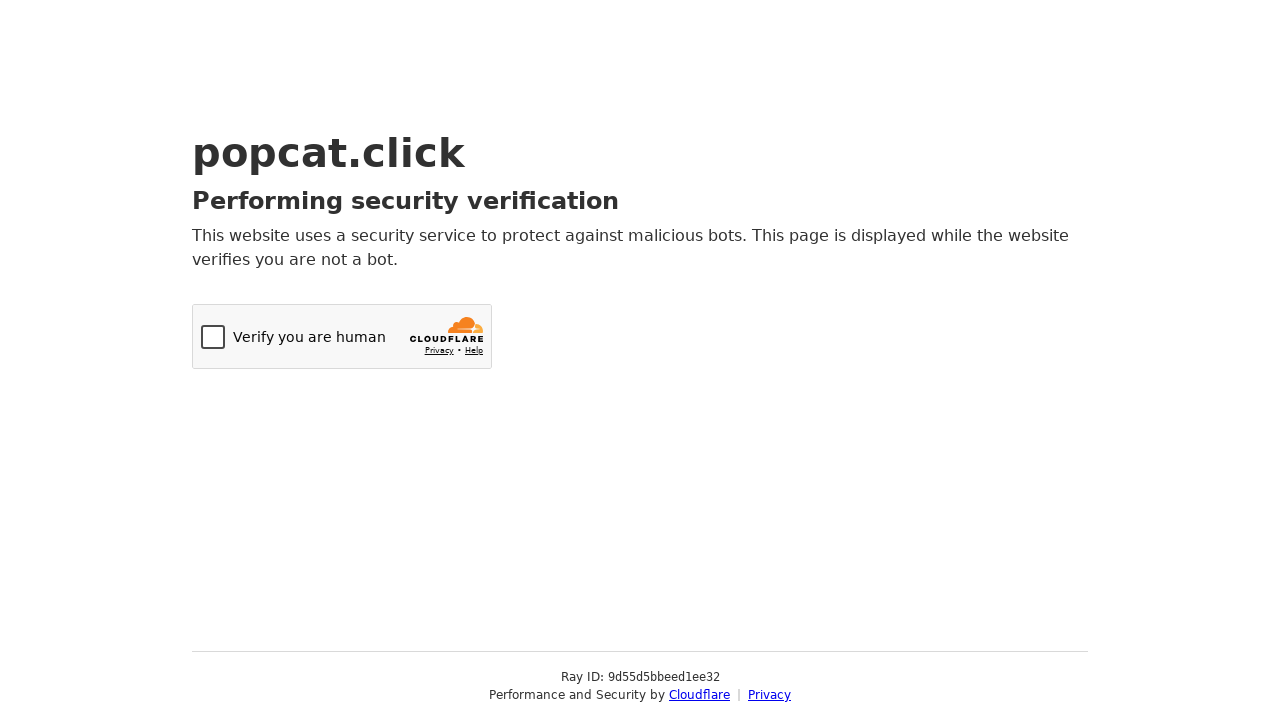

Sent keyboard press 'D' (iteration 72/100) on body
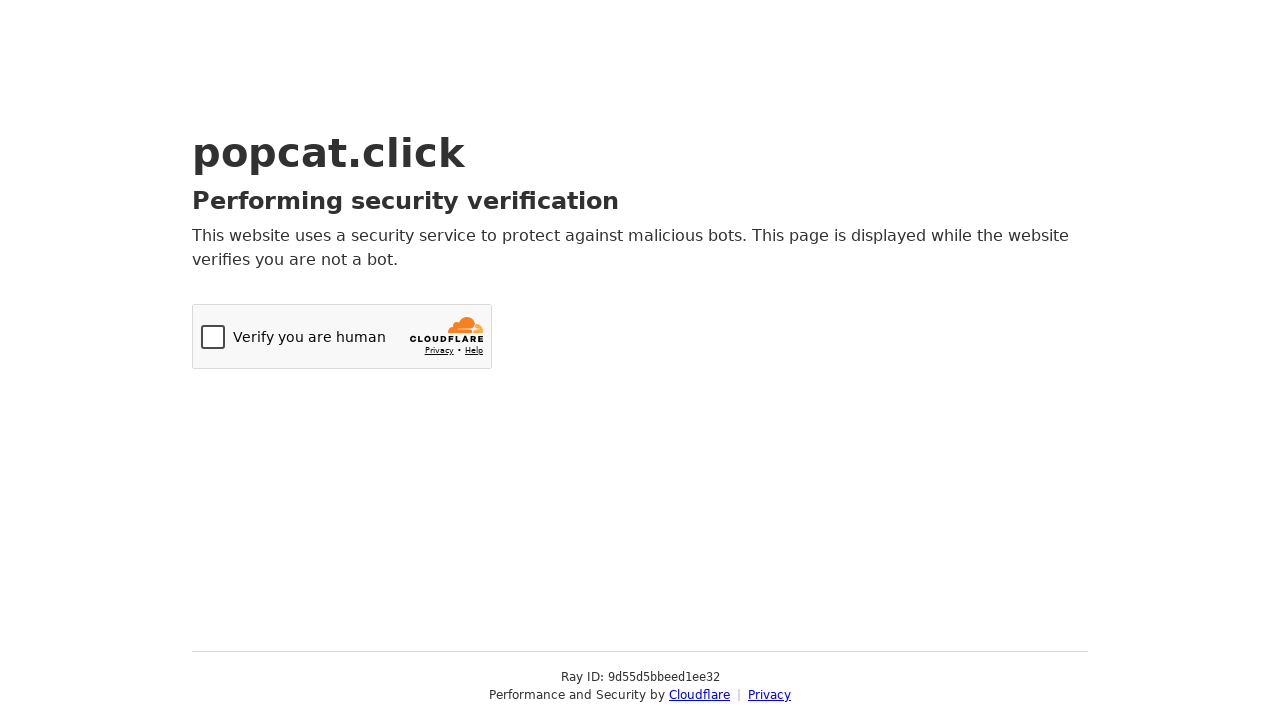

Sent keyboard press 'a' (iteration 73/100) on body
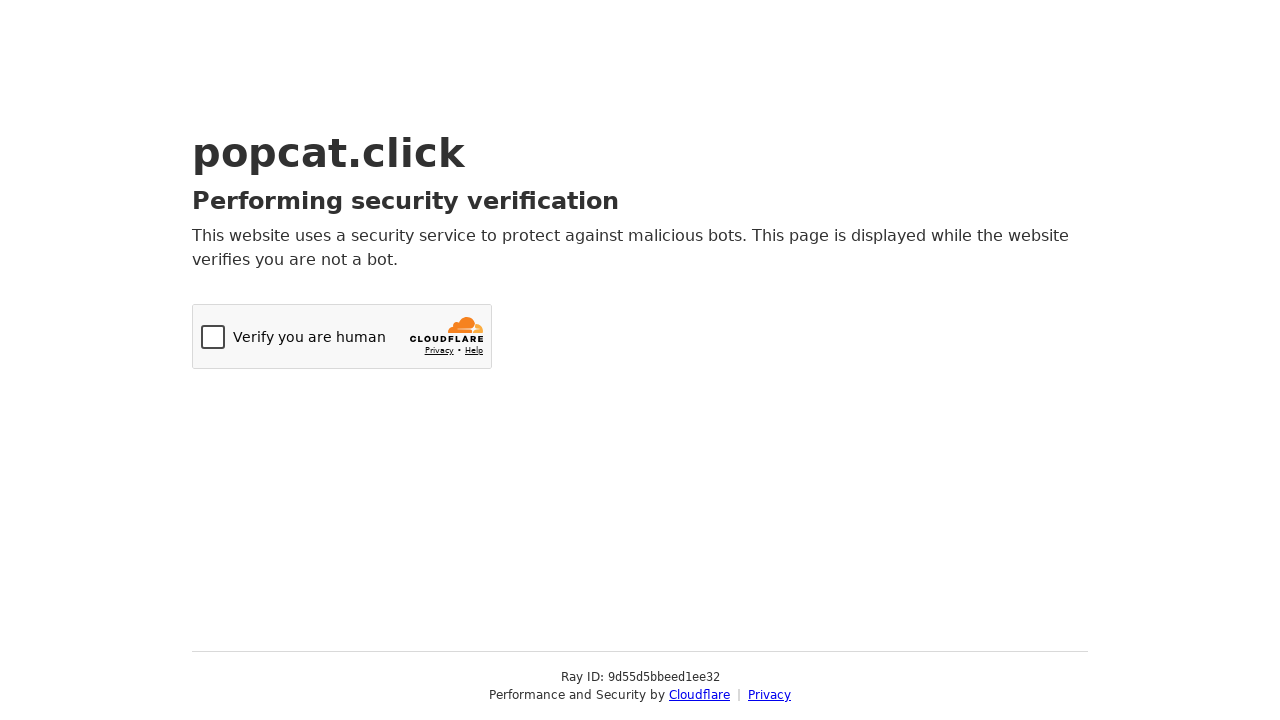

Sent keyboard press 'f' (iteration 73/100) on body
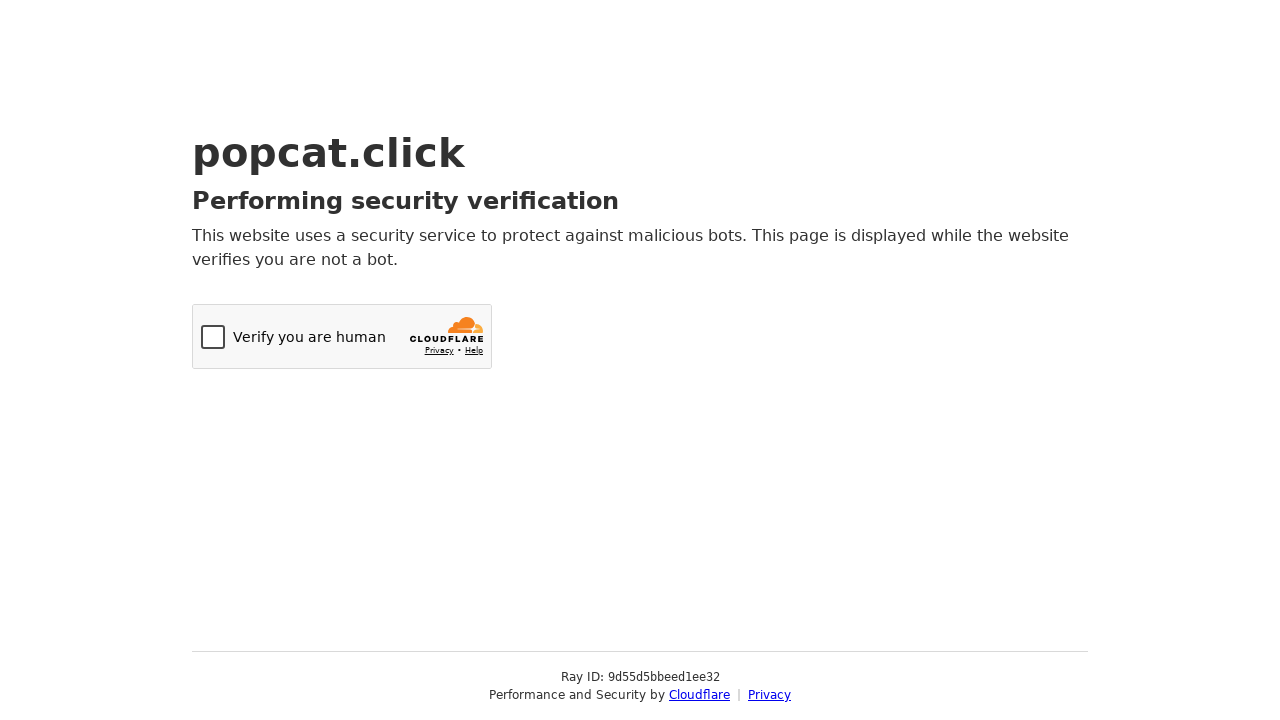

Sent keyboard press 'C' (iteration 73/100) on body
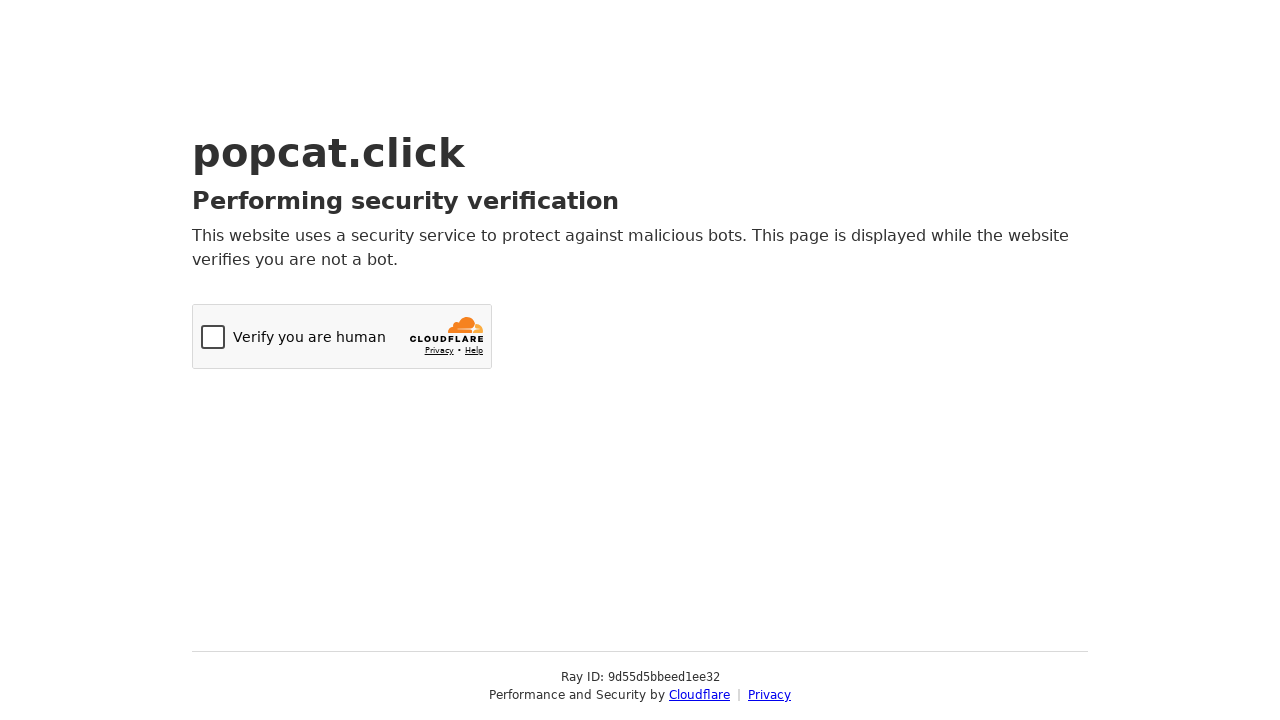

Sent keyboard press 'D' (iteration 73/100) on body
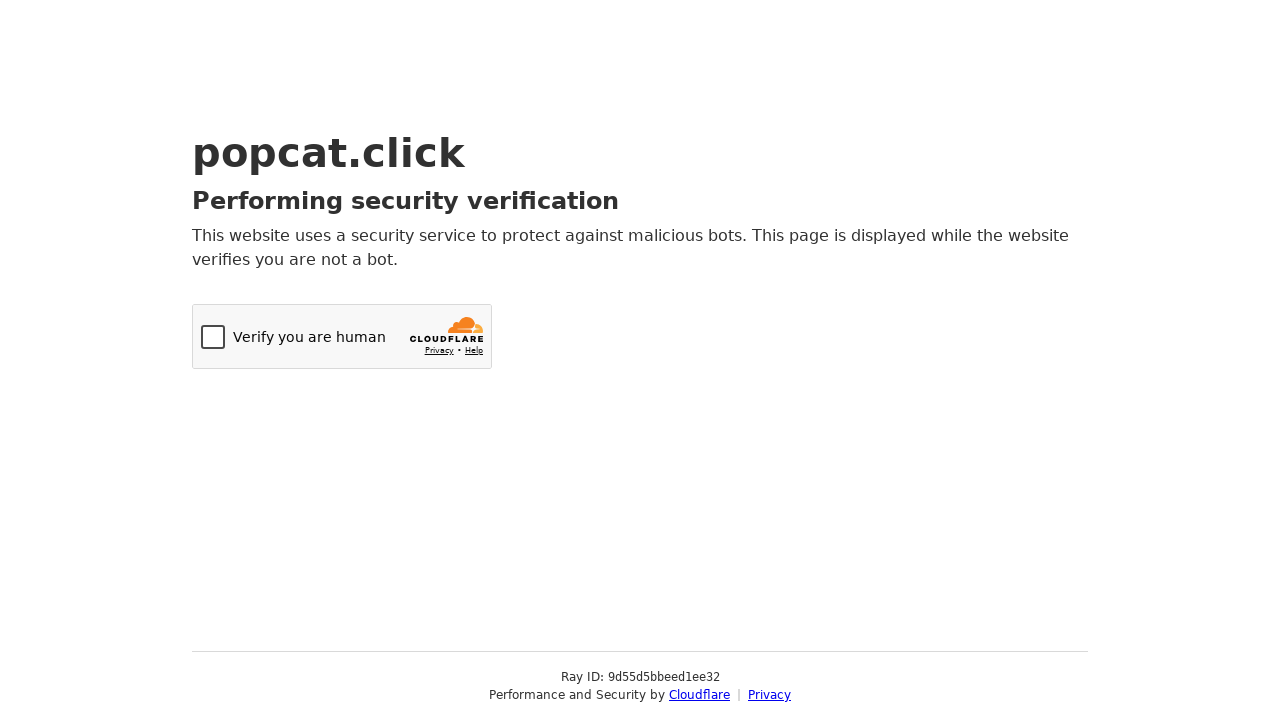

Sent keyboard press 'a' (iteration 74/100) on body
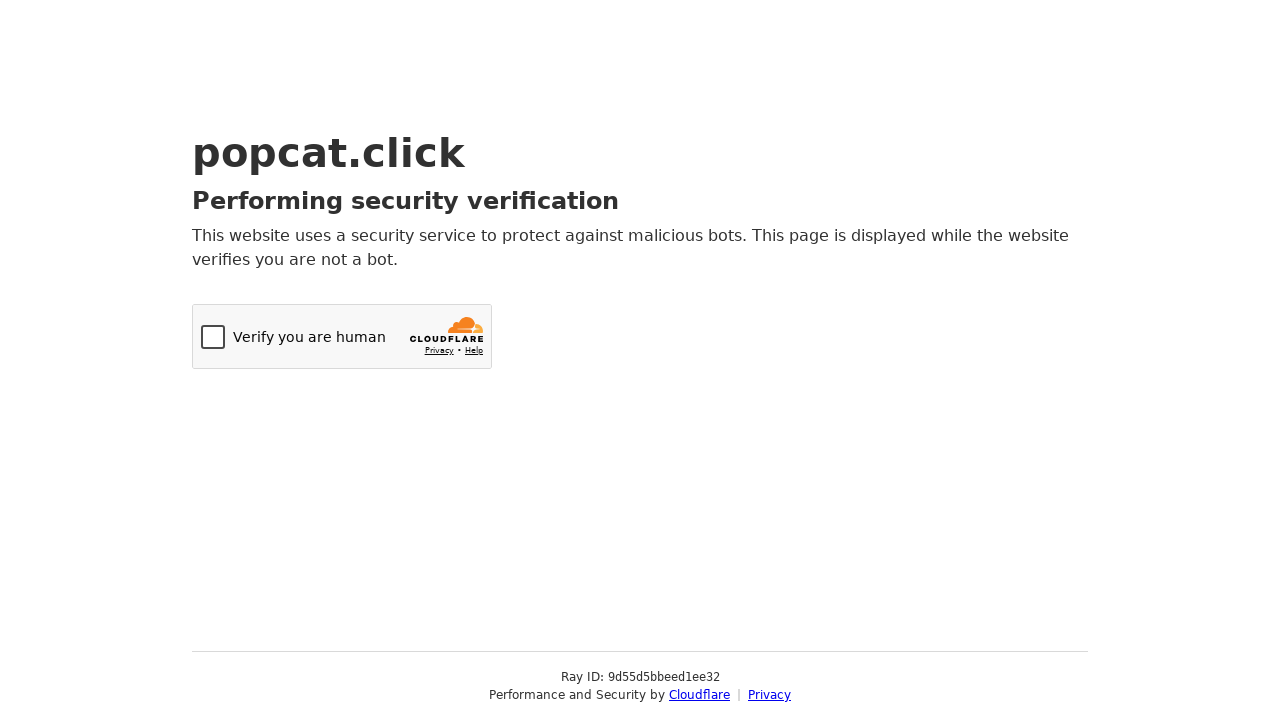

Sent keyboard press 'f' (iteration 74/100) on body
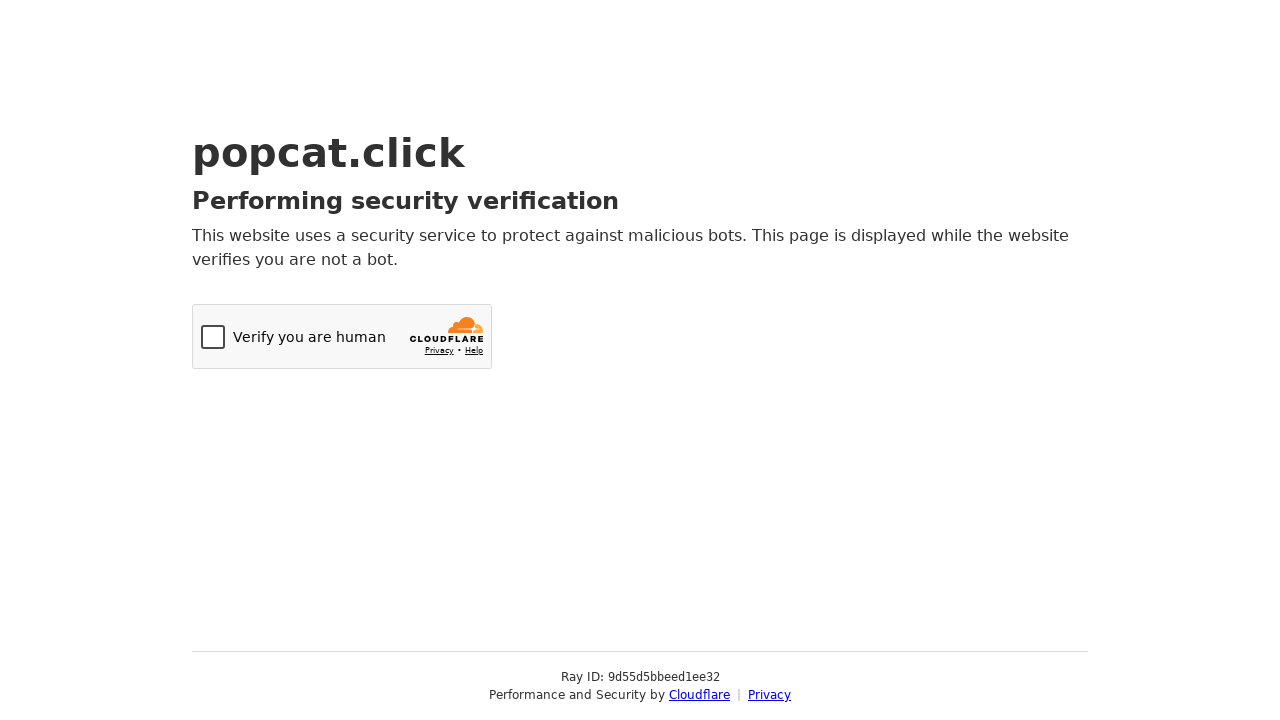

Sent keyboard press 'C' (iteration 74/100) on body
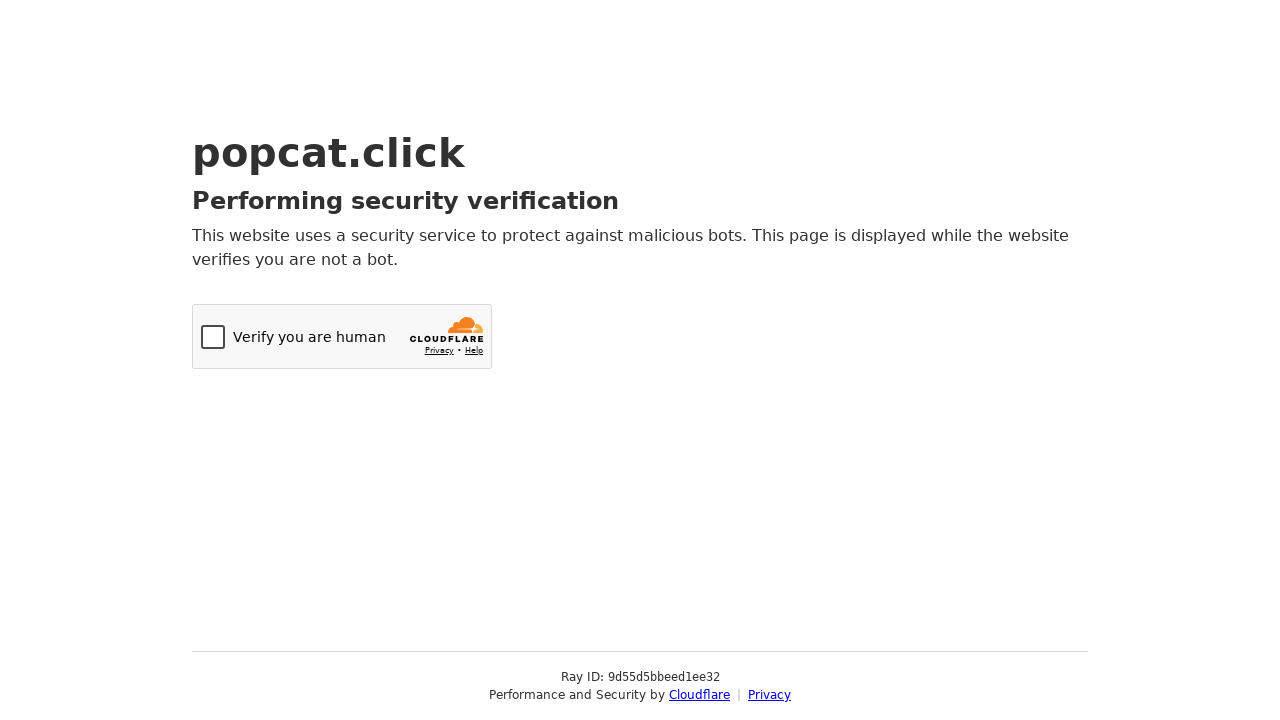

Sent keyboard press 'D' (iteration 74/100) on body
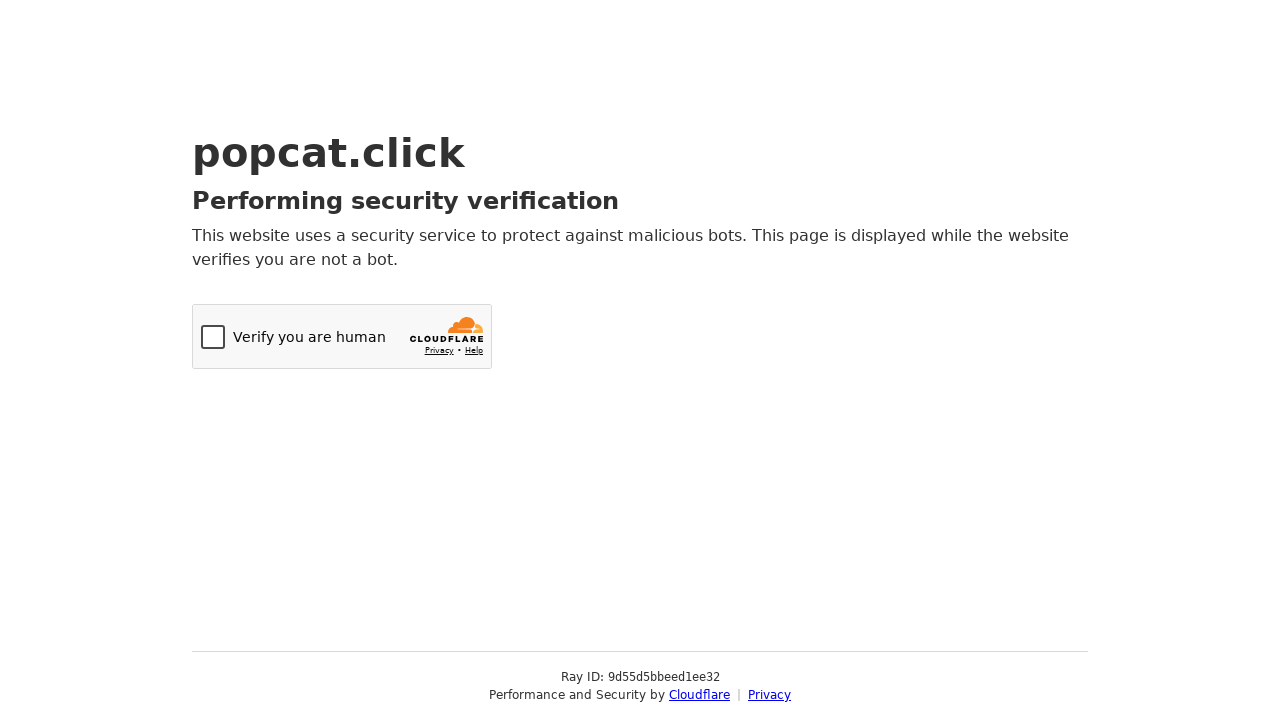

Sent keyboard press 'a' (iteration 75/100) on body
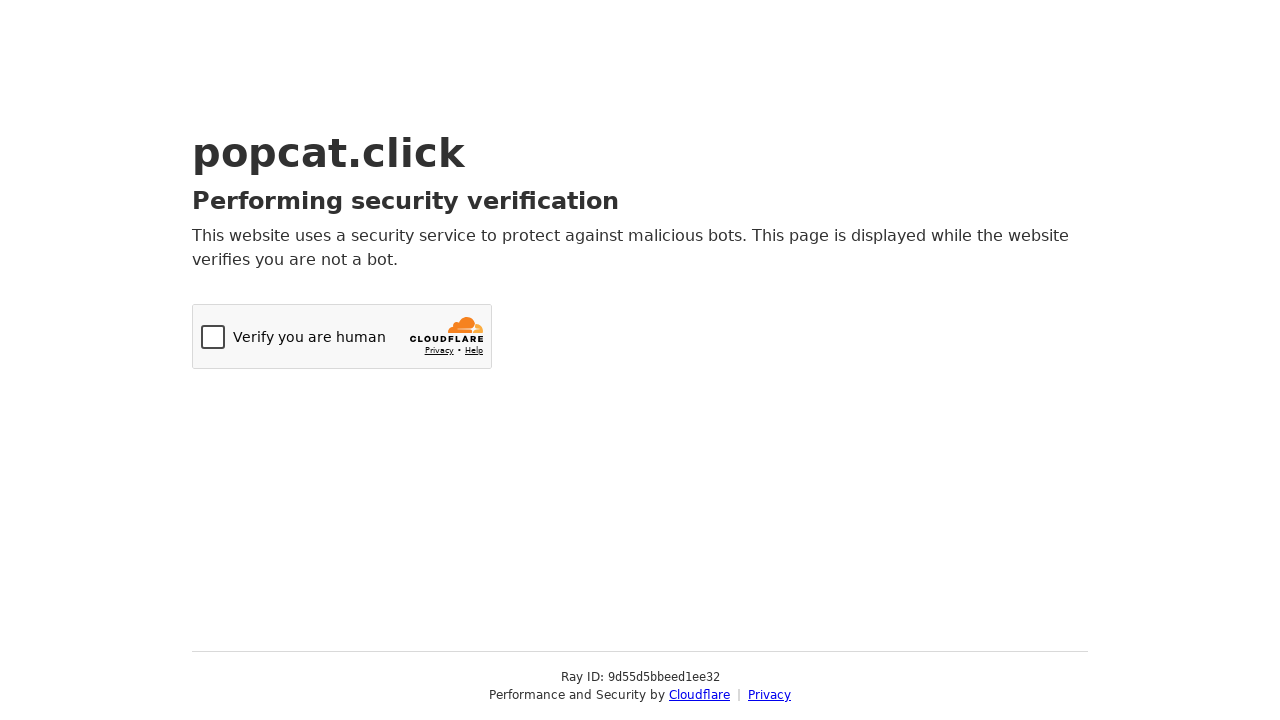

Sent keyboard press 'f' (iteration 75/100) on body
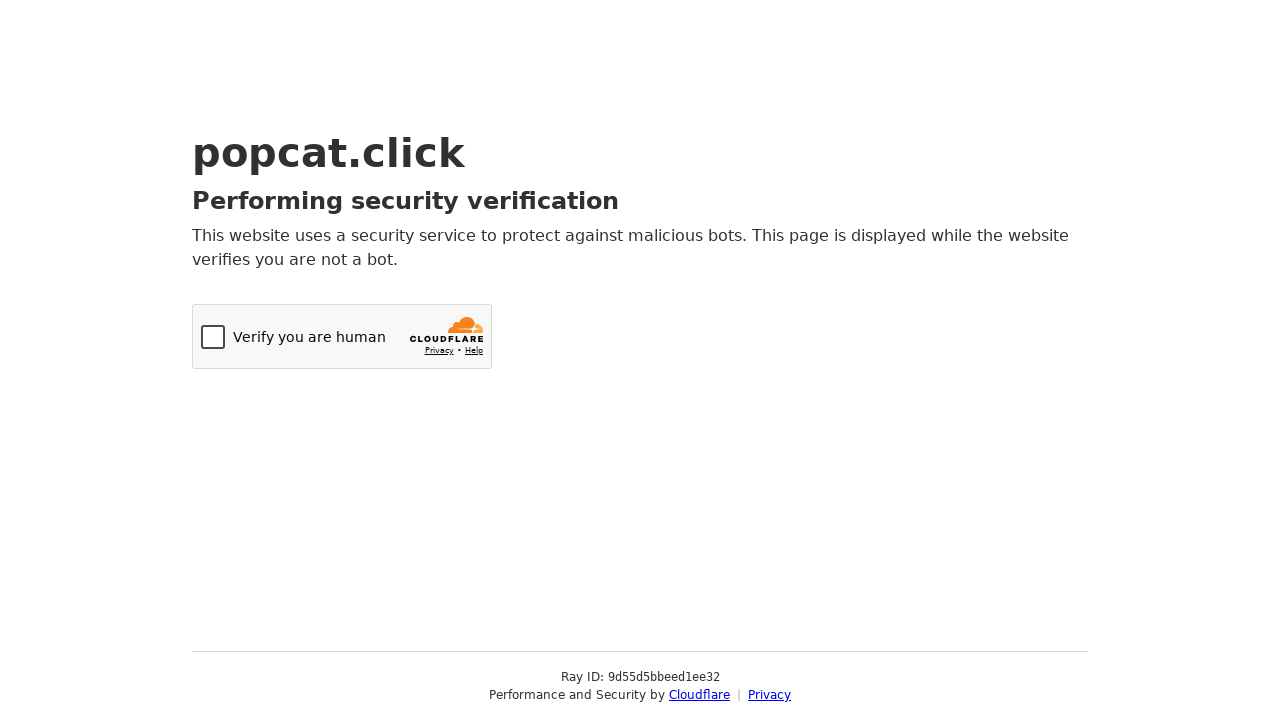

Sent keyboard press 'C' (iteration 75/100) on body
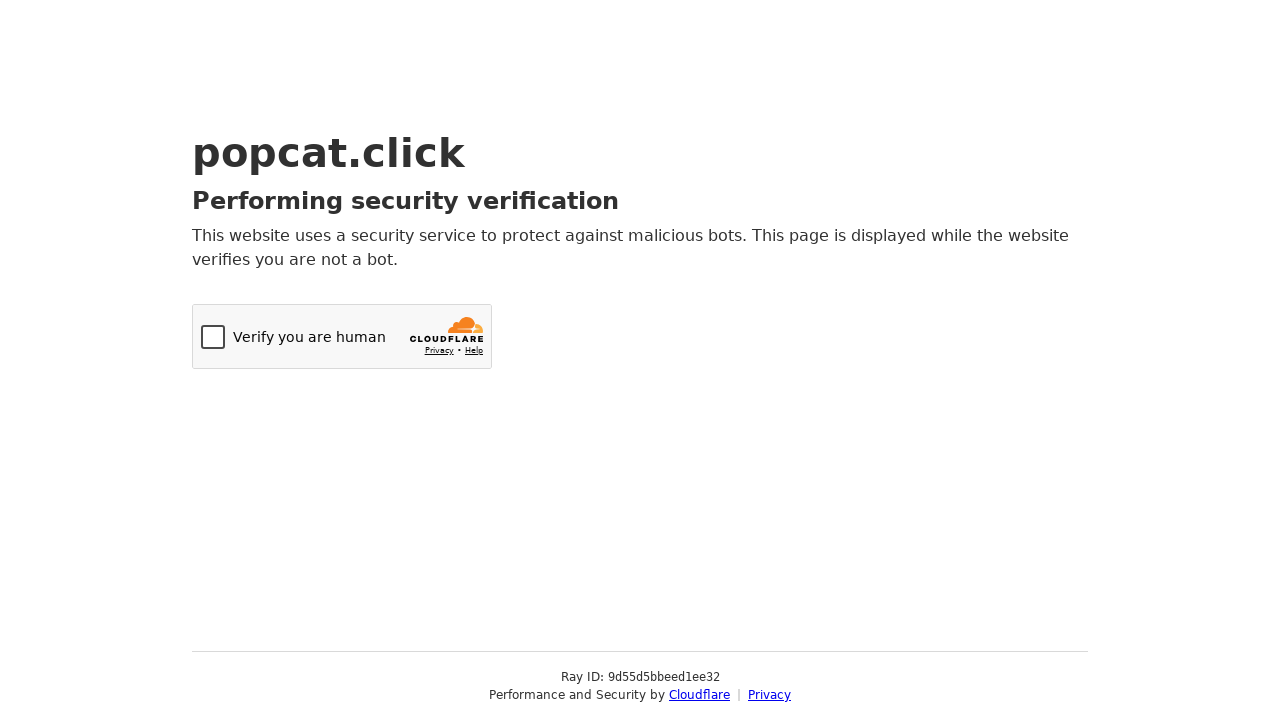

Sent keyboard press 'D' (iteration 75/100) on body
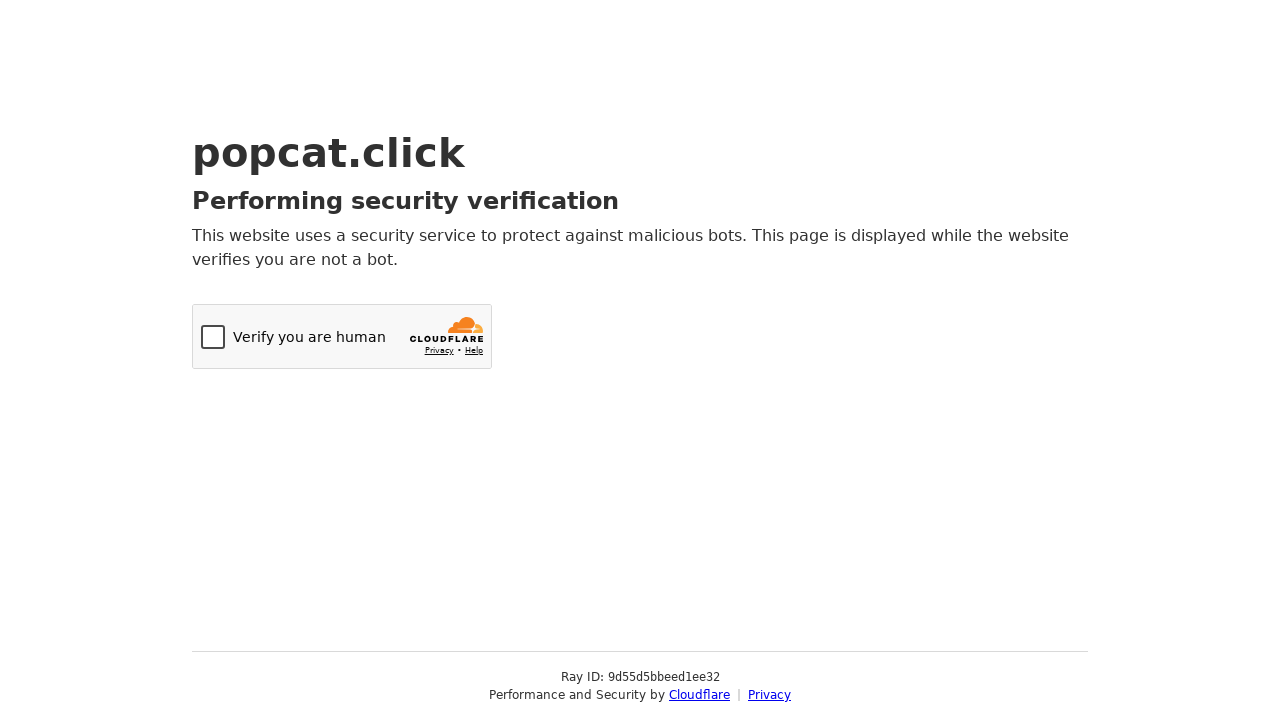

Sent keyboard press 'a' (iteration 76/100) on body
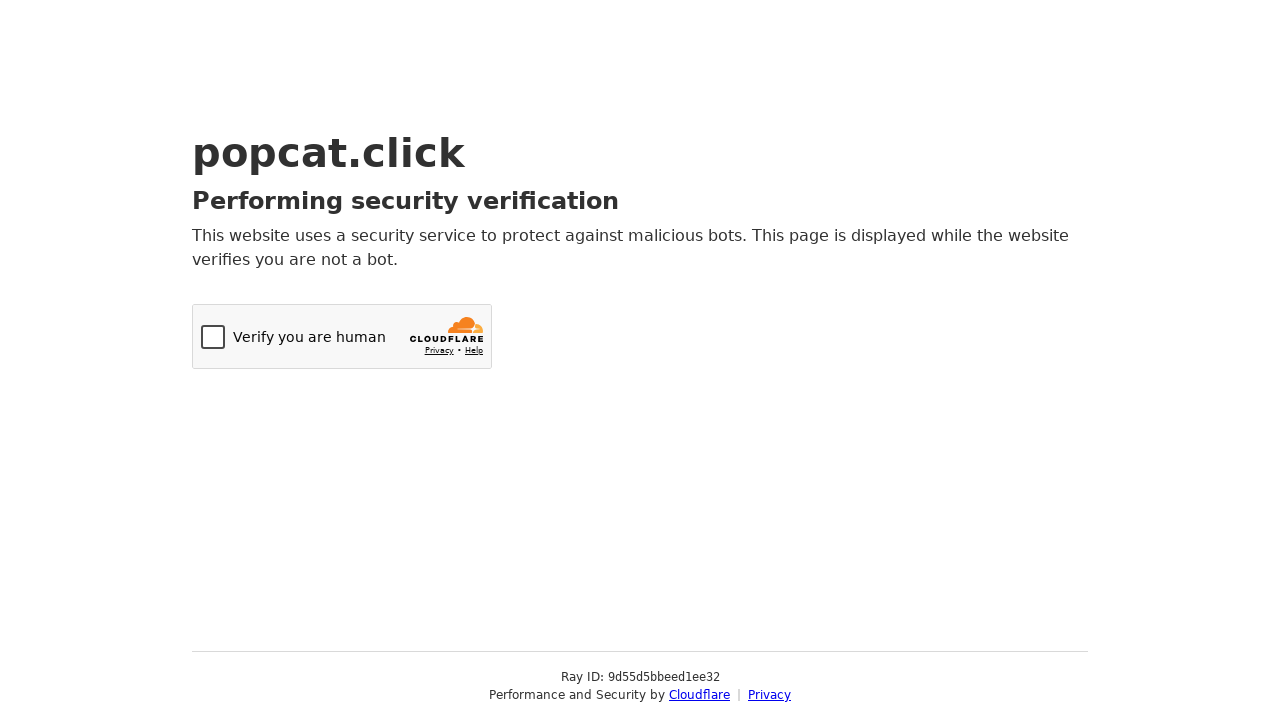

Sent keyboard press 'f' (iteration 76/100) on body
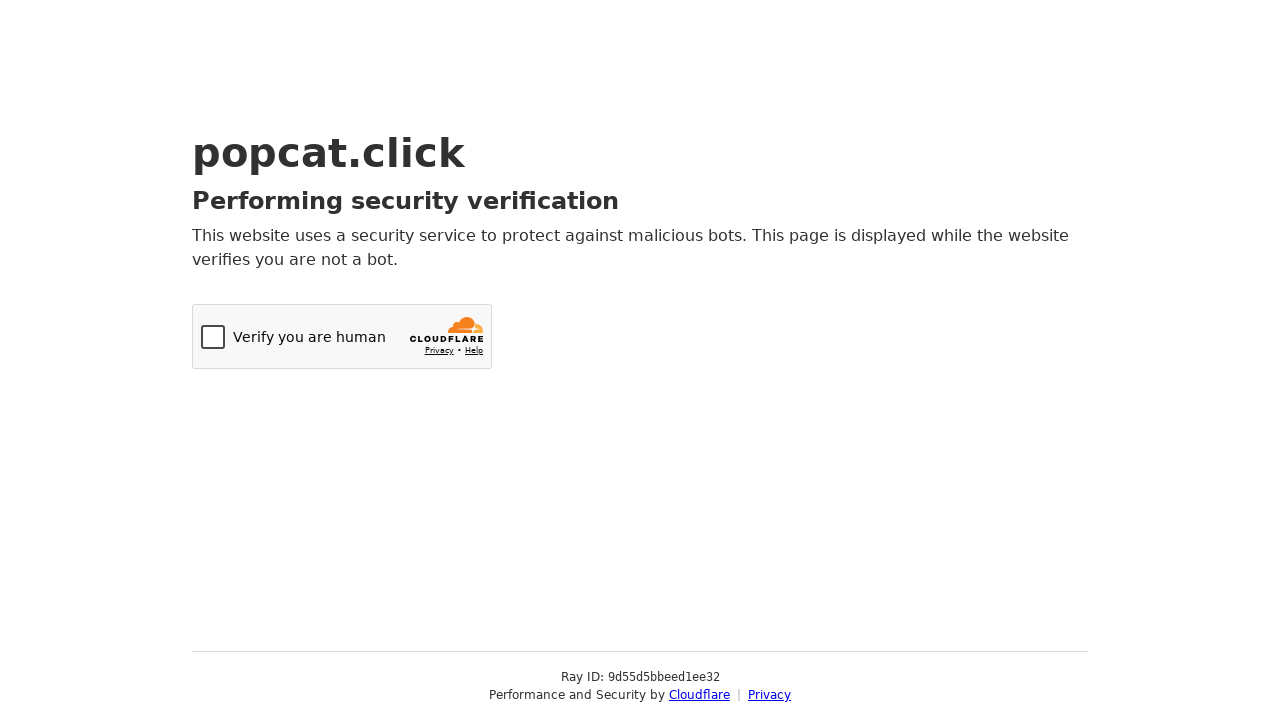

Sent keyboard press 'C' (iteration 76/100) on body
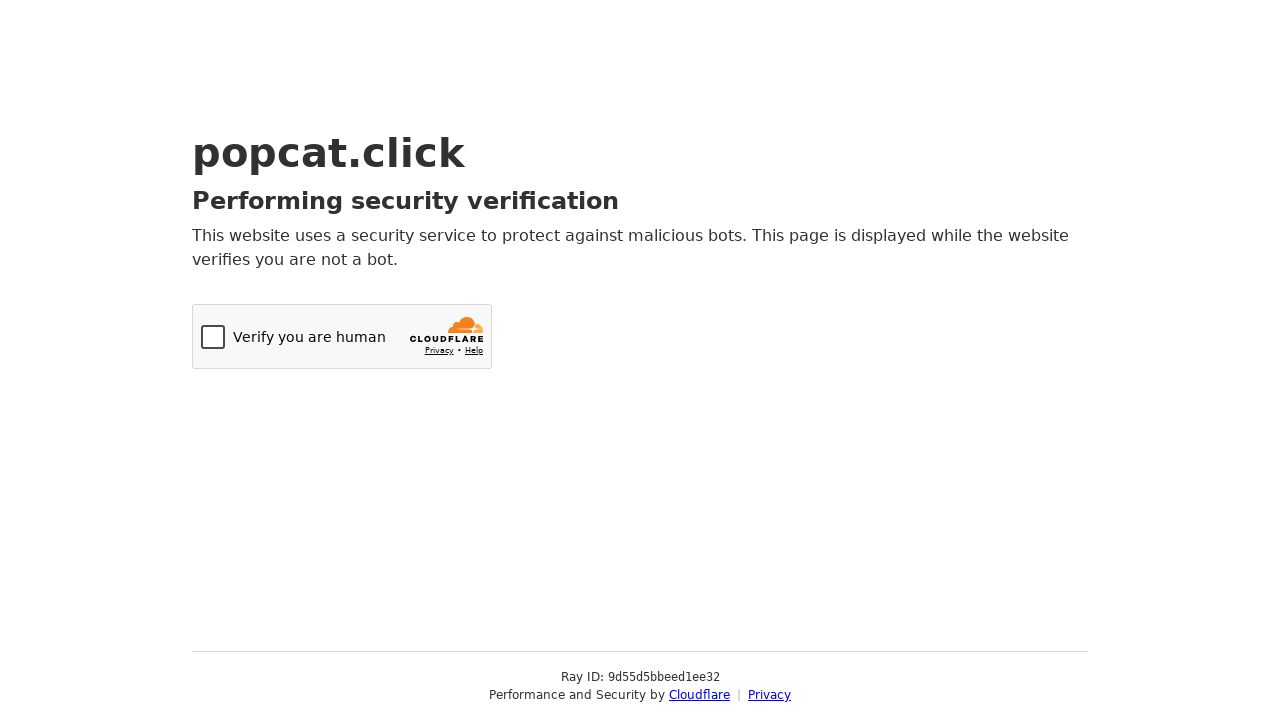

Sent keyboard press 'D' (iteration 76/100) on body
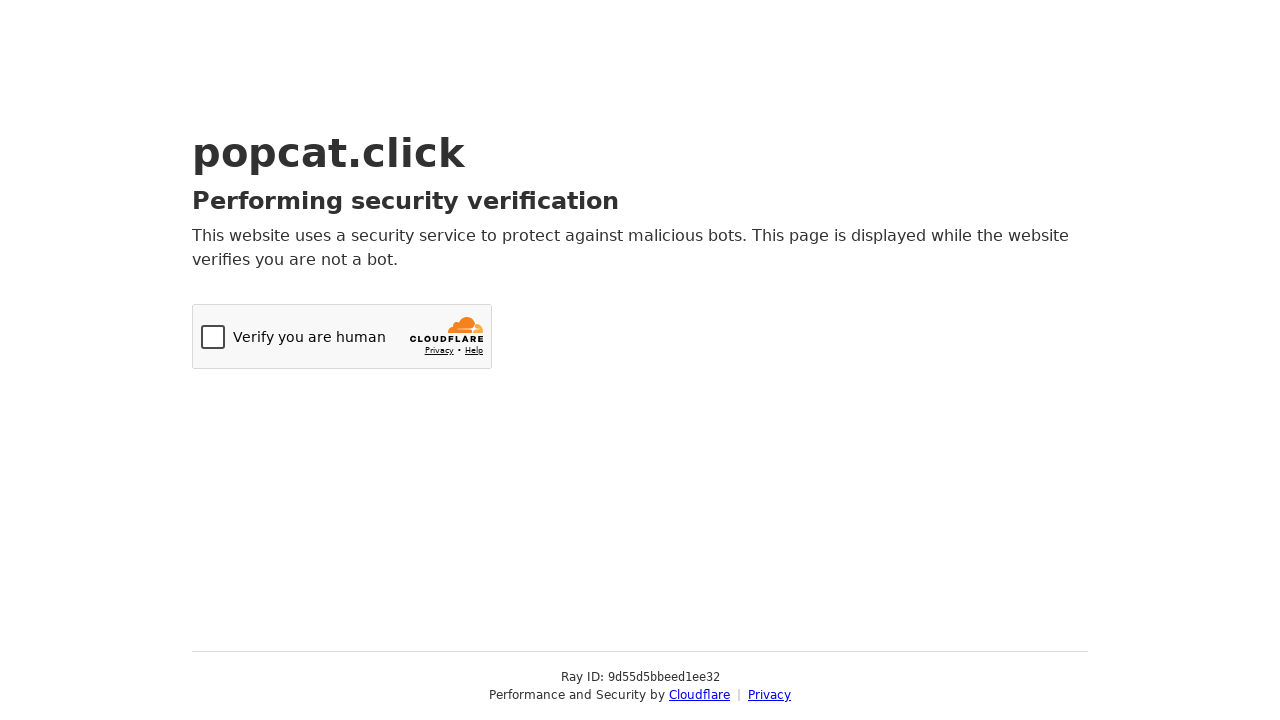

Sent keyboard press 'a' (iteration 77/100) on body
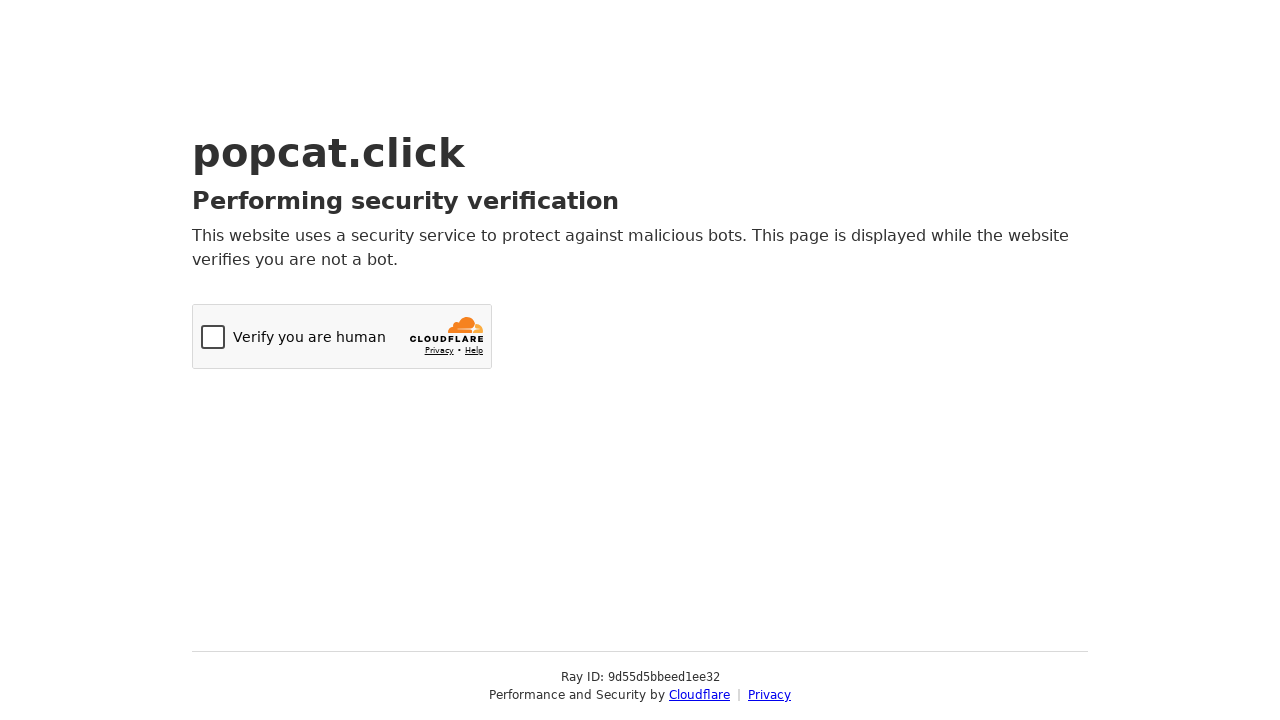

Sent keyboard press 'f' (iteration 77/100) on body
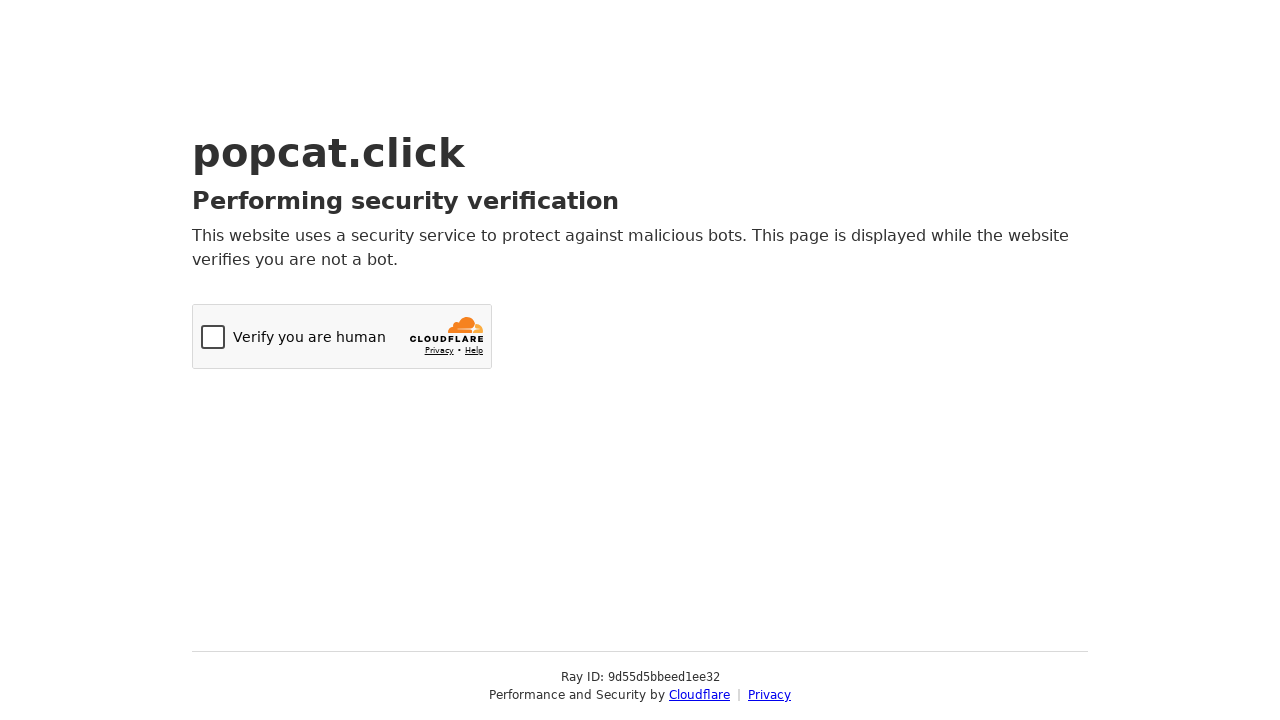

Sent keyboard press 'C' (iteration 77/100) on body
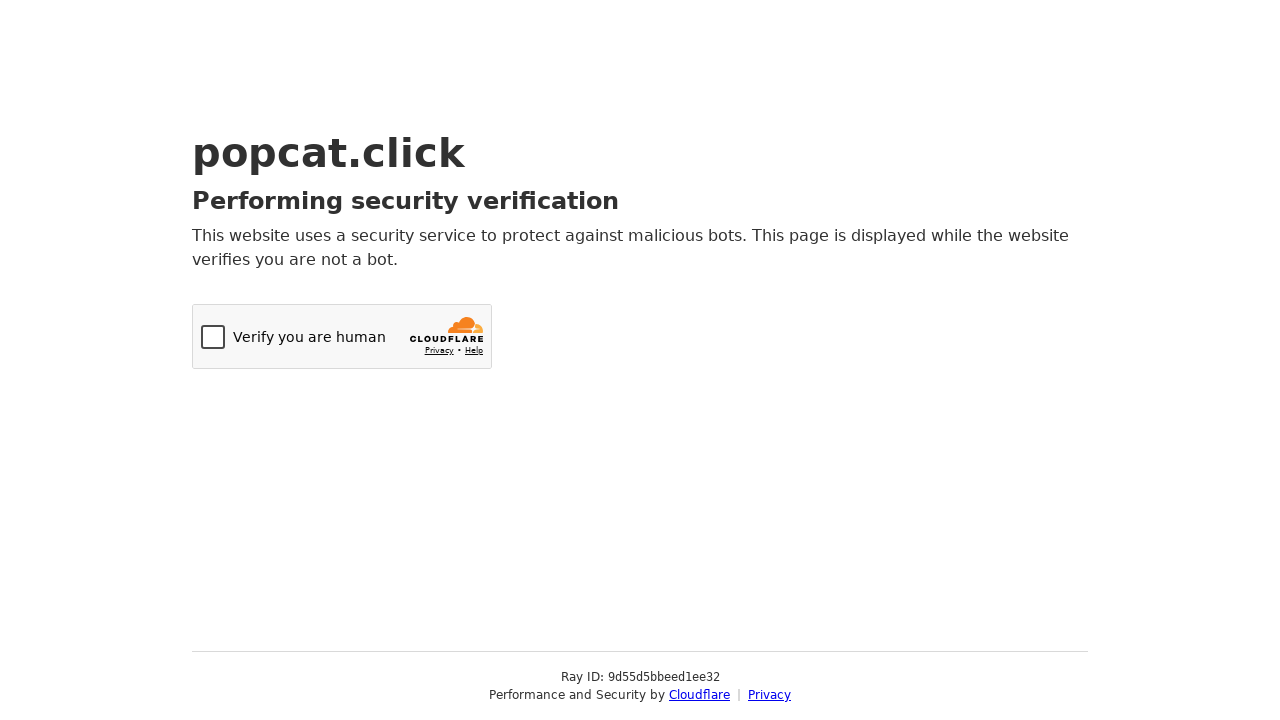

Sent keyboard press 'D' (iteration 77/100) on body
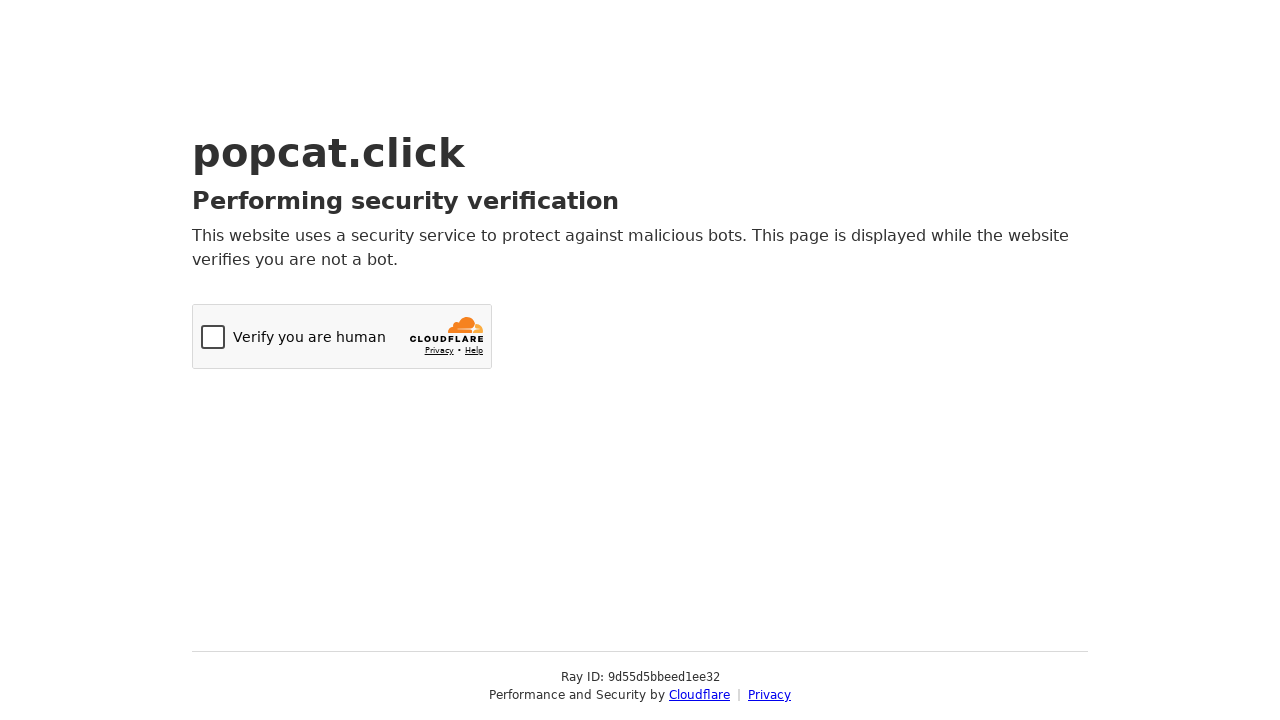

Sent keyboard press 'a' (iteration 78/100) on body
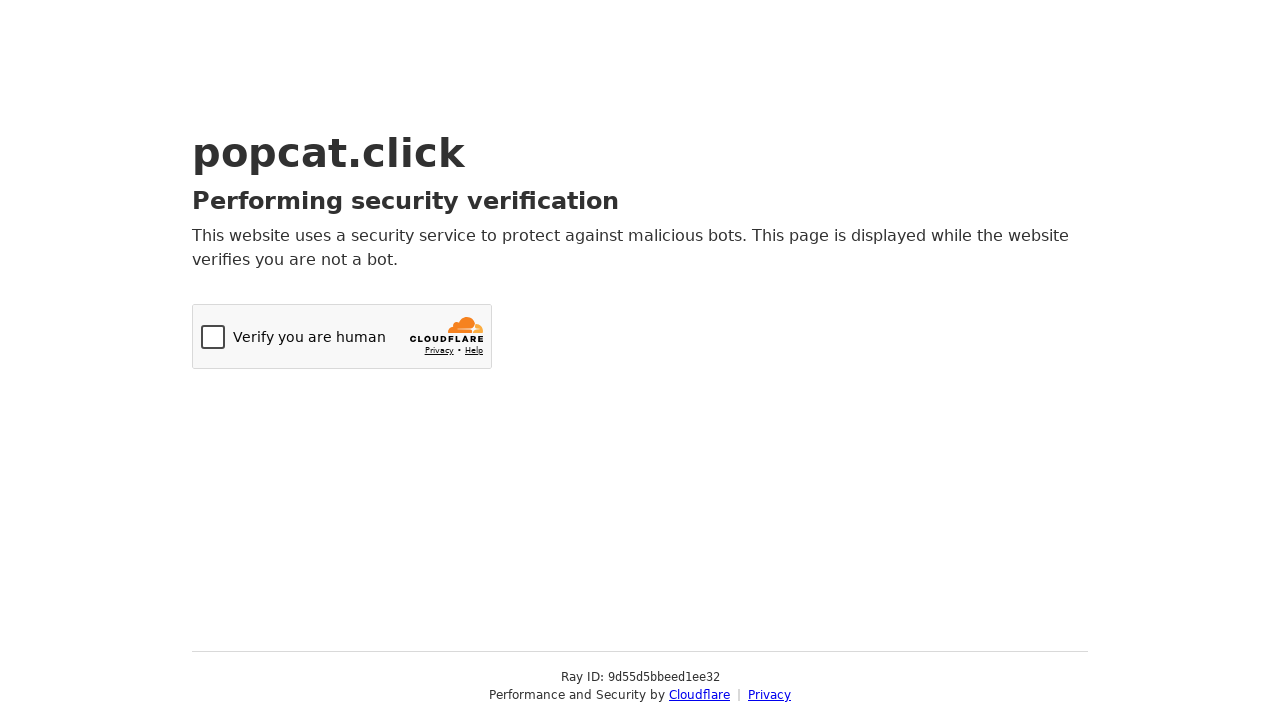

Sent keyboard press 'f' (iteration 78/100) on body
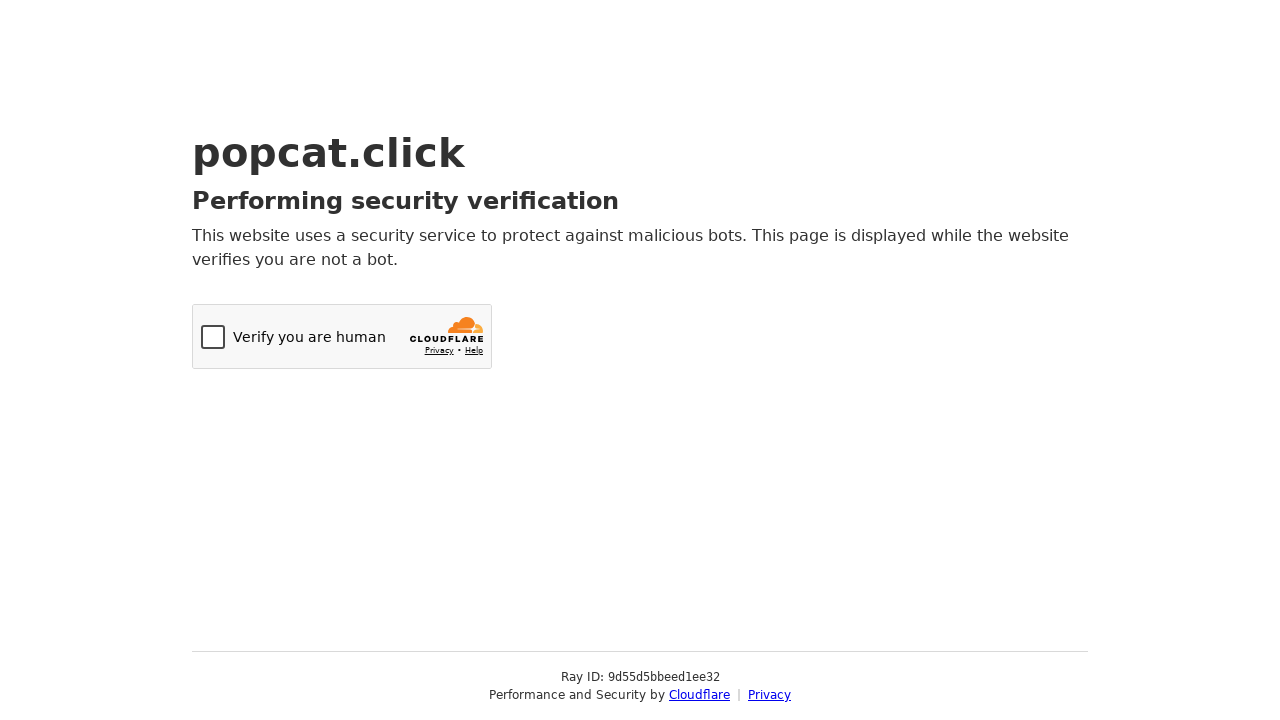

Sent keyboard press 'C' (iteration 78/100) on body
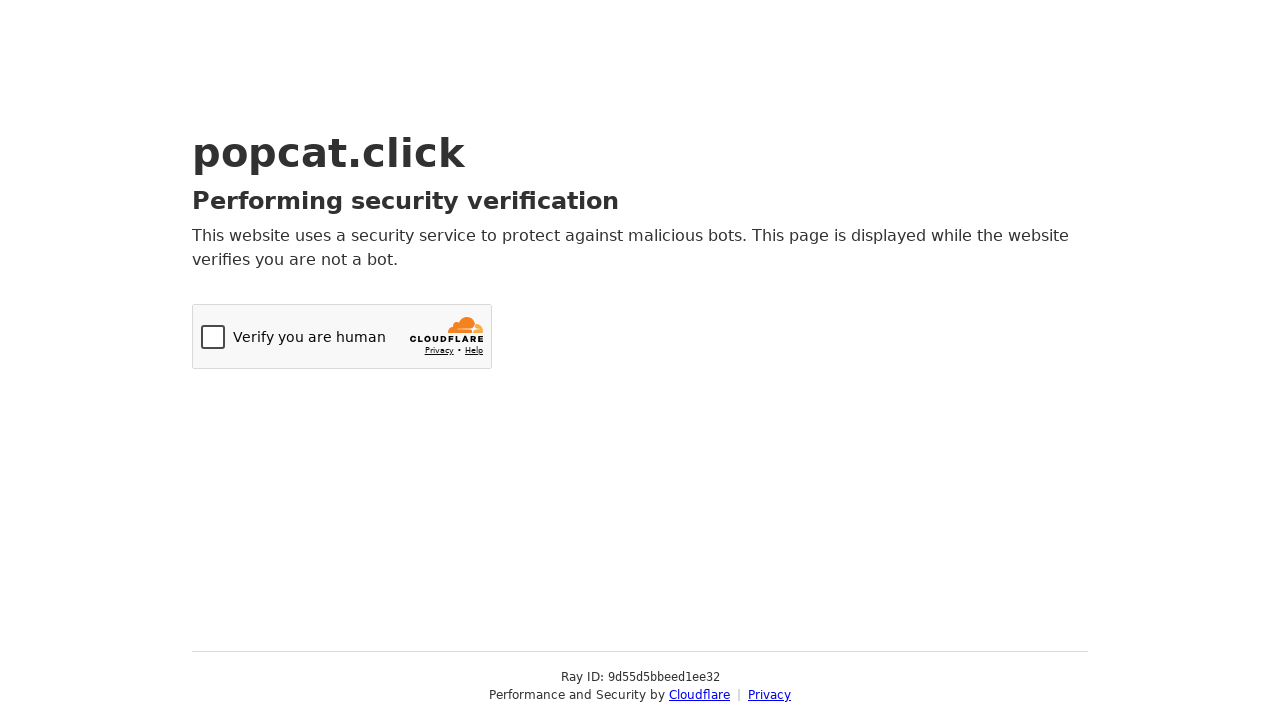

Sent keyboard press 'D' (iteration 78/100) on body
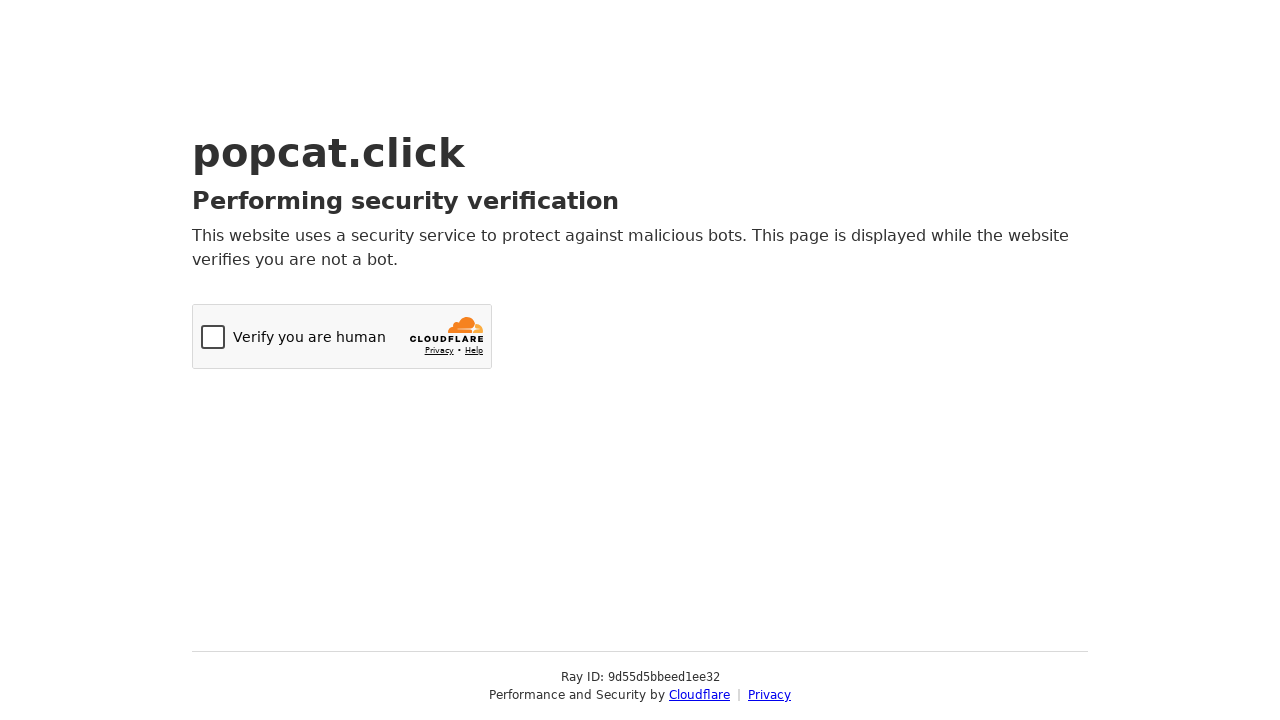

Sent keyboard press 'a' (iteration 79/100) on body
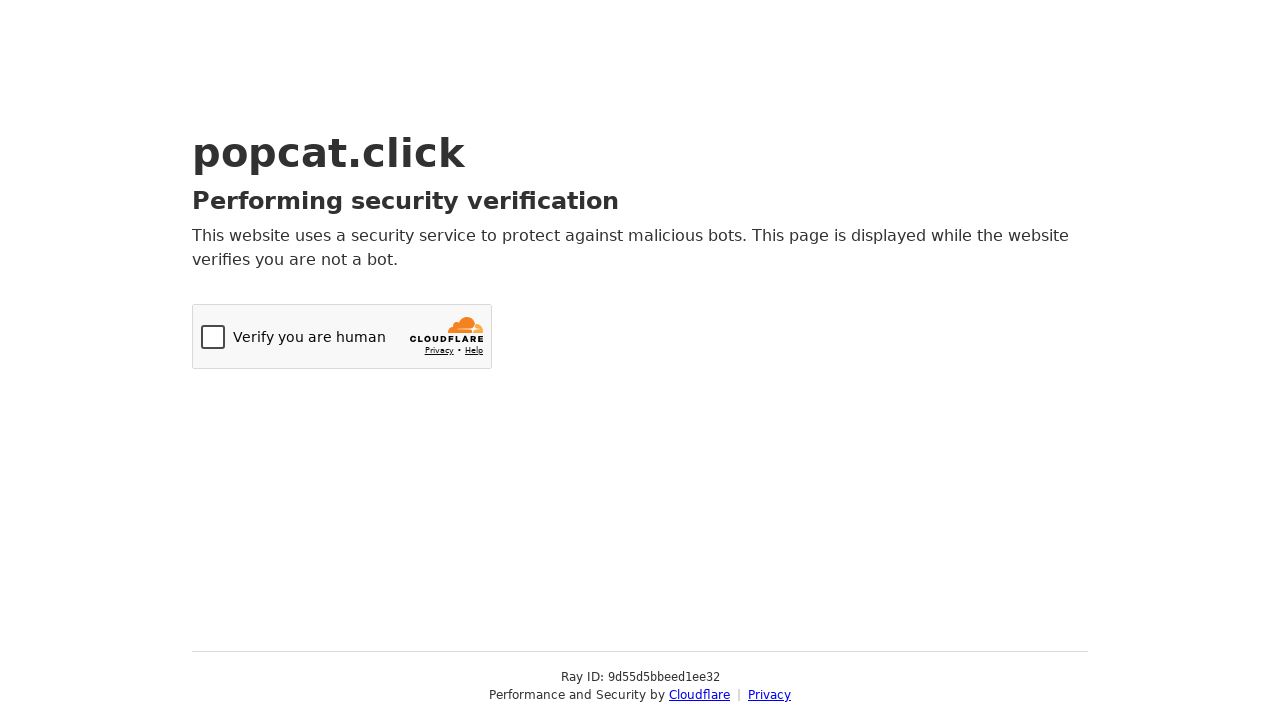

Sent keyboard press 'f' (iteration 79/100) on body
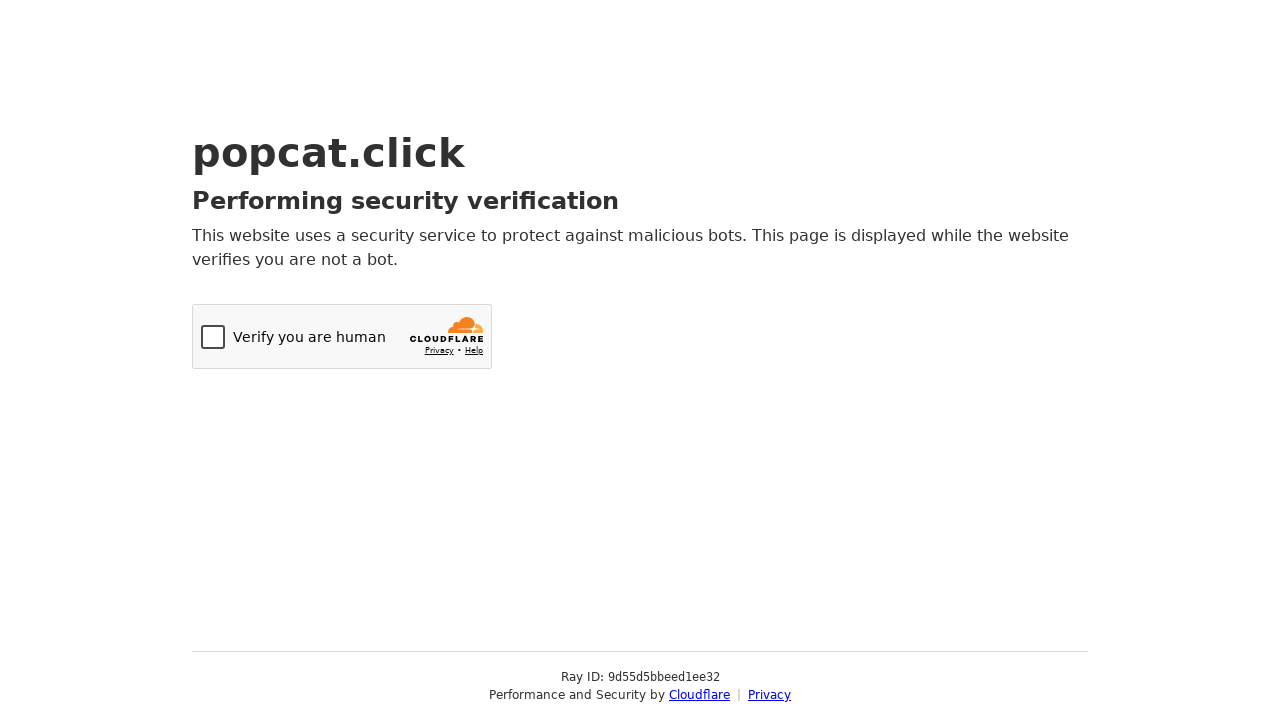

Sent keyboard press 'C' (iteration 79/100) on body
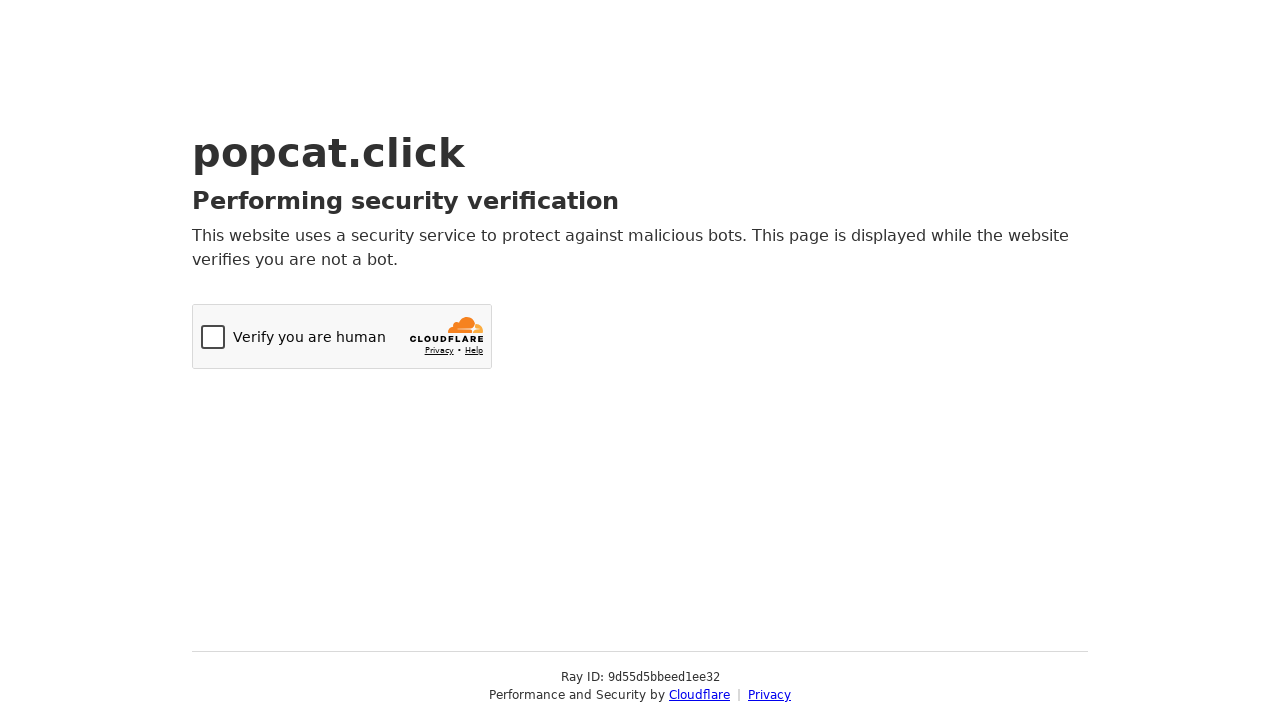

Sent keyboard press 'D' (iteration 79/100) on body
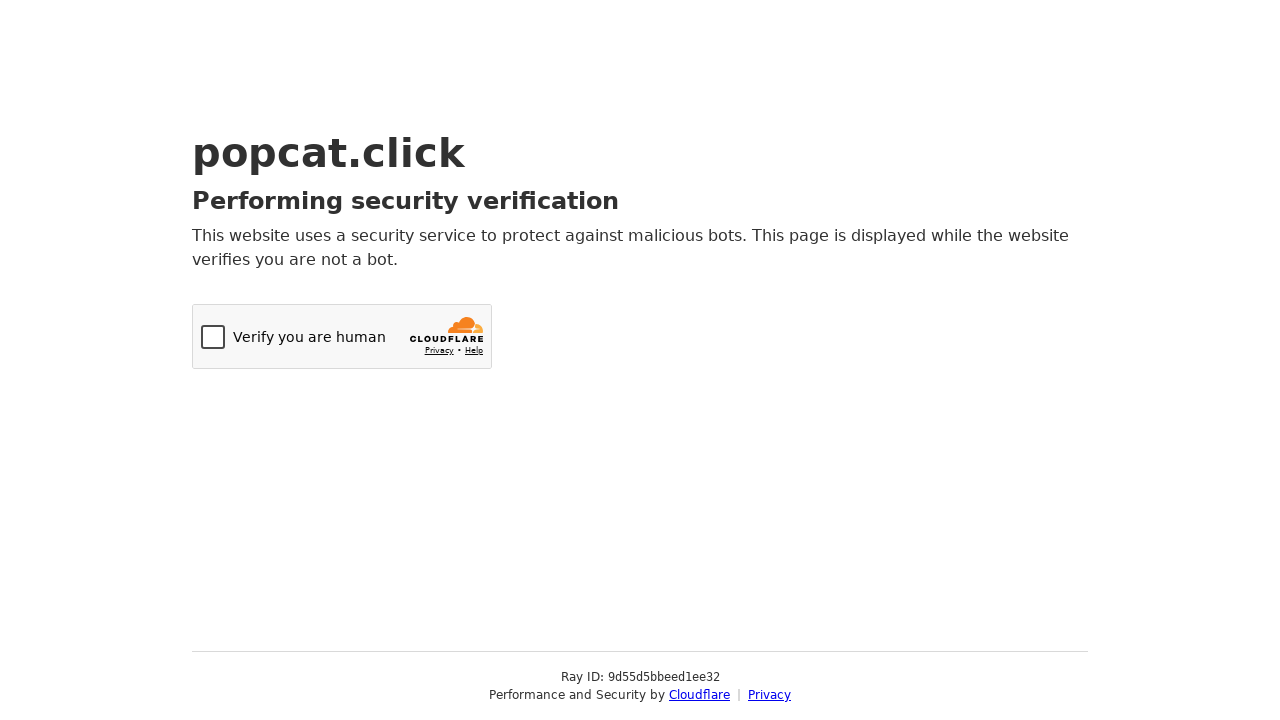

Sent keyboard press 'a' (iteration 80/100) on body
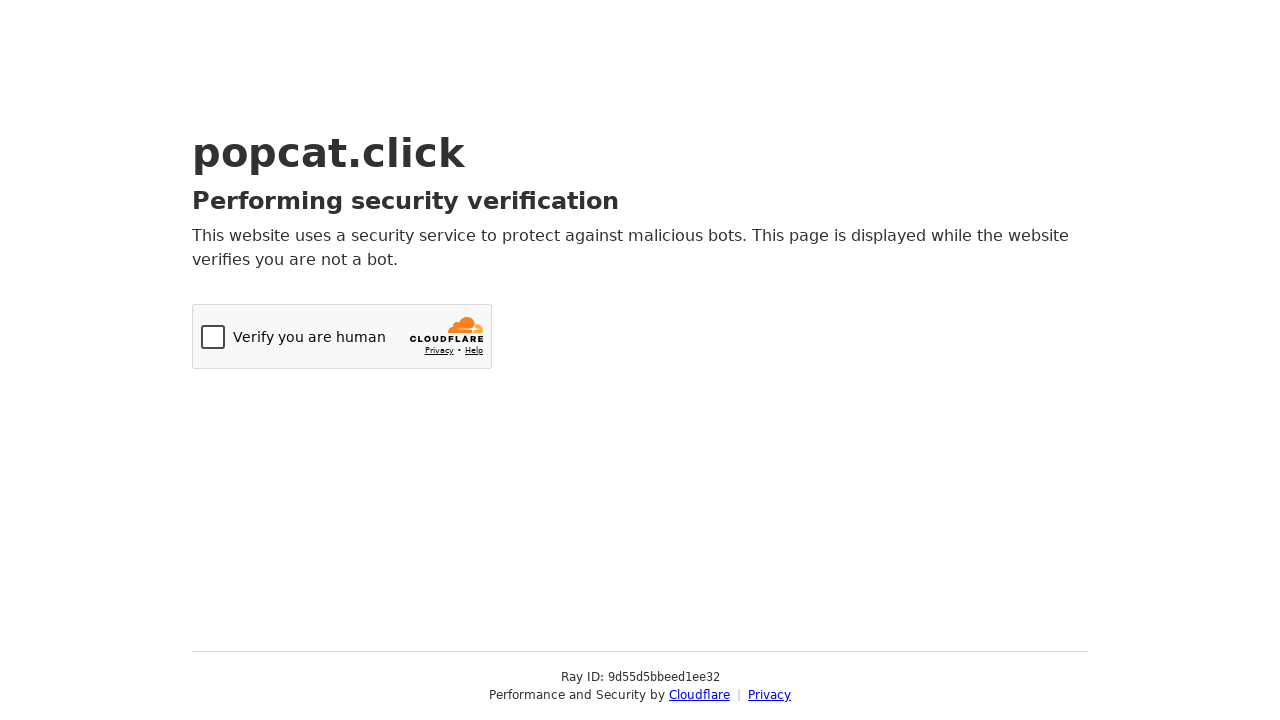

Sent keyboard press 'f' (iteration 80/100) on body
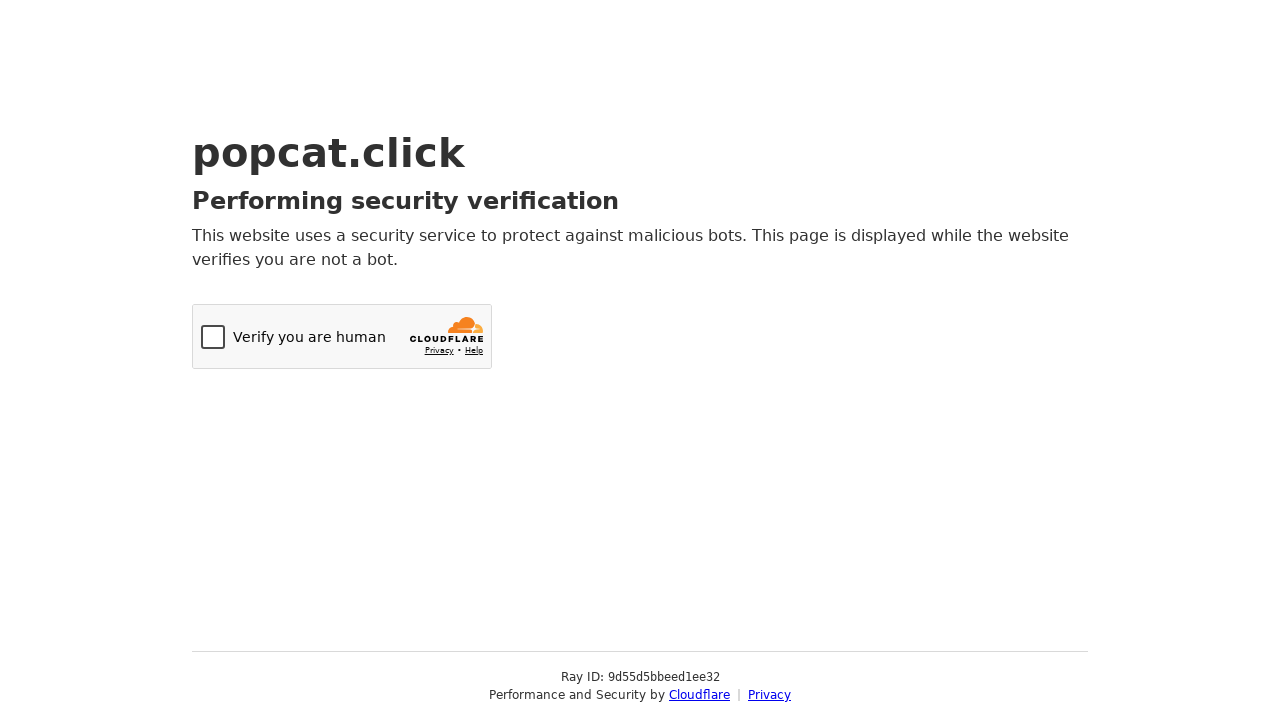

Sent keyboard press 'C' (iteration 80/100) on body
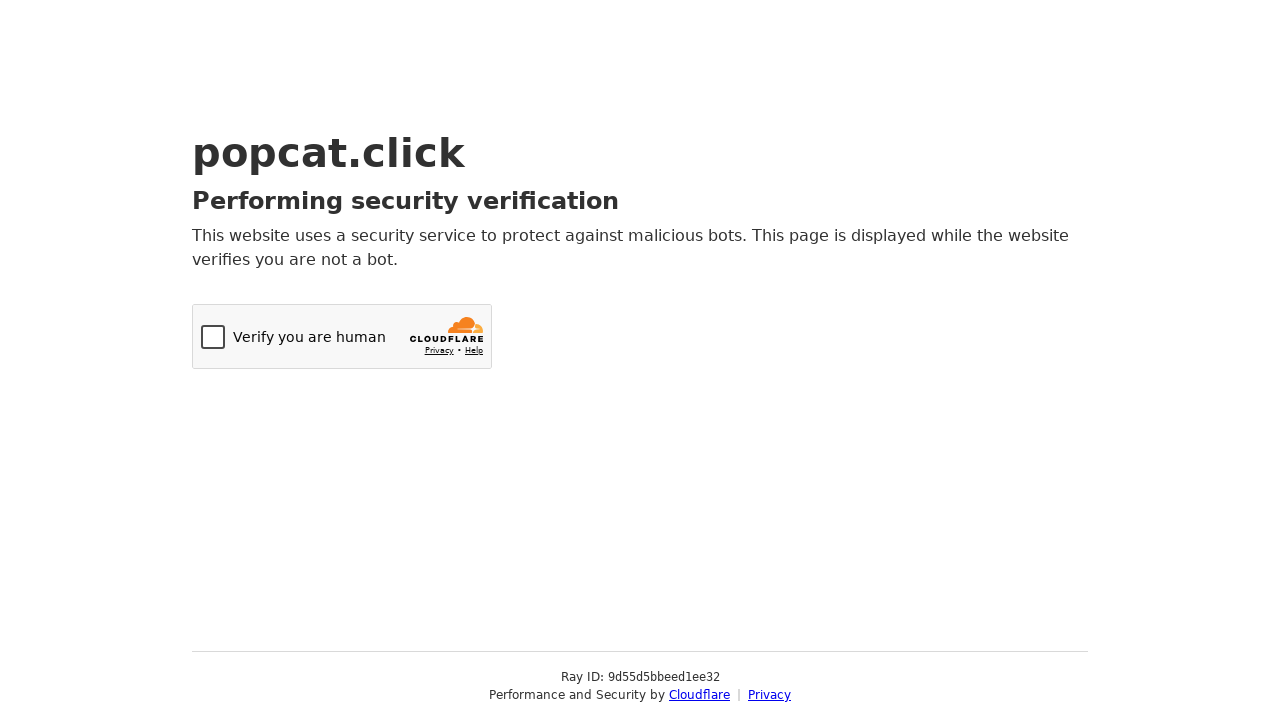

Sent keyboard press 'D' (iteration 80/100) on body
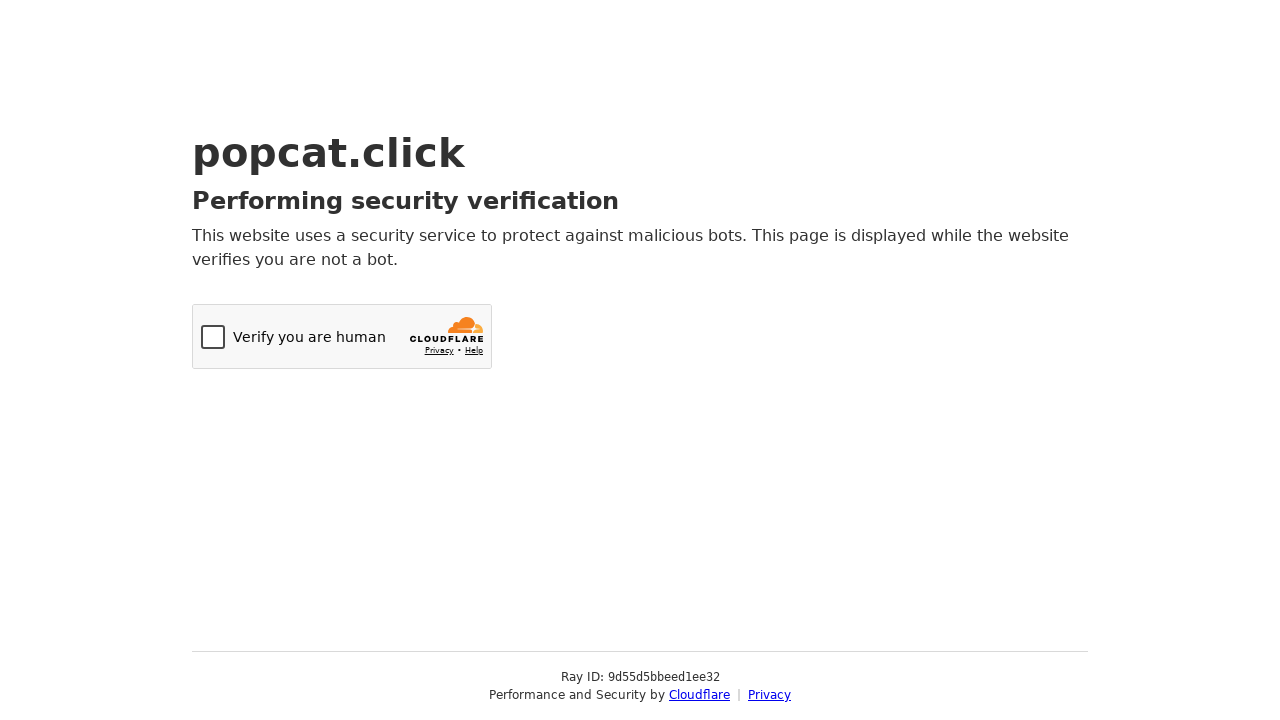

Sent keyboard press 'a' (iteration 81/100) on body
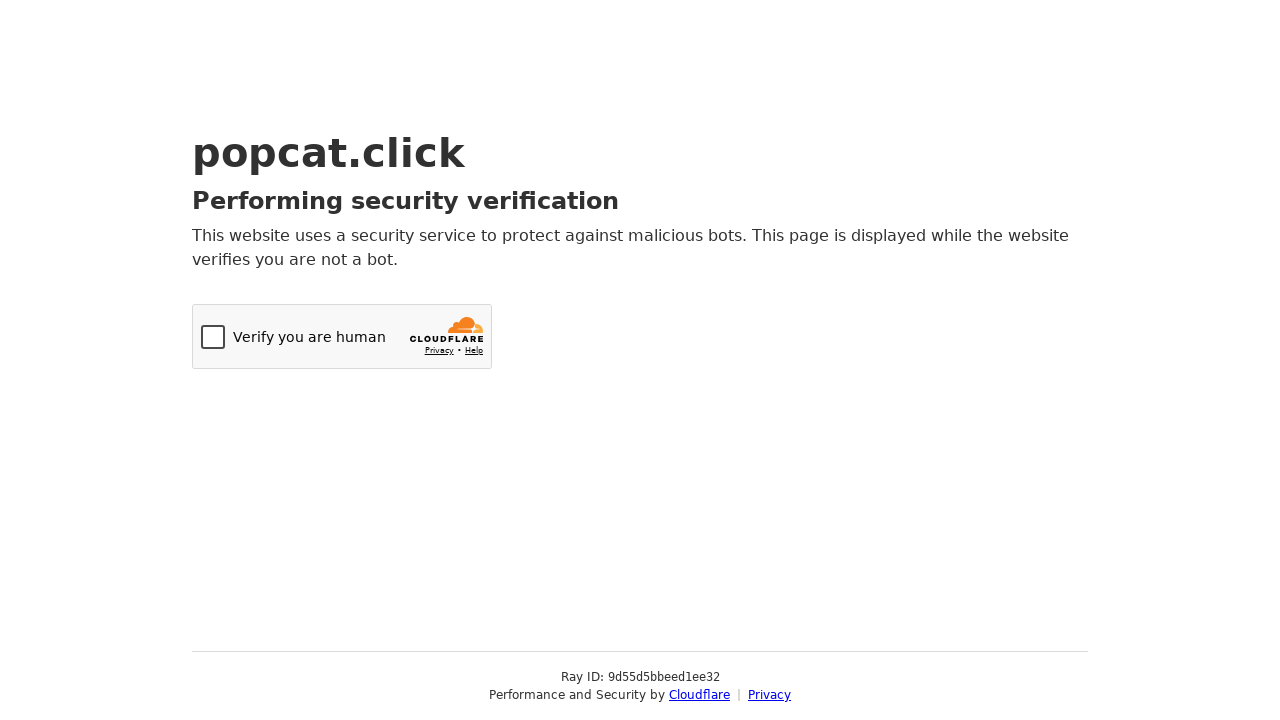

Sent keyboard press 'f' (iteration 81/100) on body
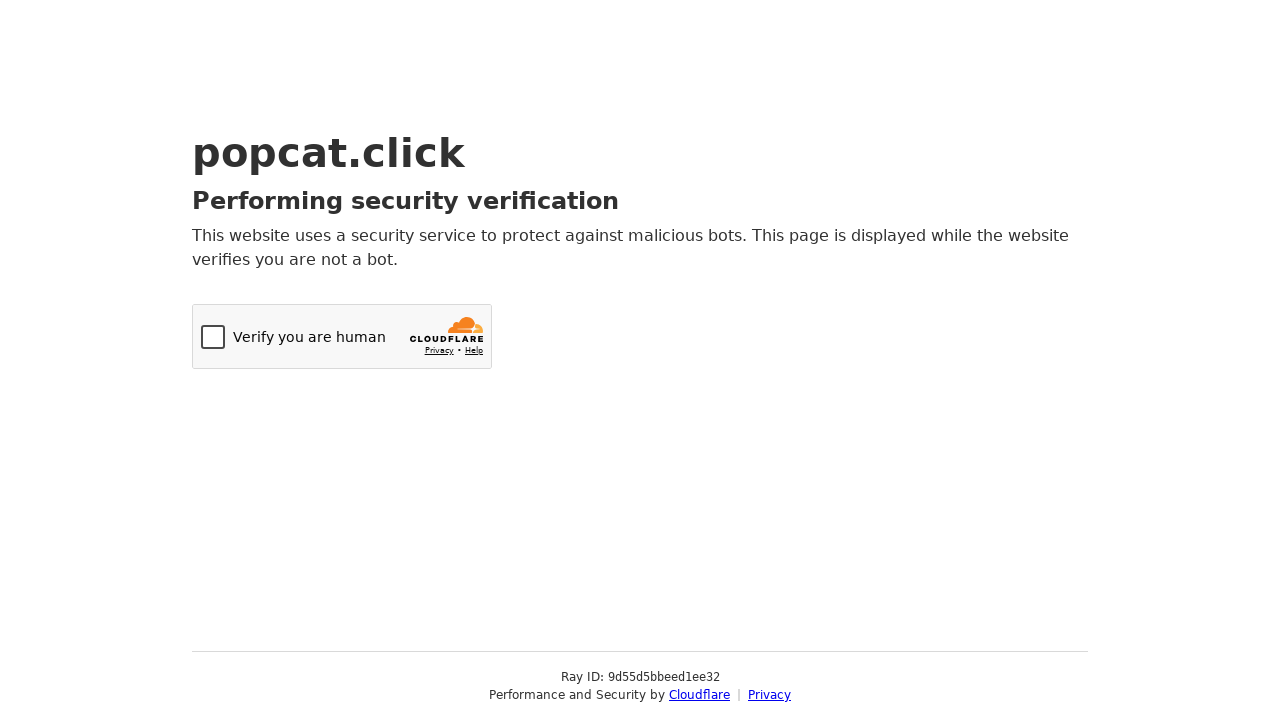

Sent keyboard press 'C' (iteration 81/100) on body
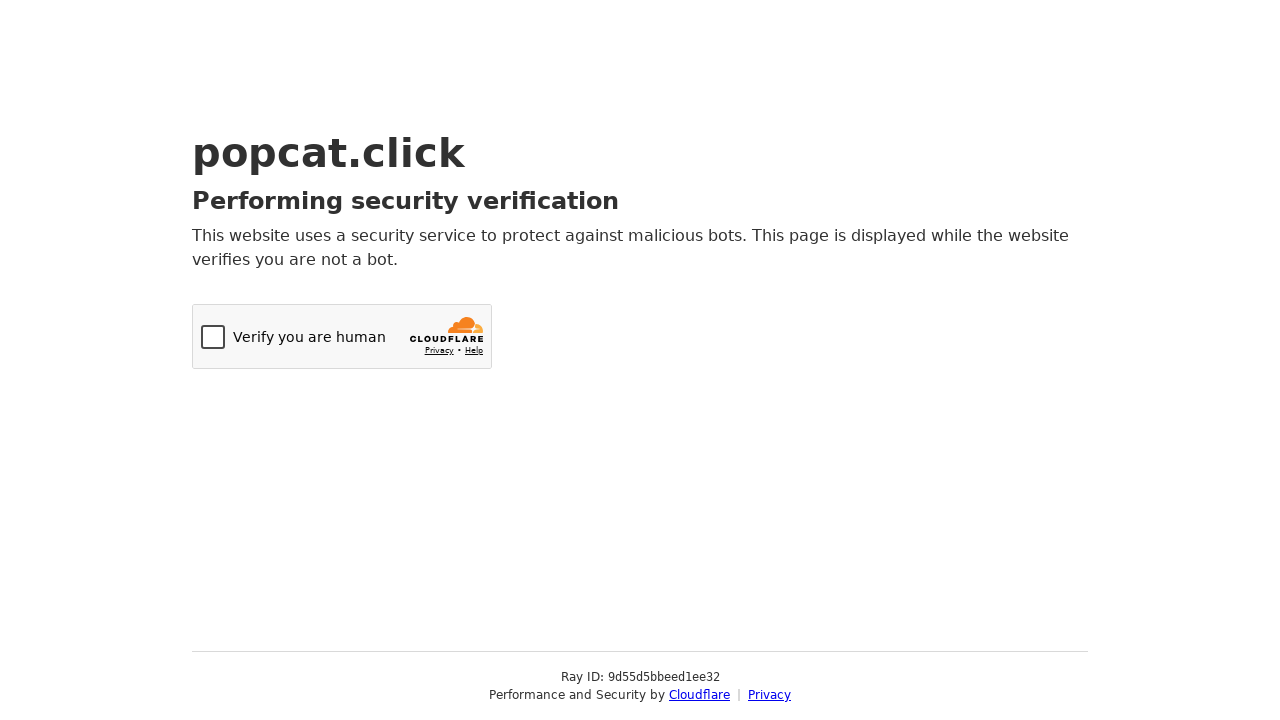

Sent keyboard press 'D' (iteration 81/100) on body
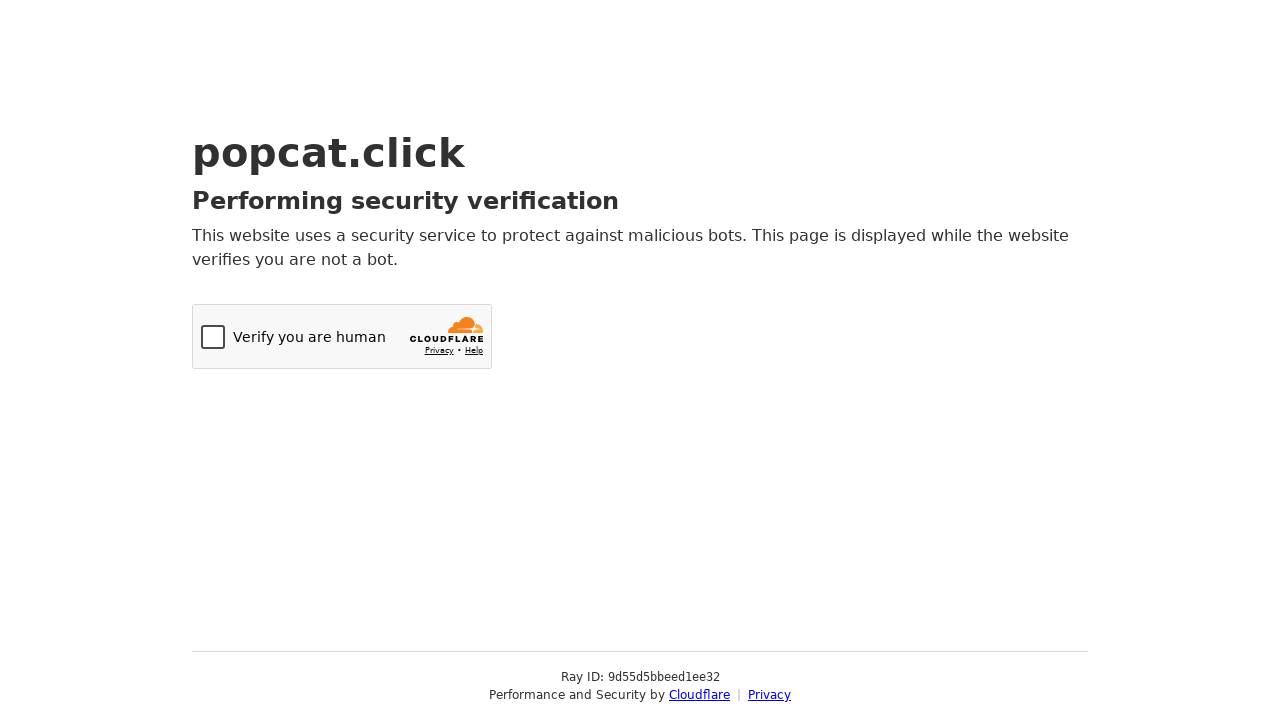

Sent keyboard press 'a' (iteration 82/100) on body
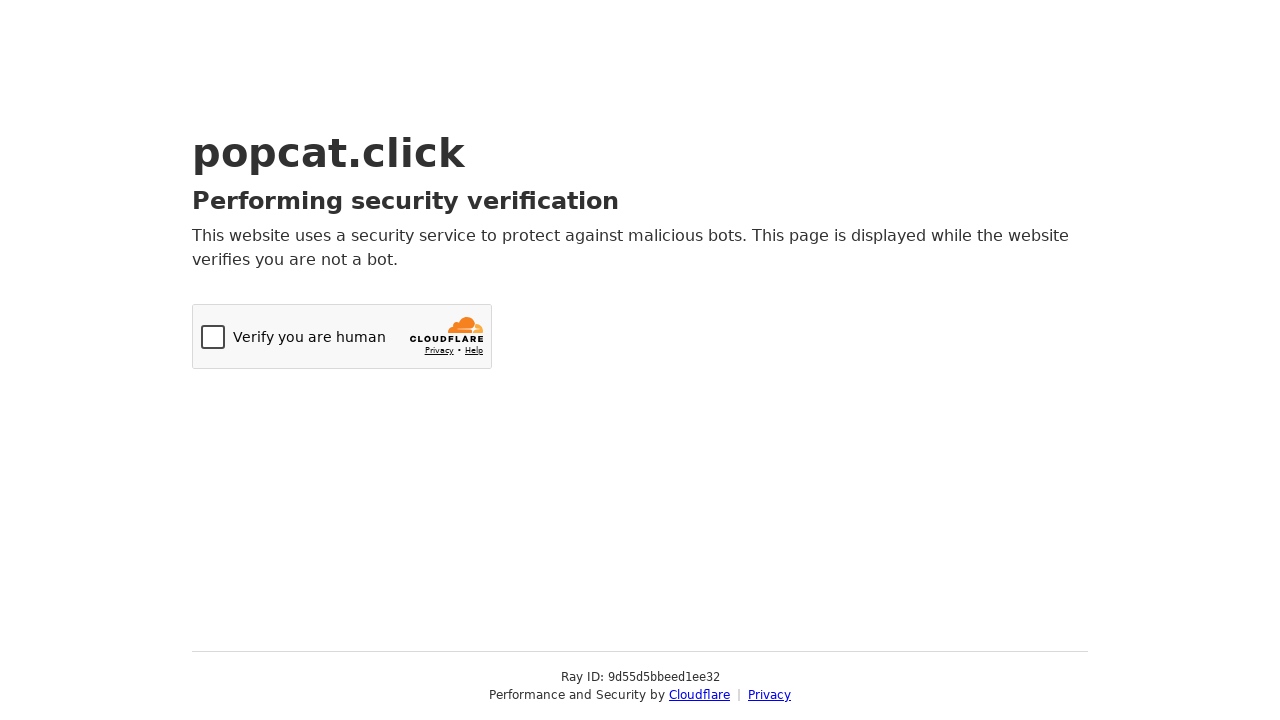

Sent keyboard press 'f' (iteration 82/100) on body
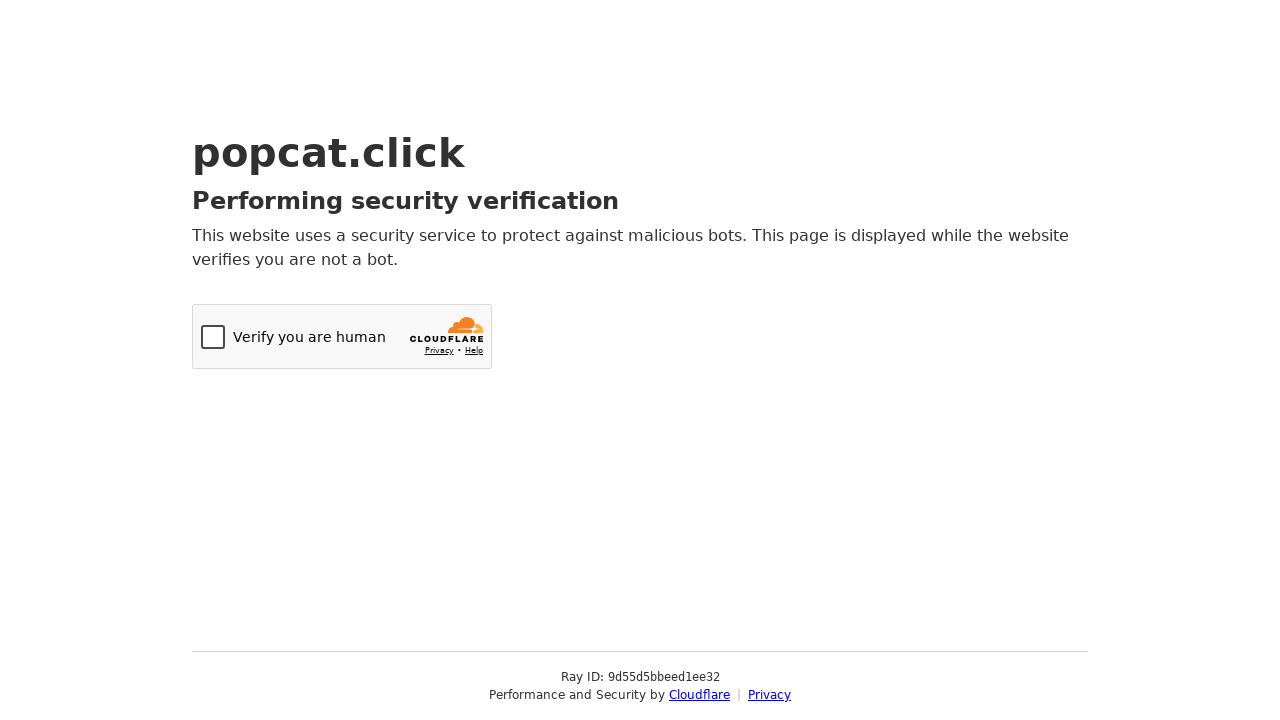

Sent keyboard press 'C' (iteration 82/100) on body
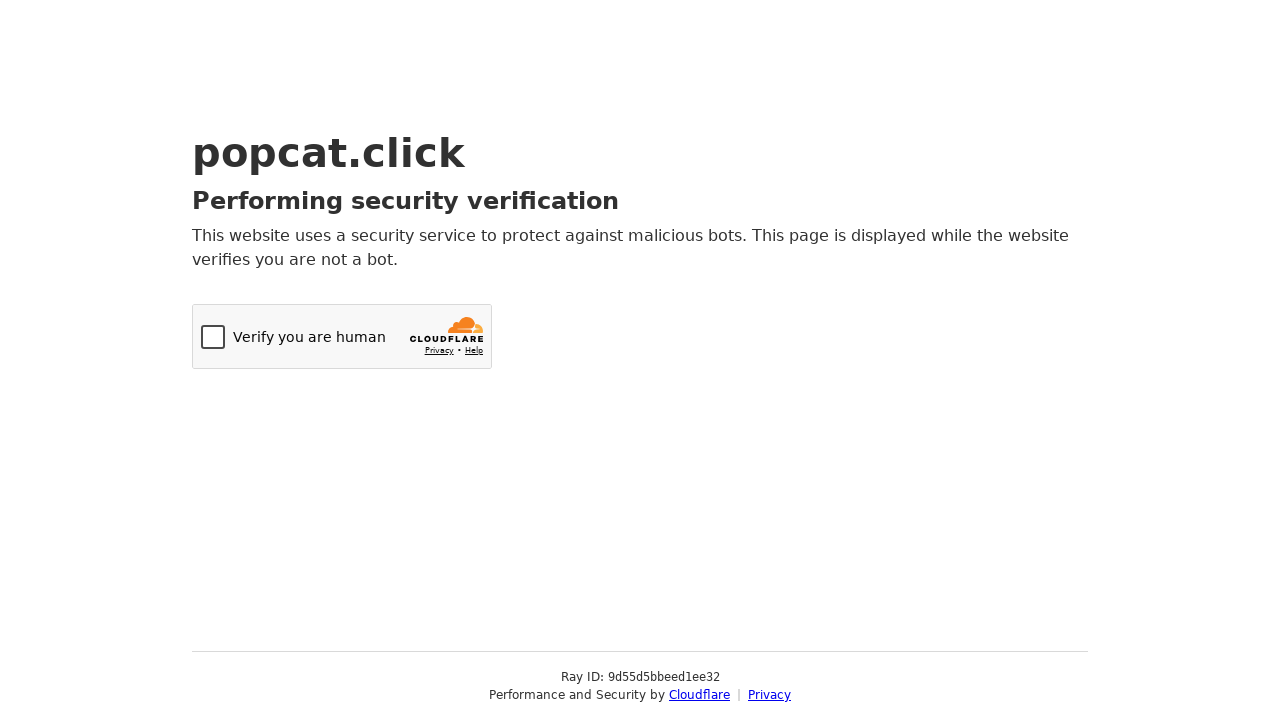

Sent keyboard press 'D' (iteration 82/100) on body
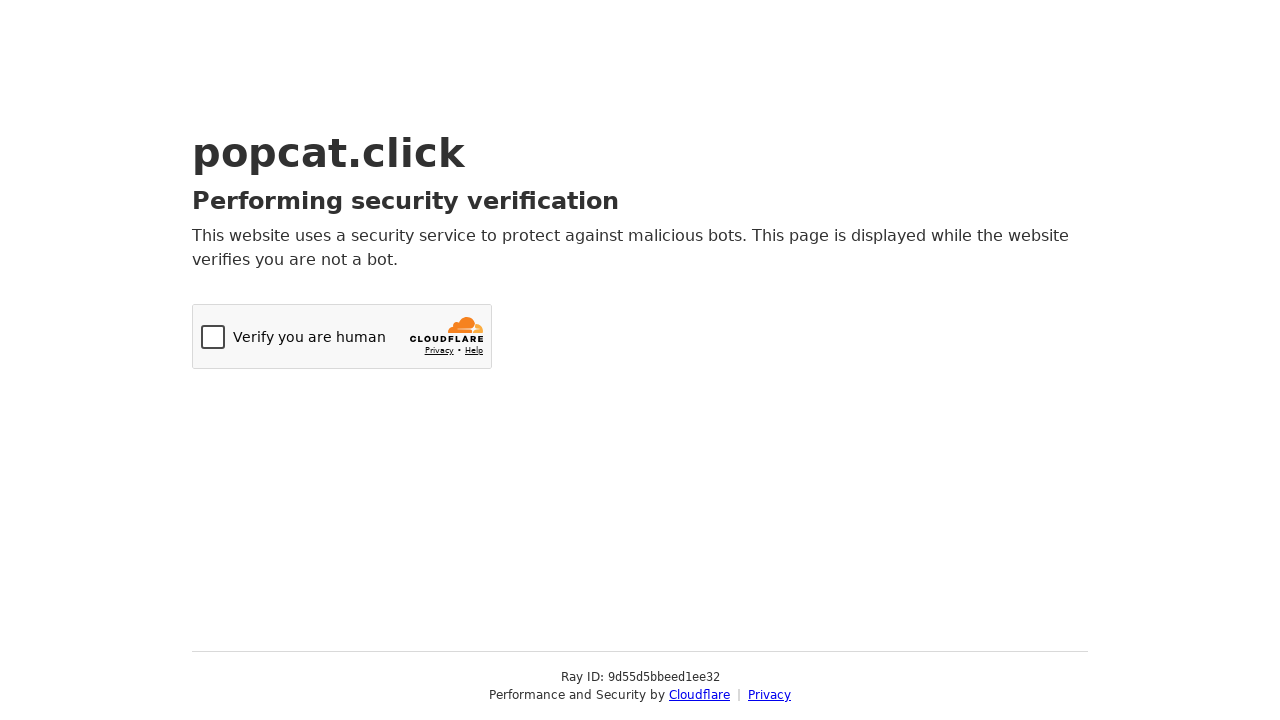

Sent keyboard press 'a' (iteration 83/100) on body
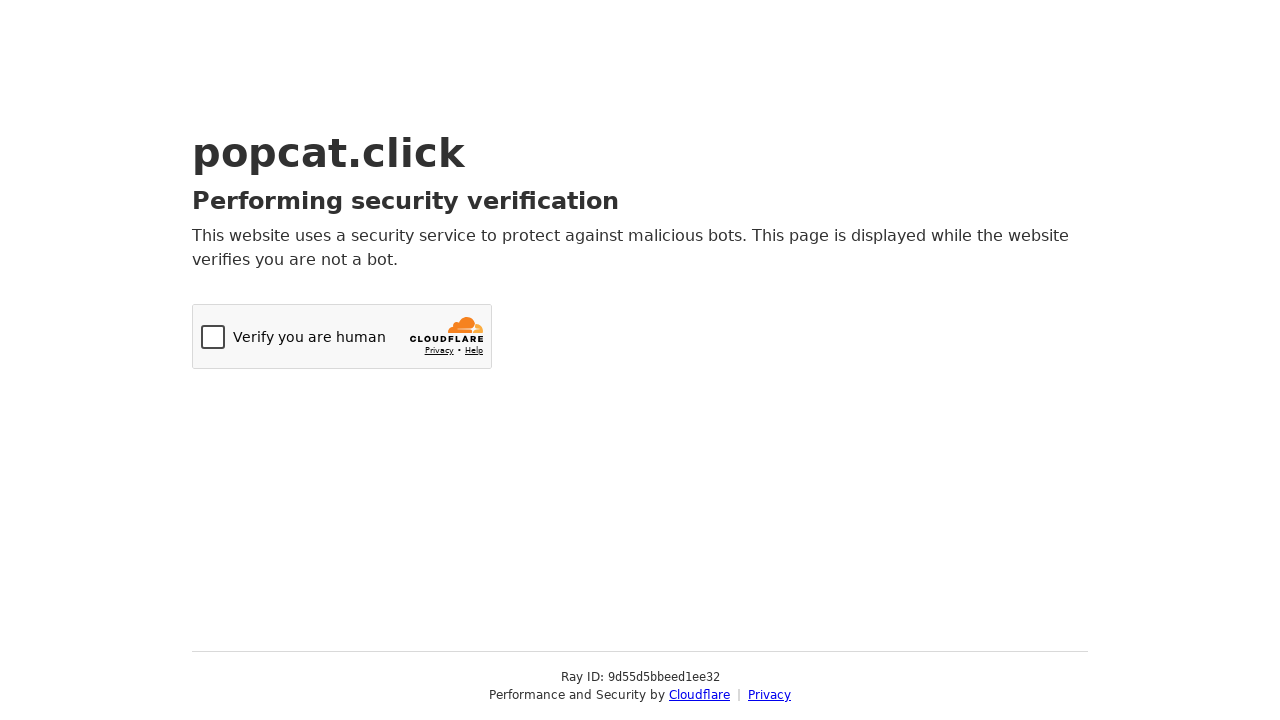

Sent keyboard press 'f' (iteration 83/100) on body
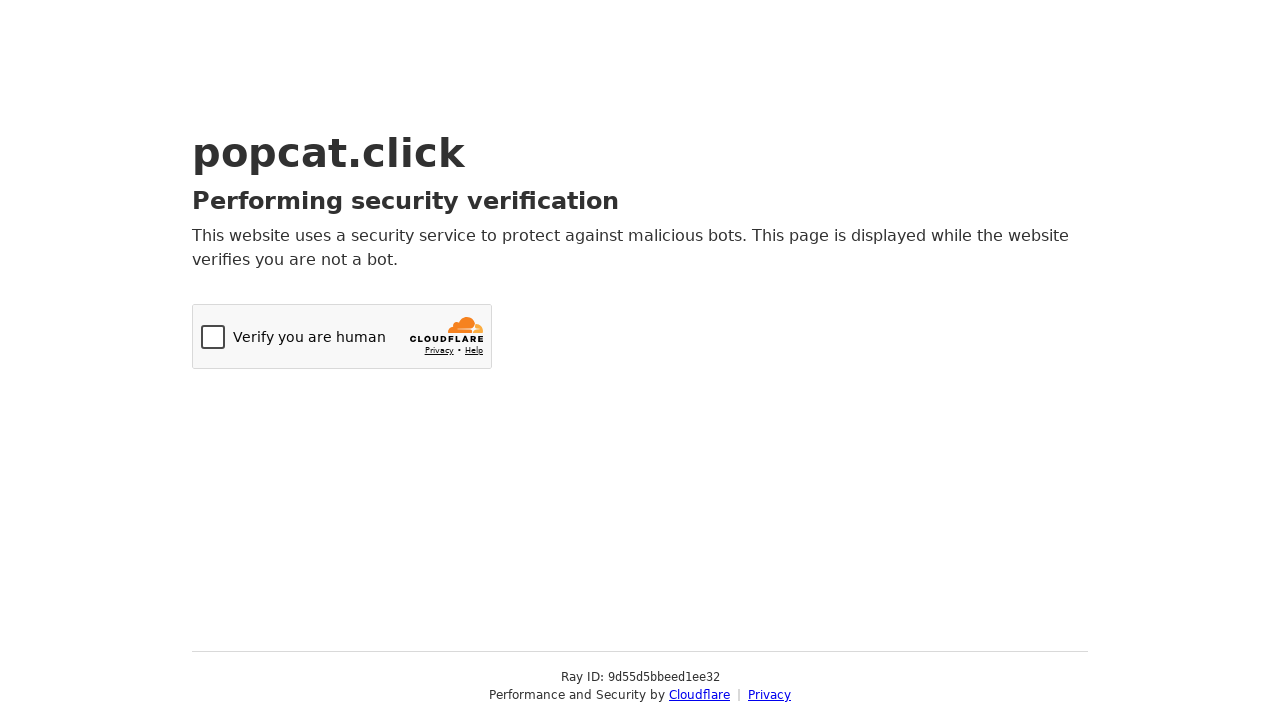

Sent keyboard press 'C' (iteration 83/100) on body
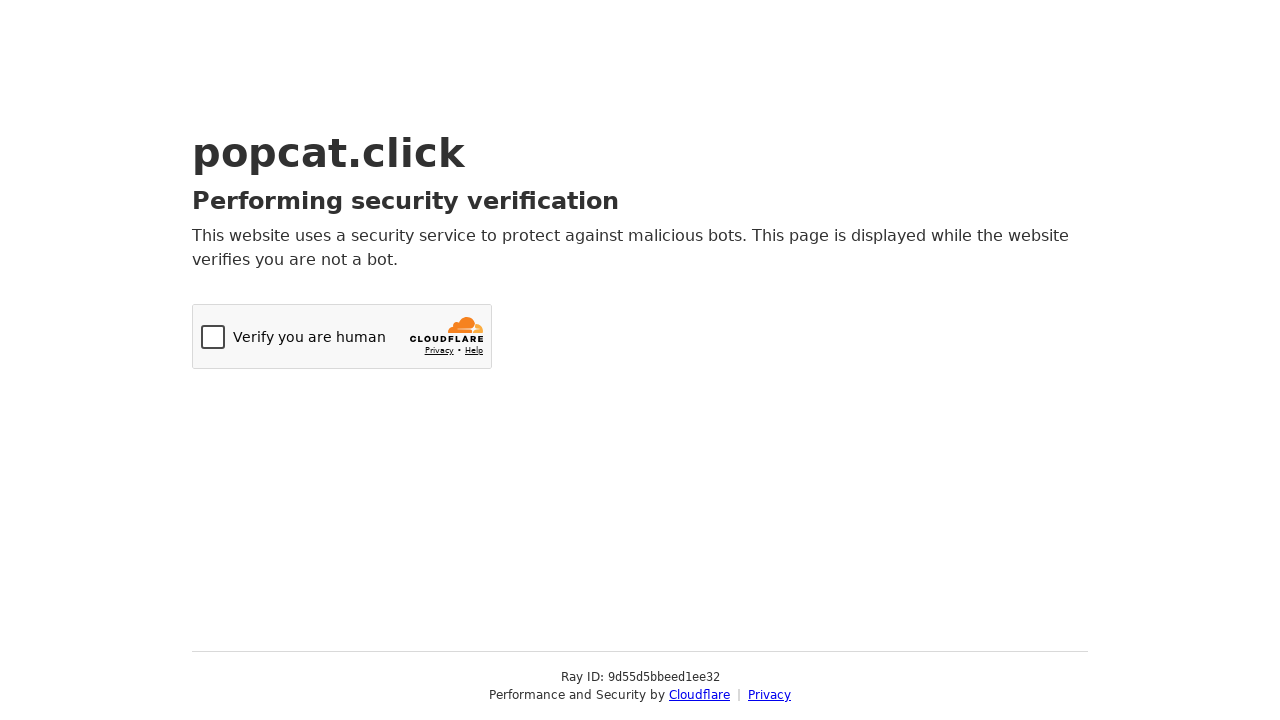

Sent keyboard press 'D' (iteration 83/100) on body
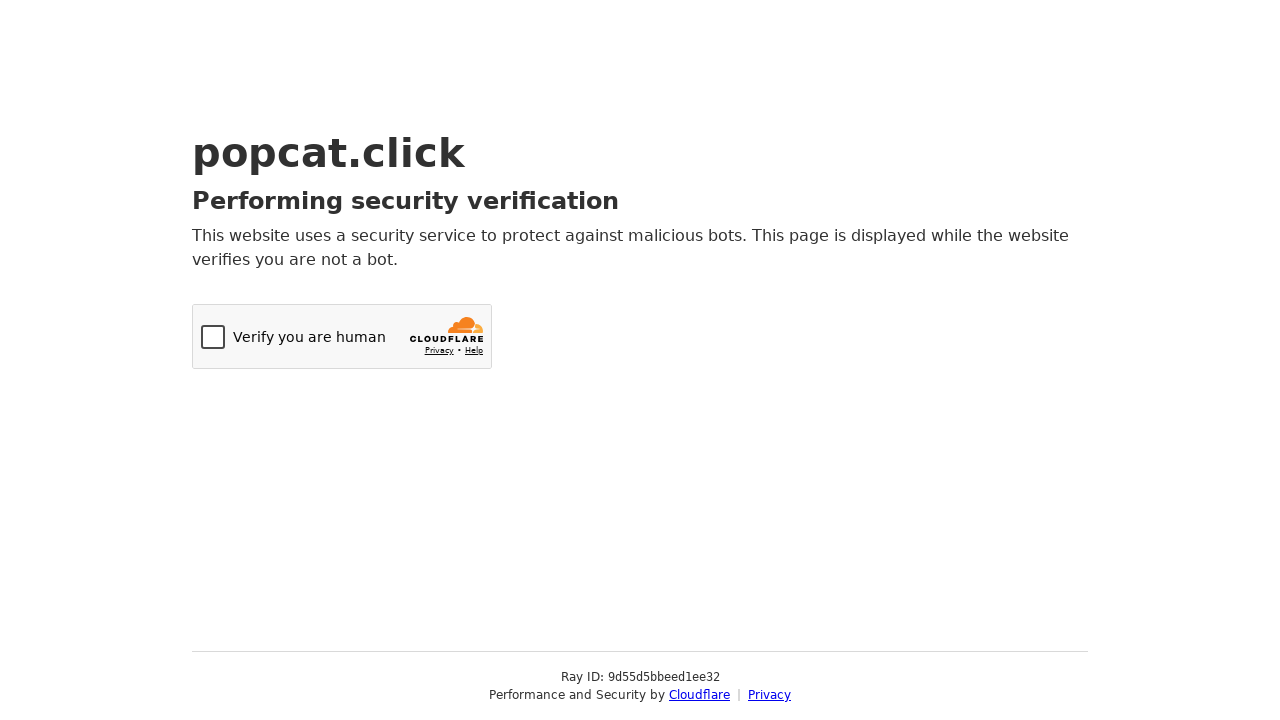

Sent keyboard press 'a' (iteration 84/100) on body
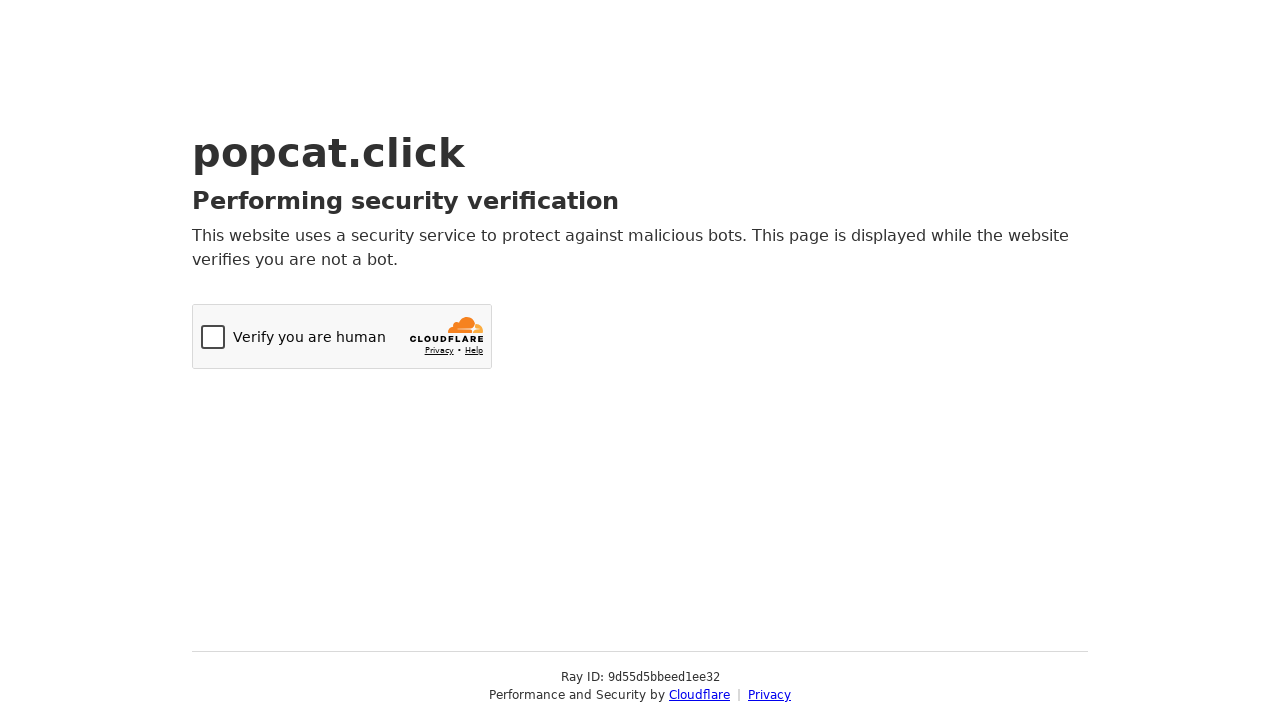

Sent keyboard press 'f' (iteration 84/100) on body
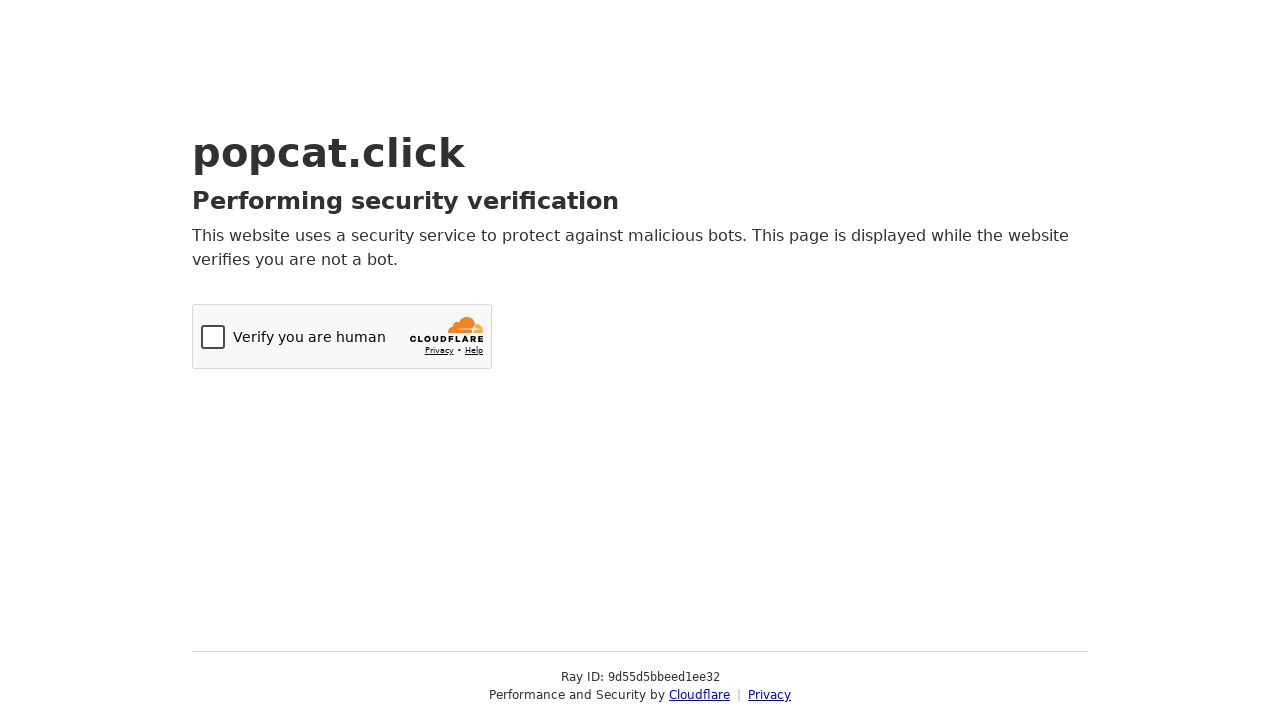

Sent keyboard press 'C' (iteration 84/100) on body
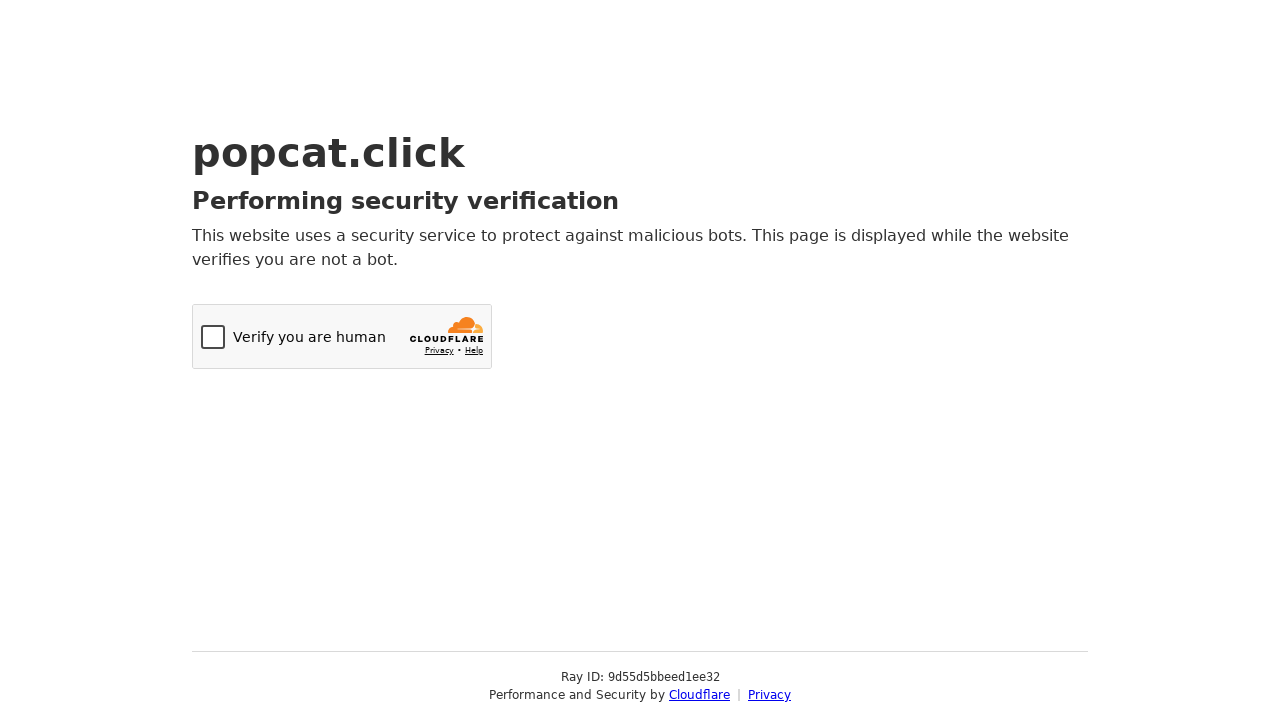

Sent keyboard press 'D' (iteration 84/100) on body
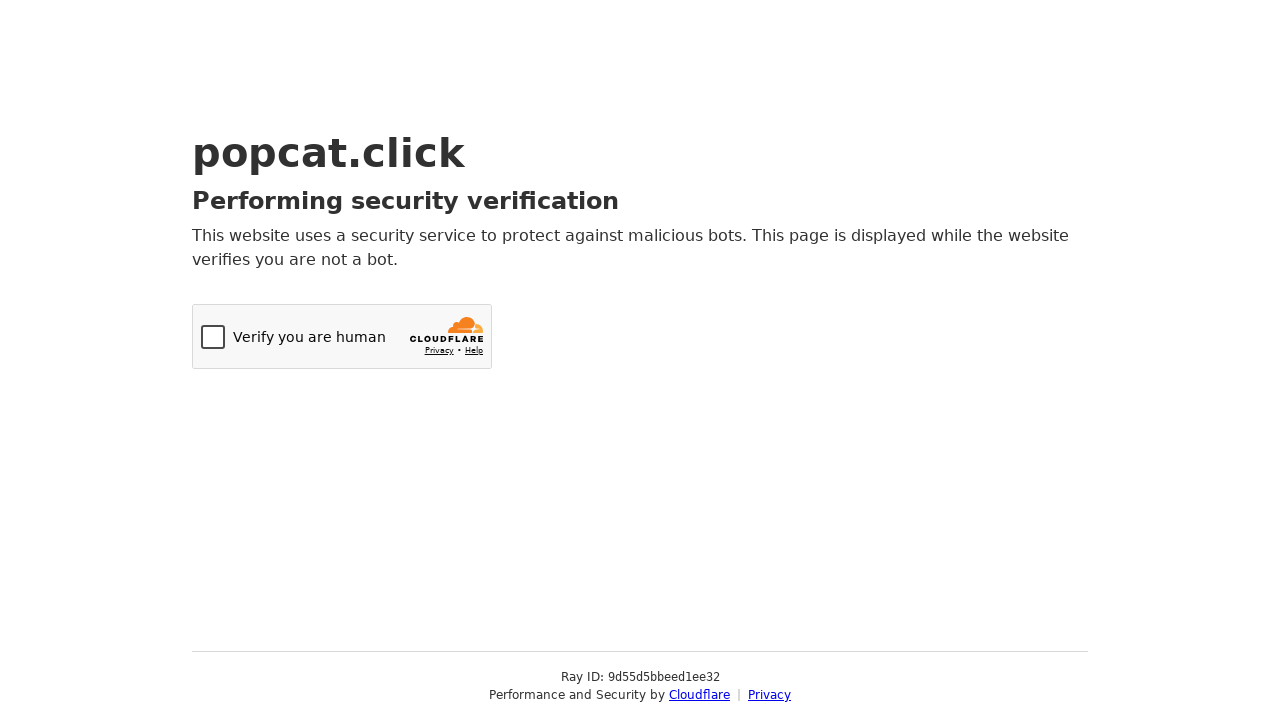

Sent keyboard press 'a' (iteration 85/100) on body
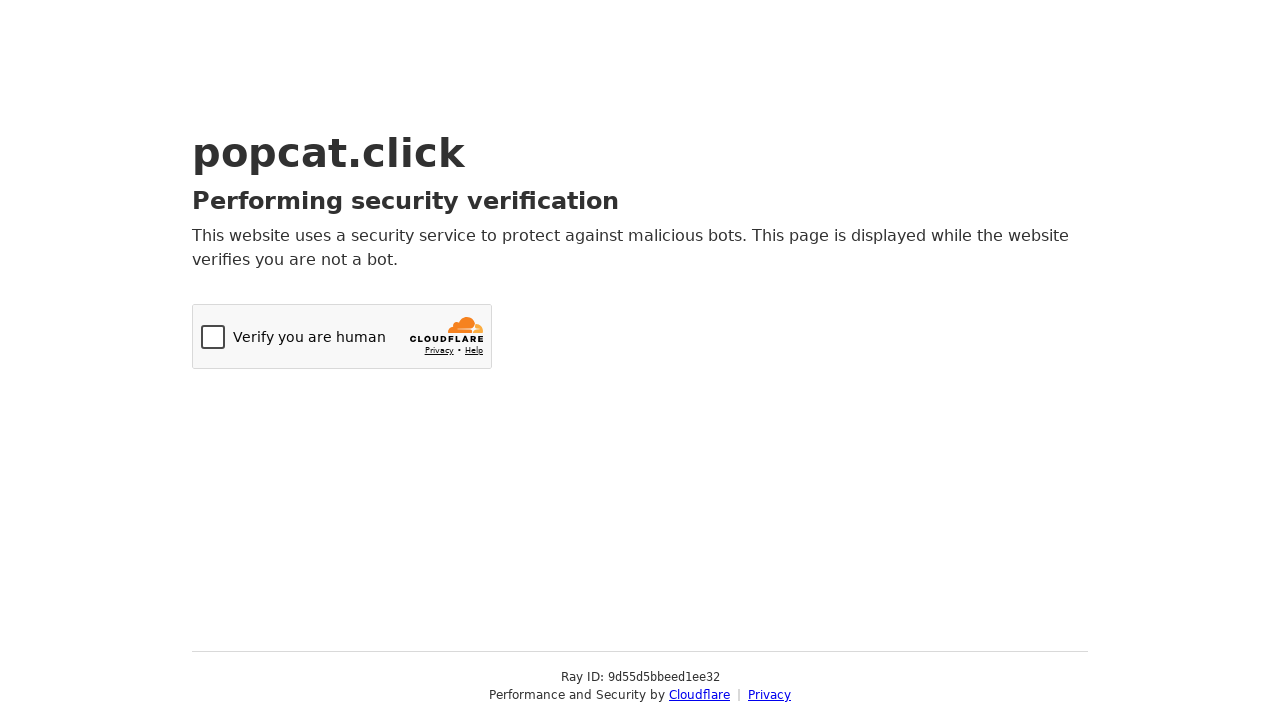

Sent keyboard press 'f' (iteration 85/100) on body
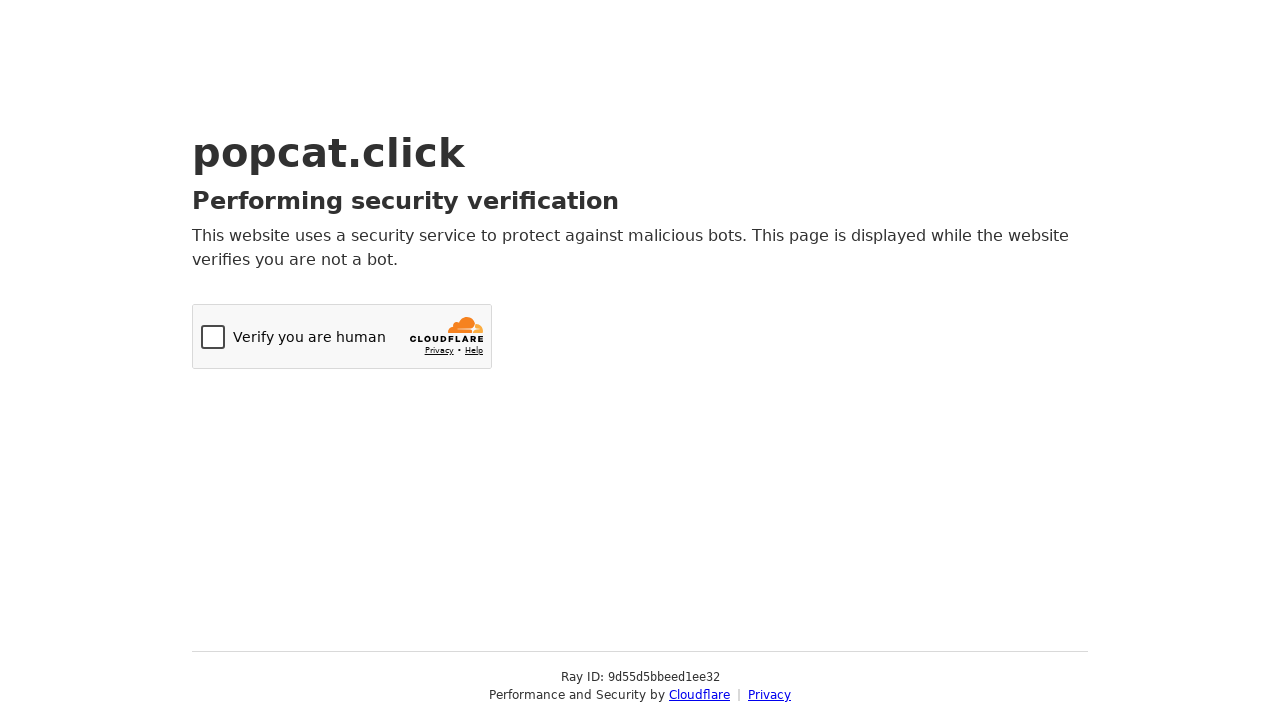

Sent keyboard press 'C' (iteration 85/100) on body
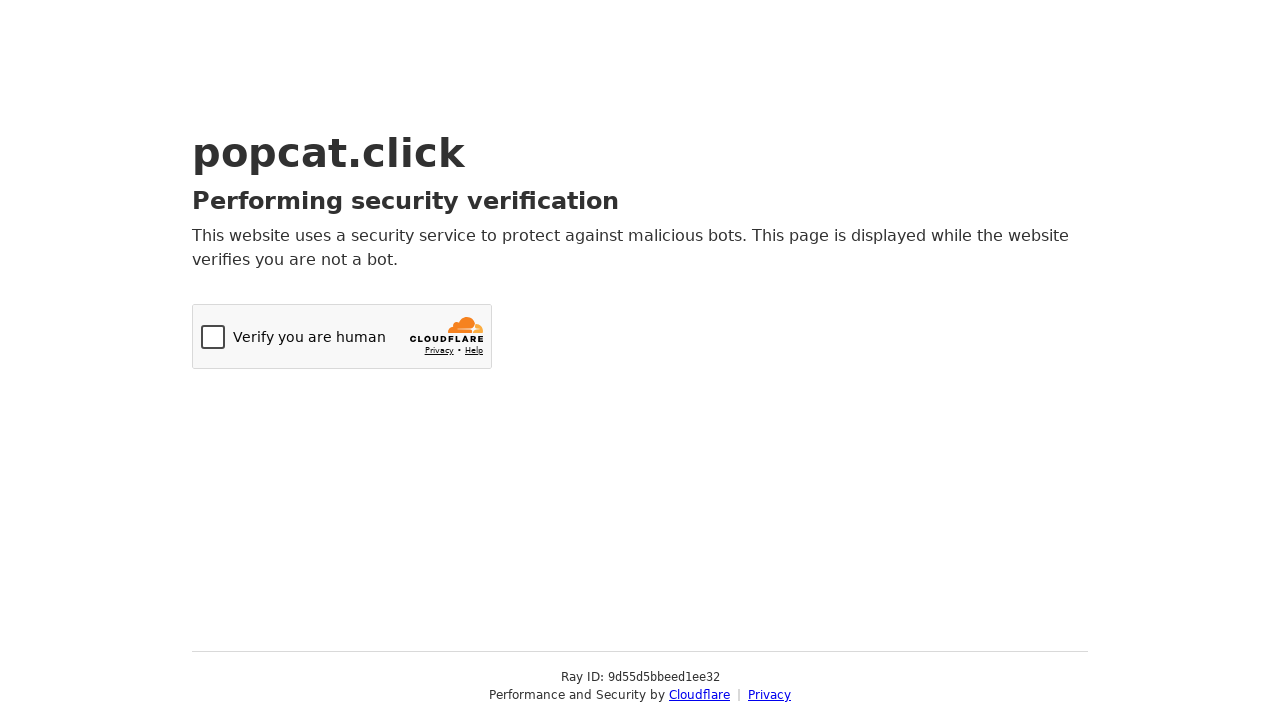

Sent keyboard press 'D' (iteration 85/100) on body
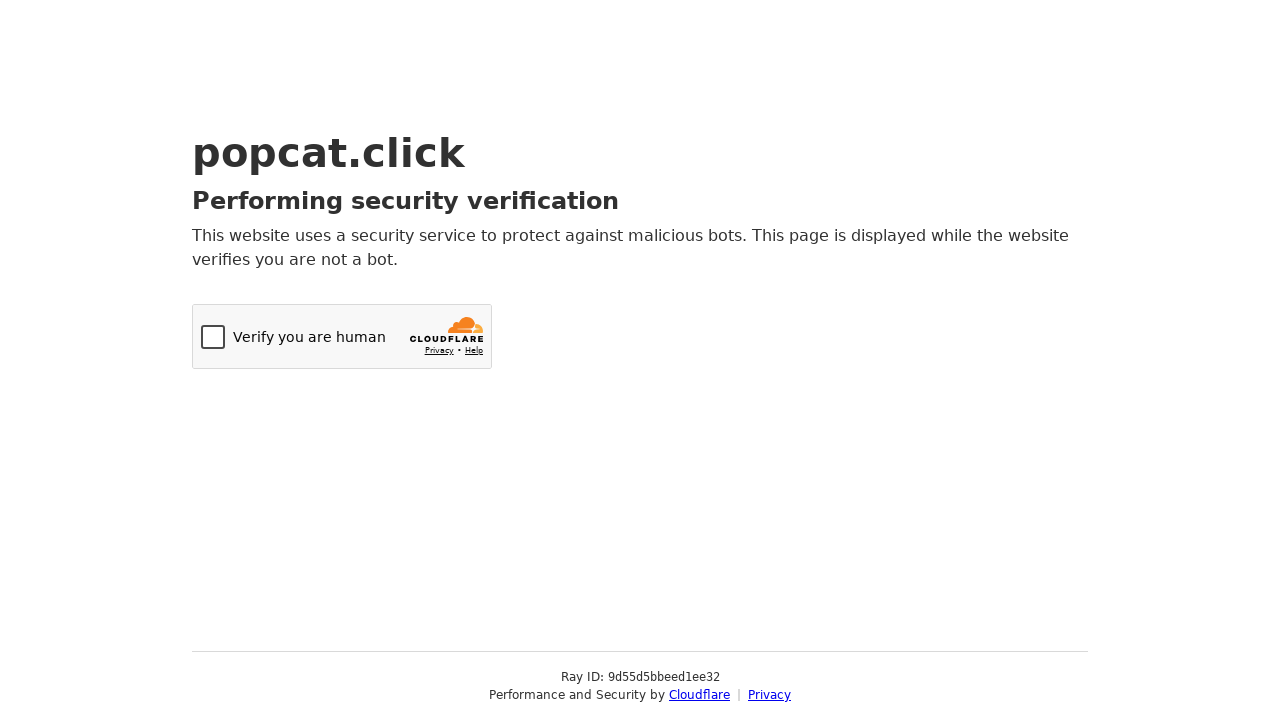

Sent keyboard press 'a' (iteration 86/100) on body
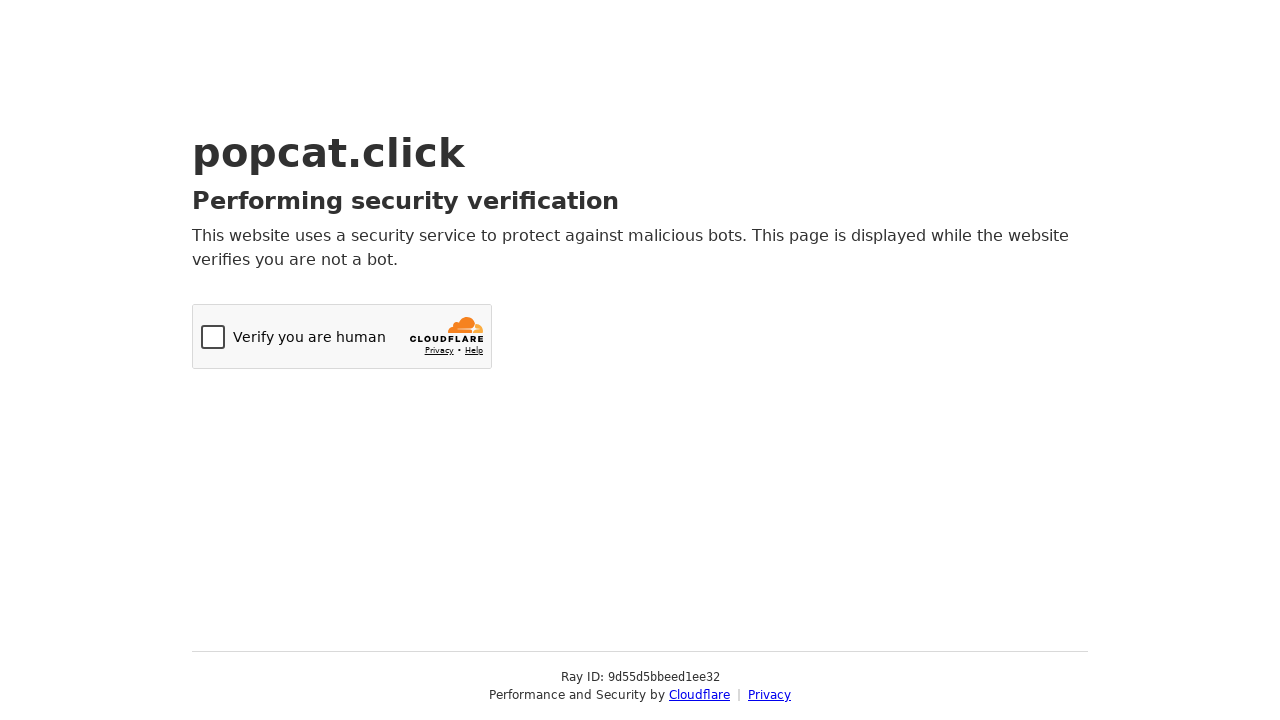

Sent keyboard press 'f' (iteration 86/100) on body
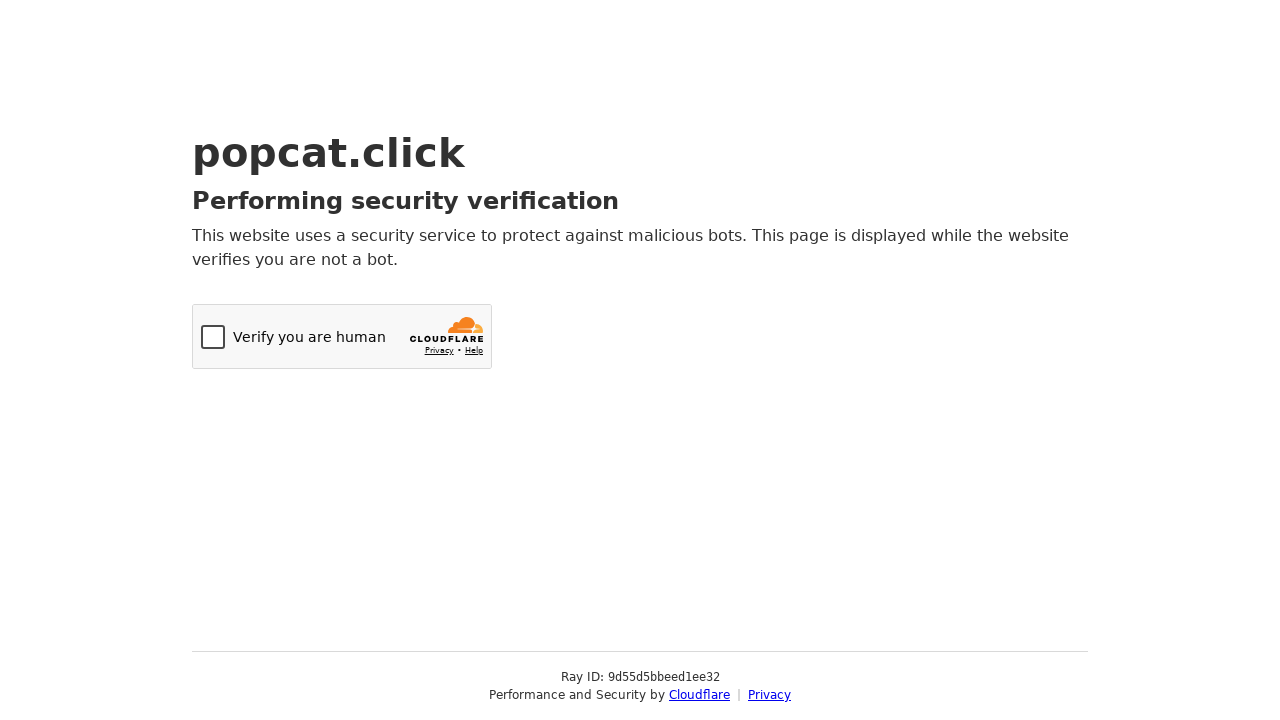

Sent keyboard press 'C' (iteration 86/100) on body
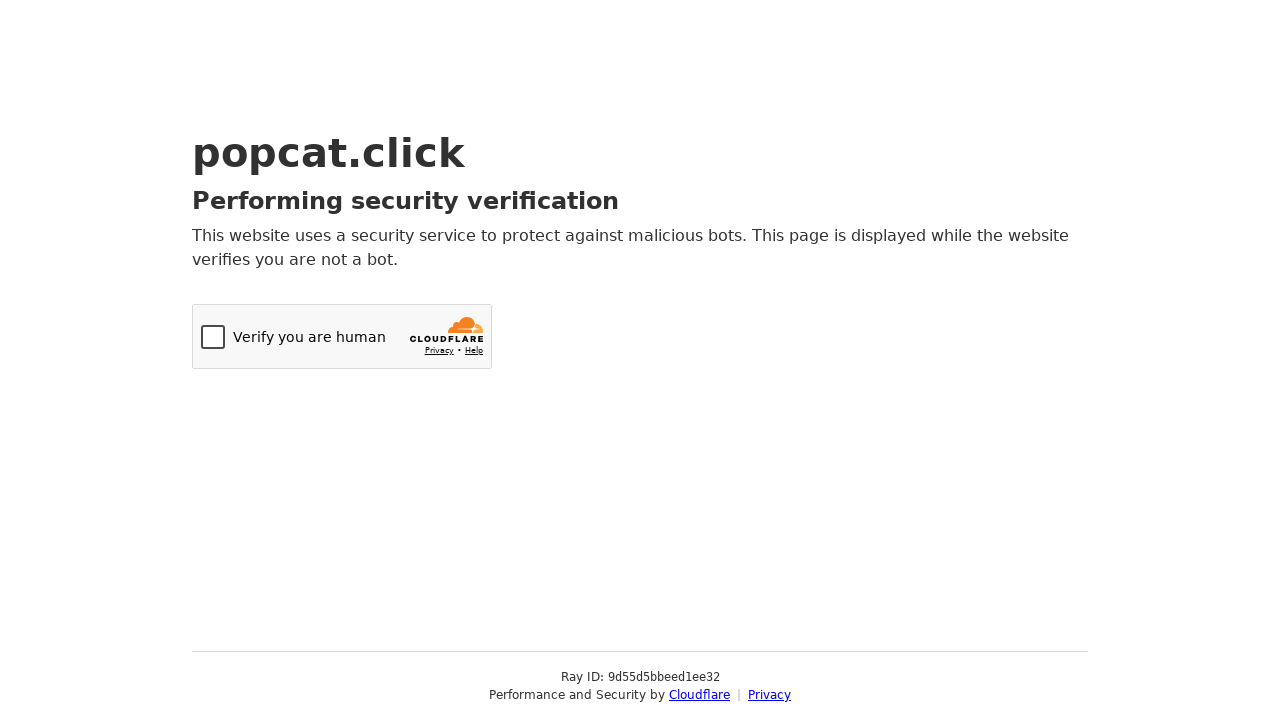

Sent keyboard press 'D' (iteration 86/100) on body
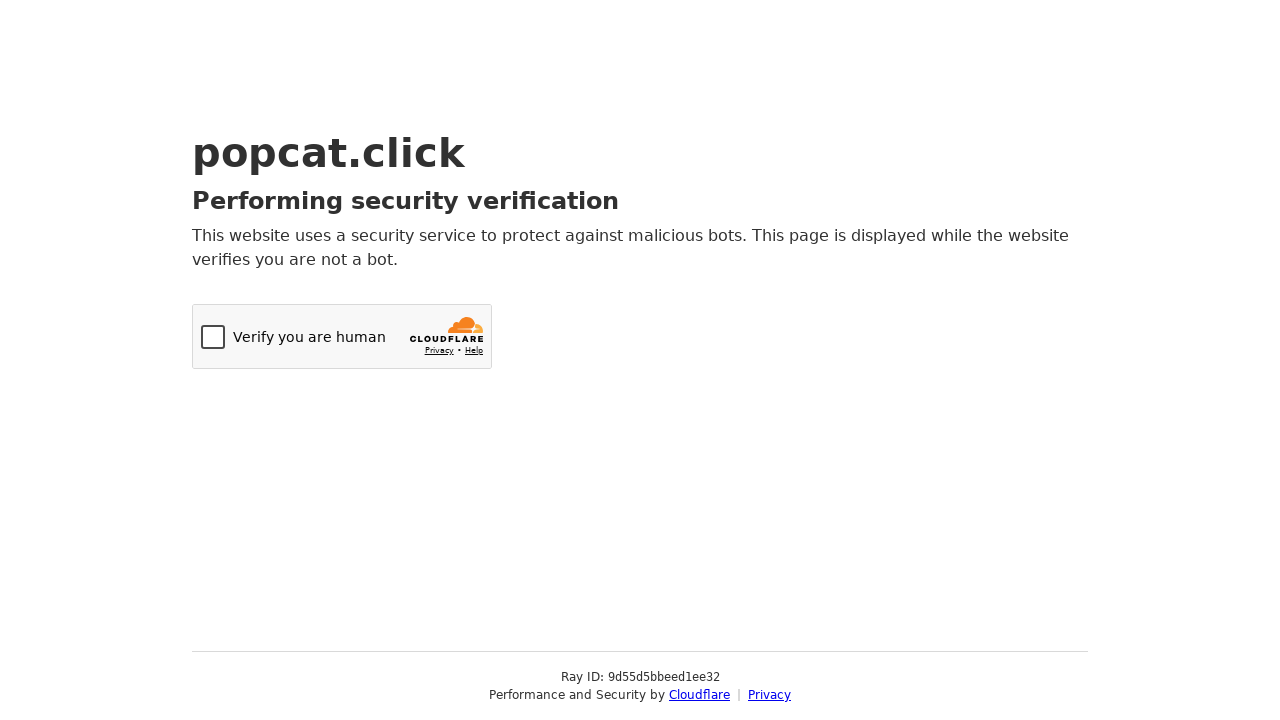

Sent keyboard press 'a' (iteration 87/100) on body
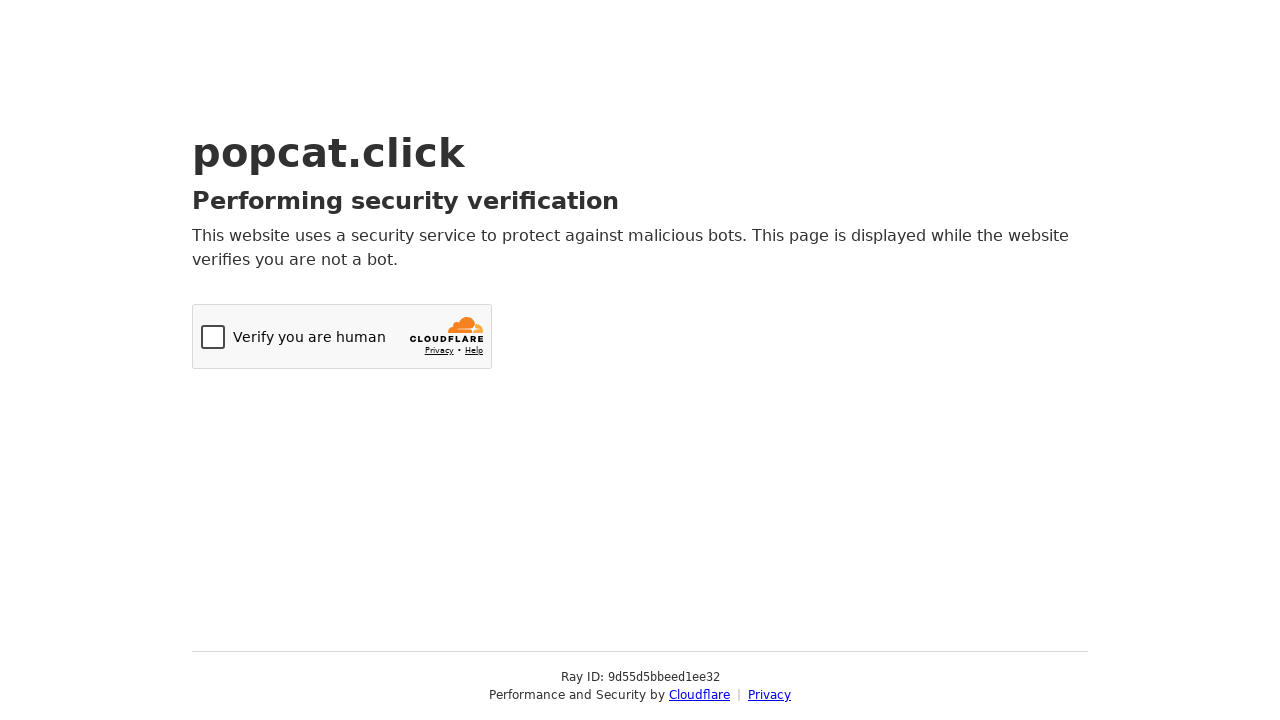

Sent keyboard press 'f' (iteration 87/100) on body
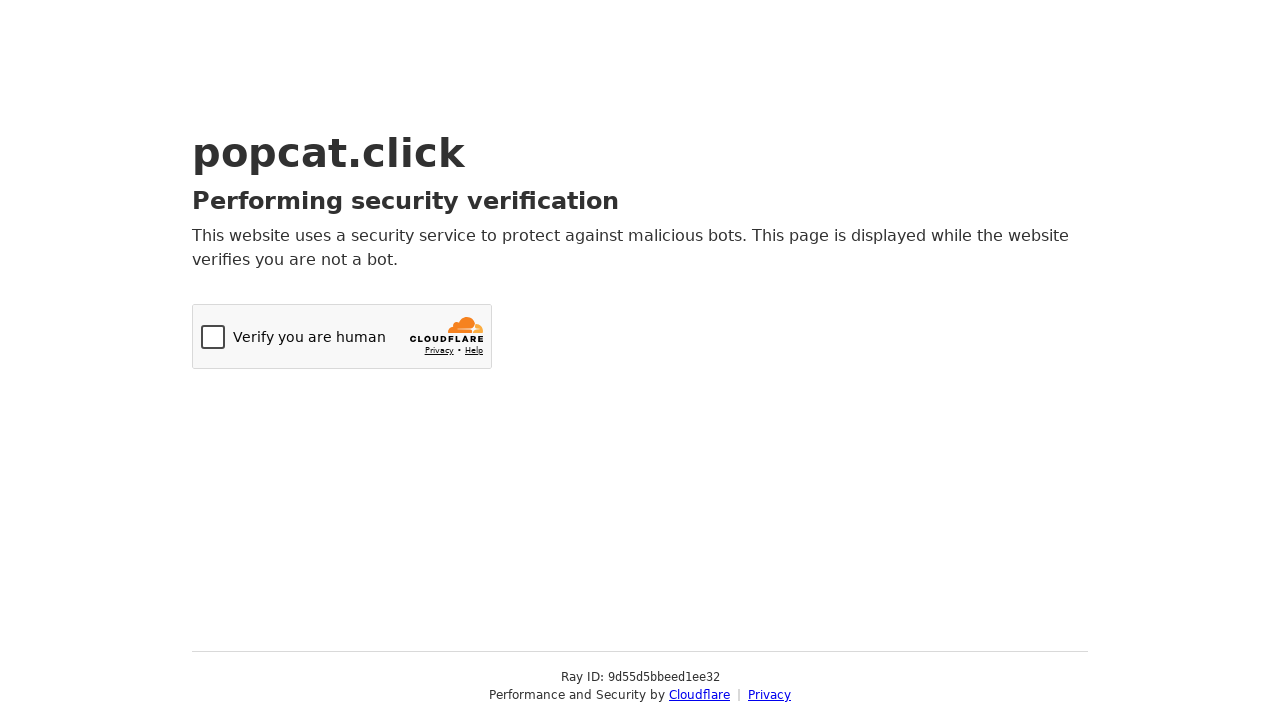

Sent keyboard press 'C' (iteration 87/100) on body
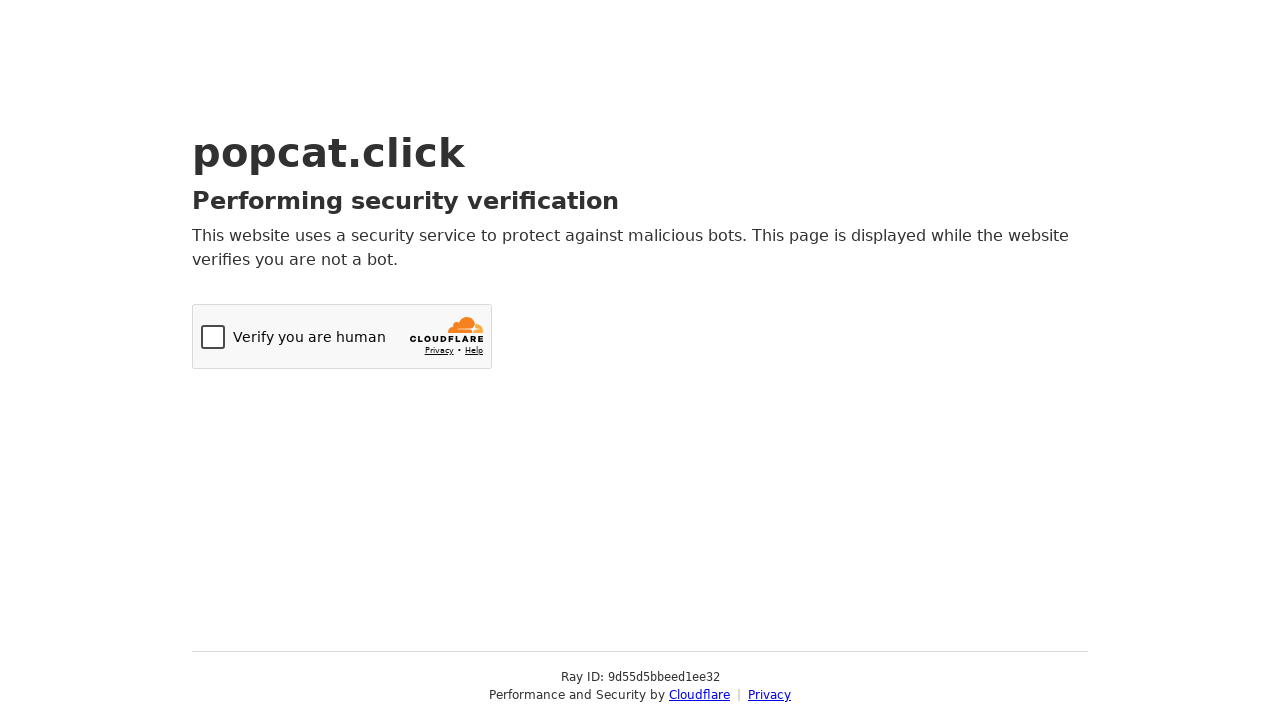

Sent keyboard press 'D' (iteration 87/100) on body
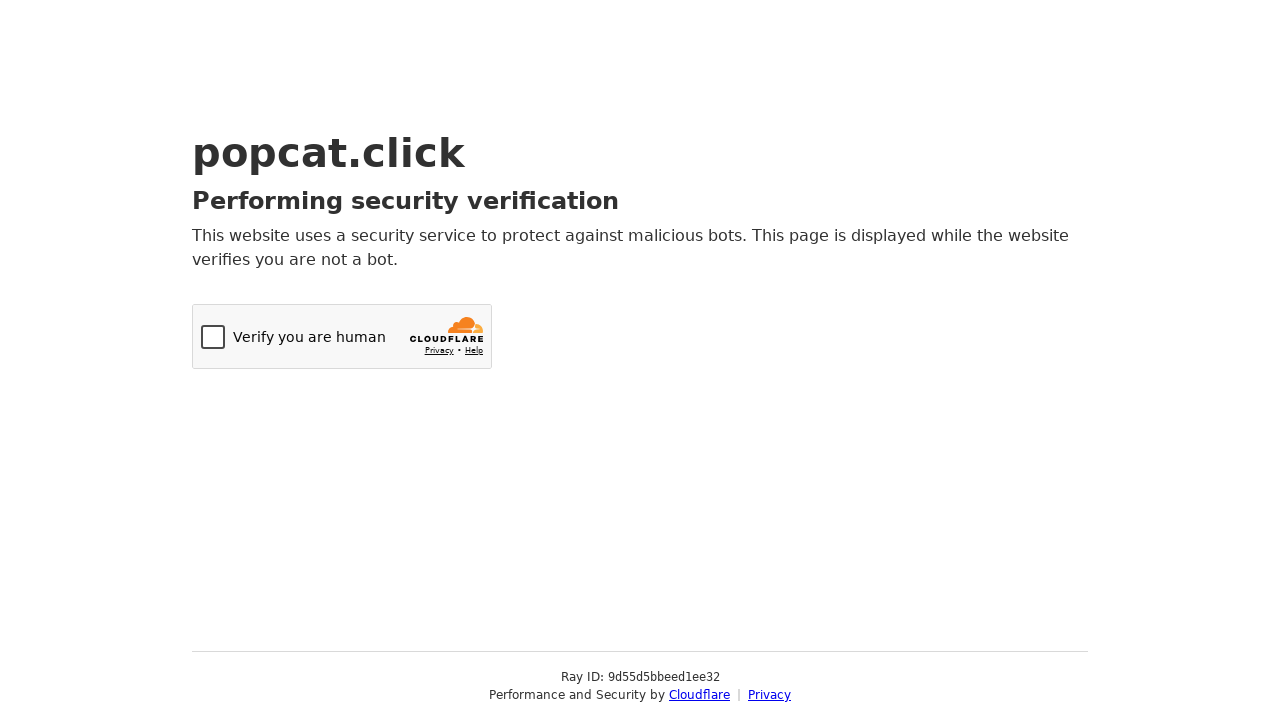

Sent keyboard press 'a' (iteration 88/100) on body
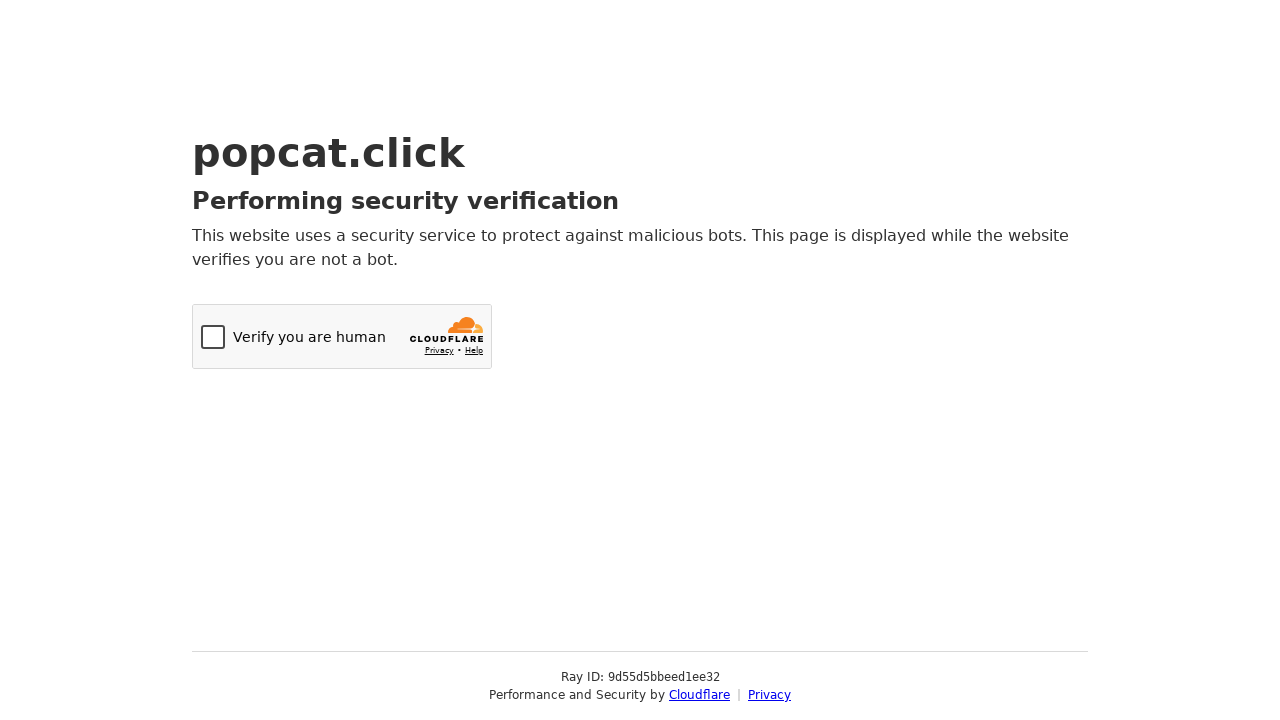

Sent keyboard press 'f' (iteration 88/100) on body
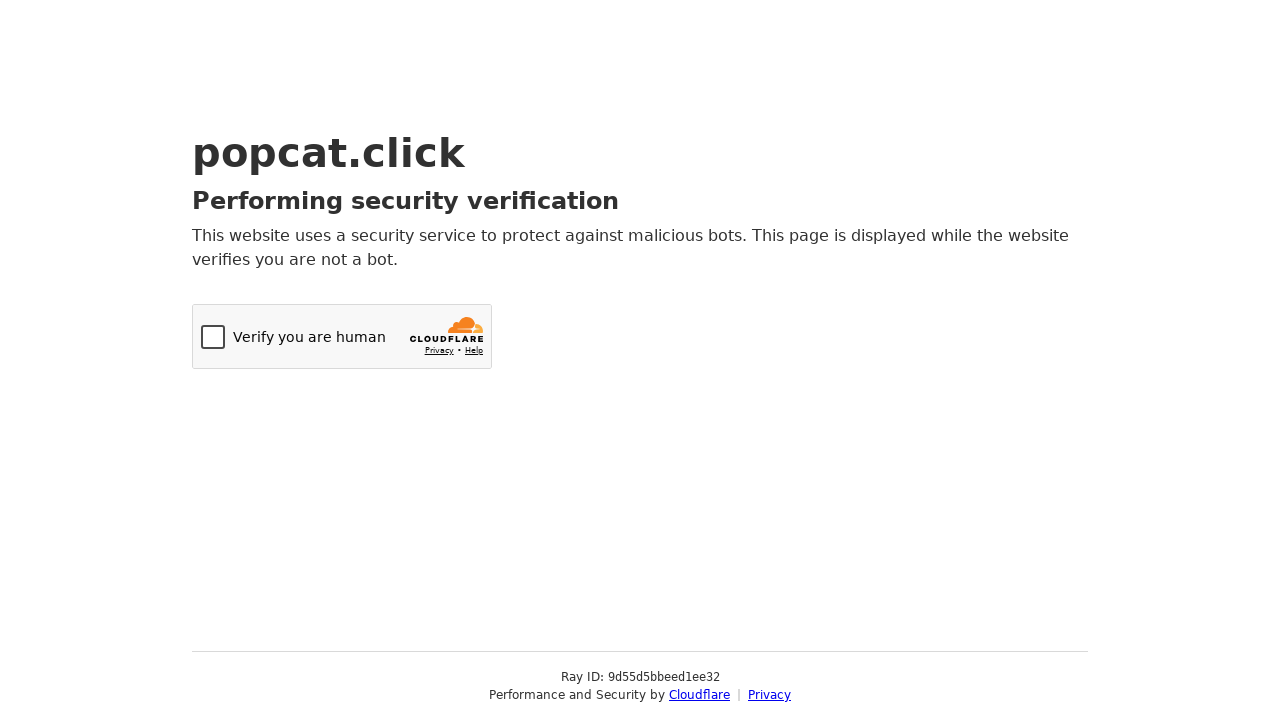

Sent keyboard press 'C' (iteration 88/100) on body
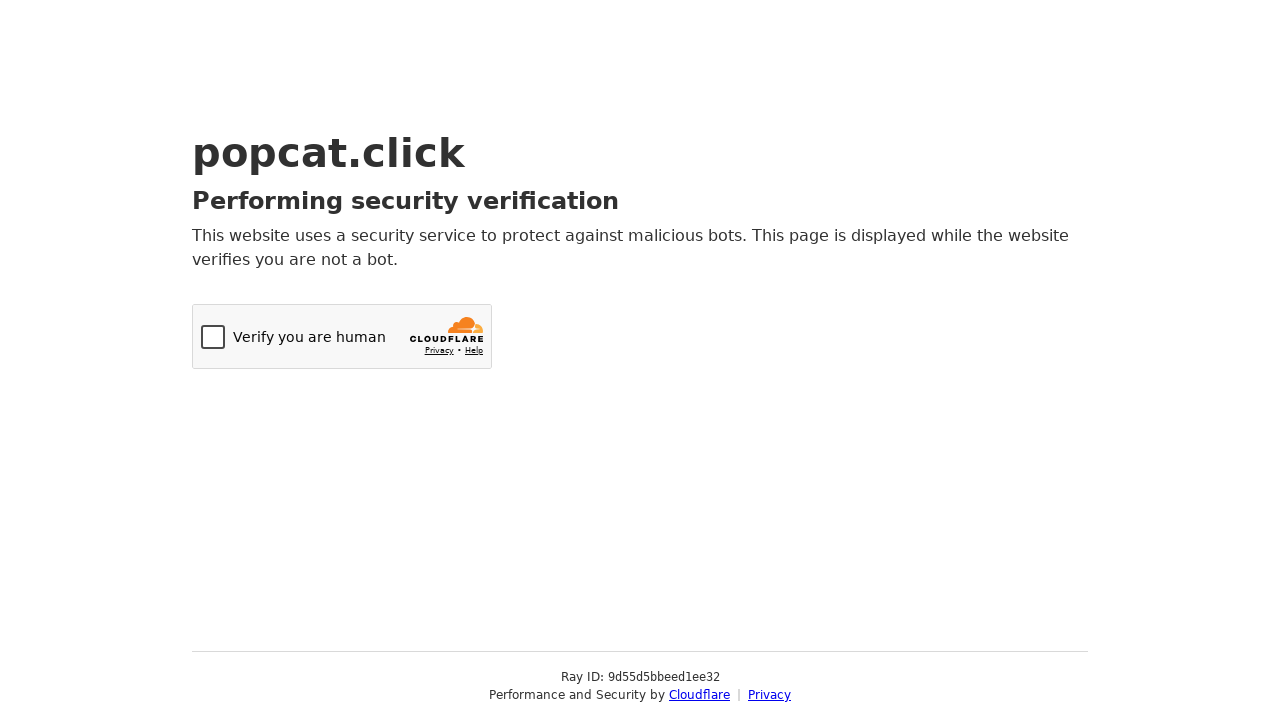

Sent keyboard press 'D' (iteration 88/100) on body
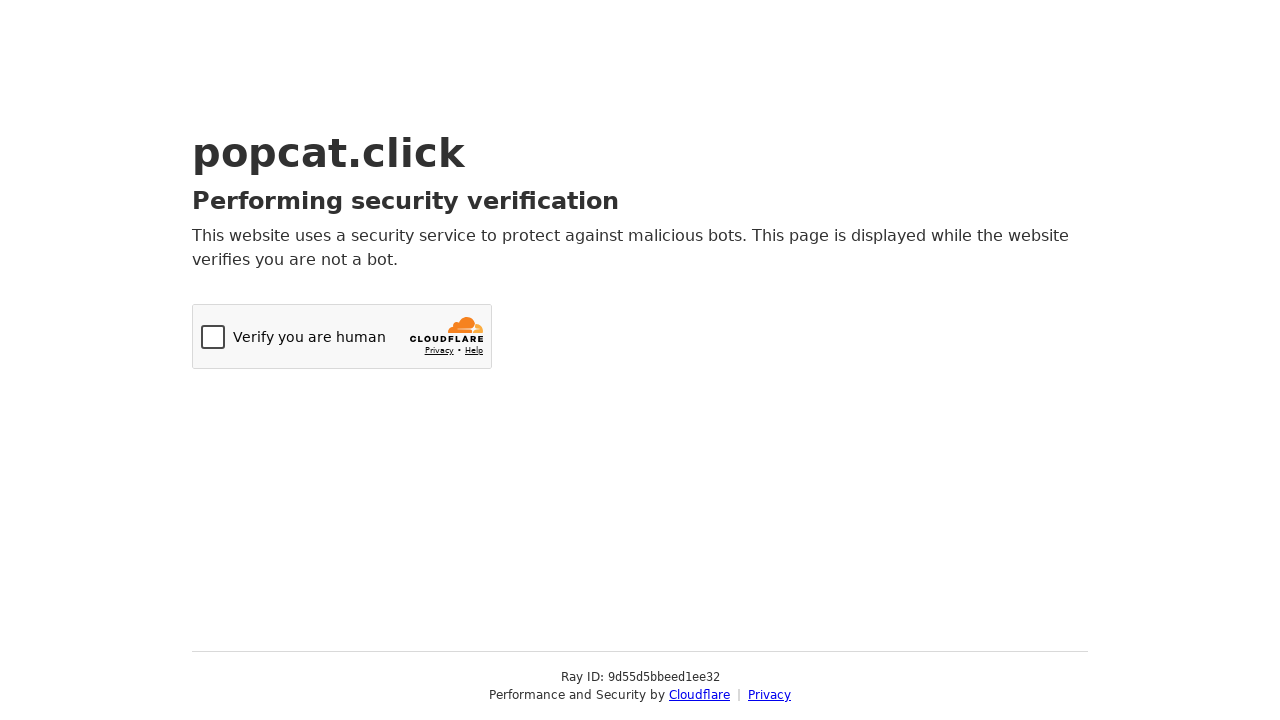

Sent keyboard press 'a' (iteration 89/100) on body
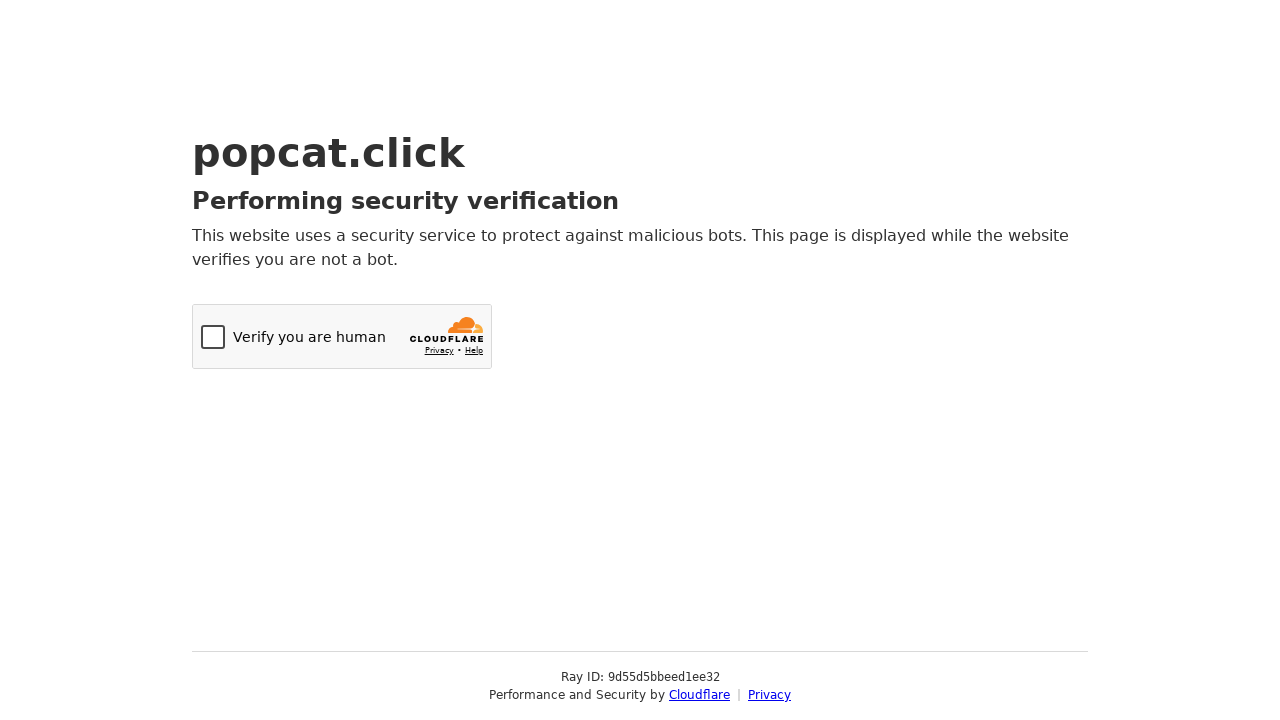

Sent keyboard press 'f' (iteration 89/100) on body
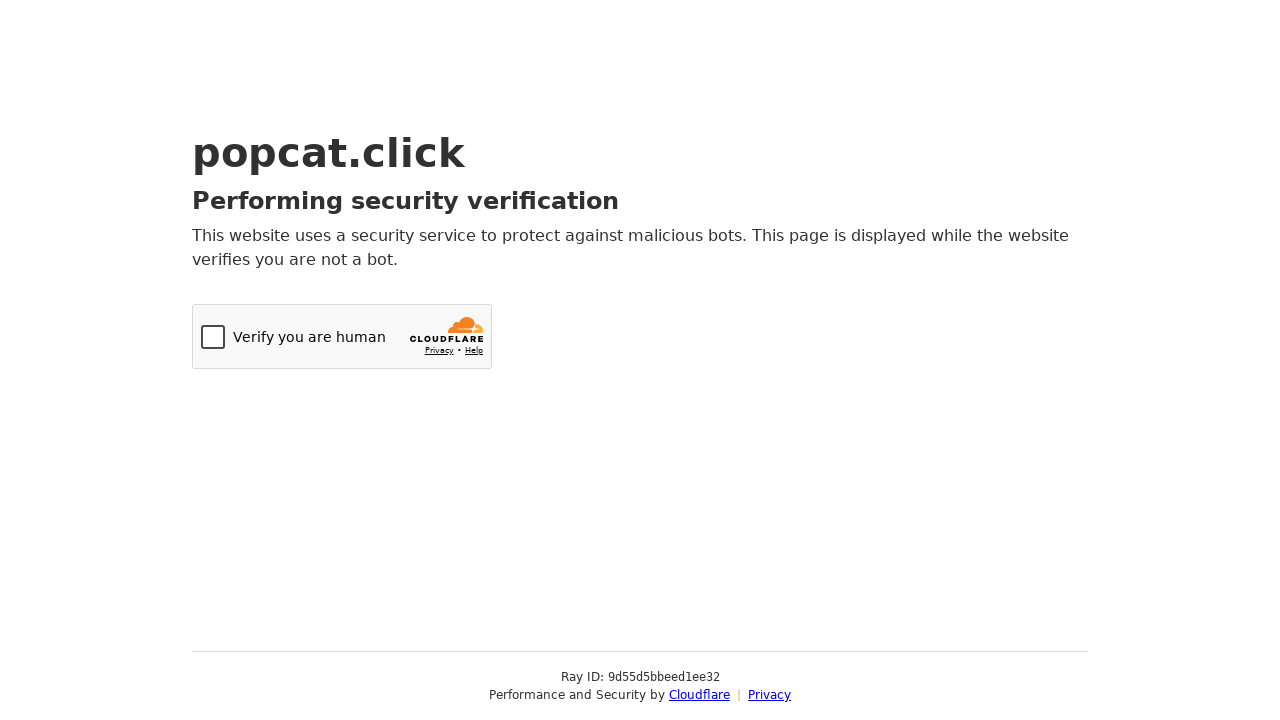

Sent keyboard press 'C' (iteration 89/100) on body
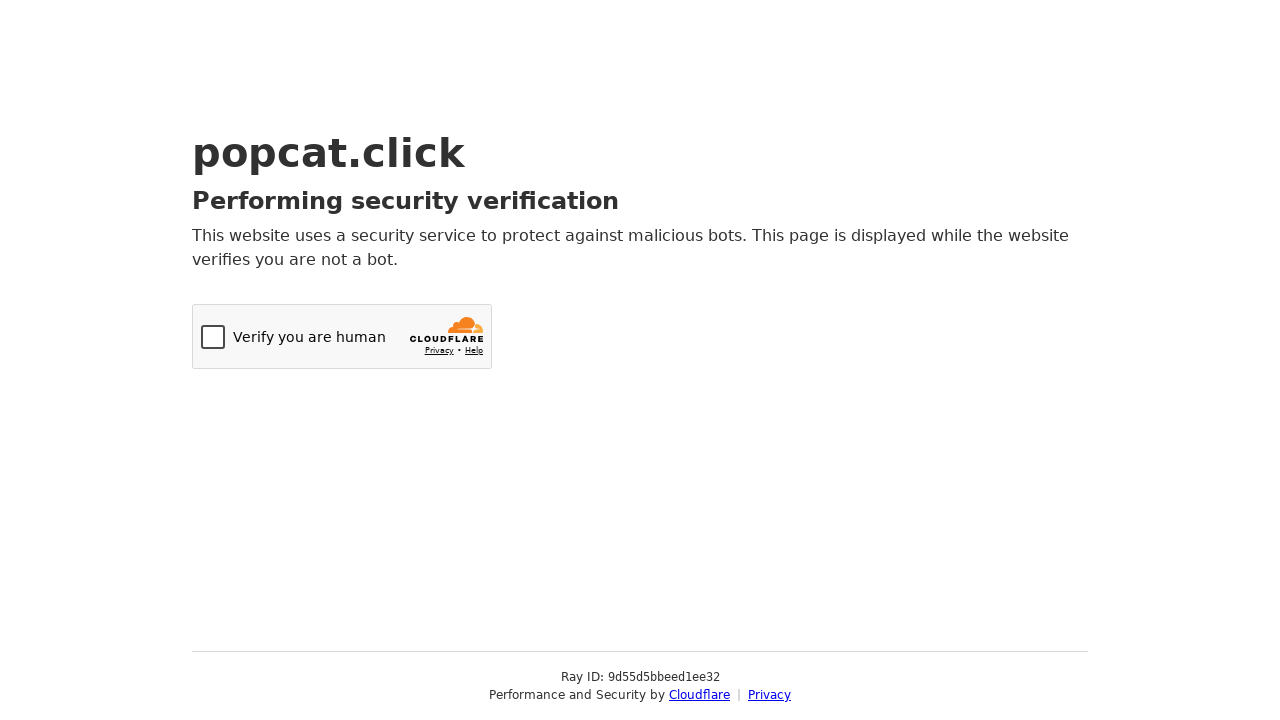

Sent keyboard press 'D' (iteration 89/100) on body
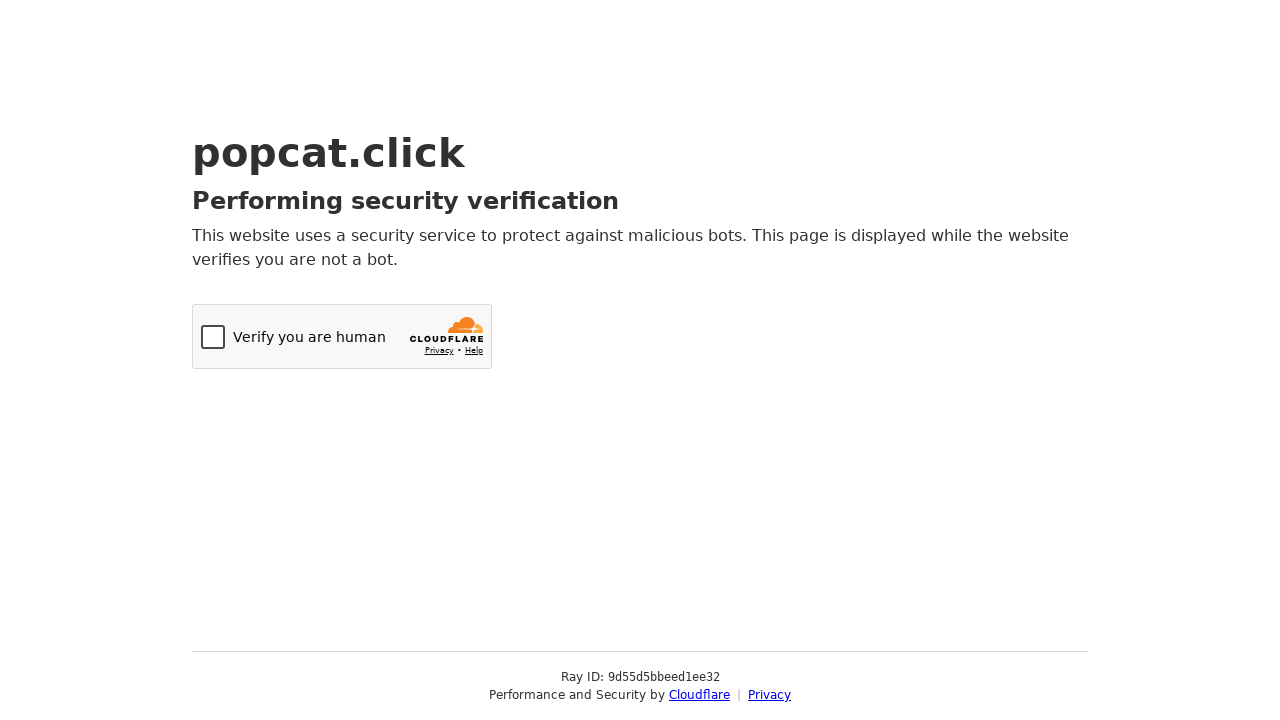

Sent keyboard press 'a' (iteration 90/100) on body
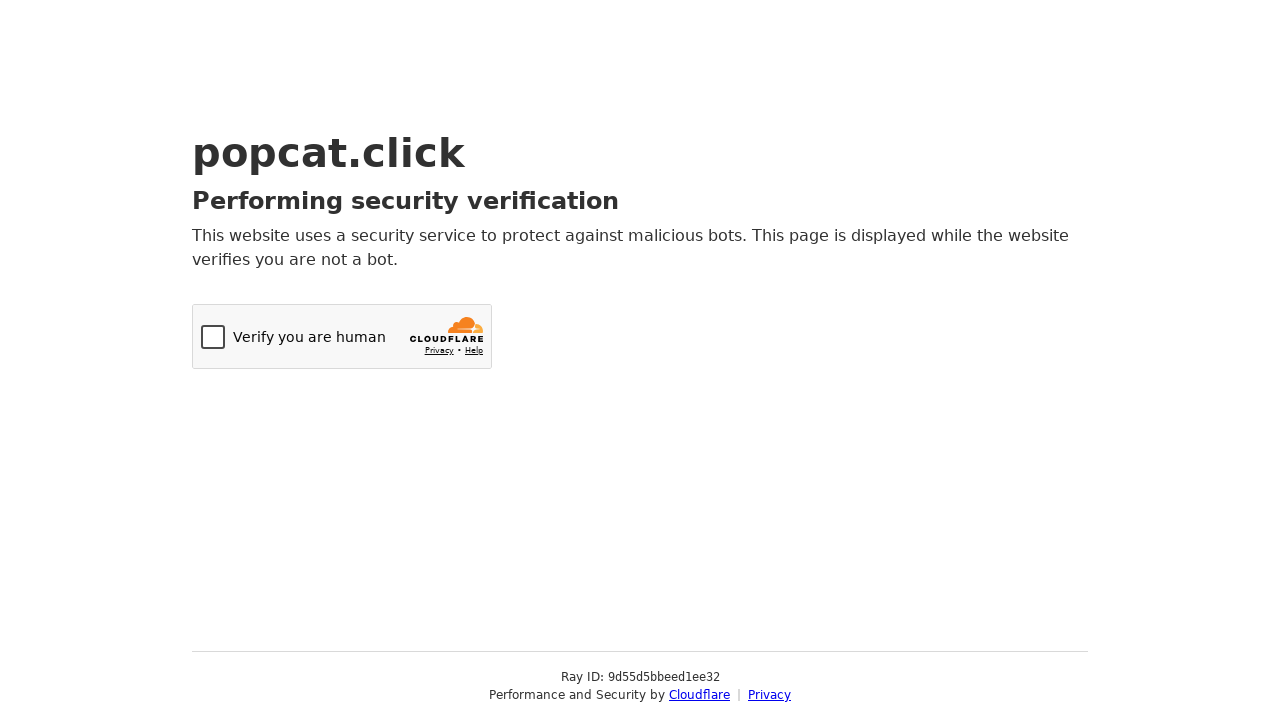

Sent keyboard press 'f' (iteration 90/100) on body
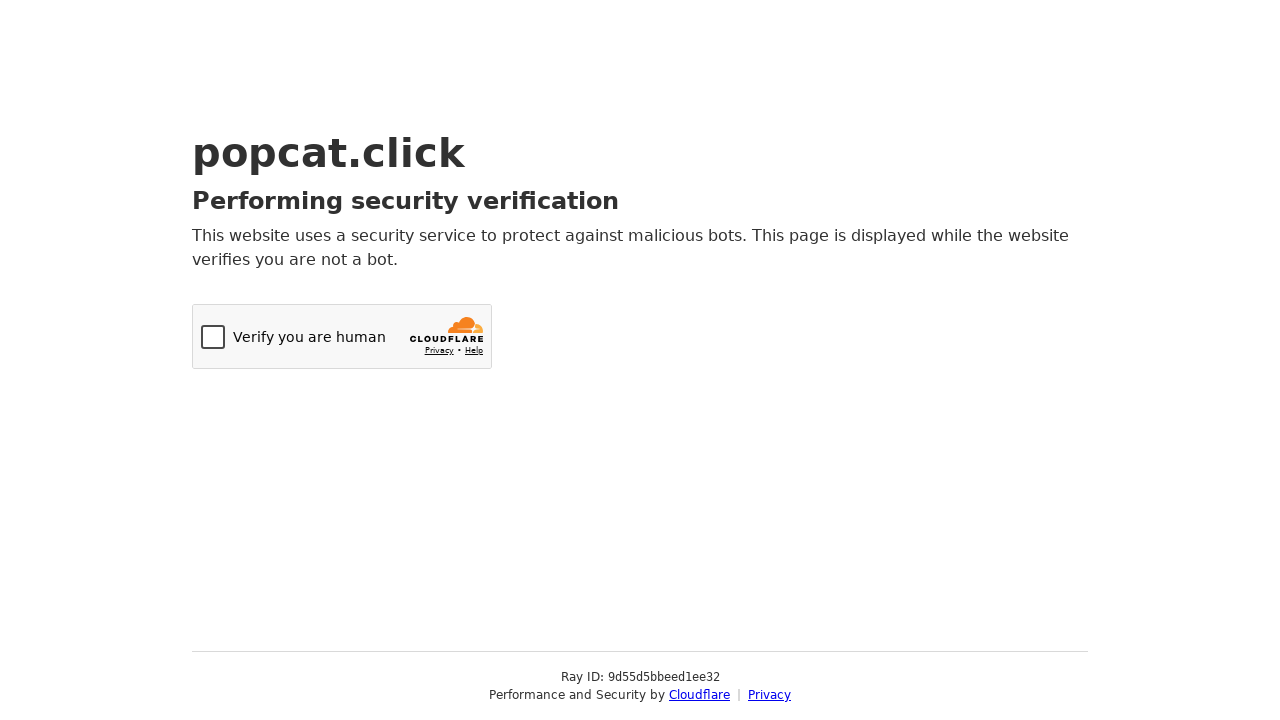

Sent keyboard press 'C' (iteration 90/100) on body
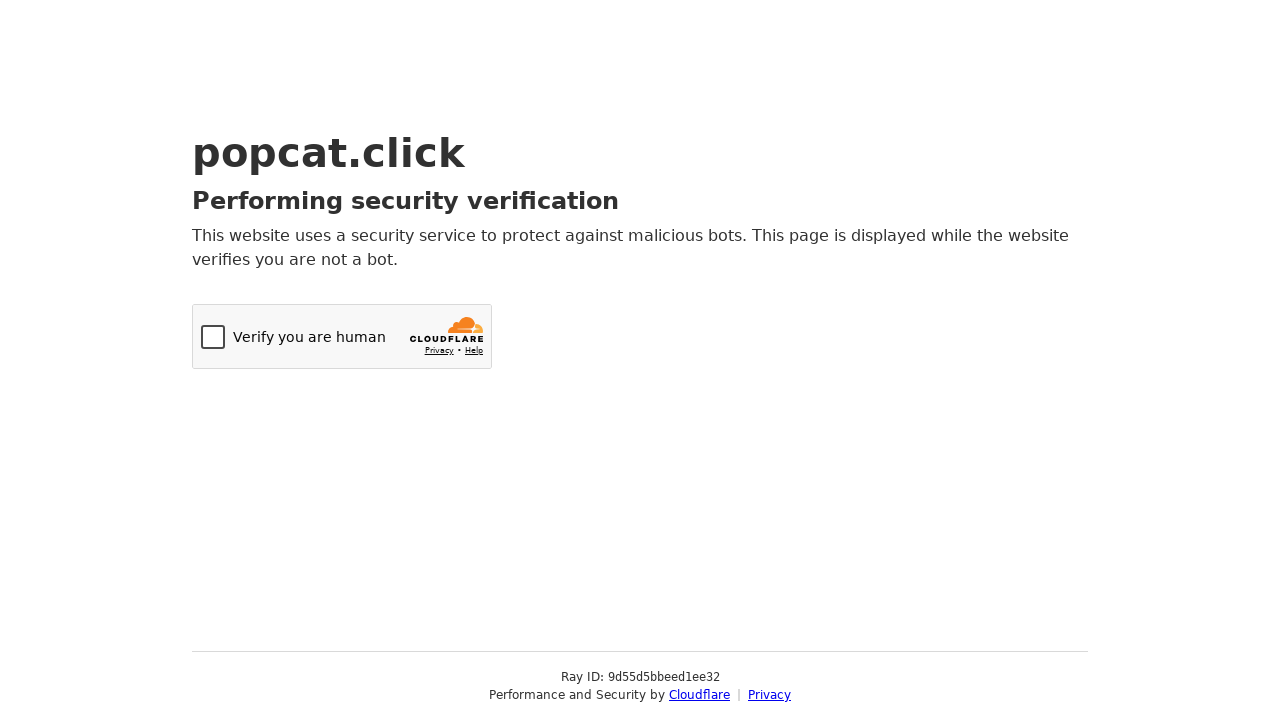

Sent keyboard press 'D' (iteration 90/100) on body
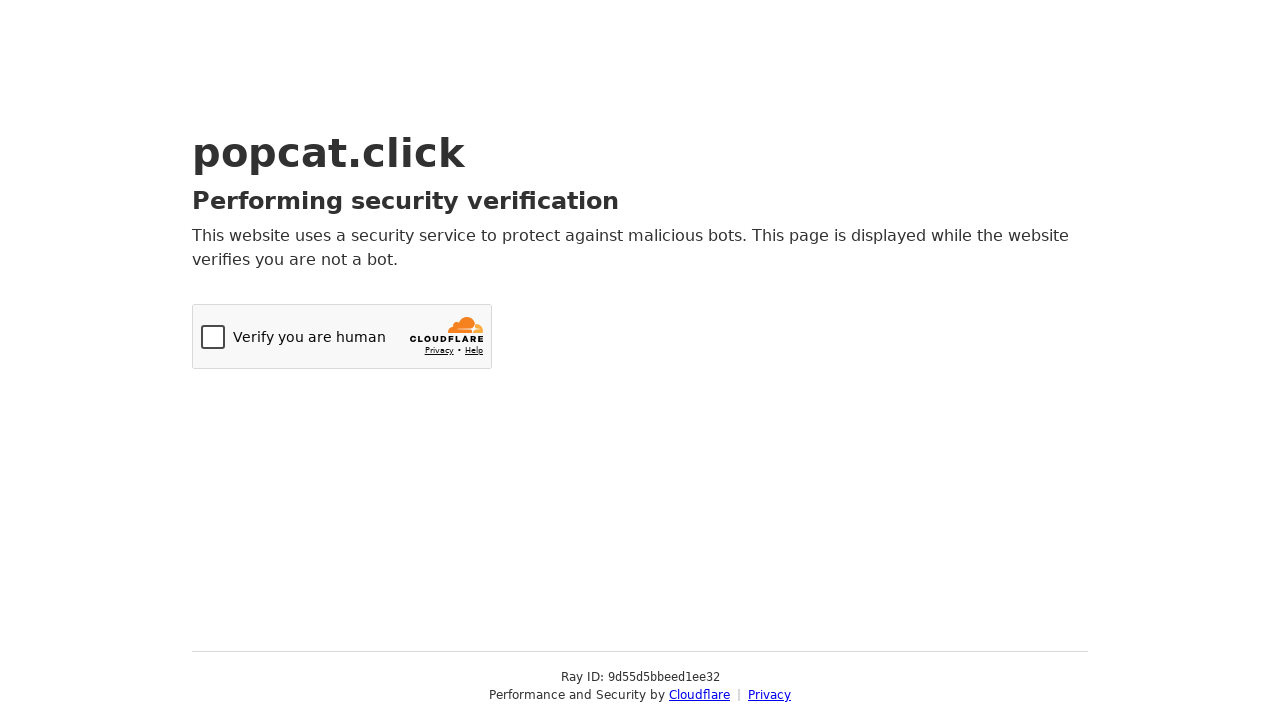

Sent keyboard press 'a' (iteration 91/100) on body
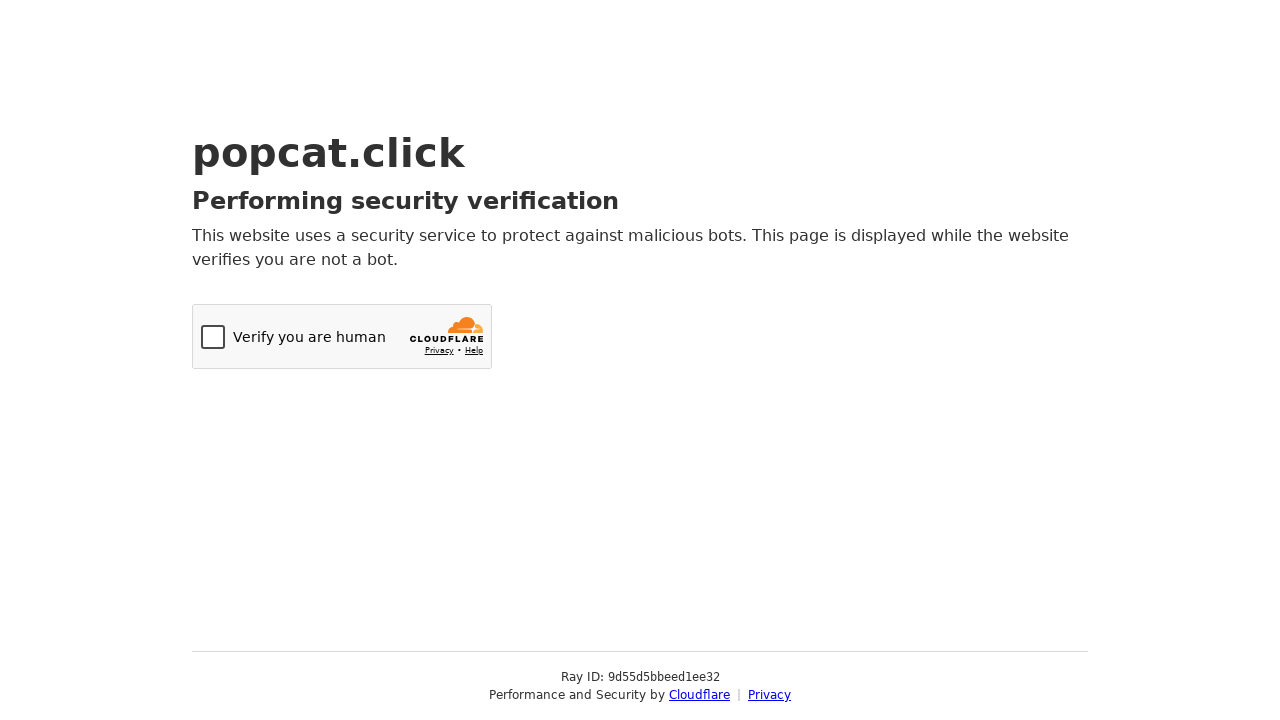

Sent keyboard press 'f' (iteration 91/100) on body
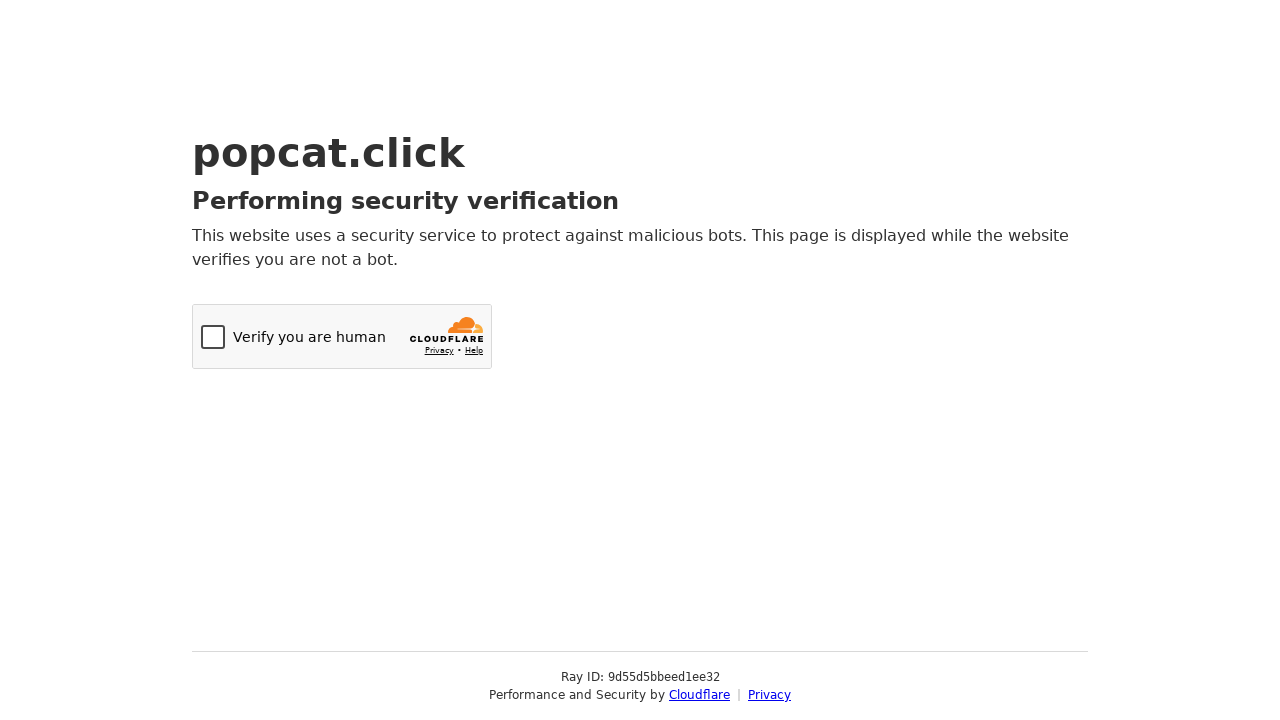

Sent keyboard press 'C' (iteration 91/100) on body
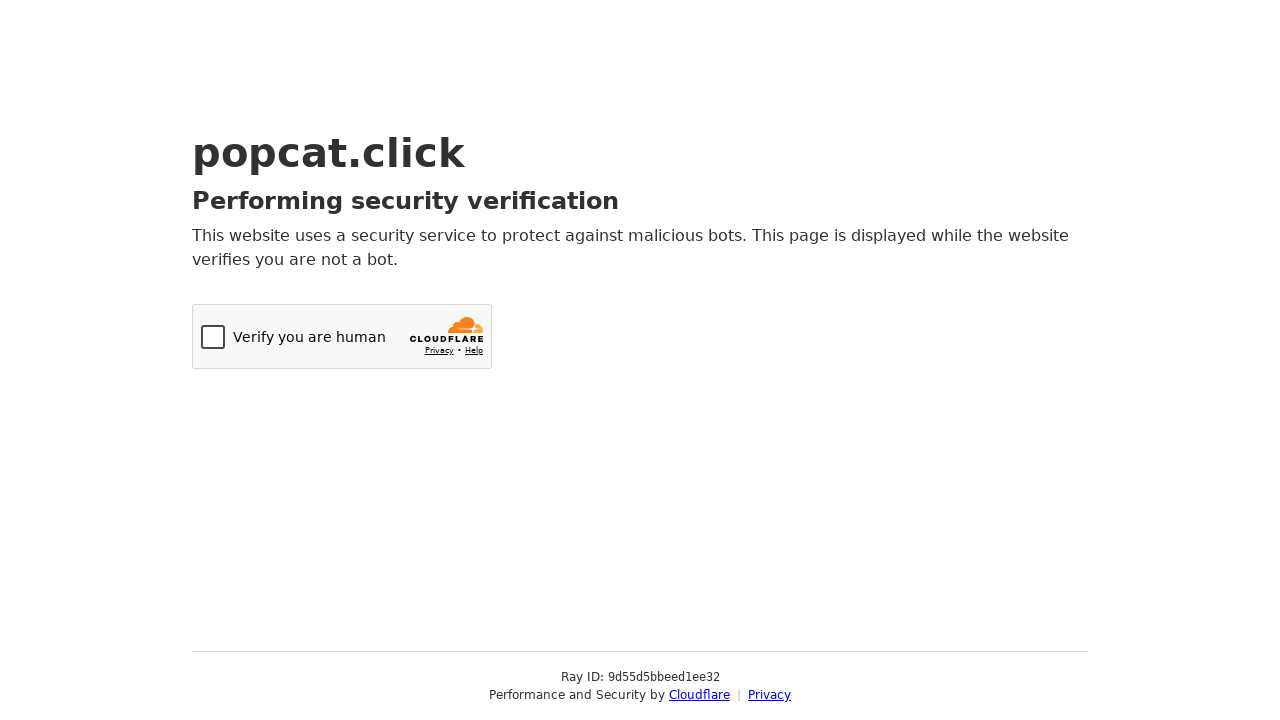

Sent keyboard press 'D' (iteration 91/100) on body
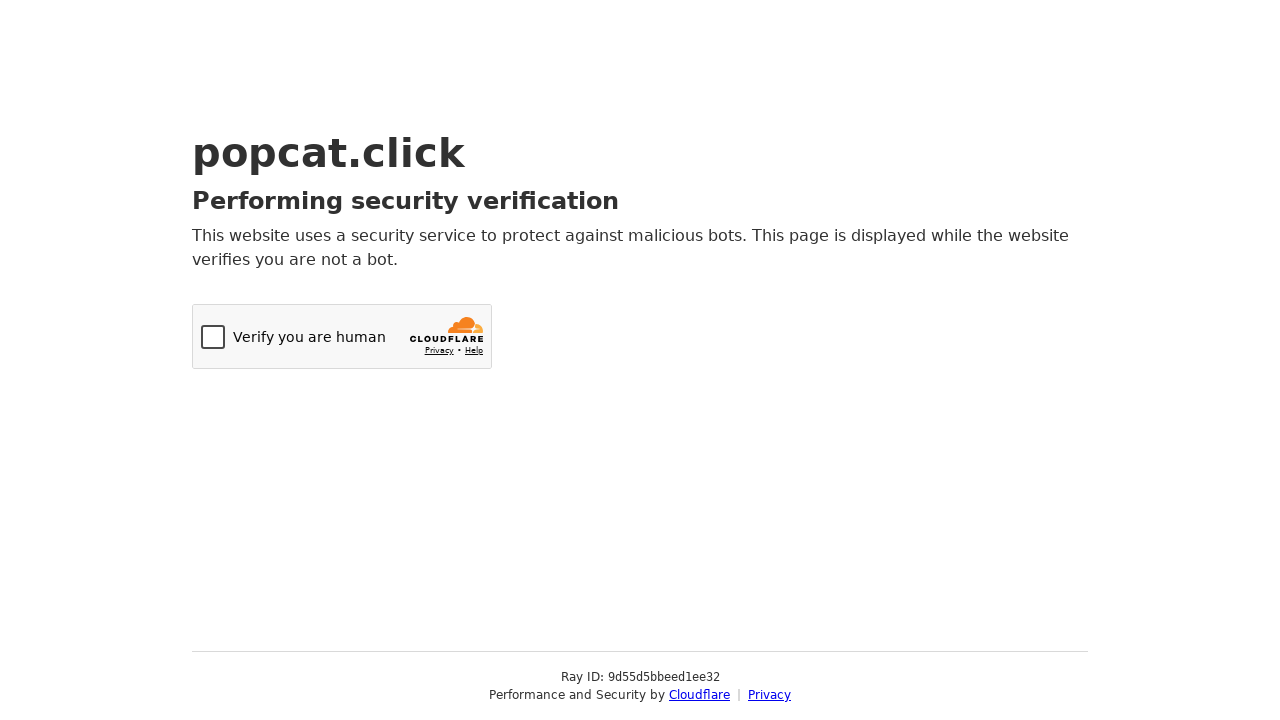

Sent keyboard press 'a' (iteration 92/100) on body
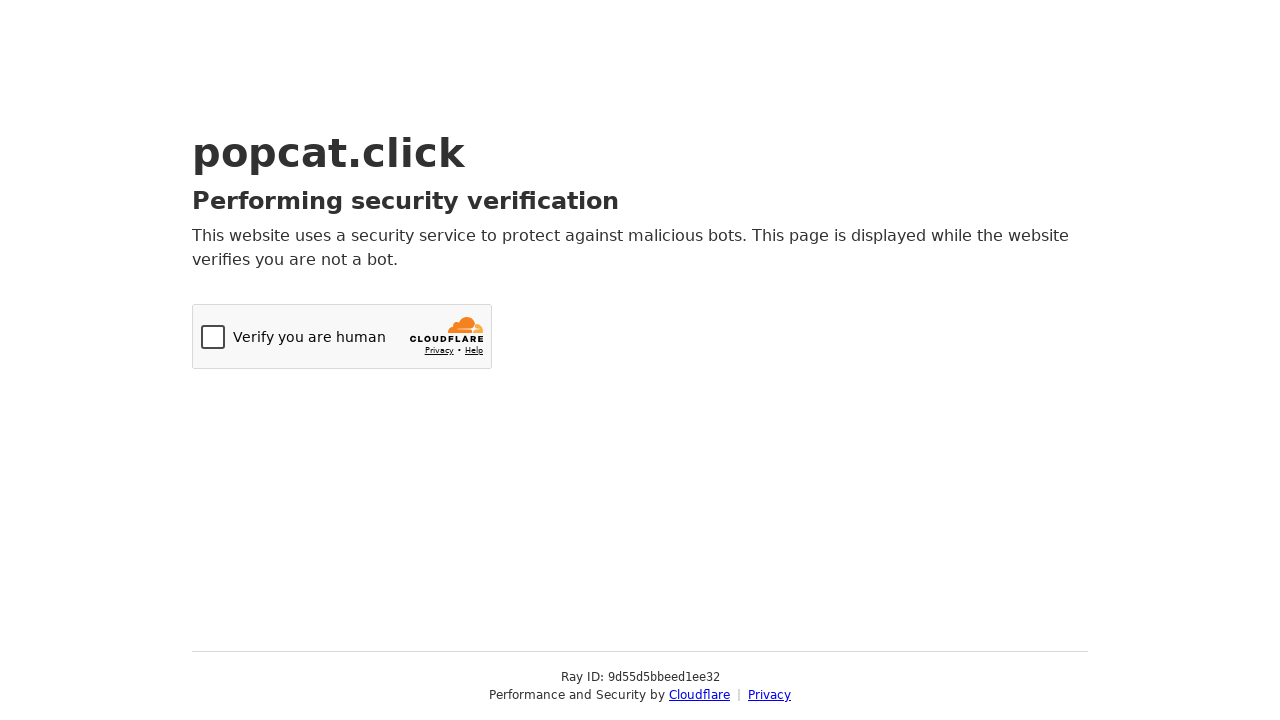

Sent keyboard press 'f' (iteration 92/100) on body
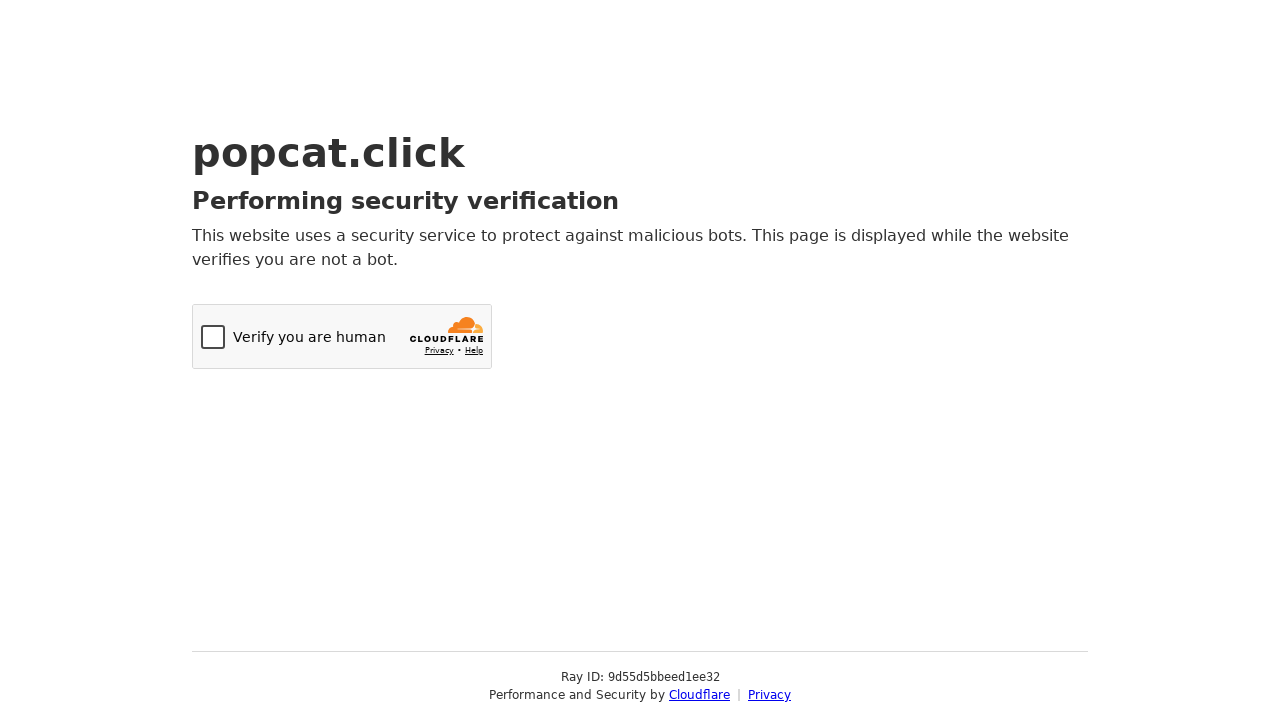

Sent keyboard press 'C' (iteration 92/100) on body
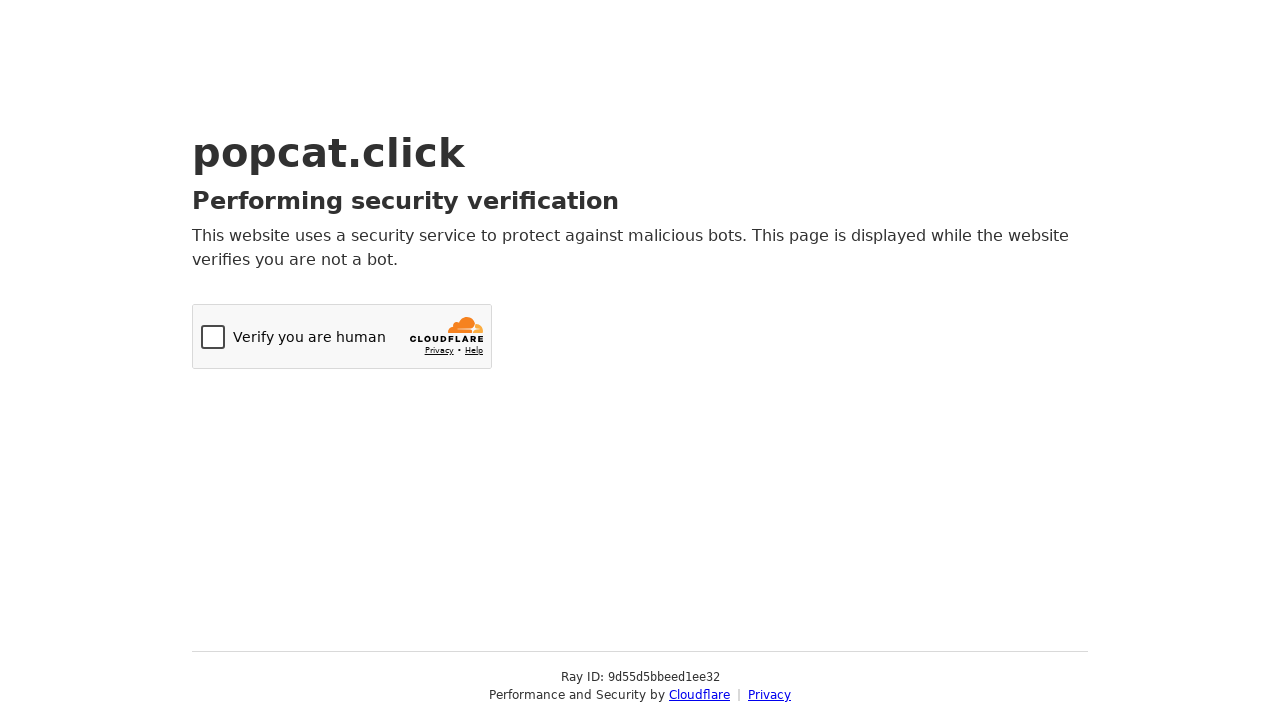

Sent keyboard press 'D' (iteration 92/100) on body
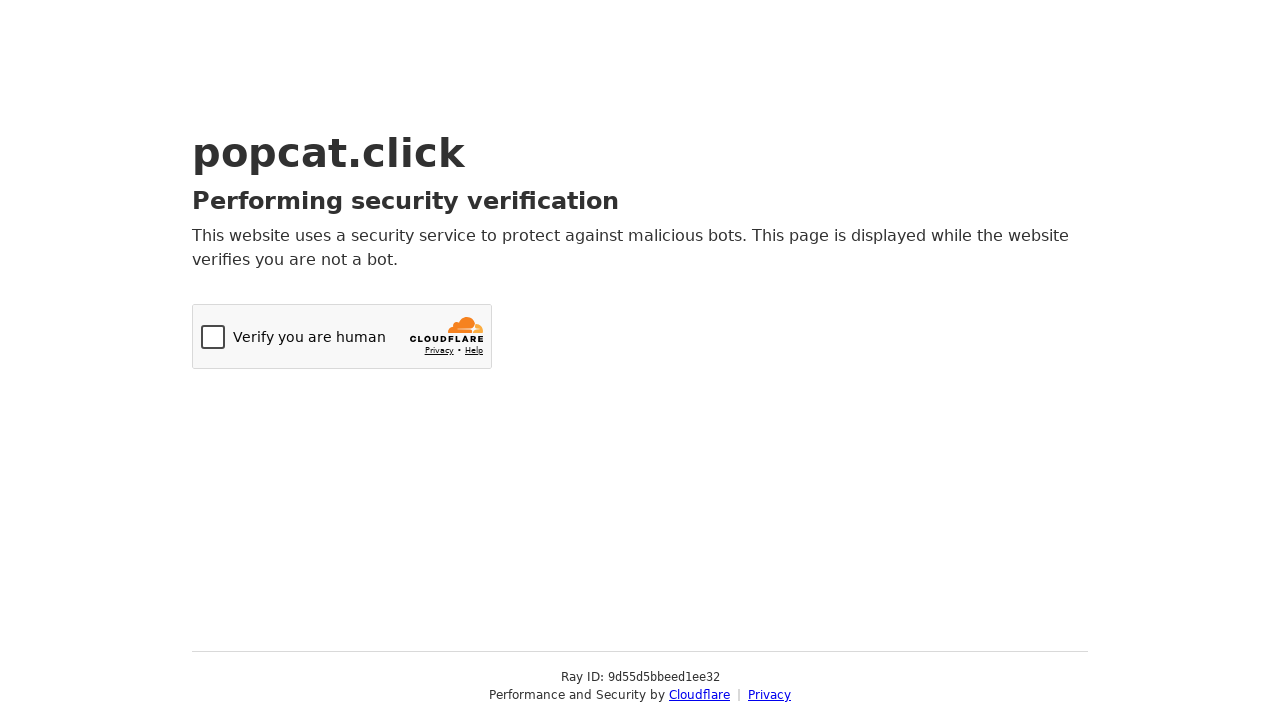

Sent keyboard press 'a' (iteration 93/100) on body
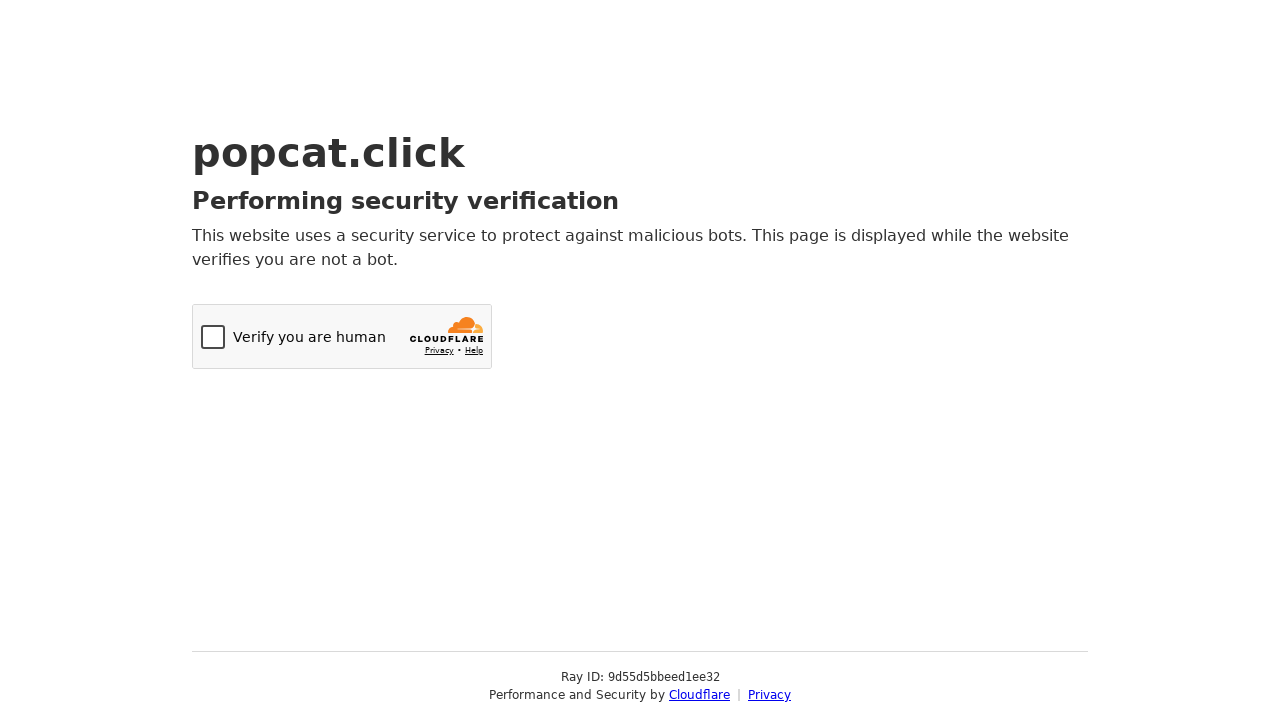

Sent keyboard press 'f' (iteration 93/100) on body
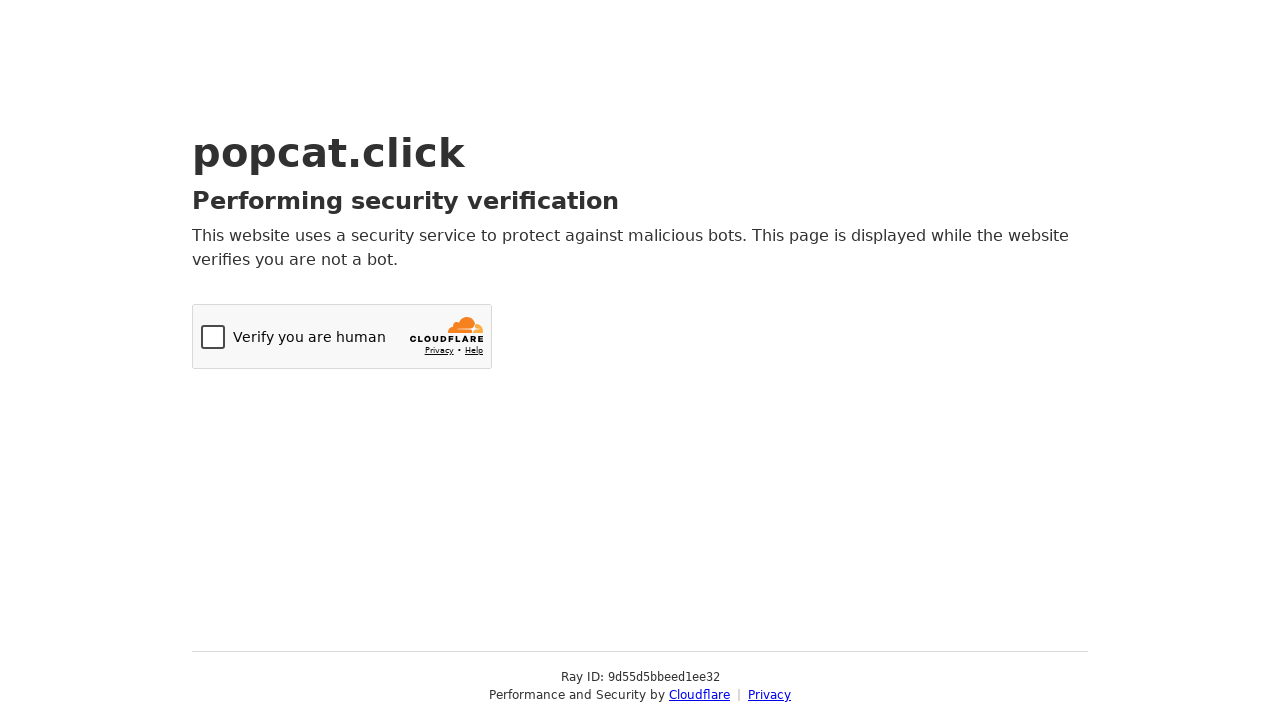

Sent keyboard press 'C' (iteration 93/100) on body
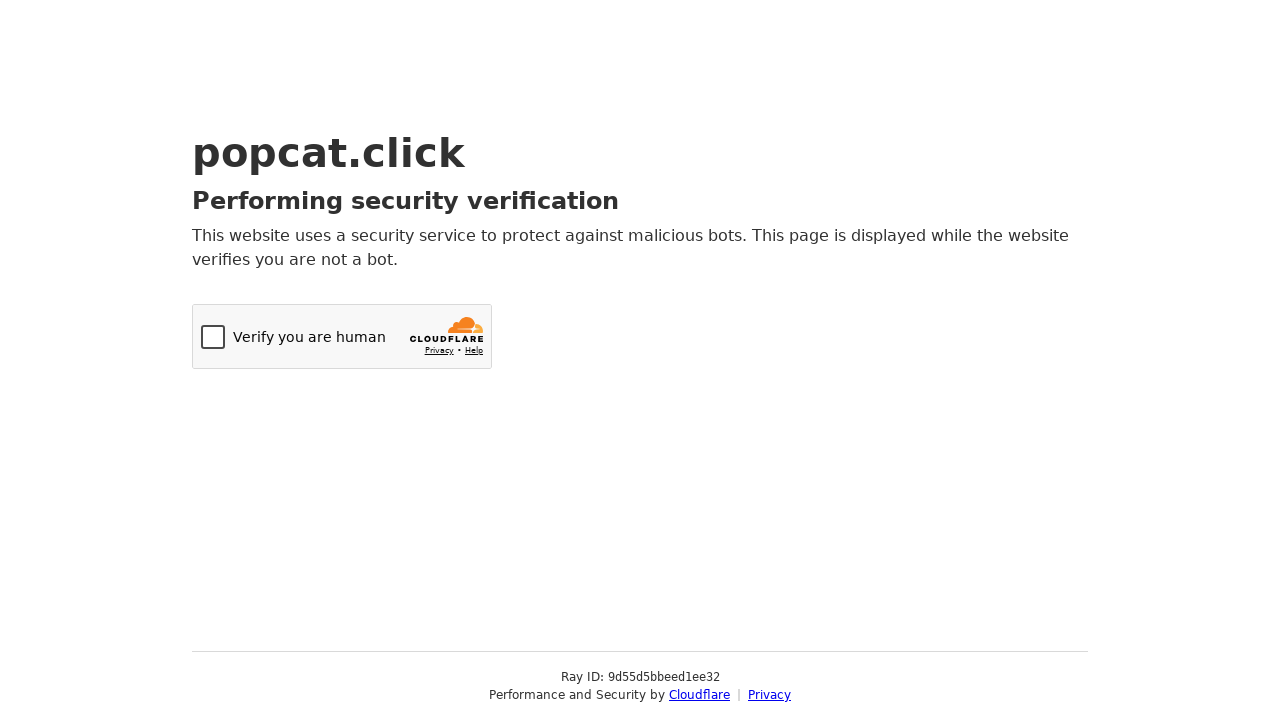

Sent keyboard press 'D' (iteration 93/100) on body
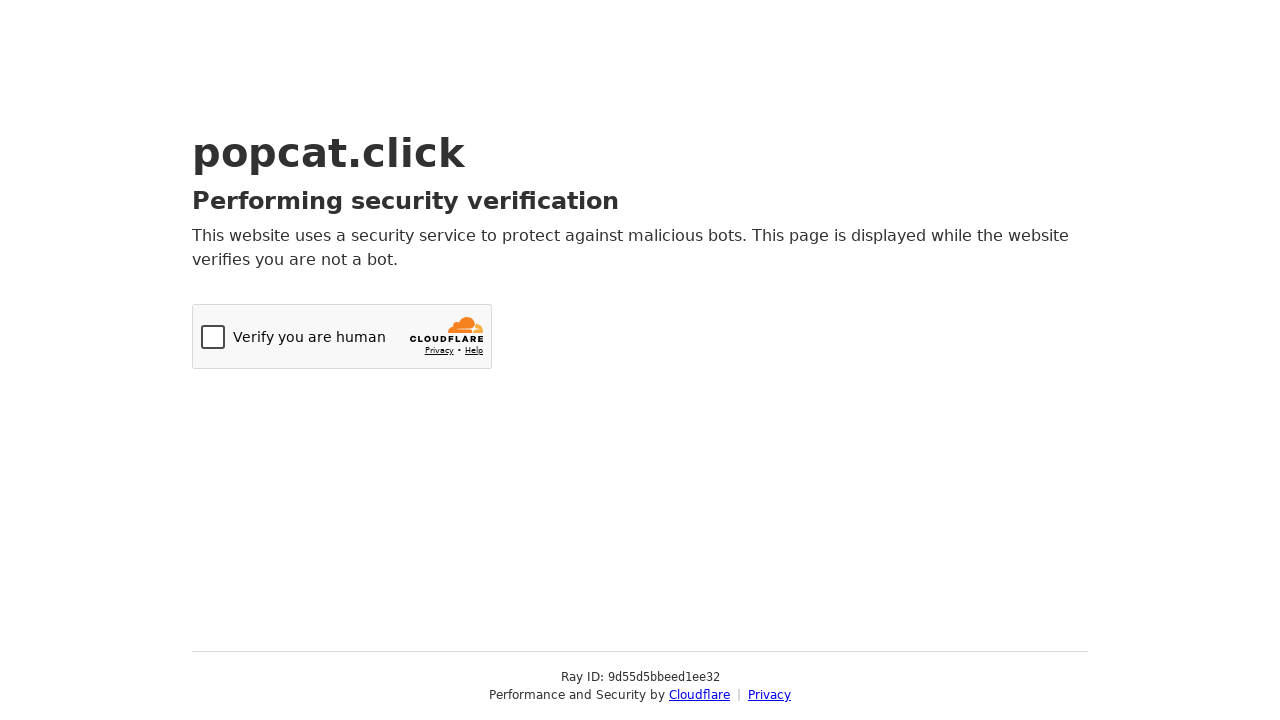

Sent keyboard press 'a' (iteration 94/100) on body
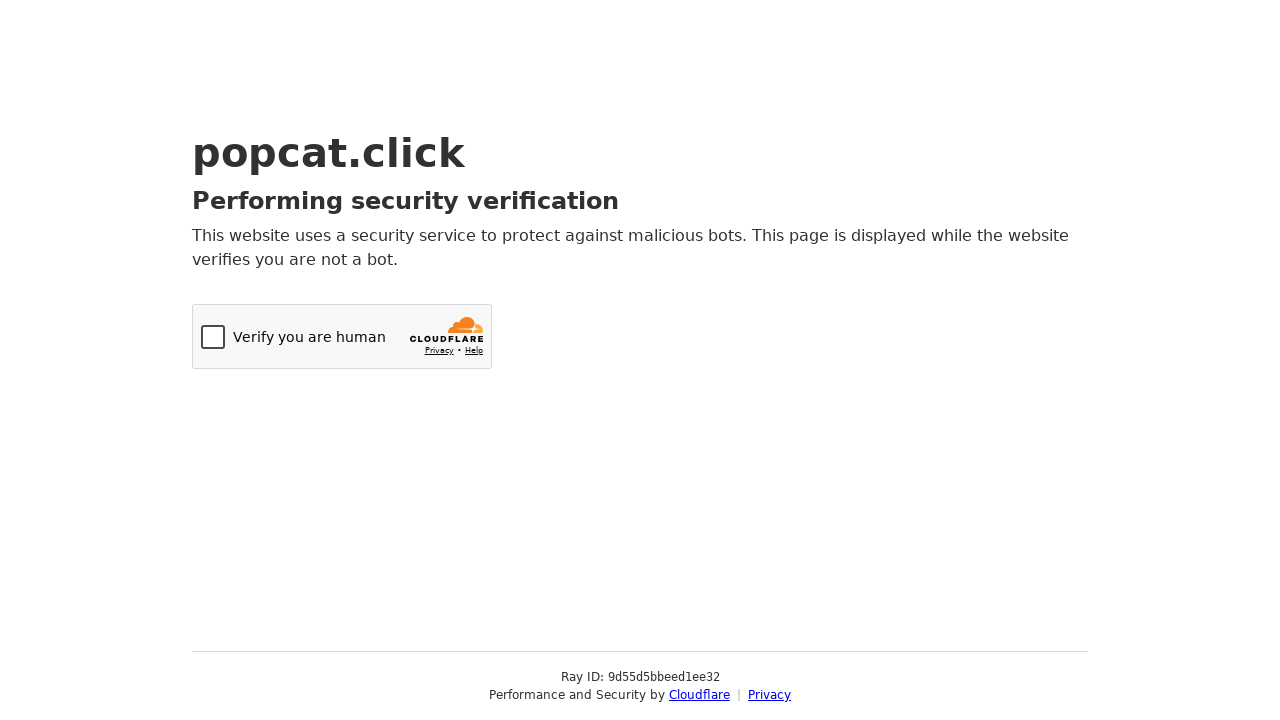

Sent keyboard press 'f' (iteration 94/100) on body
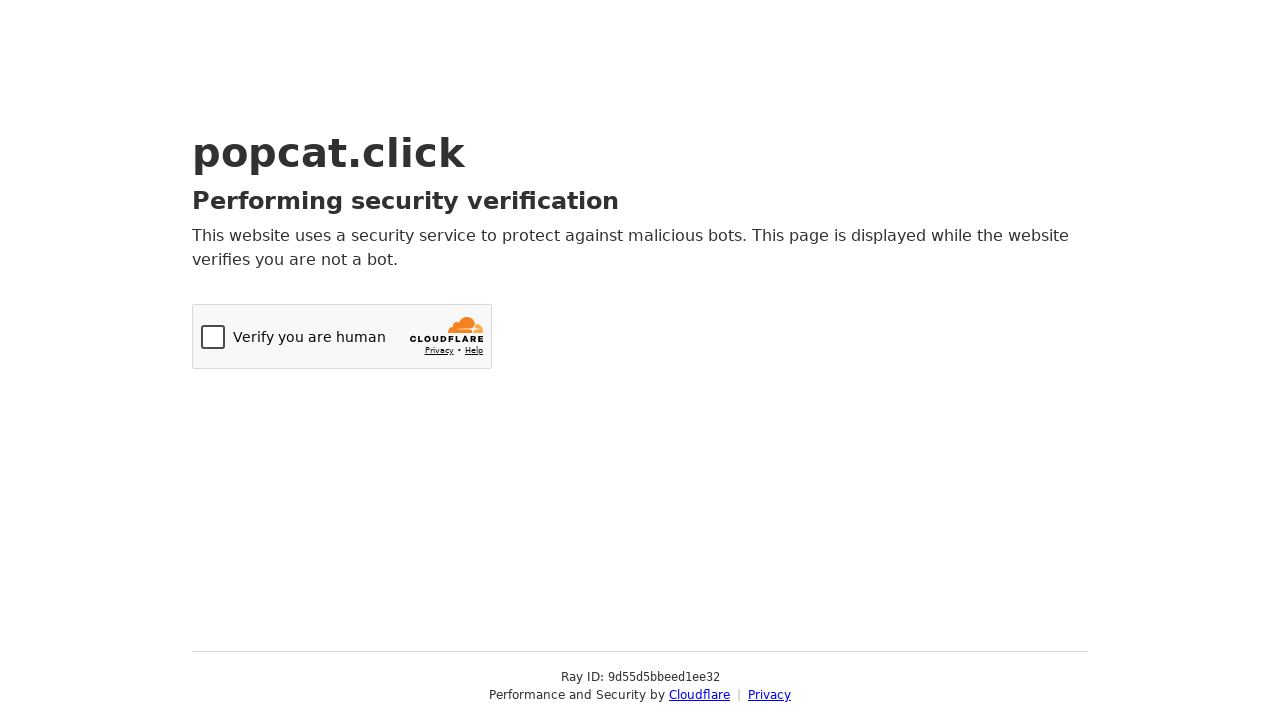

Sent keyboard press 'C' (iteration 94/100) on body
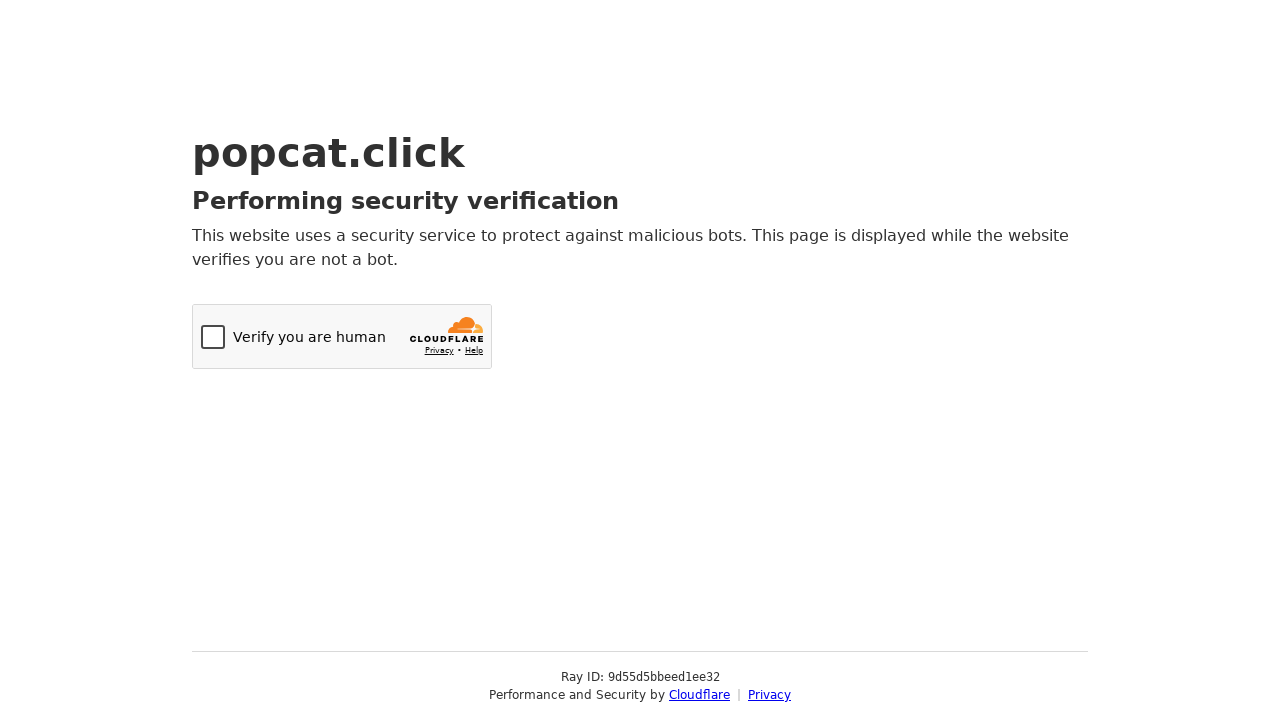

Sent keyboard press 'D' (iteration 94/100) on body
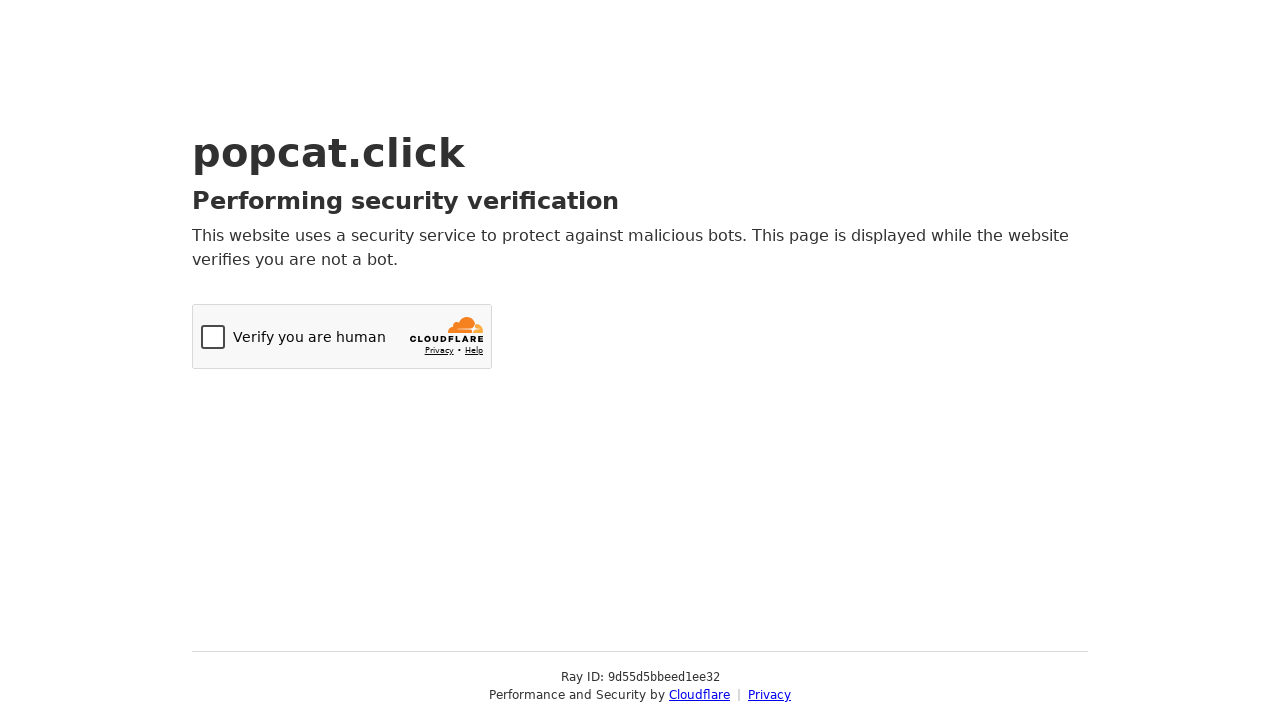

Sent keyboard press 'a' (iteration 95/100) on body
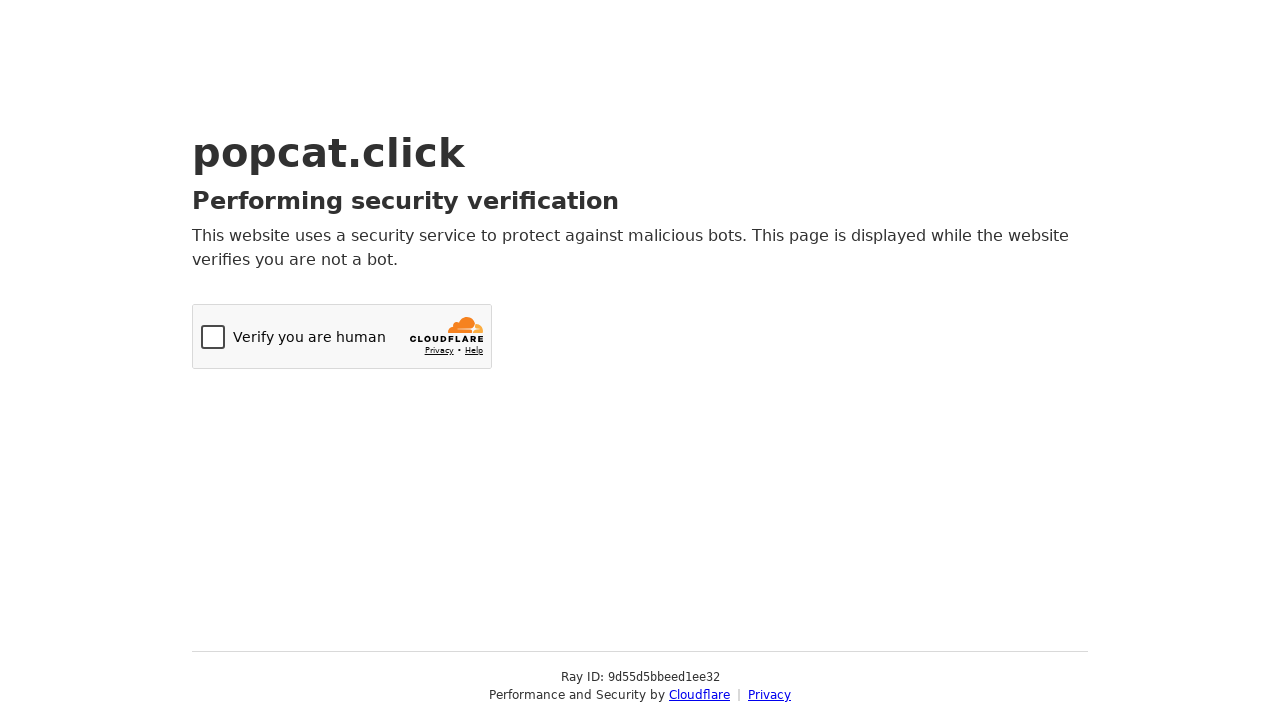

Sent keyboard press 'f' (iteration 95/100) on body
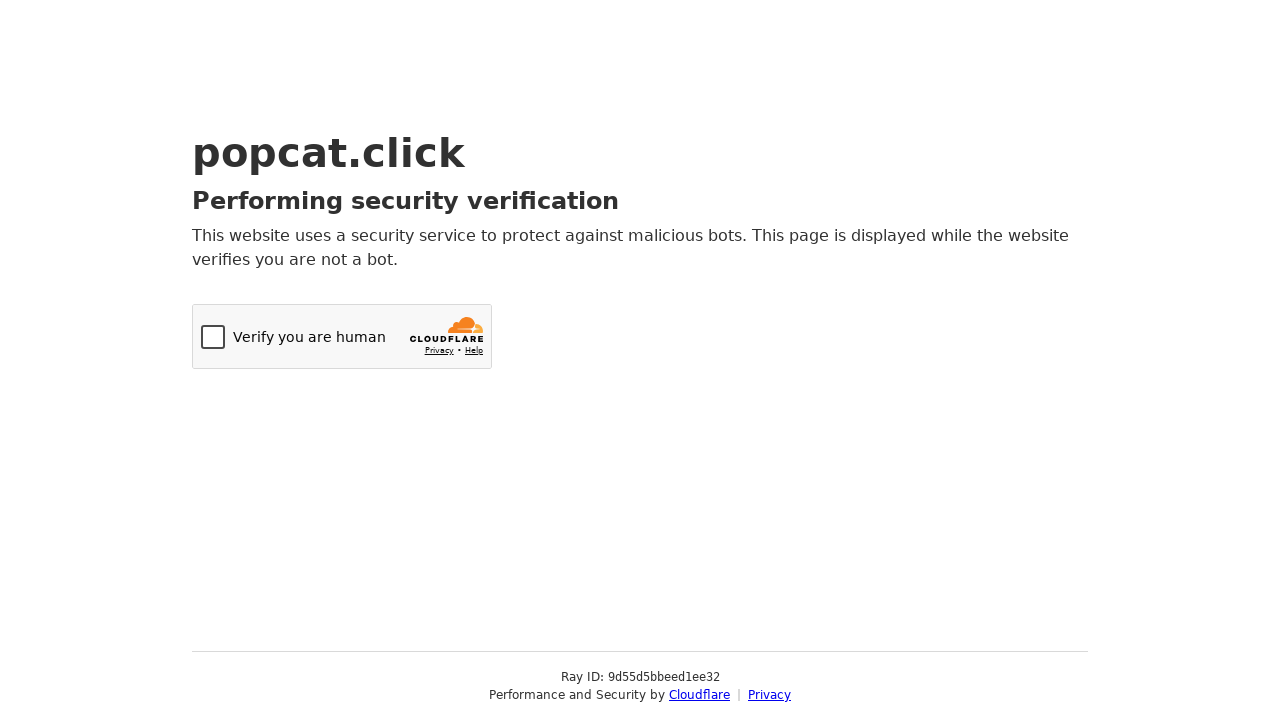

Sent keyboard press 'C' (iteration 95/100) on body
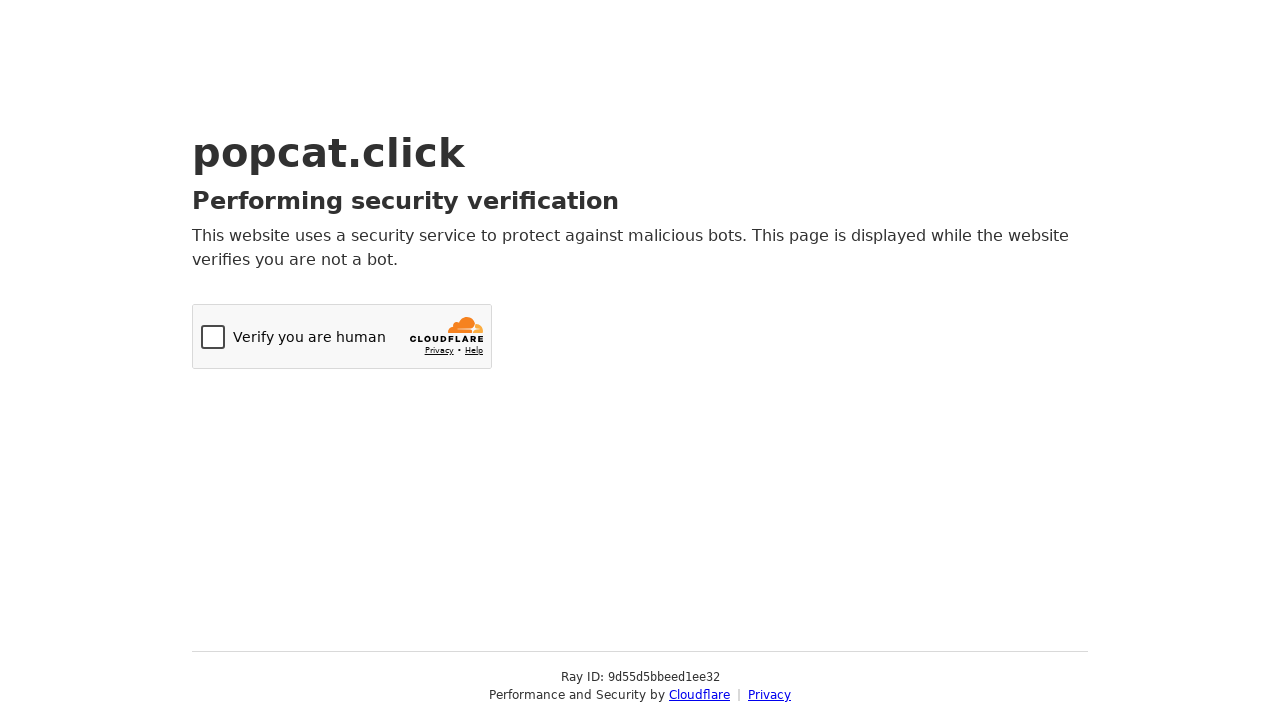

Sent keyboard press 'D' (iteration 95/100) on body
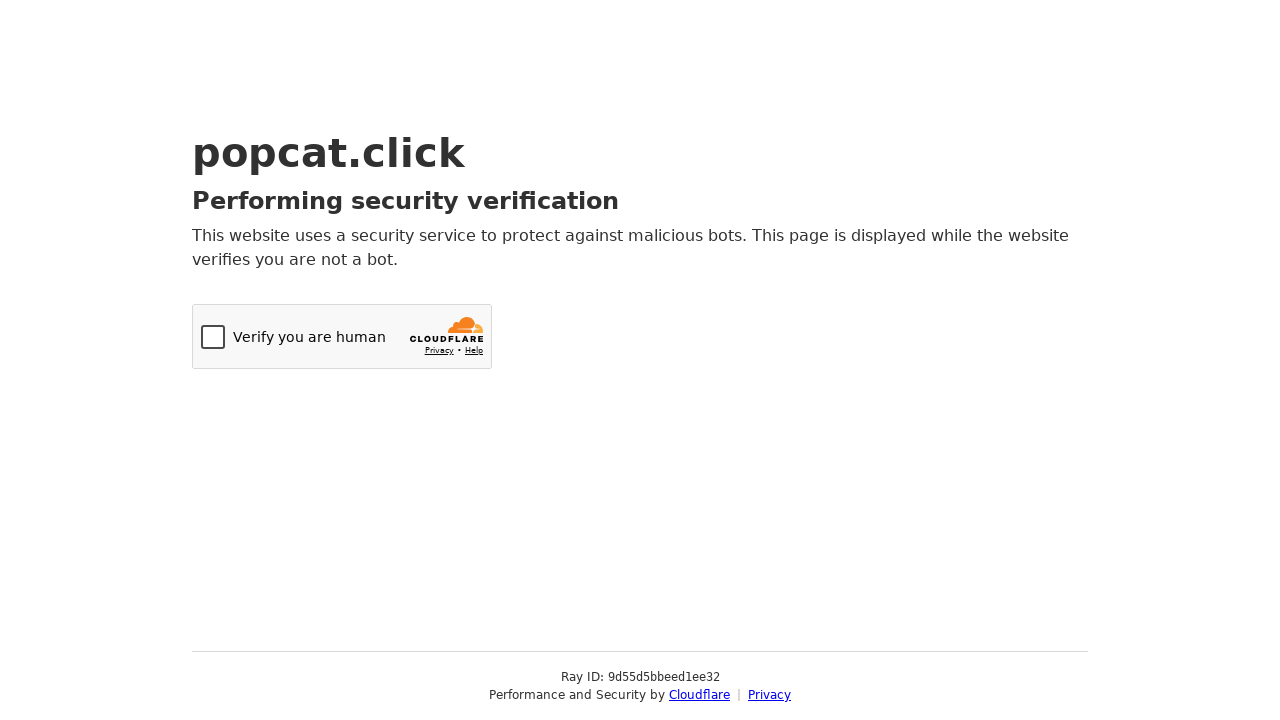

Sent keyboard press 'a' (iteration 96/100) on body
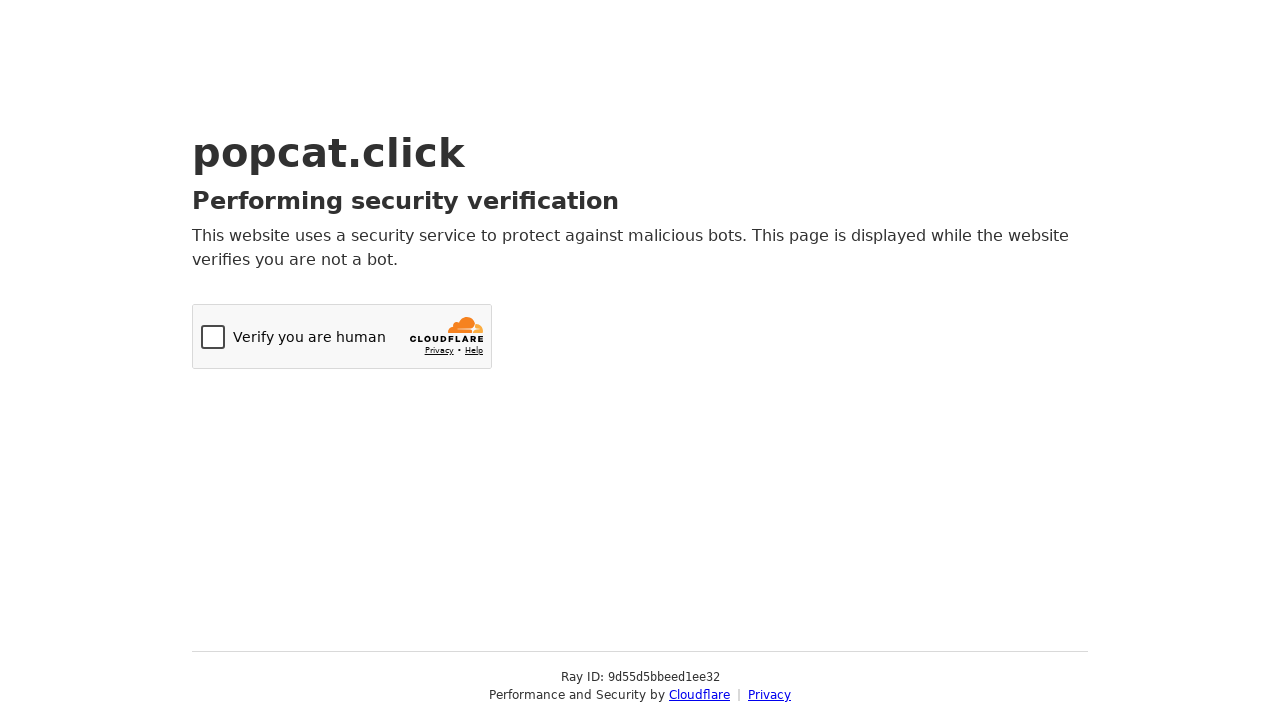

Sent keyboard press 'f' (iteration 96/100) on body
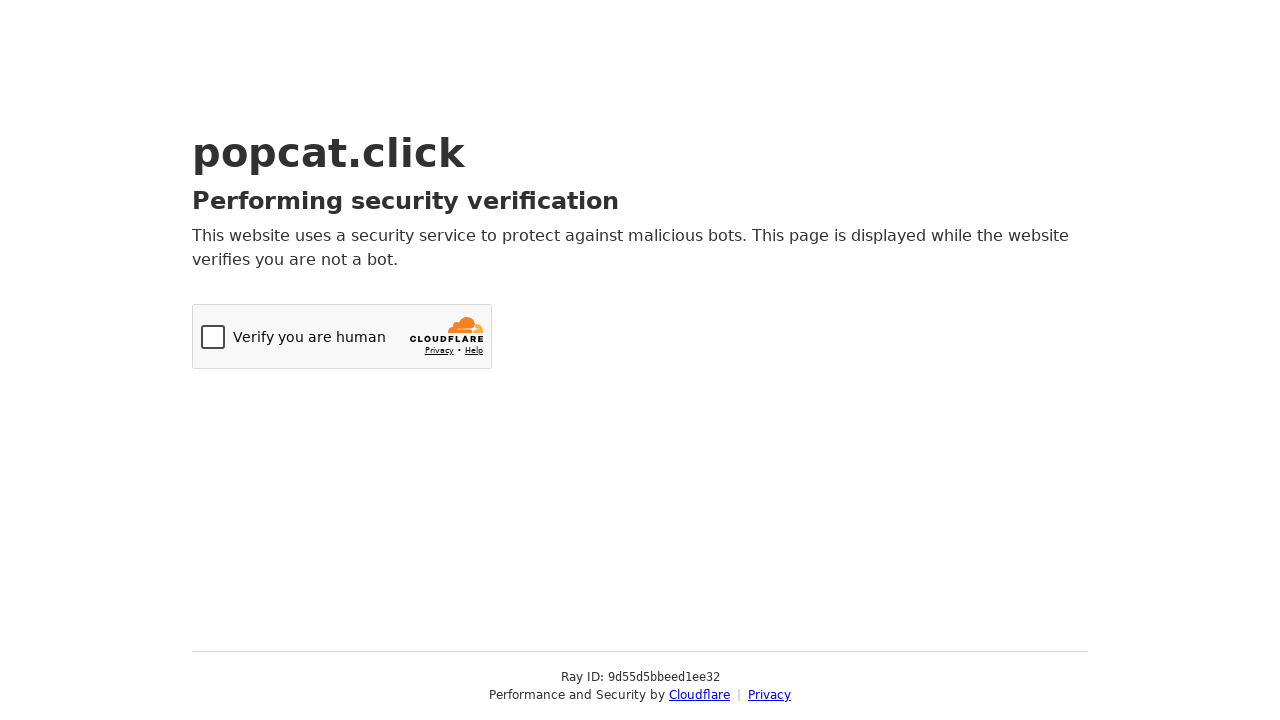

Sent keyboard press 'C' (iteration 96/100) on body
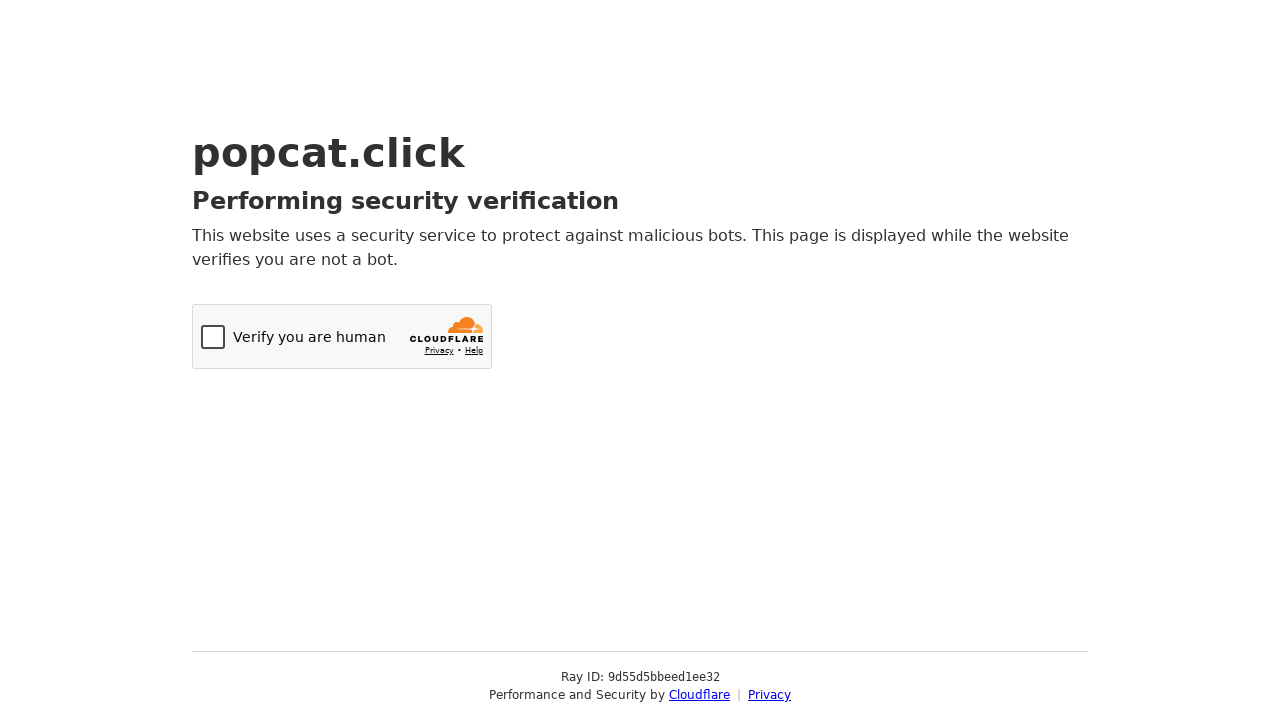

Sent keyboard press 'D' (iteration 96/100) on body
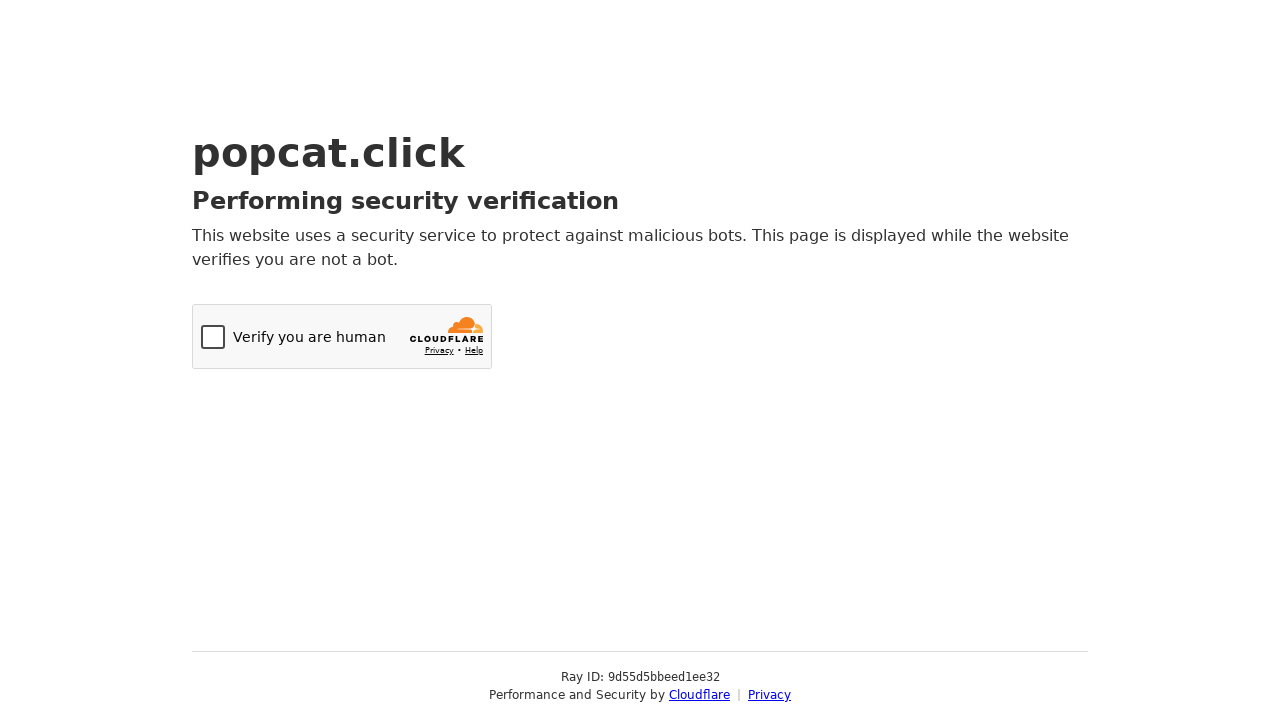

Sent keyboard press 'a' (iteration 97/100) on body
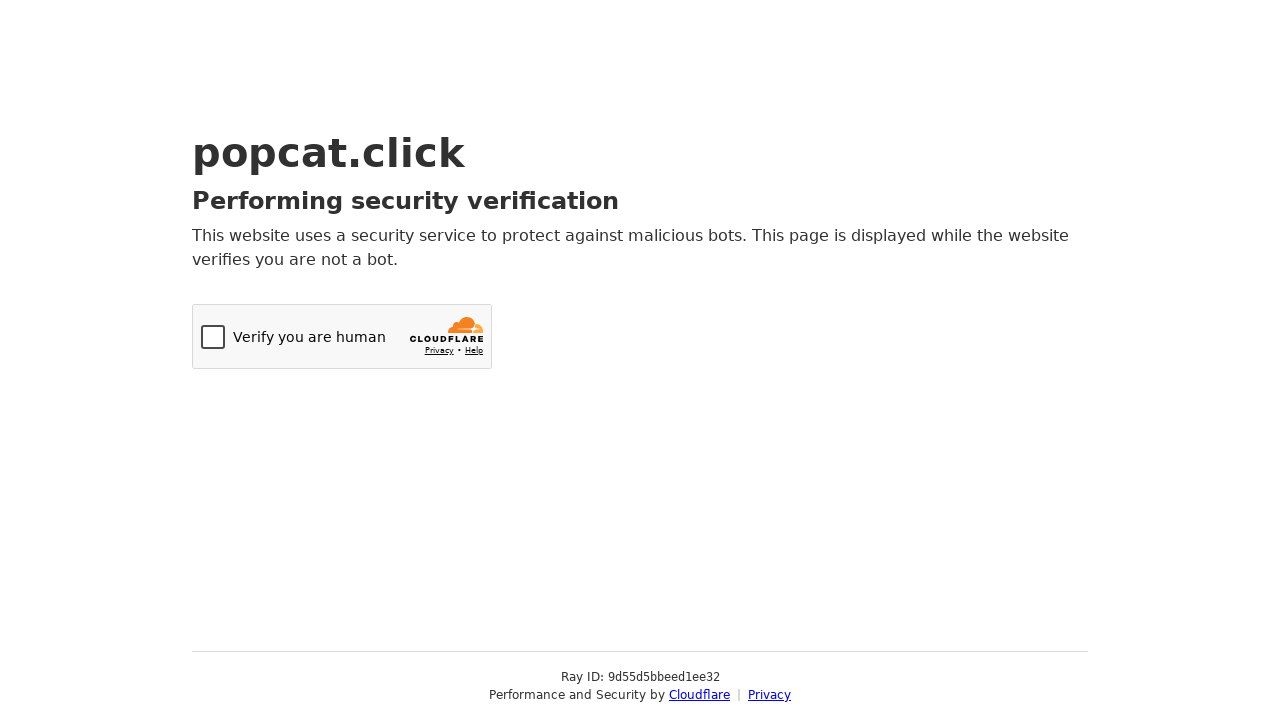

Sent keyboard press 'f' (iteration 97/100) on body
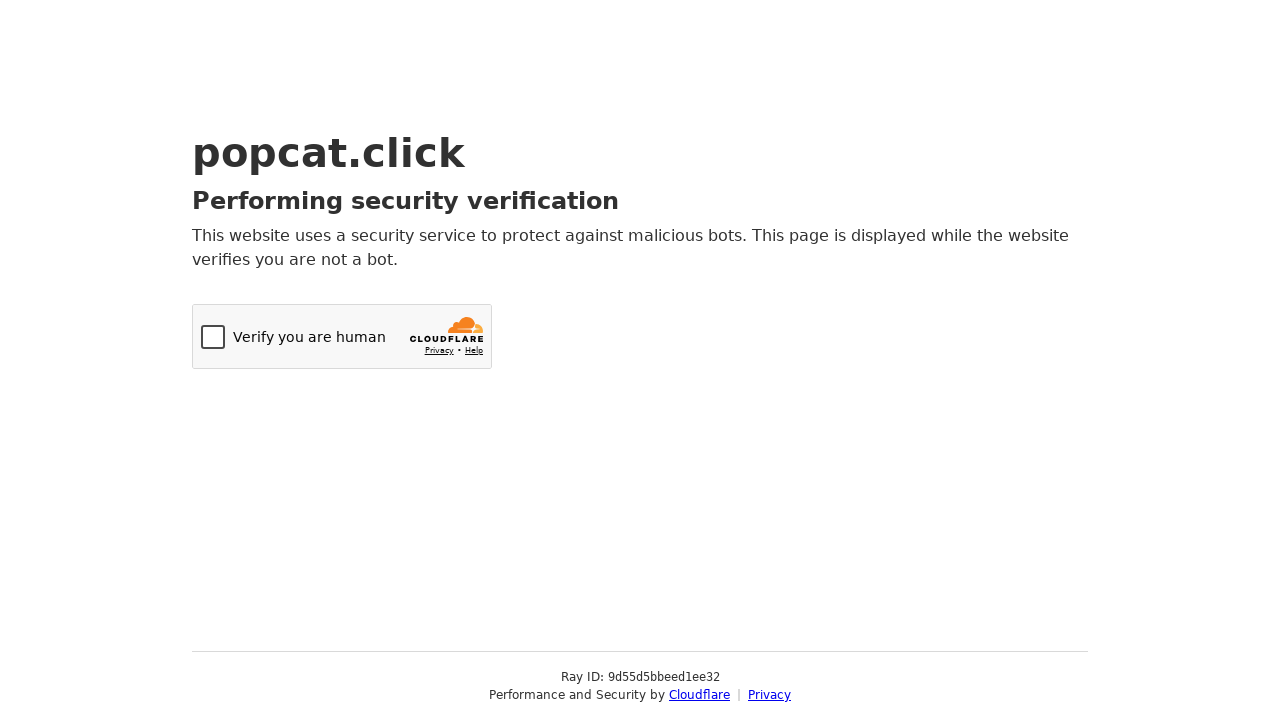

Sent keyboard press 'C' (iteration 97/100) on body
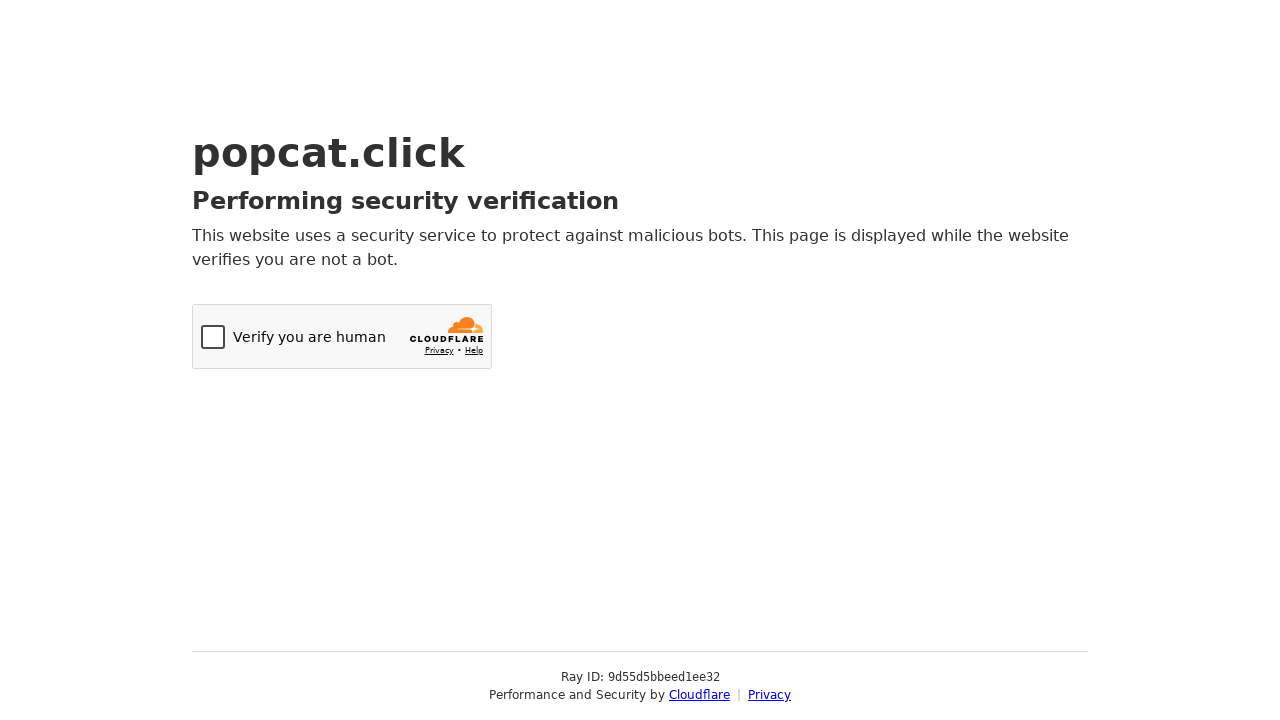

Sent keyboard press 'D' (iteration 97/100) on body
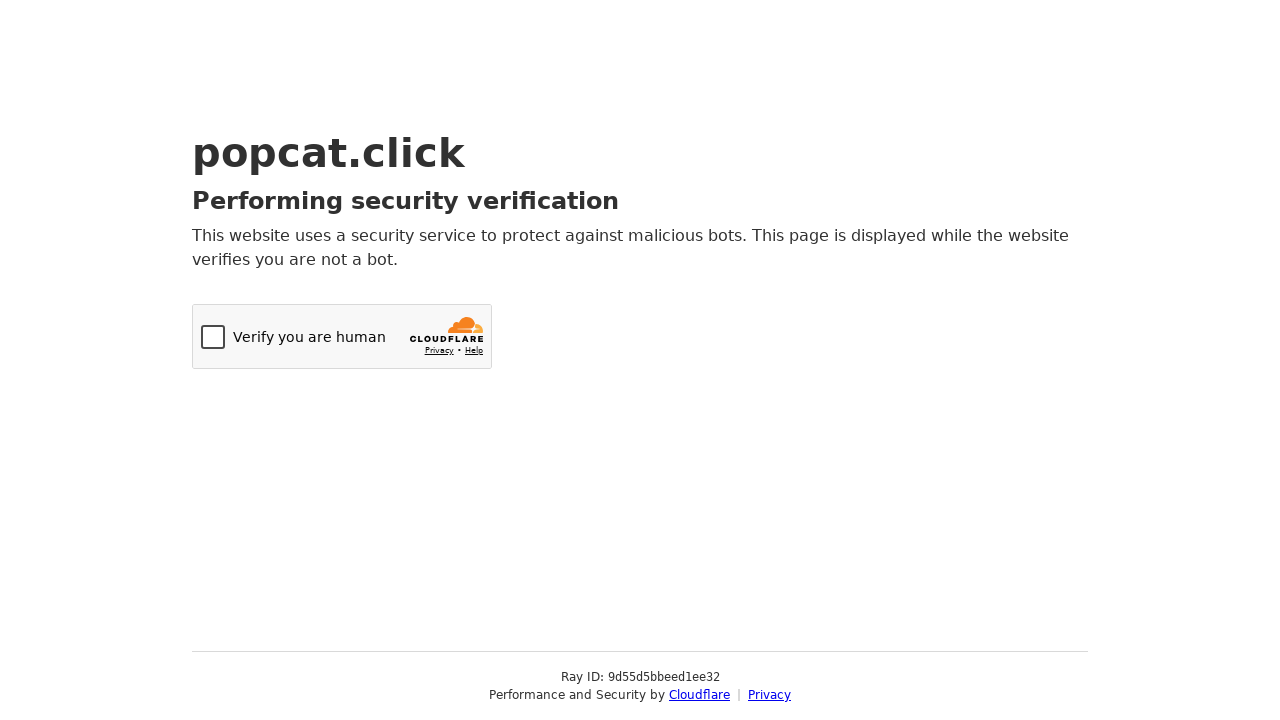

Sent keyboard press 'a' (iteration 98/100) on body
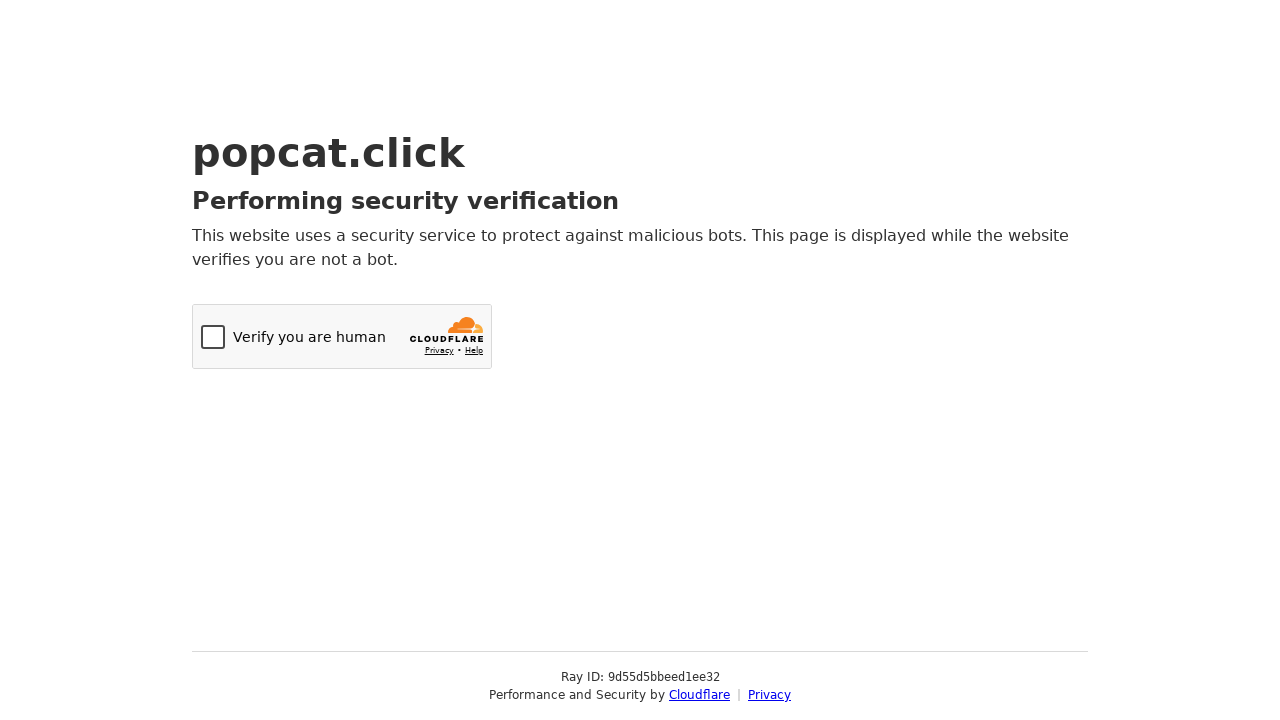

Sent keyboard press 'f' (iteration 98/100) on body
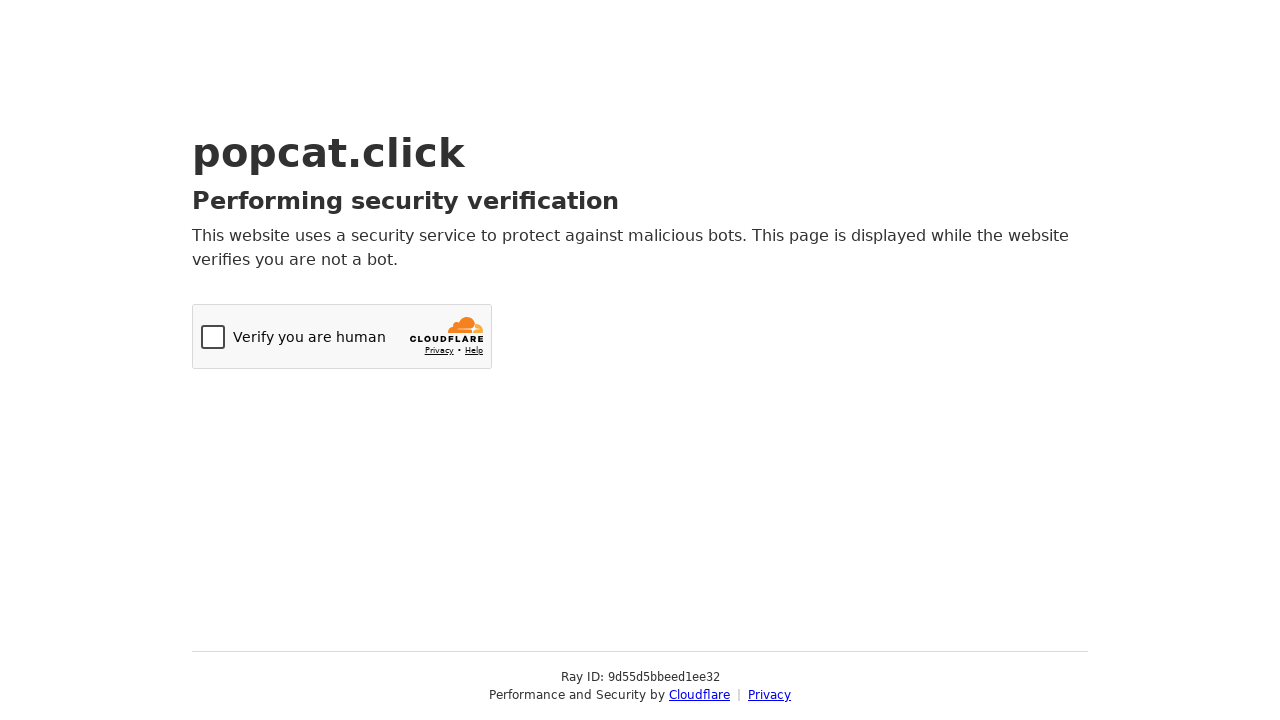

Sent keyboard press 'C' (iteration 98/100) on body
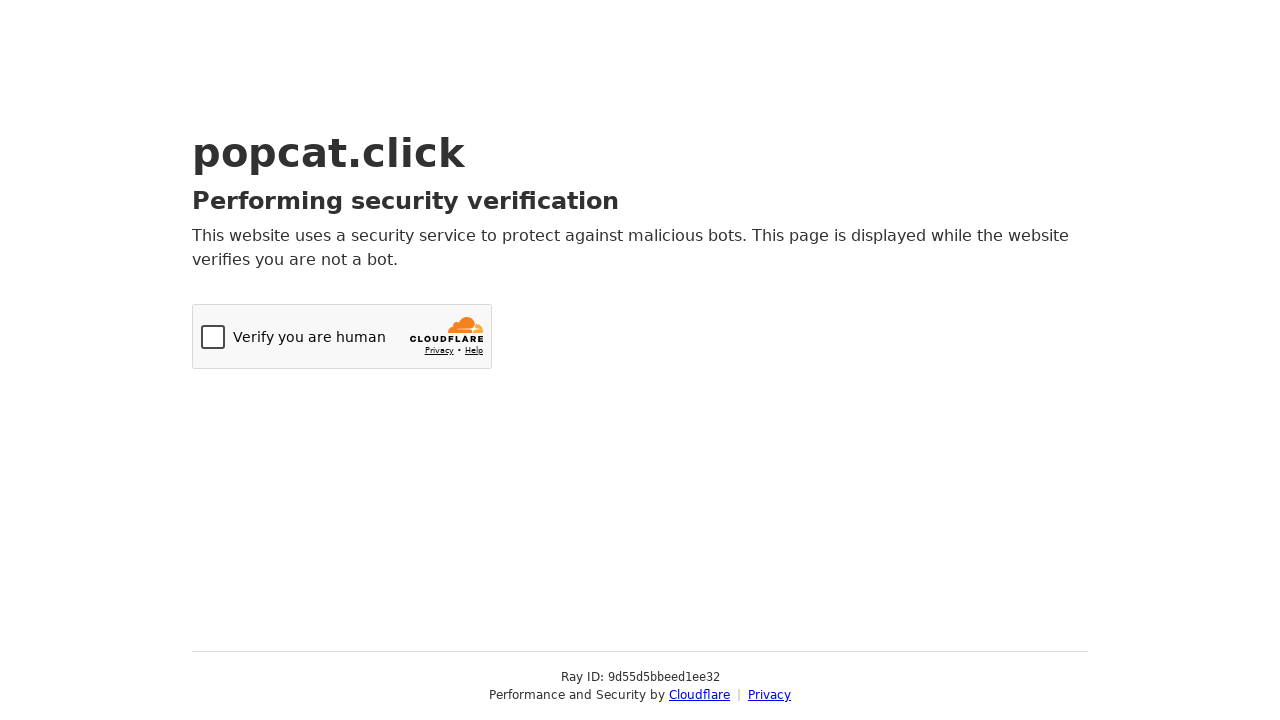

Sent keyboard press 'D' (iteration 98/100) on body
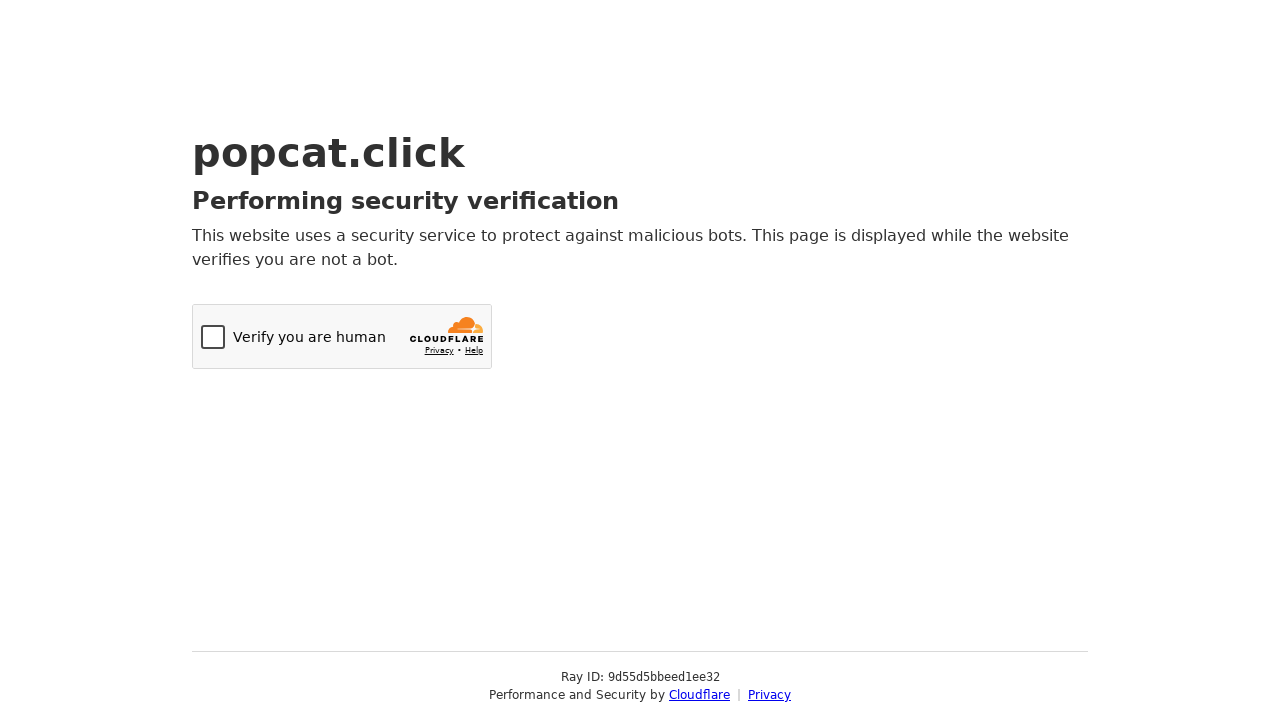

Sent keyboard press 'a' (iteration 99/100) on body
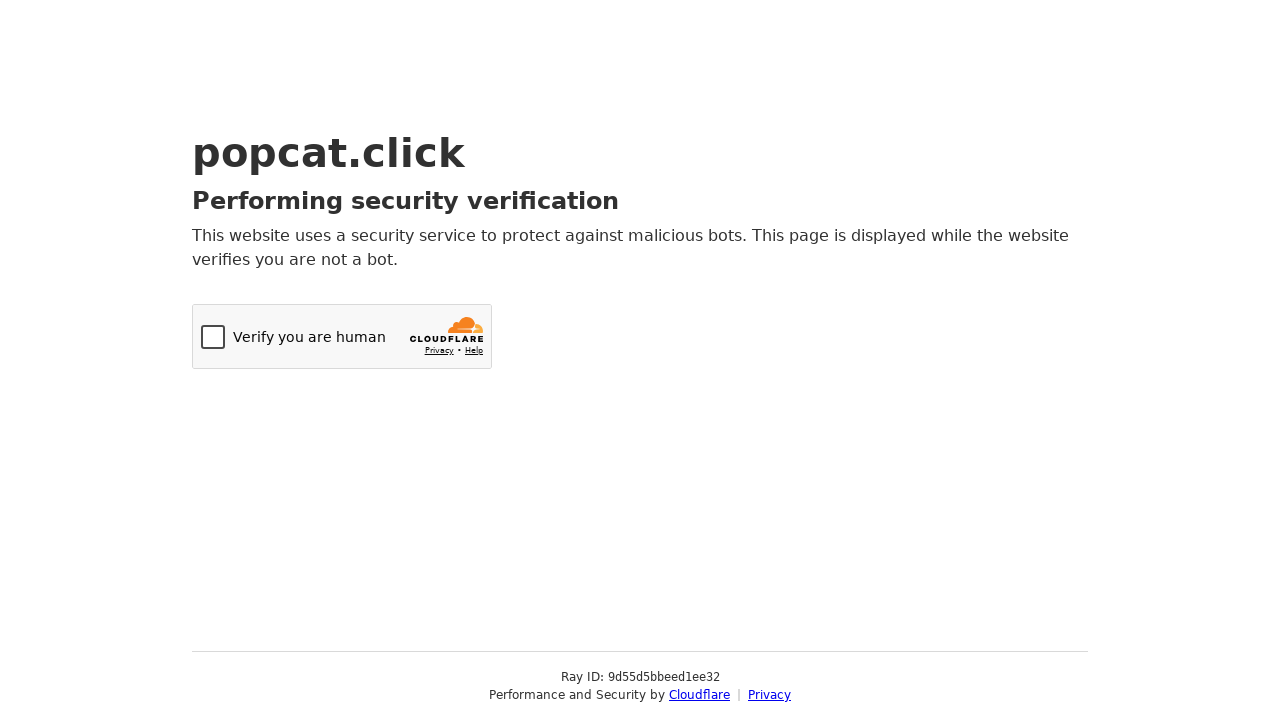

Sent keyboard press 'f' (iteration 99/100) on body
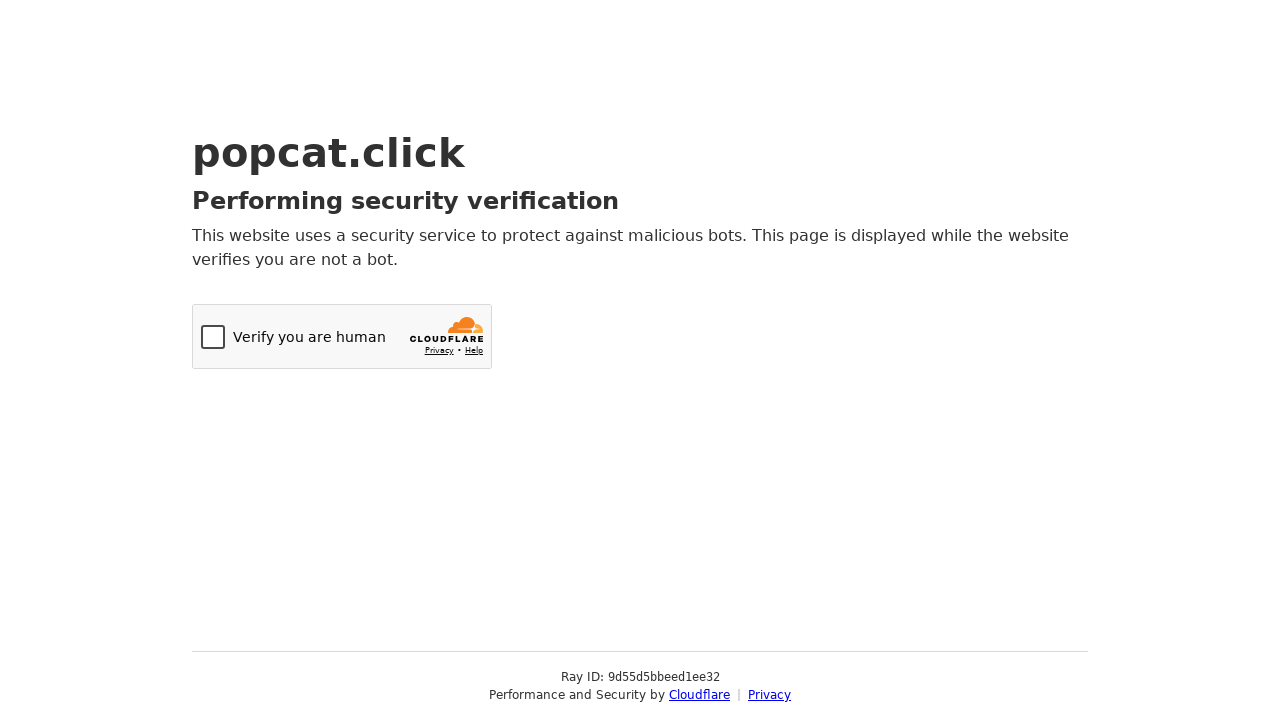

Sent keyboard press 'C' (iteration 99/100) on body
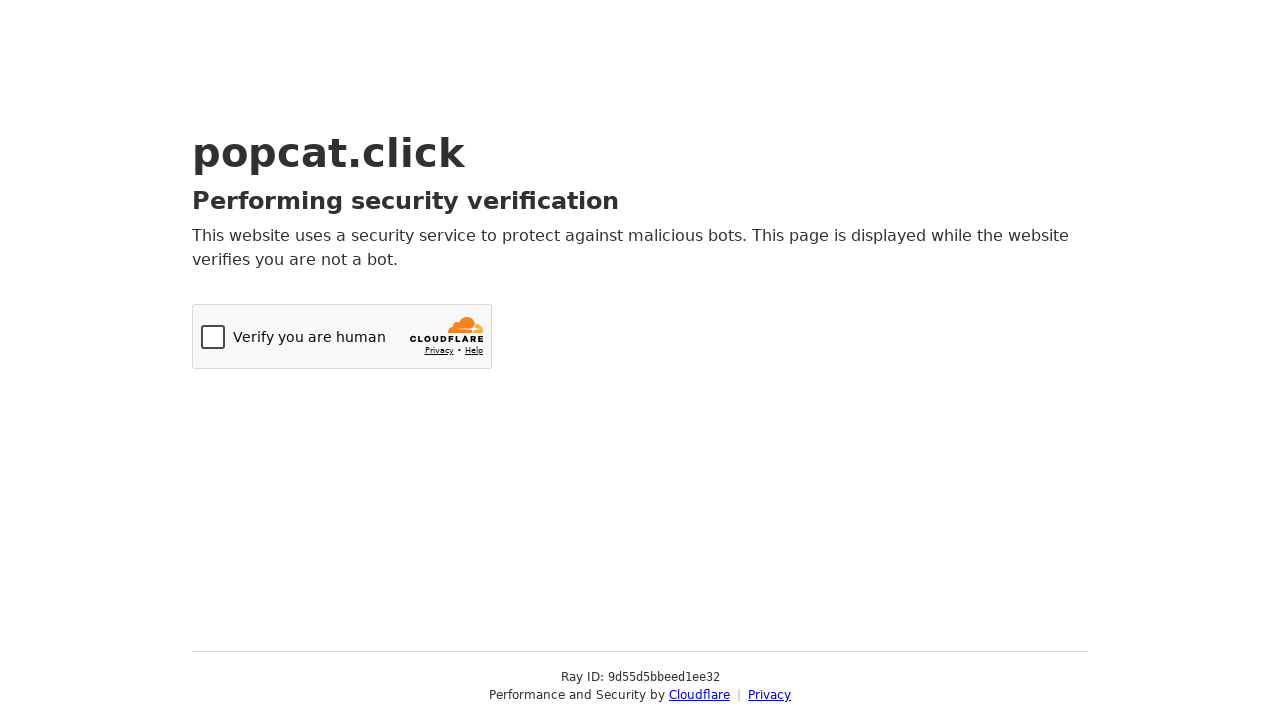

Sent keyboard press 'D' (iteration 99/100) on body
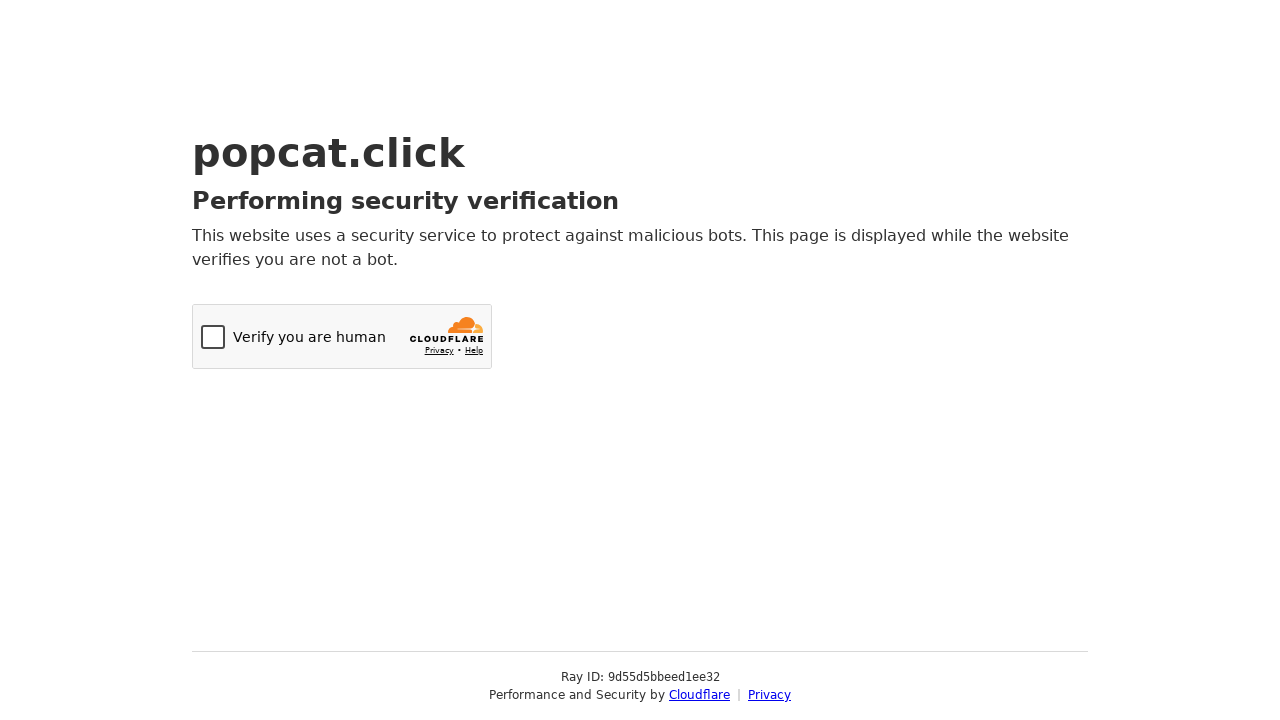

Sent keyboard press 'a' (iteration 100/100) on body
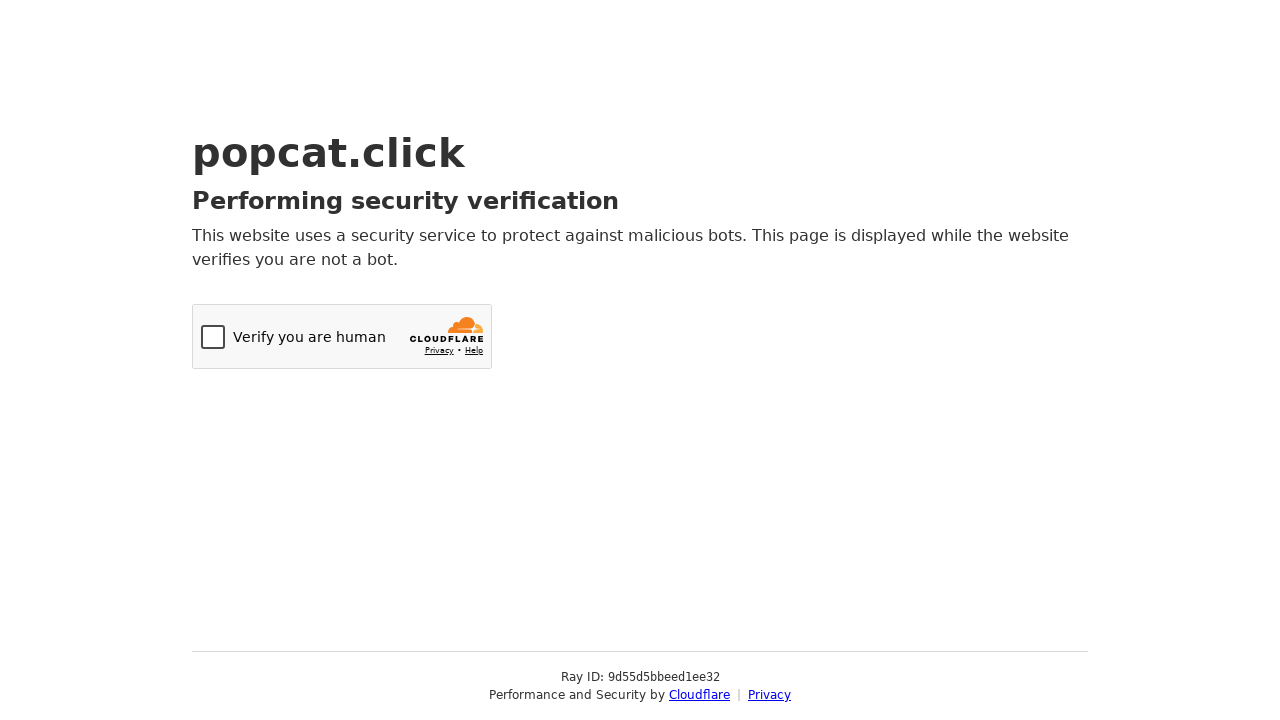

Sent keyboard press 'f' (iteration 100/100) on body
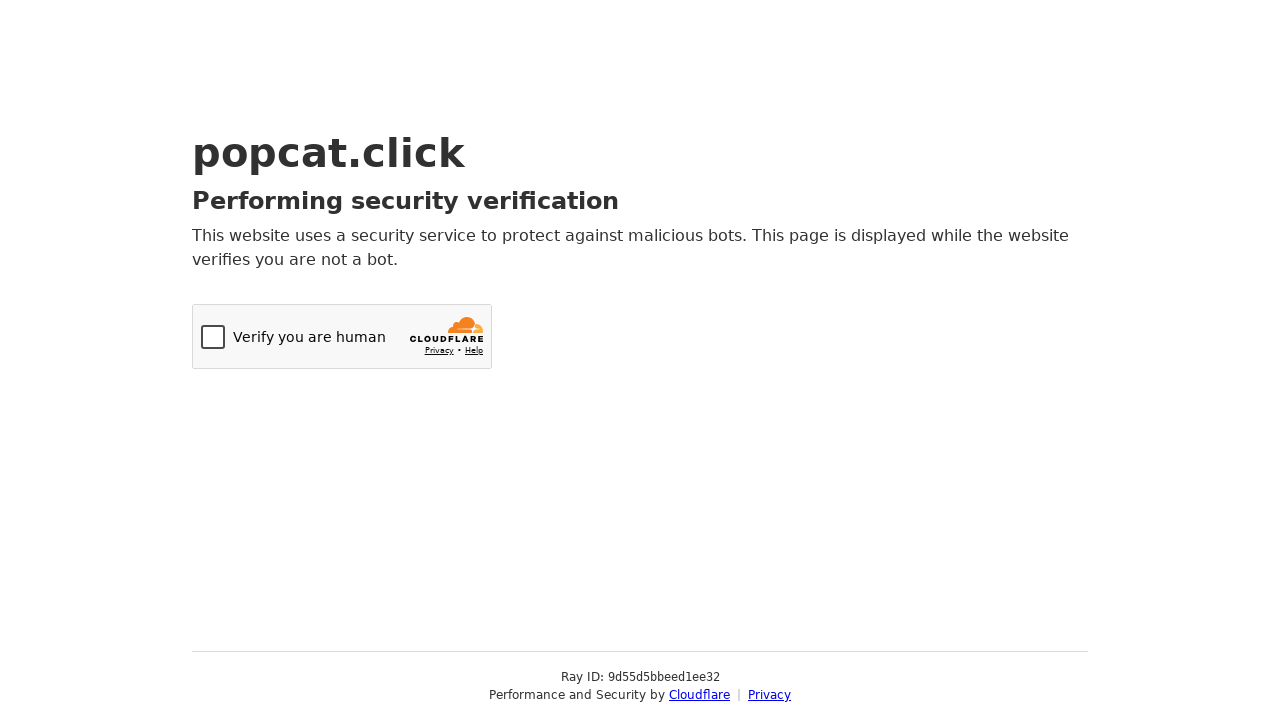

Sent keyboard press 'C' (iteration 100/100) on body
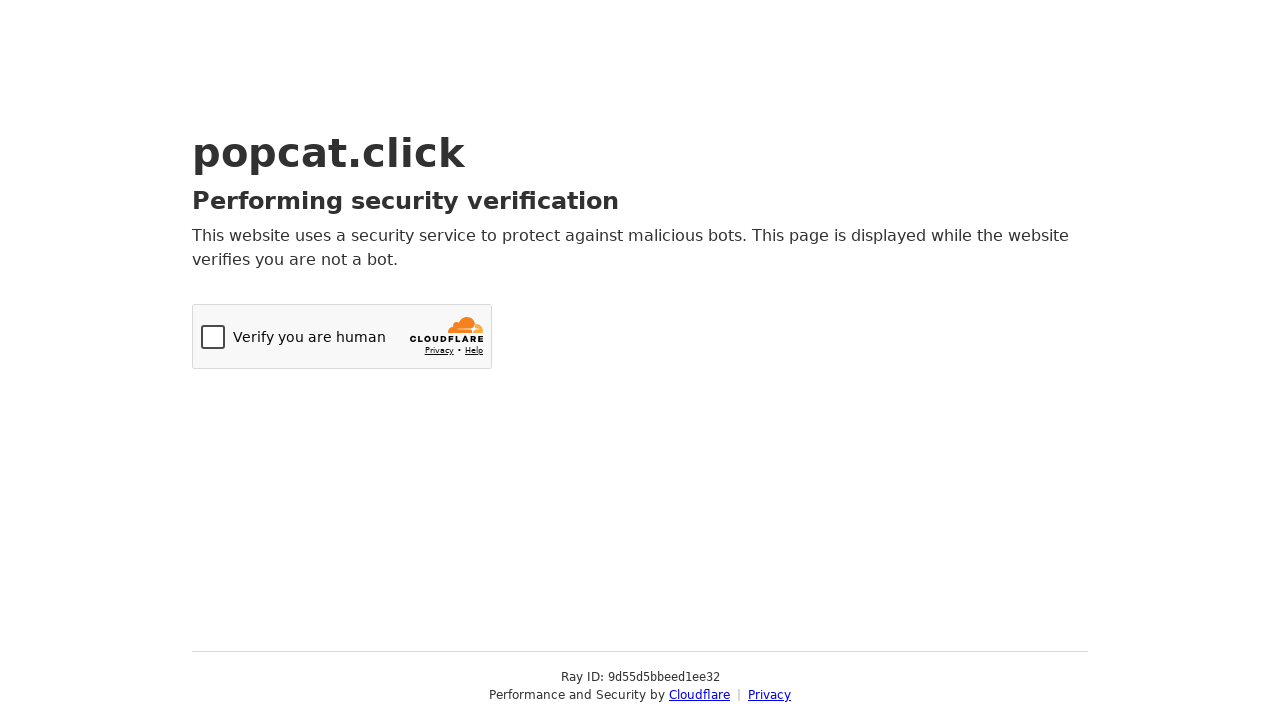

Sent keyboard press 'D' (iteration 100/100) on body
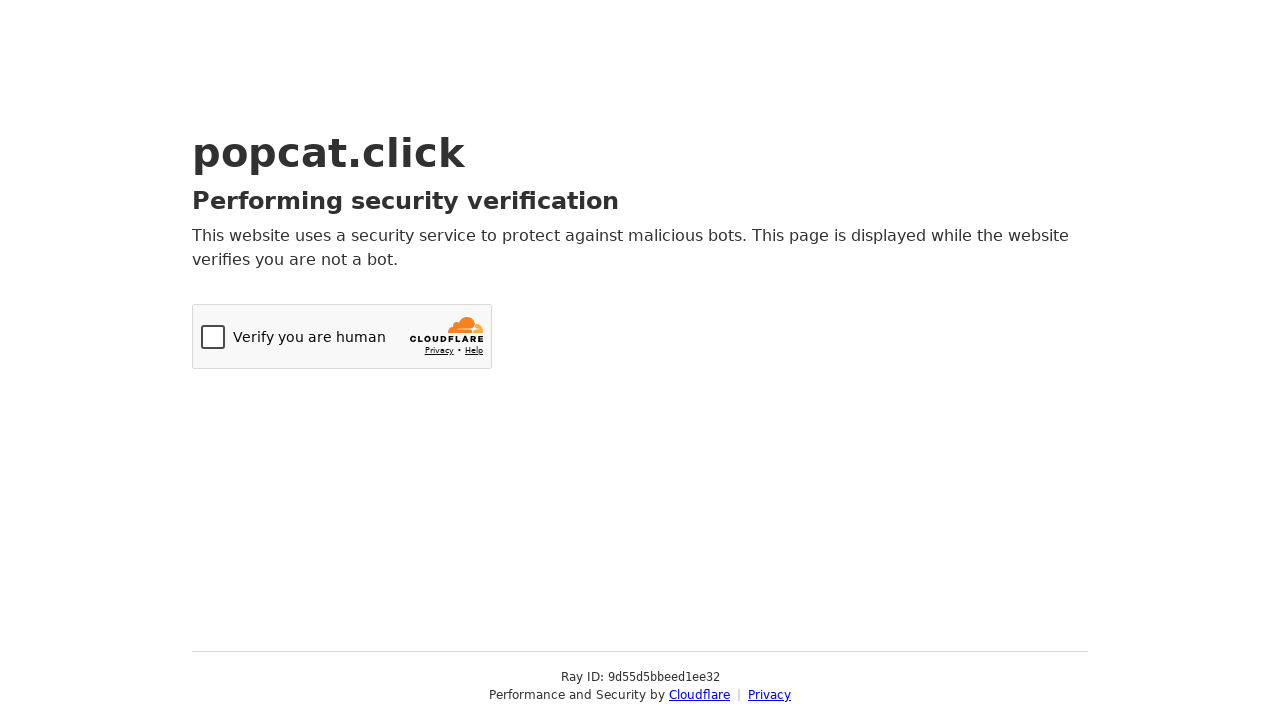

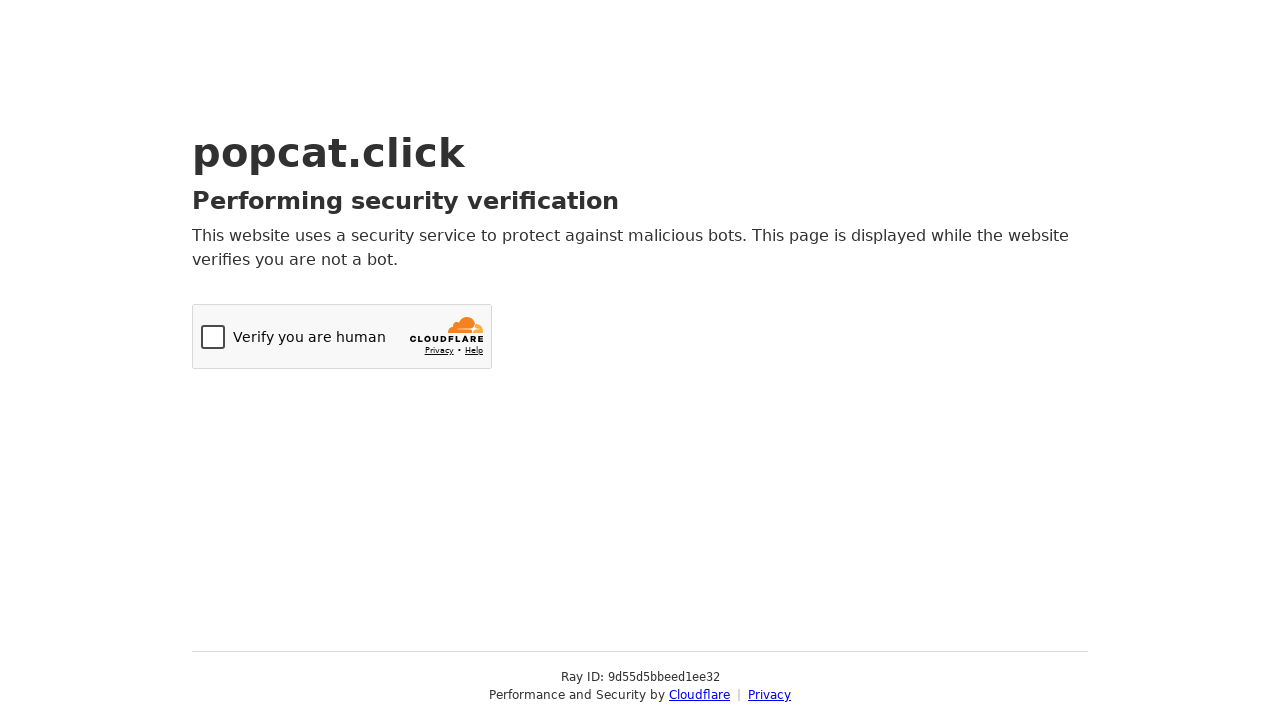